Tests subtraction operation on a calculator by performing all combinations of single-digit subtractions (0-0 through 9-9) with clearing the display before each operation

Starting URL: https://igorsmasc.github.io/calculadora_atividade_selenium/

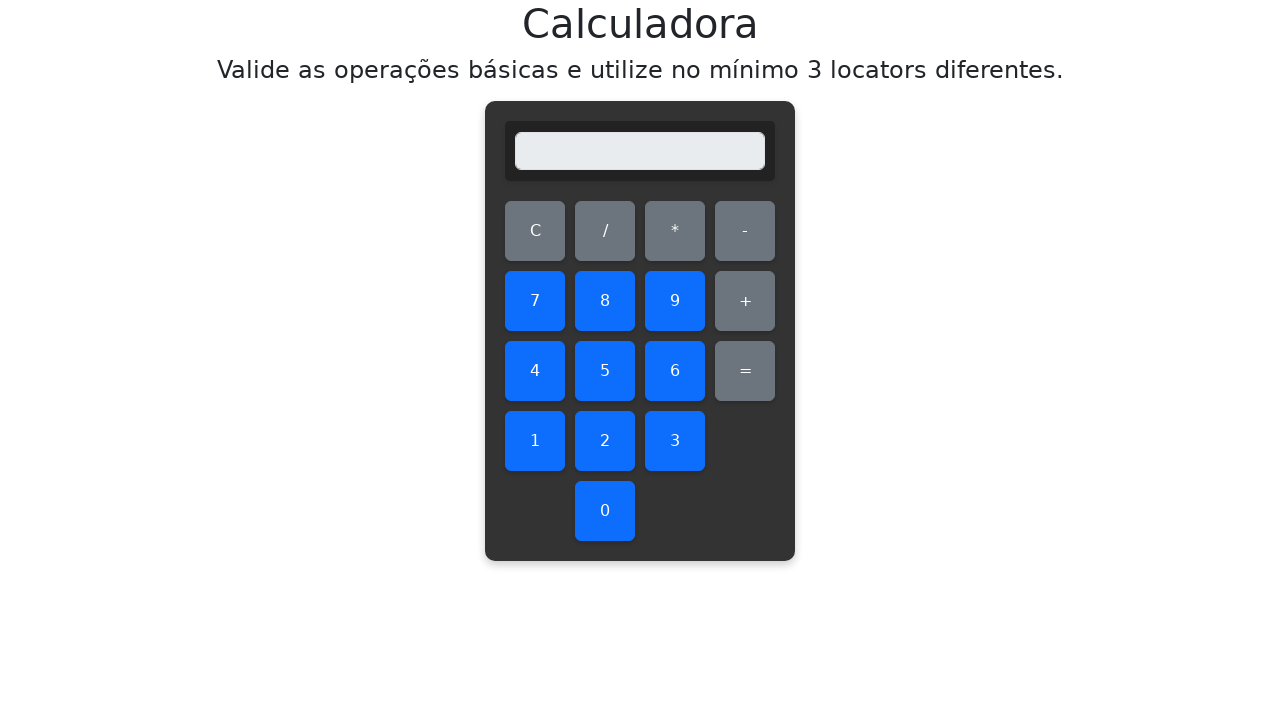

Cleared display before subtracting 0 - 0 at (535, 231) on #clear
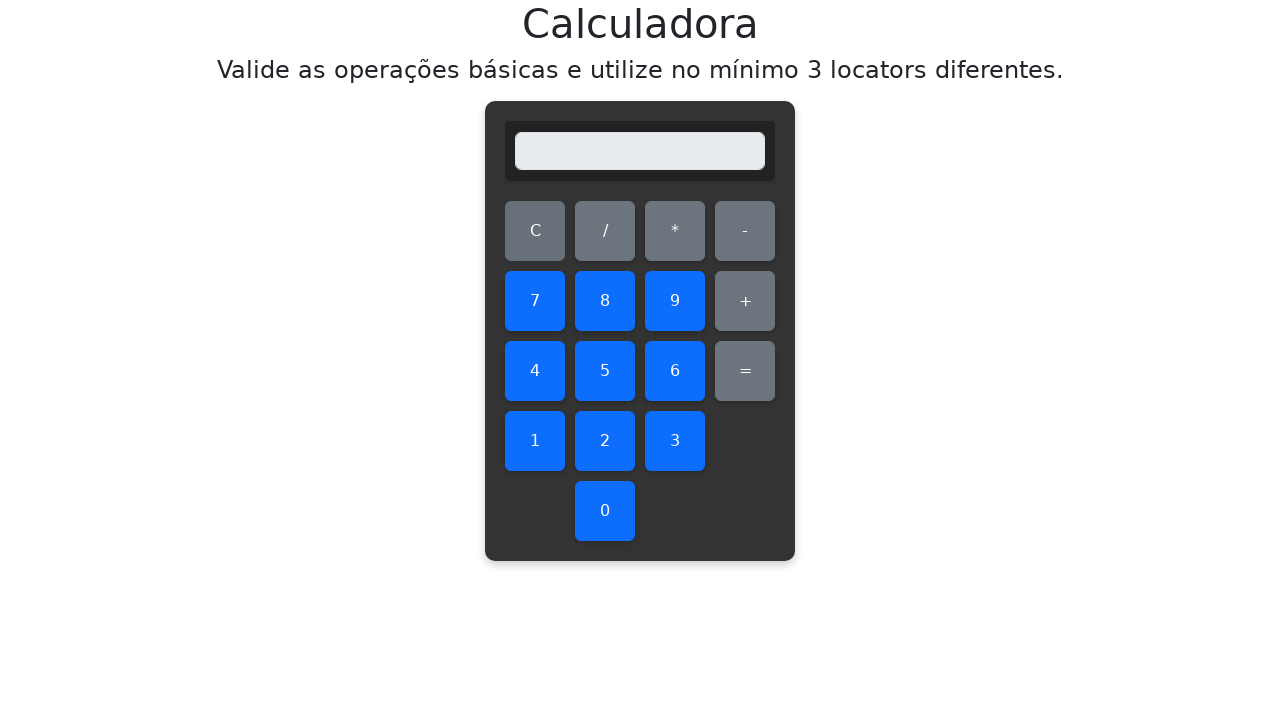

Clicked number 0 at (605, 511) on #zero
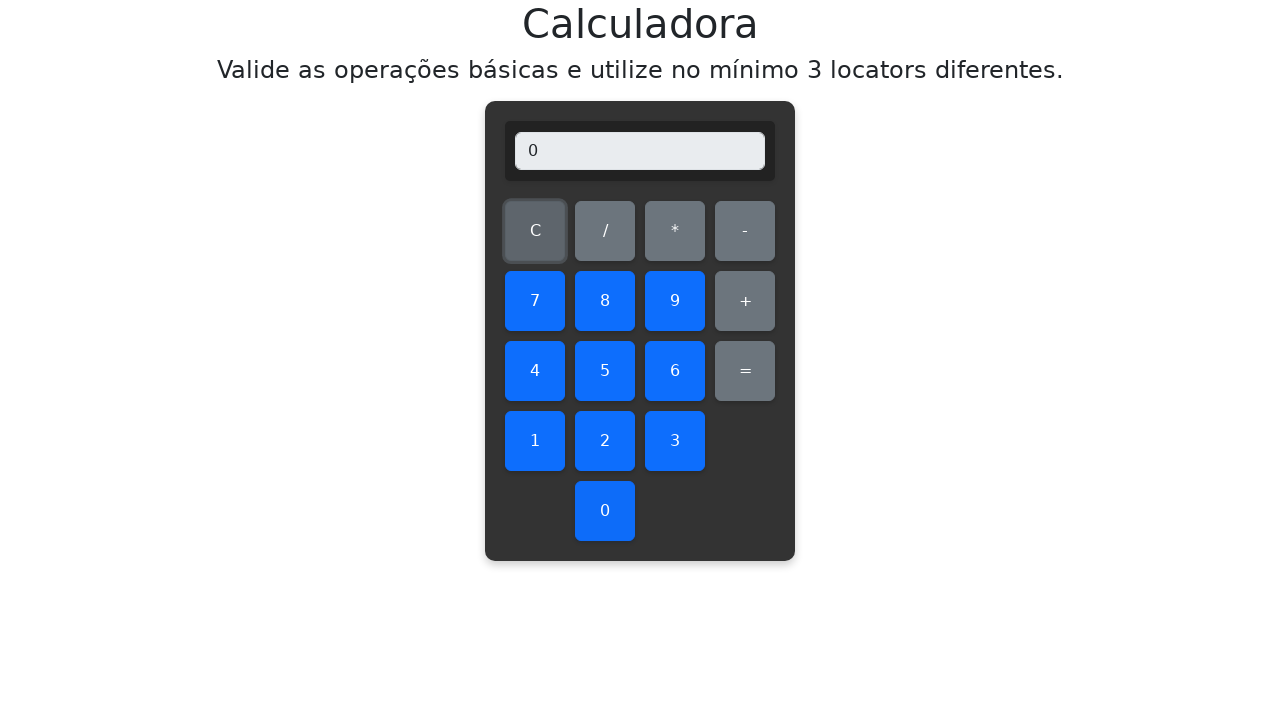

Clicked subtraction operator at (745, 231) on #subtract
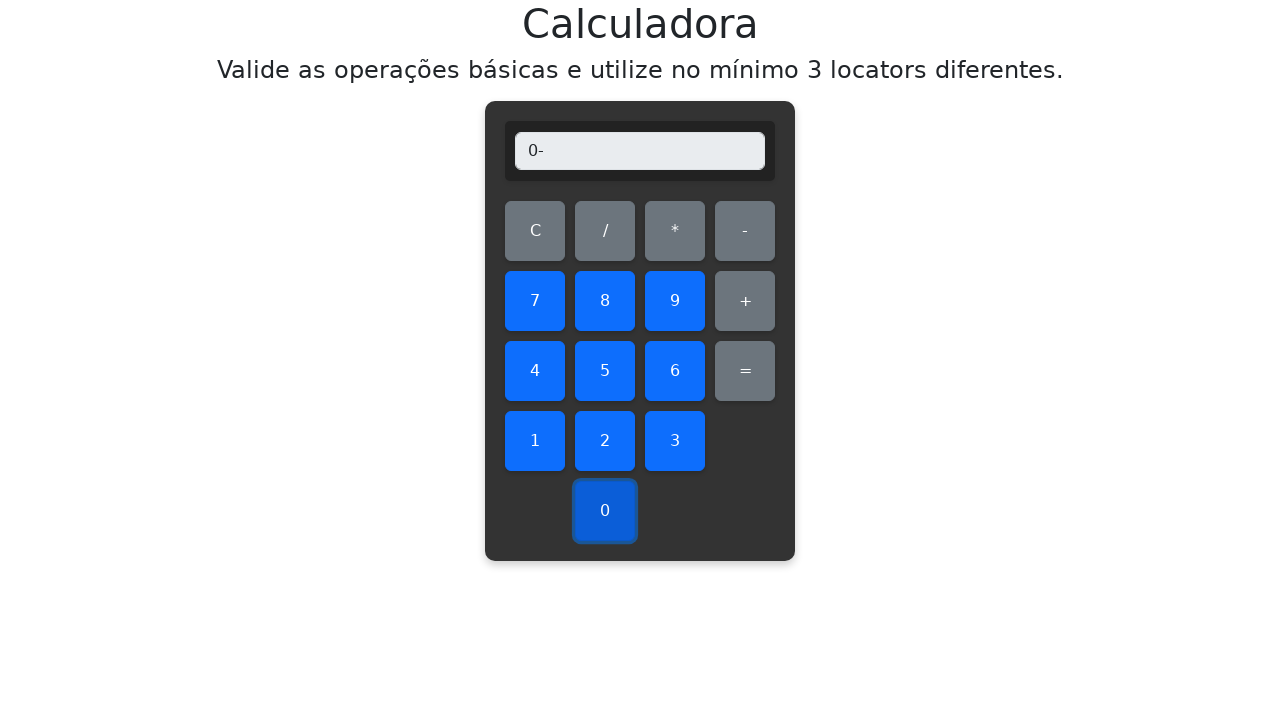

Clicked number 0 at (605, 511) on #zero
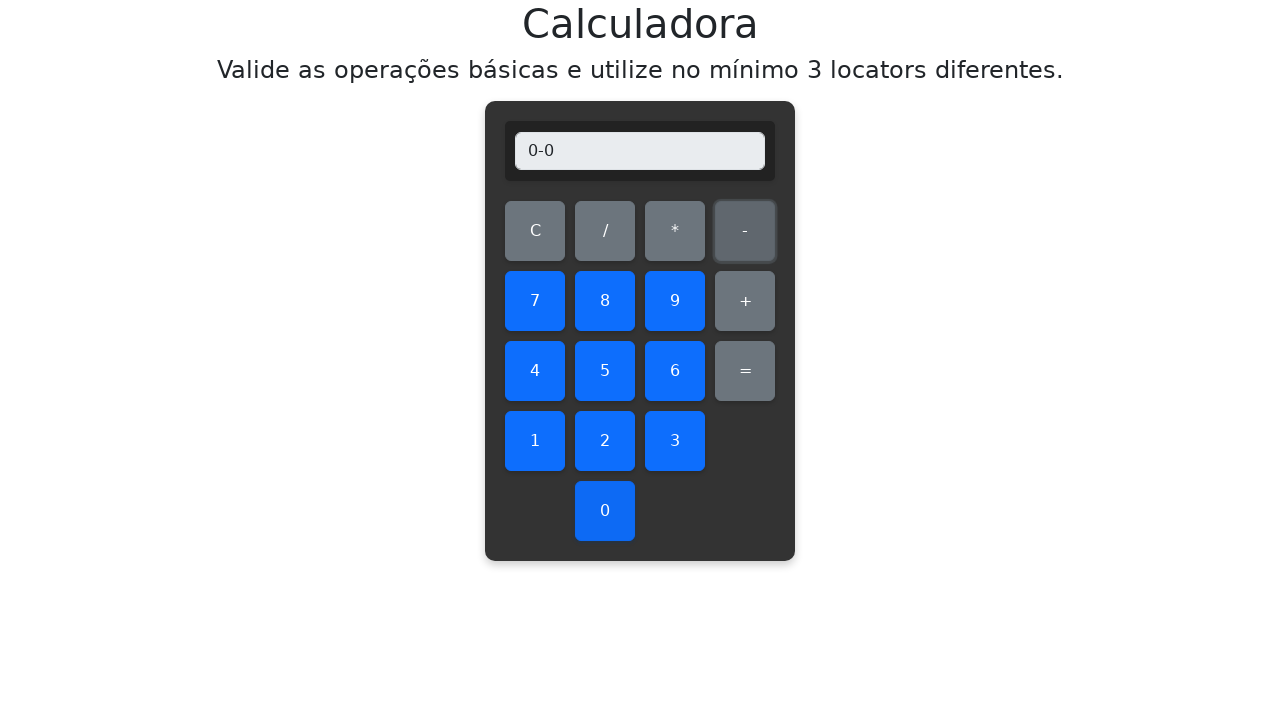

Clicked equals button at (745, 371) on #equals
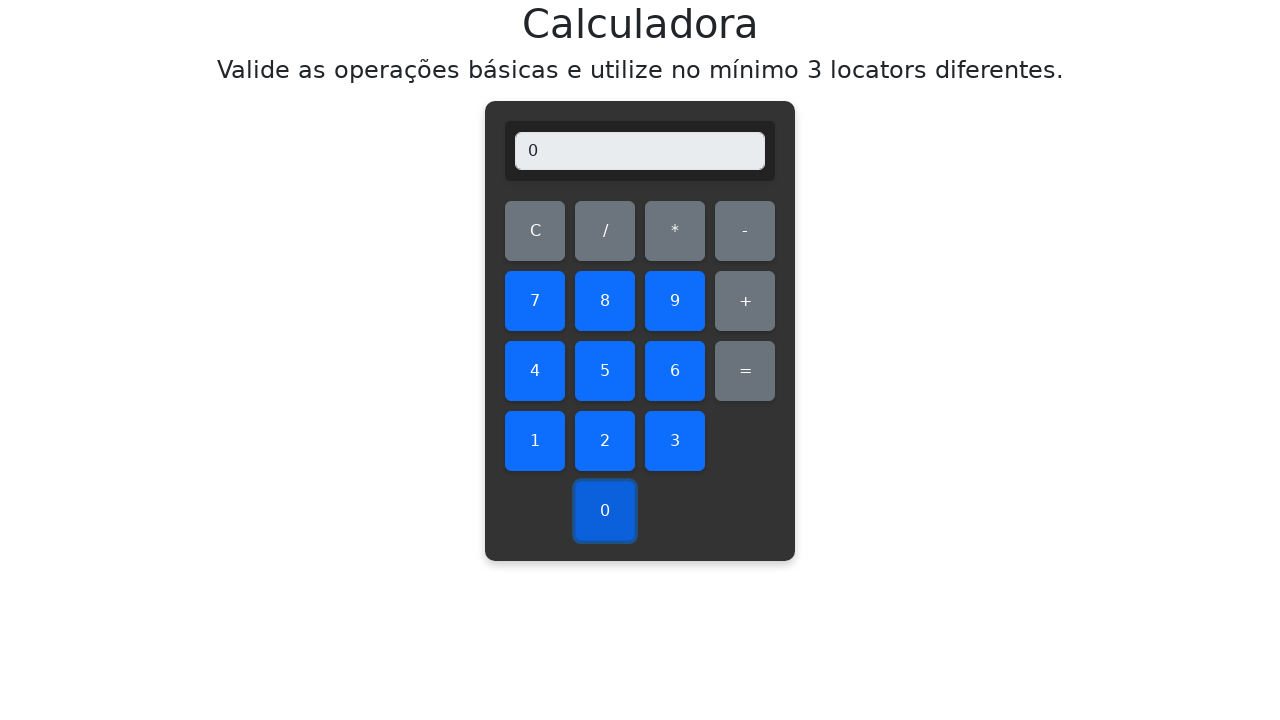

Verified subtraction result: 0 - 0 = 0
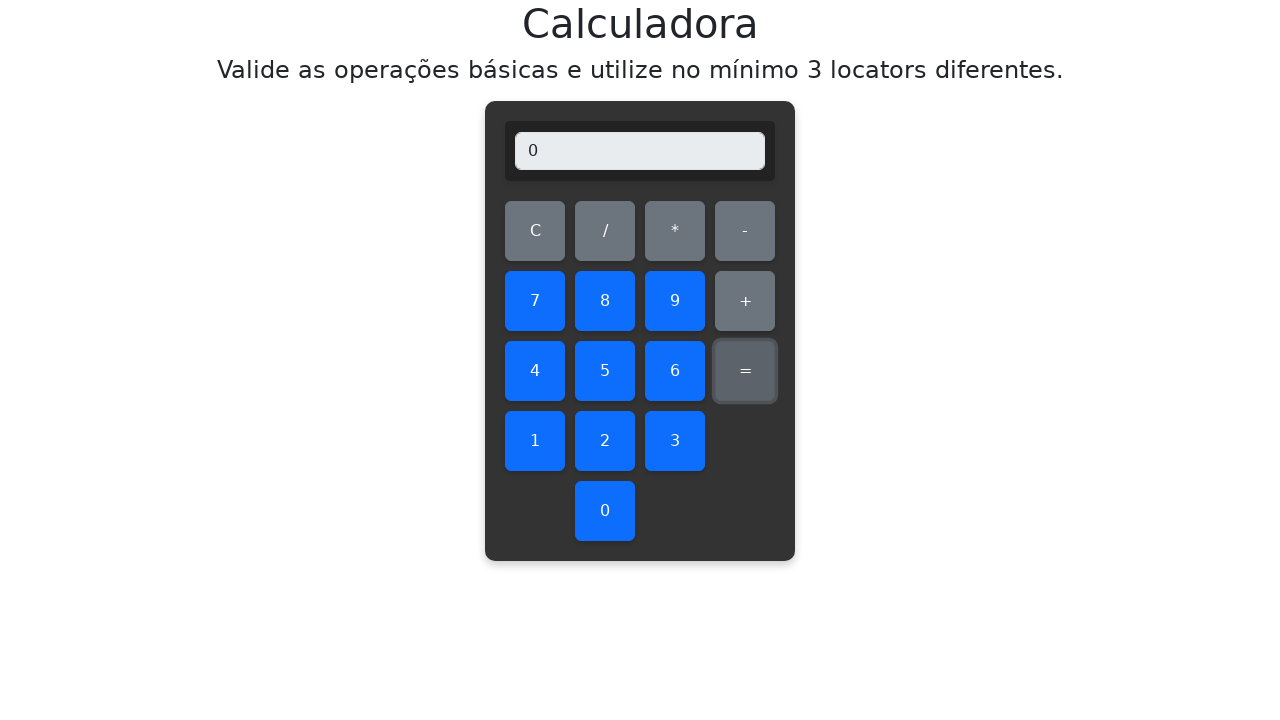

Cleared display before subtracting 0 - 1 at (535, 231) on #clear
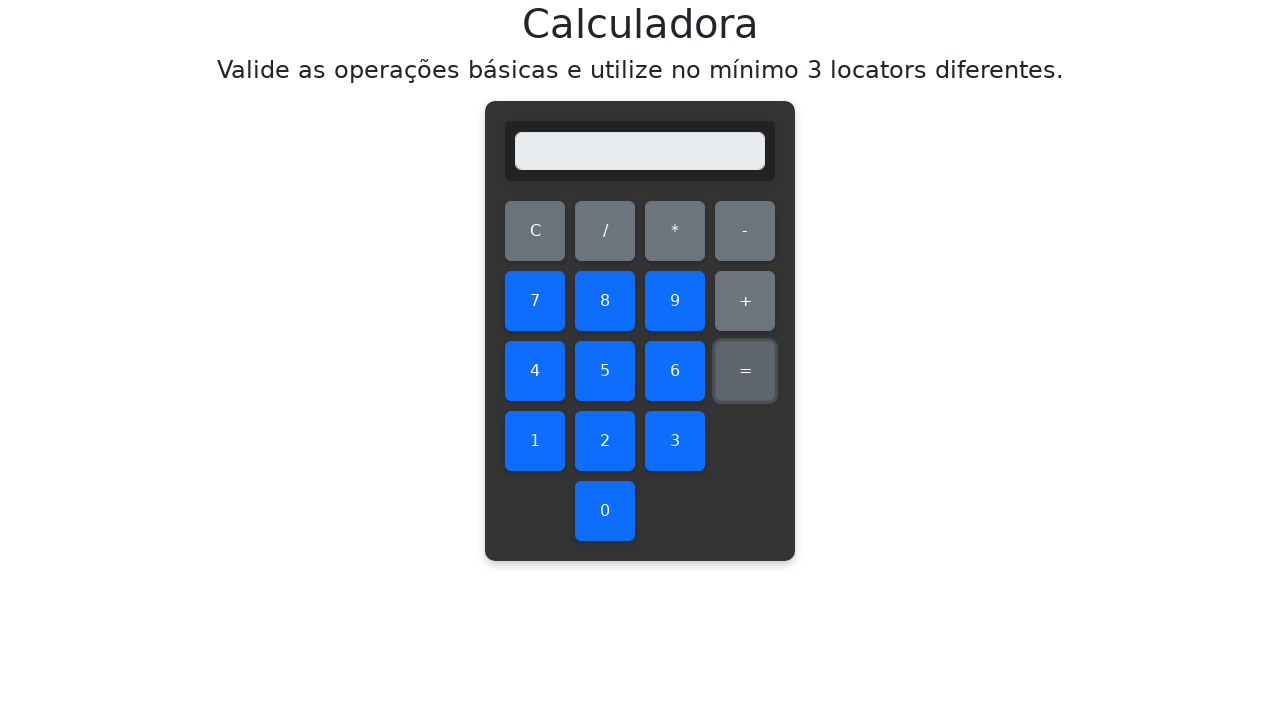

Clicked number 0 at (605, 511) on #zero
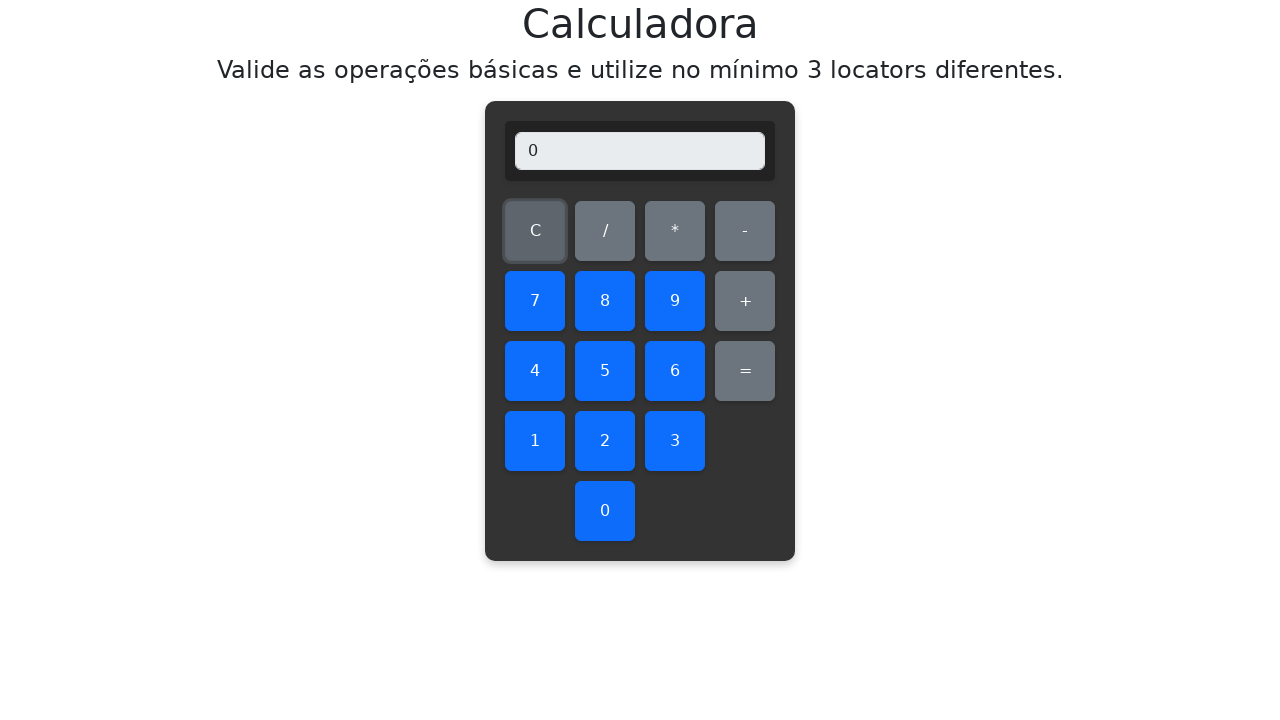

Clicked subtraction operator at (745, 231) on #subtract
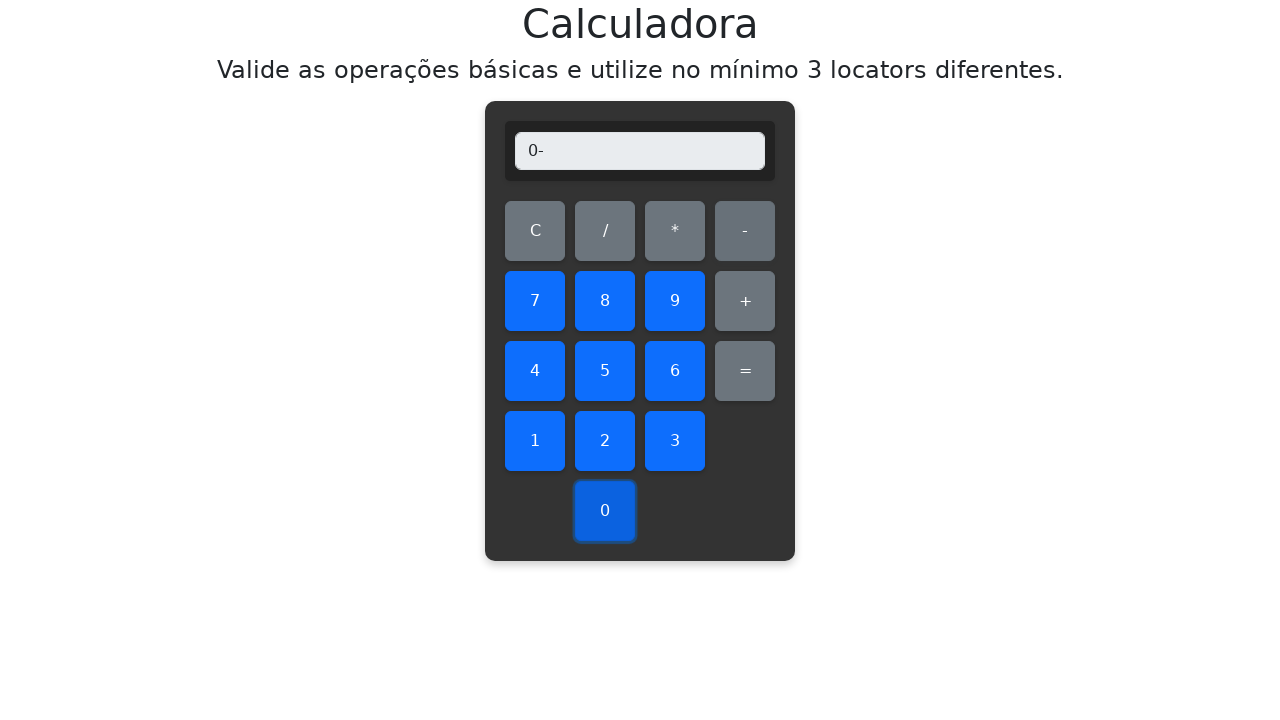

Clicked number 1 at (535, 441) on #one
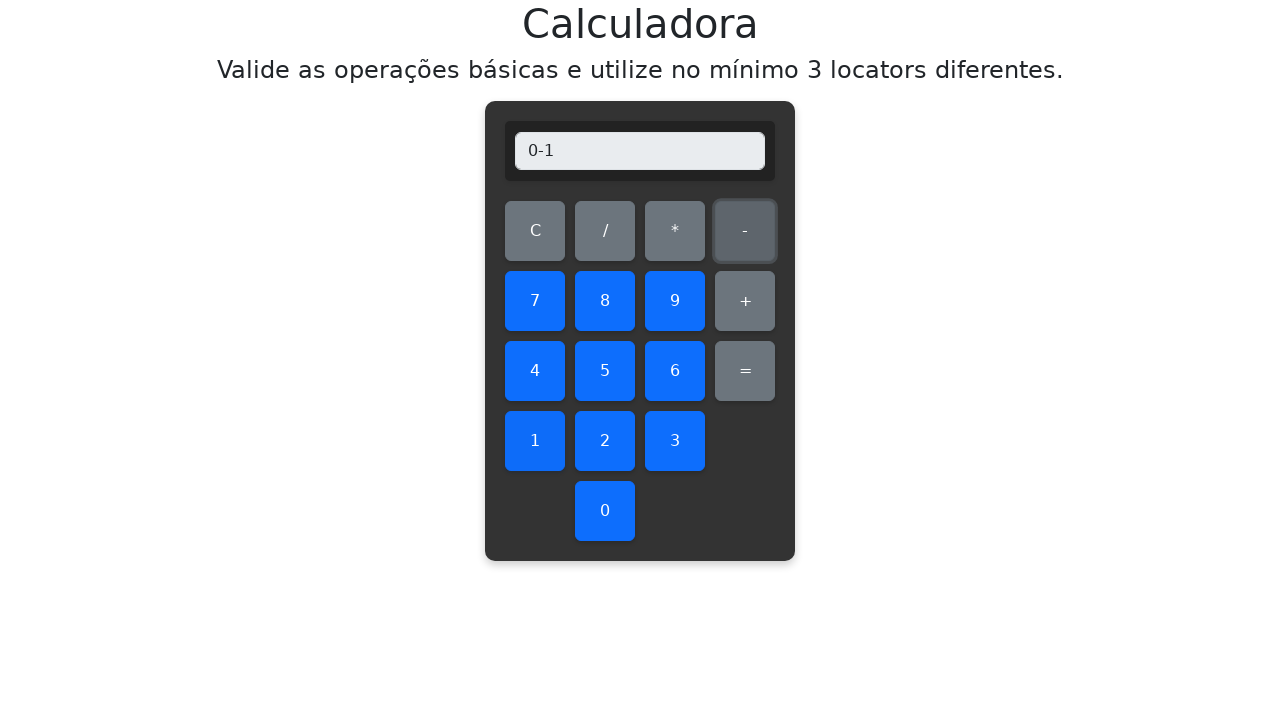

Clicked equals button at (745, 371) on #equals
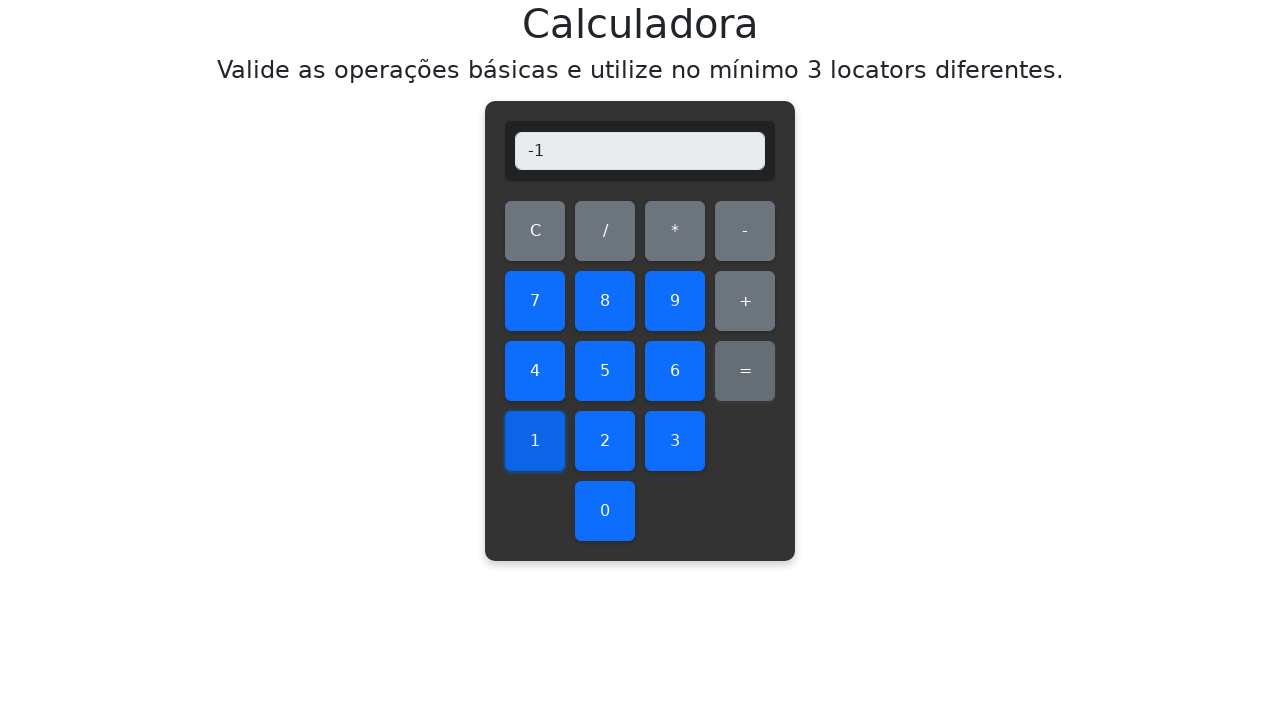

Verified subtraction result: 0 - 1 = -1
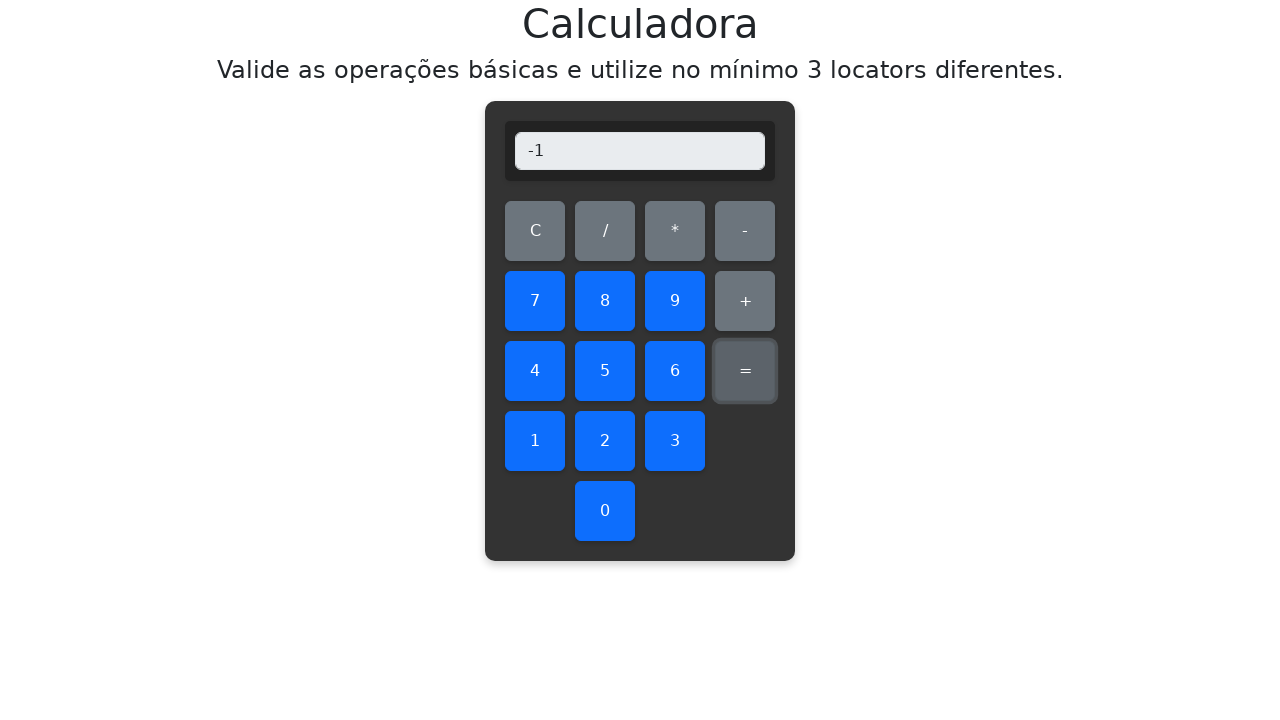

Cleared display before subtracting 0 - 2 at (535, 231) on #clear
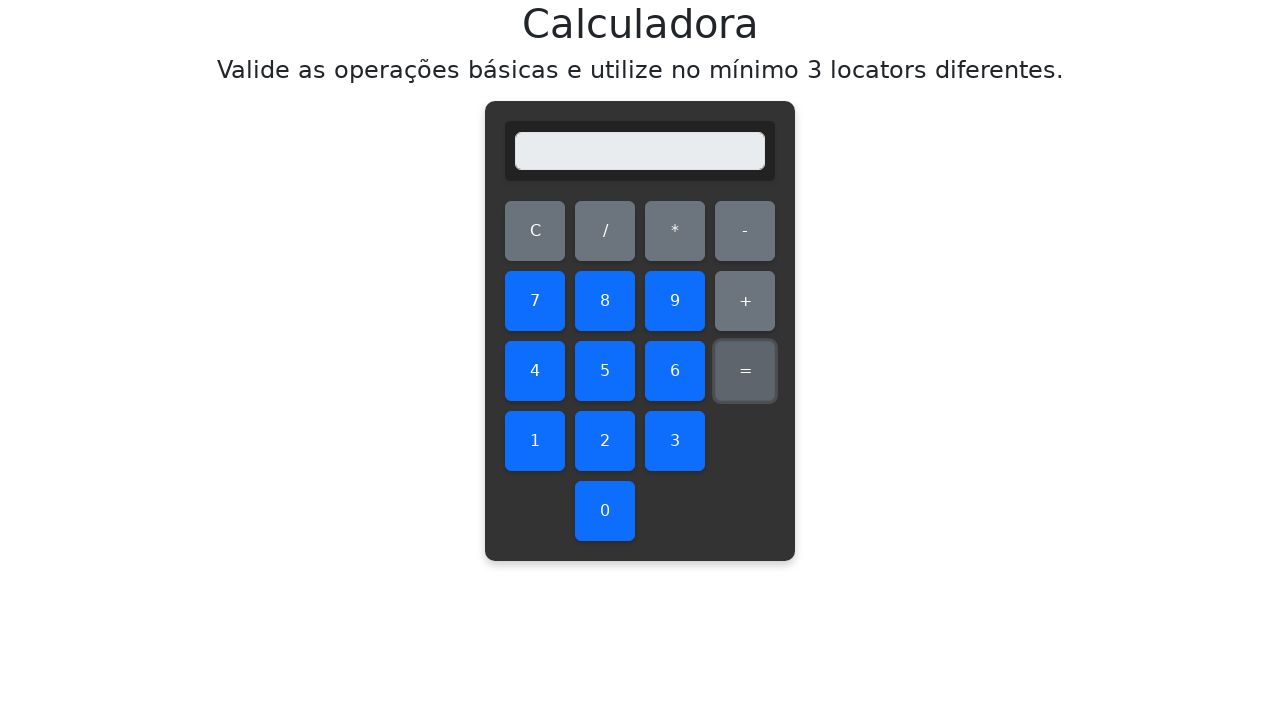

Clicked number 0 at (605, 511) on #zero
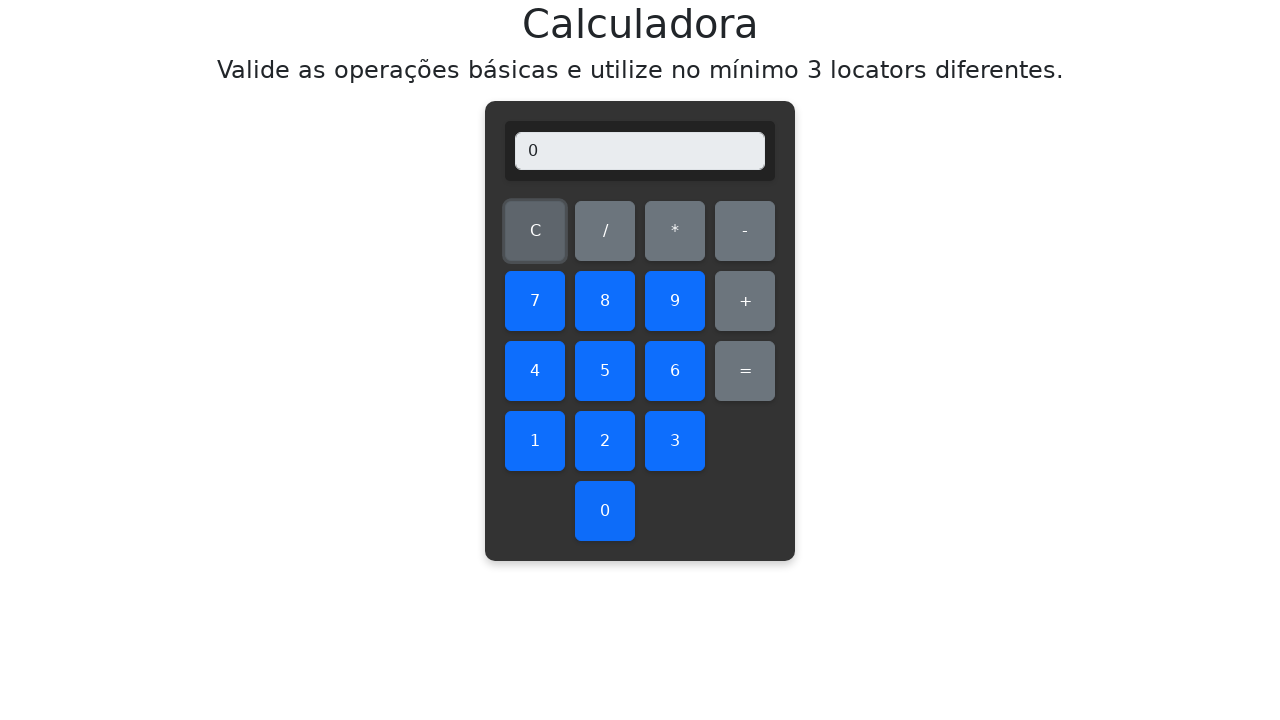

Clicked subtraction operator at (745, 231) on #subtract
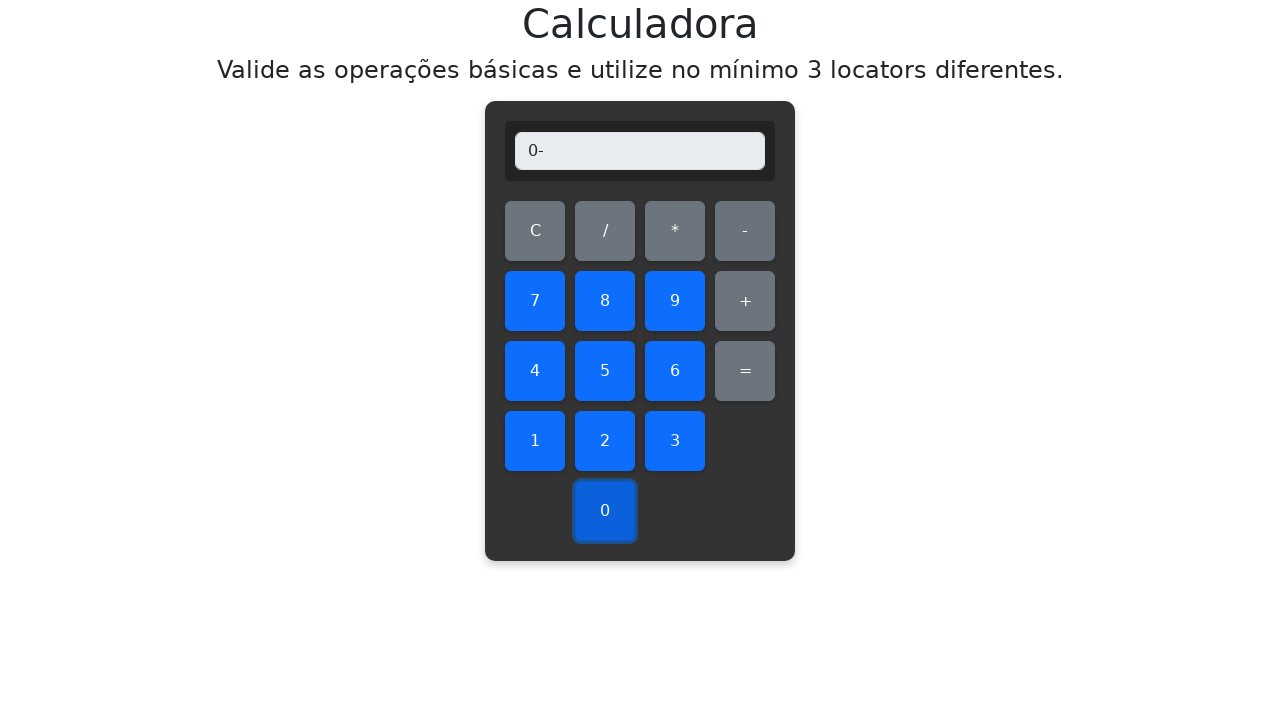

Clicked number 2 at (605, 441) on #two
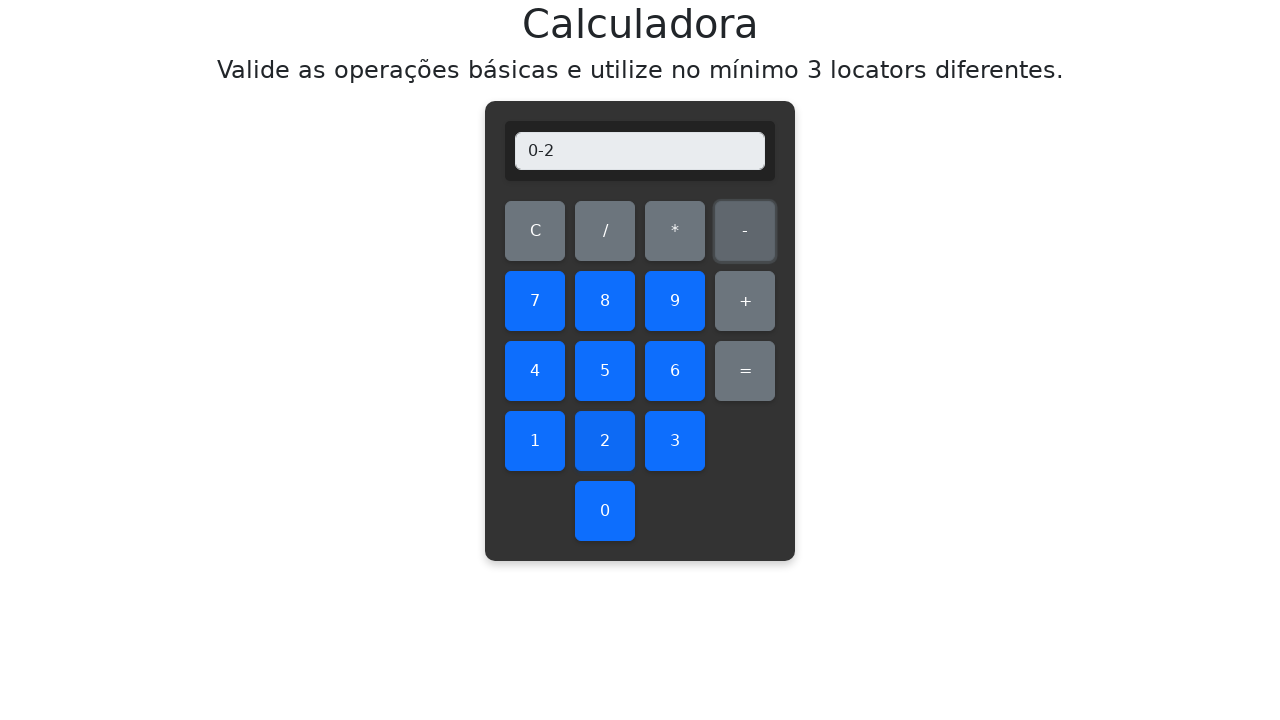

Clicked equals button at (745, 371) on #equals
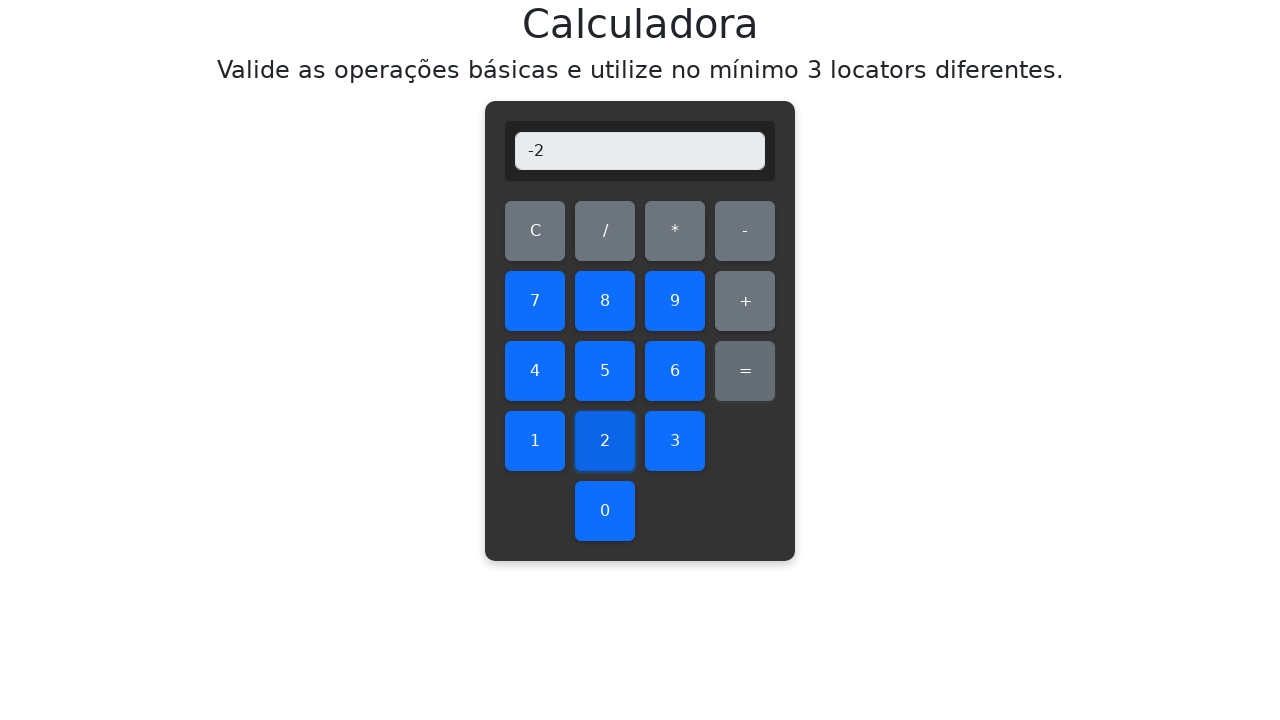

Verified subtraction result: 0 - 2 = -2
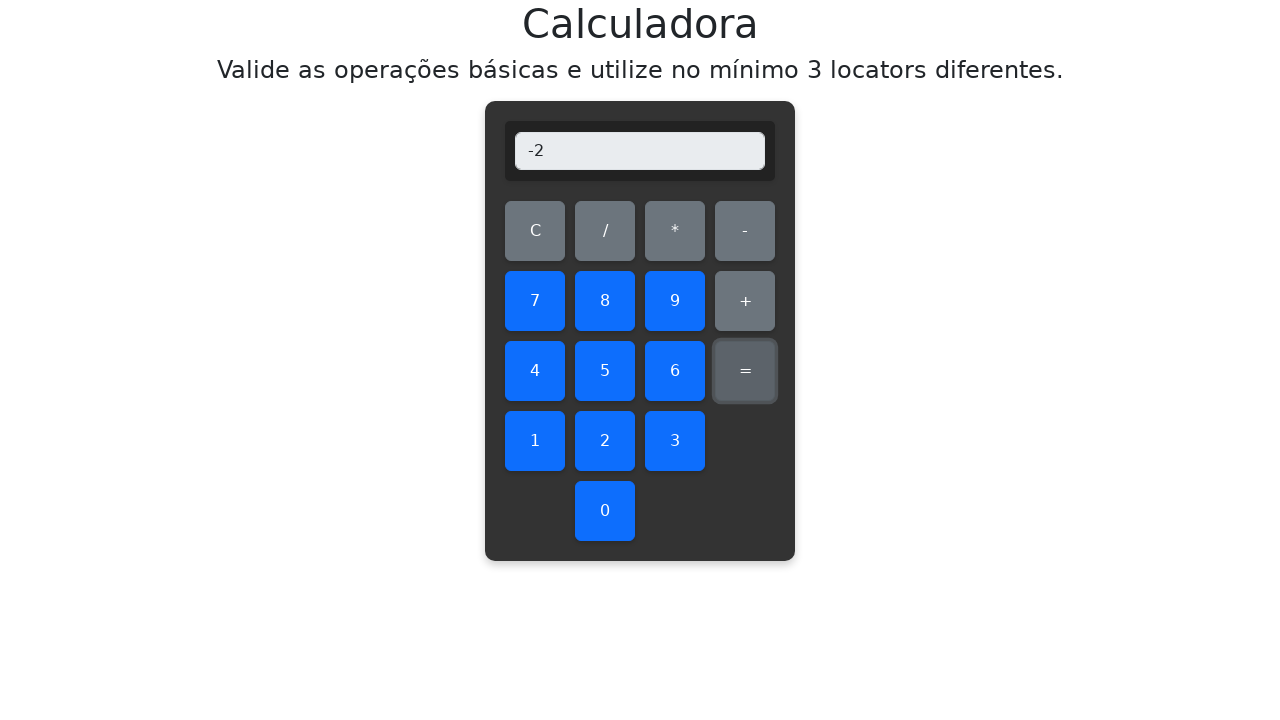

Cleared display before subtracting 0 - 3 at (535, 231) on #clear
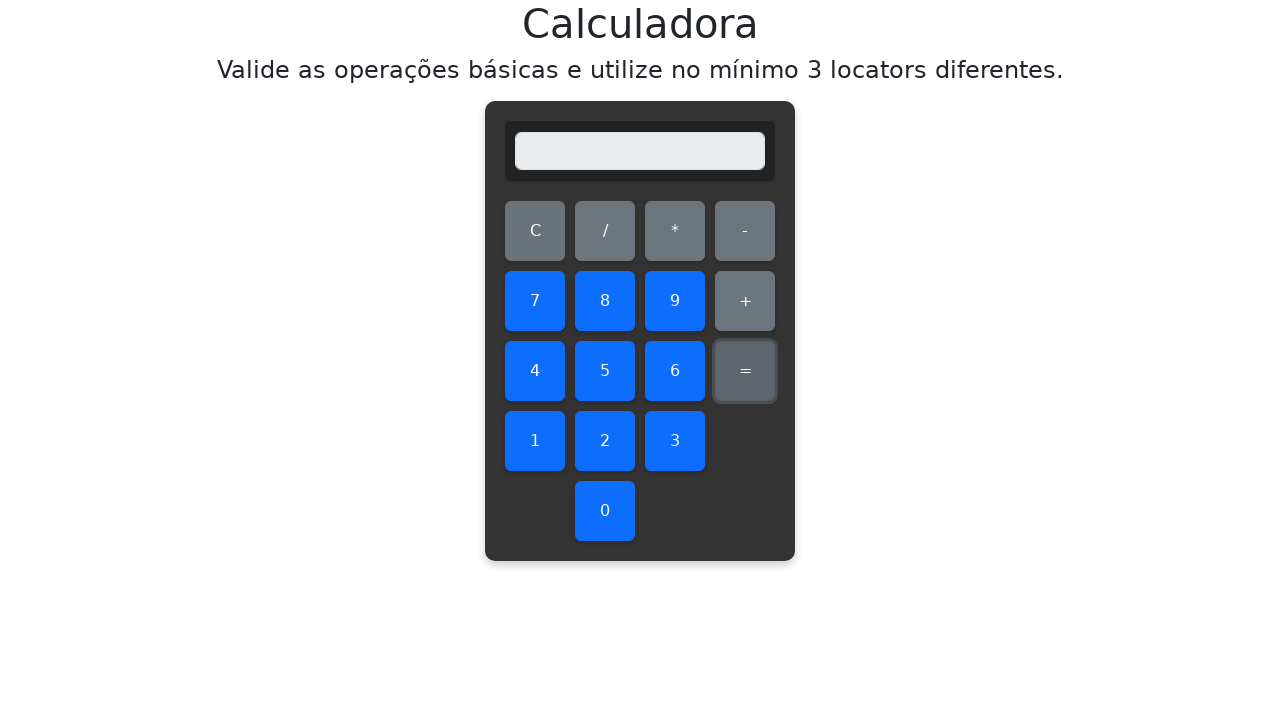

Clicked number 0 at (605, 511) on #zero
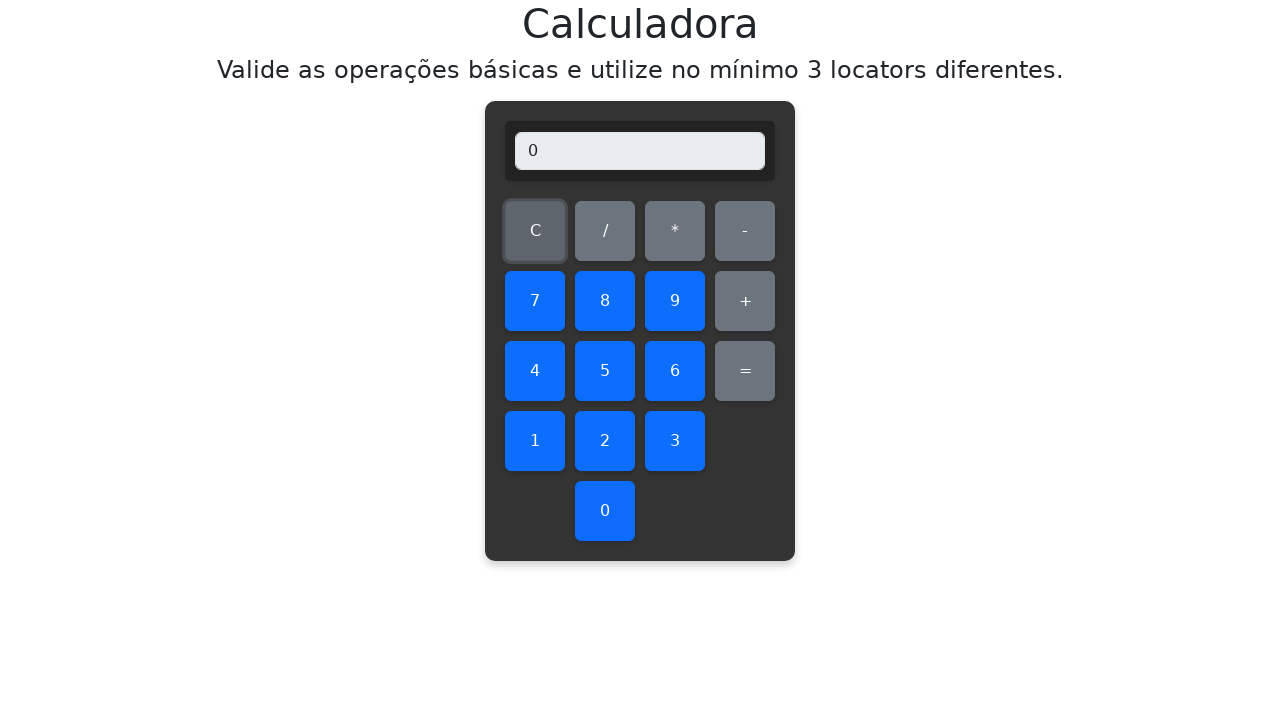

Clicked subtraction operator at (745, 231) on #subtract
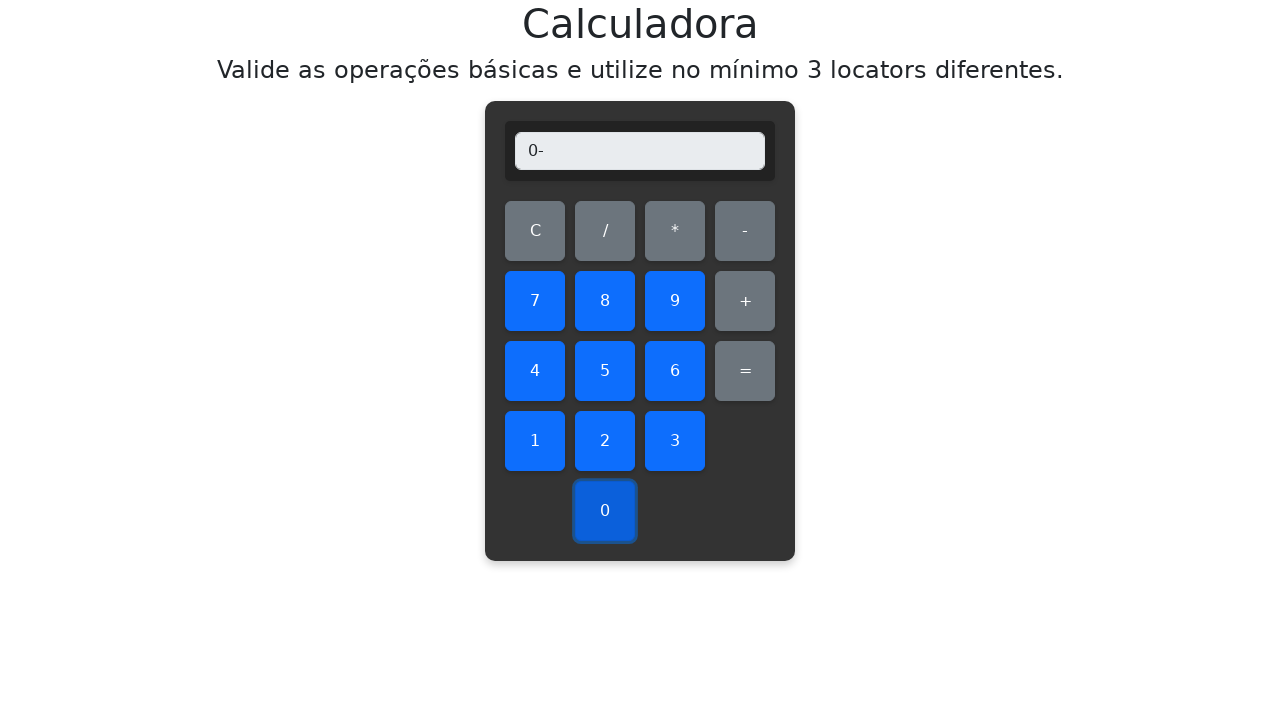

Clicked number 3 at (675, 441) on #three
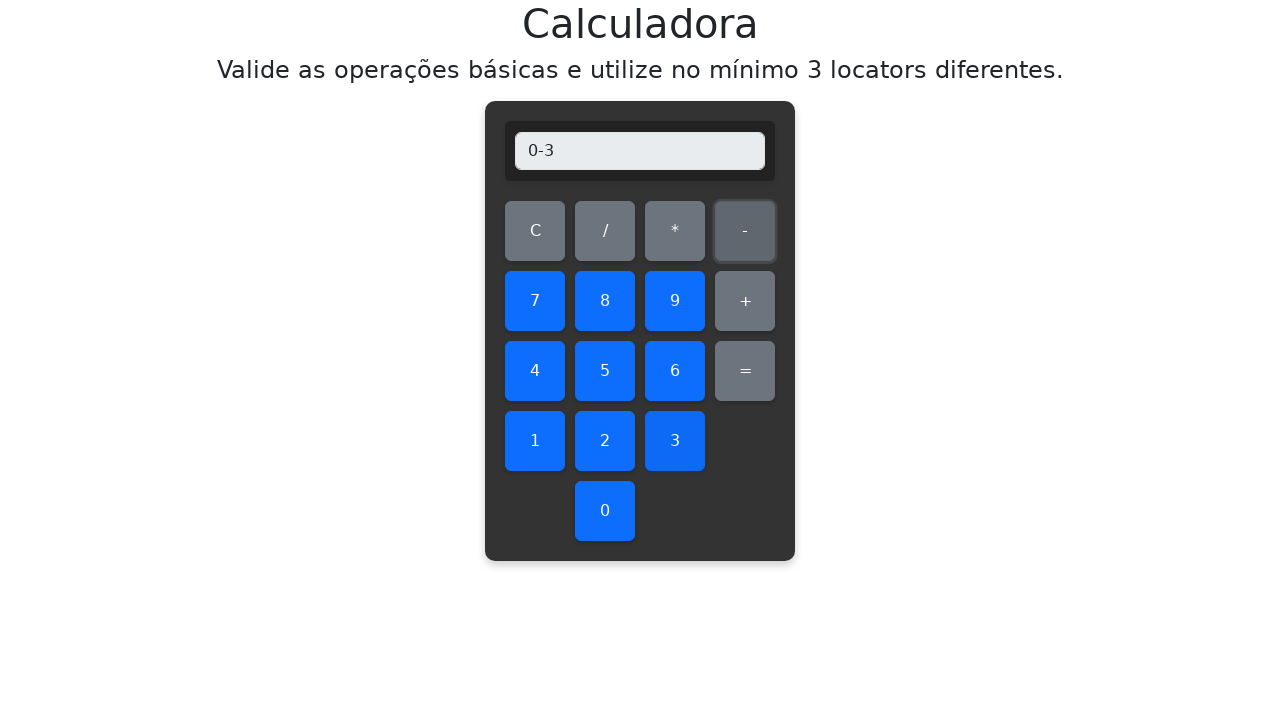

Clicked equals button at (745, 371) on #equals
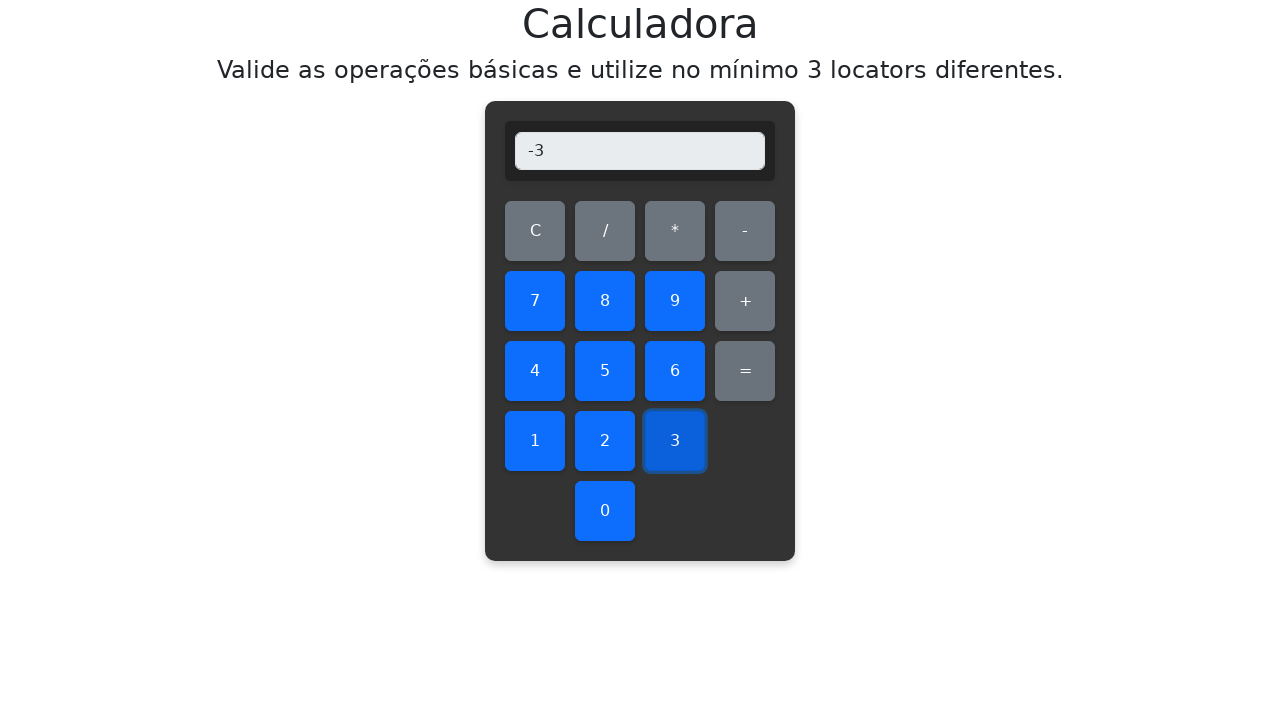

Verified subtraction result: 0 - 3 = -3
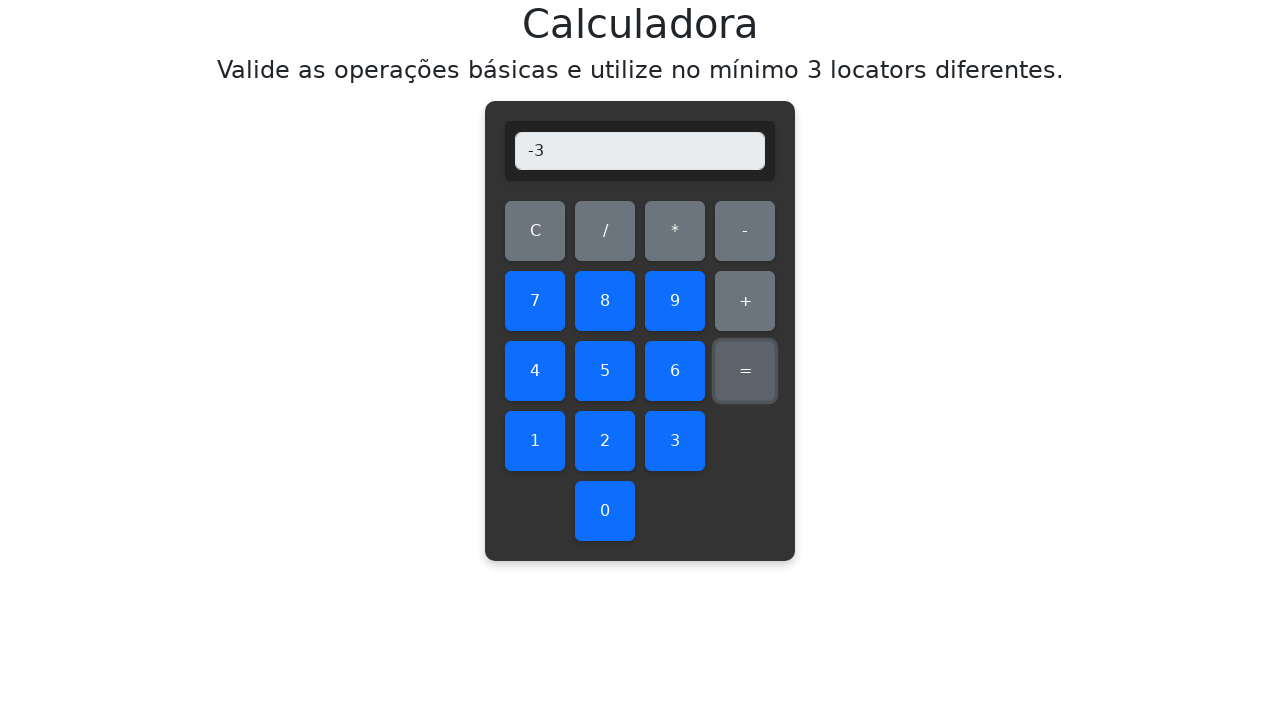

Cleared display before subtracting 0 - 4 at (535, 231) on #clear
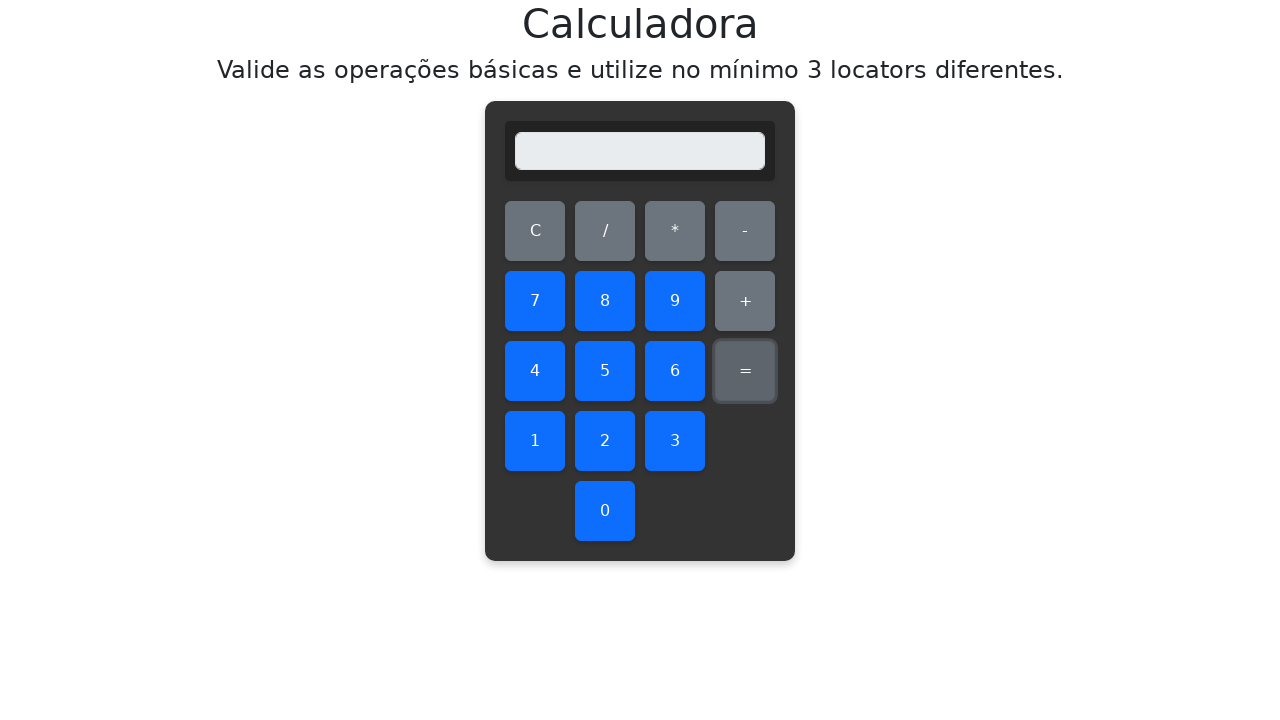

Clicked number 0 at (605, 511) on #zero
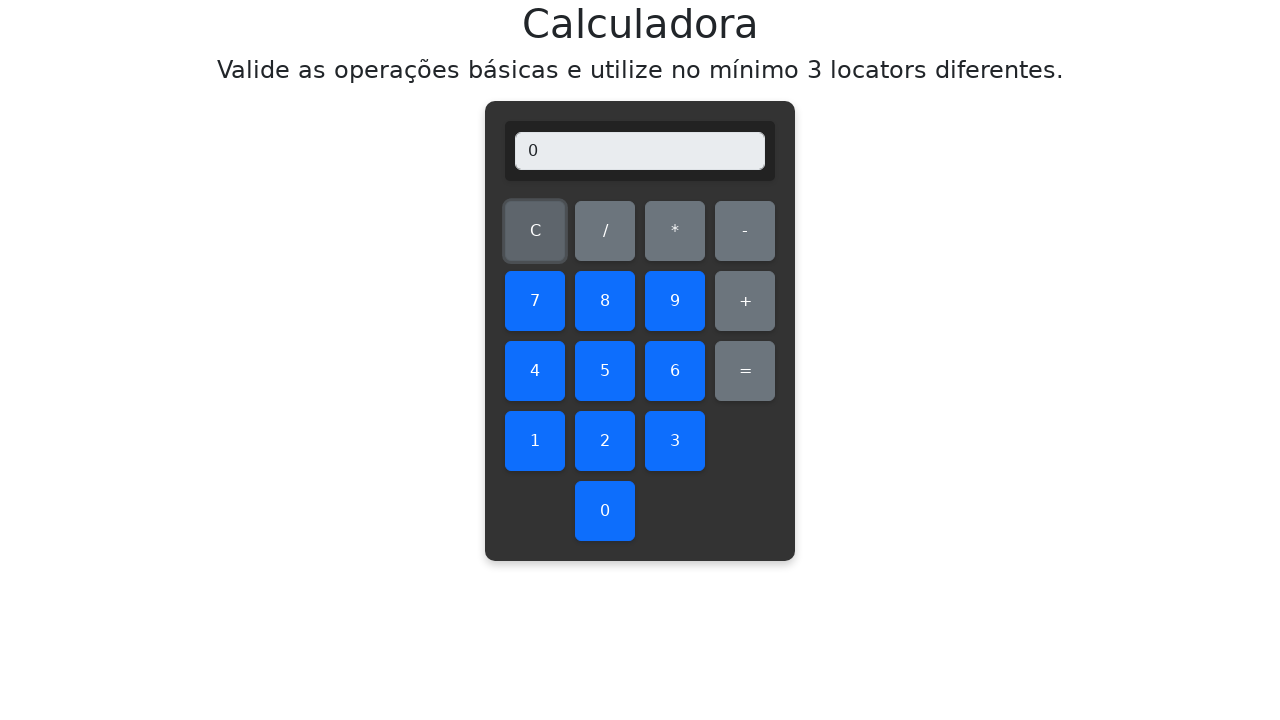

Clicked subtraction operator at (745, 231) on #subtract
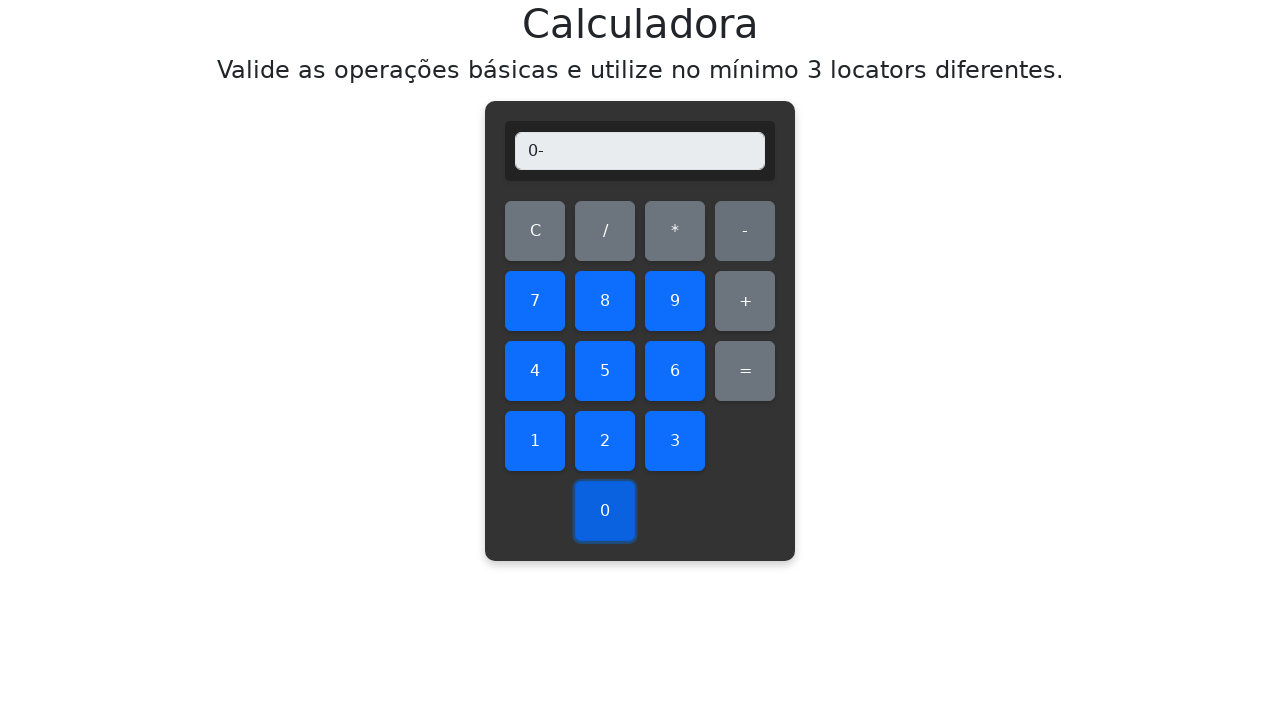

Clicked number 4 at (535, 371) on #four
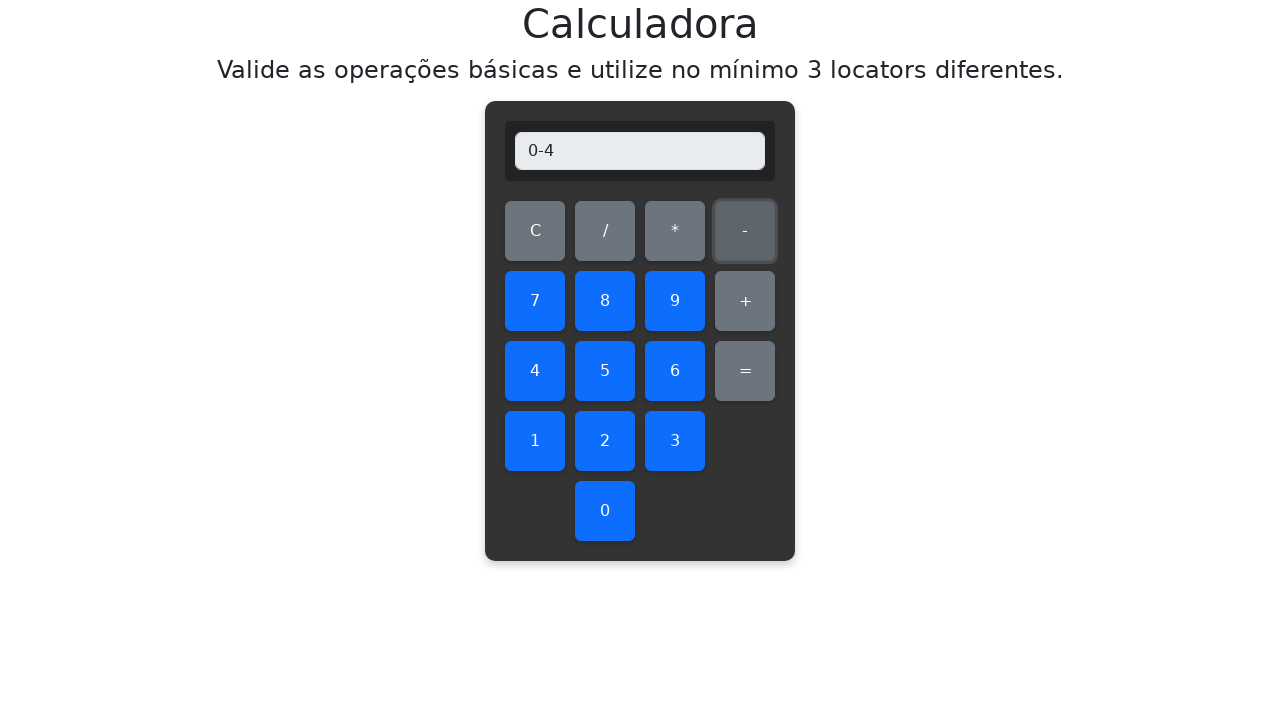

Clicked equals button at (745, 371) on #equals
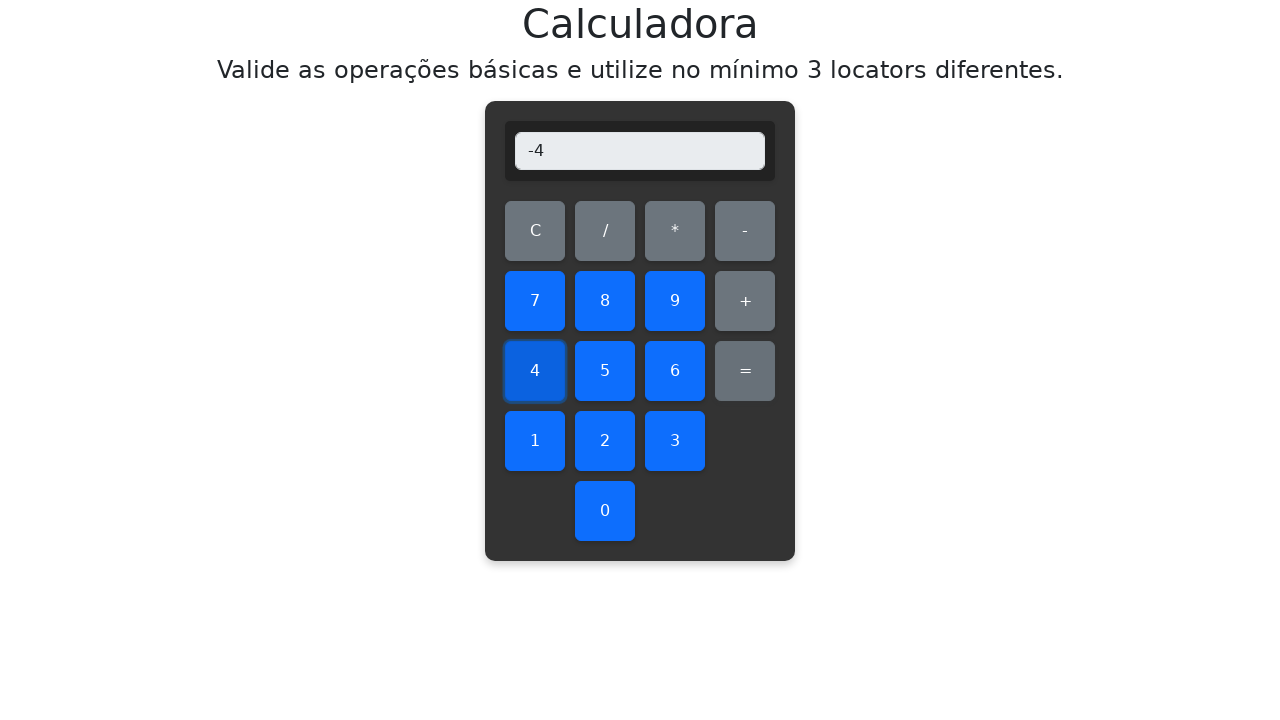

Verified subtraction result: 0 - 4 = -4
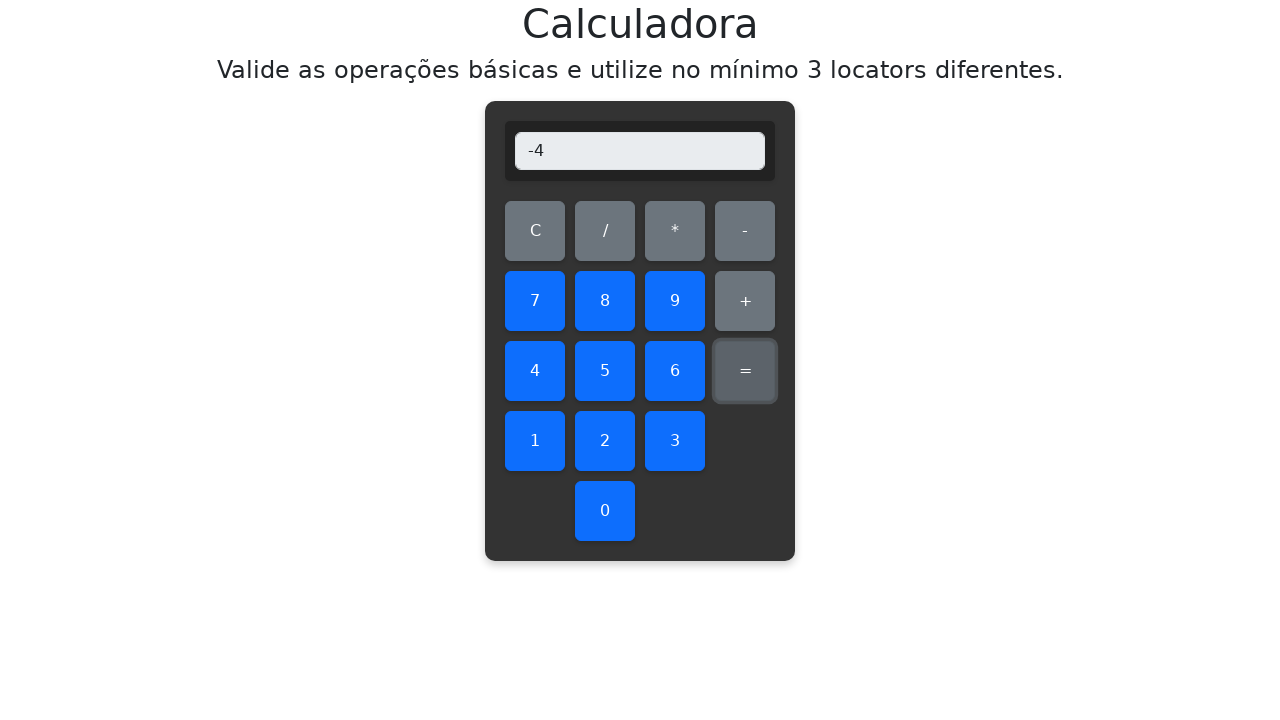

Cleared display before subtracting 0 - 5 at (535, 231) on #clear
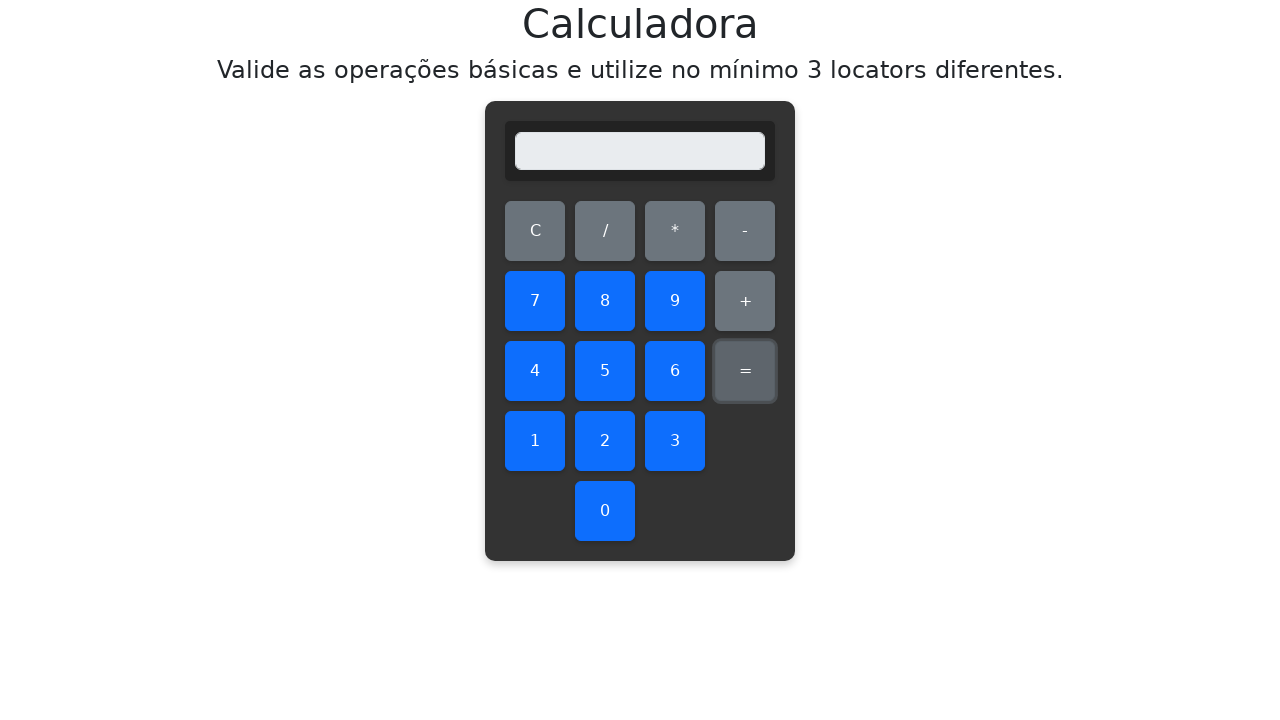

Clicked number 0 at (605, 511) on #zero
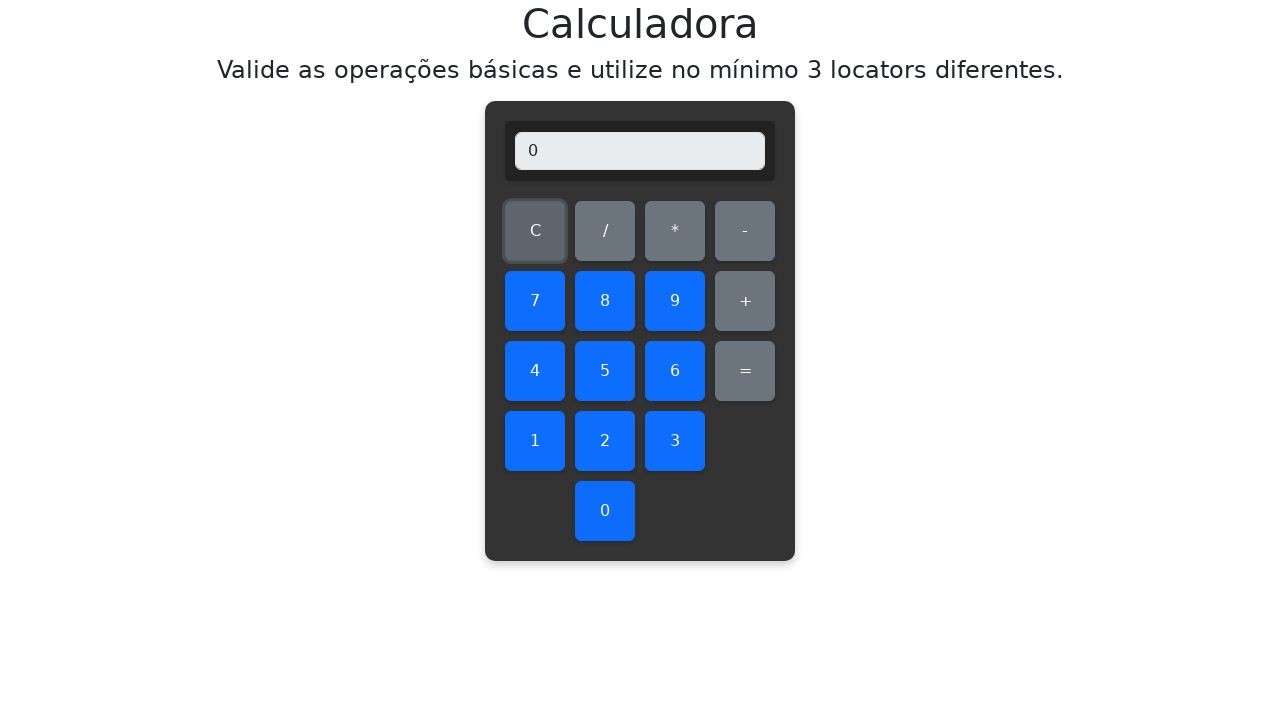

Clicked subtraction operator at (745, 231) on #subtract
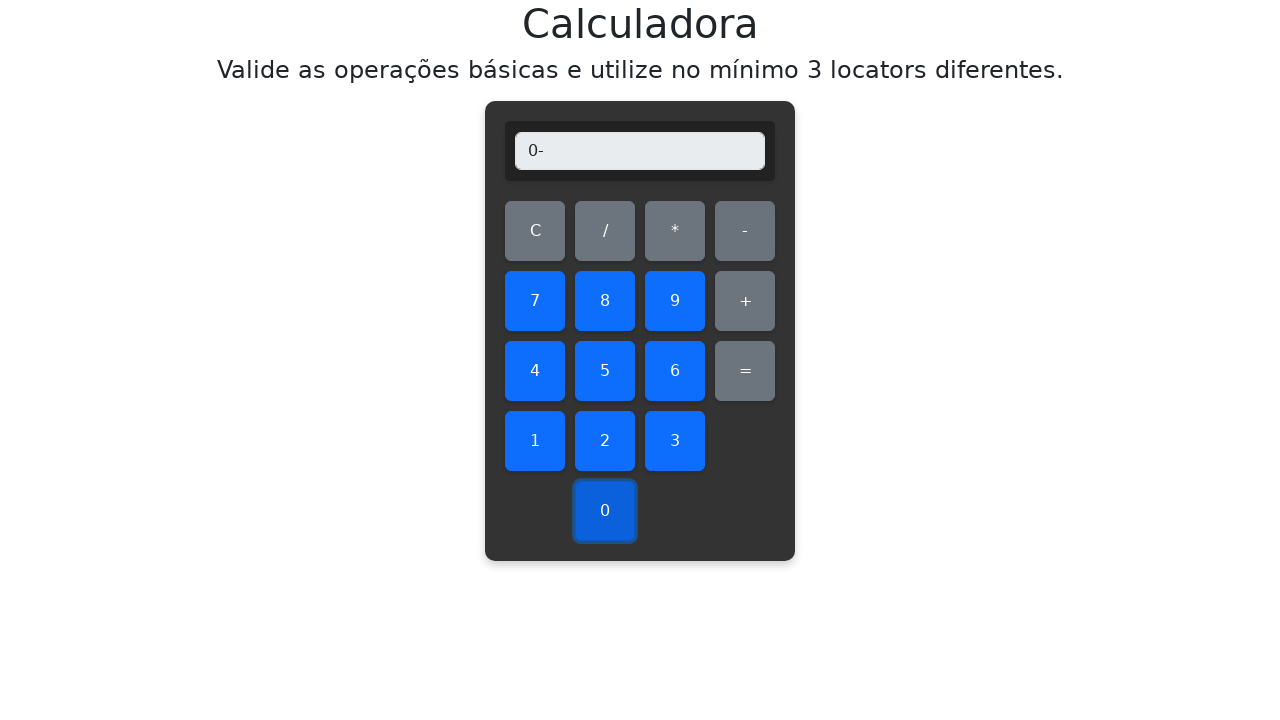

Clicked number 5 at (605, 371) on #five
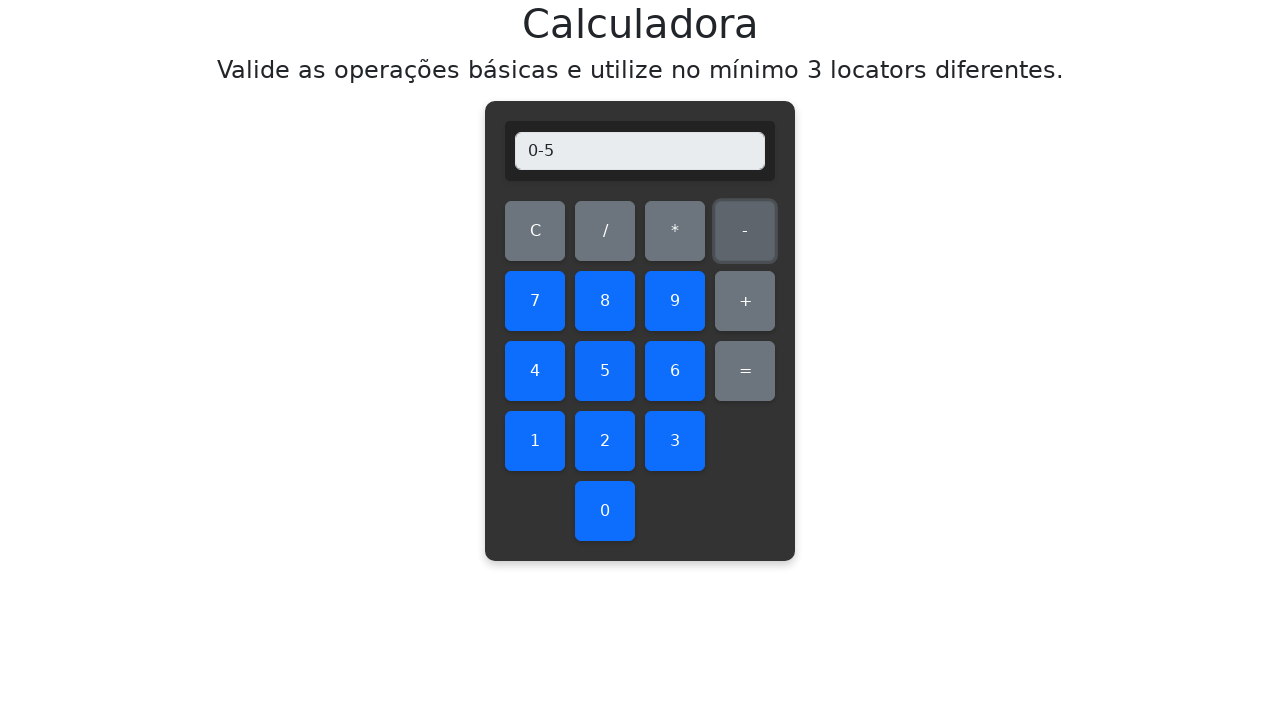

Clicked equals button at (745, 371) on #equals
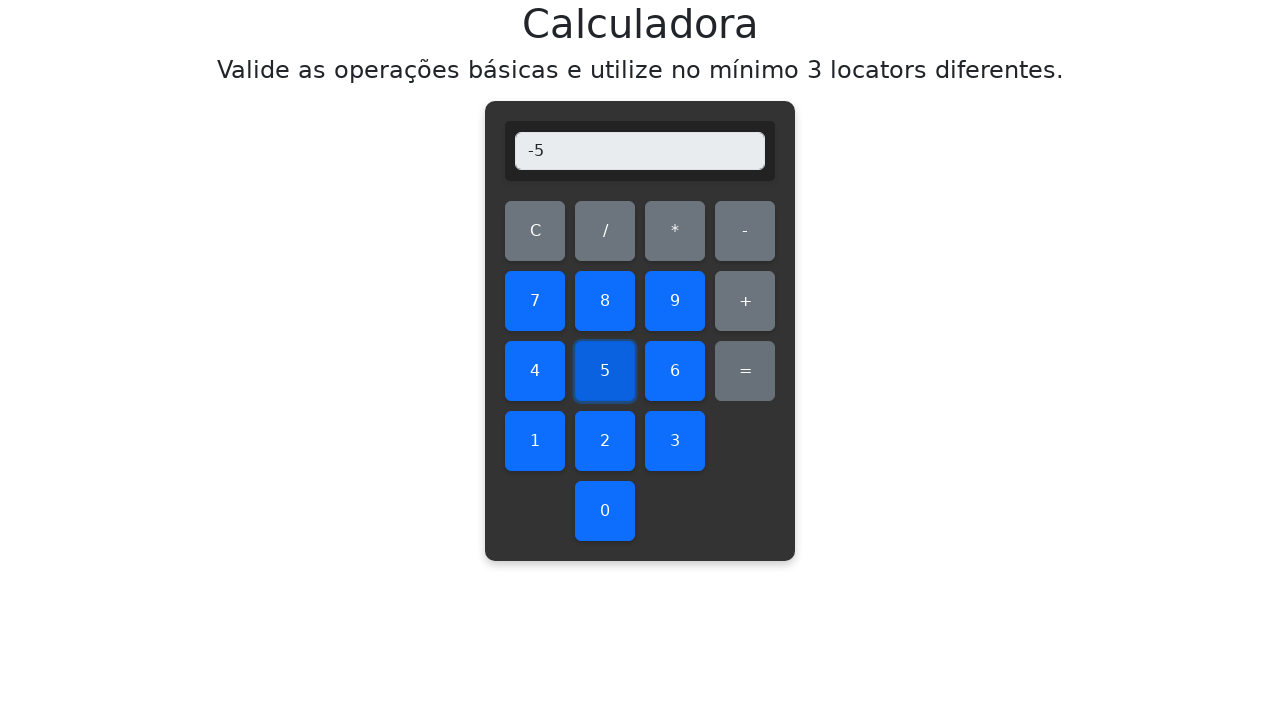

Verified subtraction result: 0 - 5 = -5
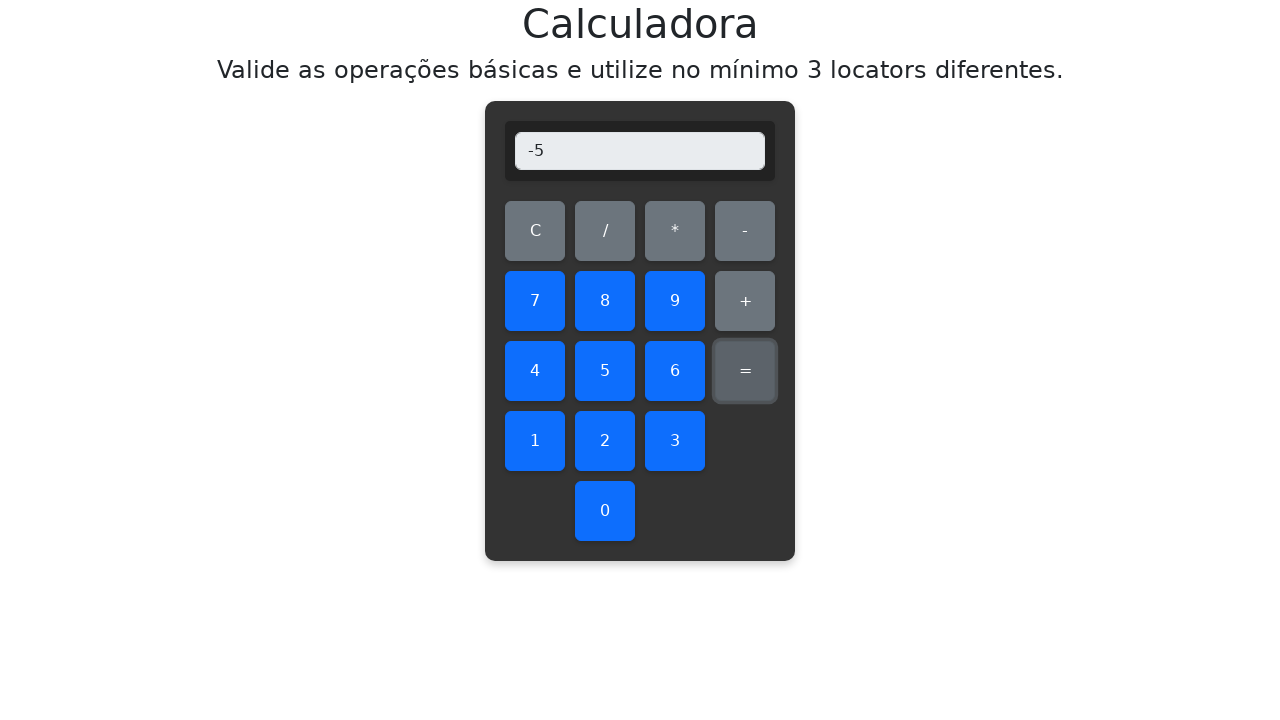

Cleared display before subtracting 0 - 6 at (535, 231) on #clear
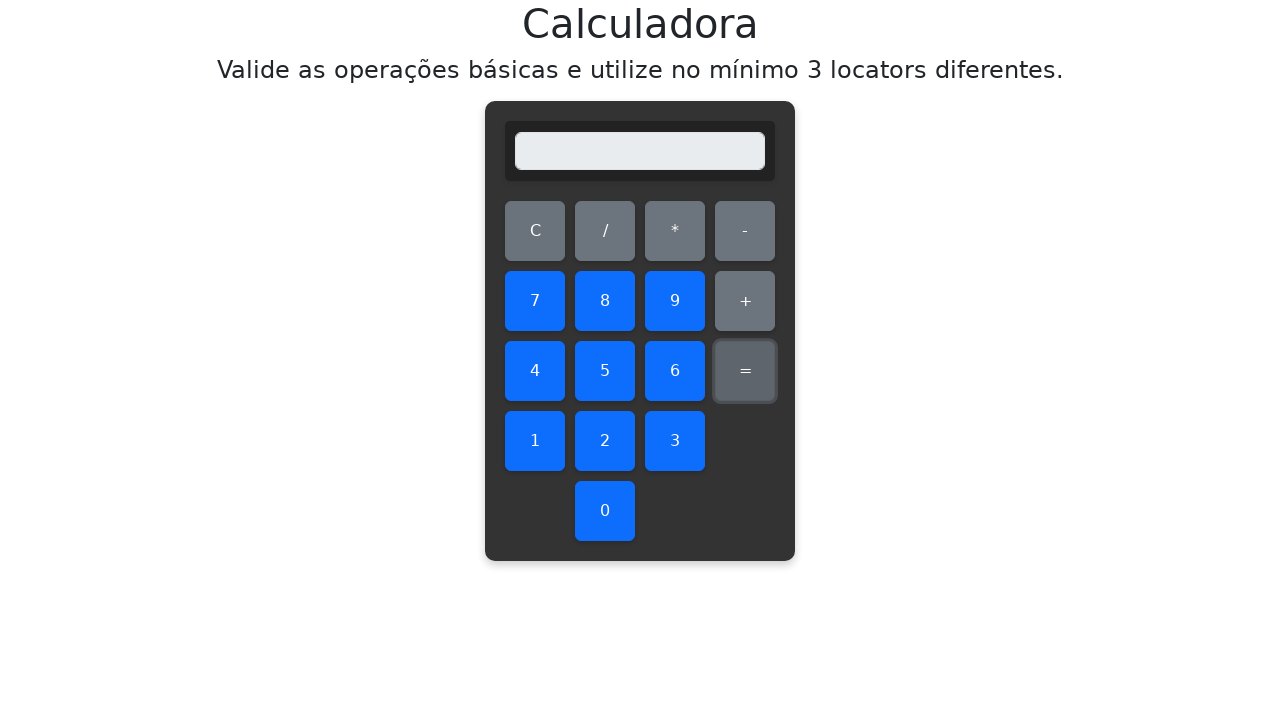

Clicked number 0 at (605, 511) on #zero
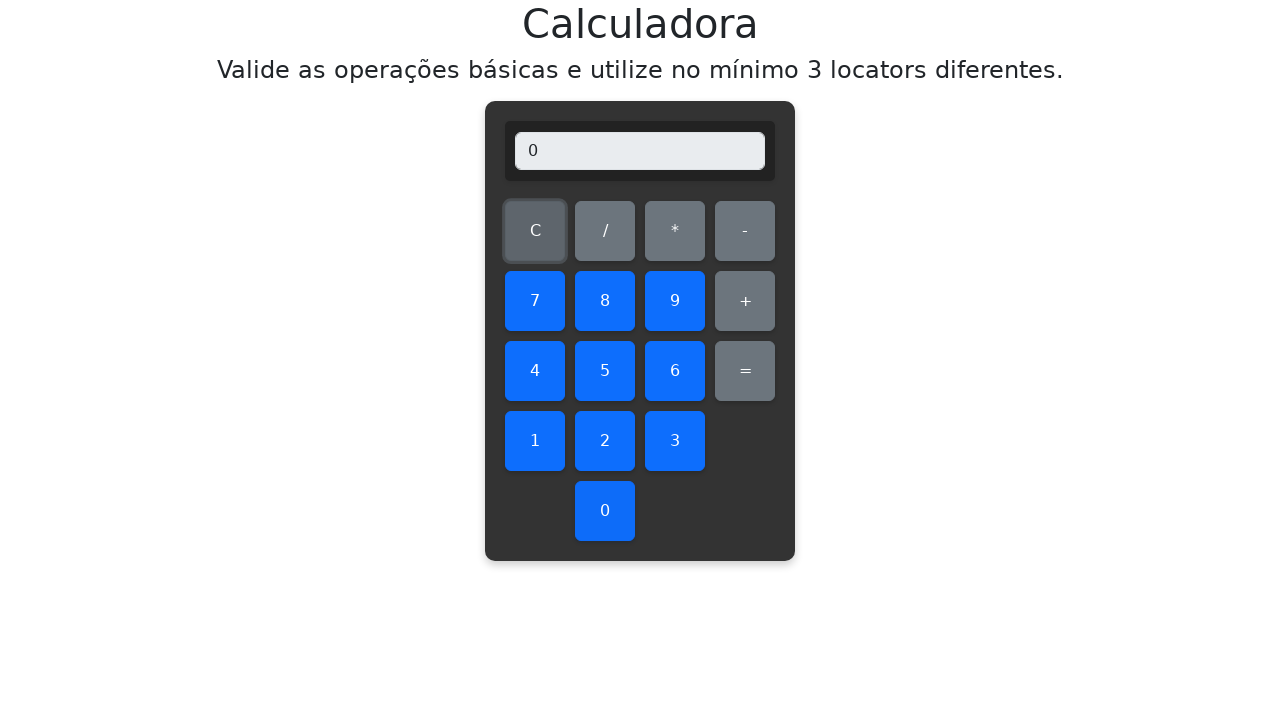

Clicked subtraction operator at (745, 231) on #subtract
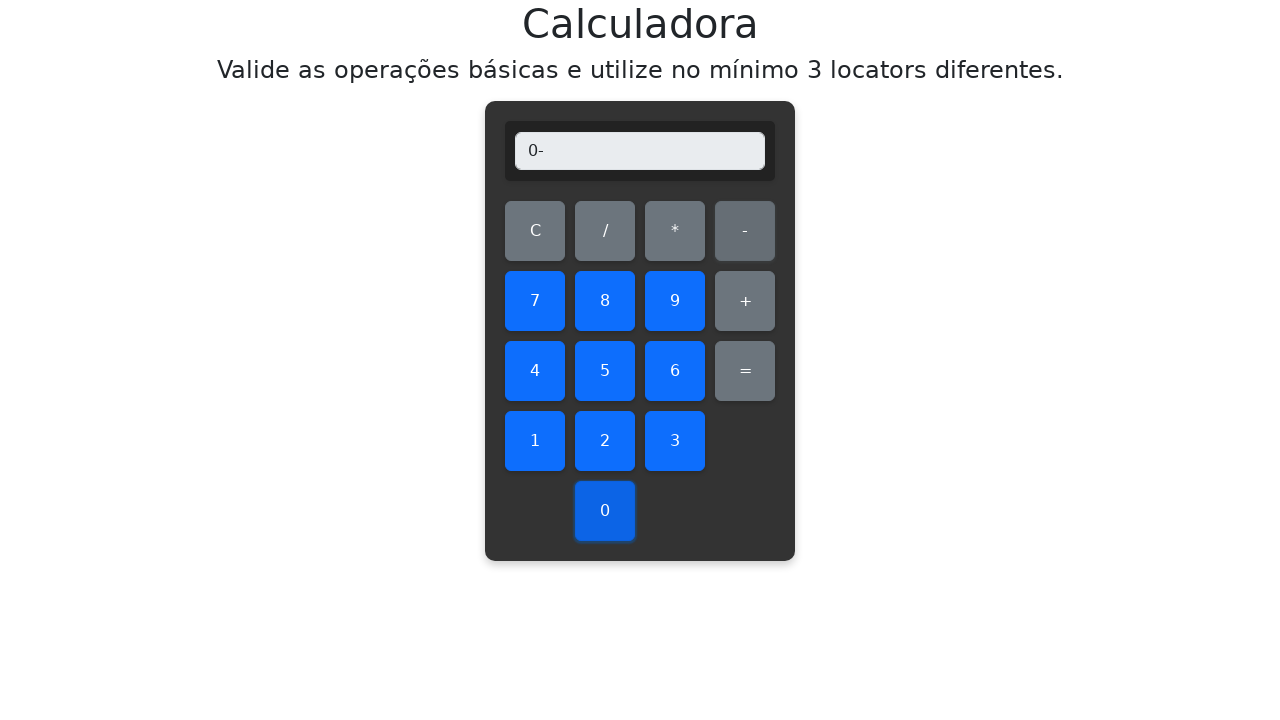

Clicked number 6 at (675, 371) on #six
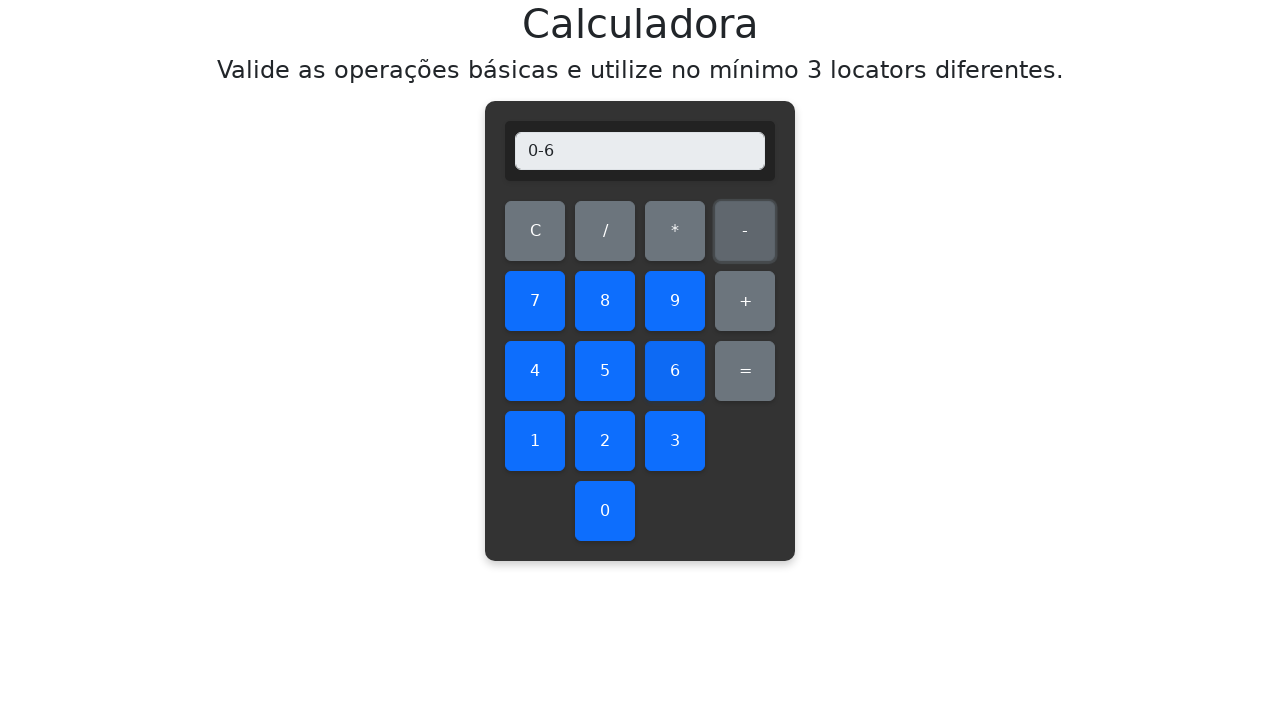

Clicked equals button at (745, 371) on #equals
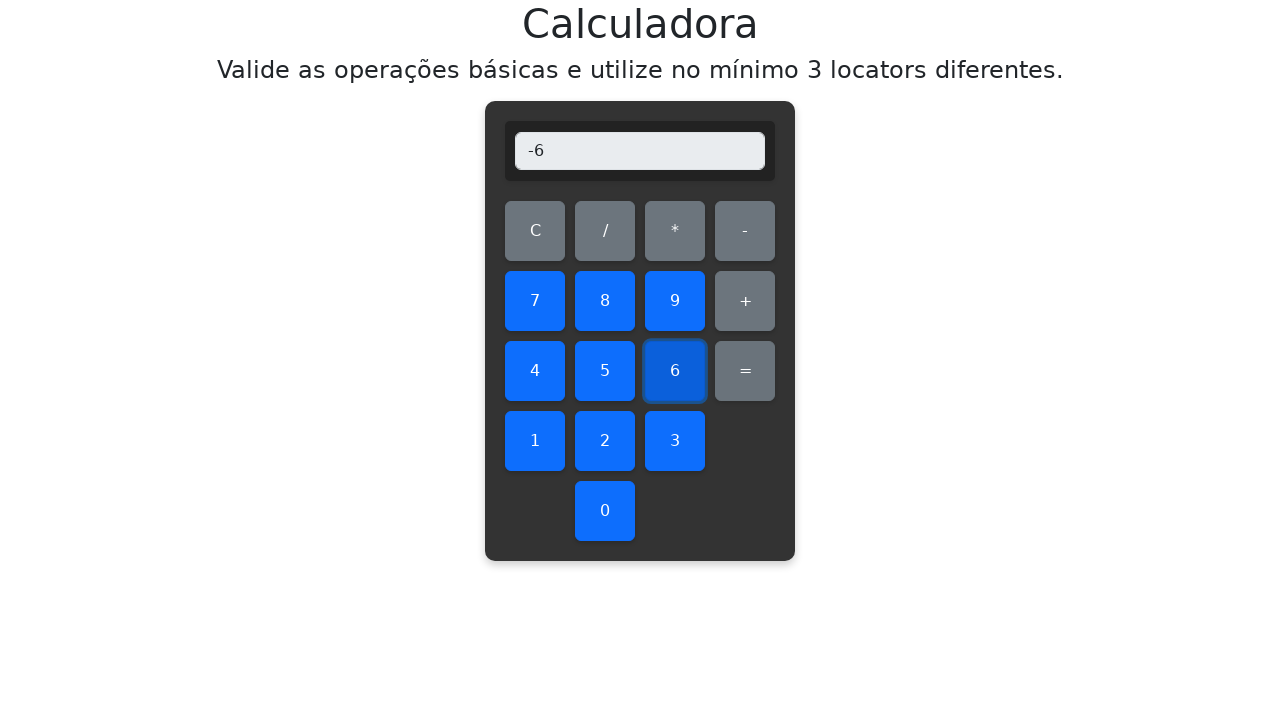

Verified subtraction result: 0 - 6 = -6
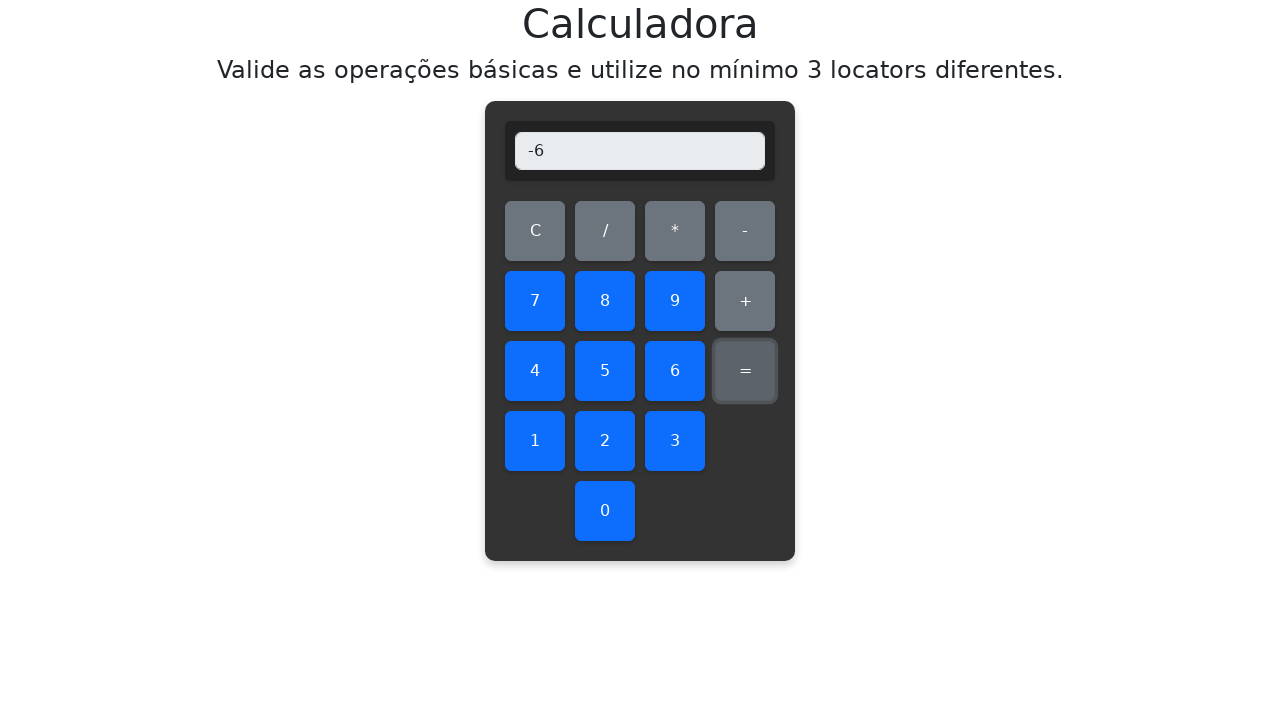

Cleared display before subtracting 0 - 7 at (535, 231) on #clear
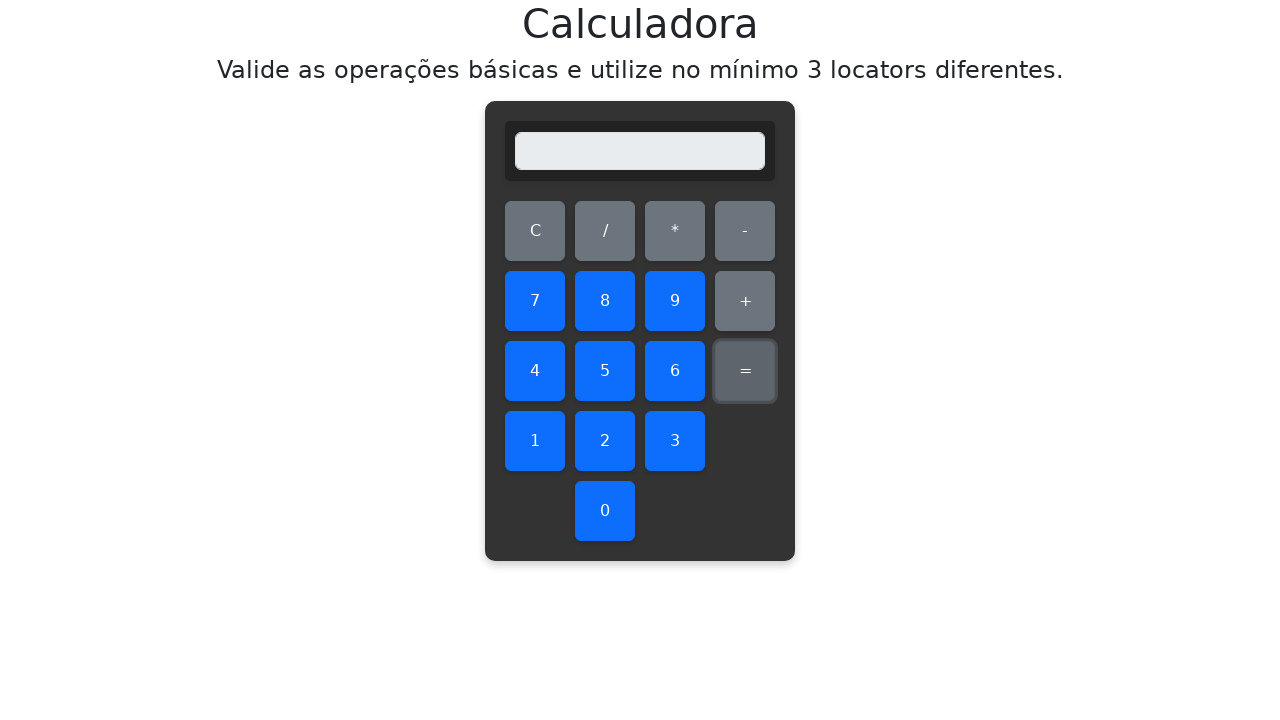

Clicked number 0 at (605, 511) on #zero
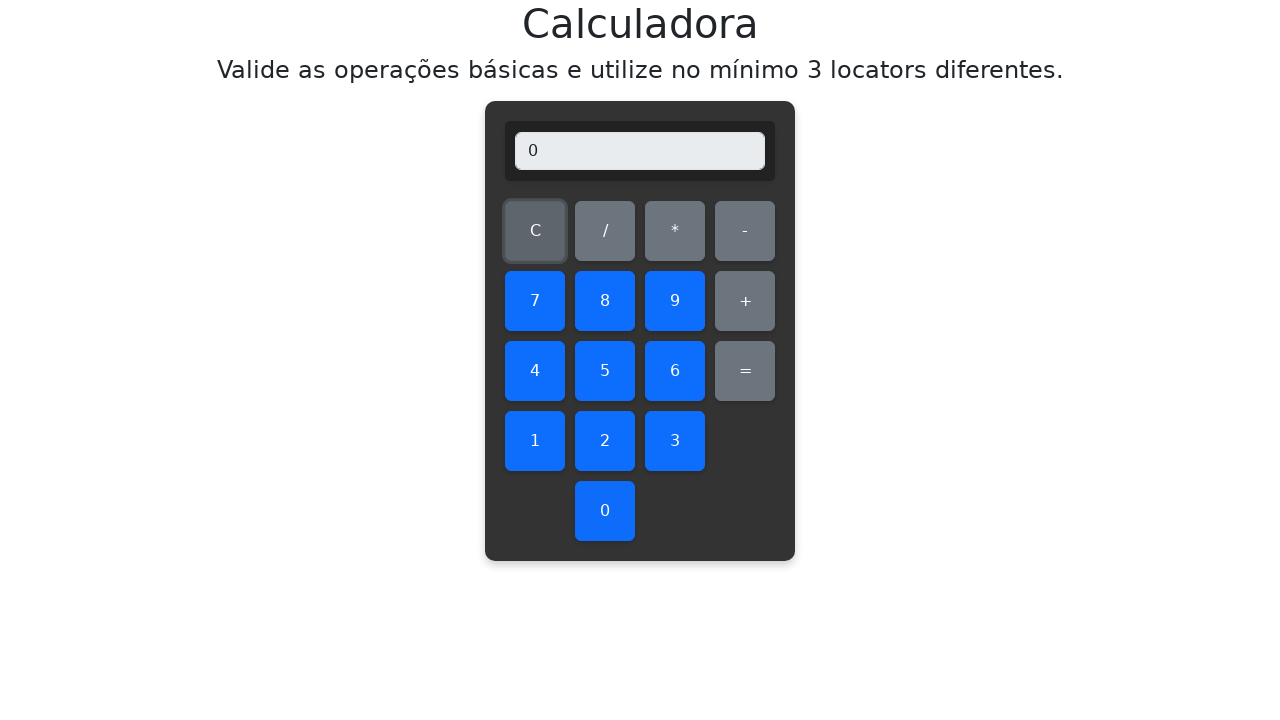

Clicked subtraction operator at (745, 231) on #subtract
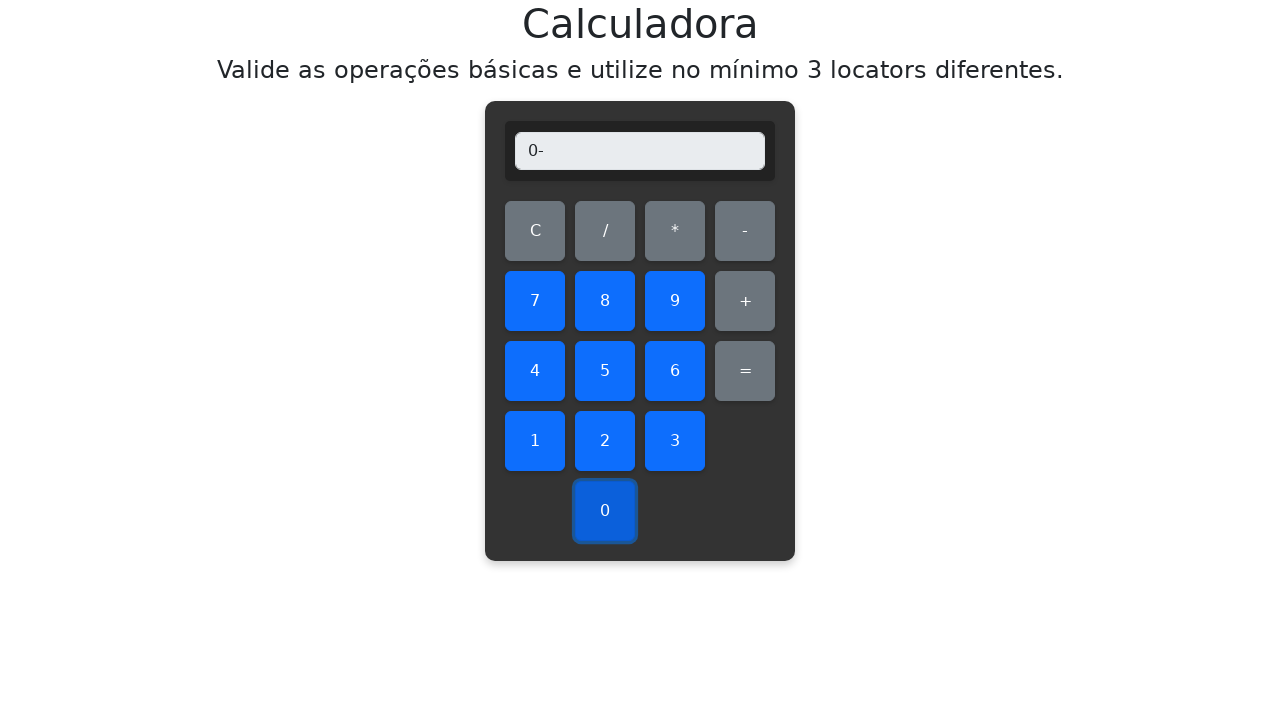

Clicked number 7 at (535, 301) on #seven
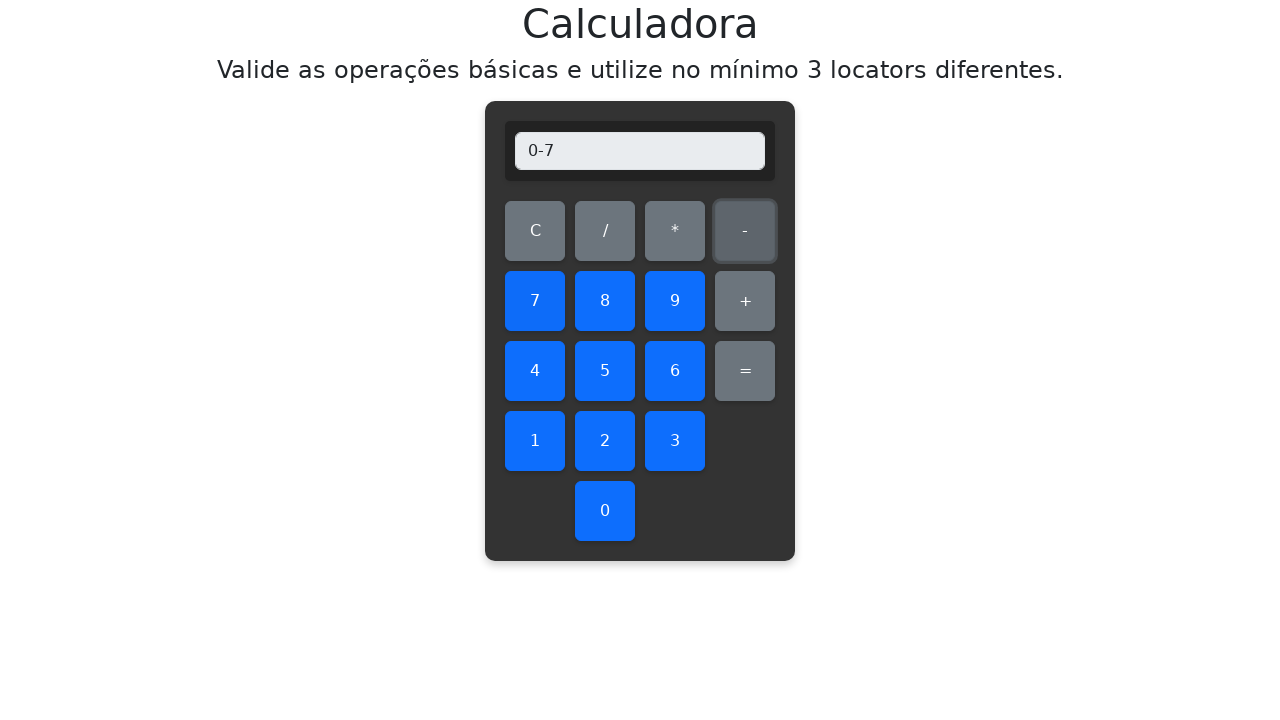

Clicked equals button at (745, 371) on #equals
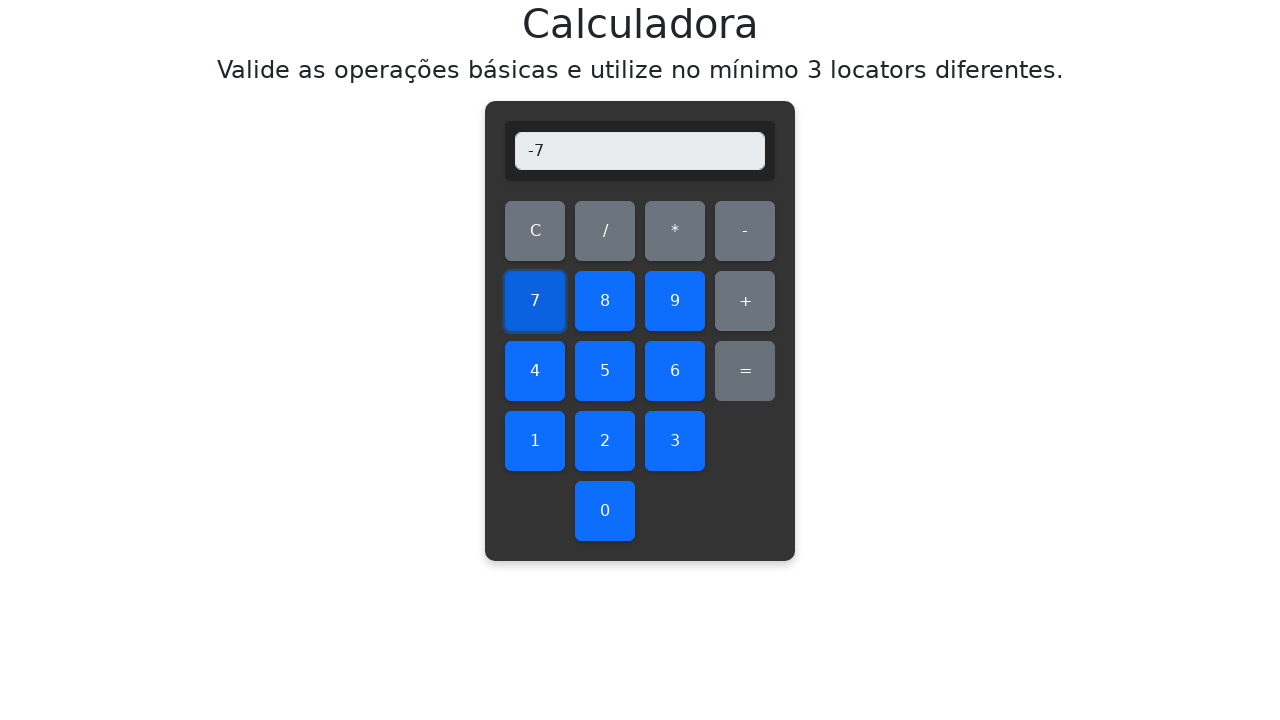

Verified subtraction result: 0 - 7 = -7
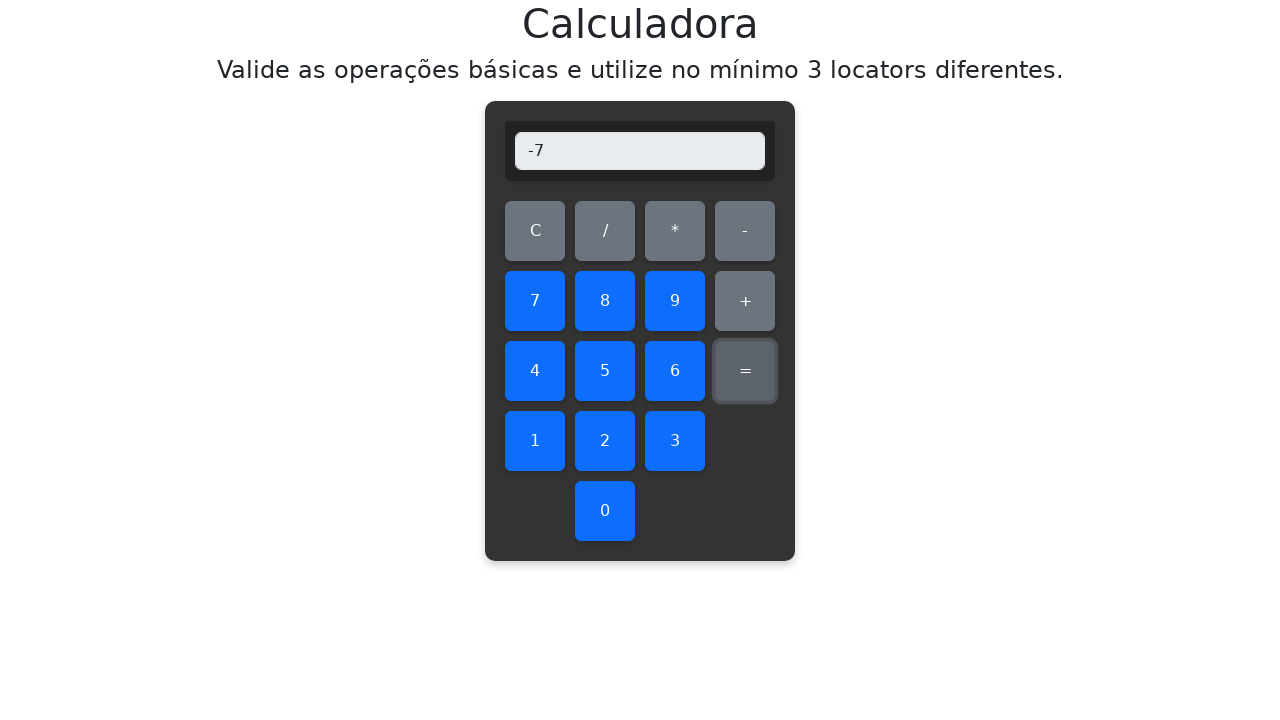

Cleared display before subtracting 0 - 8 at (535, 231) on #clear
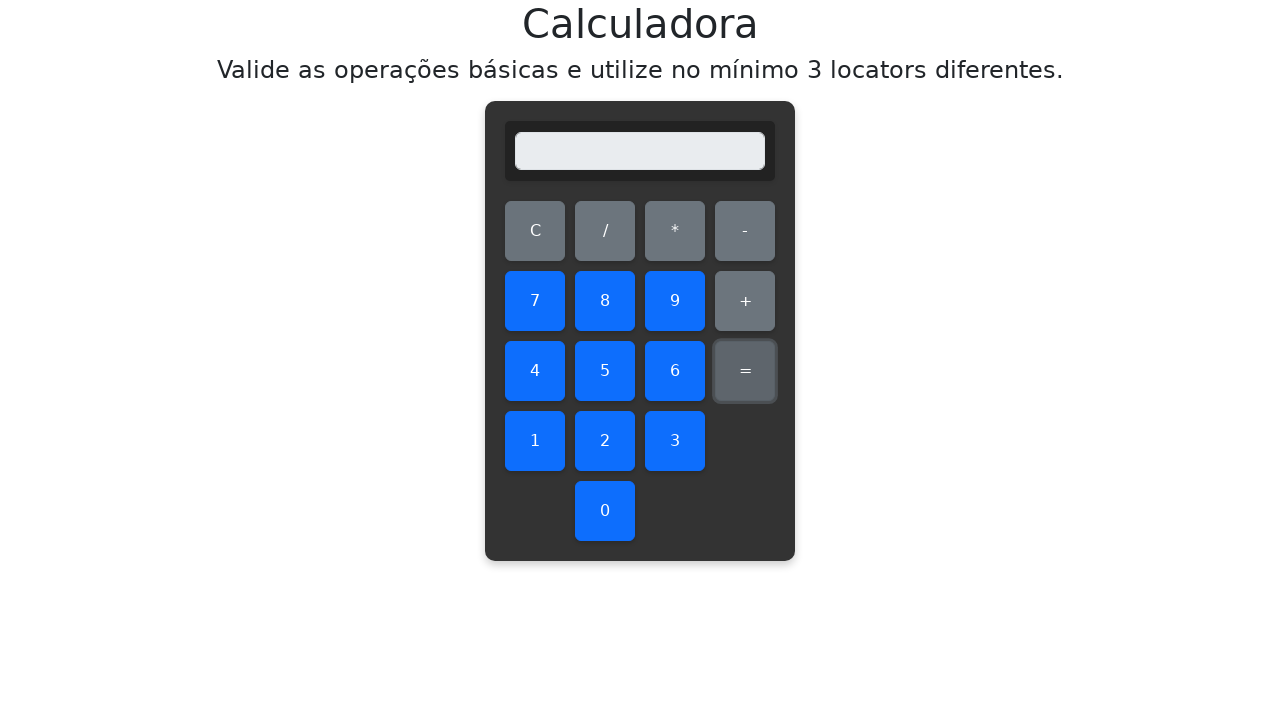

Clicked number 0 at (605, 511) on #zero
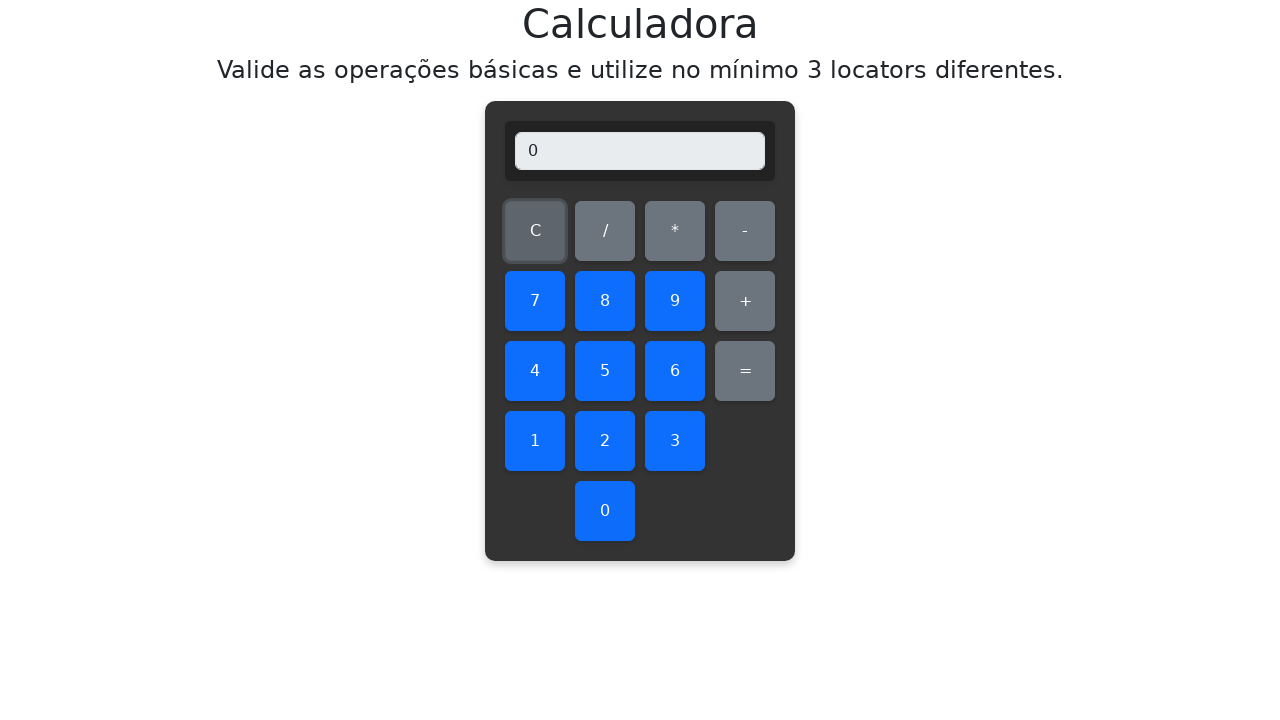

Clicked subtraction operator at (745, 231) on #subtract
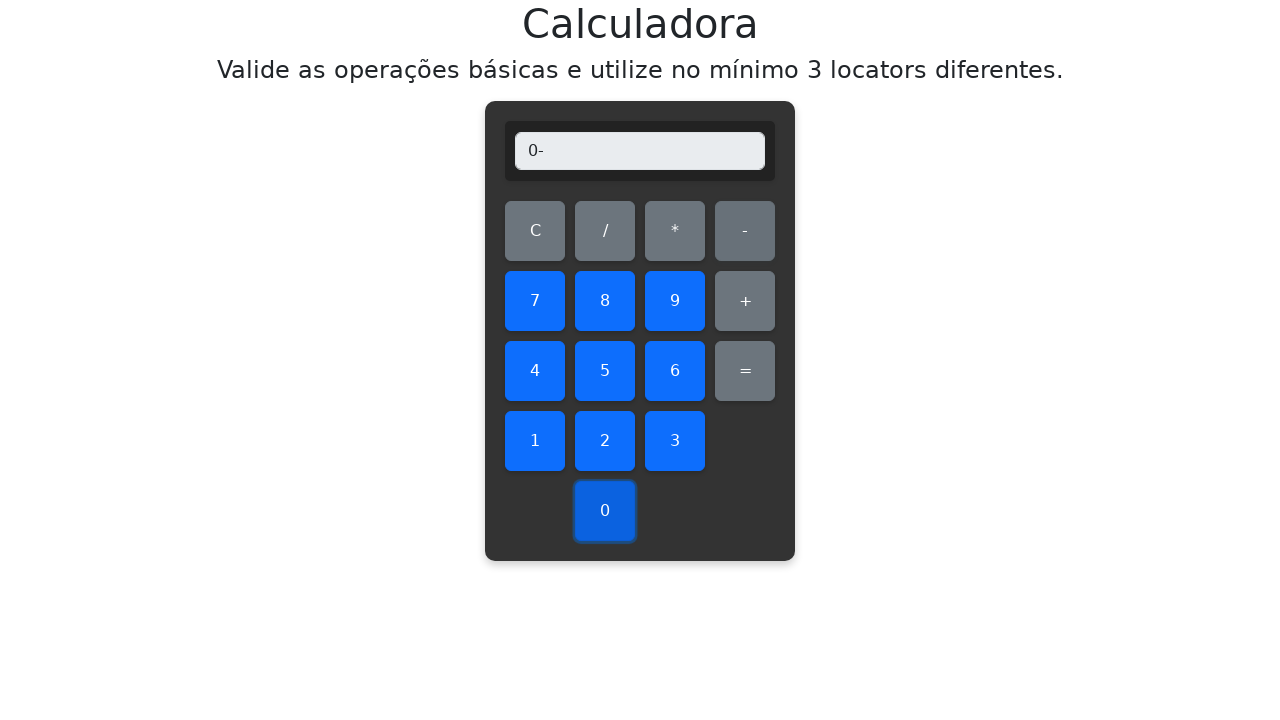

Clicked number 8 at (605, 301) on #eight
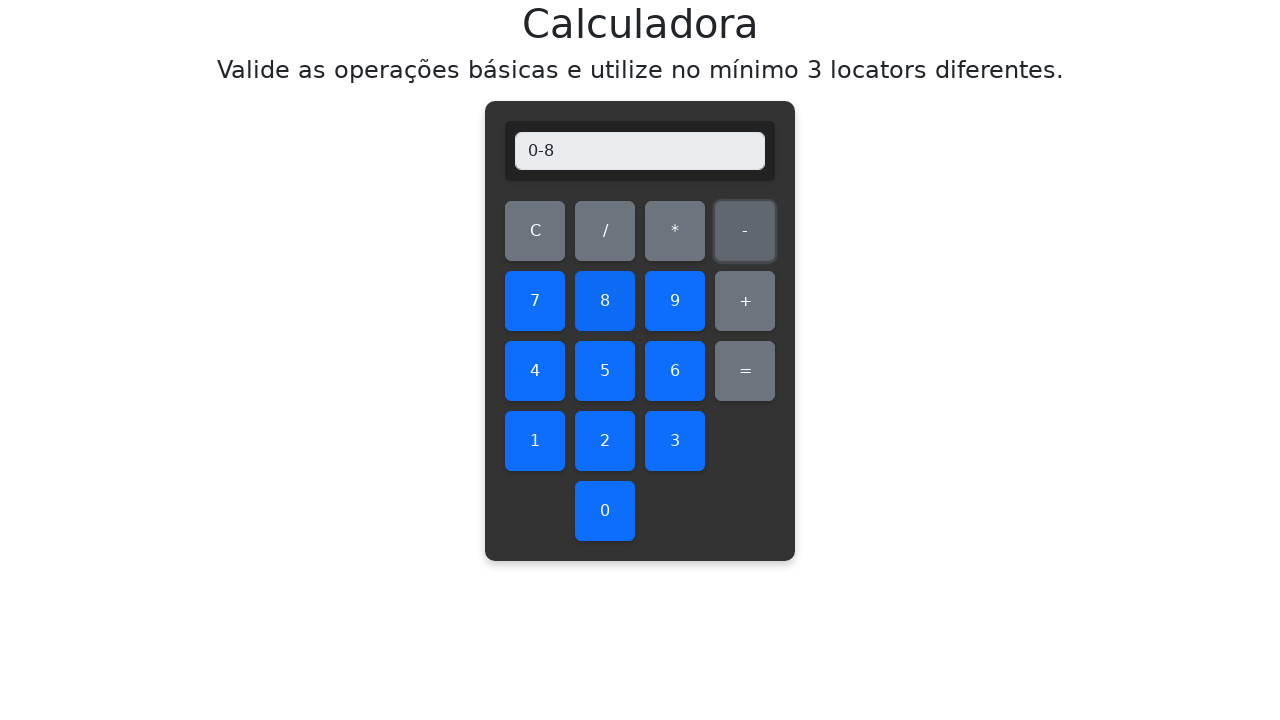

Clicked equals button at (745, 371) on #equals
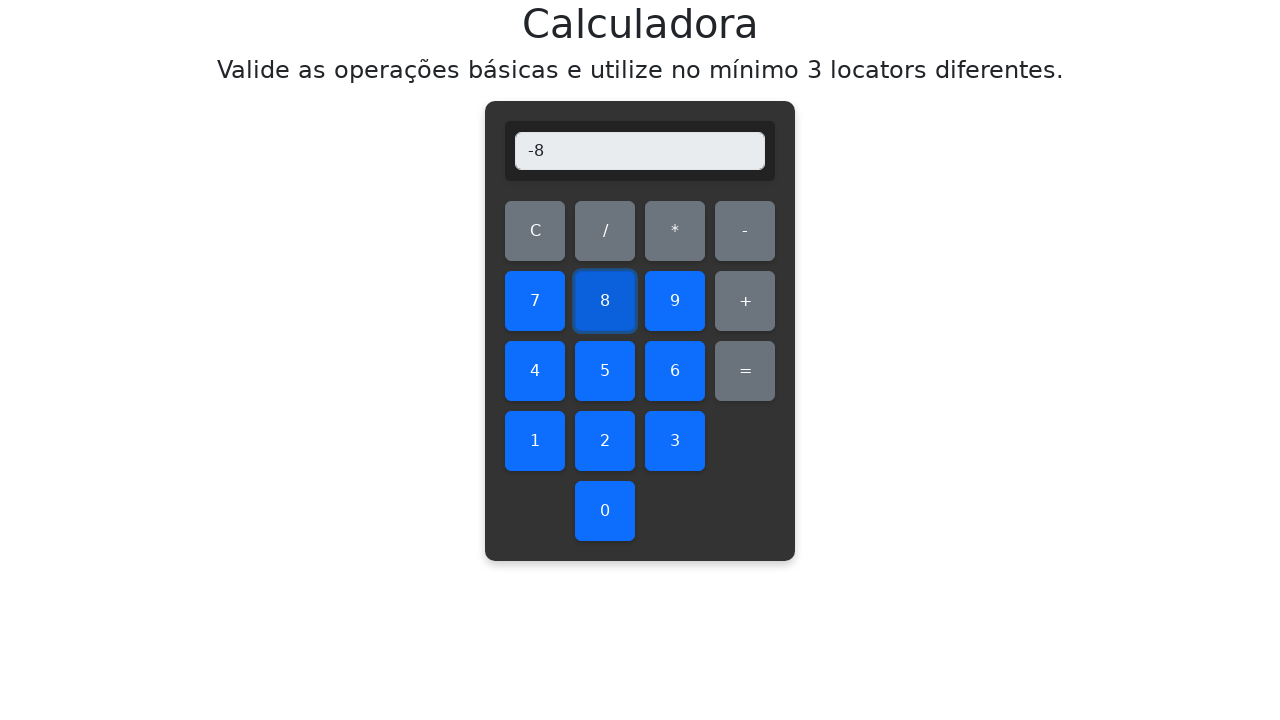

Verified subtraction result: 0 - 8 = -8
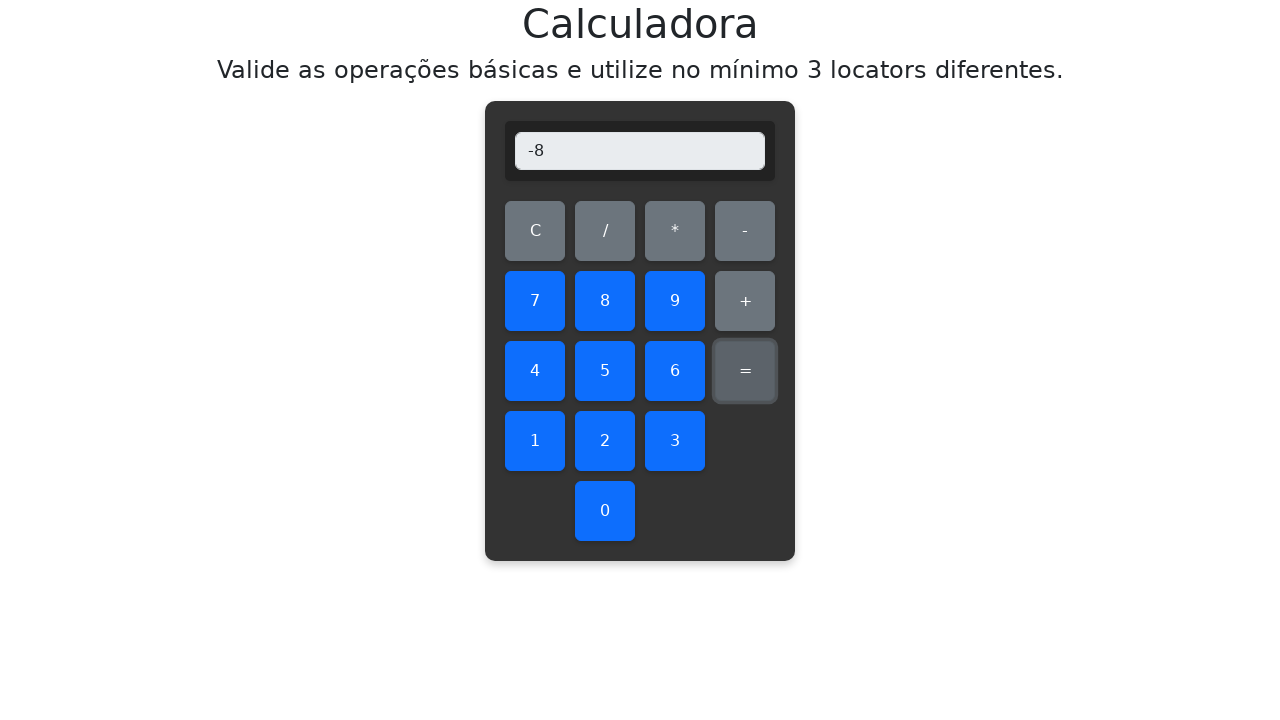

Cleared display before subtracting 0 - 9 at (535, 231) on #clear
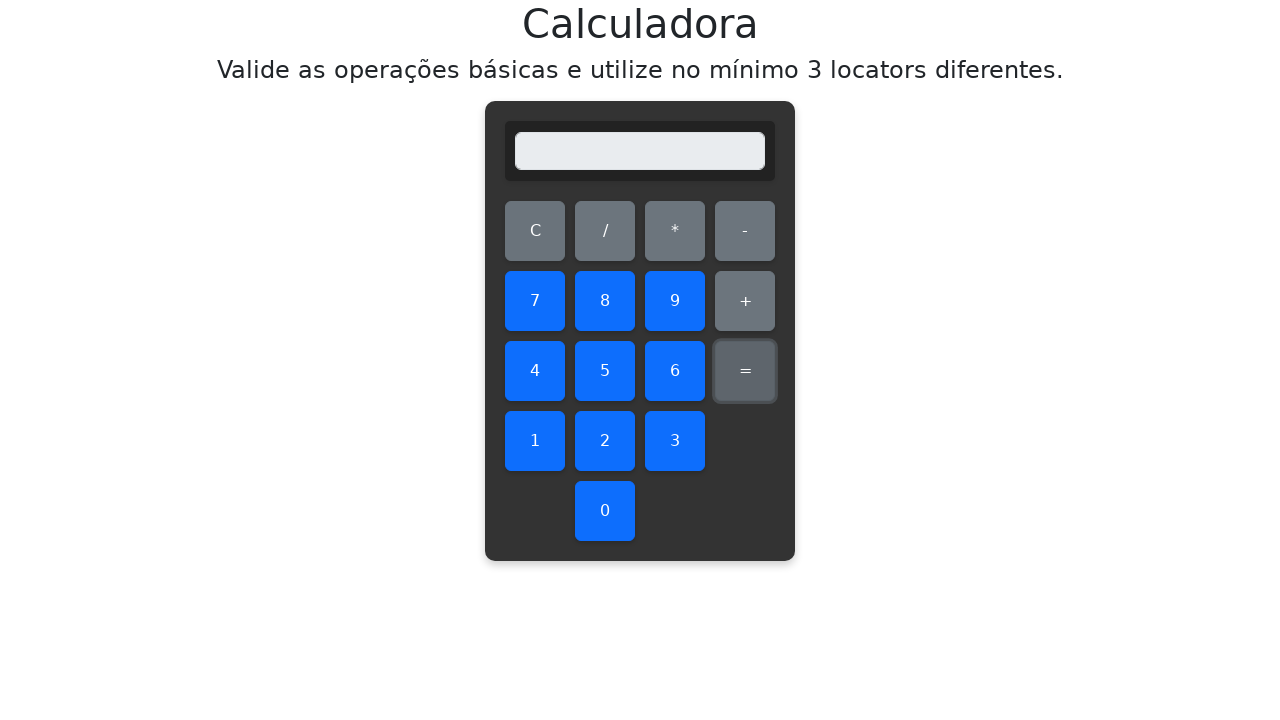

Clicked number 0 at (605, 511) on #zero
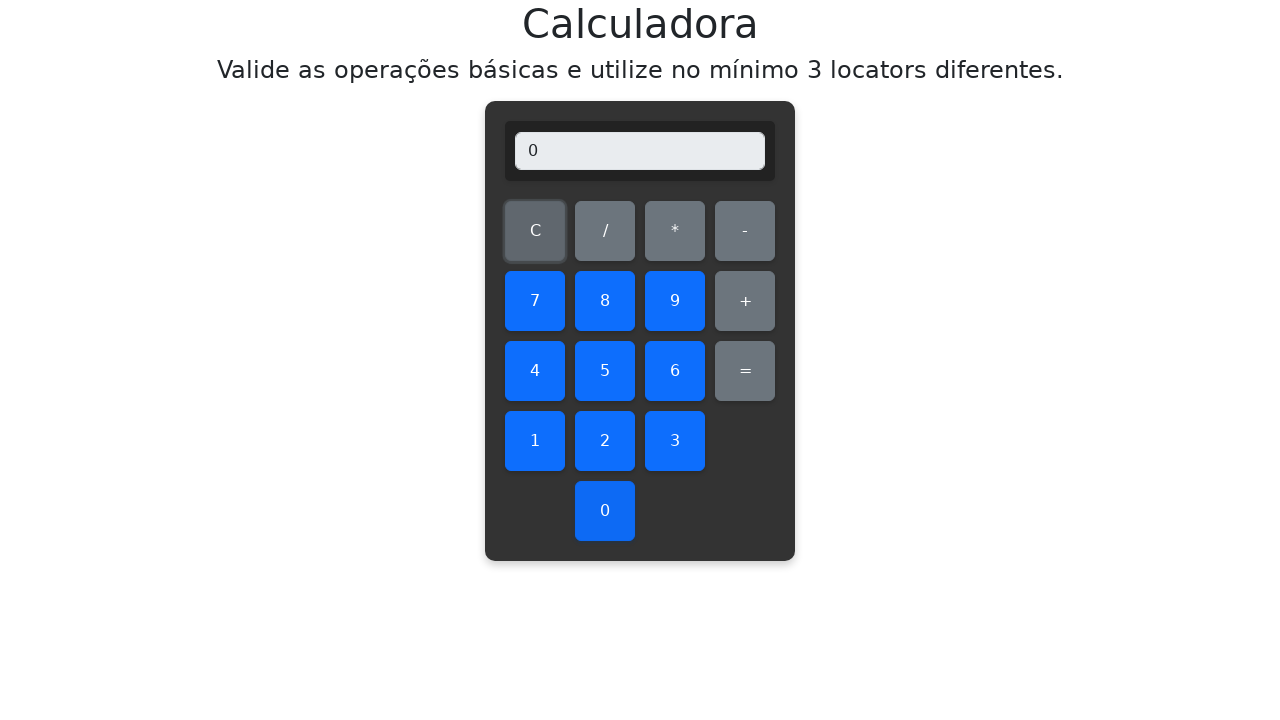

Clicked subtraction operator at (745, 231) on #subtract
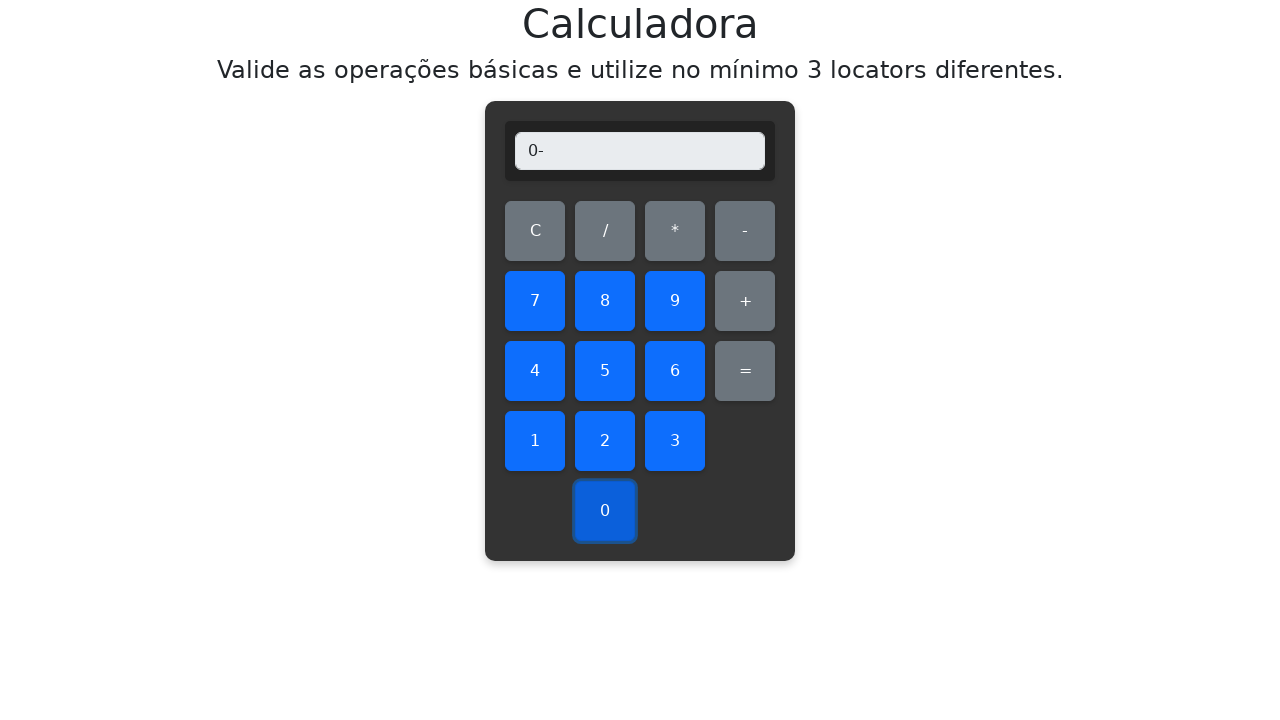

Clicked number 9 at (675, 301) on #nine
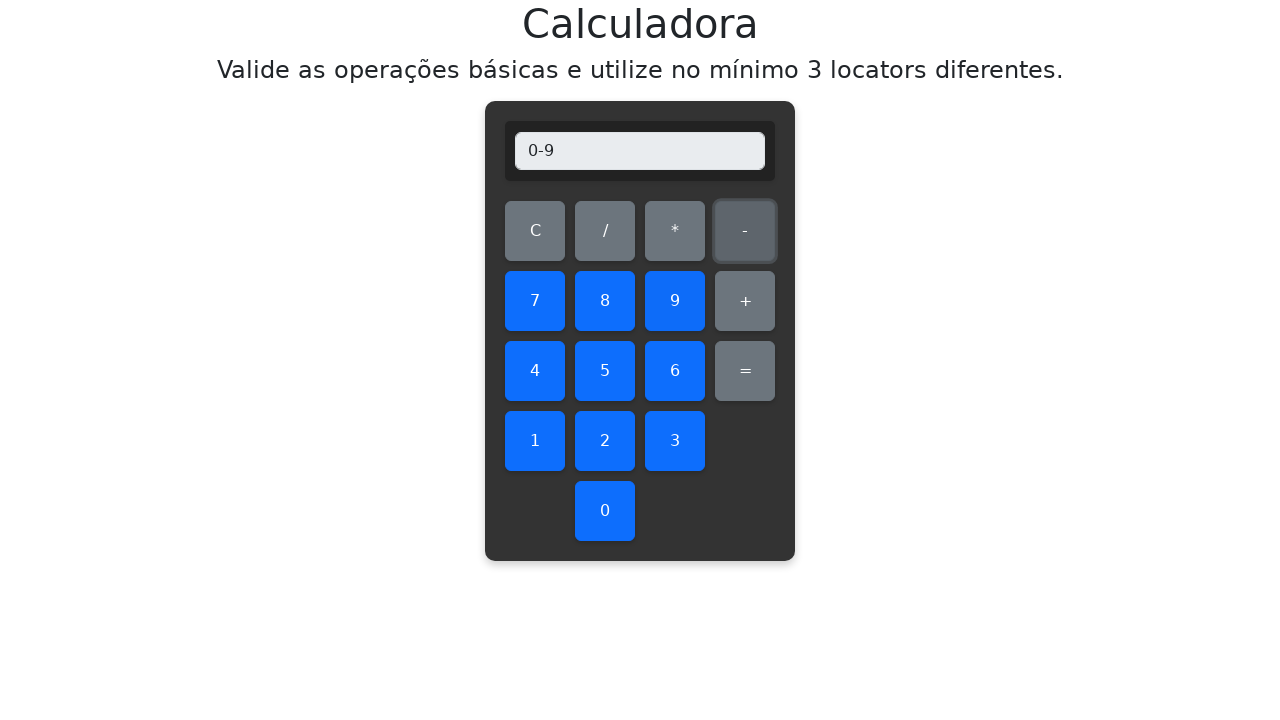

Clicked equals button at (745, 371) on #equals
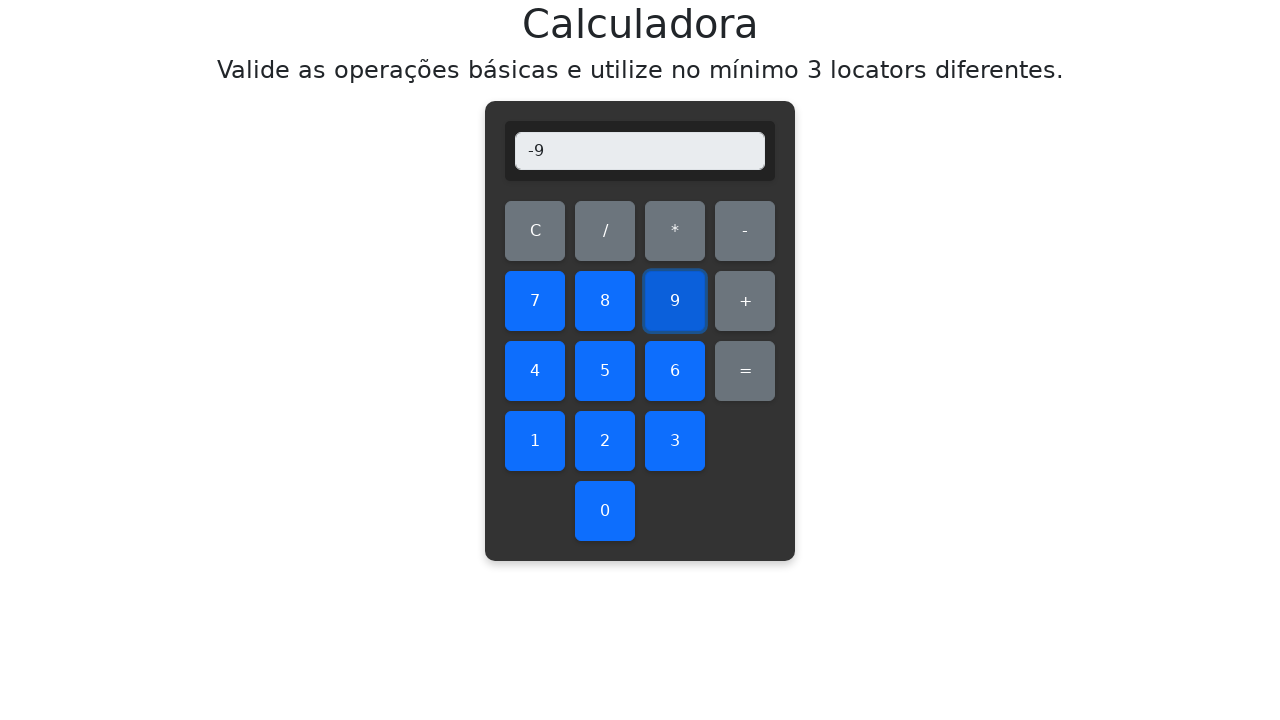

Verified subtraction result: 0 - 9 = -9
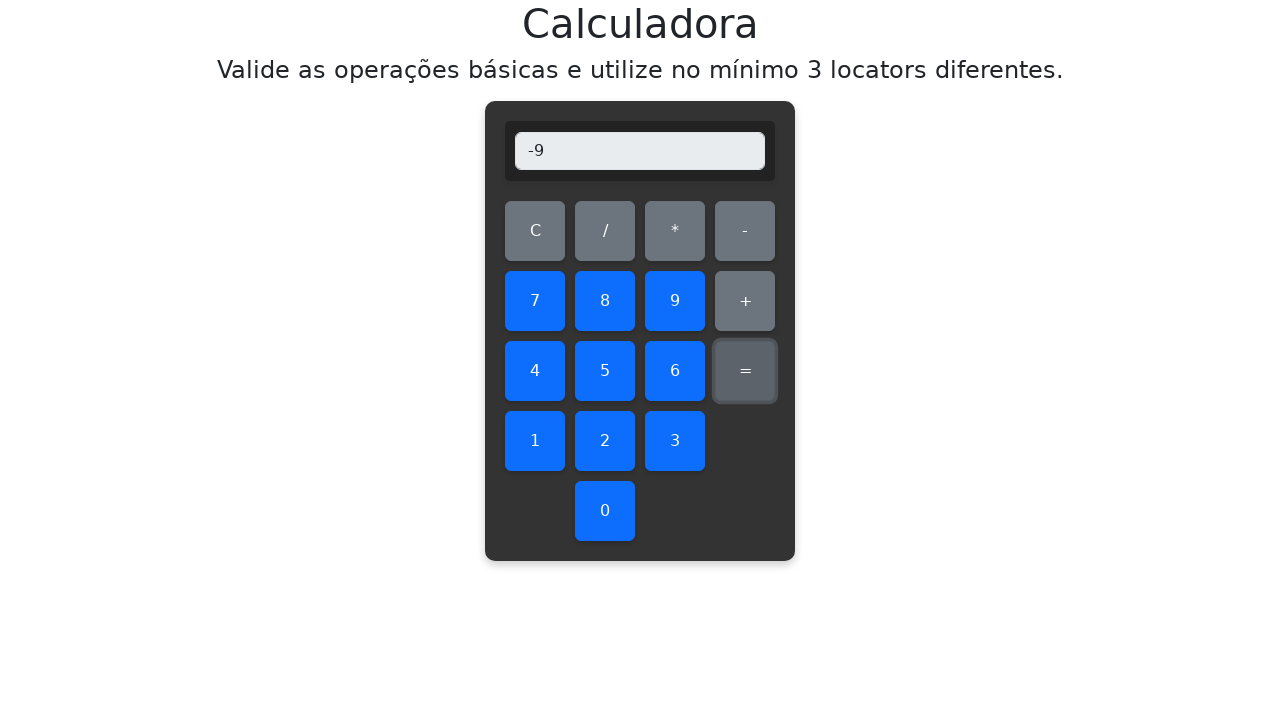

Cleared display before subtracting 1 - 0 at (535, 231) on #clear
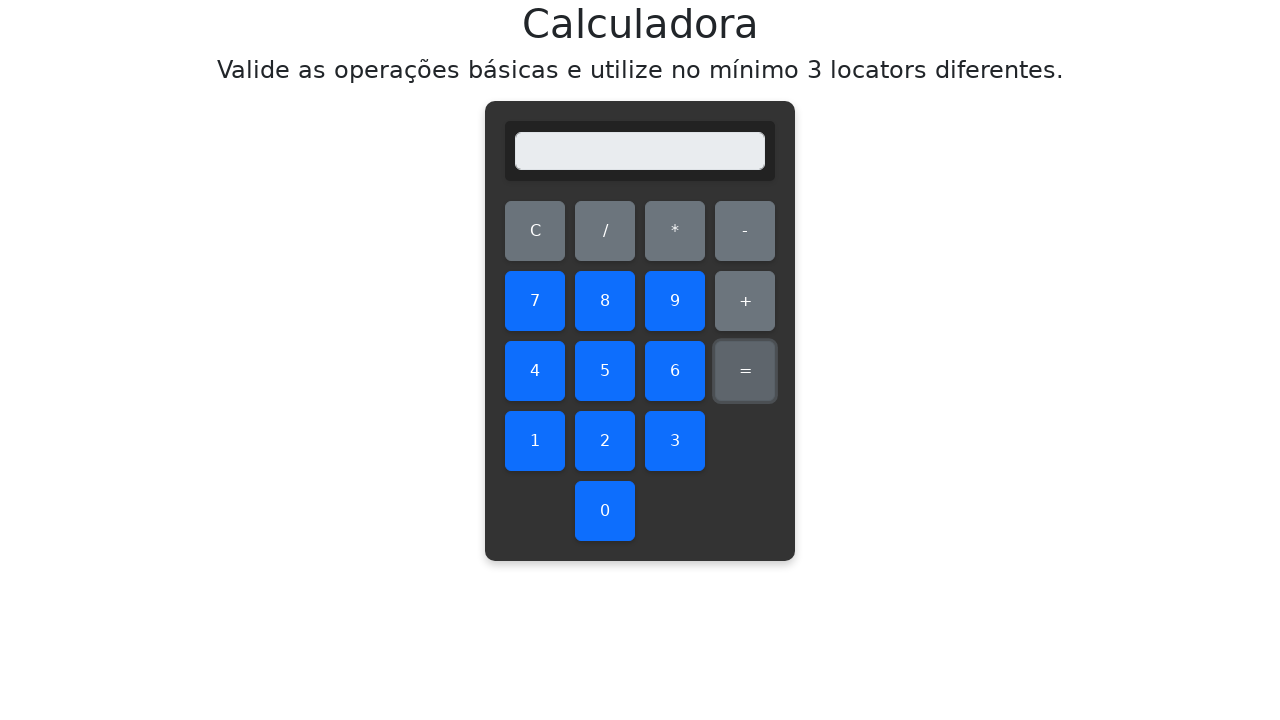

Clicked number 1 at (535, 441) on #one
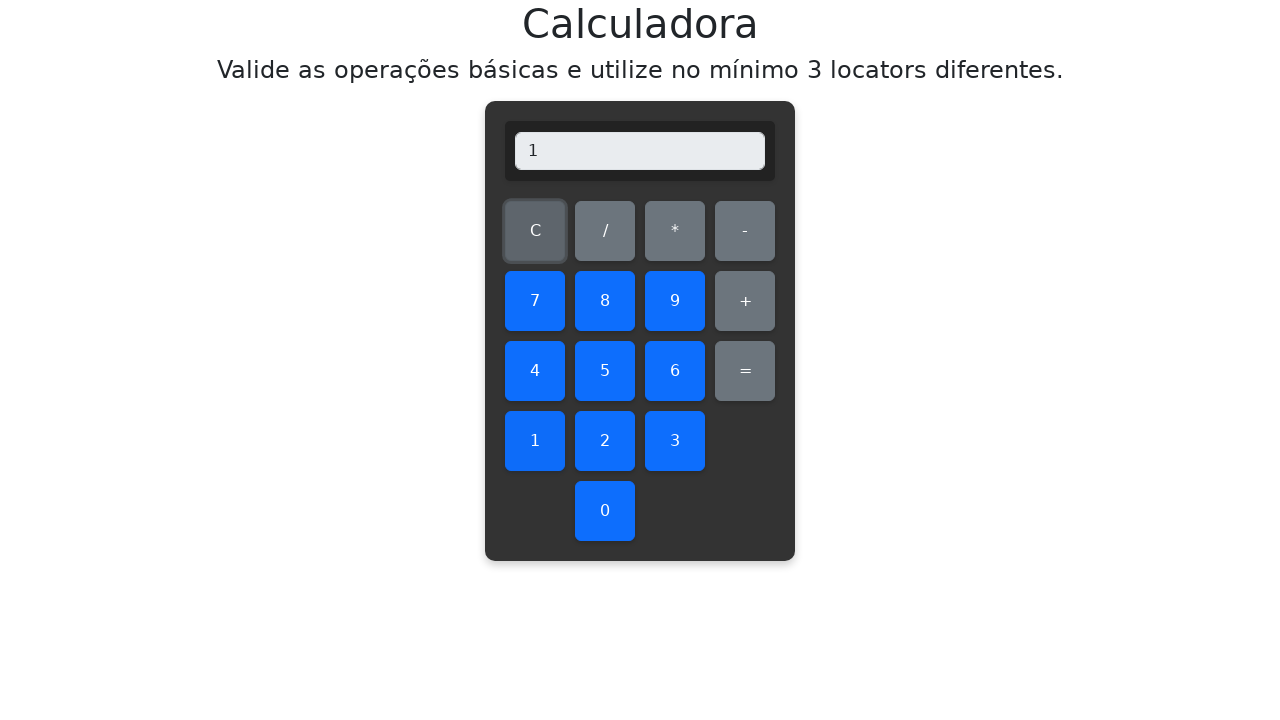

Clicked subtraction operator at (745, 231) on #subtract
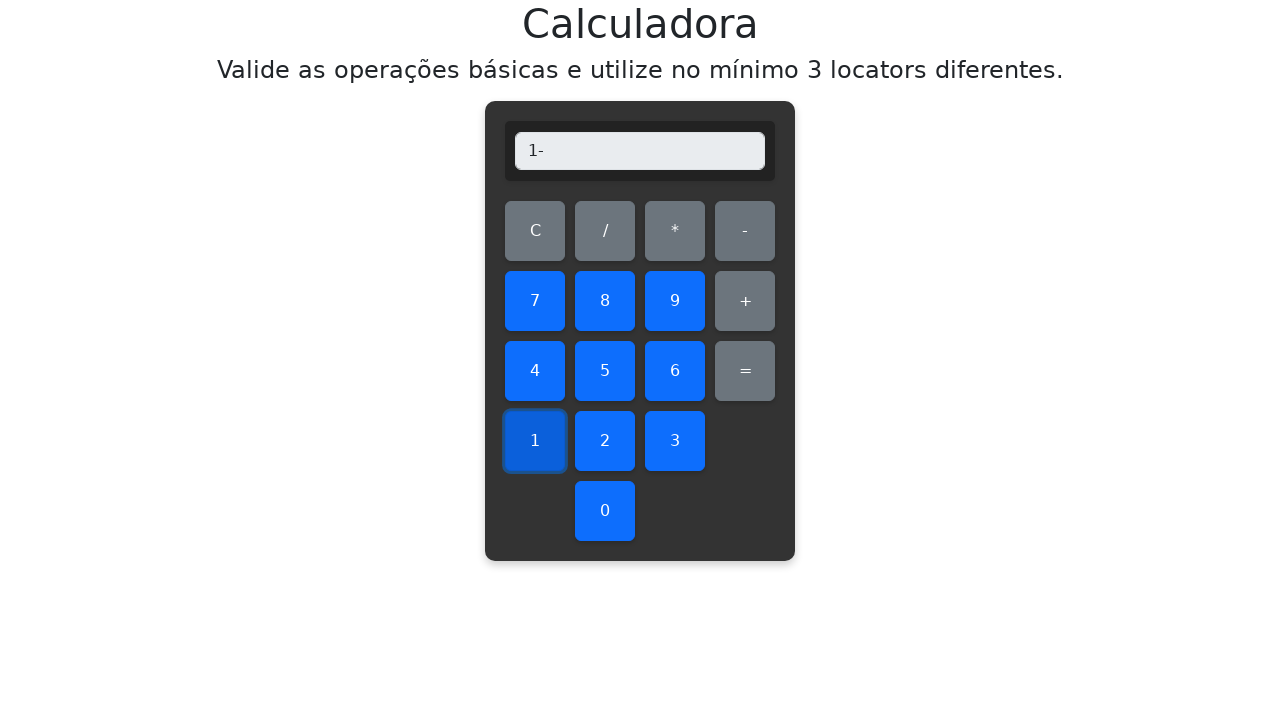

Clicked number 0 at (605, 511) on #zero
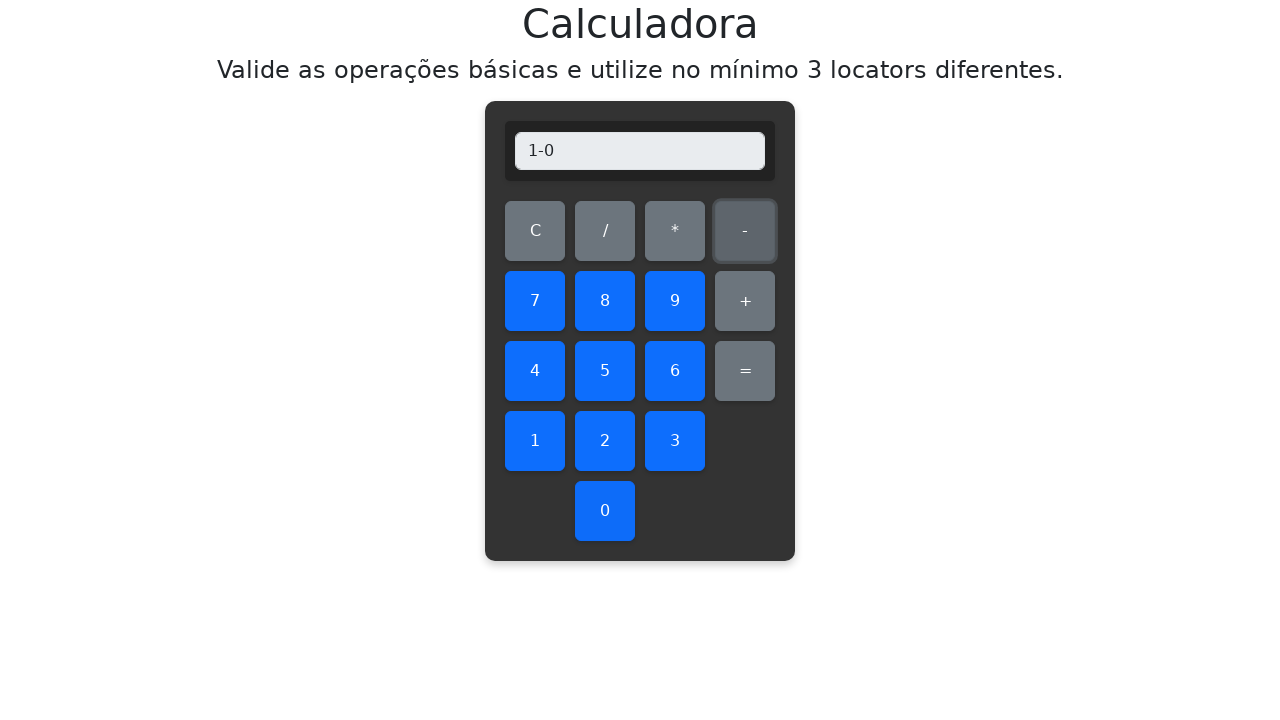

Clicked equals button at (745, 371) on #equals
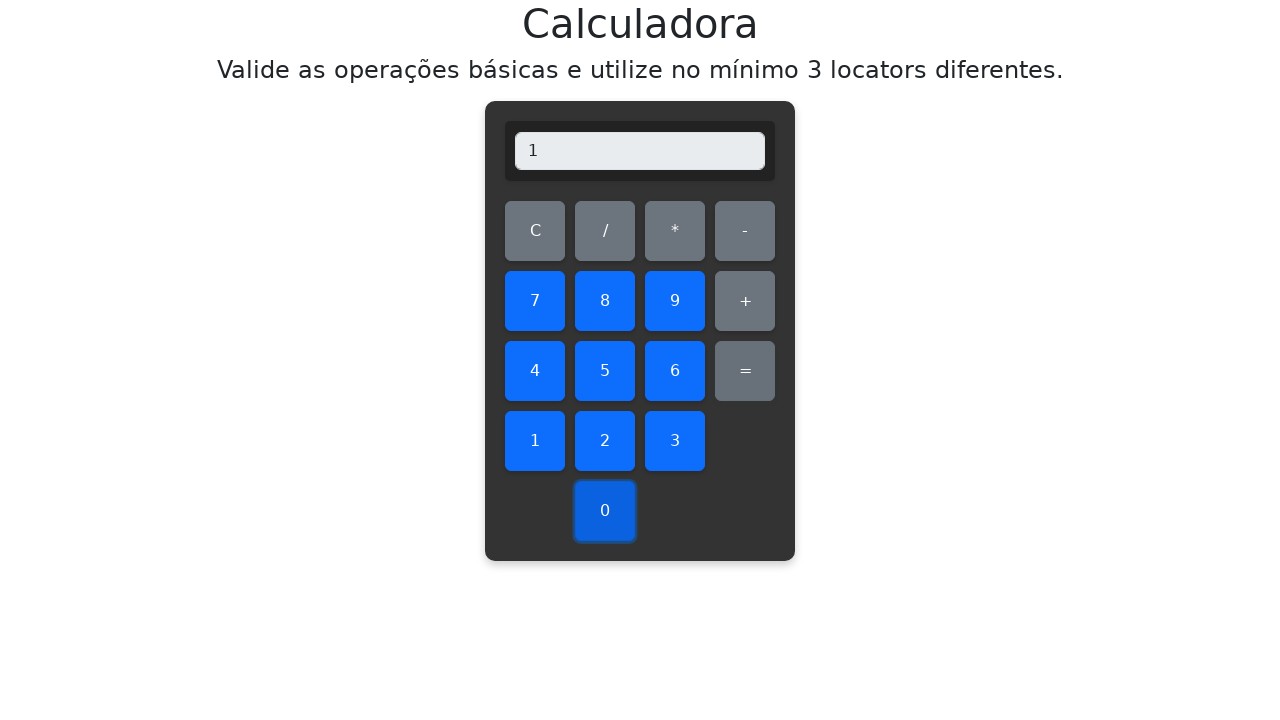

Verified subtraction result: 1 - 0 = 1
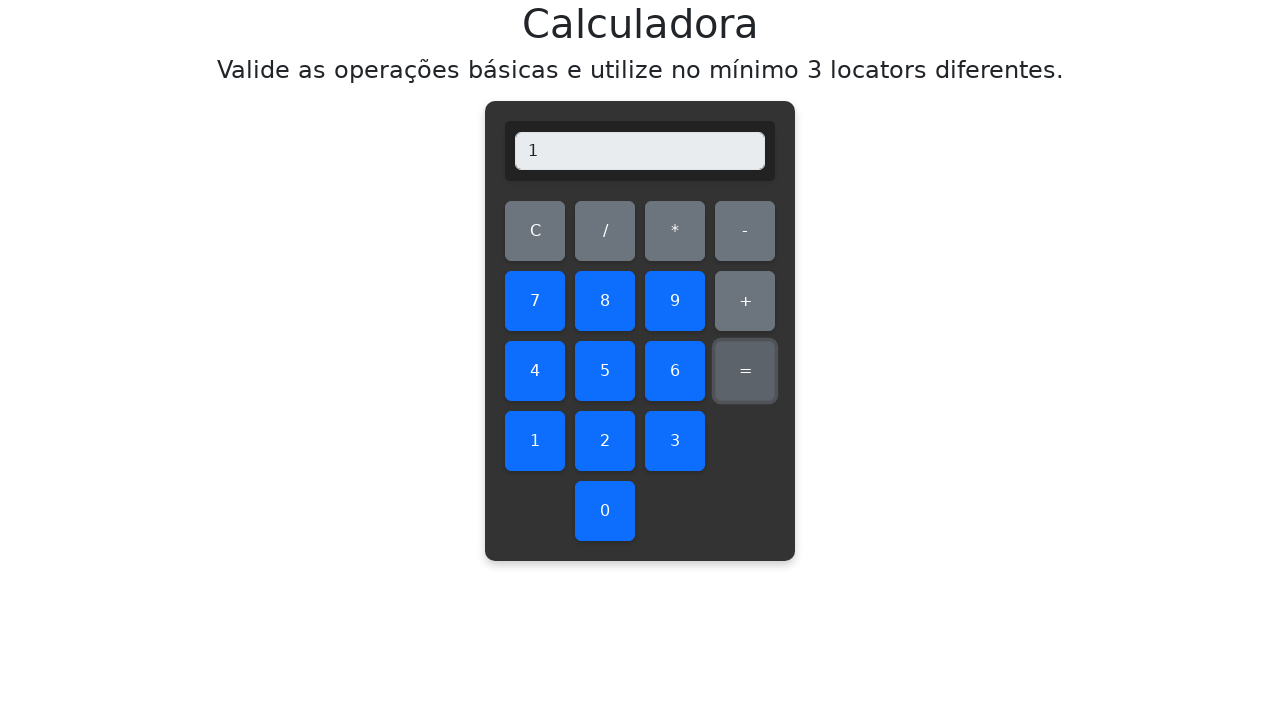

Cleared display before subtracting 1 - 1 at (535, 231) on #clear
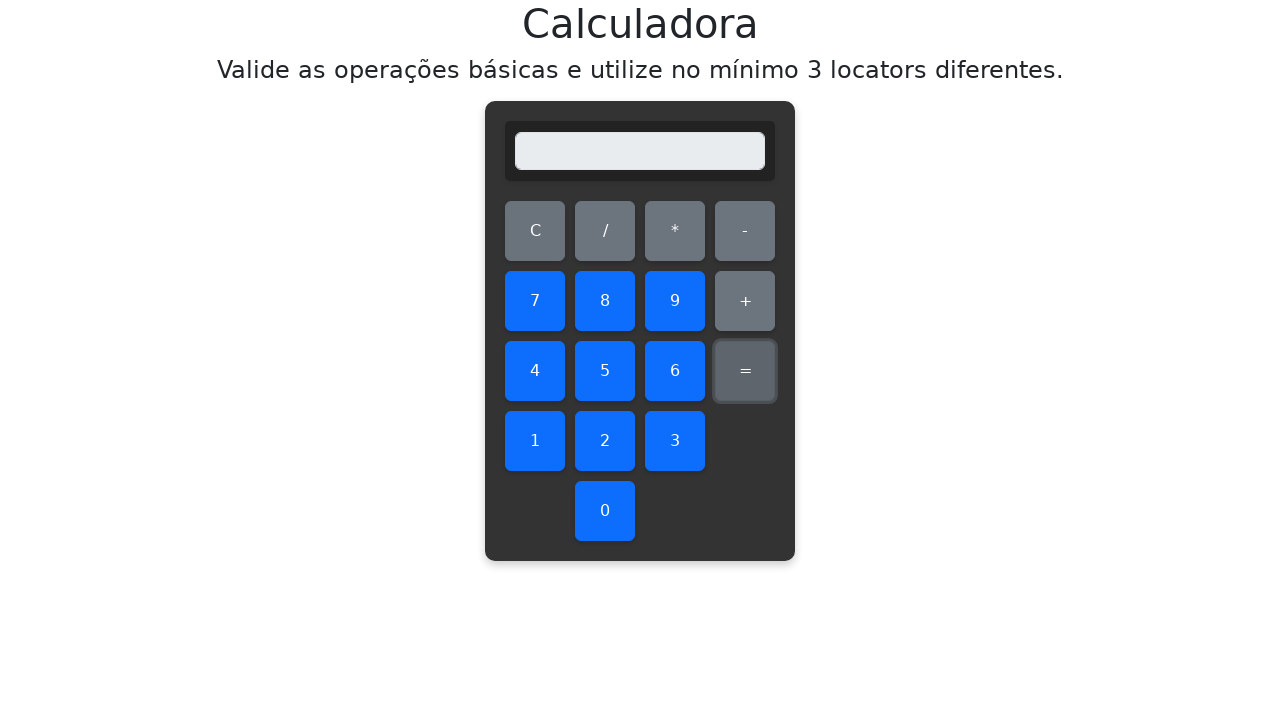

Clicked number 1 at (535, 441) on #one
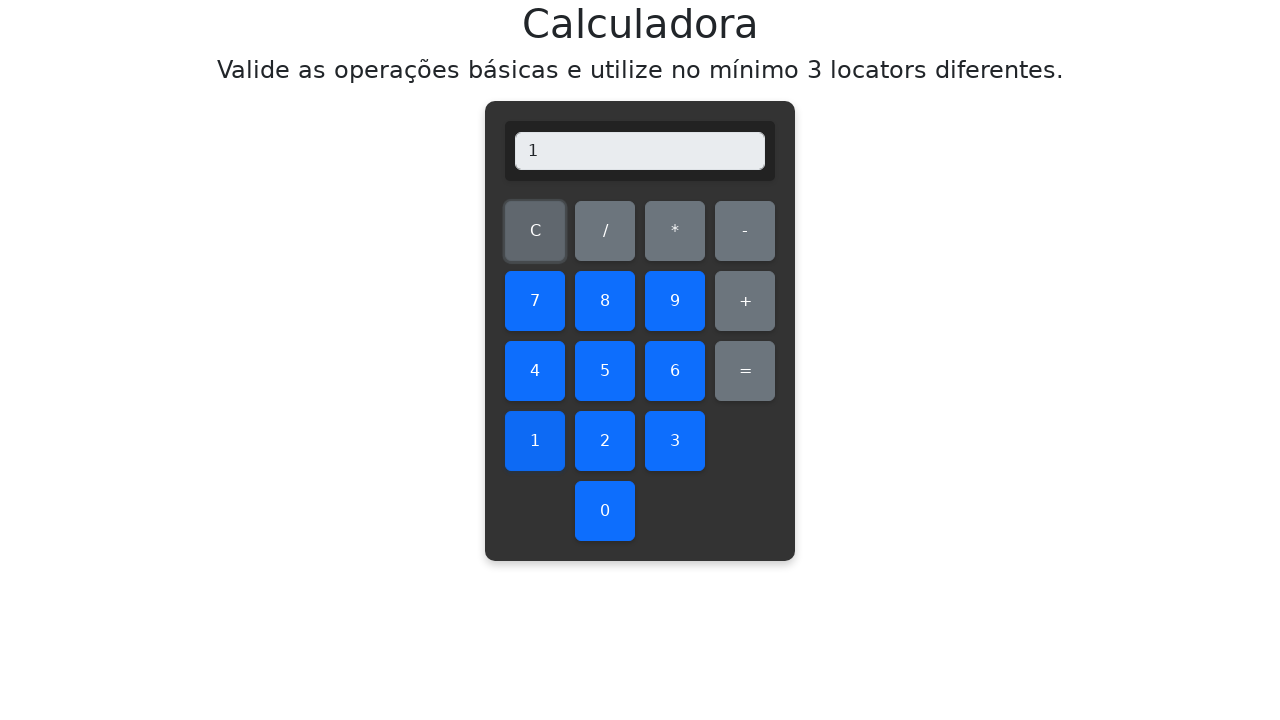

Clicked subtraction operator at (745, 231) on #subtract
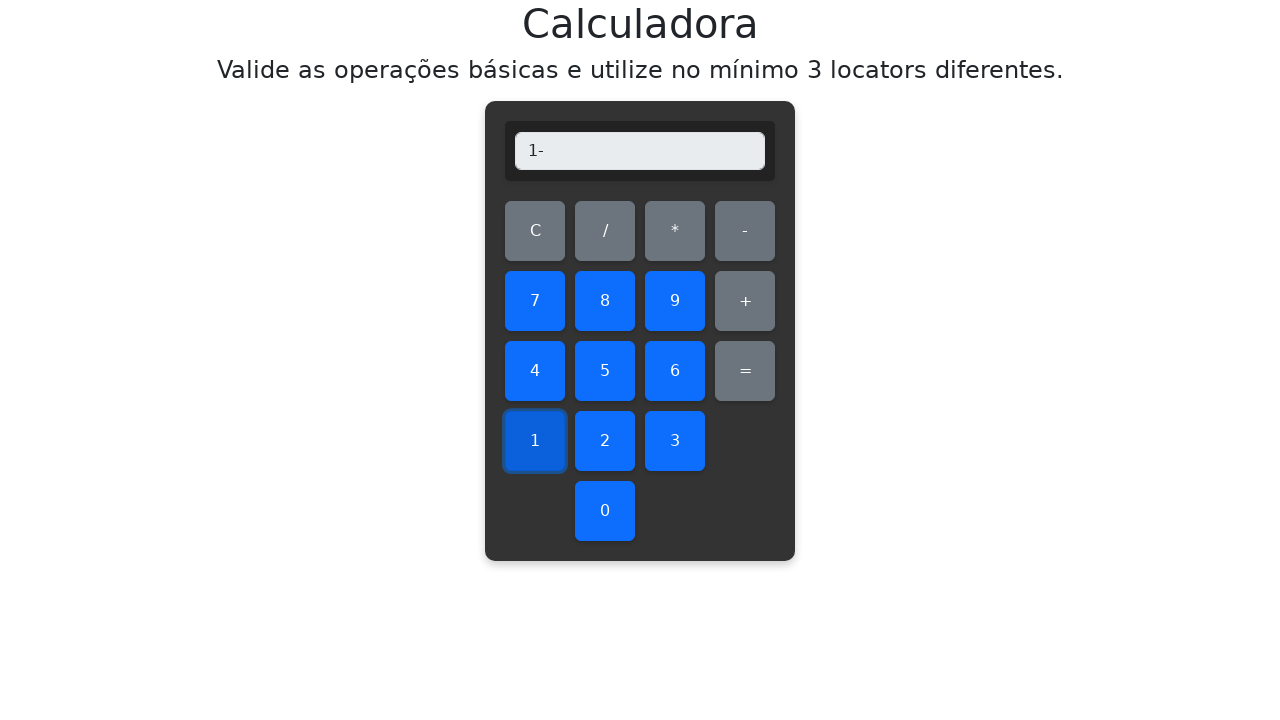

Clicked number 1 at (535, 441) on #one
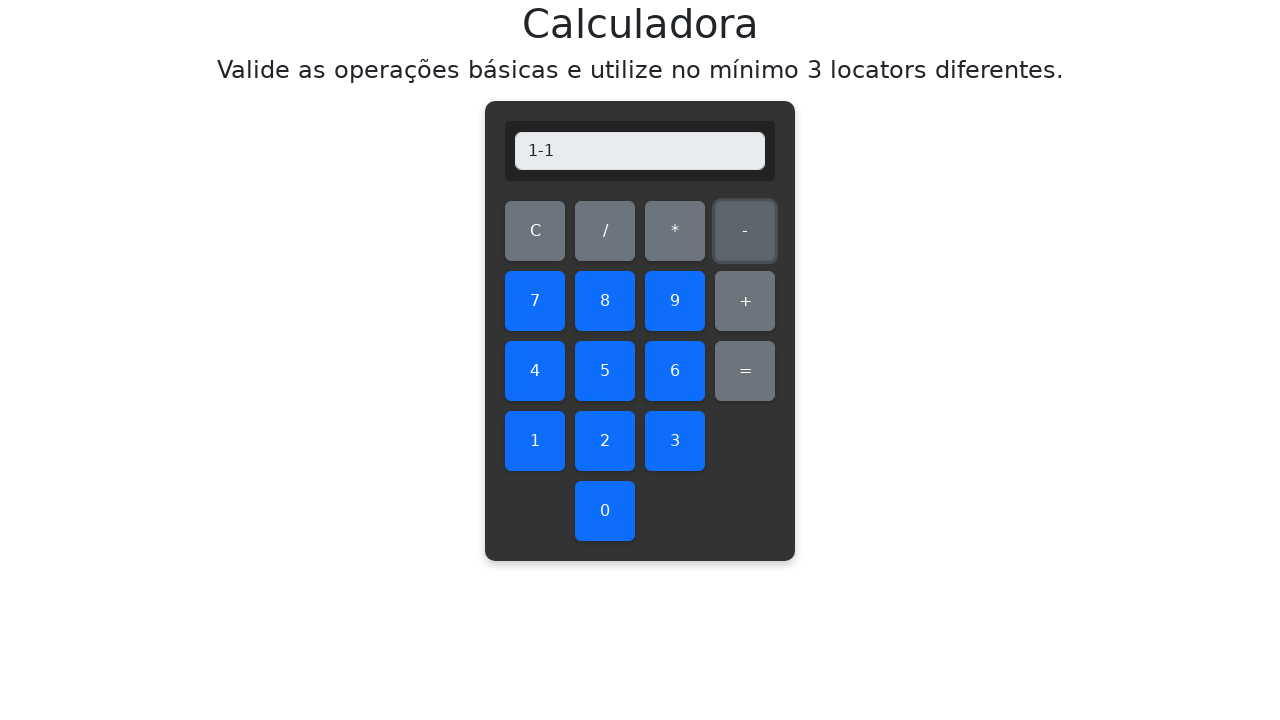

Clicked equals button at (745, 371) on #equals
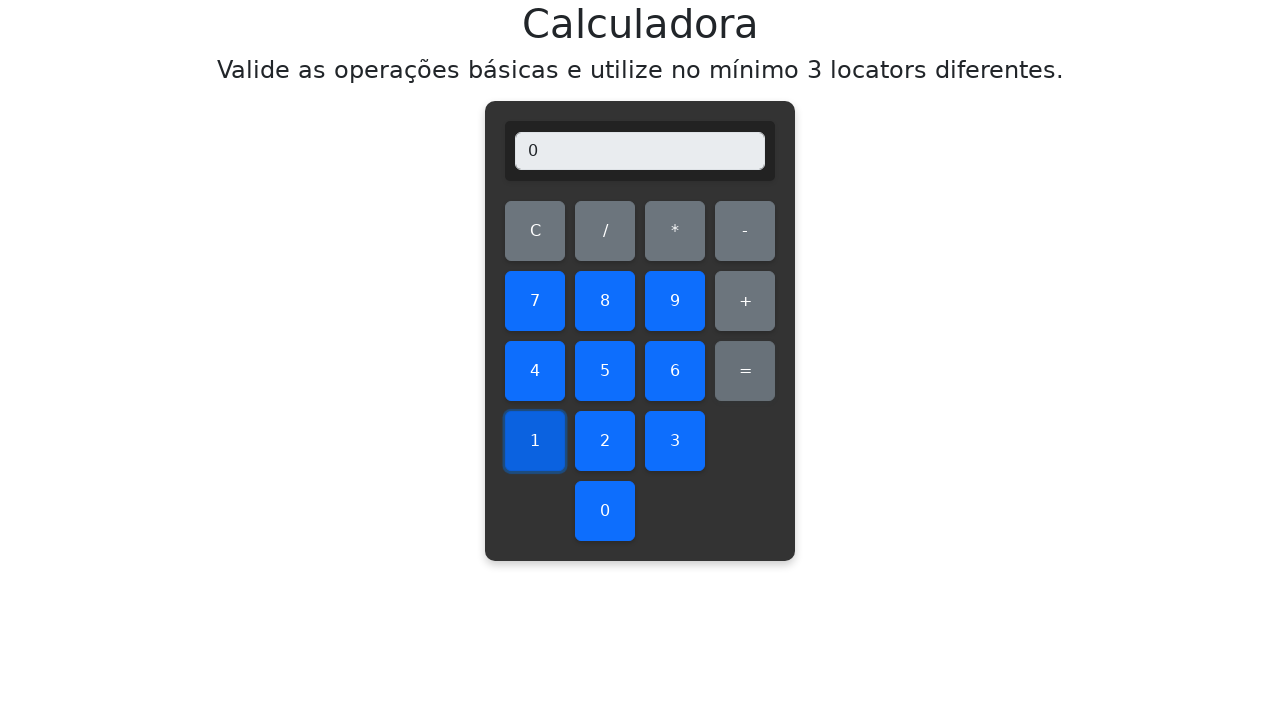

Verified subtraction result: 1 - 1 = 0
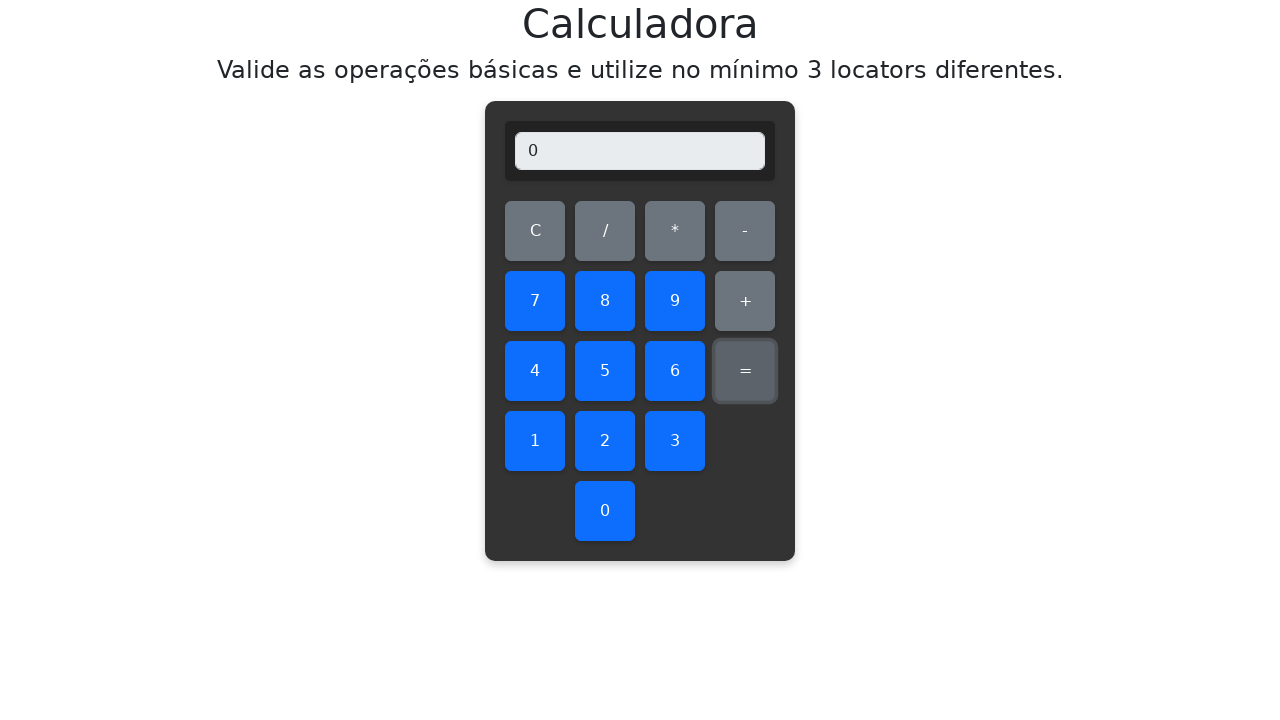

Cleared display before subtracting 1 - 2 at (535, 231) on #clear
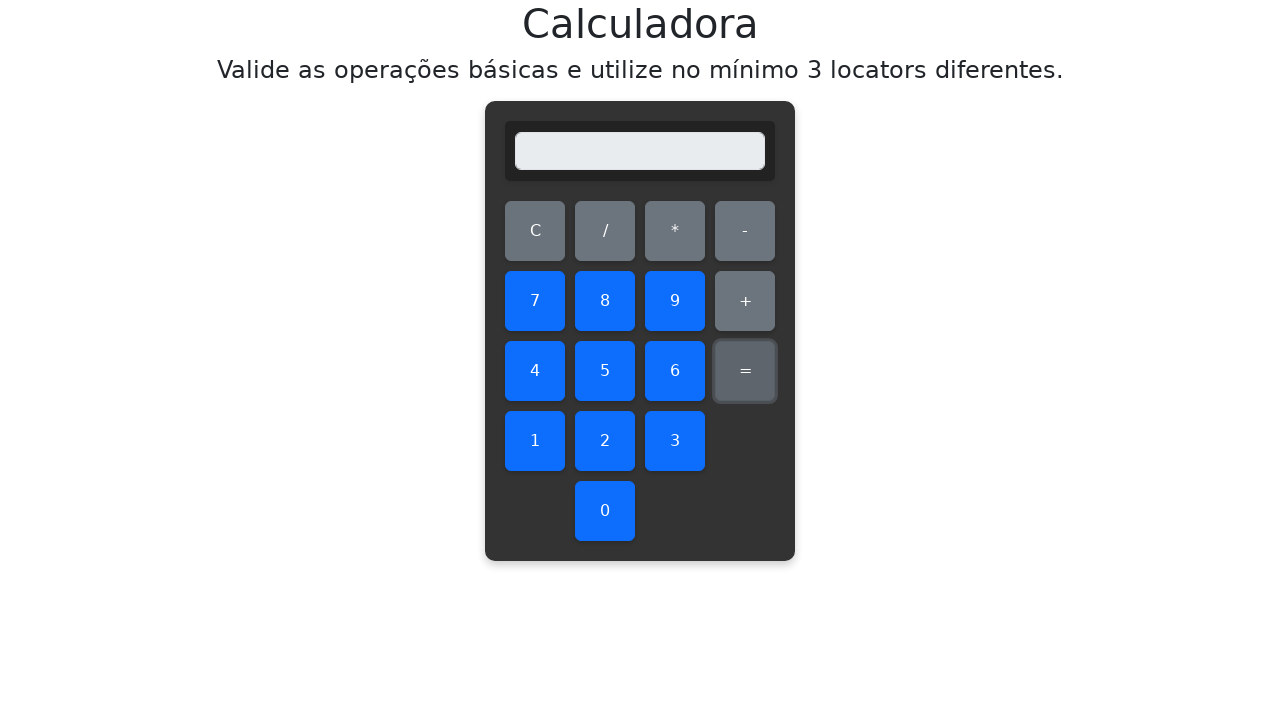

Clicked number 1 at (535, 441) on #one
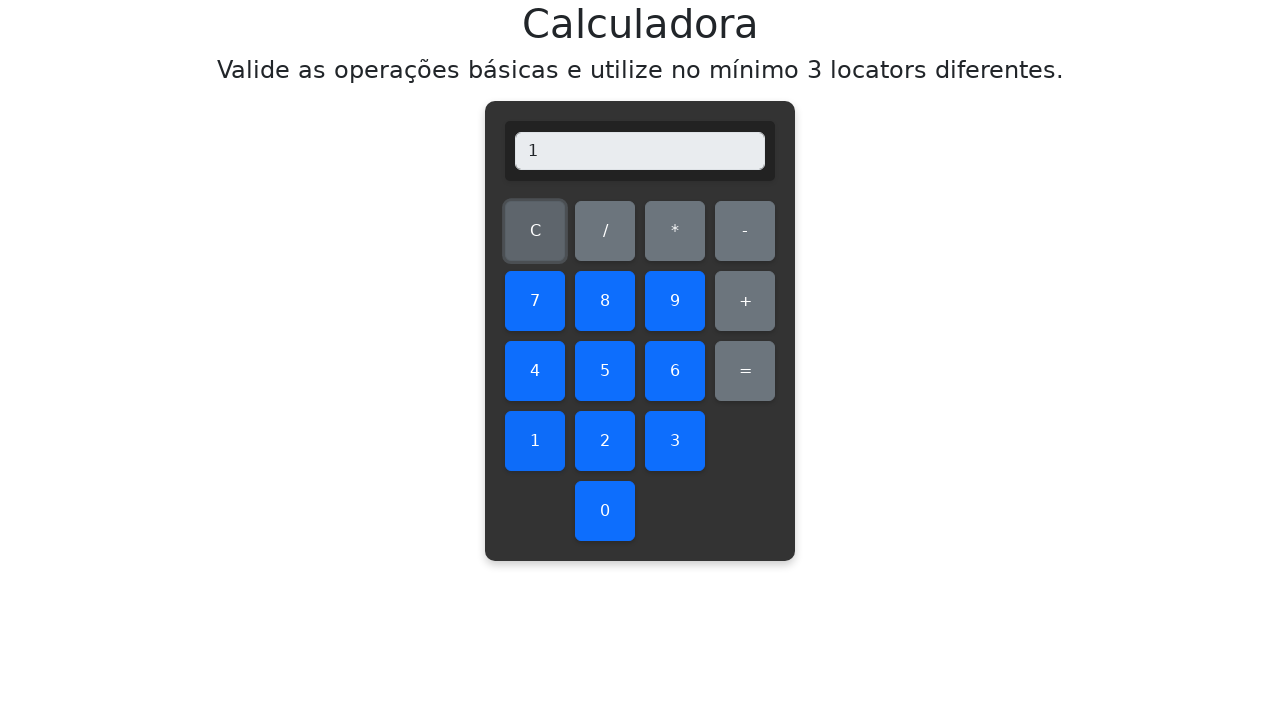

Clicked subtraction operator at (745, 231) on #subtract
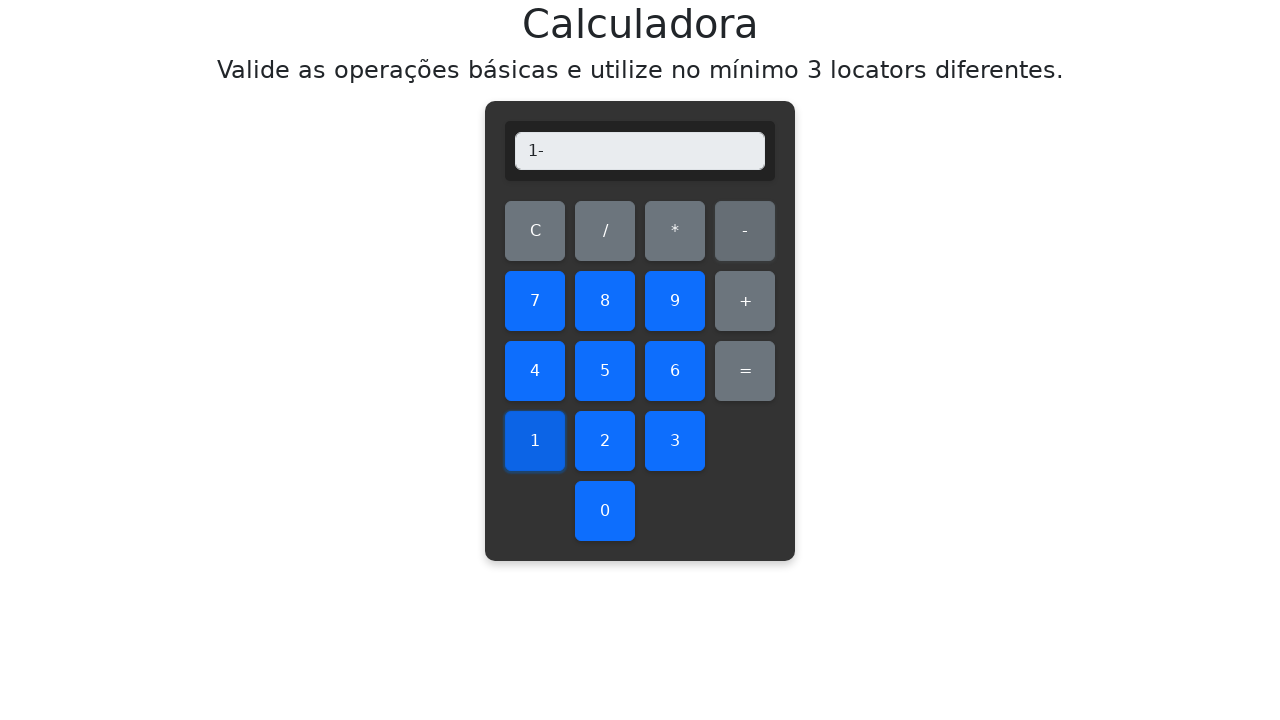

Clicked number 2 at (605, 441) on #two
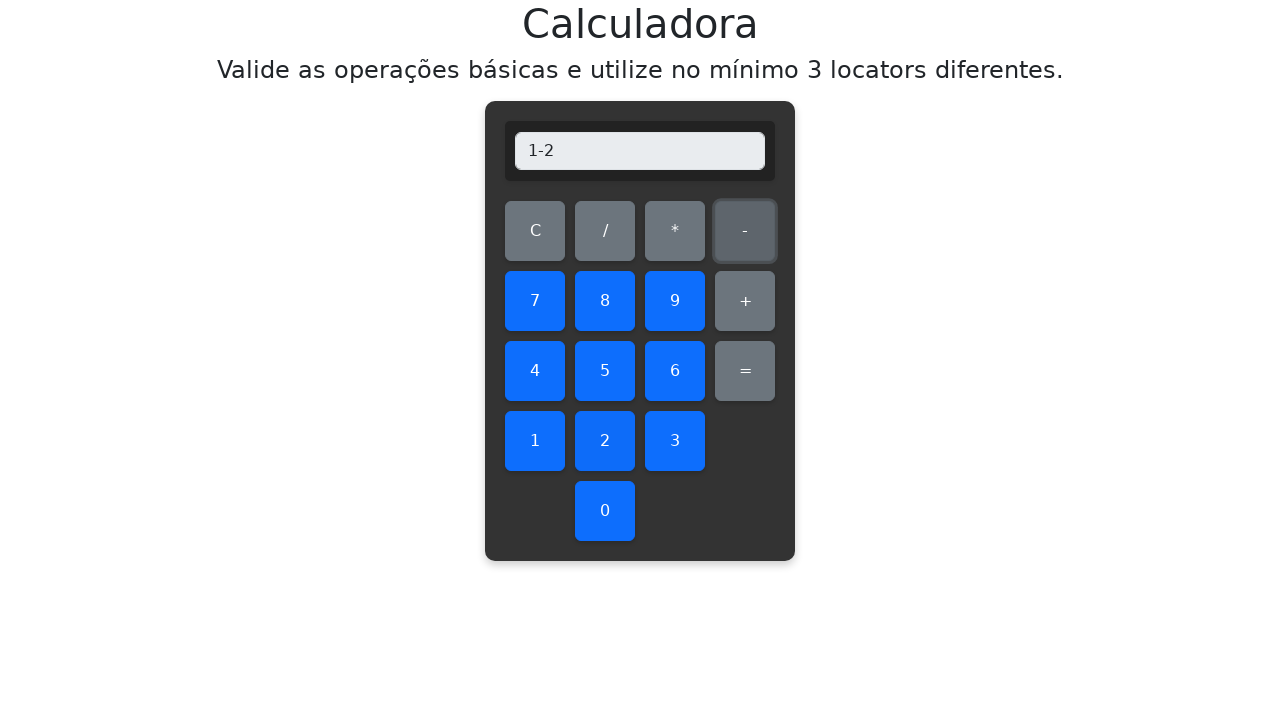

Clicked equals button at (745, 371) on #equals
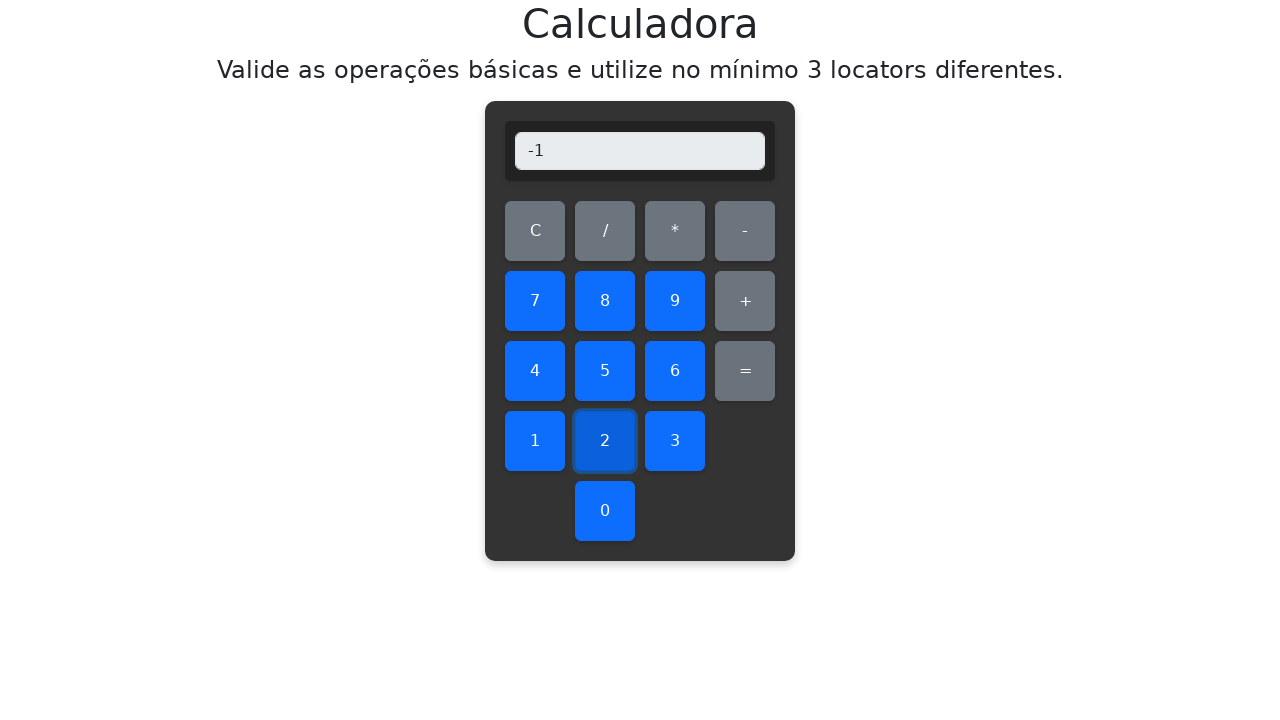

Verified subtraction result: 1 - 2 = -1
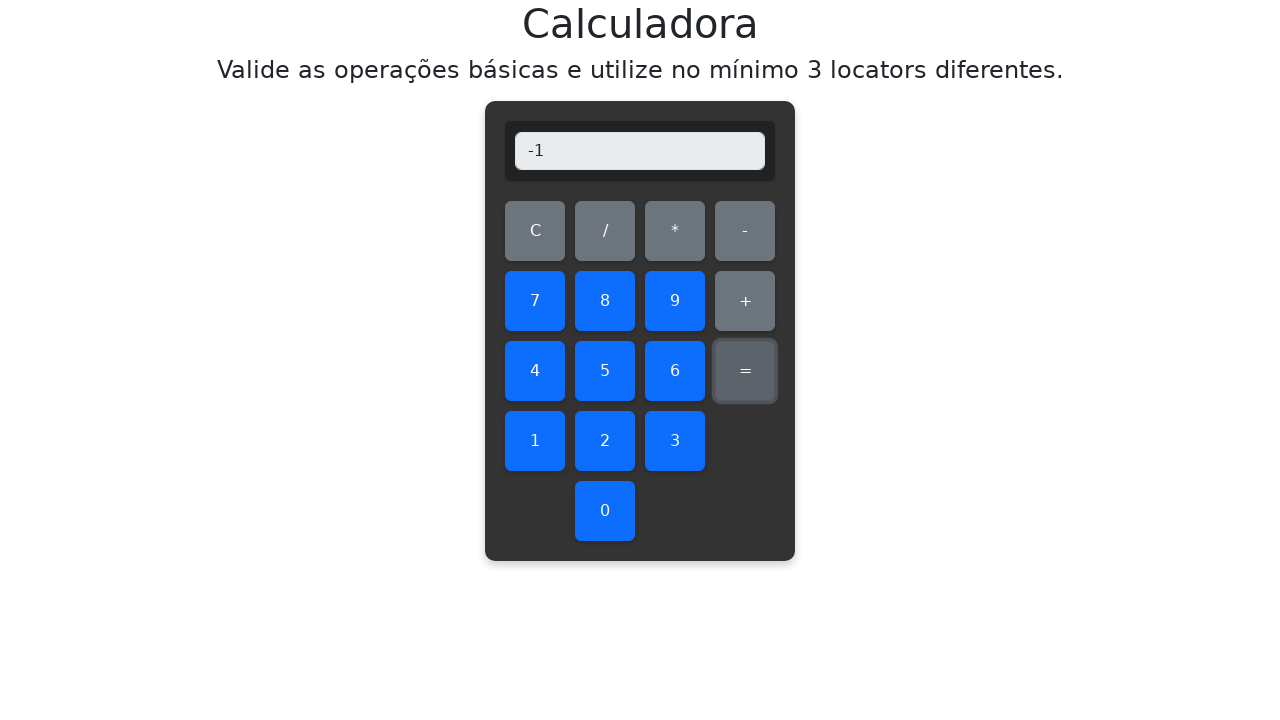

Cleared display before subtracting 1 - 3 at (535, 231) on #clear
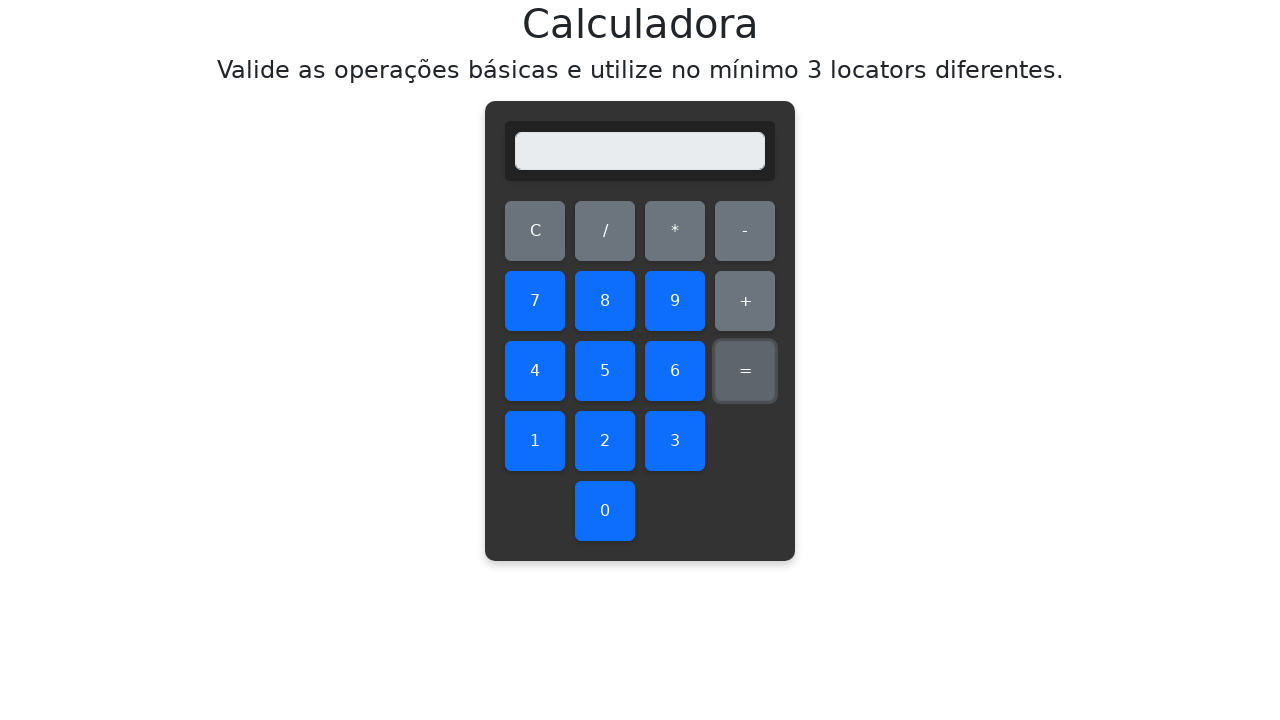

Clicked number 1 at (535, 441) on #one
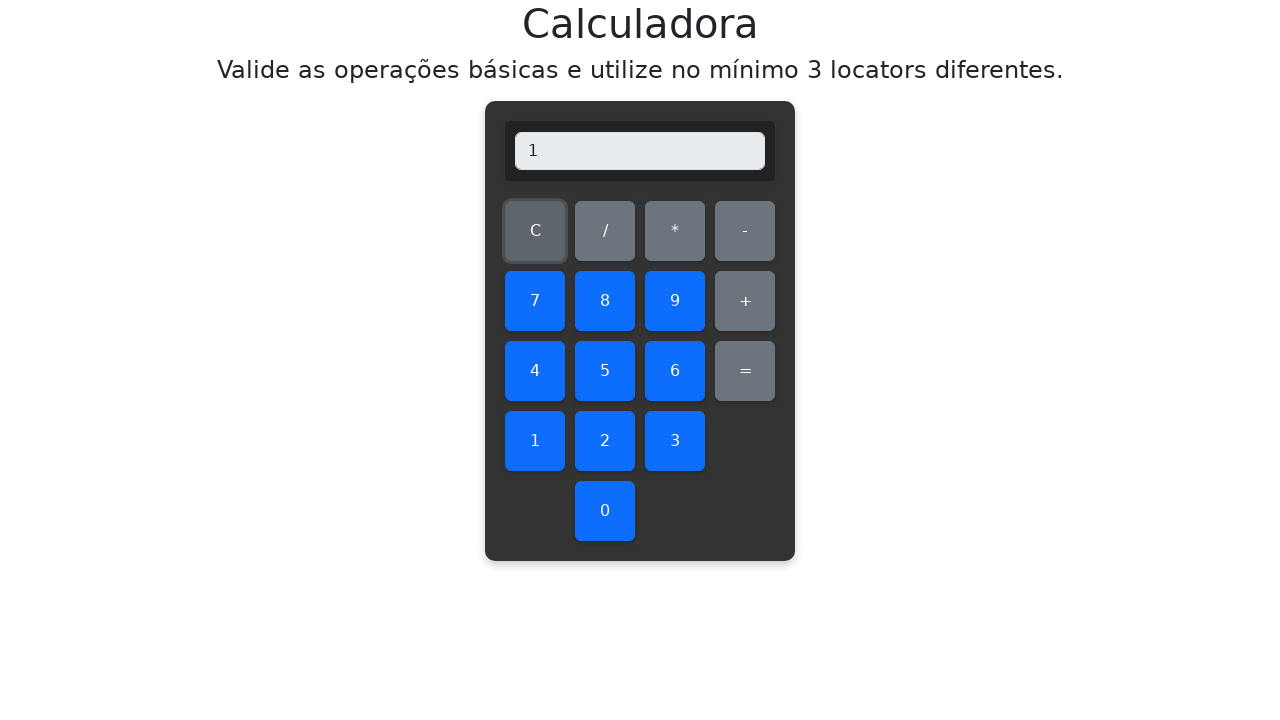

Clicked subtraction operator at (745, 231) on #subtract
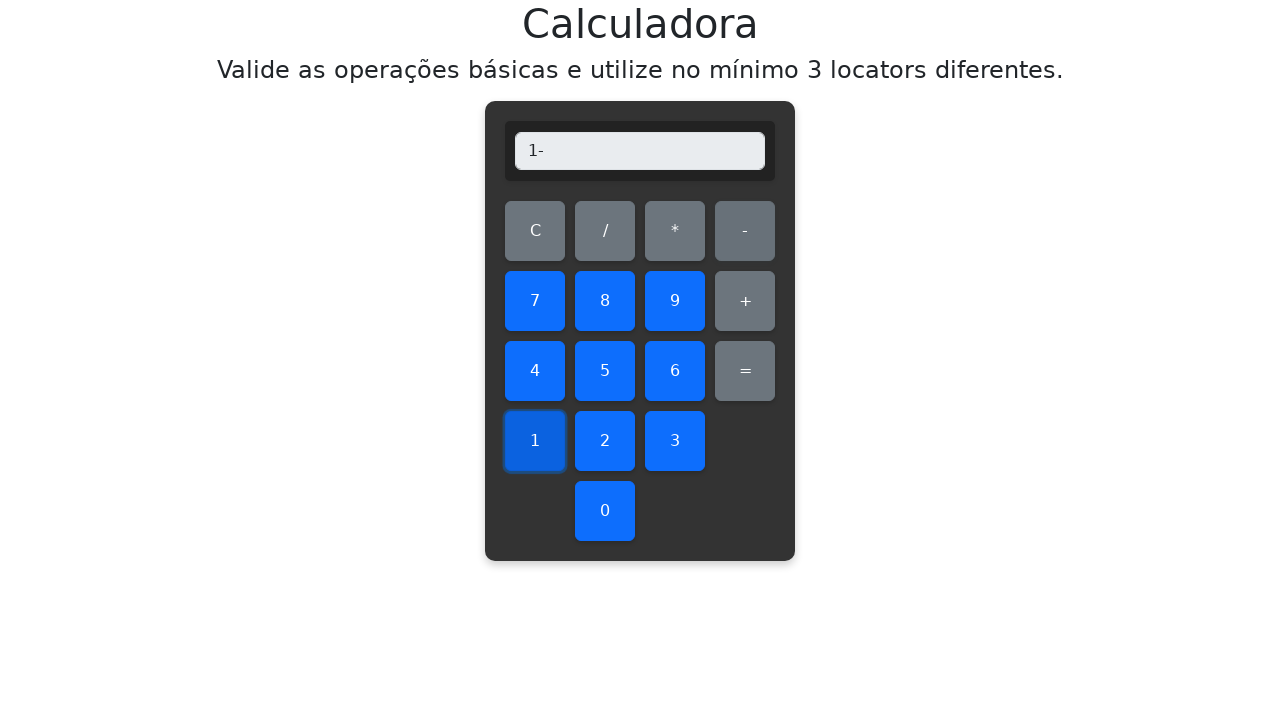

Clicked number 3 at (675, 441) on #three
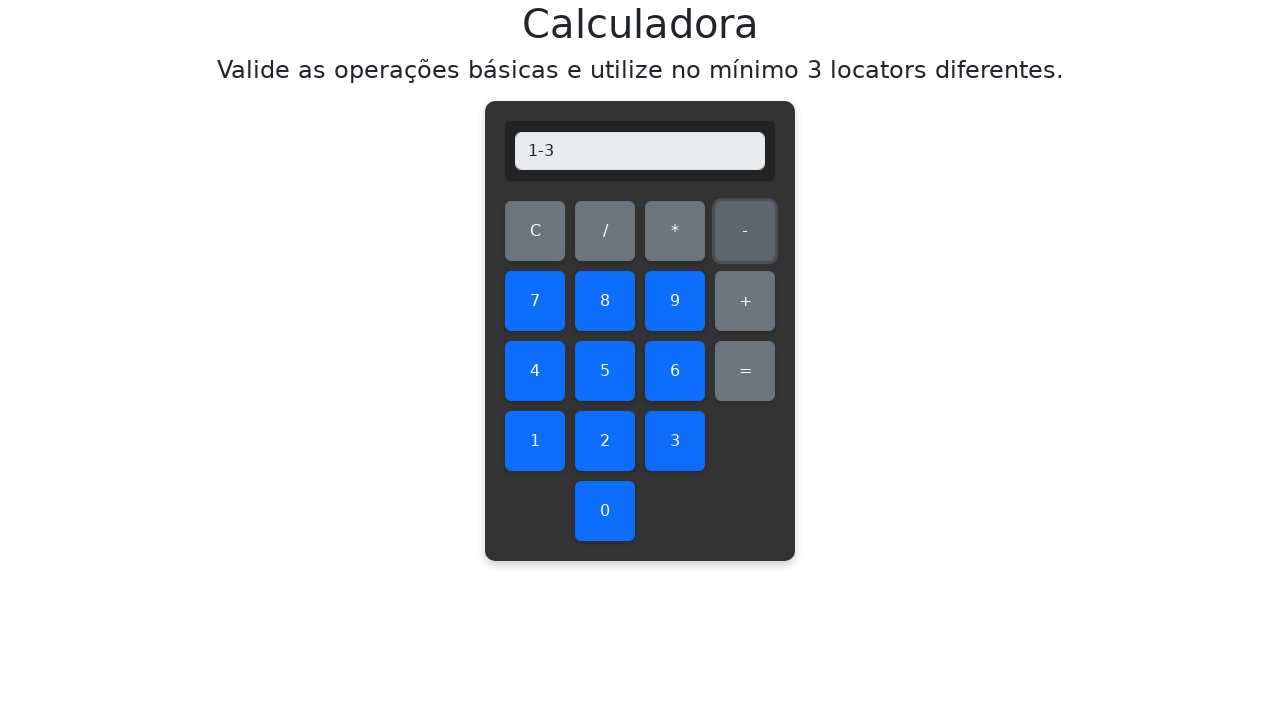

Clicked equals button at (745, 371) on #equals
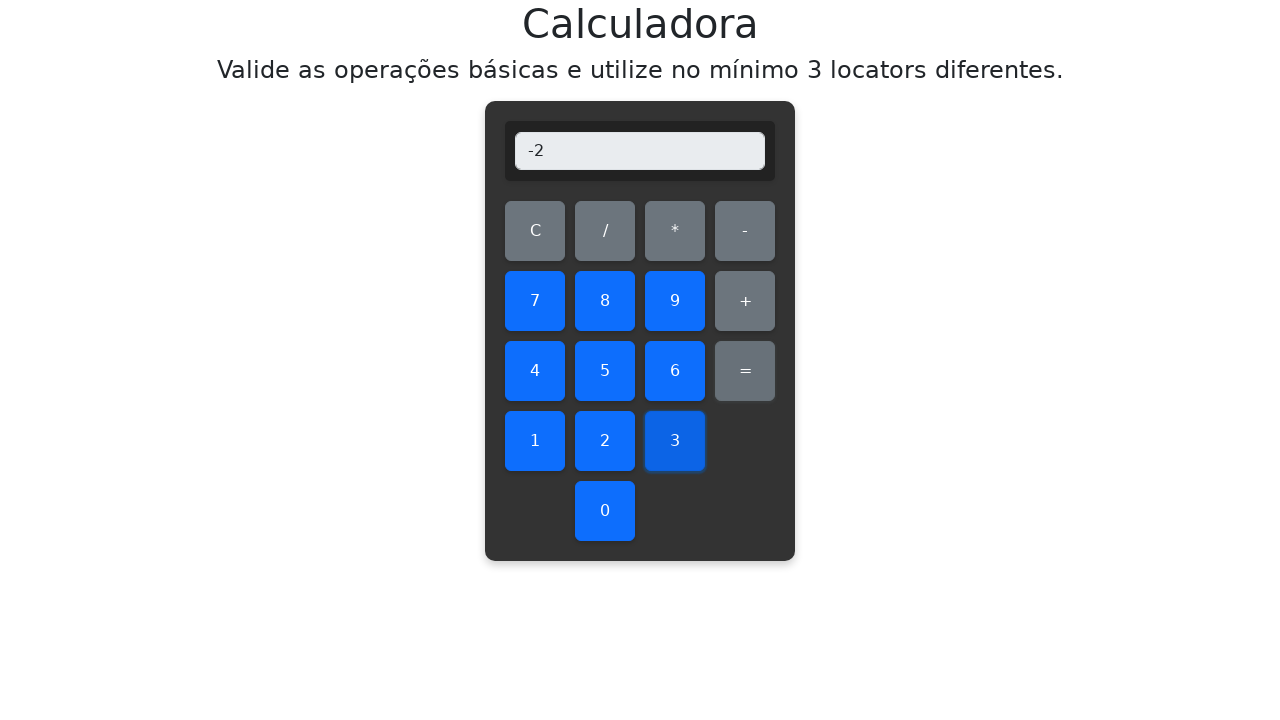

Verified subtraction result: 1 - 3 = -2
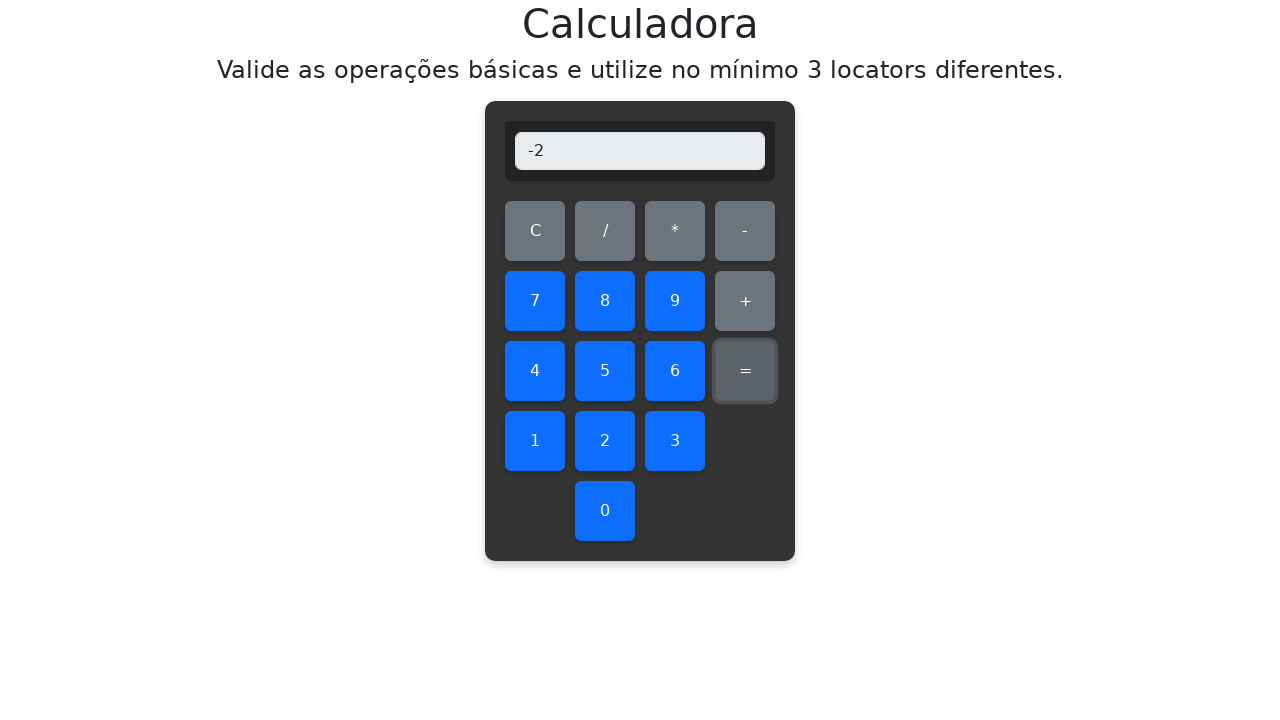

Cleared display before subtracting 1 - 4 at (535, 231) on #clear
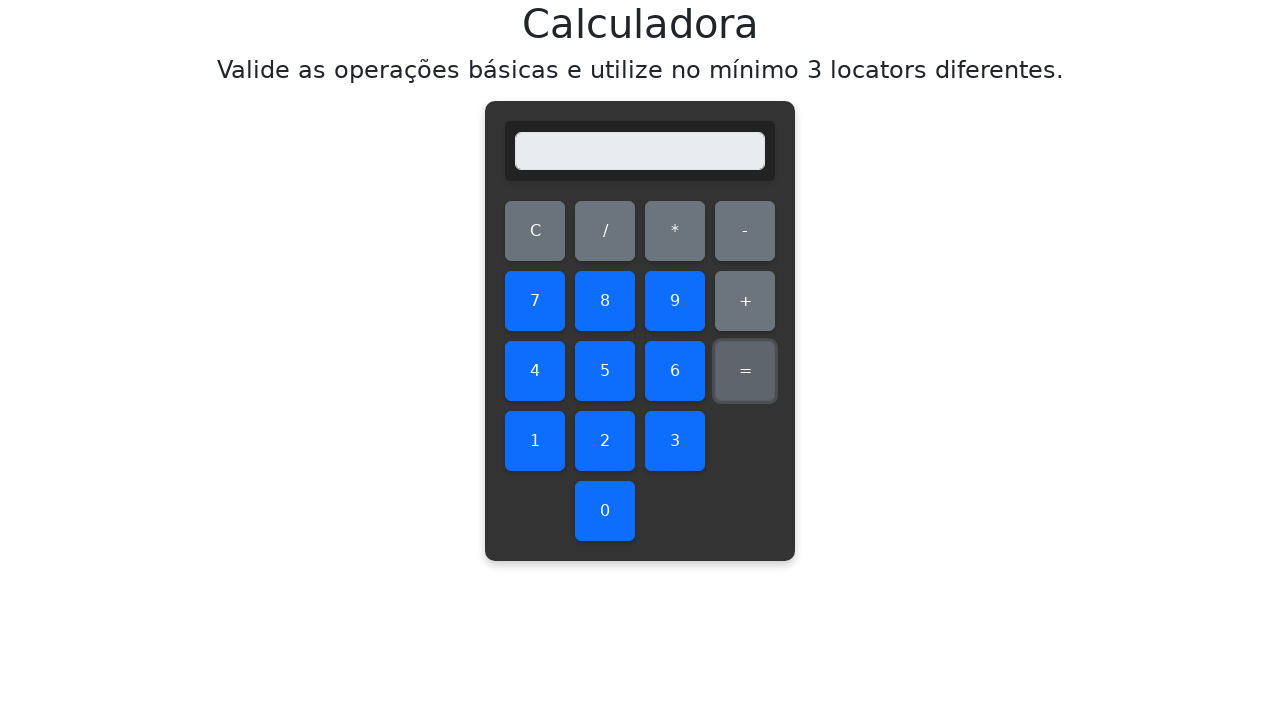

Clicked number 1 at (535, 441) on #one
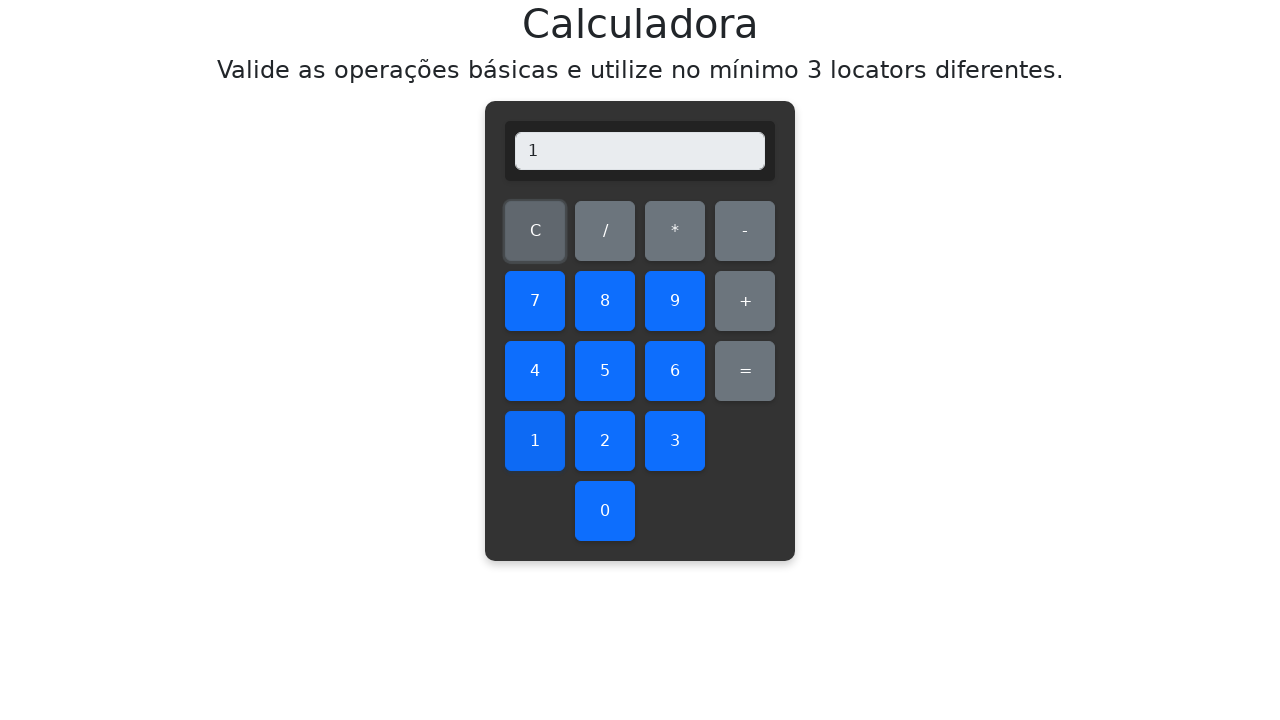

Clicked subtraction operator at (745, 231) on #subtract
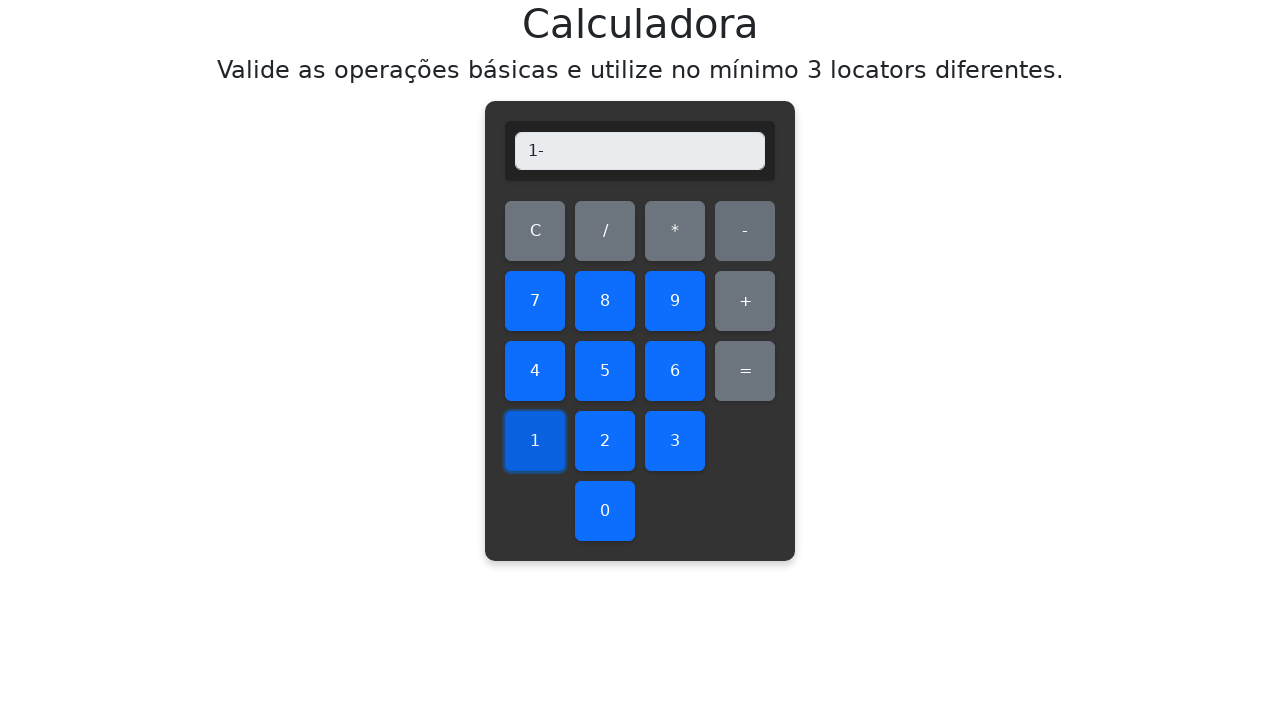

Clicked number 4 at (535, 371) on #four
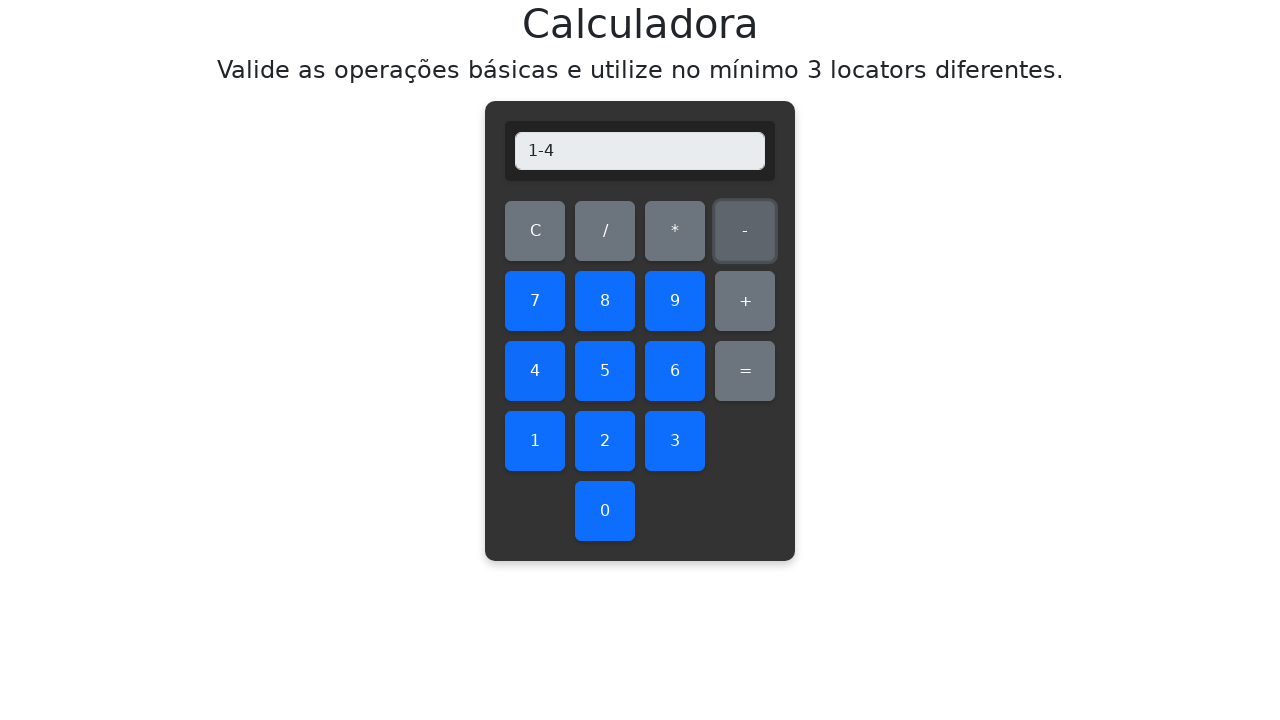

Clicked equals button at (745, 371) on #equals
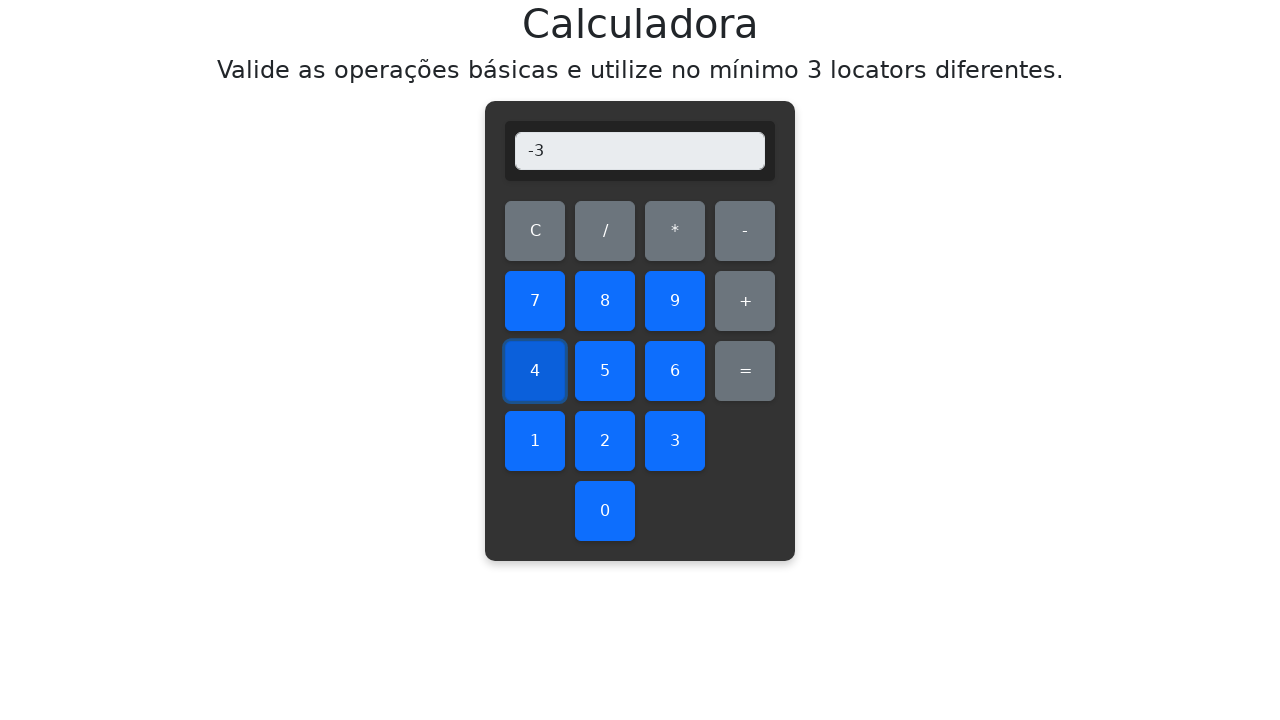

Verified subtraction result: 1 - 4 = -3
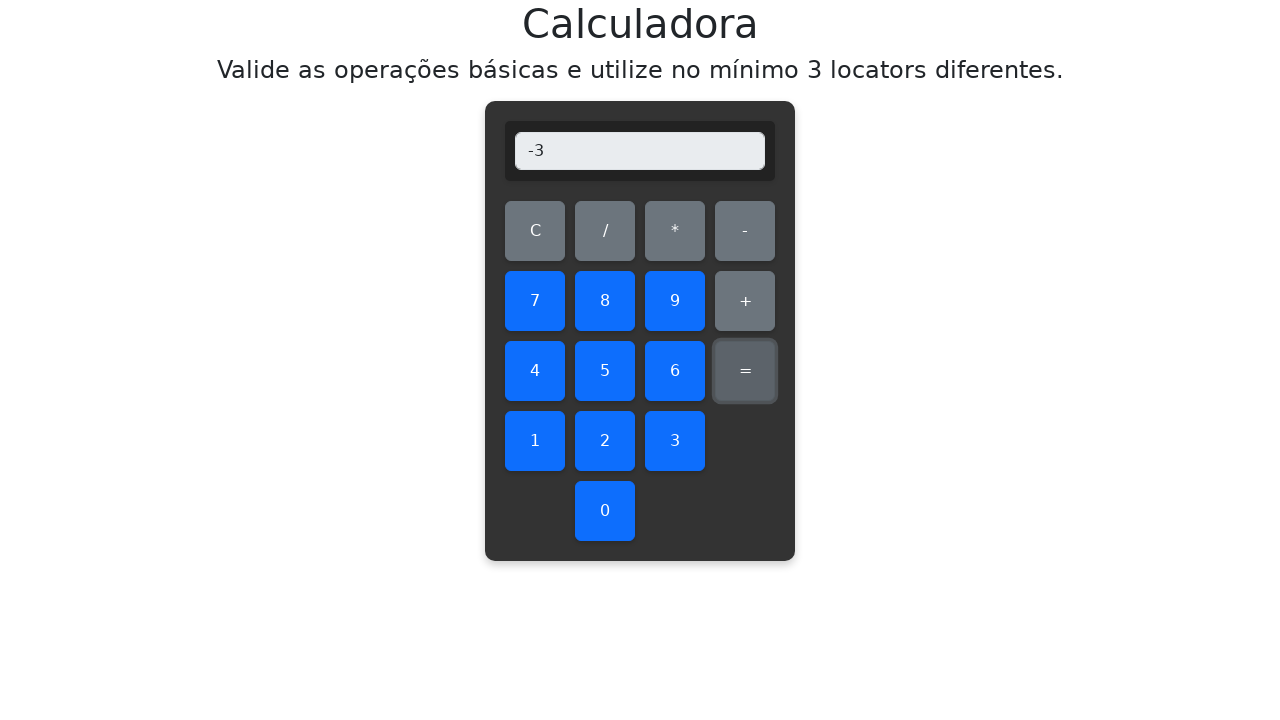

Cleared display before subtracting 1 - 5 at (535, 231) on #clear
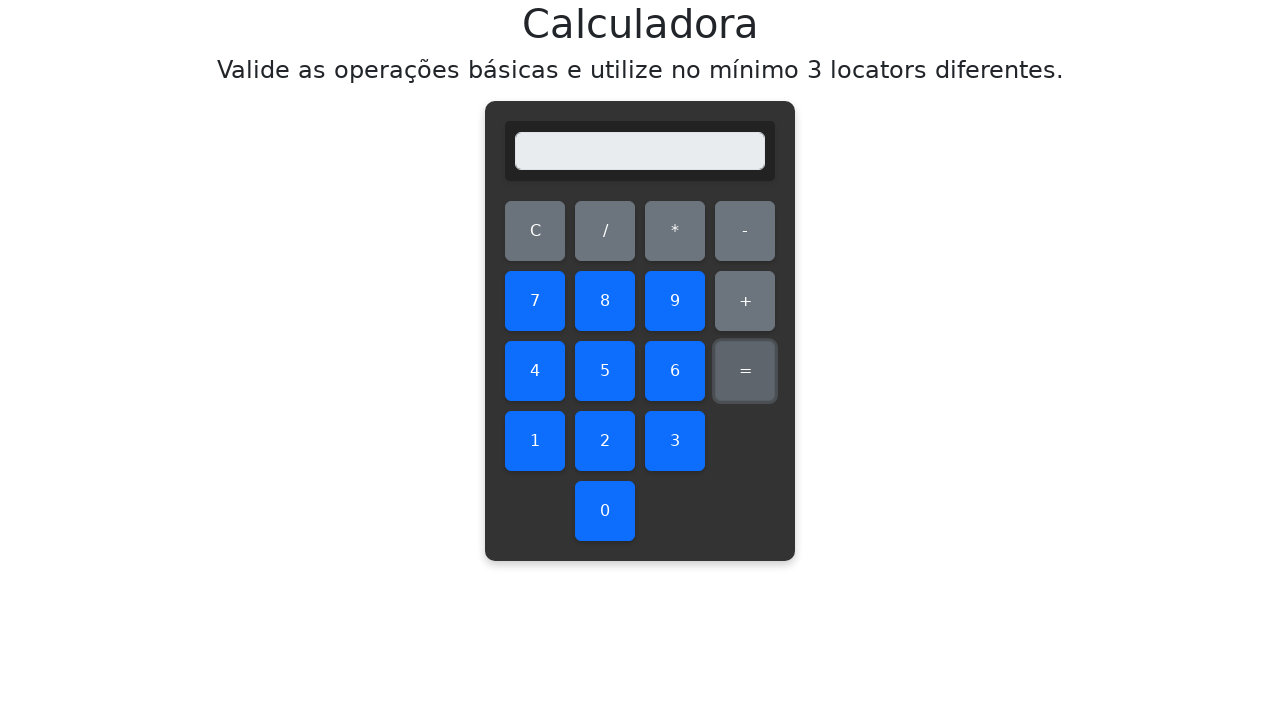

Clicked number 1 at (535, 441) on #one
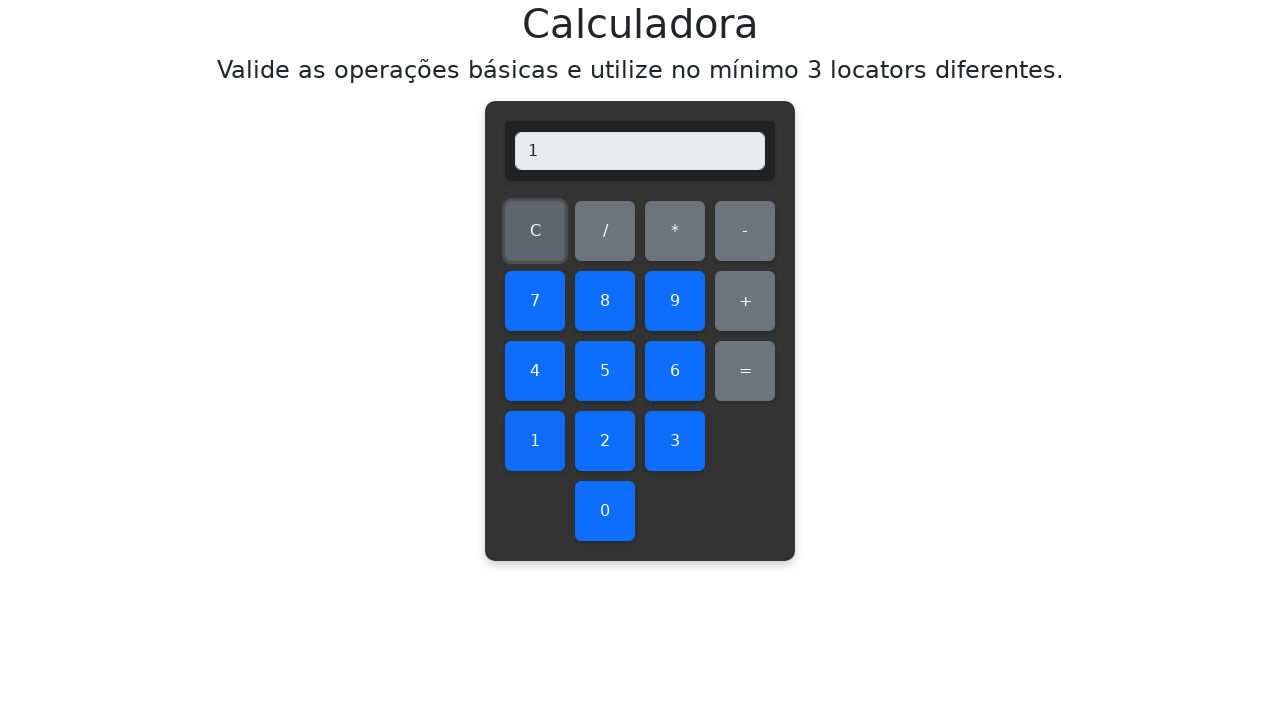

Clicked subtraction operator at (745, 231) on #subtract
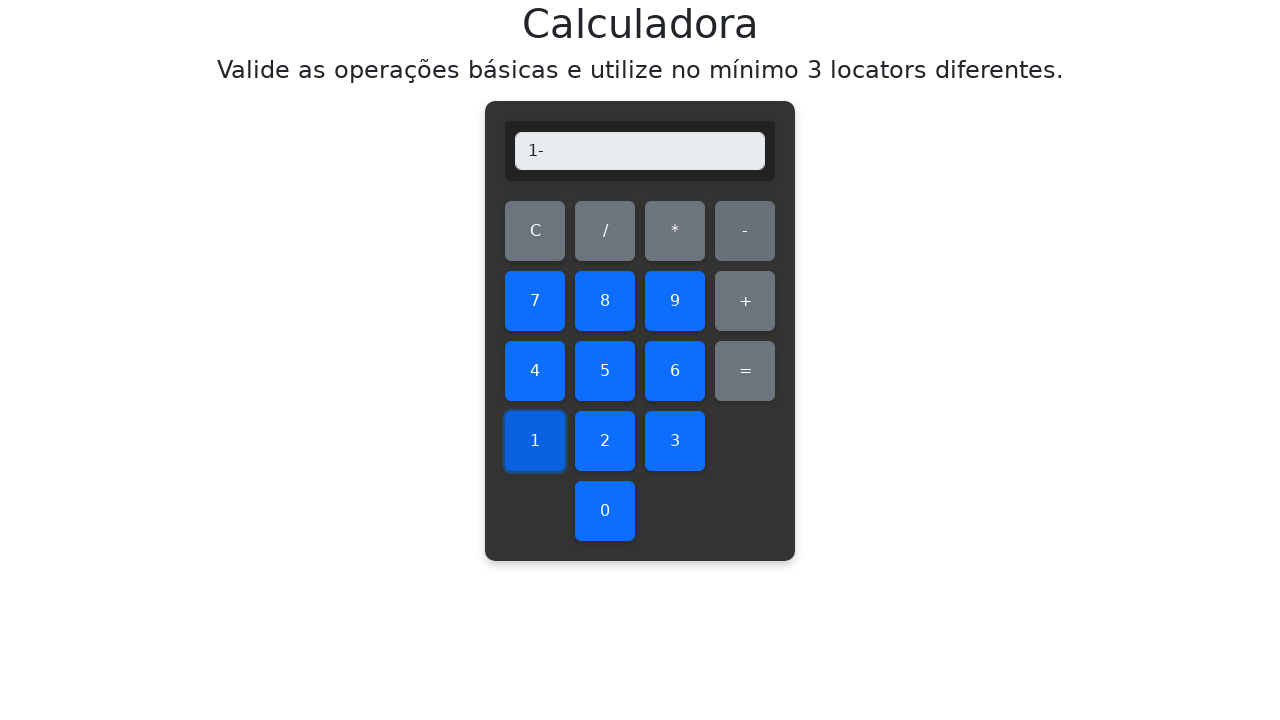

Clicked number 5 at (605, 371) on #five
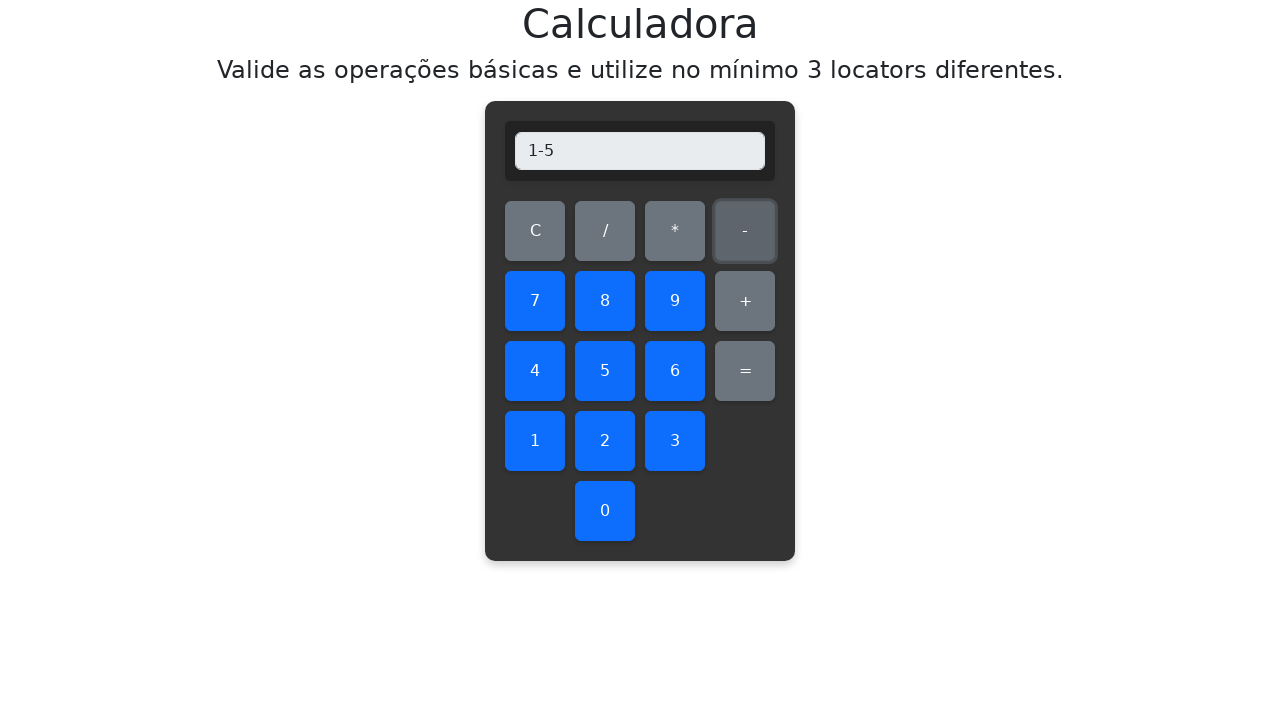

Clicked equals button at (745, 371) on #equals
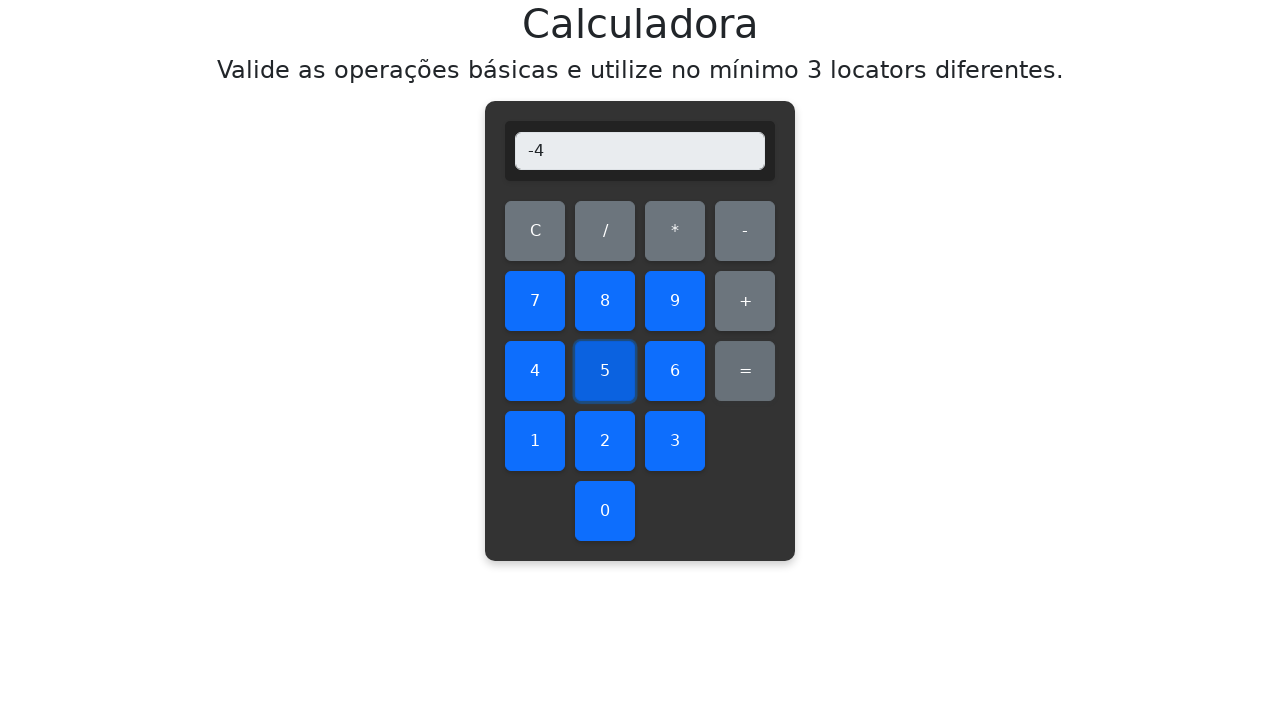

Verified subtraction result: 1 - 5 = -4
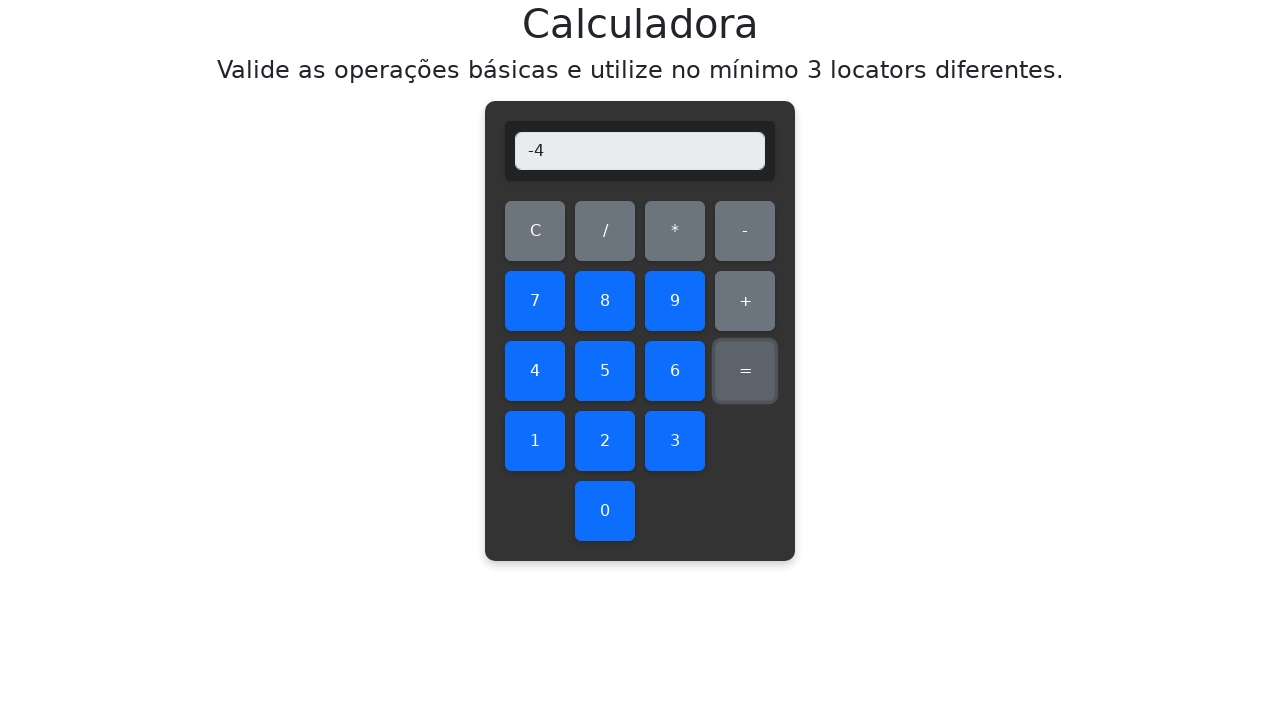

Cleared display before subtracting 1 - 6 at (535, 231) on #clear
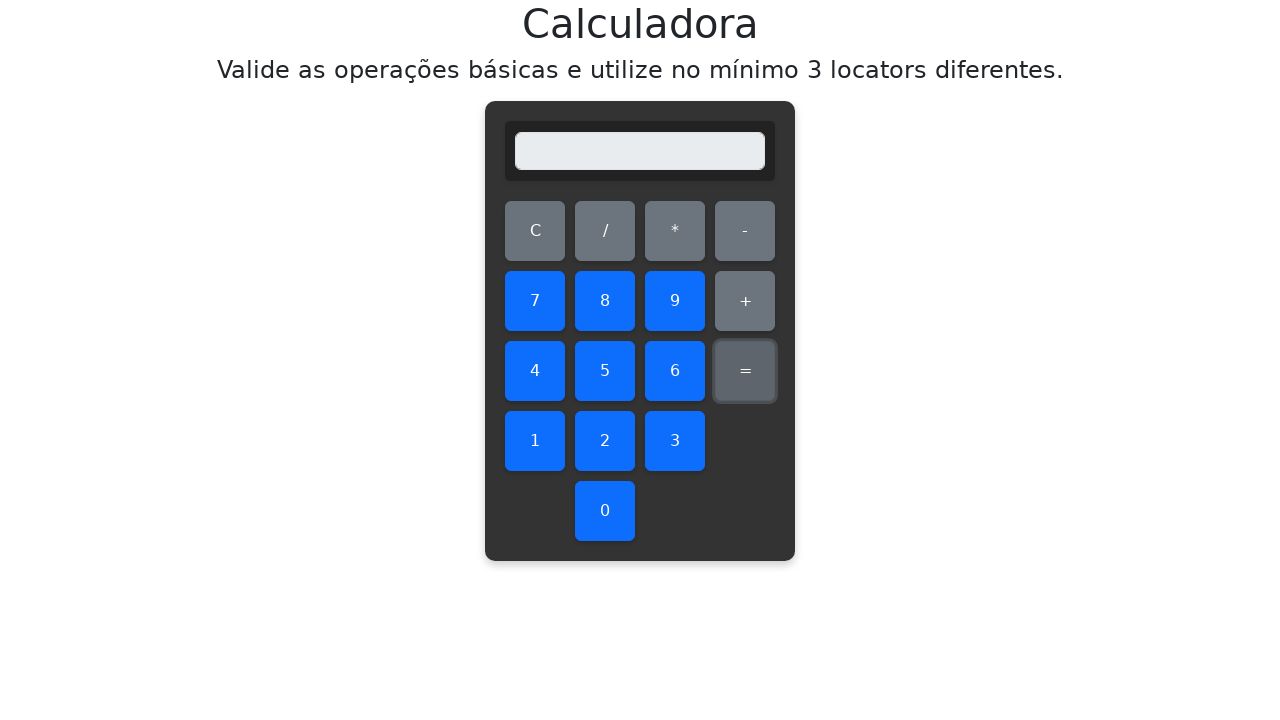

Clicked number 1 at (535, 441) on #one
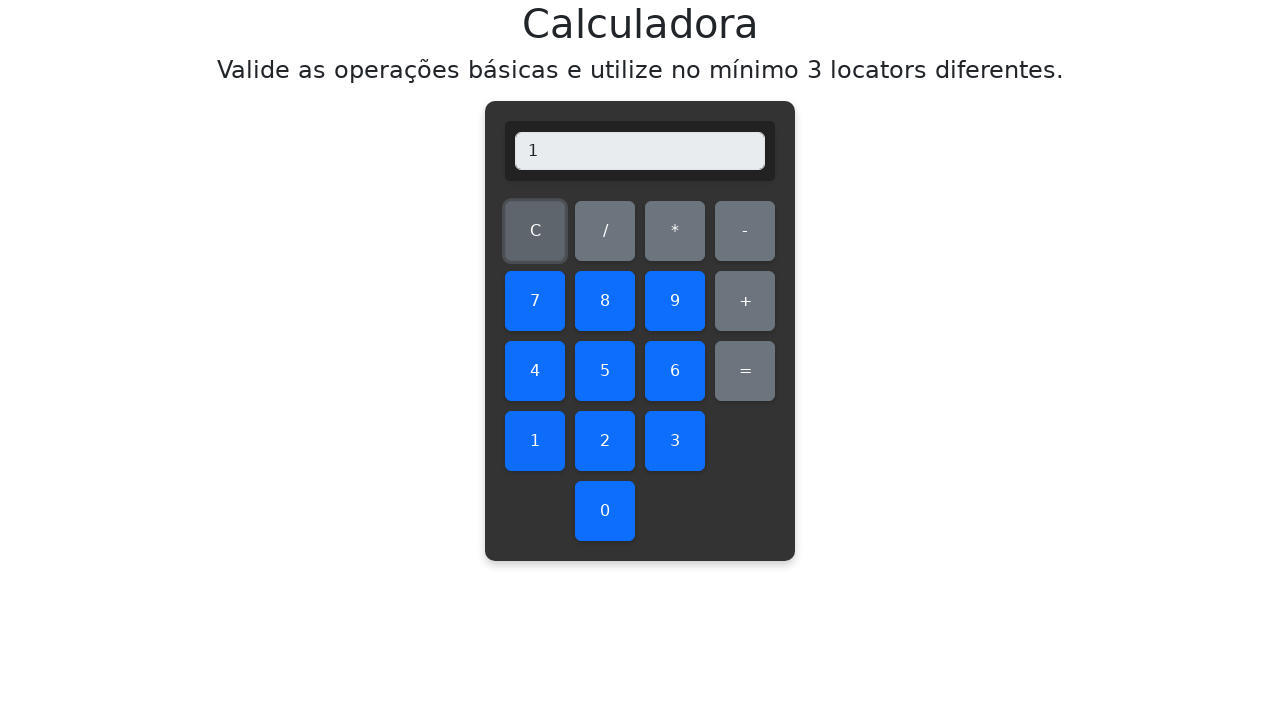

Clicked subtraction operator at (745, 231) on #subtract
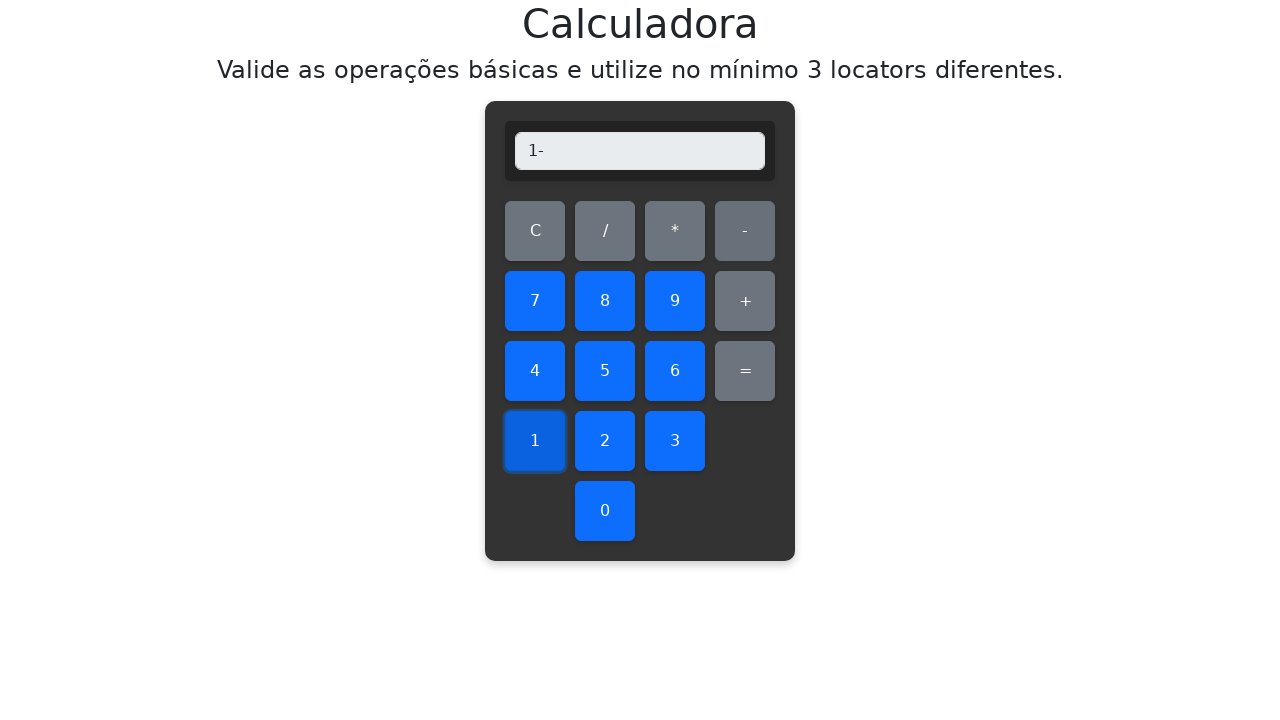

Clicked number 6 at (675, 371) on #six
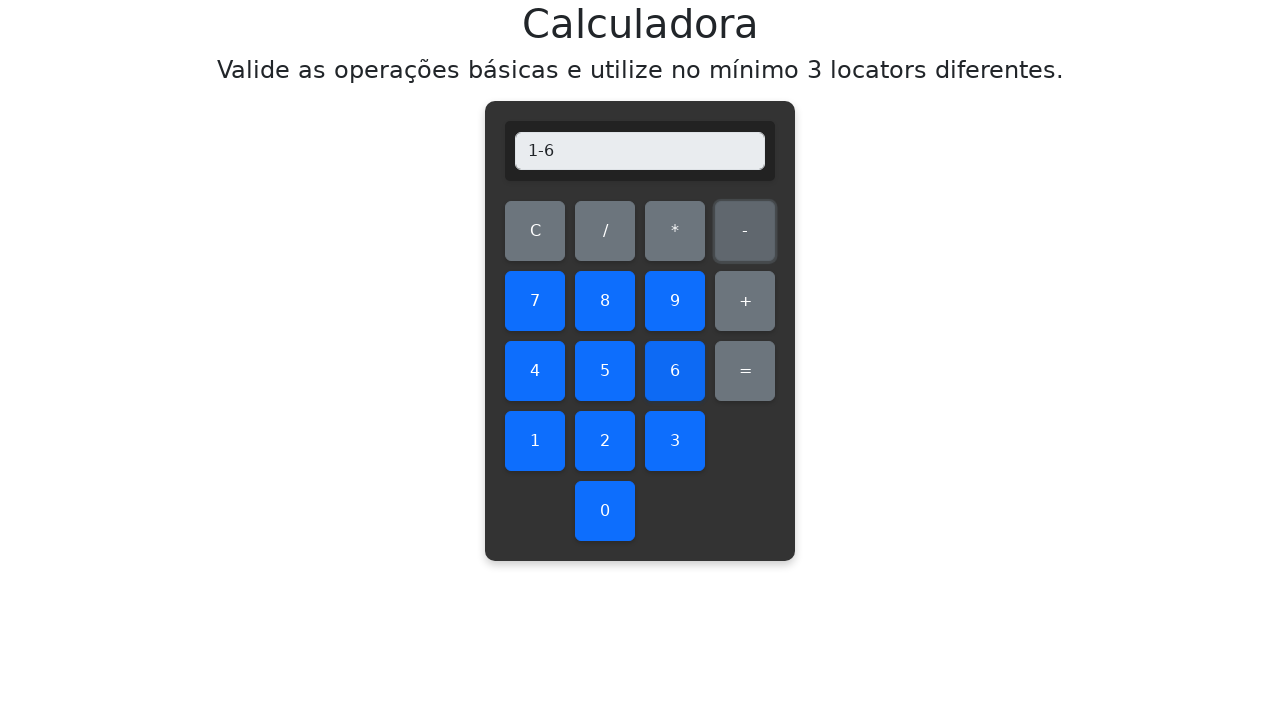

Clicked equals button at (745, 371) on #equals
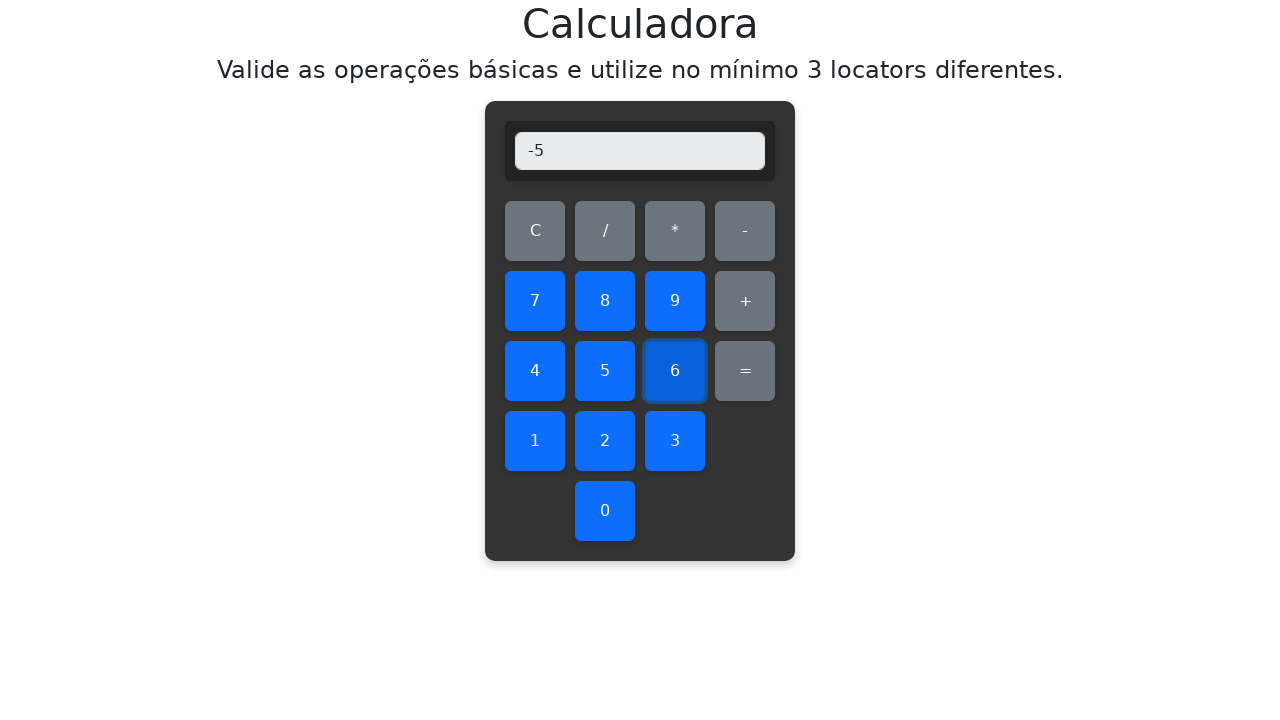

Verified subtraction result: 1 - 6 = -5
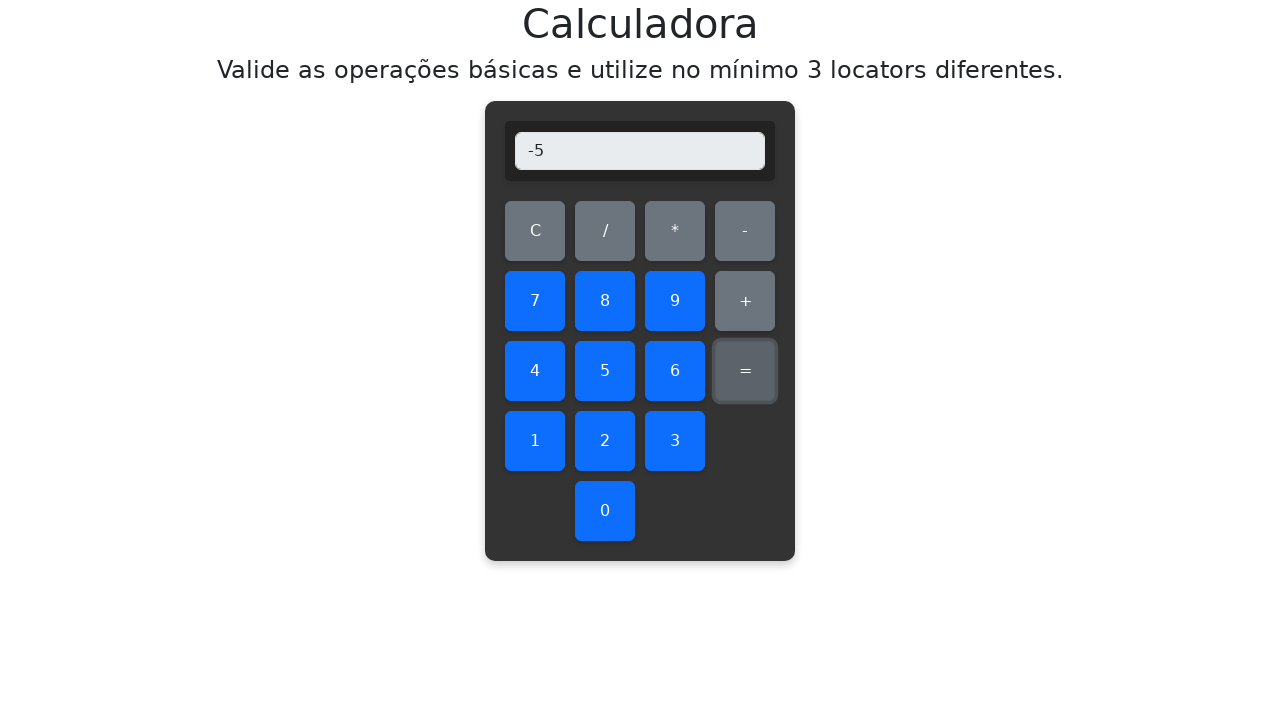

Cleared display before subtracting 1 - 7 at (535, 231) on #clear
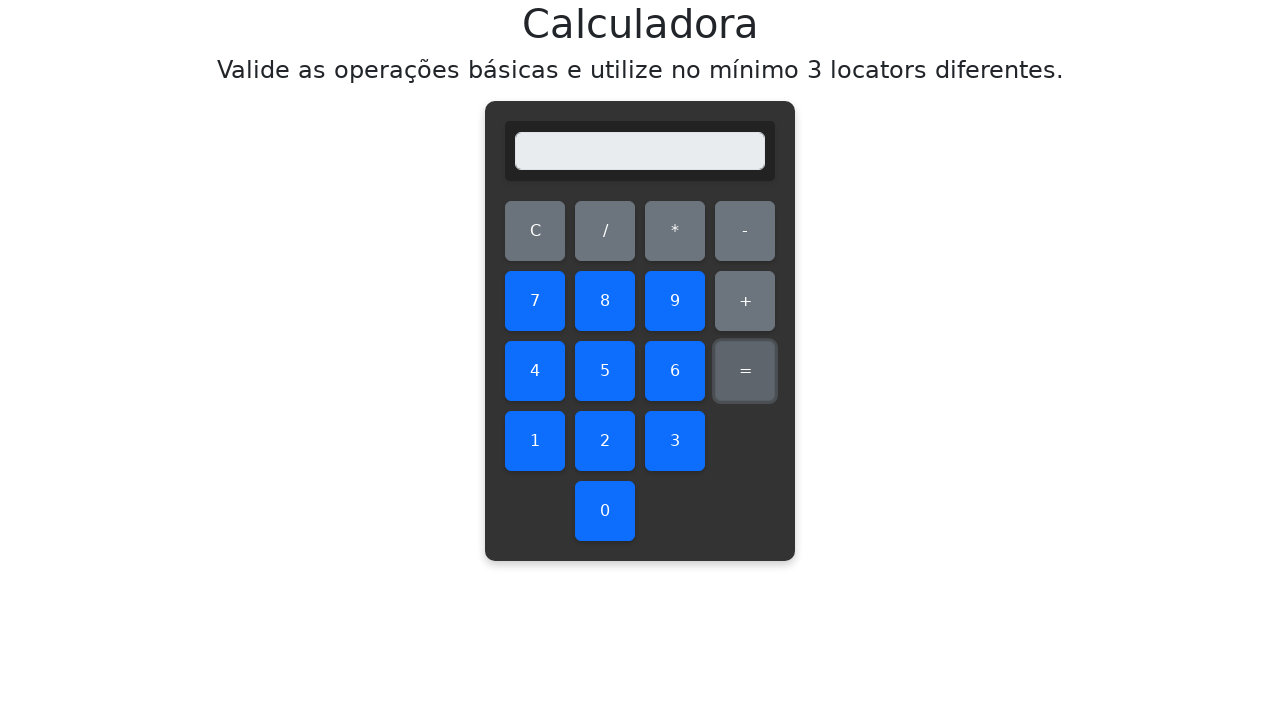

Clicked number 1 at (535, 441) on #one
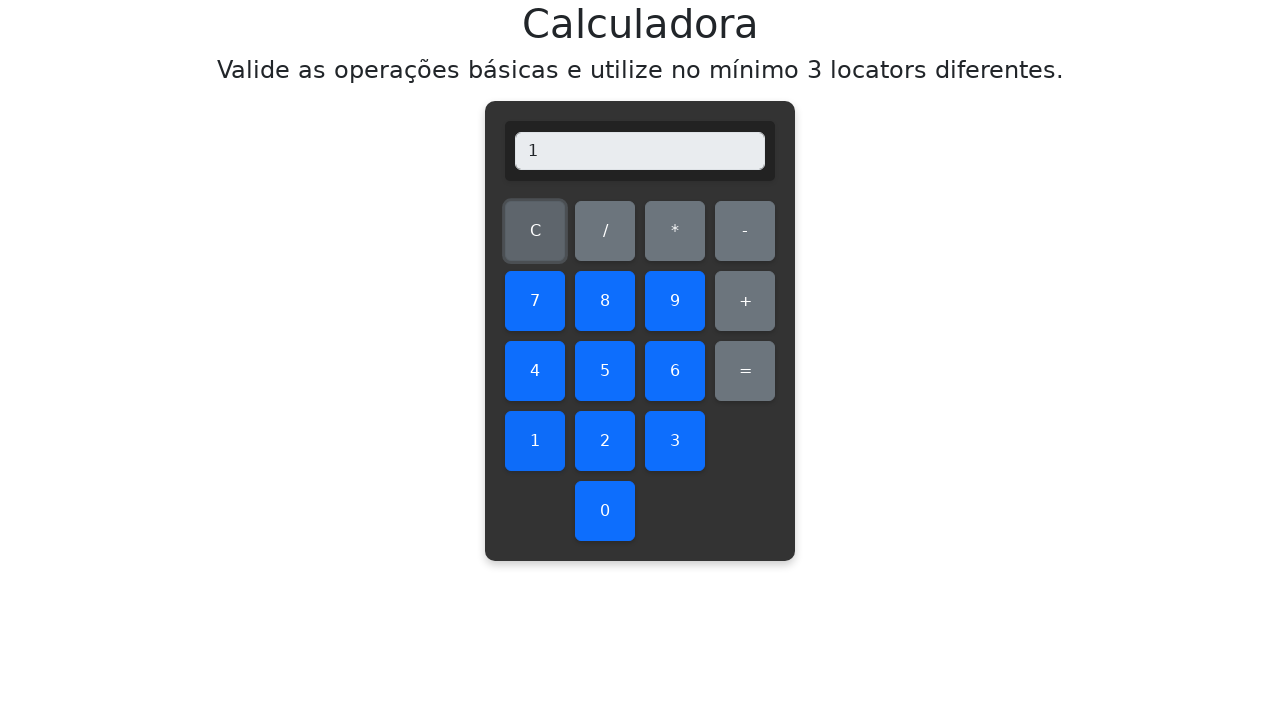

Clicked subtraction operator at (745, 231) on #subtract
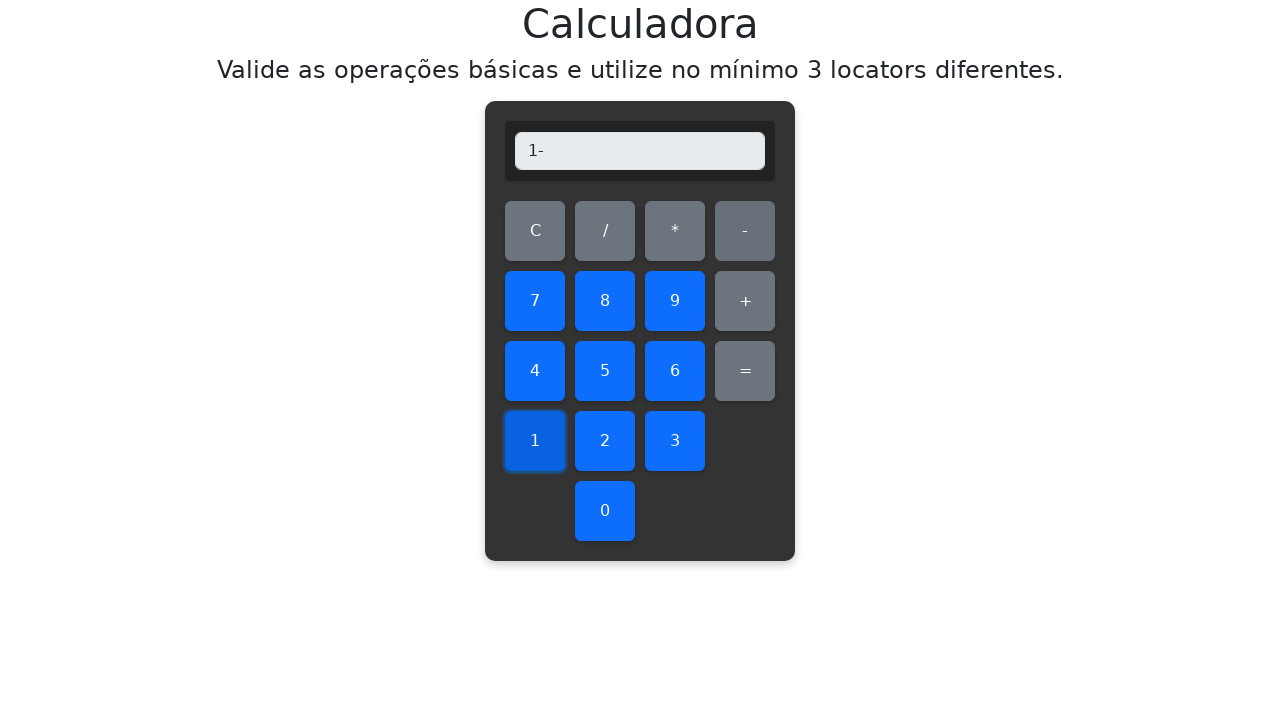

Clicked number 7 at (535, 301) on #seven
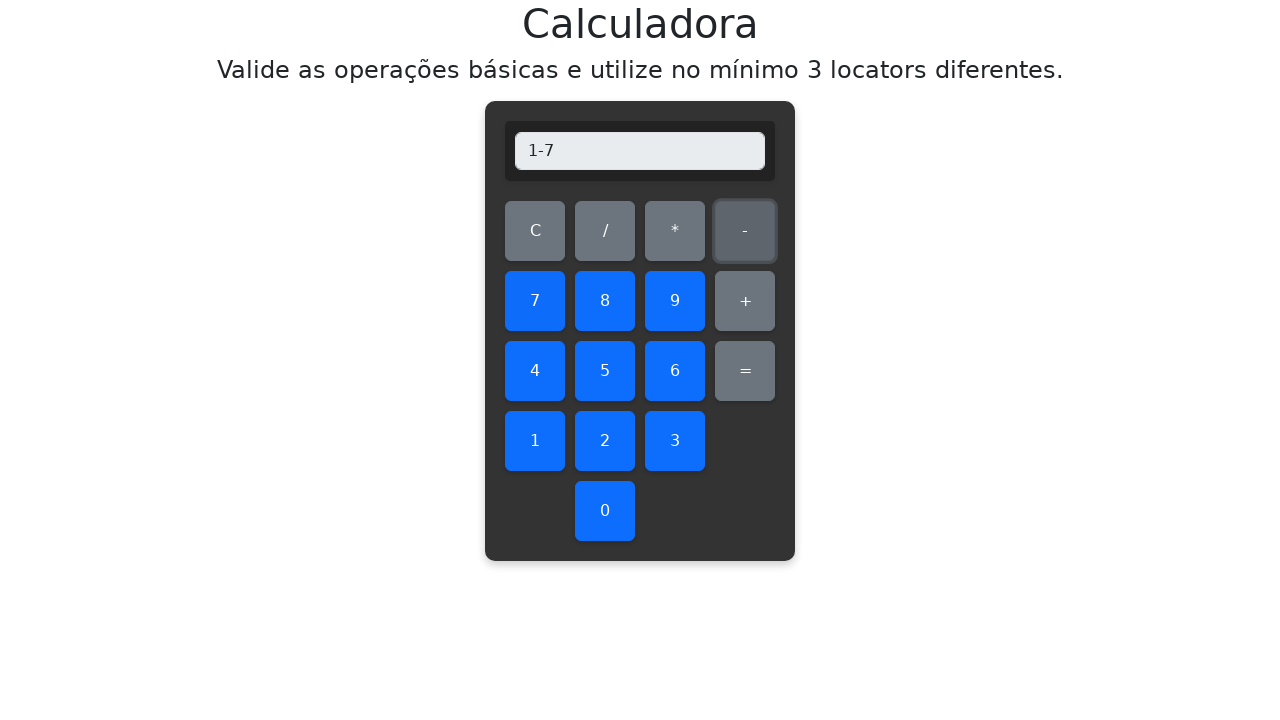

Clicked equals button at (745, 371) on #equals
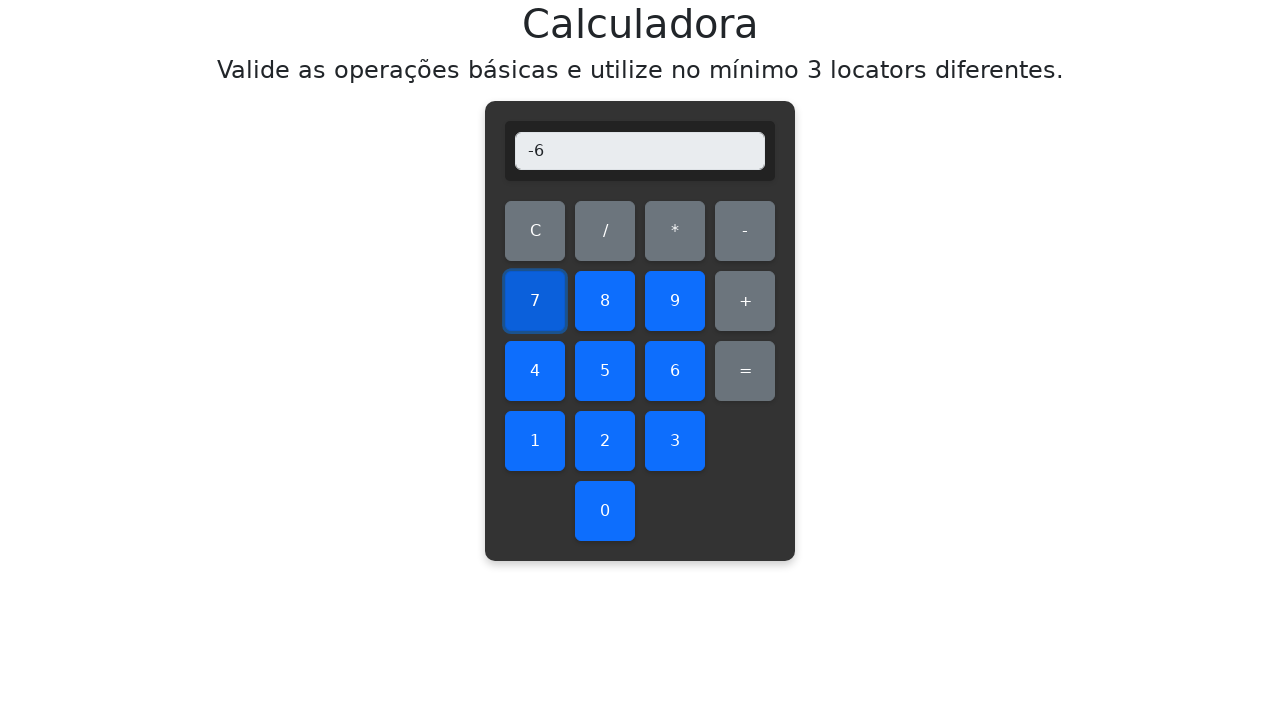

Verified subtraction result: 1 - 7 = -6
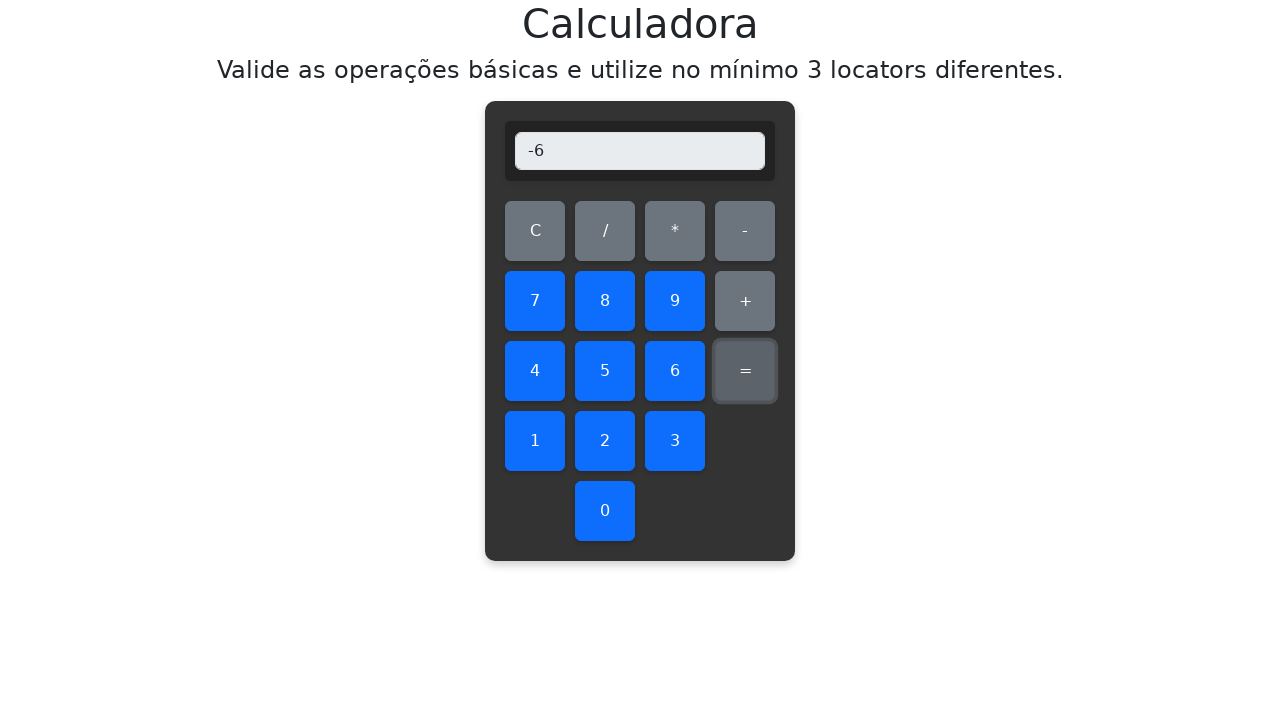

Cleared display before subtracting 1 - 8 at (535, 231) on #clear
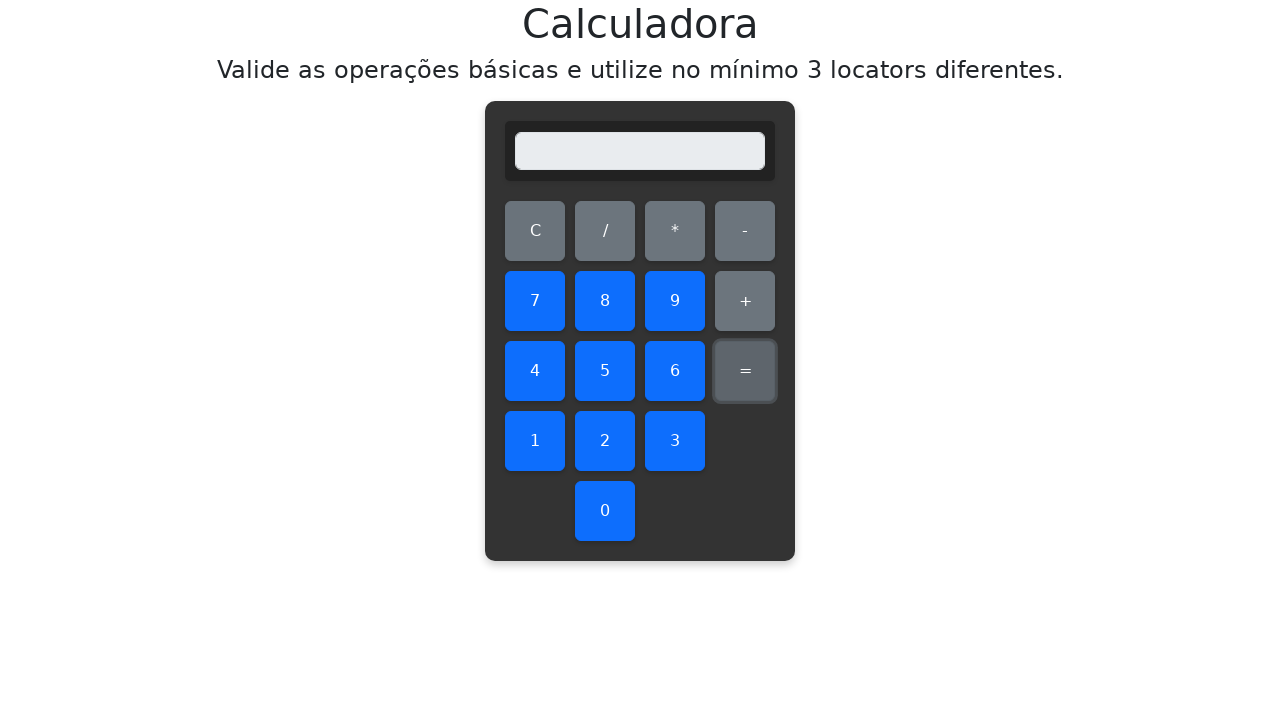

Clicked number 1 at (535, 441) on #one
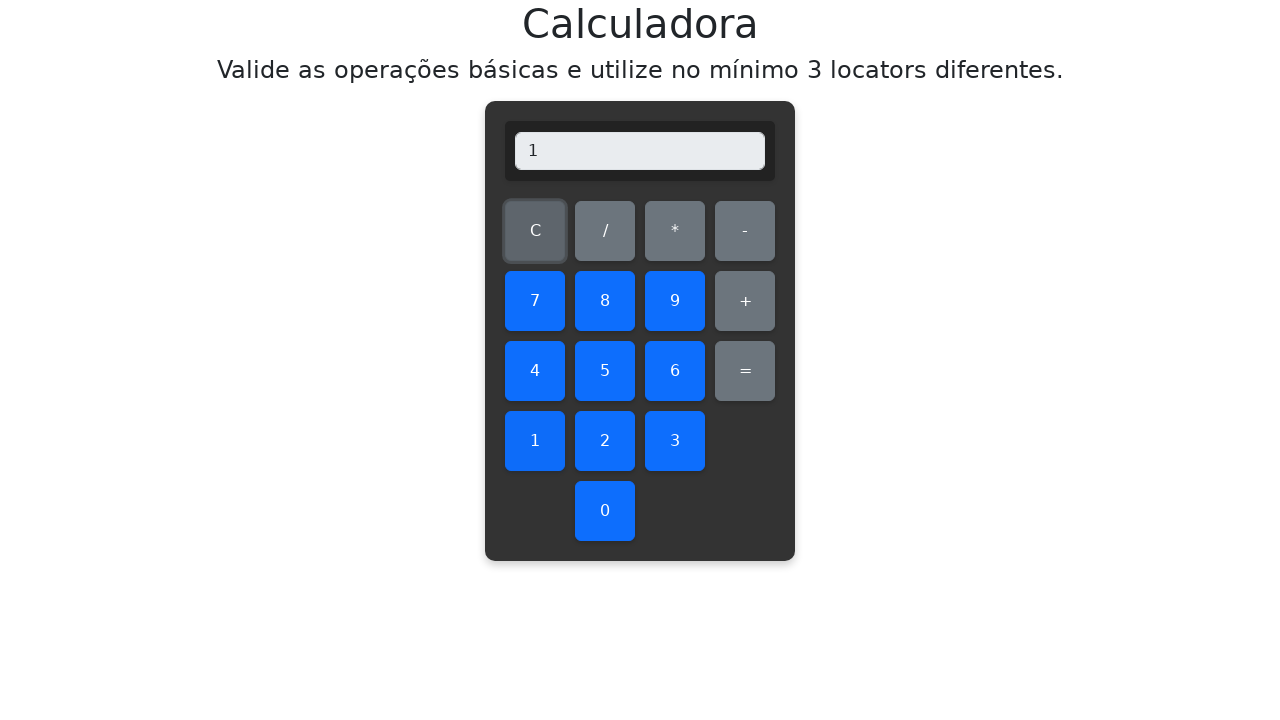

Clicked subtraction operator at (745, 231) on #subtract
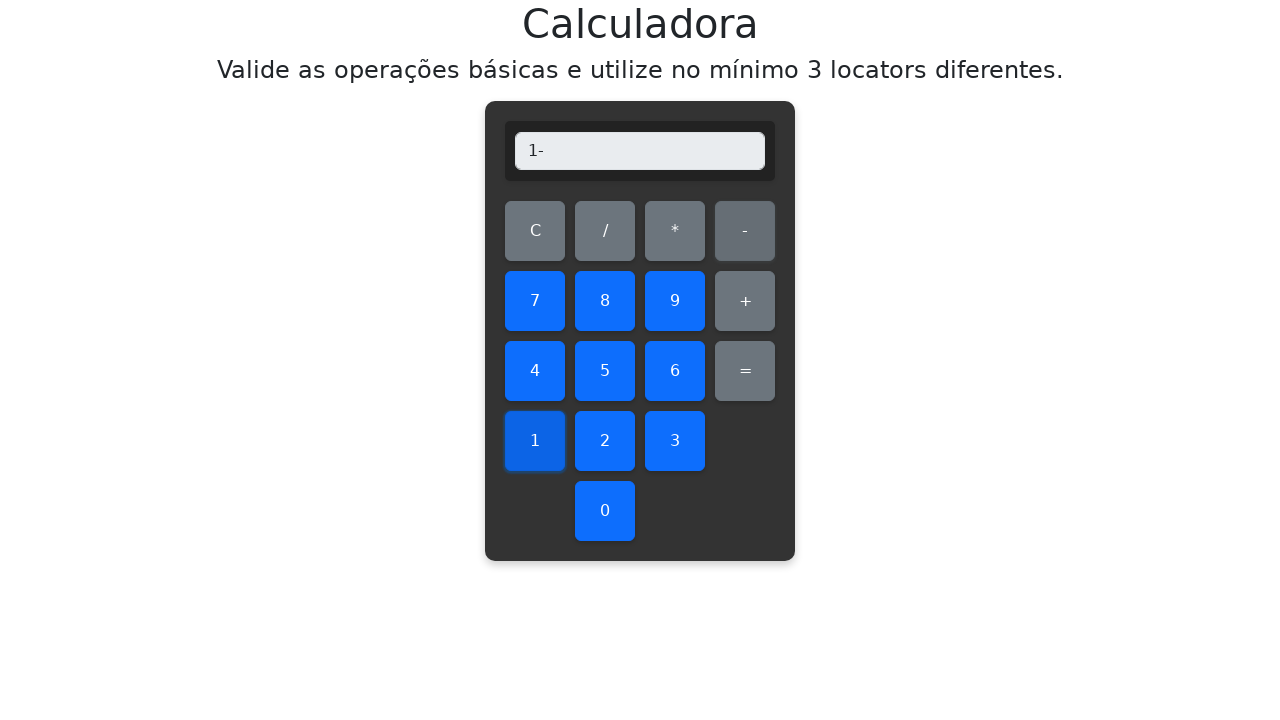

Clicked number 8 at (605, 301) on #eight
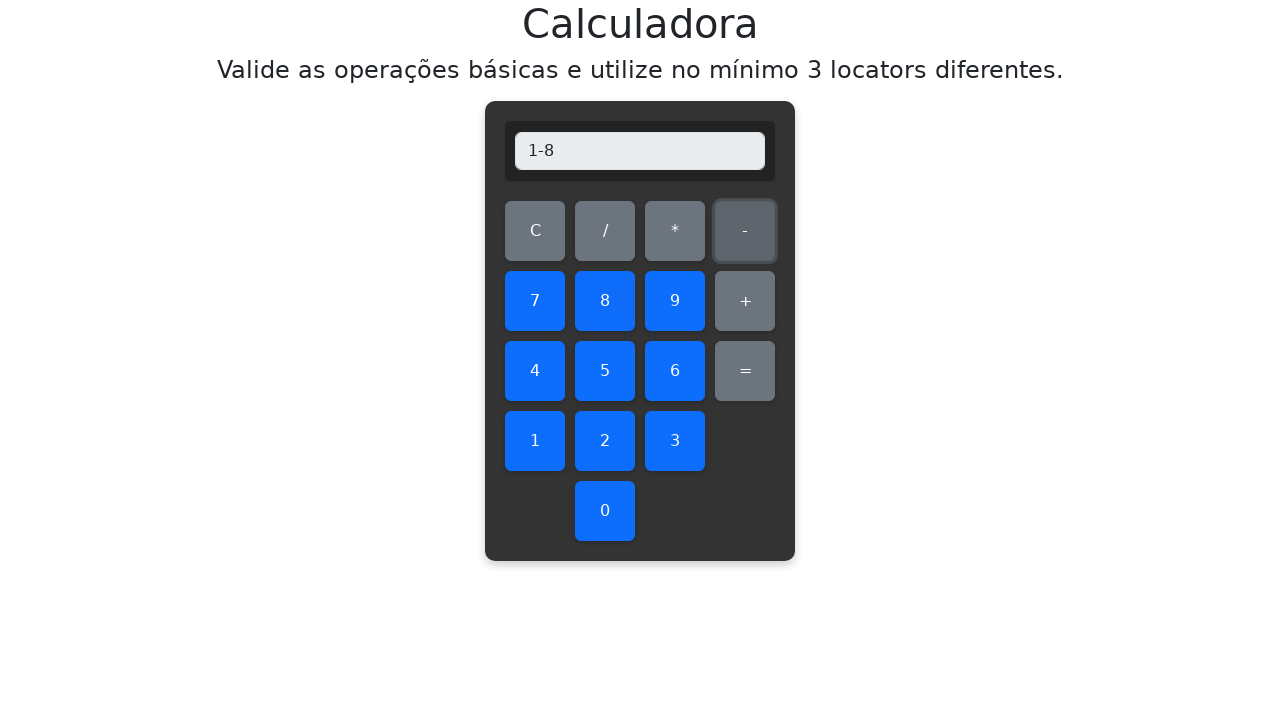

Clicked equals button at (745, 371) on #equals
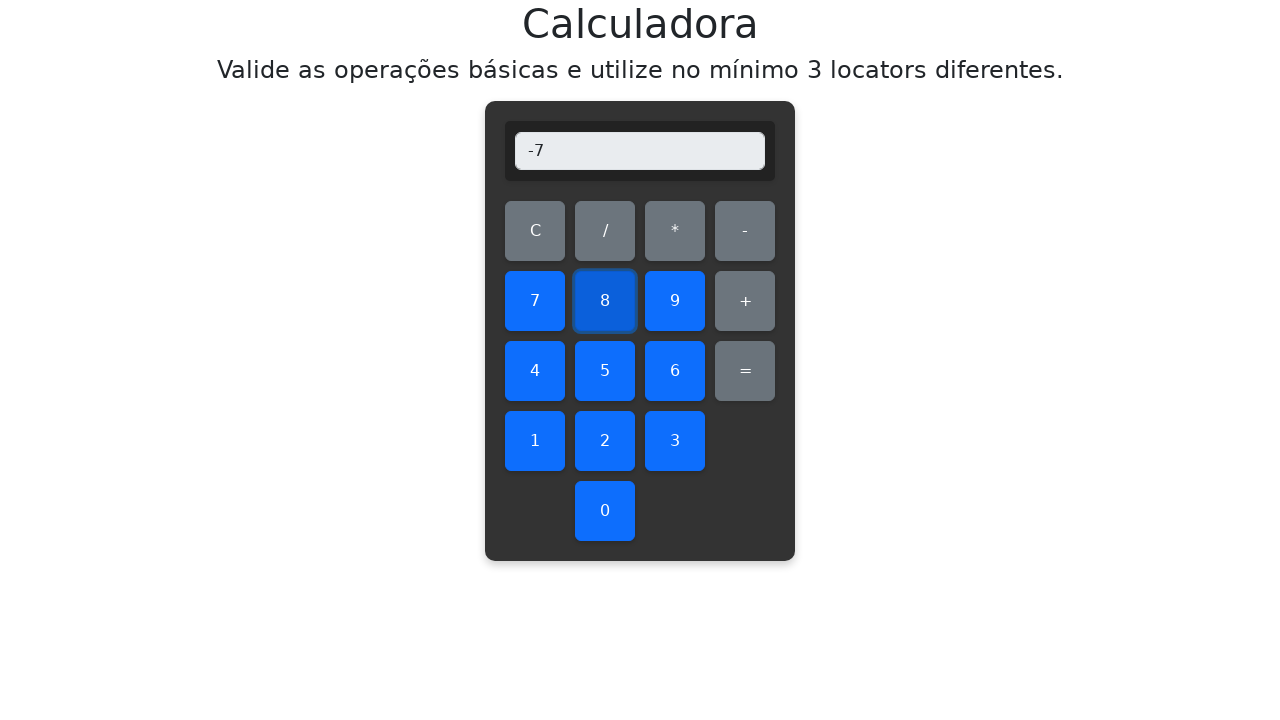

Verified subtraction result: 1 - 8 = -7
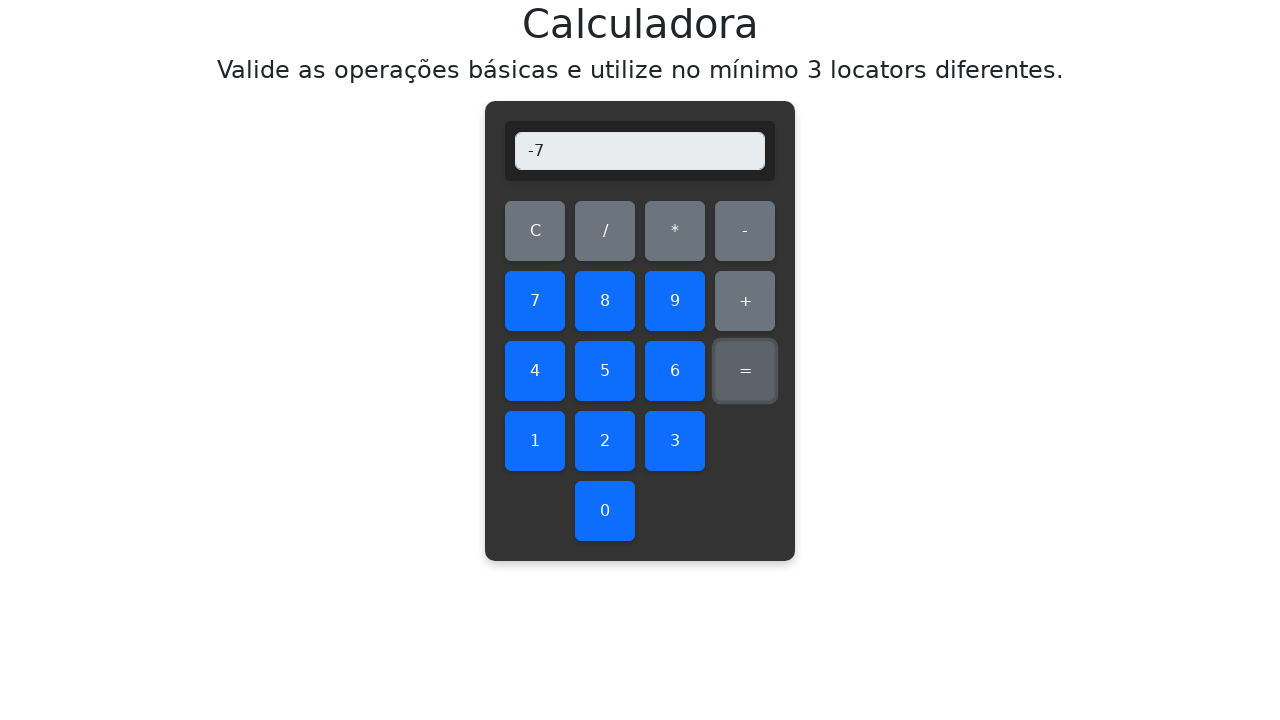

Cleared display before subtracting 1 - 9 at (535, 231) on #clear
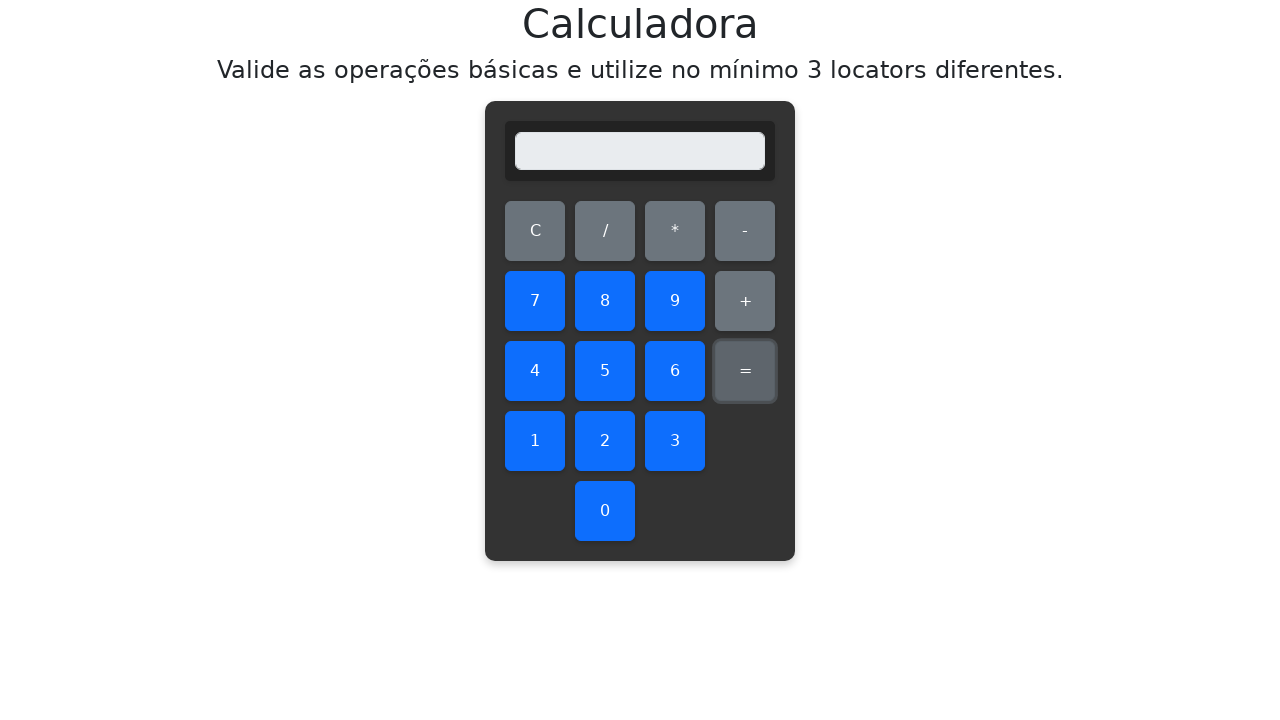

Clicked number 1 at (535, 441) on #one
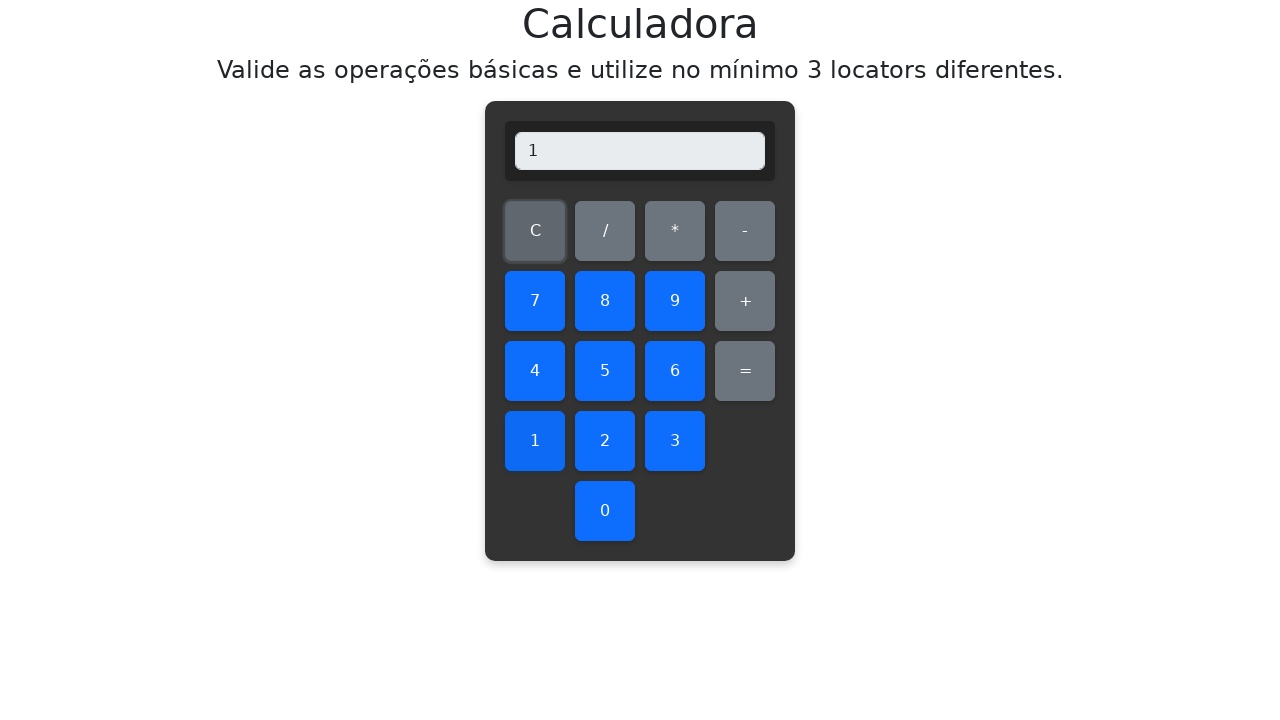

Clicked subtraction operator at (745, 231) on #subtract
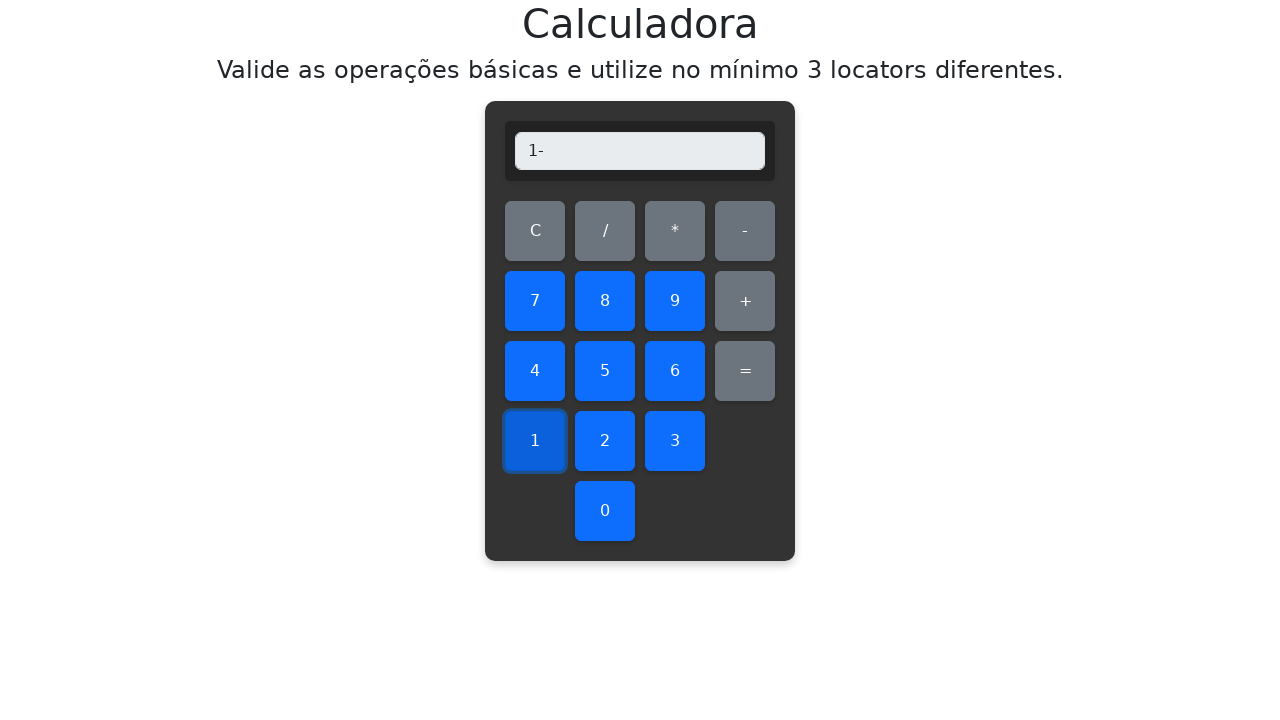

Clicked number 9 at (675, 301) on #nine
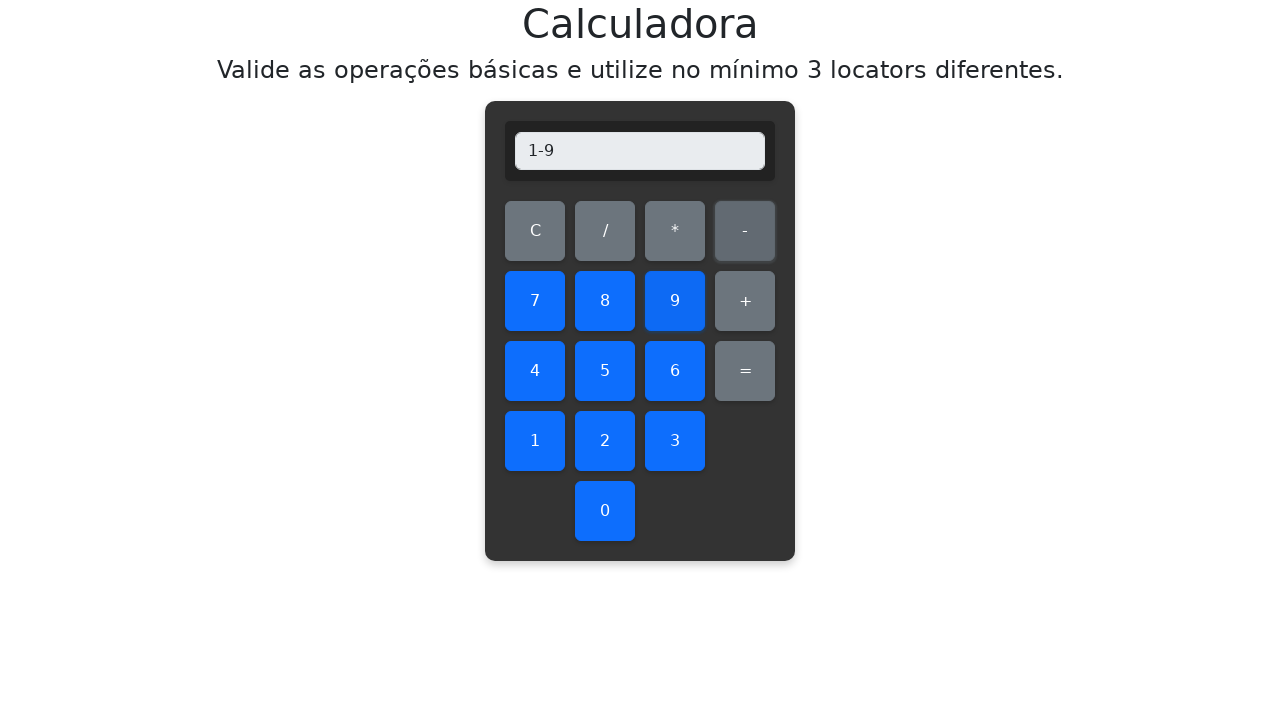

Clicked equals button at (745, 371) on #equals
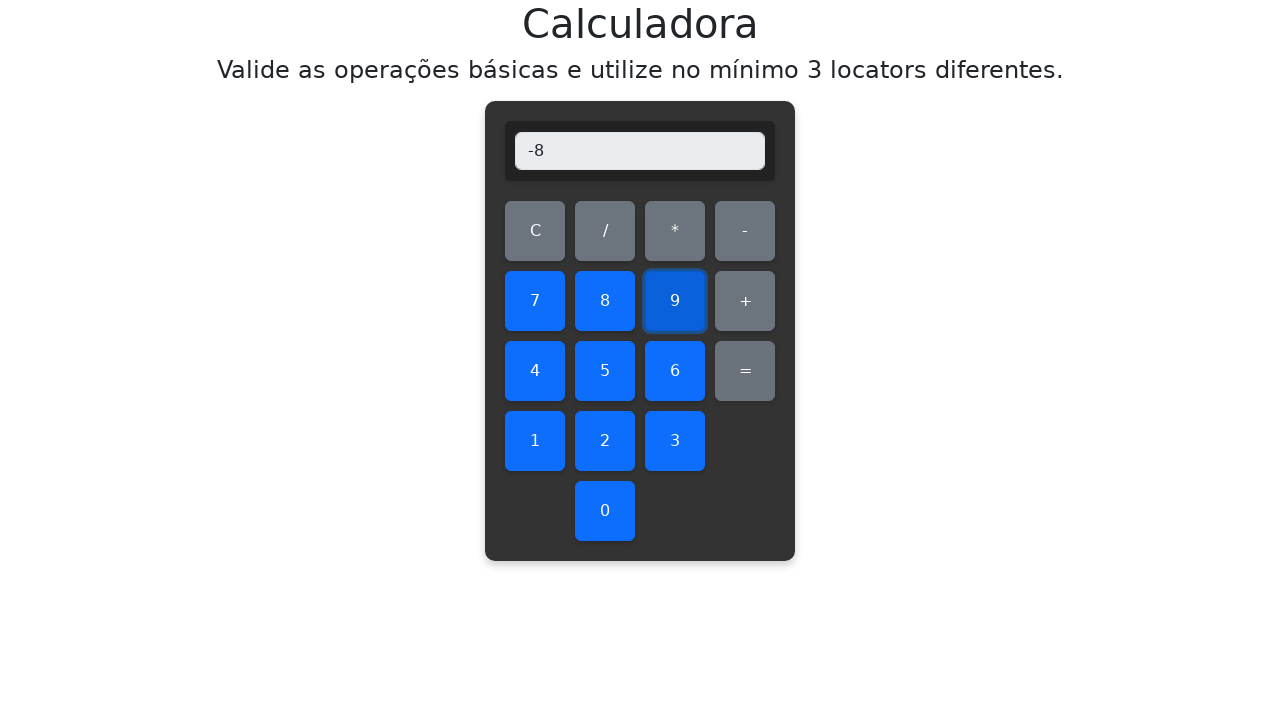

Verified subtraction result: 1 - 9 = -8
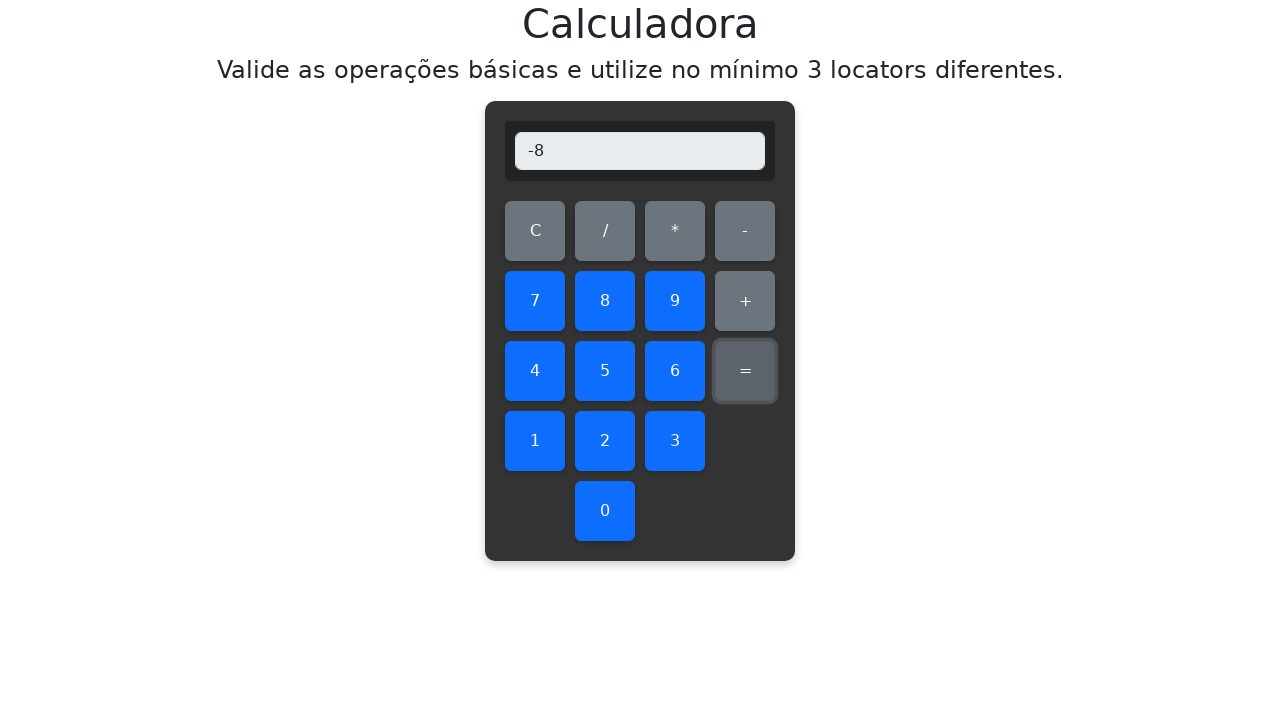

Cleared display before subtracting 2 - 0 at (535, 231) on #clear
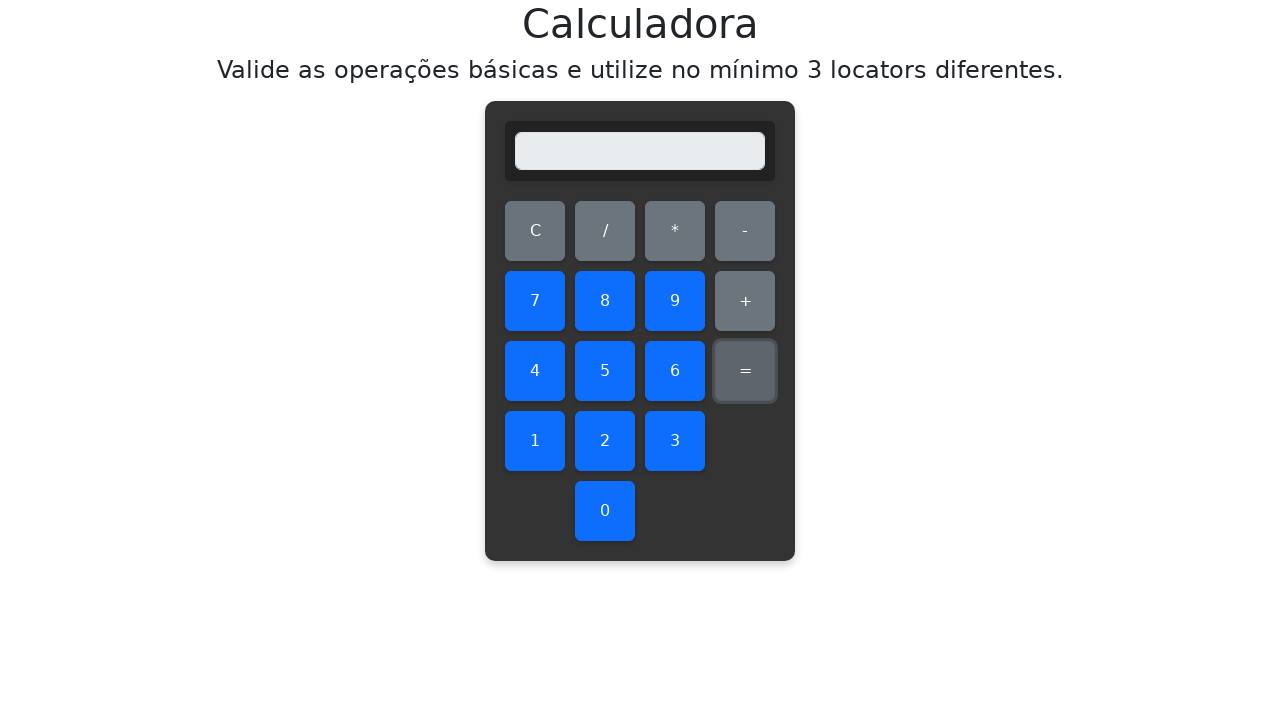

Clicked number 2 at (605, 441) on #two
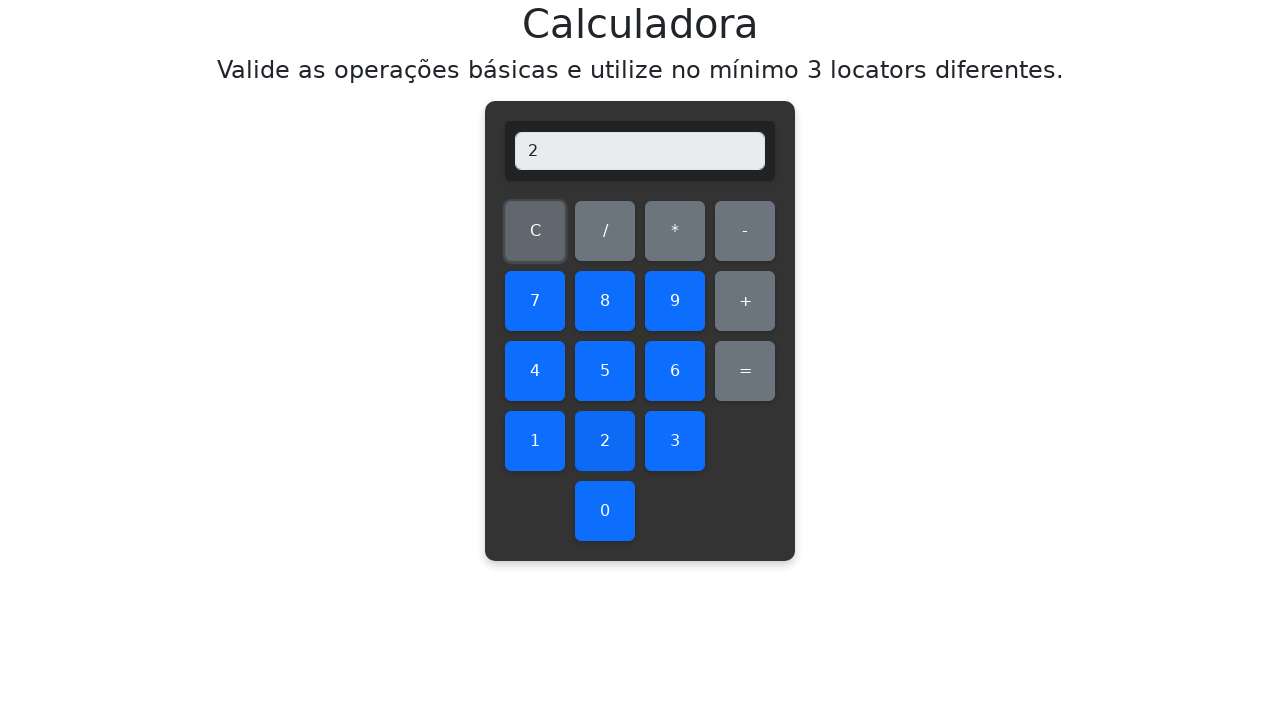

Clicked subtraction operator at (745, 231) on #subtract
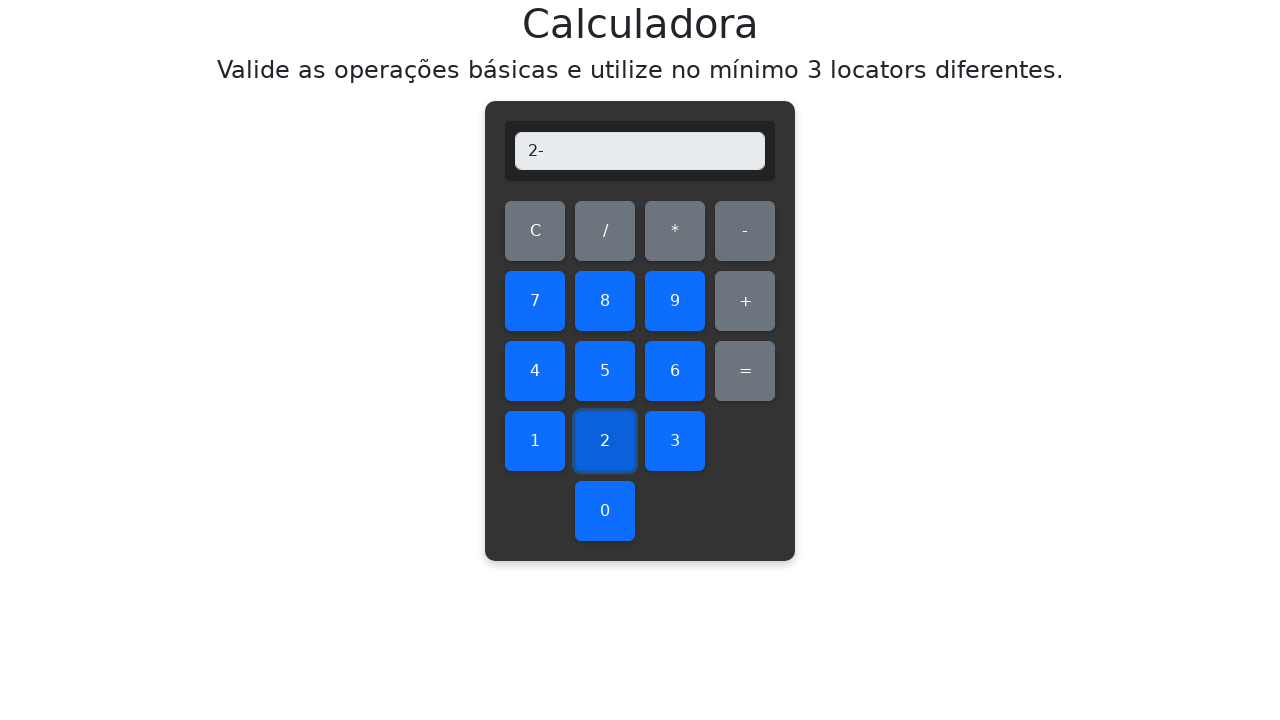

Clicked number 0 at (605, 511) on #zero
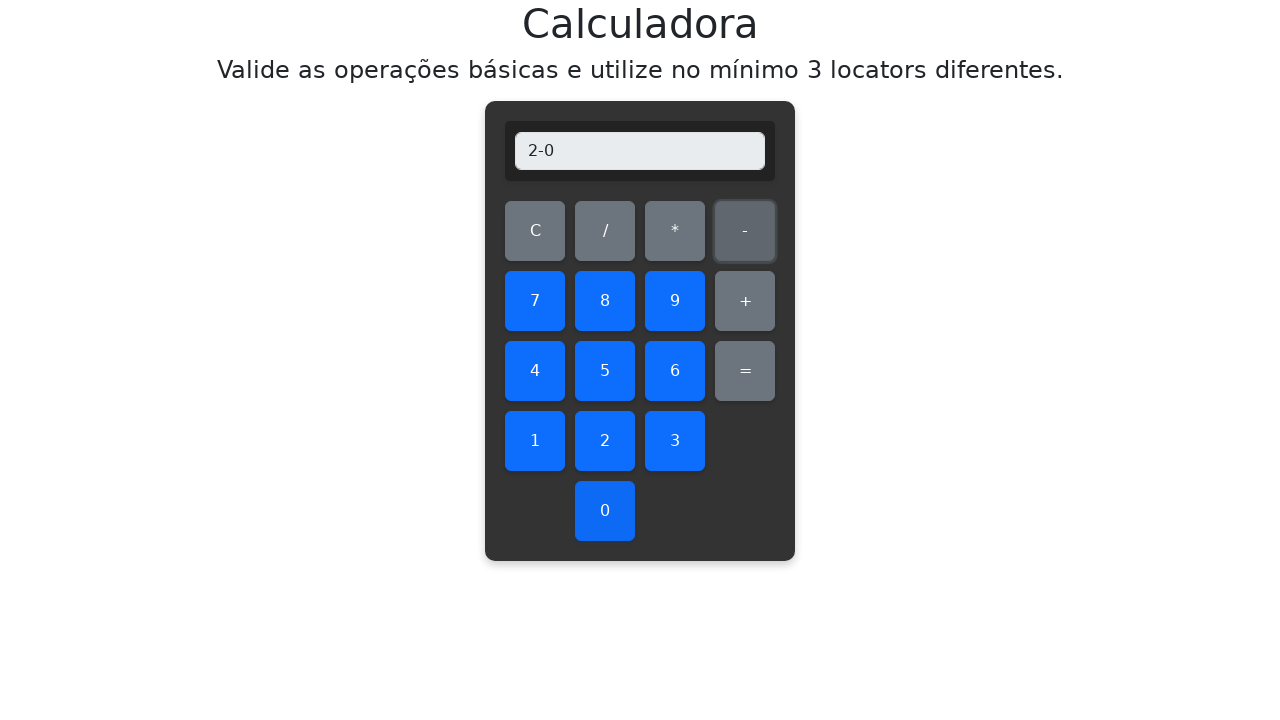

Clicked equals button at (745, 371) on #equals
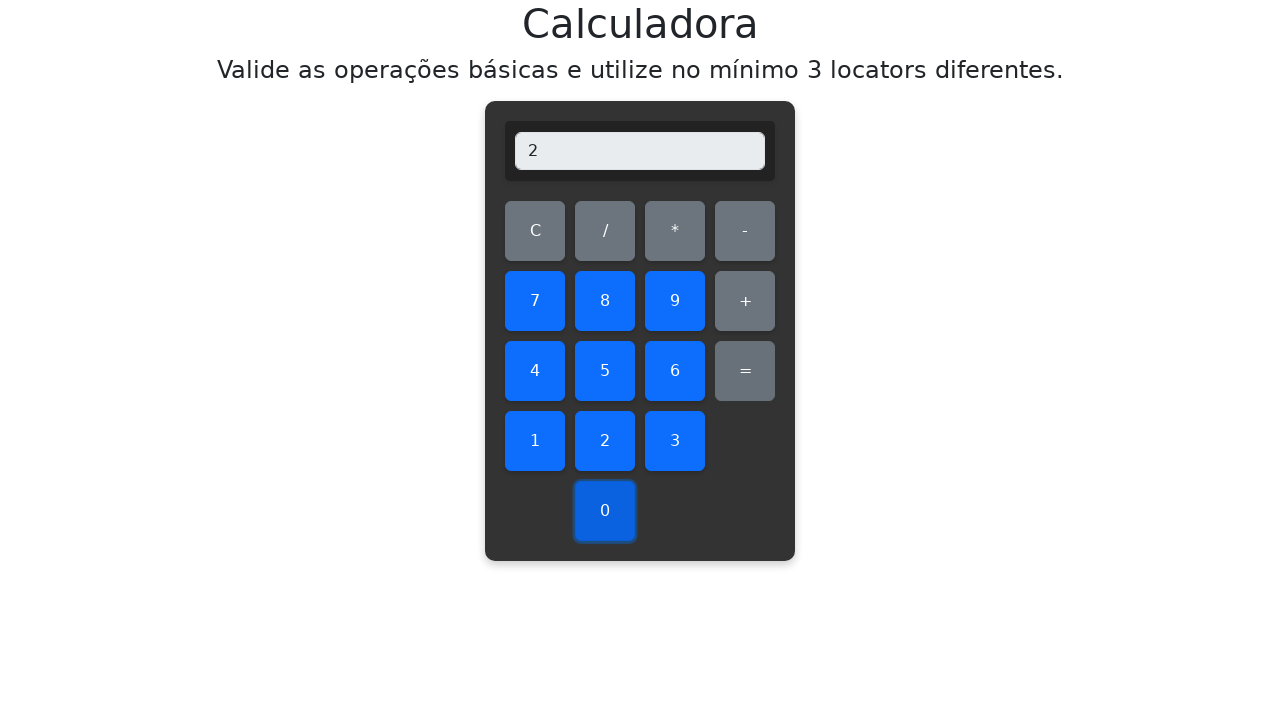

Verified subtraction result: 2 - 0 = 2
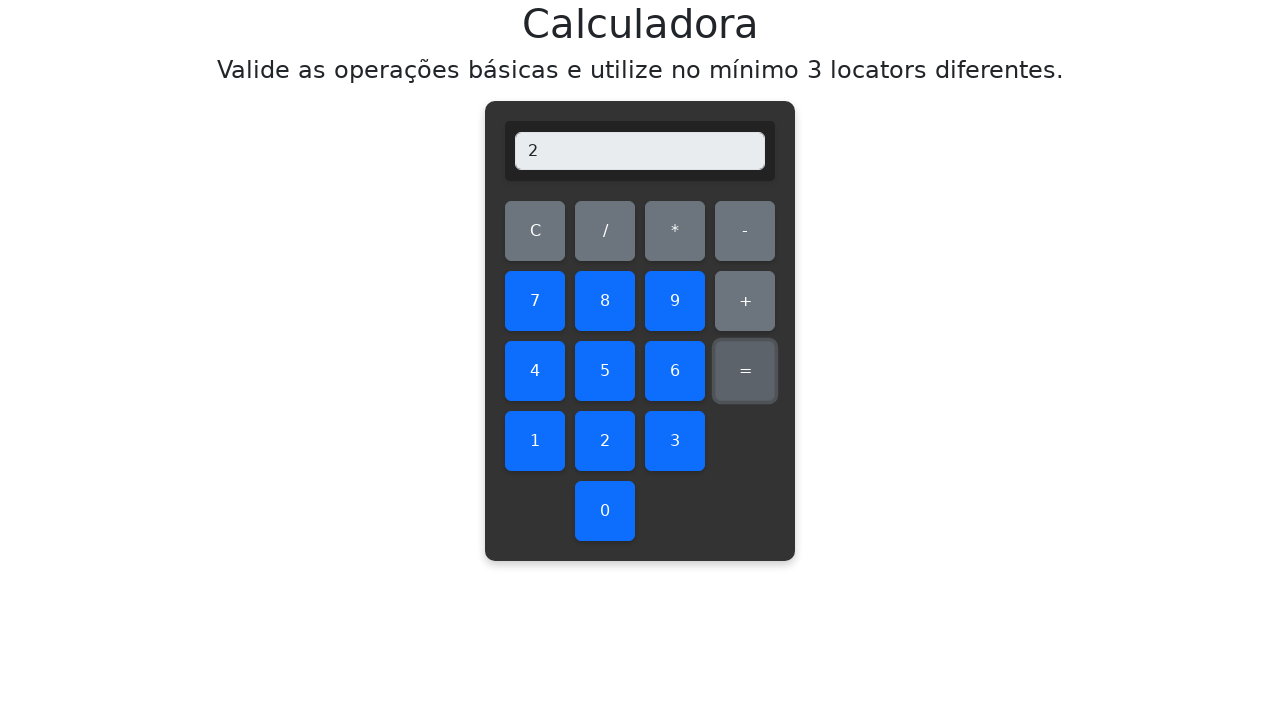

Cleared display before subtracting 2 - 1 at (535, 231) on #clear
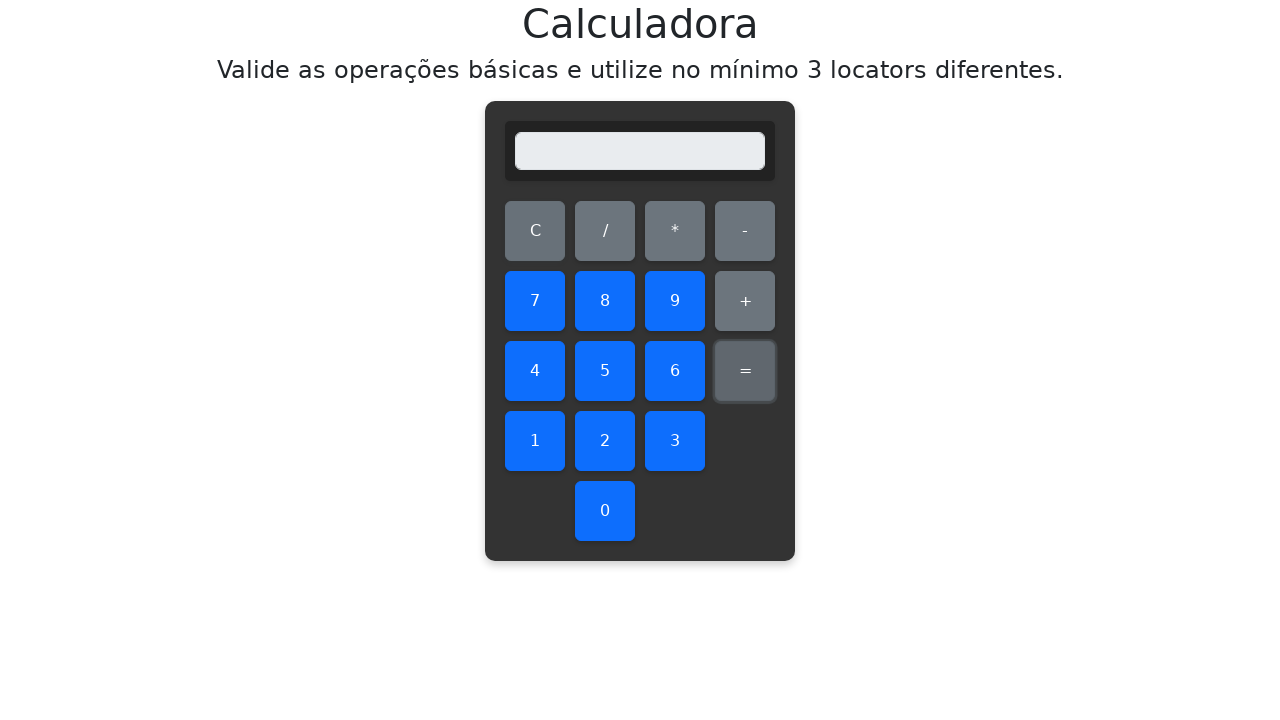

Clicked number 2 at (605, 441) on #two
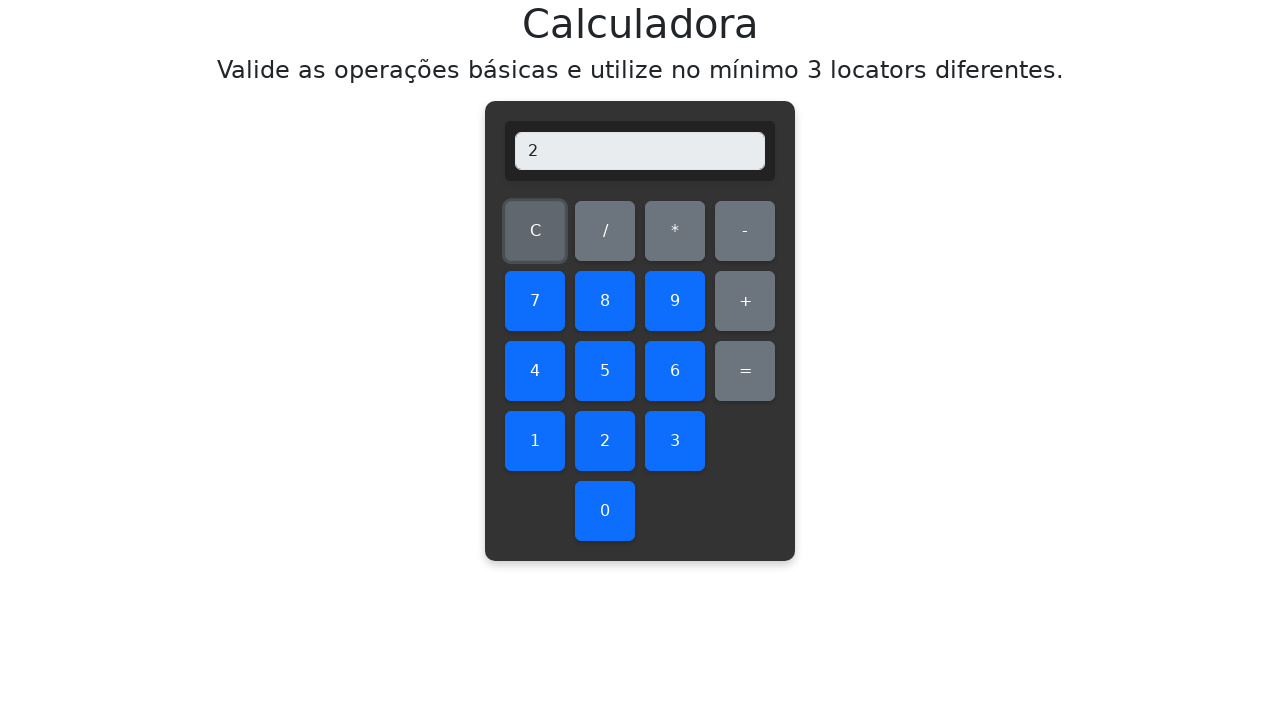

Clicked subtraction operator at (745, 231) on #subtract
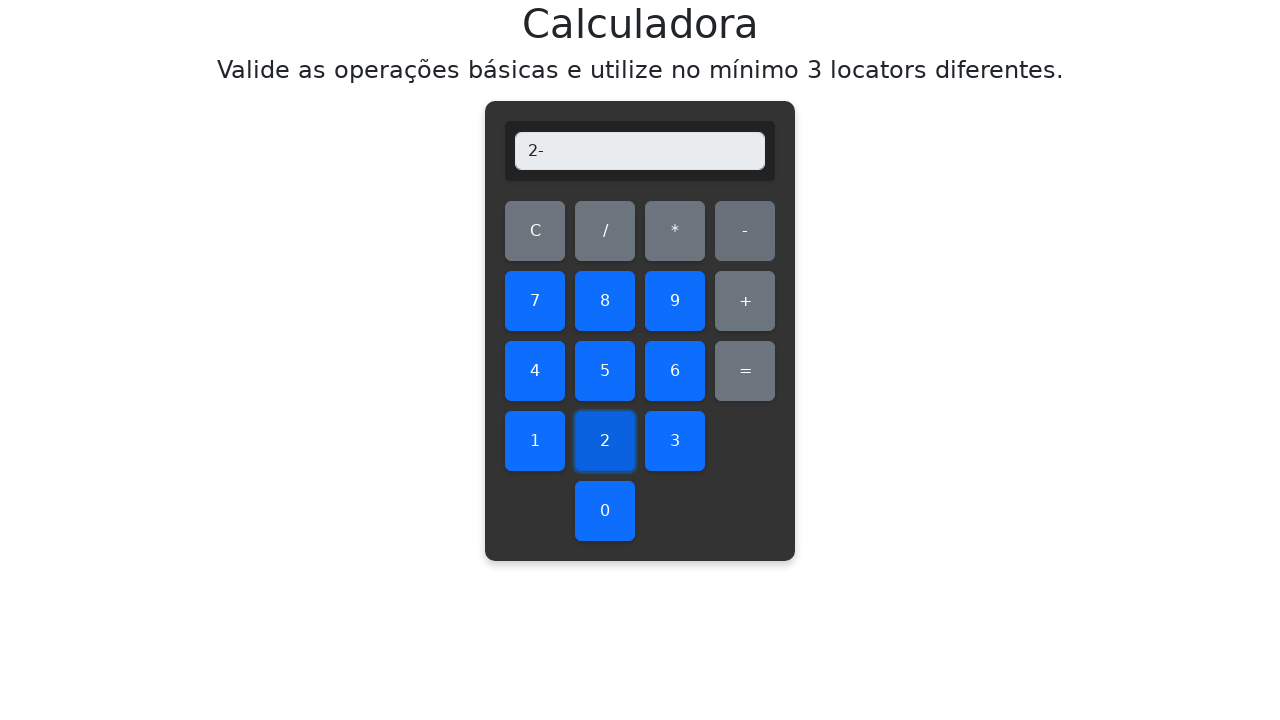

Clicked number 1 at (535, 441) on #one
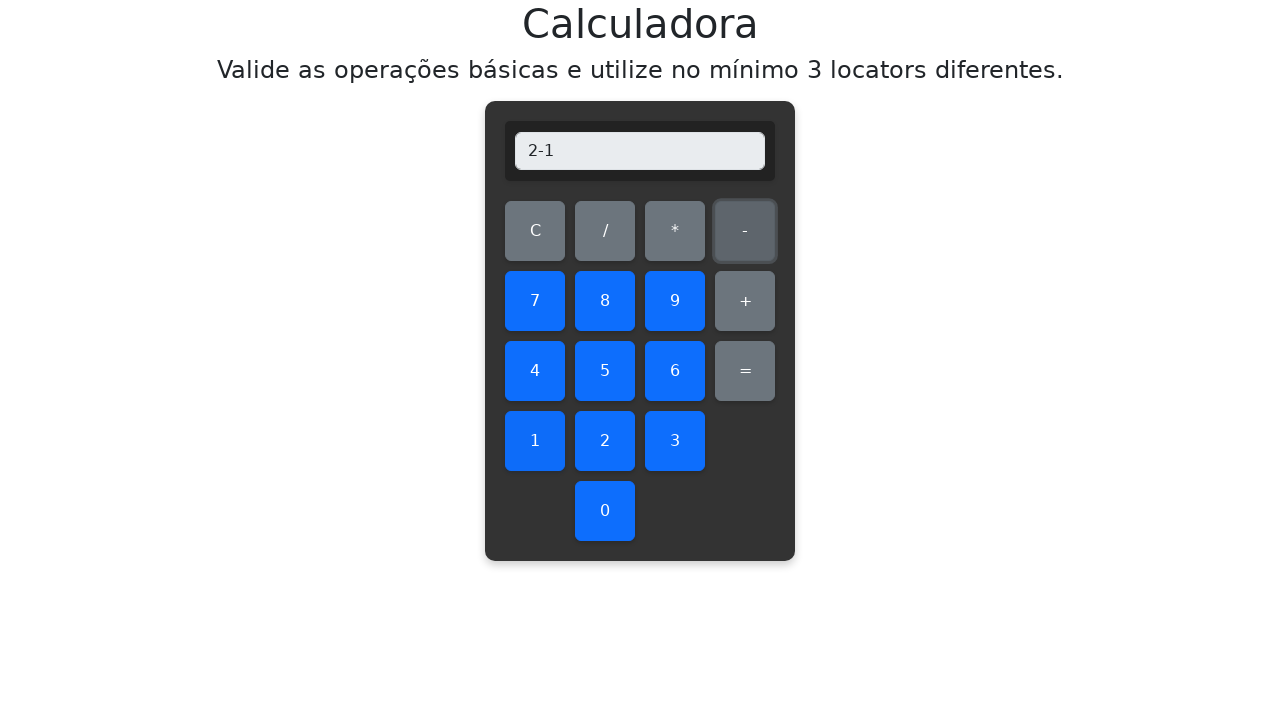

Clicked equals button at (745, 371) on #equals
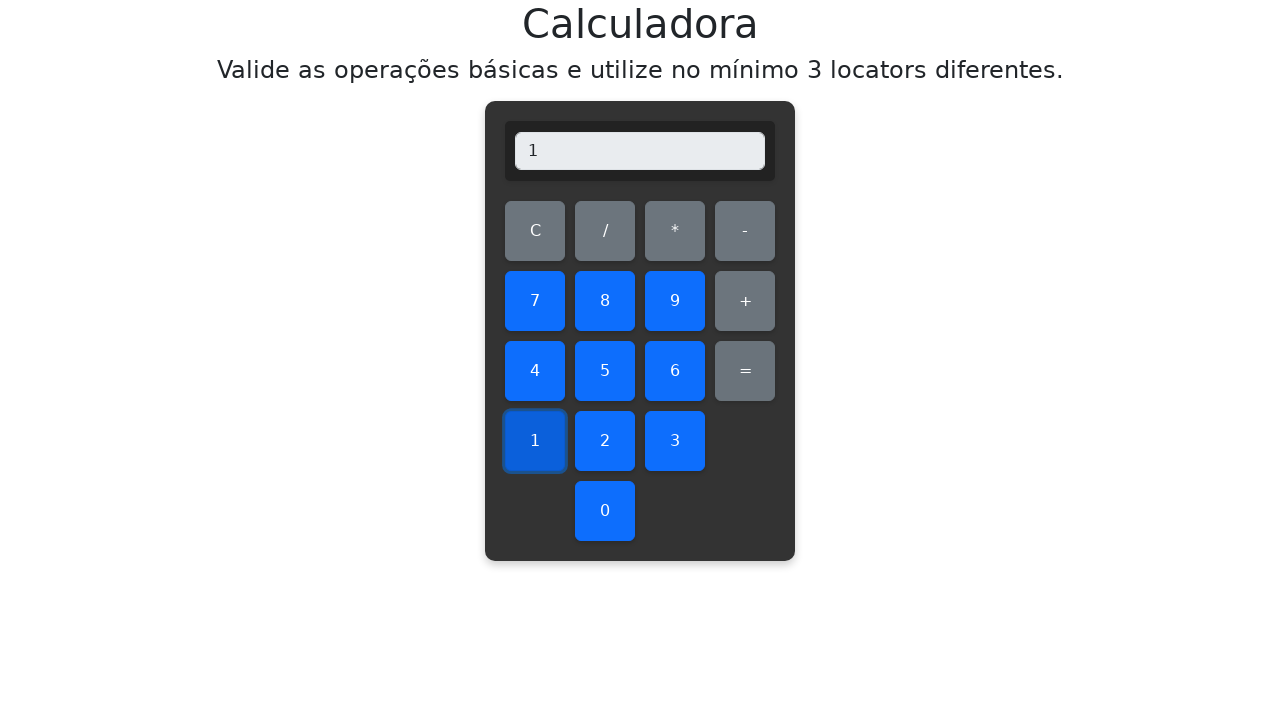

Verified subtraction result: 2 - 1 = 1
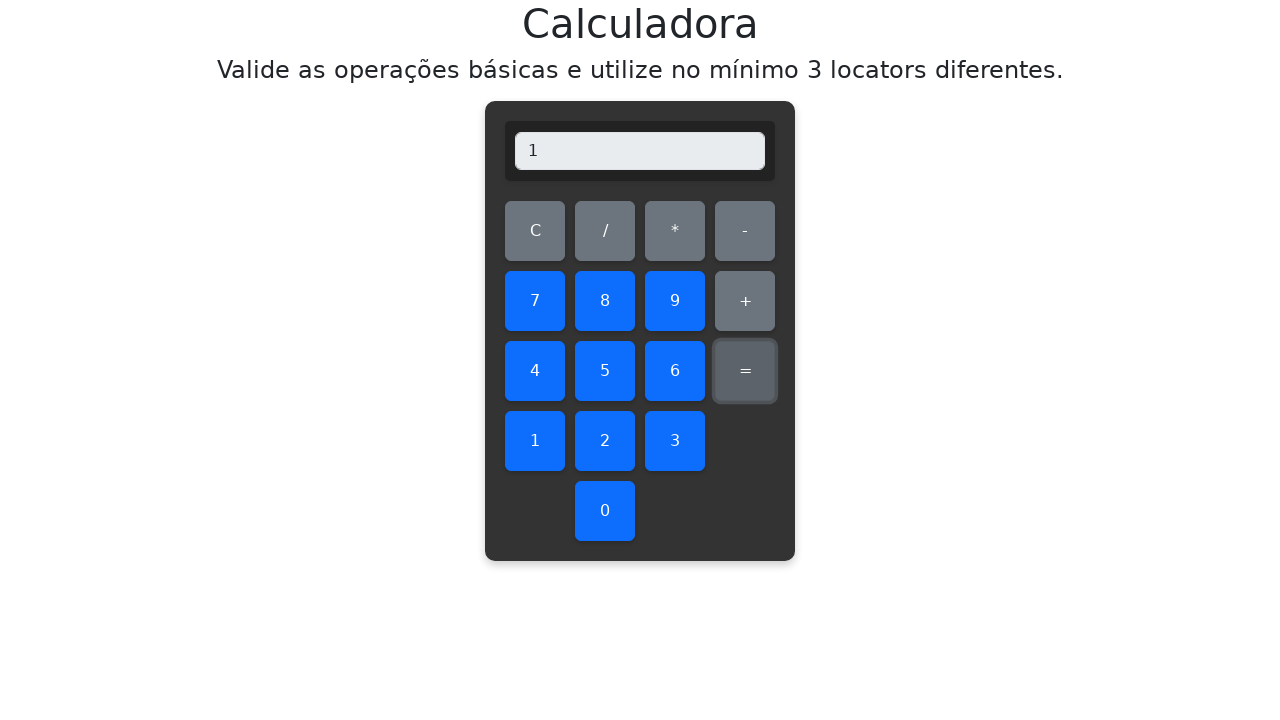

Cleared display before subtracting 2 - 2 at (535, 231) on #clear
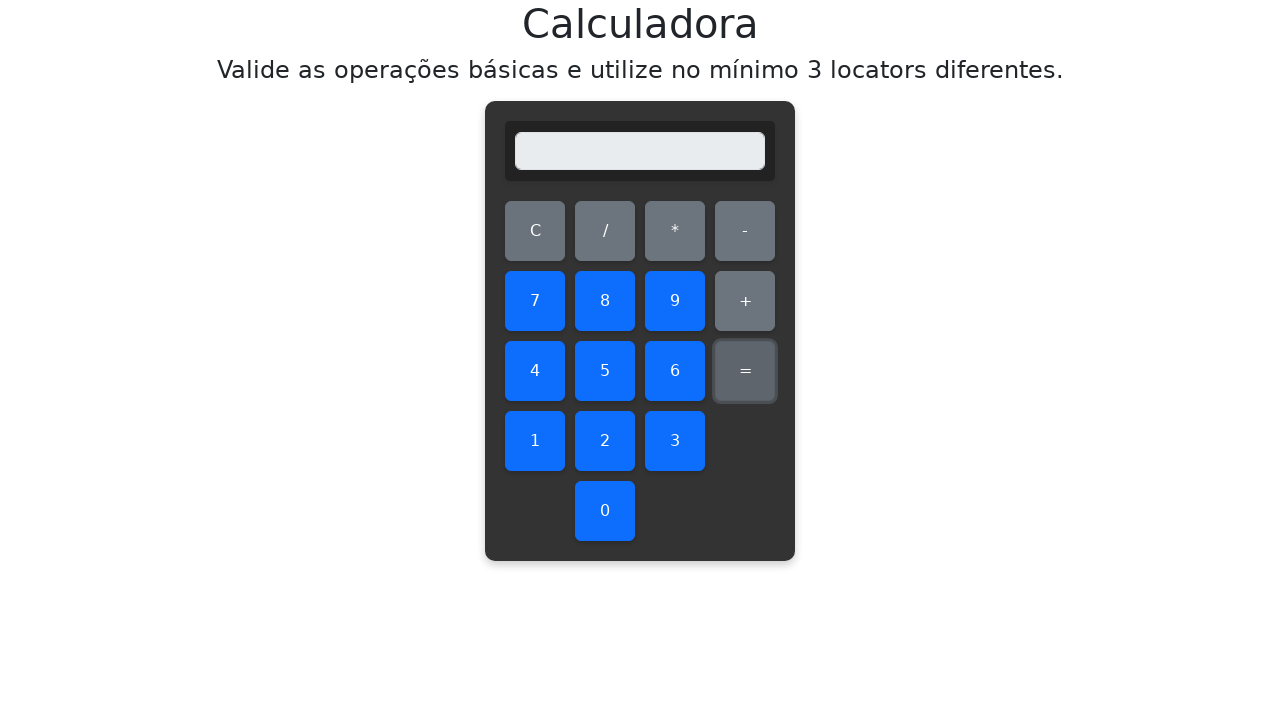

Clicked number 2 at (605, 441) on #two
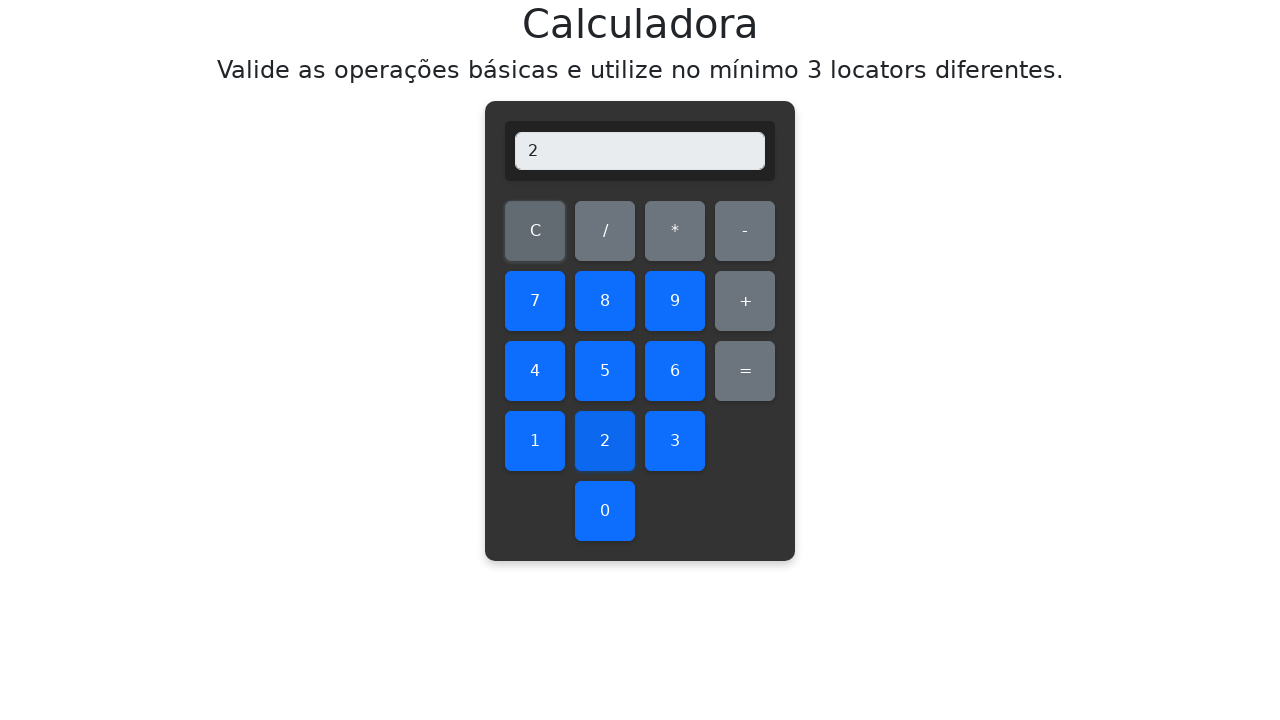

Clicked subtraction operator at (745, 231) on #subtract
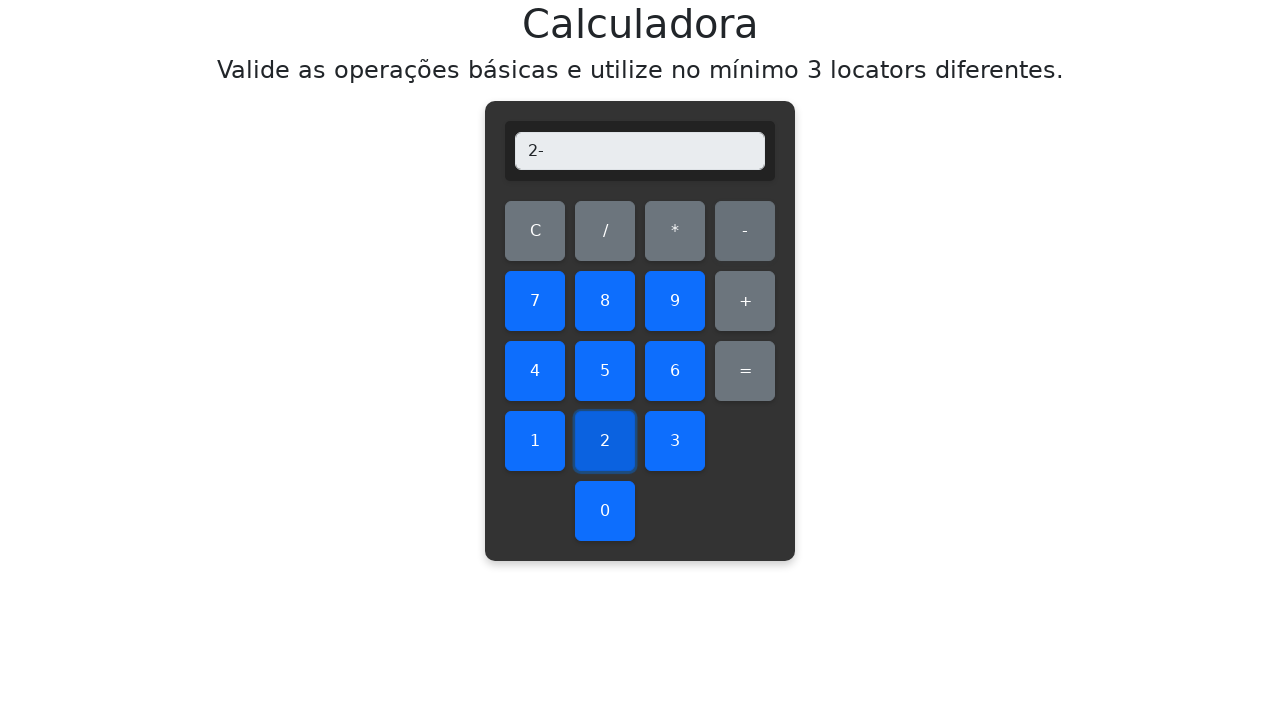

Clicked number 2 at (605, 441) on #two
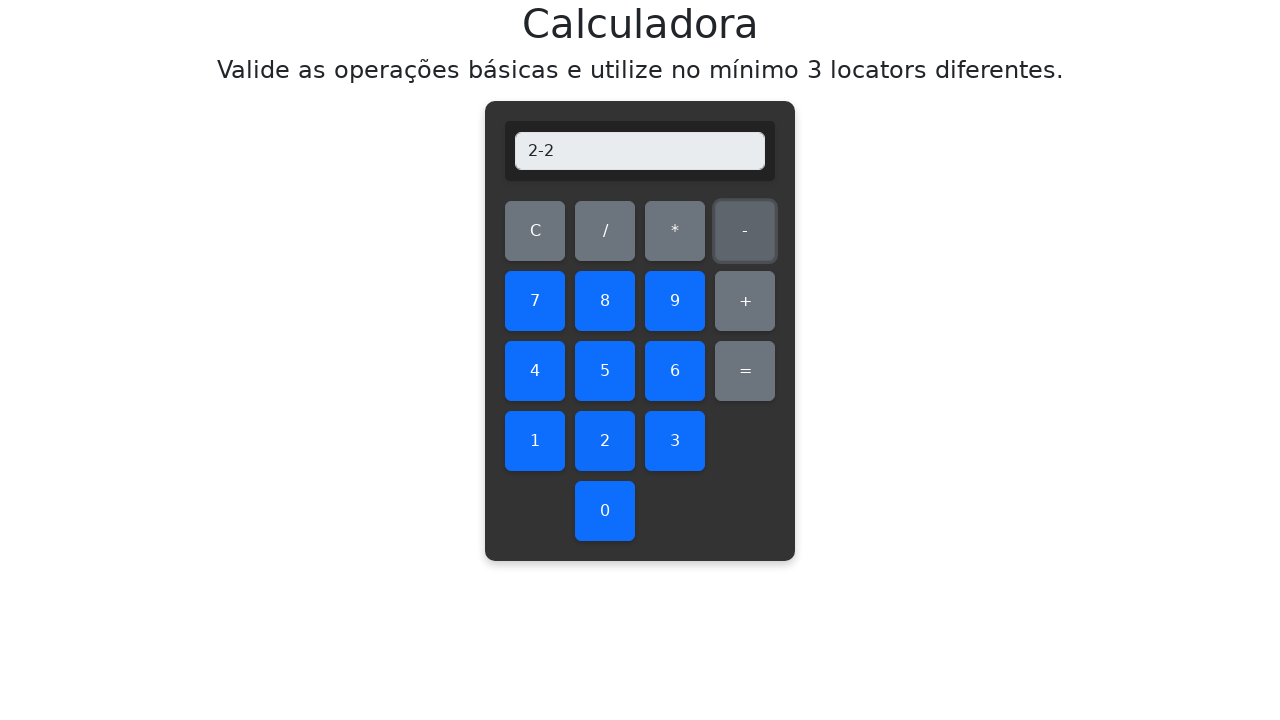

Clicked equals button at (745, 371) on #equals
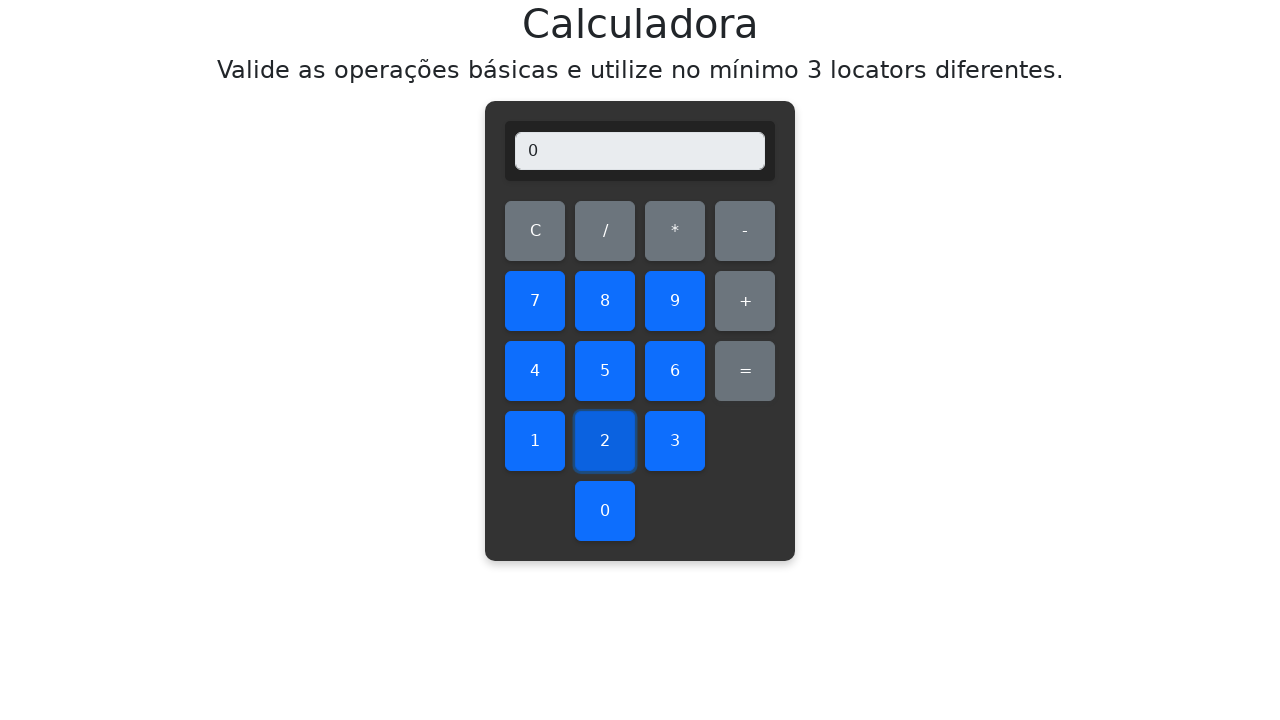

Verified subtraction result: 2 - 2 = 0
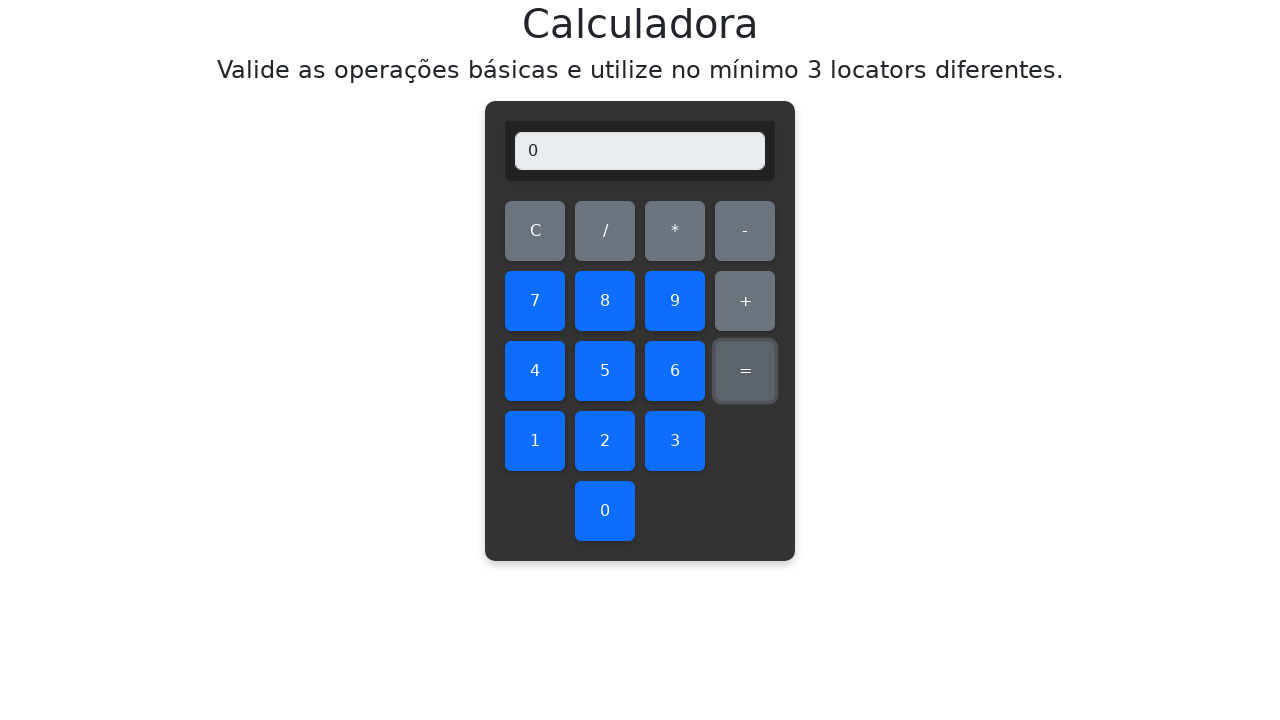

Cleared display before subtracting 2 - 3 at (535, 231) on #clear
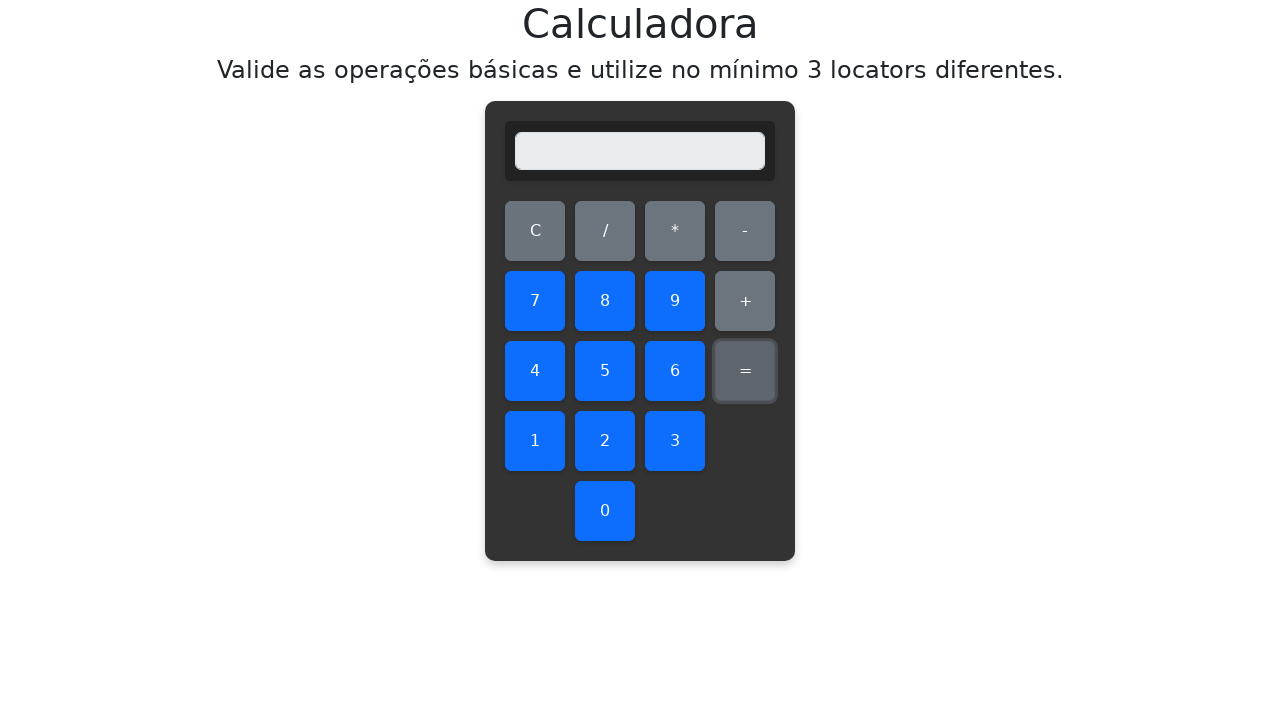

Clicked number 2 at (605, 441) on #two
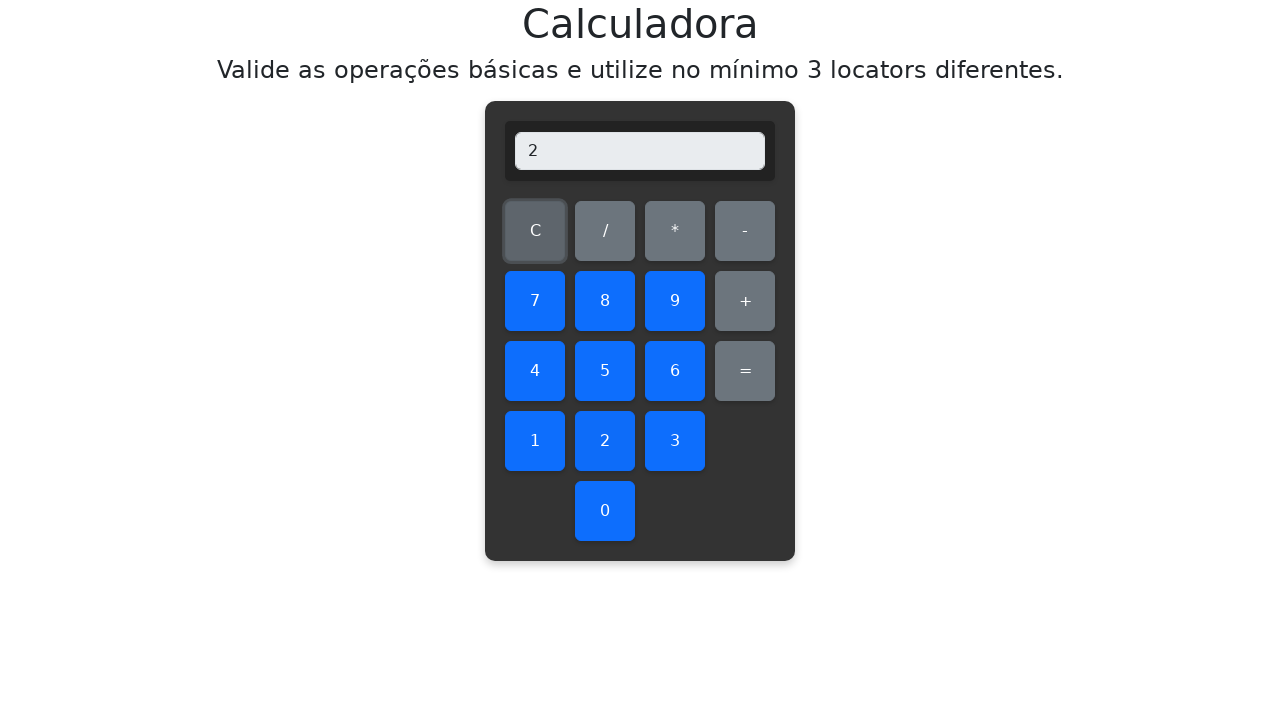

Clicked subtraction operator at (745, 231) on #subtract
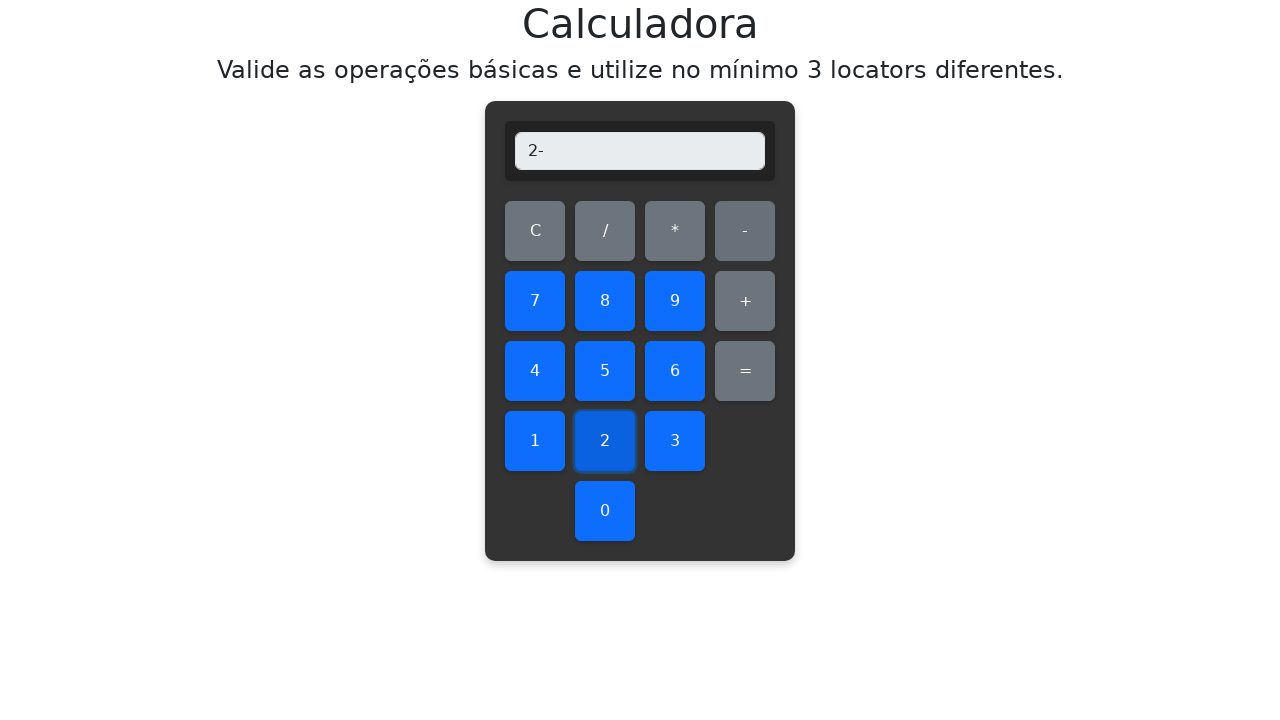

Clicked number 3 at (675, 441) on #three
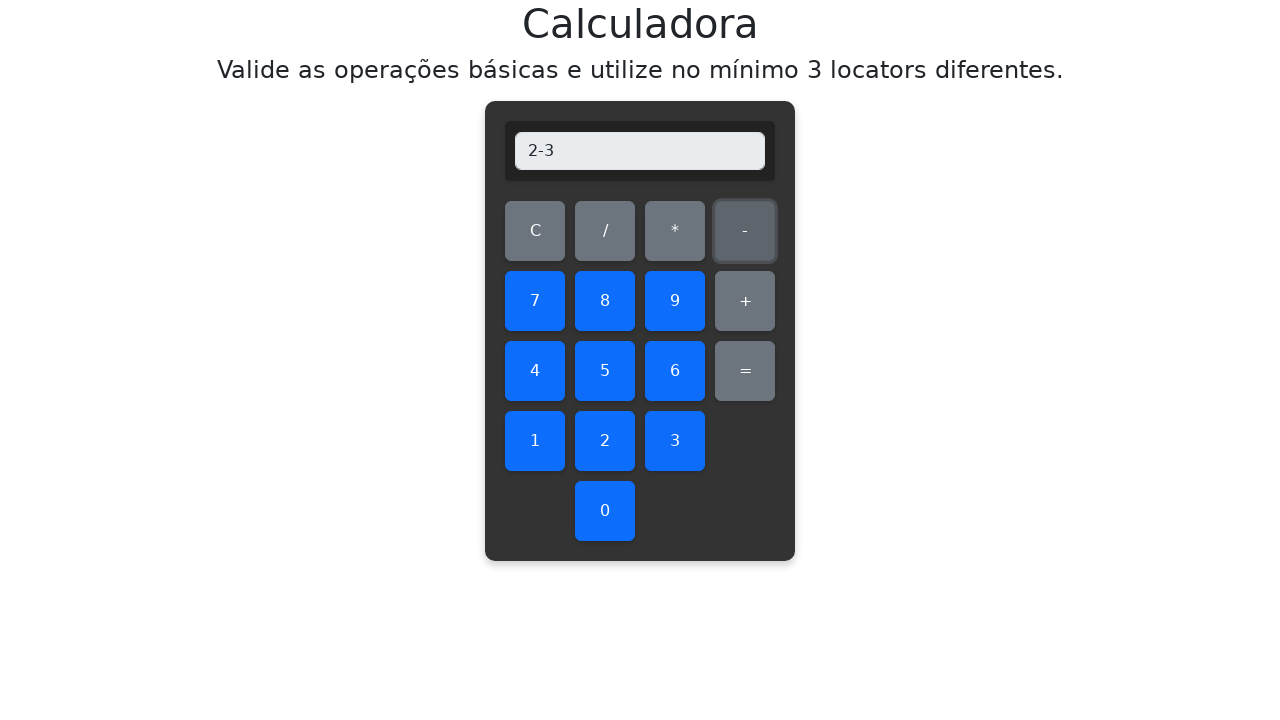

Clicked equals button at (745, 371) on #equals
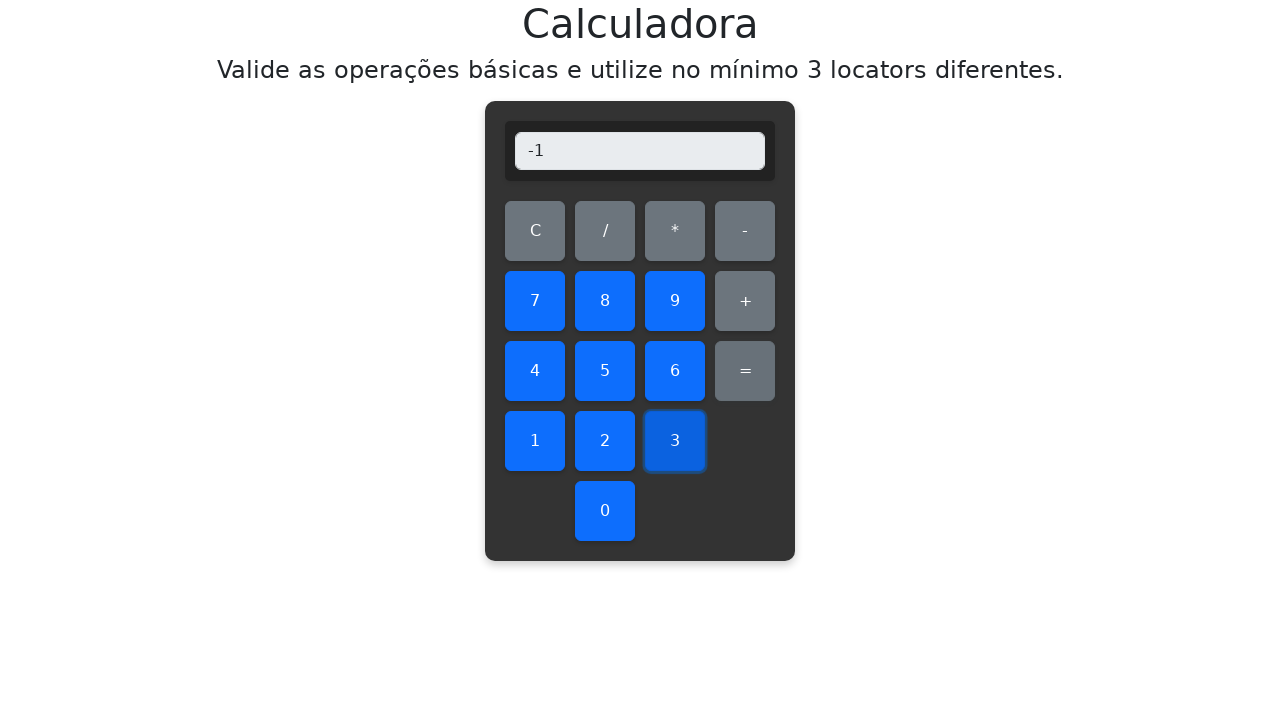

Verified subtraction result: 2 - 3 = -1
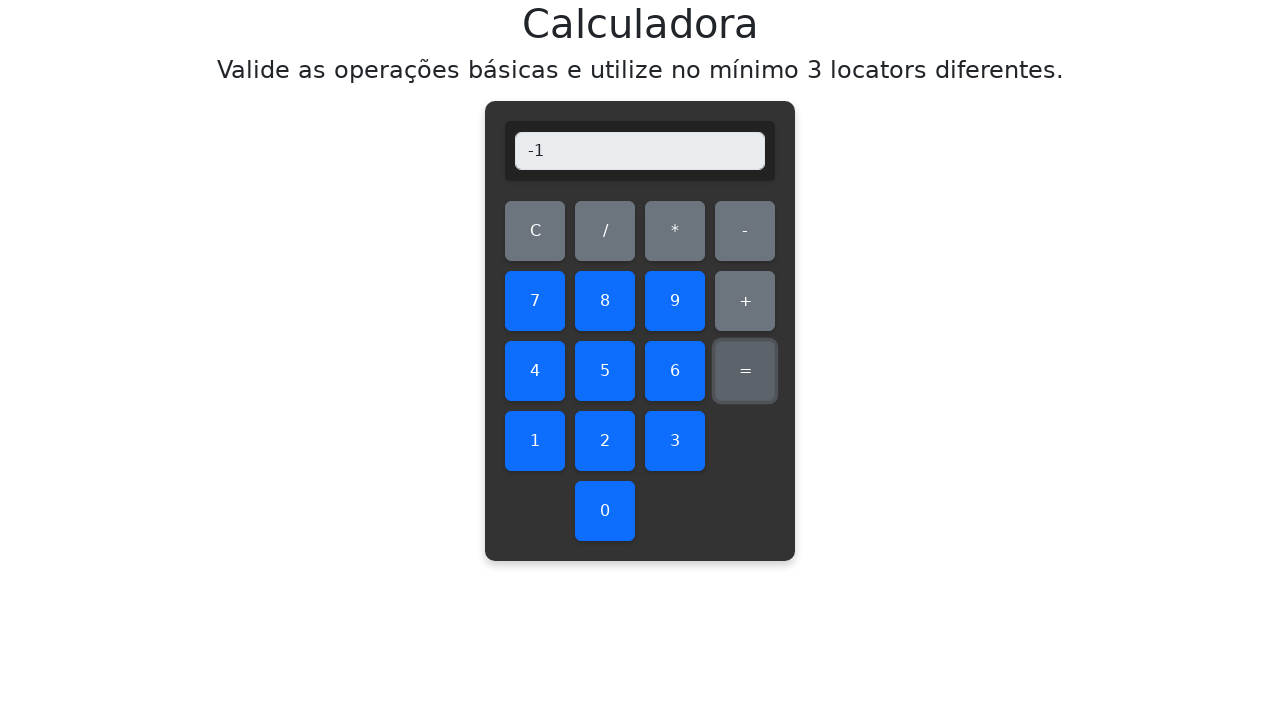

Cleared display before subtracting 2 - 4 at (535, 231) on #clear
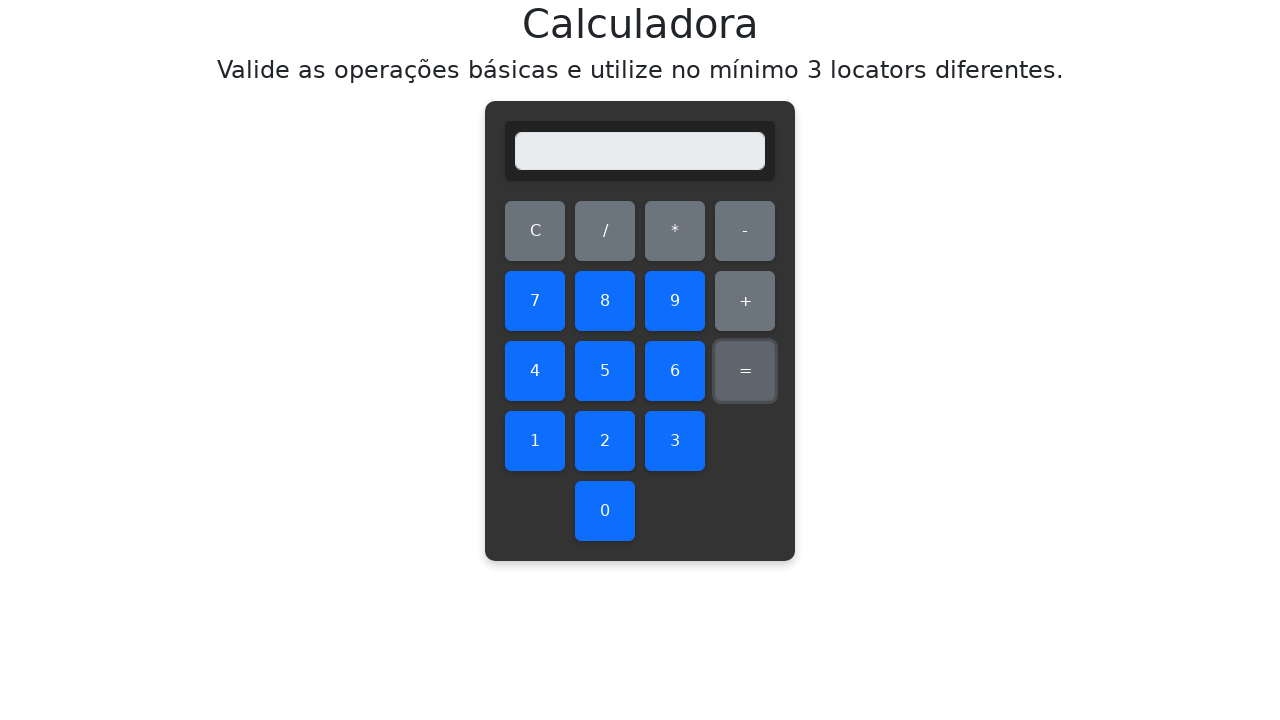

Clicked number 2 at (605, 441) on #two
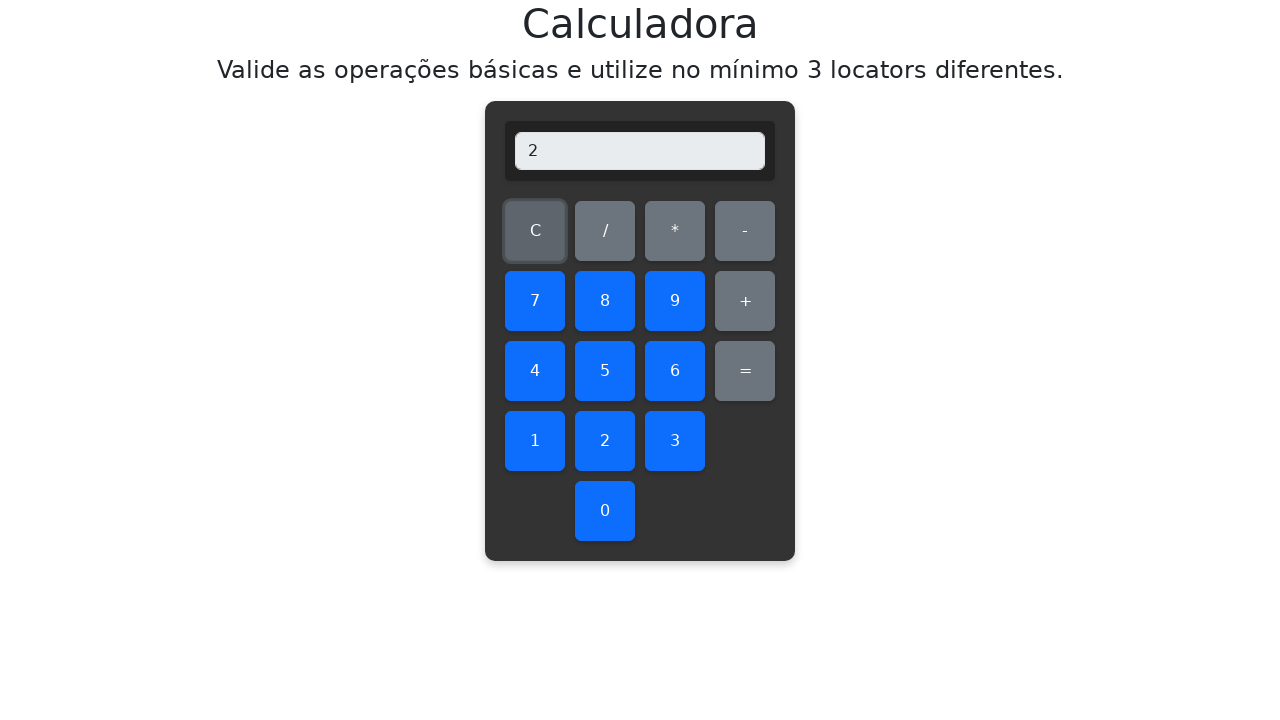

Clicked subtraction operator at (745, 231) on #subtract
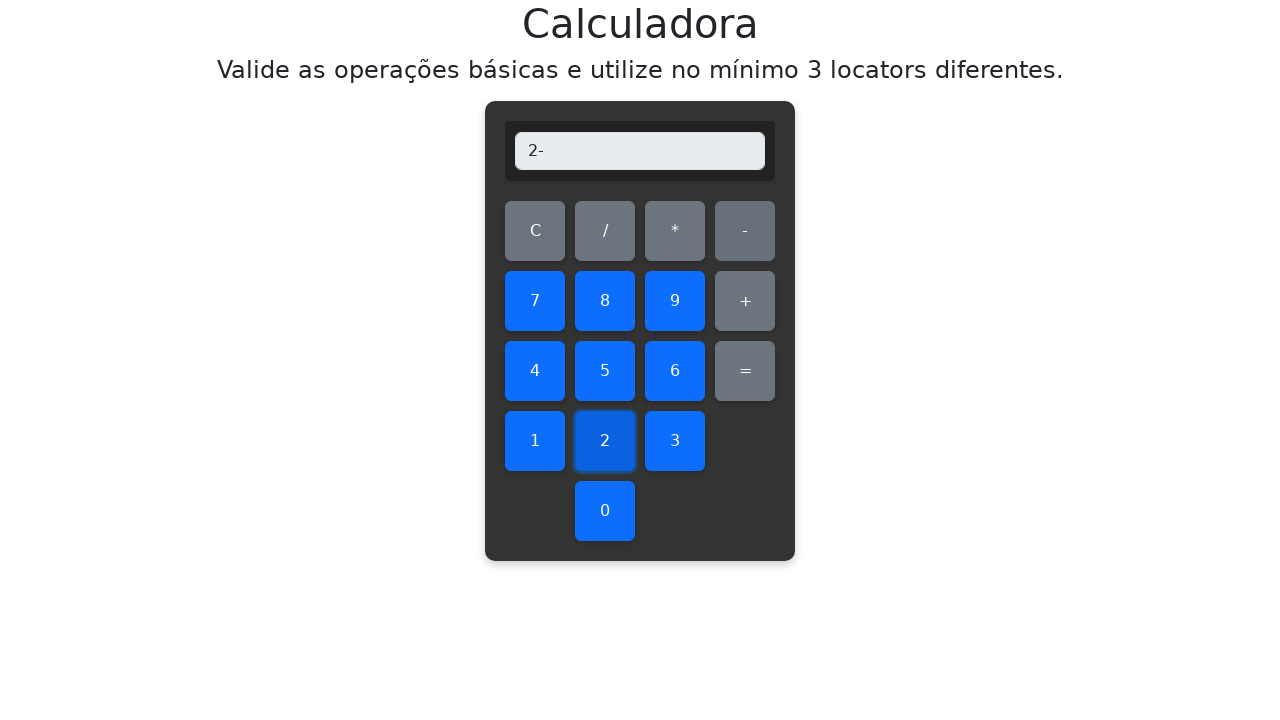

Clicked number 4 at (535, 371) on #four
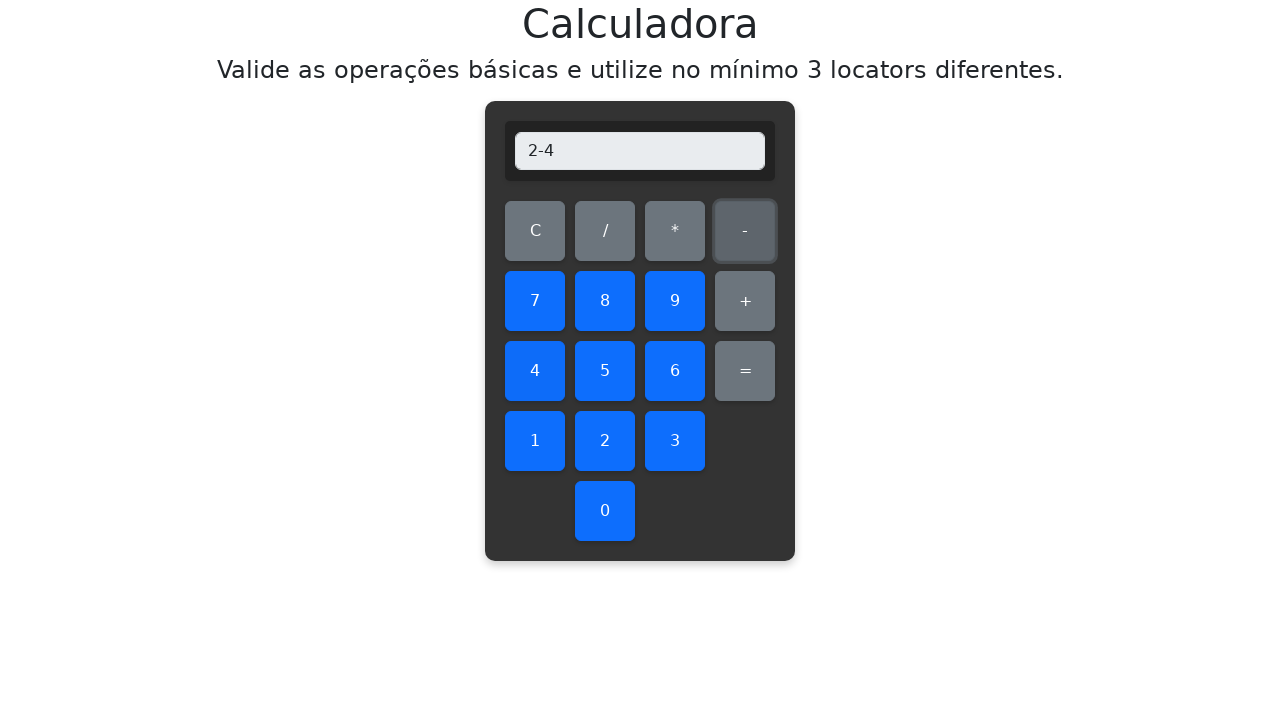

Clicked equals button at (745, 371) on #equals
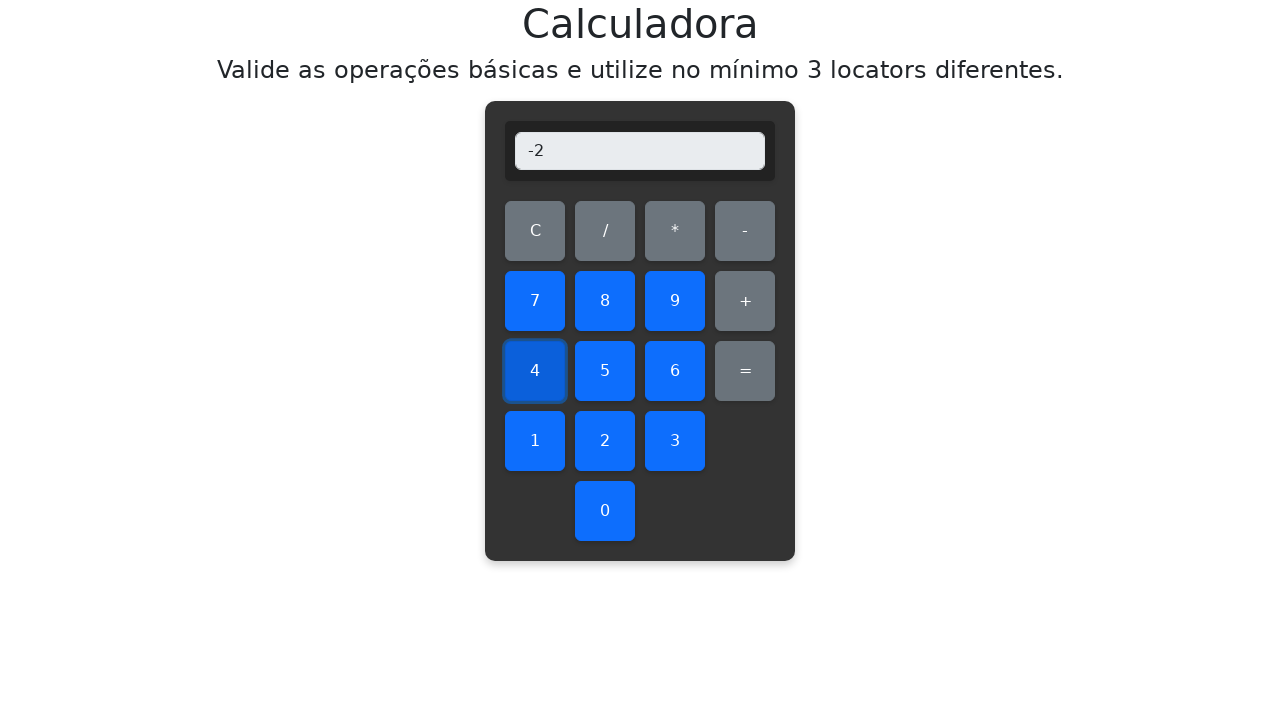

Verified subtraction result: 2 - 4 = -2
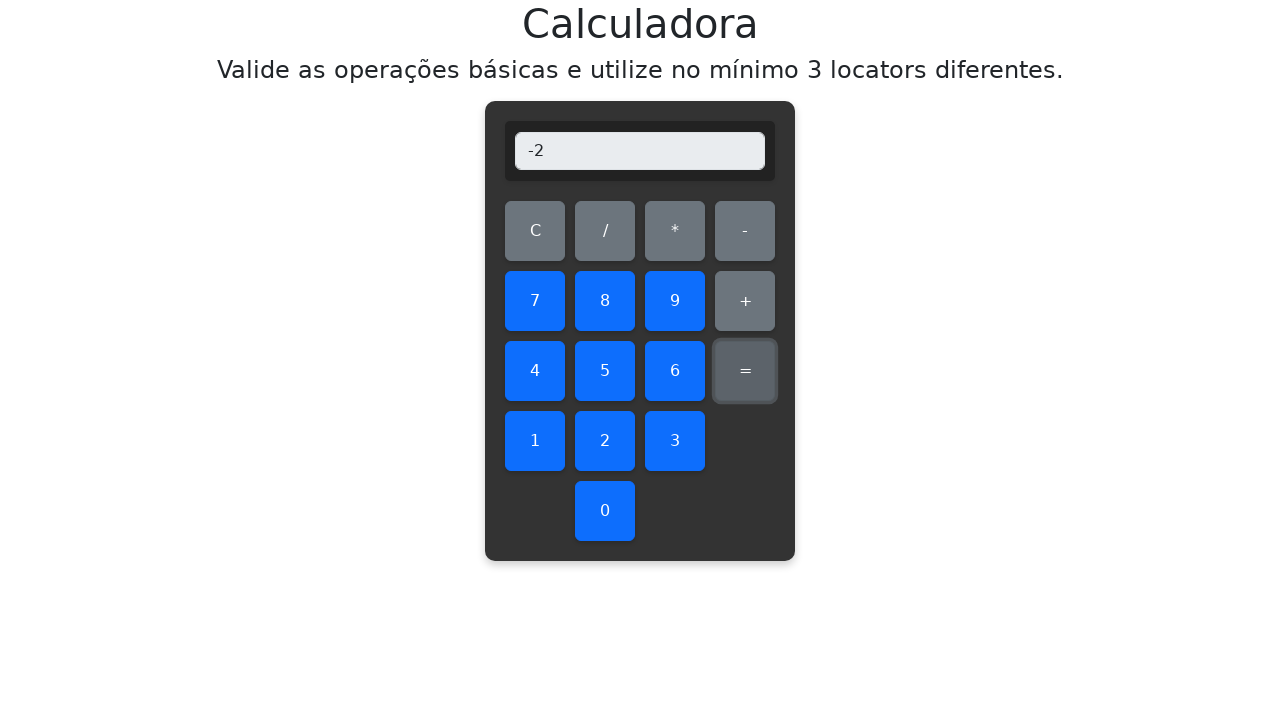

Cleared display before subtracting 2 - 5 at (535, 231) on #clear
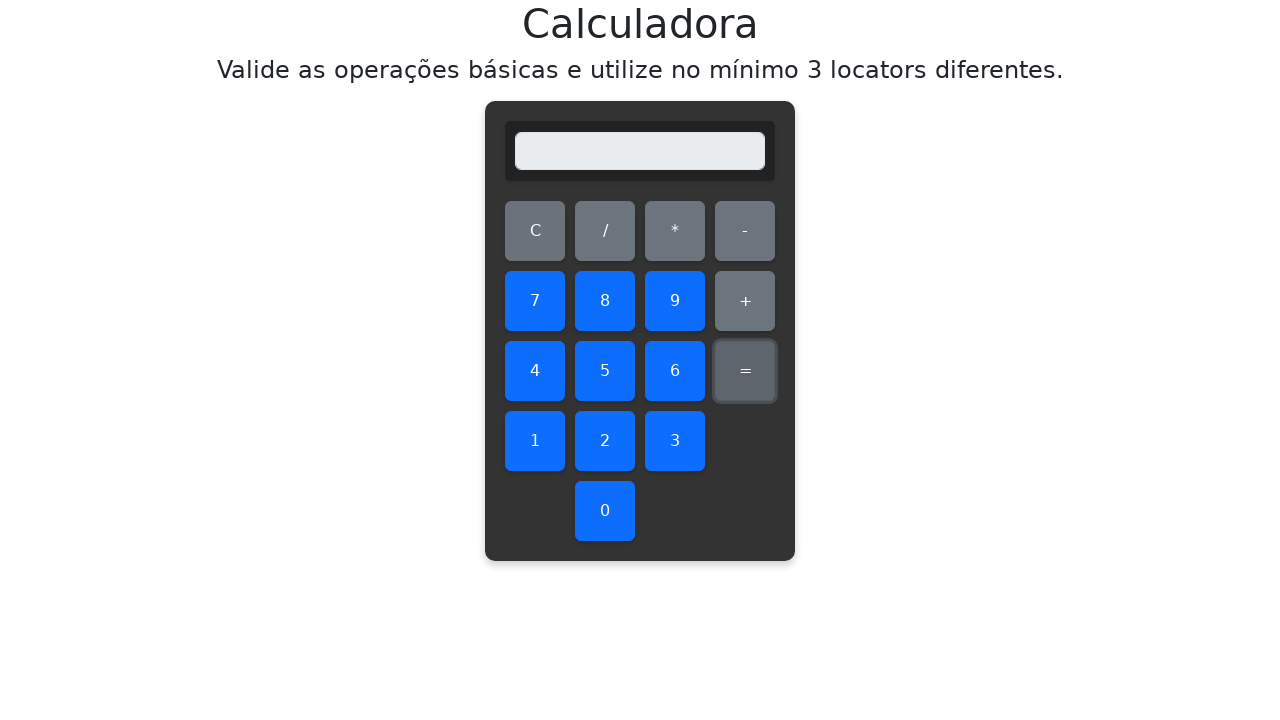

Clicked number 2 at (605, 441) on #two
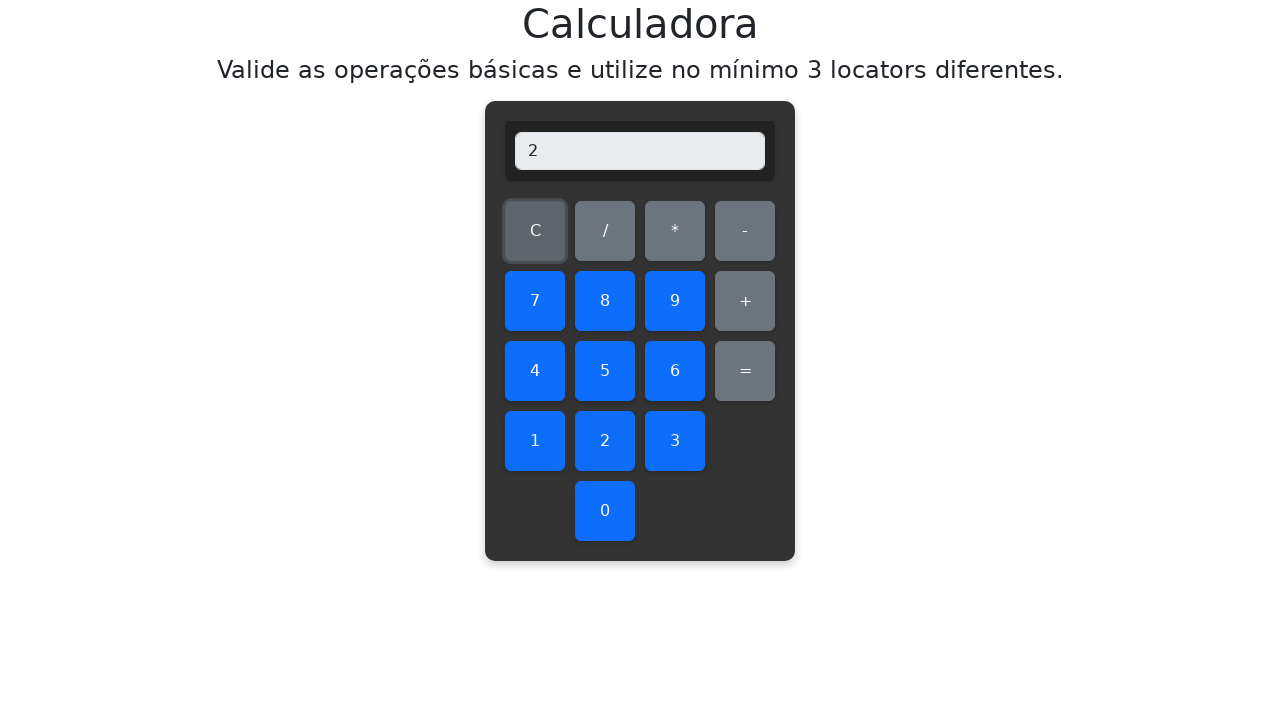

Clicked subtraction operator at (745, 231) on #subtract
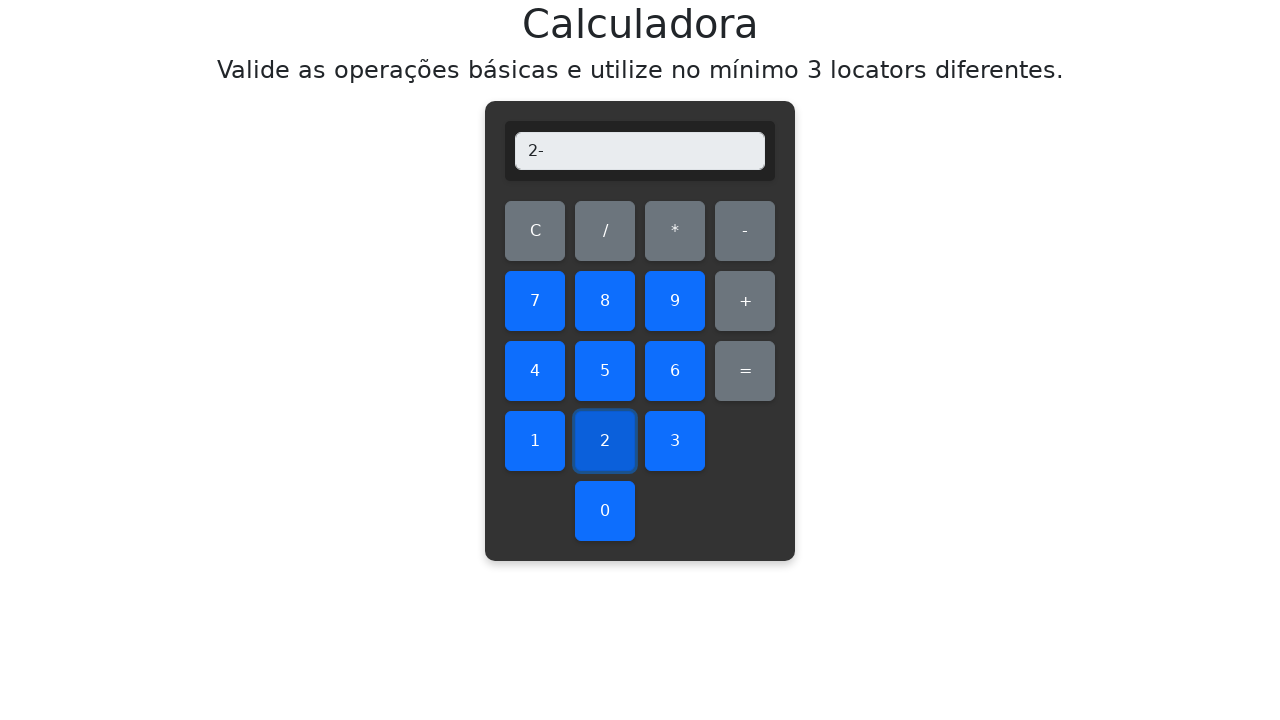

Clicked number 5 at (605, 371) on #five
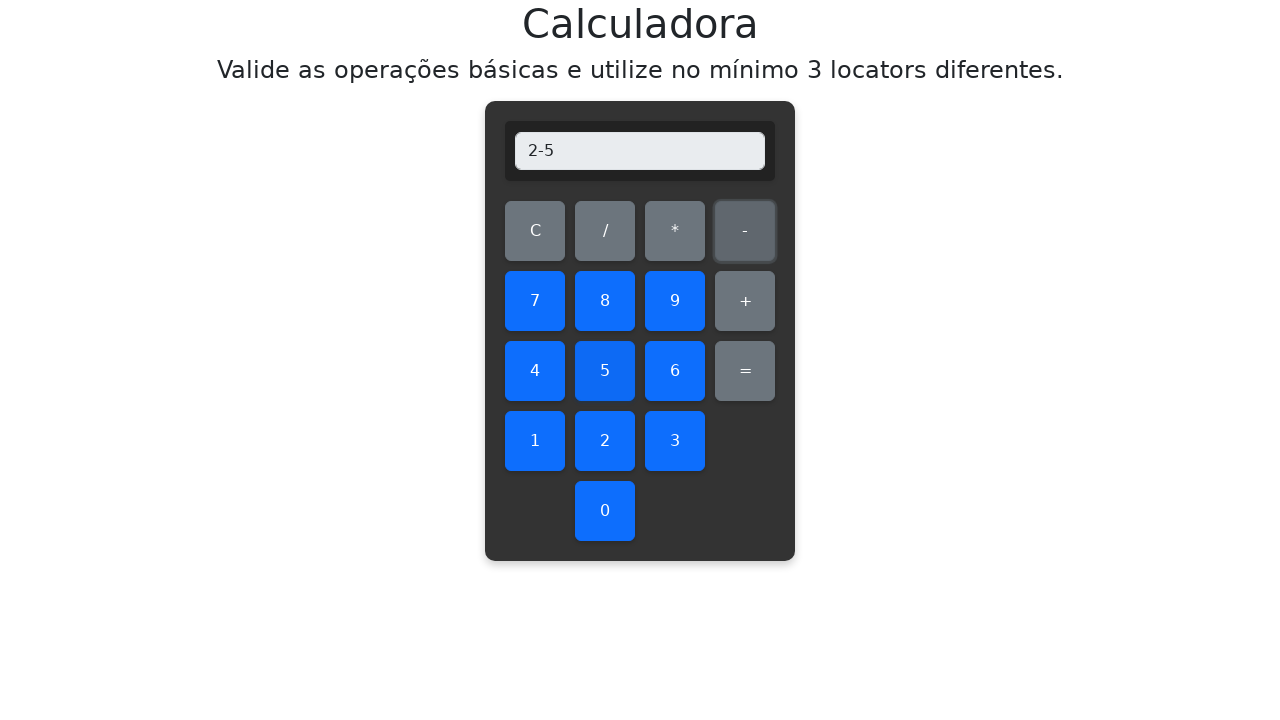

Clicked equals button at (745, 371) on #equals
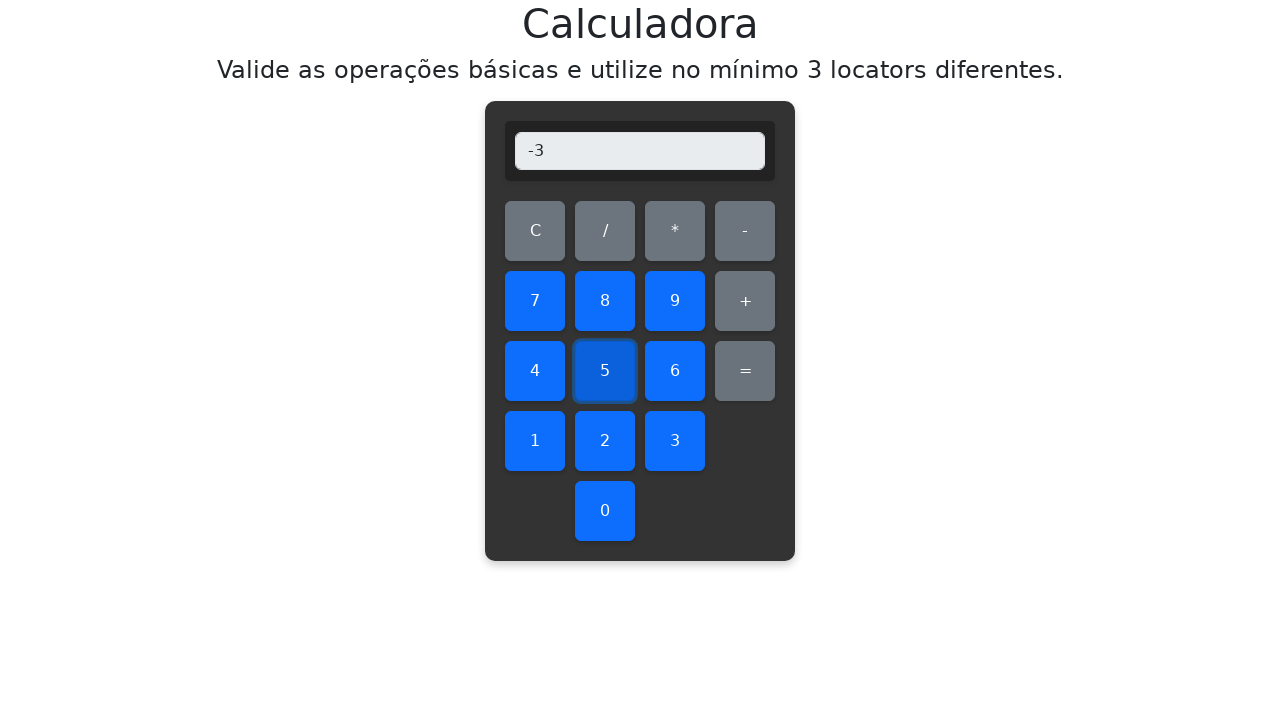

Verified subtraction result: 2 - 5 = -3
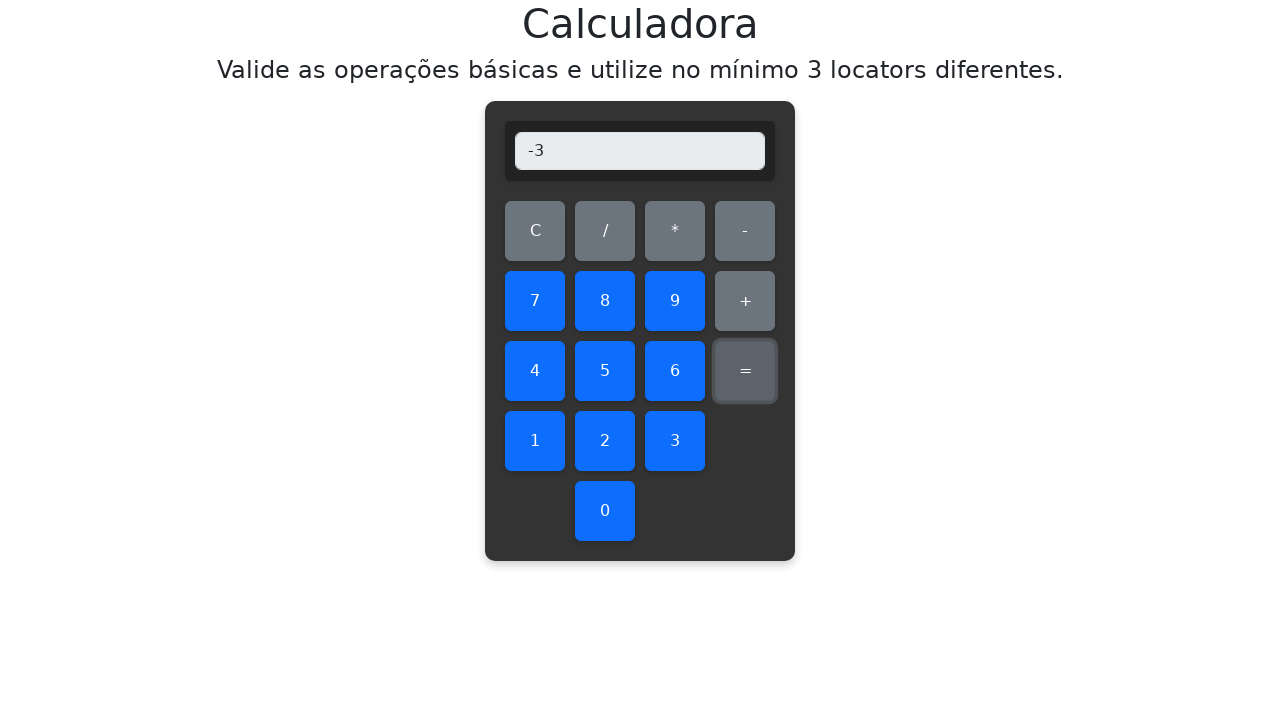

Cleared display before subtracting 2 - 6 at (535, 231) on #clear
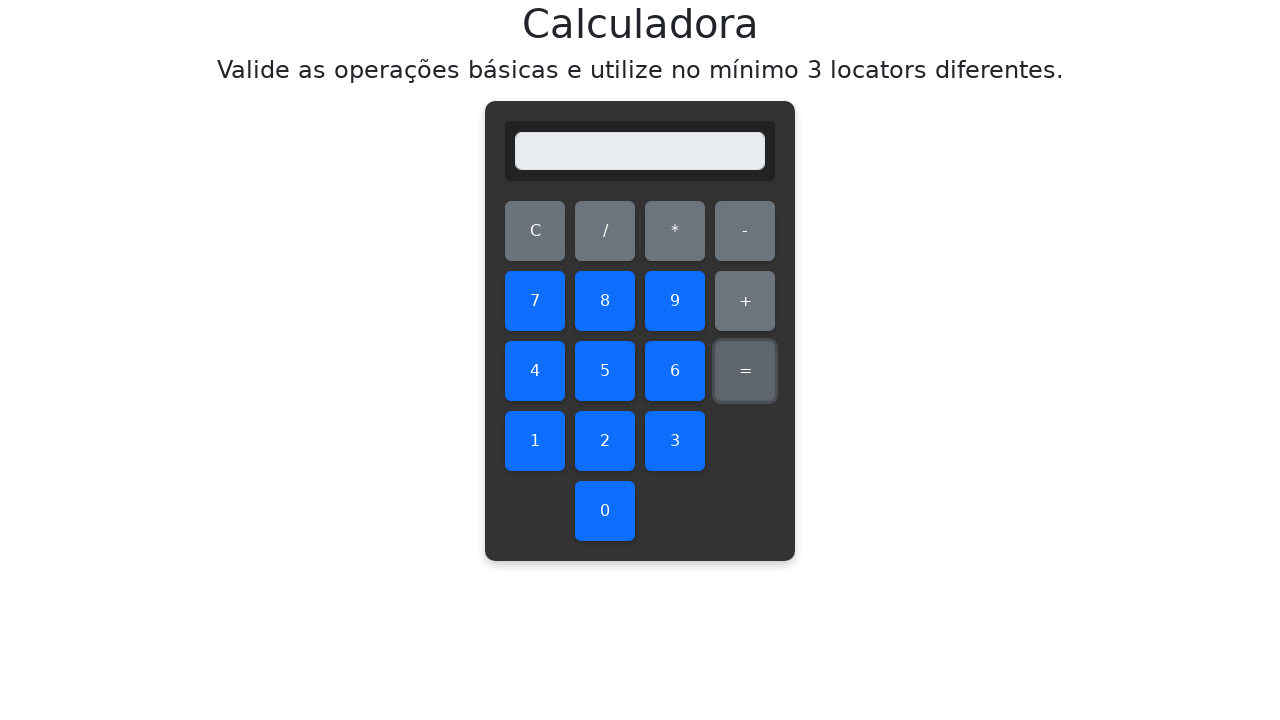

Clicked number 2 at (605, 441) on #two
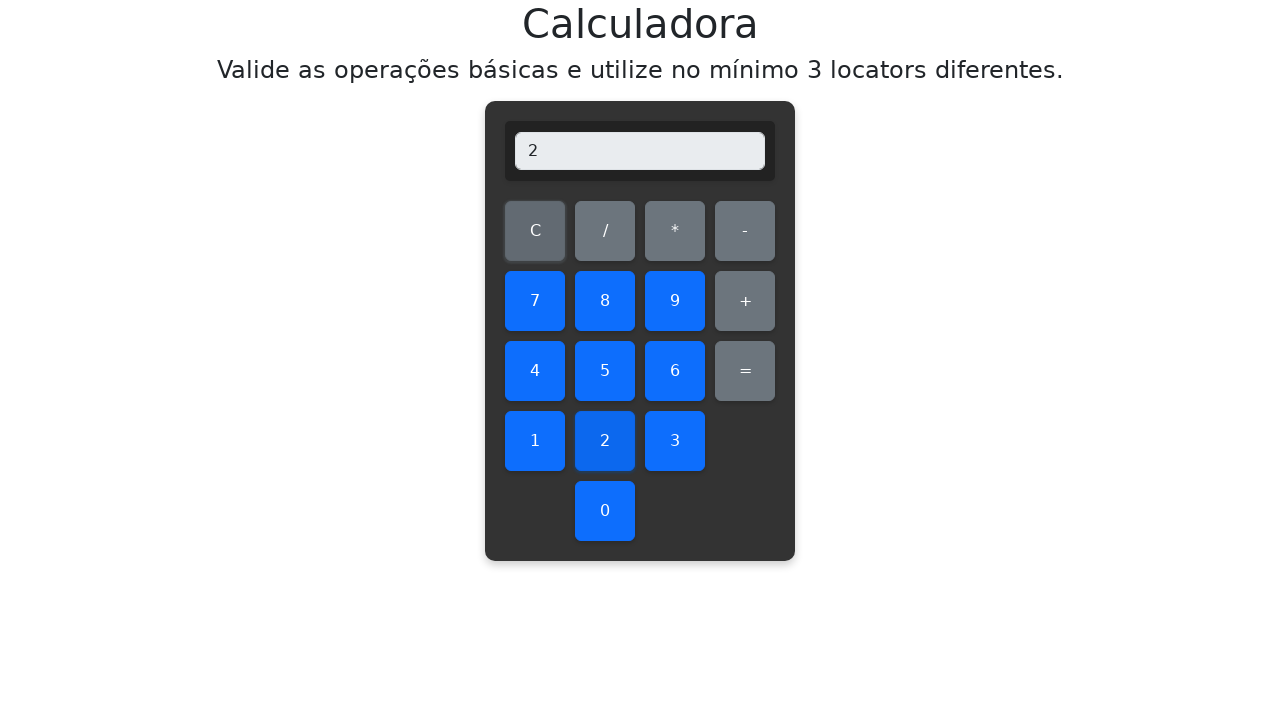

Clicked subtraction operator at (745, 231) on #subtract
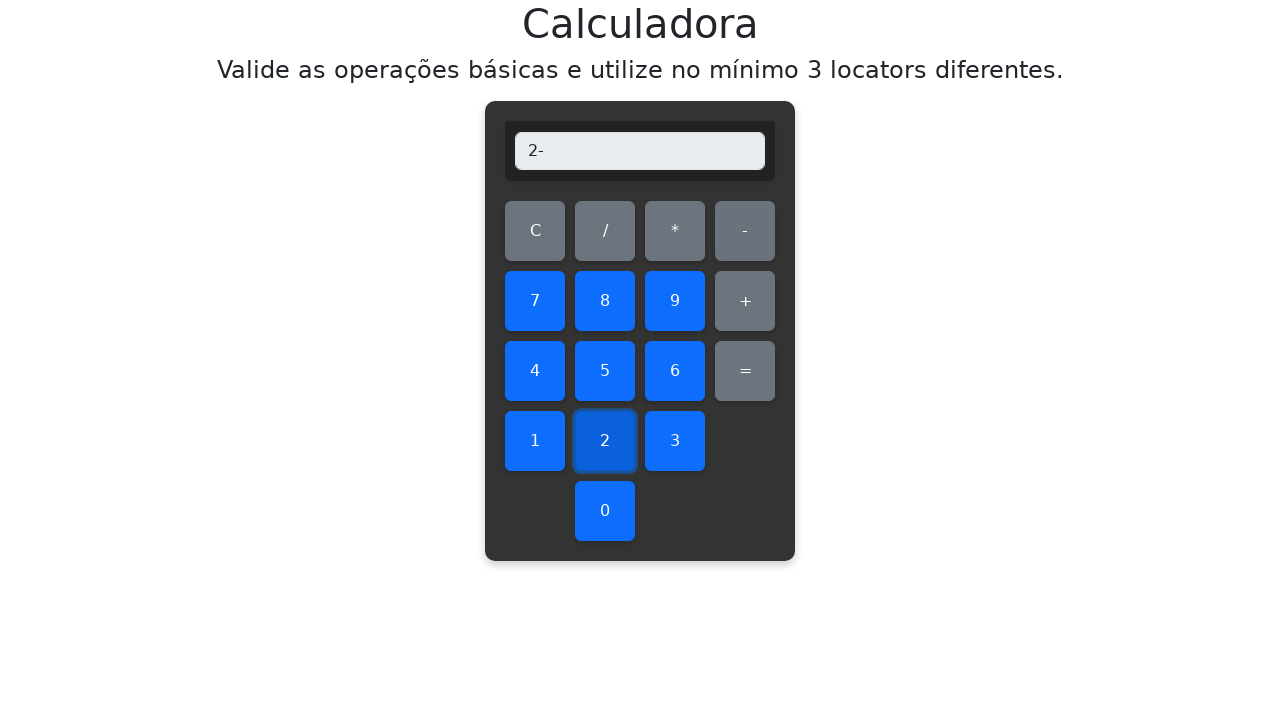

Clicked number 6 at (675, 371) on #six
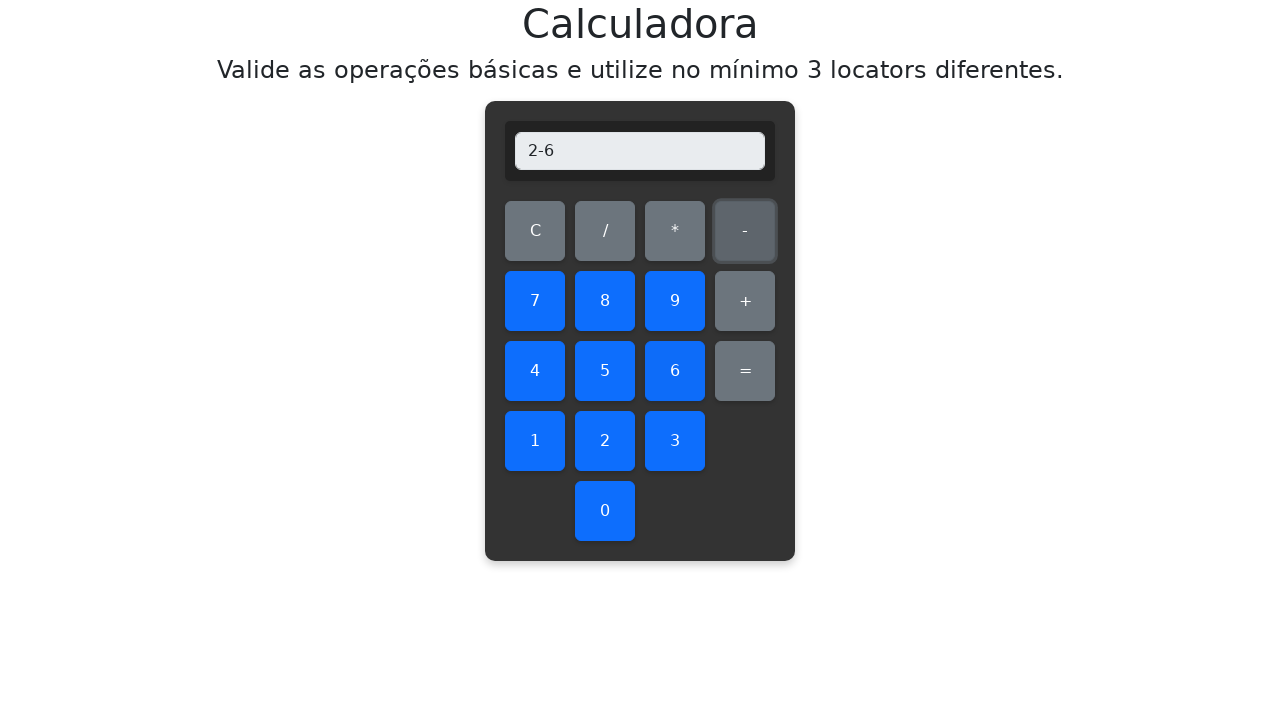

Clicked equals button at (745, 371) on #equals
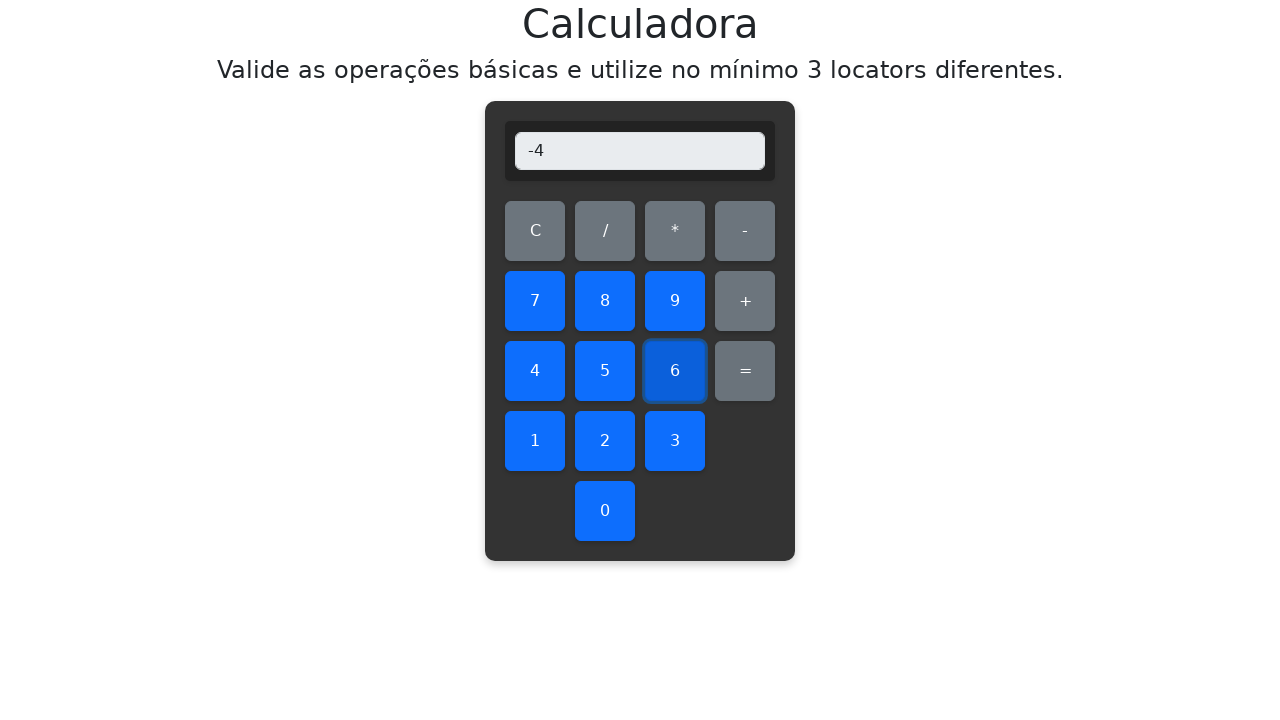

Verified subtraction result: 2 - 6 = -4
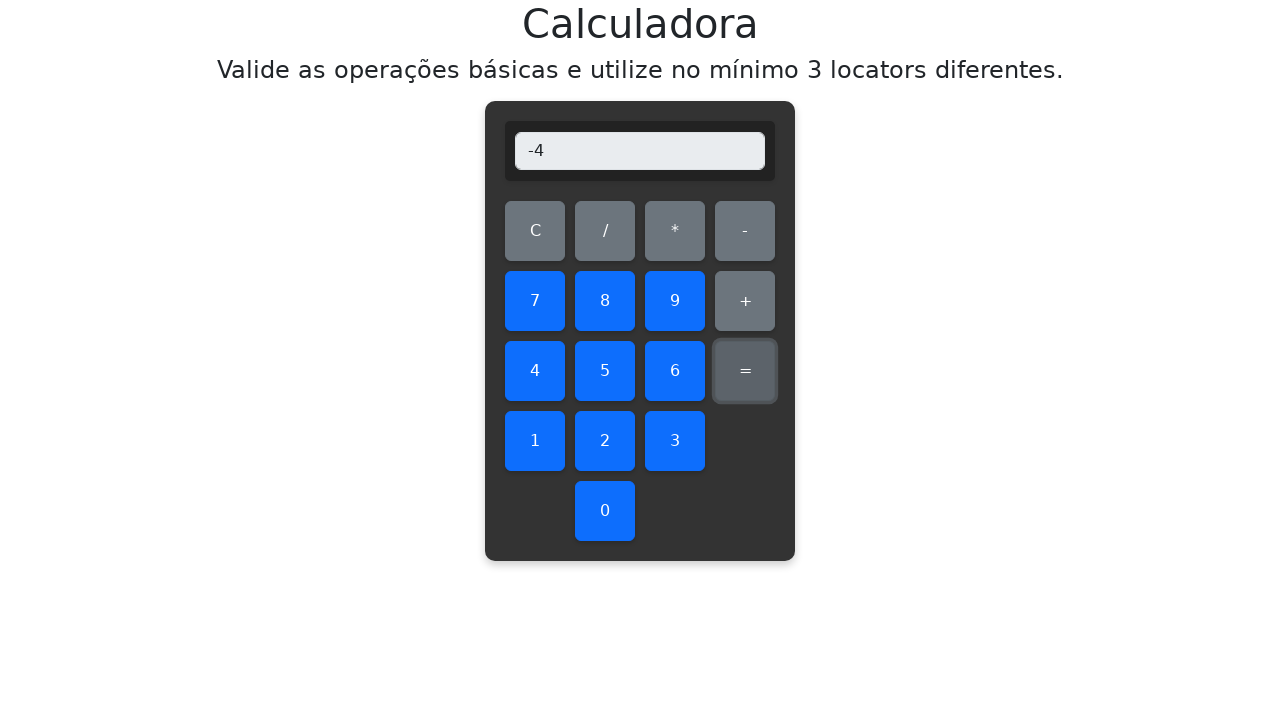

Cleared display before subtracting 2 - 7 at (535, 231) on #clear
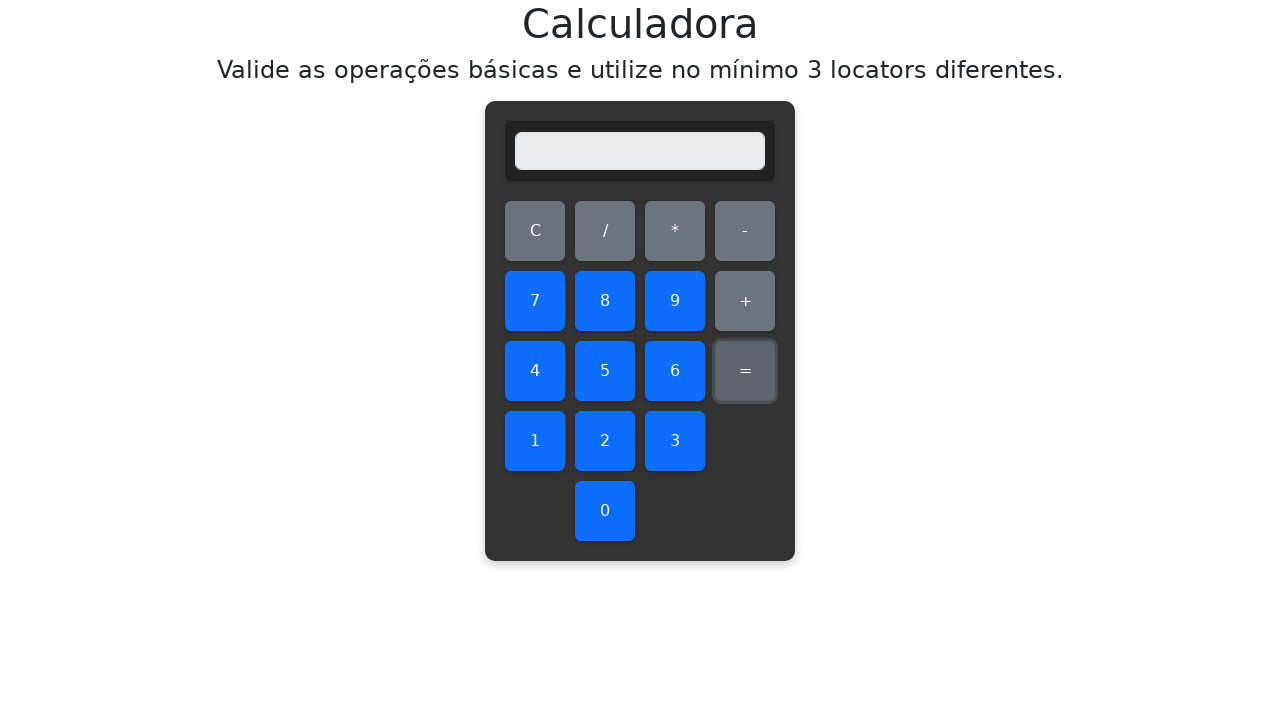

Clicked number 2 at (605, 441) on #two
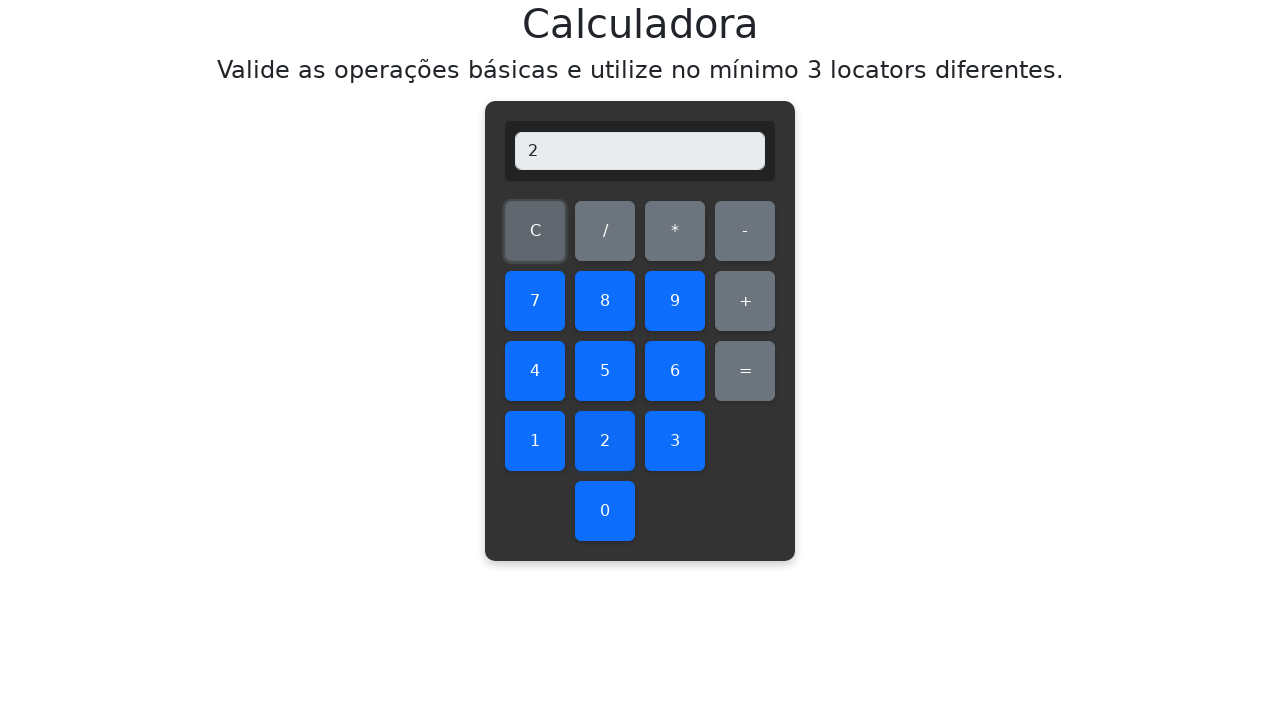

Clicked subtraction operator at (745, 231) on #subtract
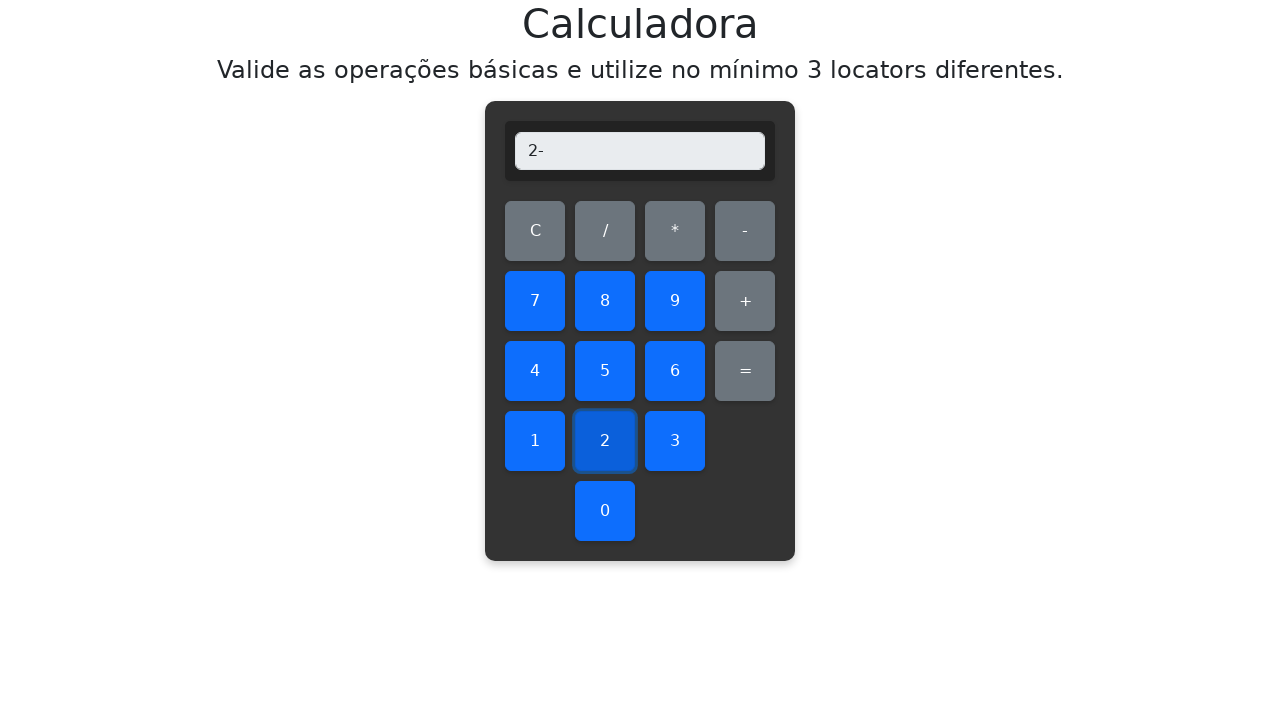

Clicked number 7 at (535, 301) on #seven
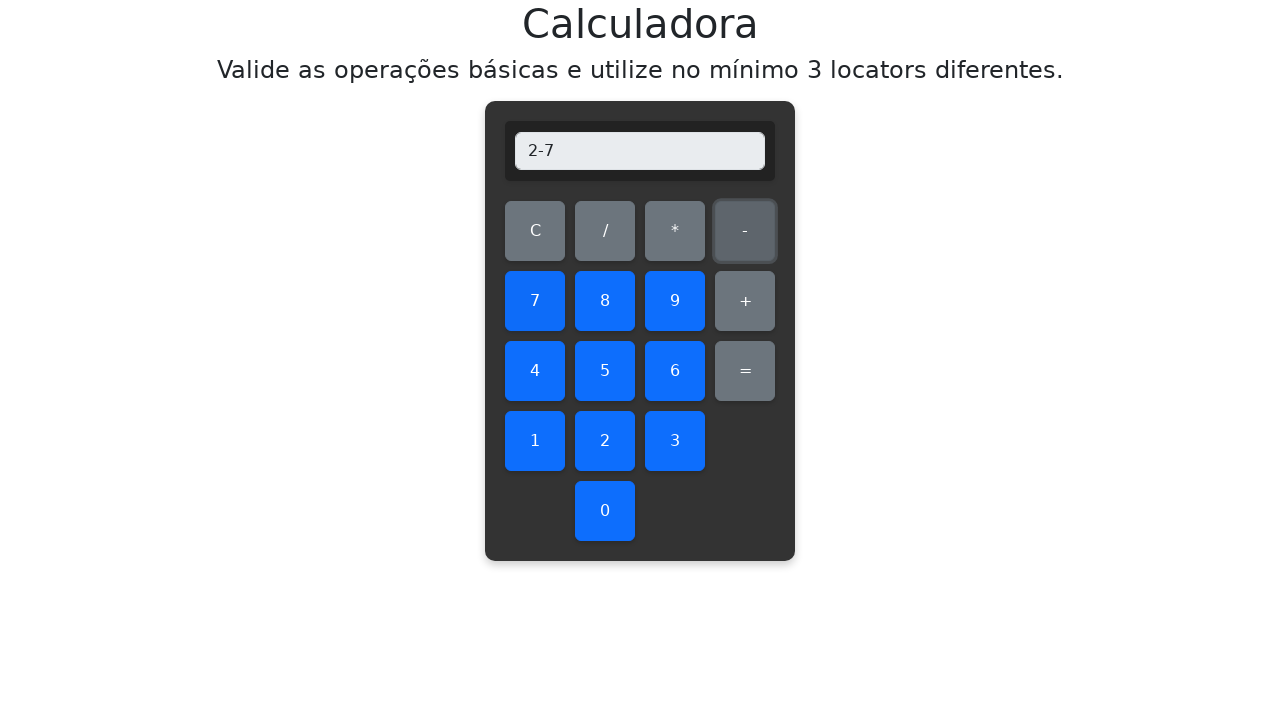

Clicked equals button at (745, 371) on #equals
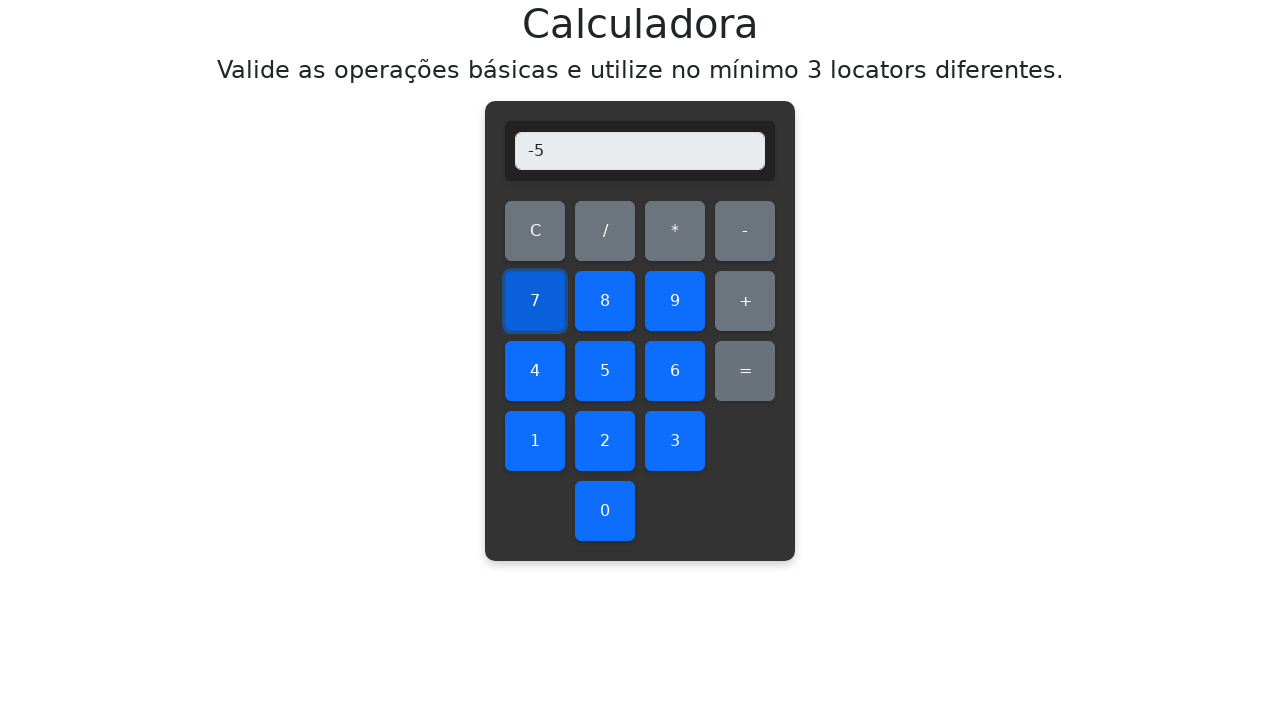

Verified subtraction result: 2 - 7 = -5
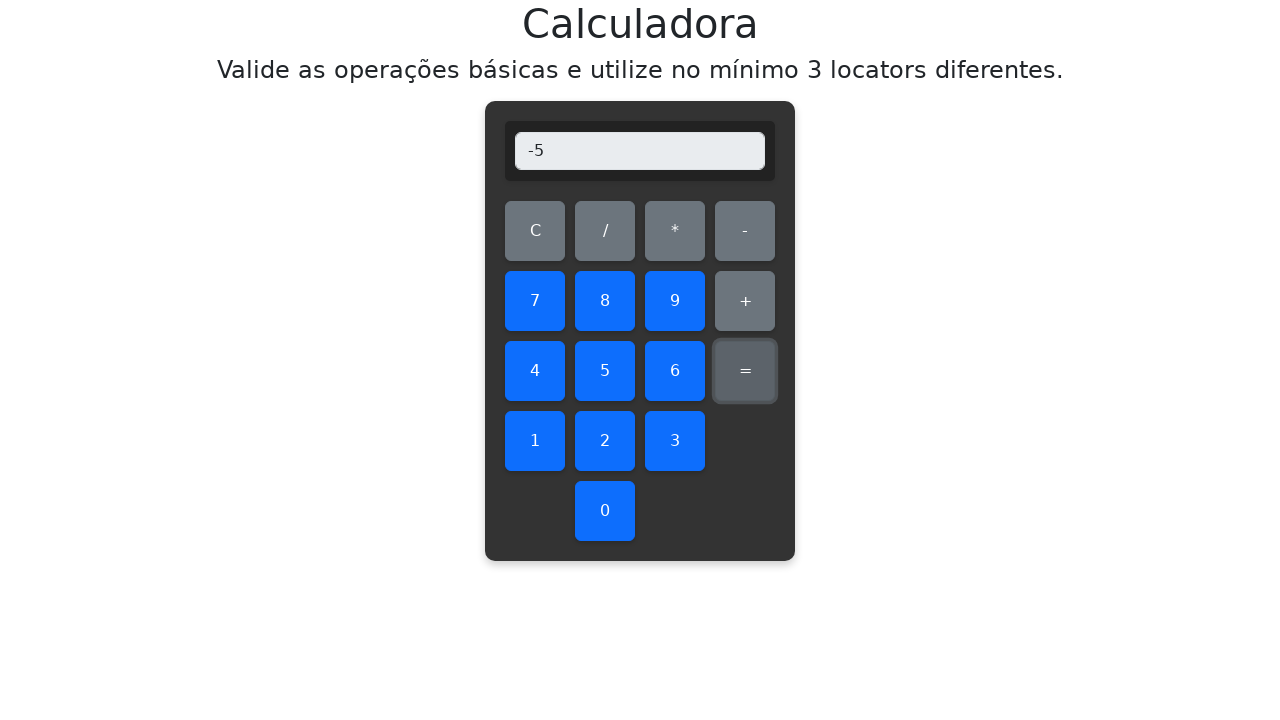

Cleared display before subtracting 2 - 8 at (535, 231) on #clear
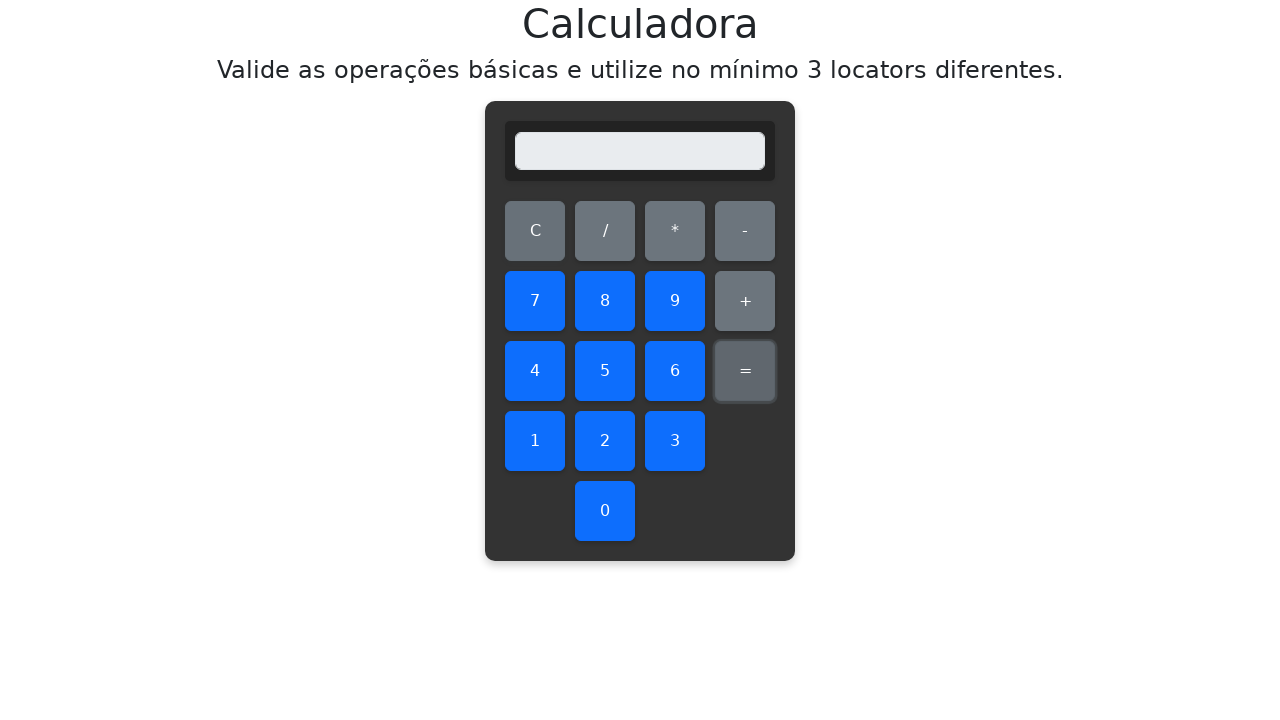

Clicked number 2 at (605, 441) on #two
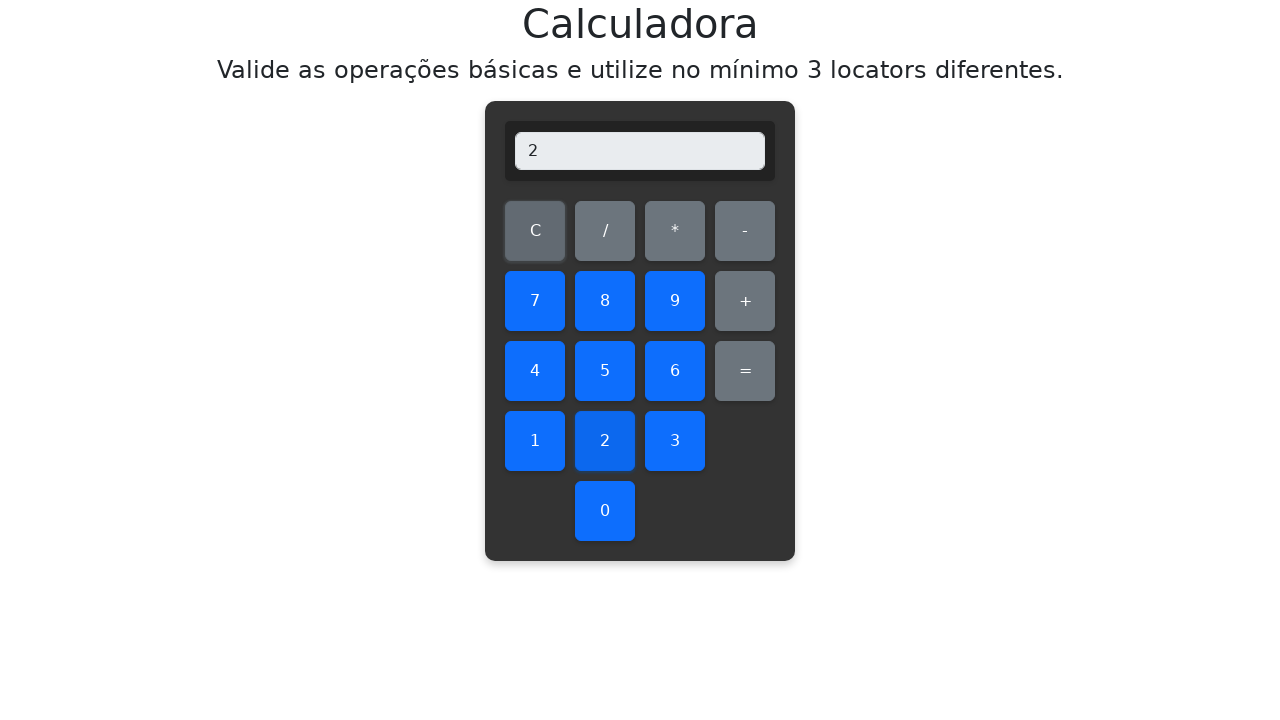

Clicked subtraction operator at (745, 231) on #subtract
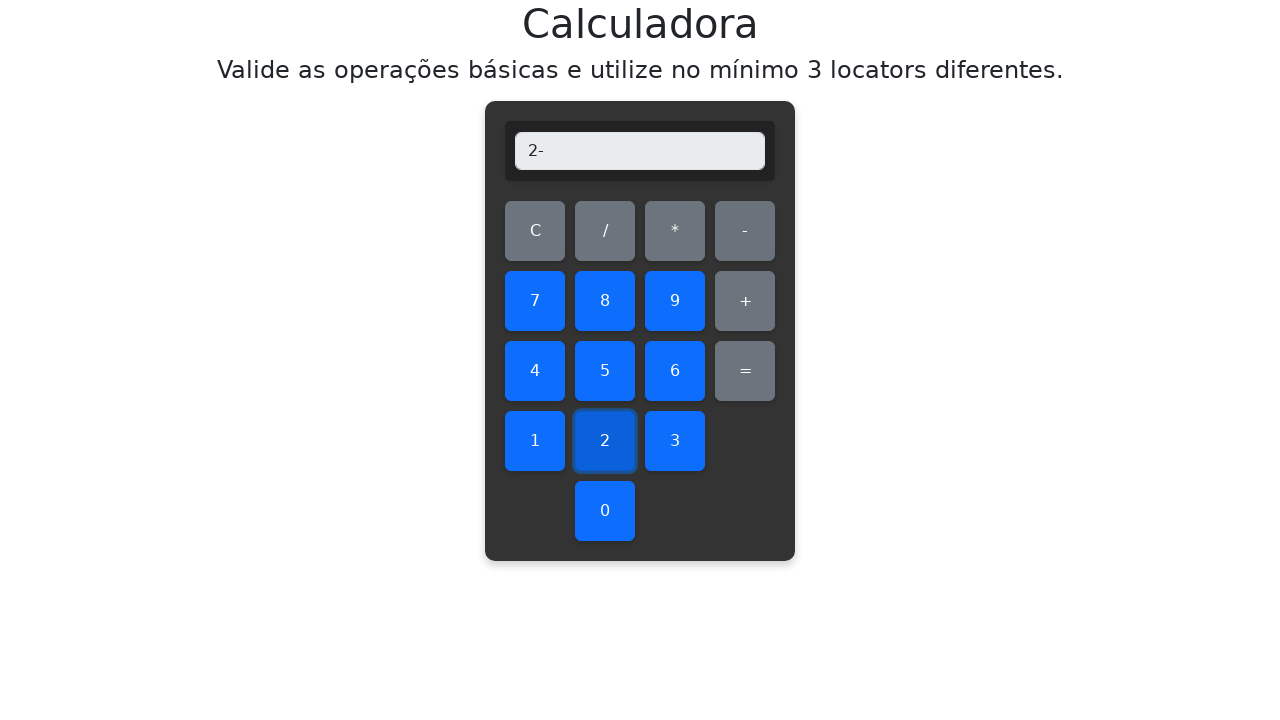

Clicked number 8 at (605, 301) on #eight
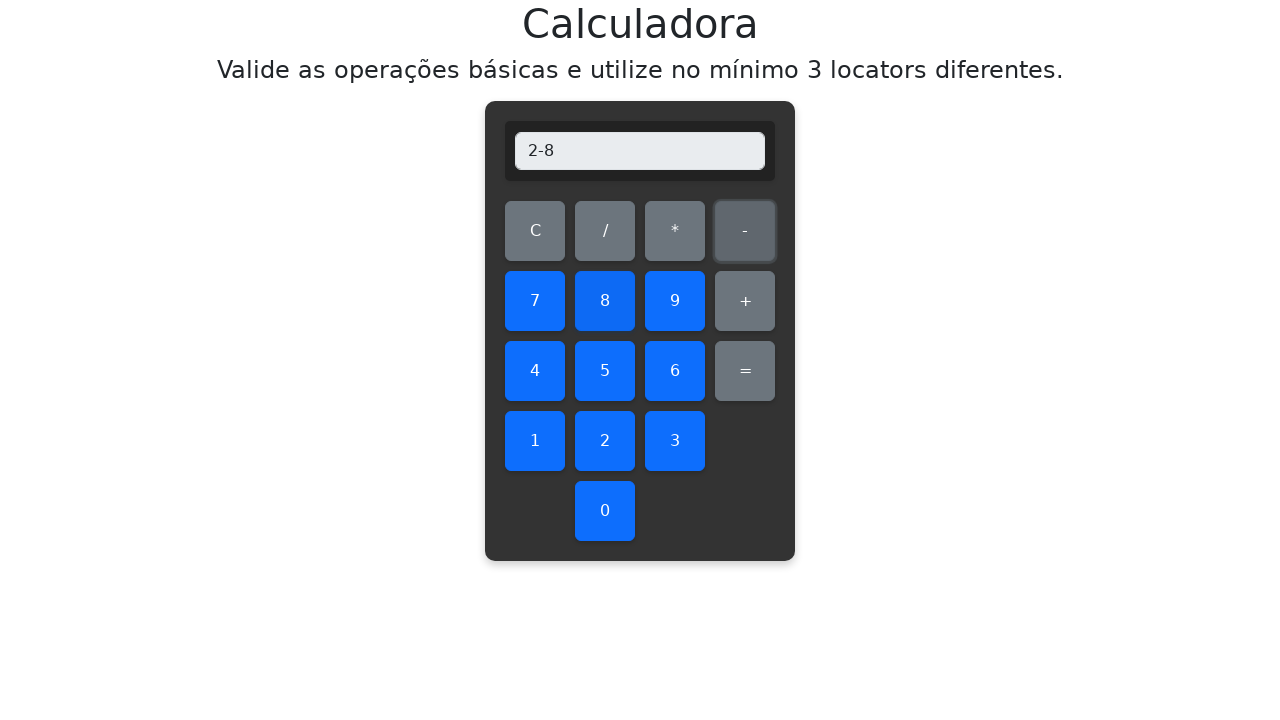

Clicked equals button at (745, 371) on #equals
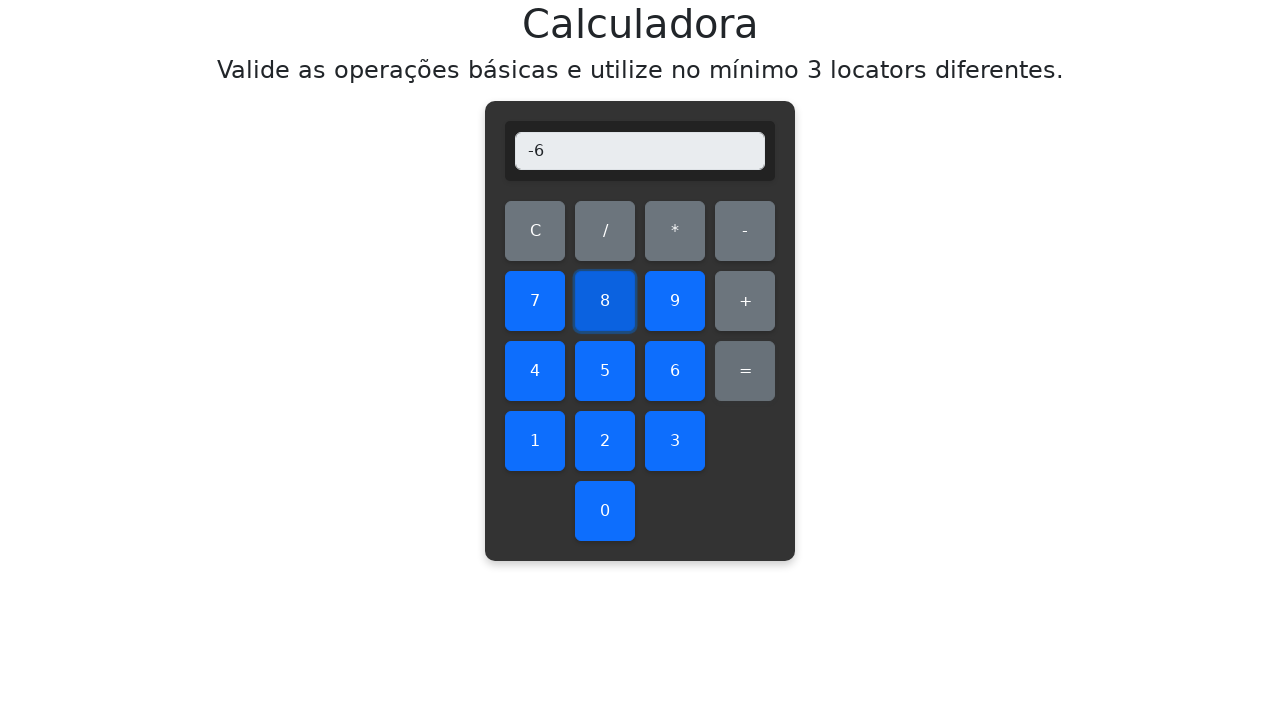

Verified subtraction result: 2 - 8 = -6
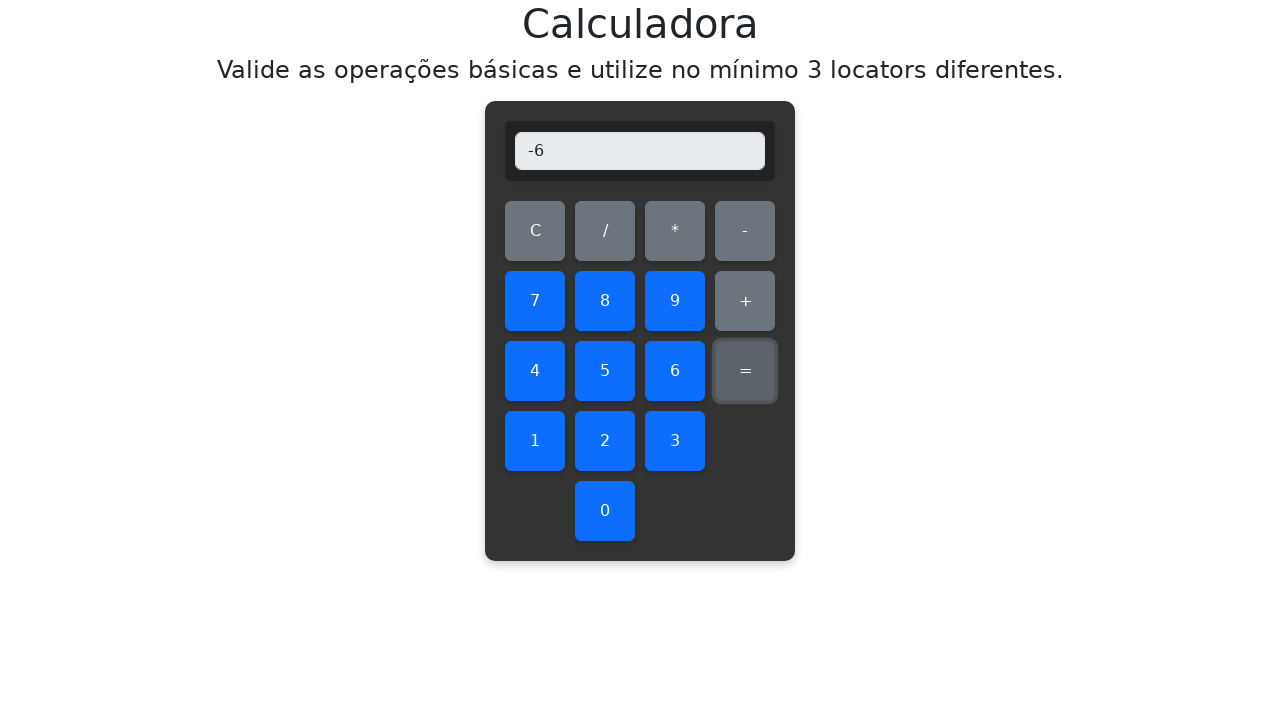

Cleared display before subtracting 2 - 9 at (535, 231) on #clear
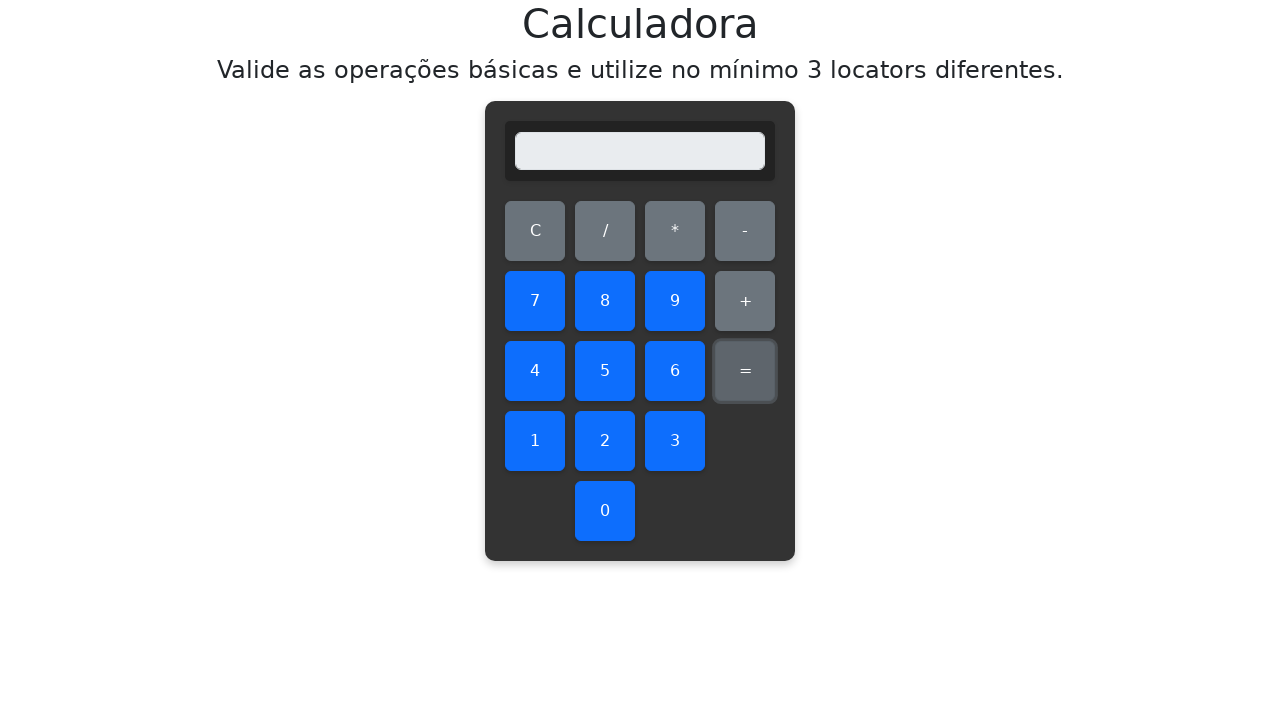

Clicked number 2 at (605, 441) on #two
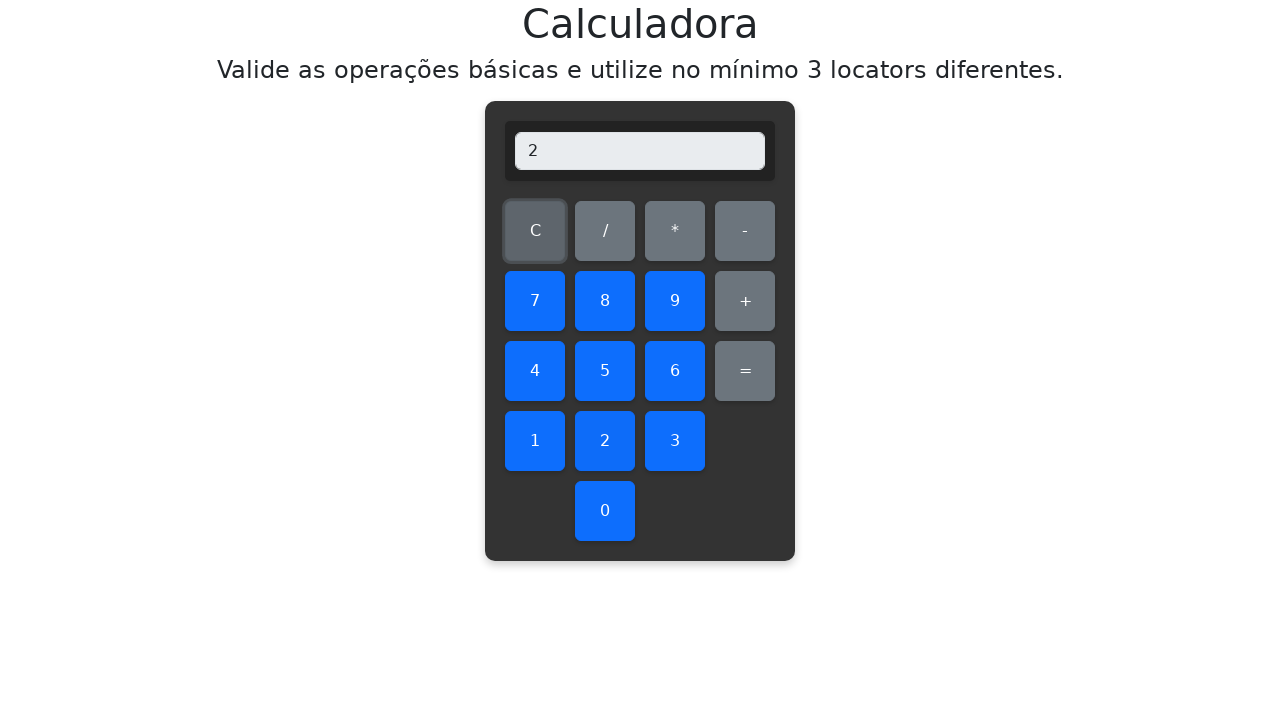

Clicked subtraction operator at (745, 231) on #subtract
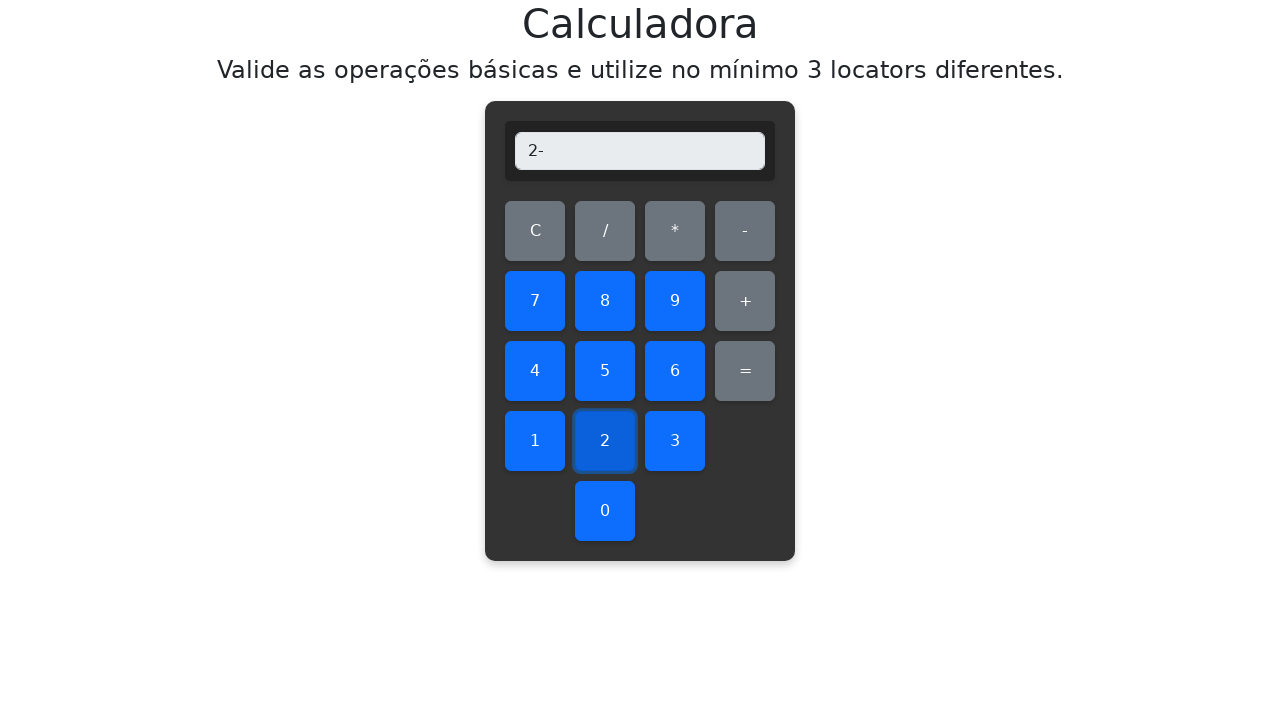

Clicked number 9 at (675, 301) on #nine
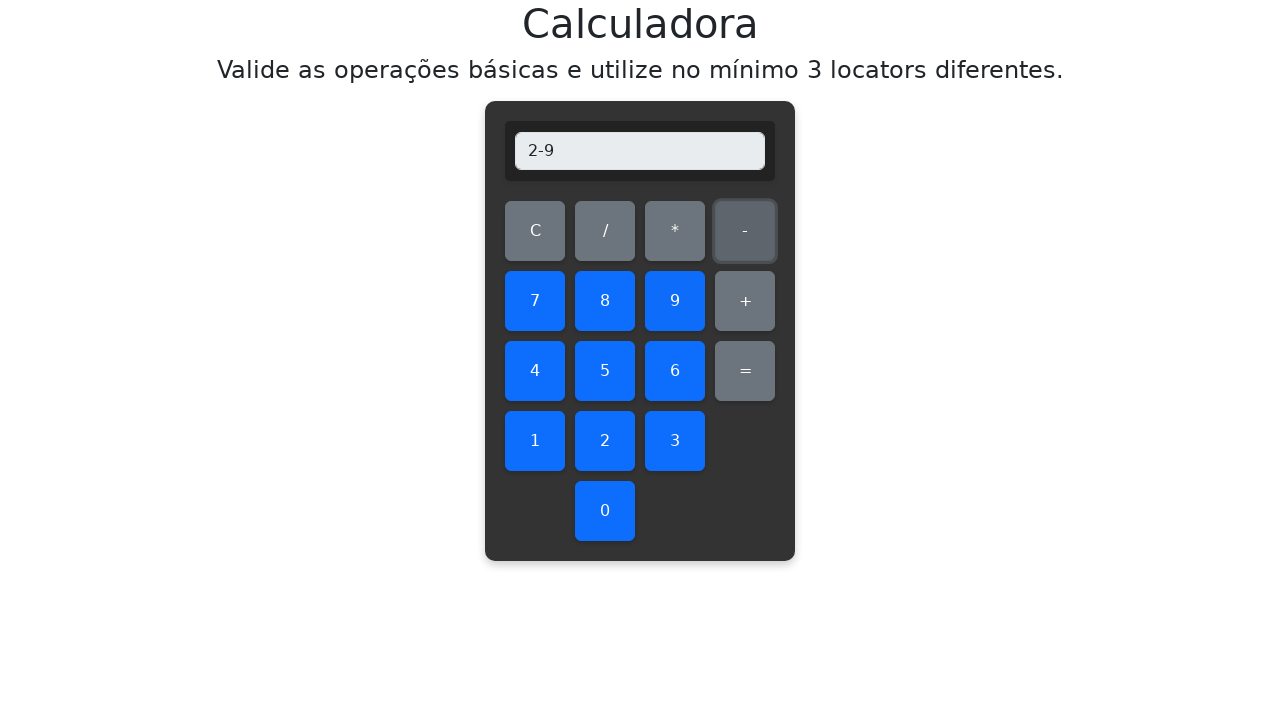

Clicked equals button at (745, 371) on #equals
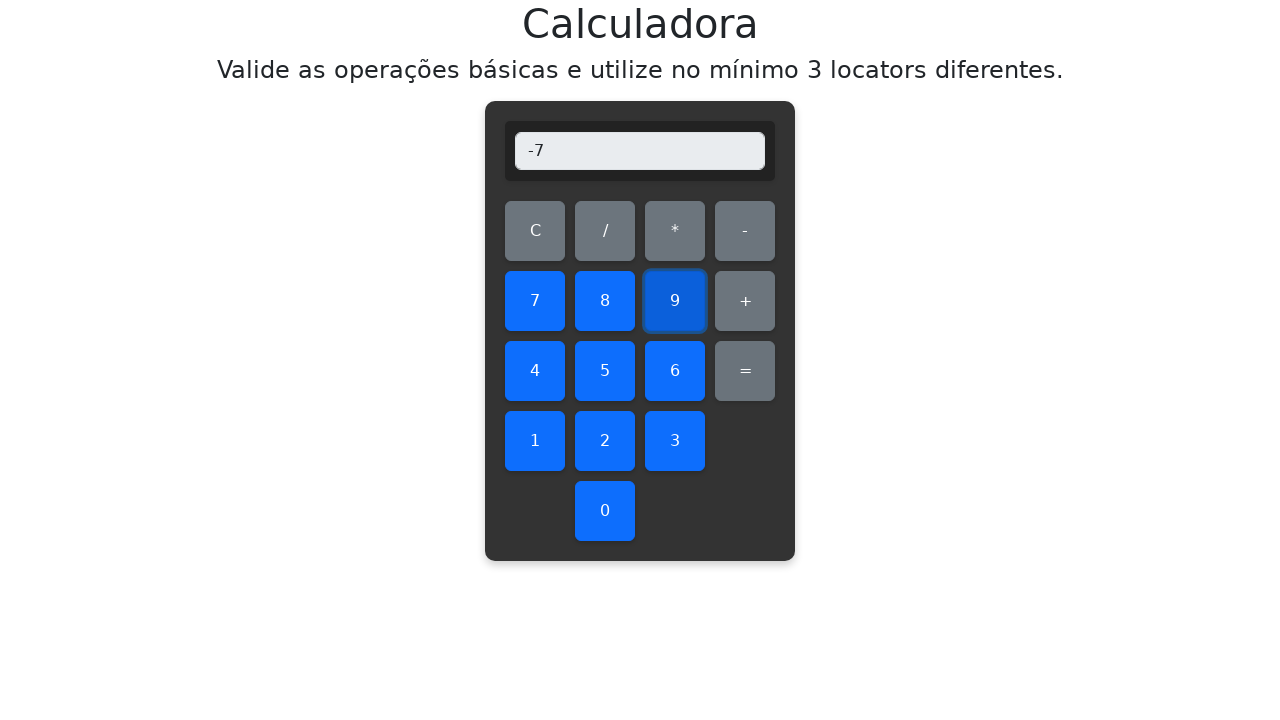

Verified subtraction result: 2 - 9 = -7
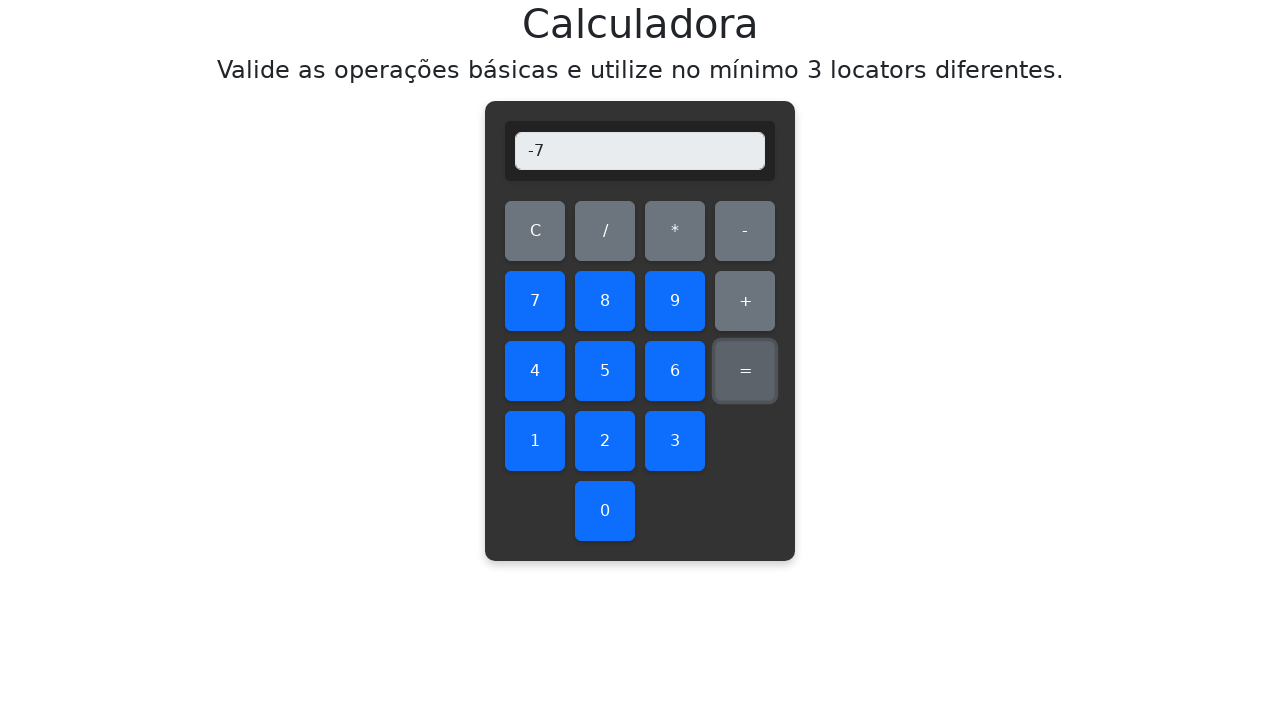

Cleared display before subtracting 3 - 0 at (535, 231) on #clear
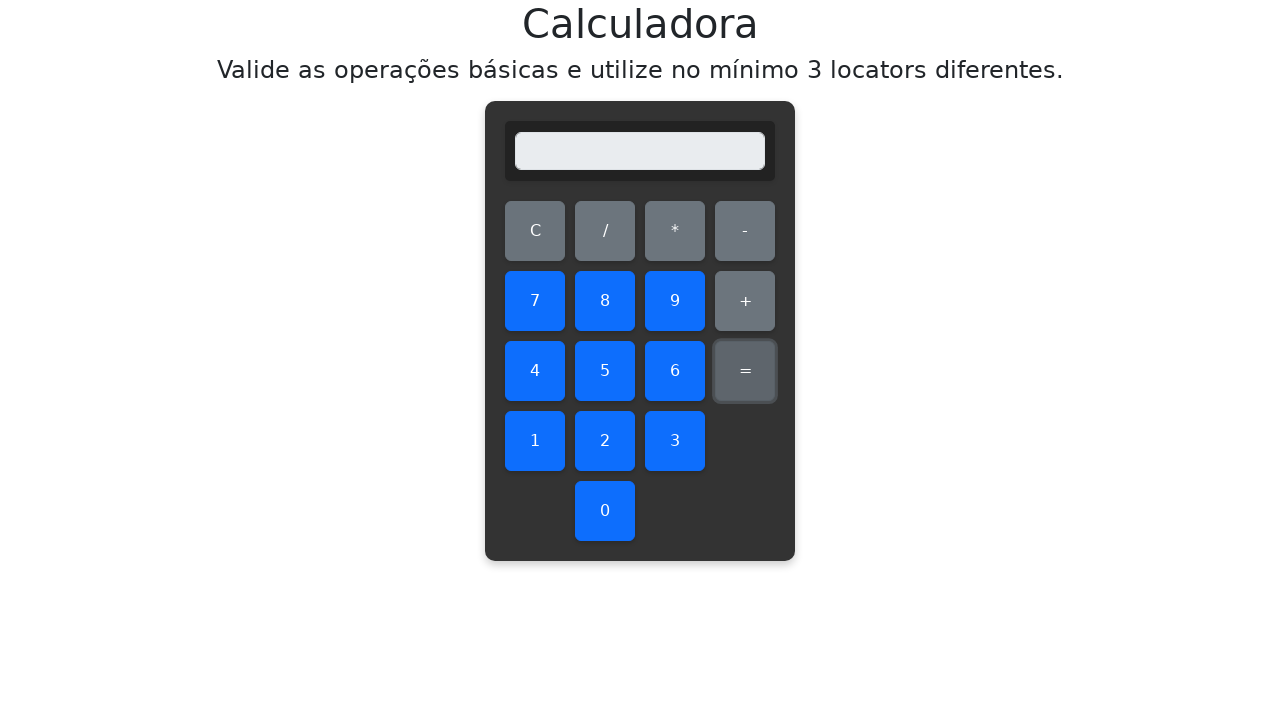

Clicked number 3 at (675, 441) on #three
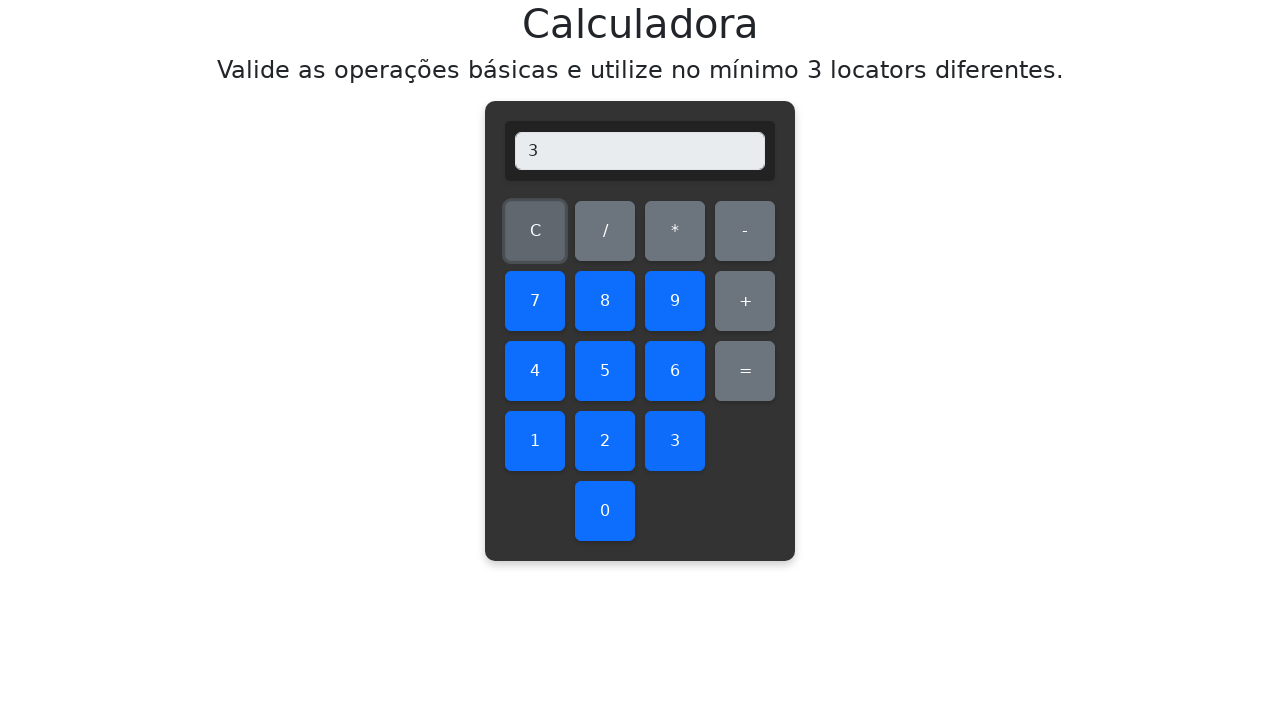

Clicked subtraction operator at (745, 231) on #subtract
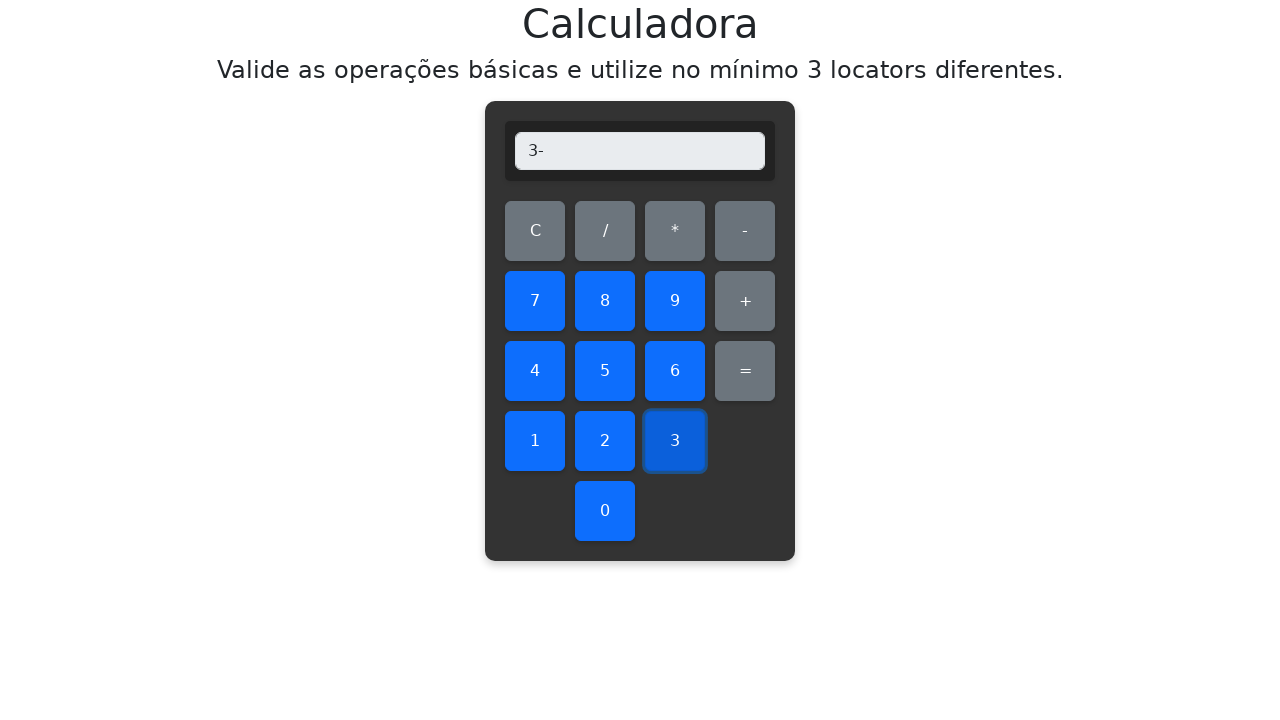

Clicked number 0 at (605, 511) on #zero
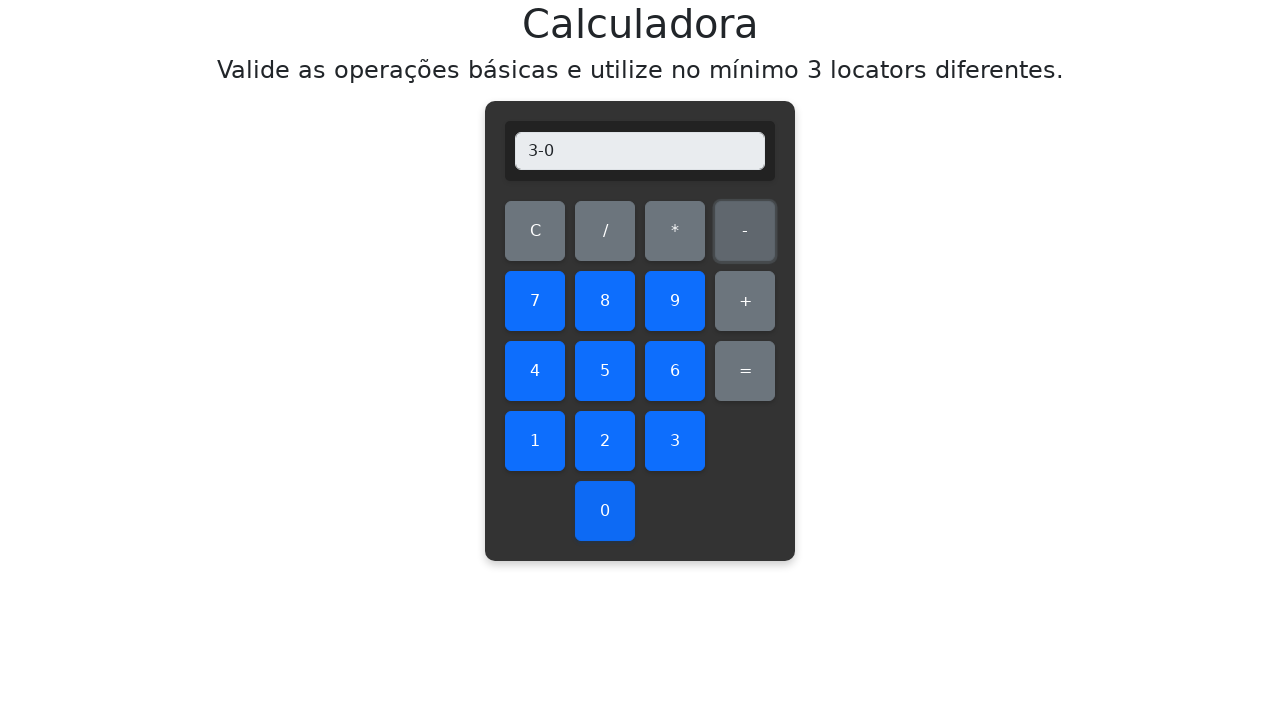

Clicked equals button at (745, 371) on #equals
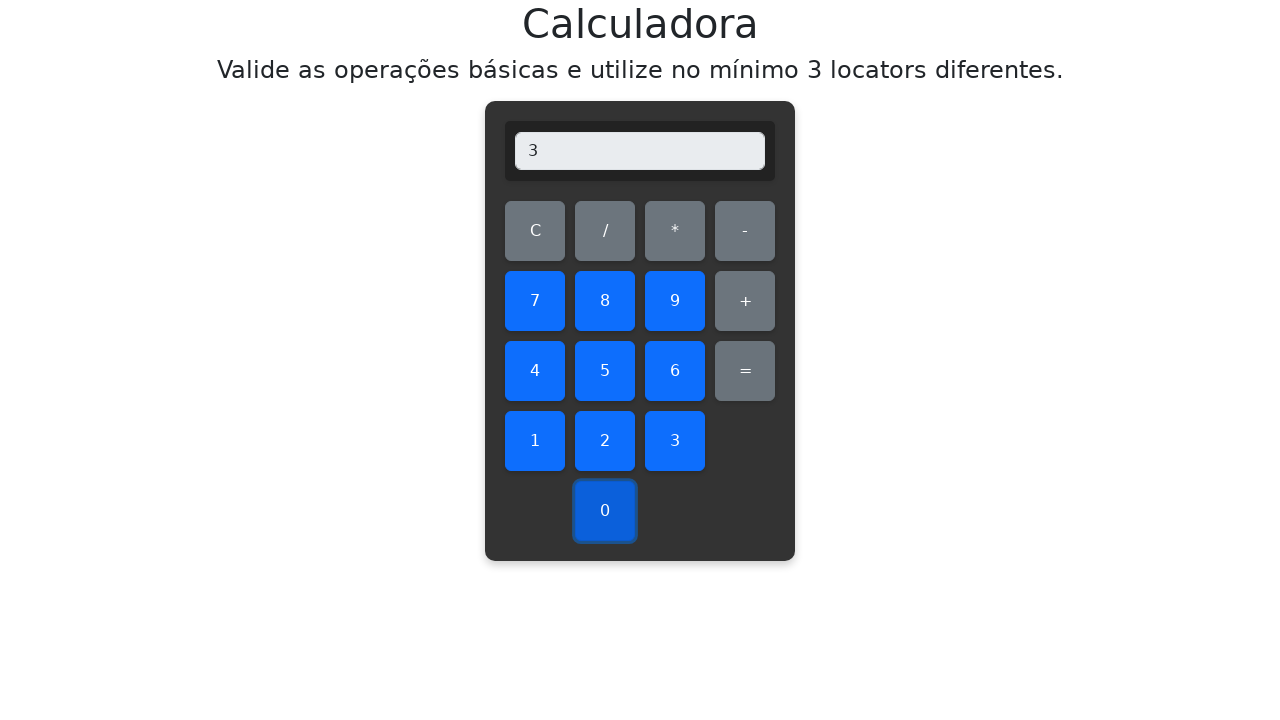

Verified subtraction result: 3 - 0 = 3
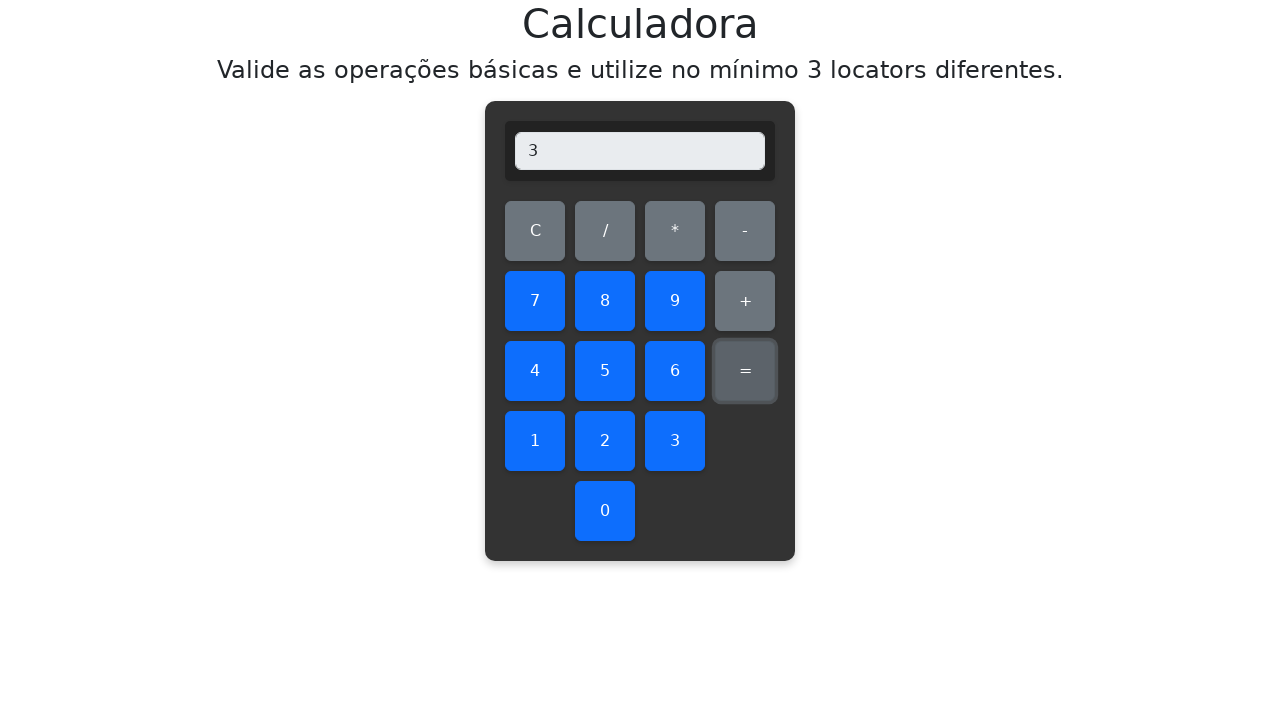

Cleared display before subtracting 3 - 1 at (535, 231) on #clear
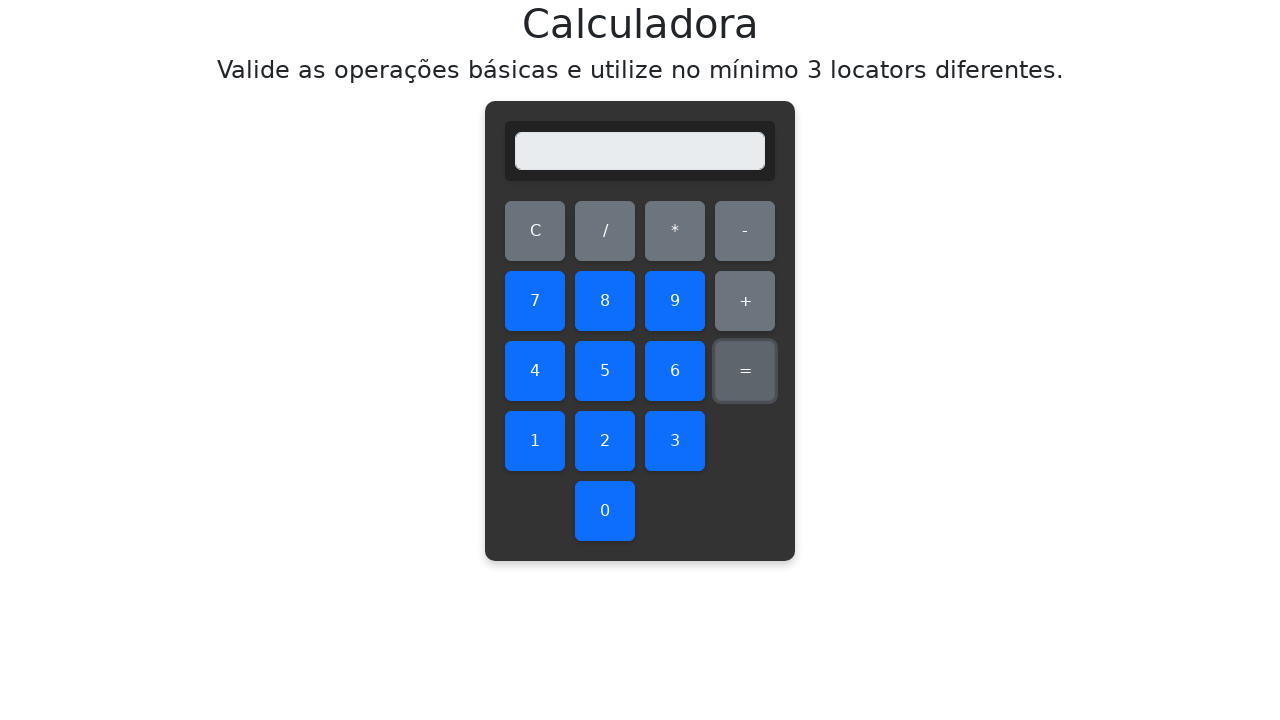

Clicked number 3 at (675, 441) on #three
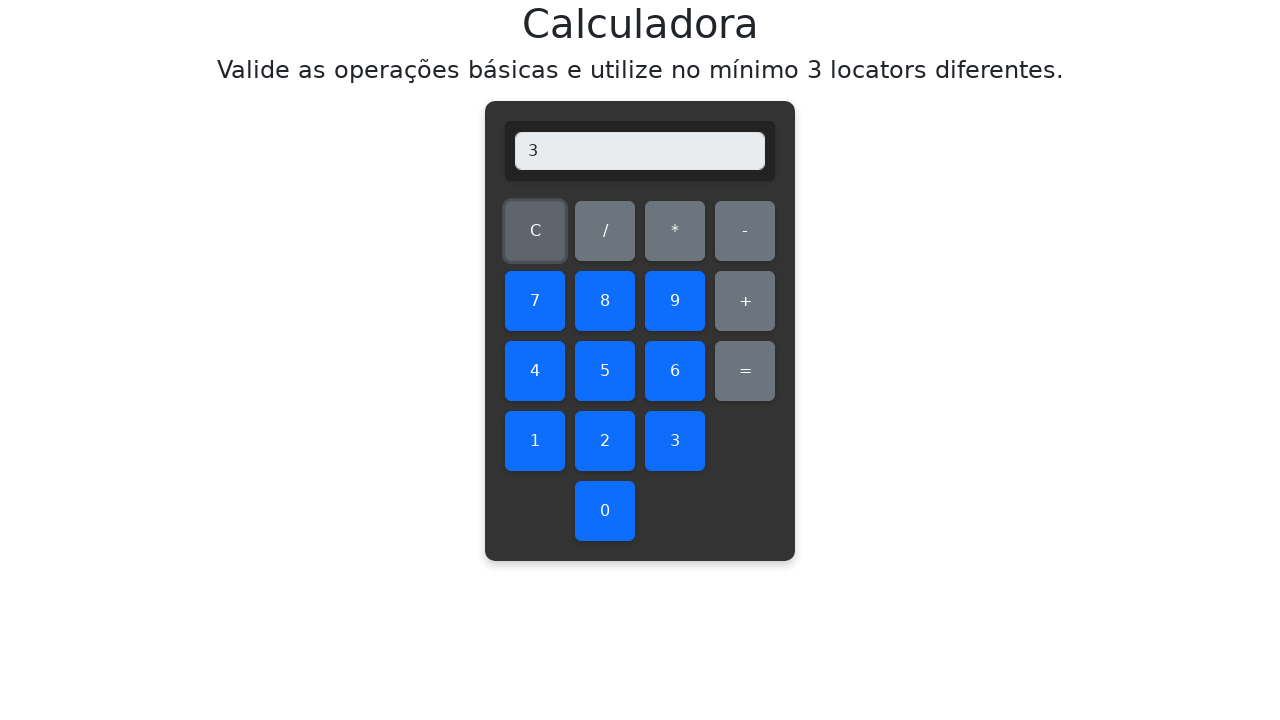

Clicked subtraction operator at (745, 231) on #subtract
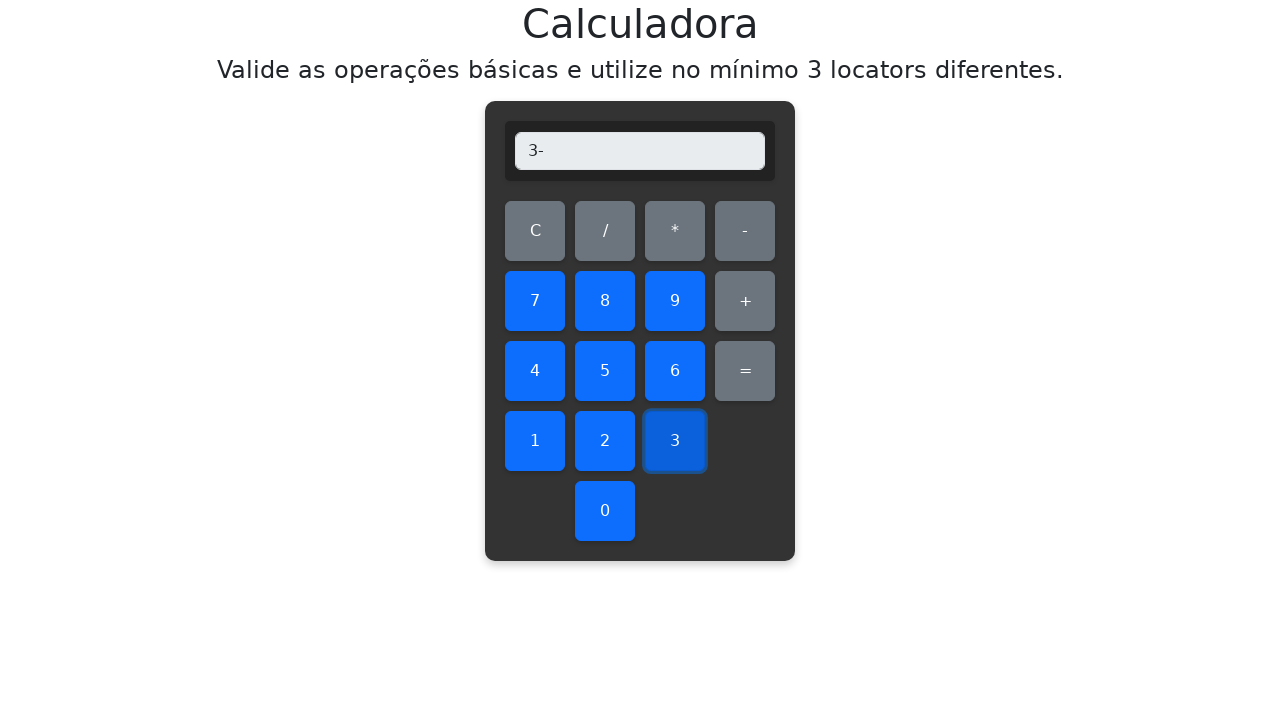

Clicked number 1 at (535, 441) on #one
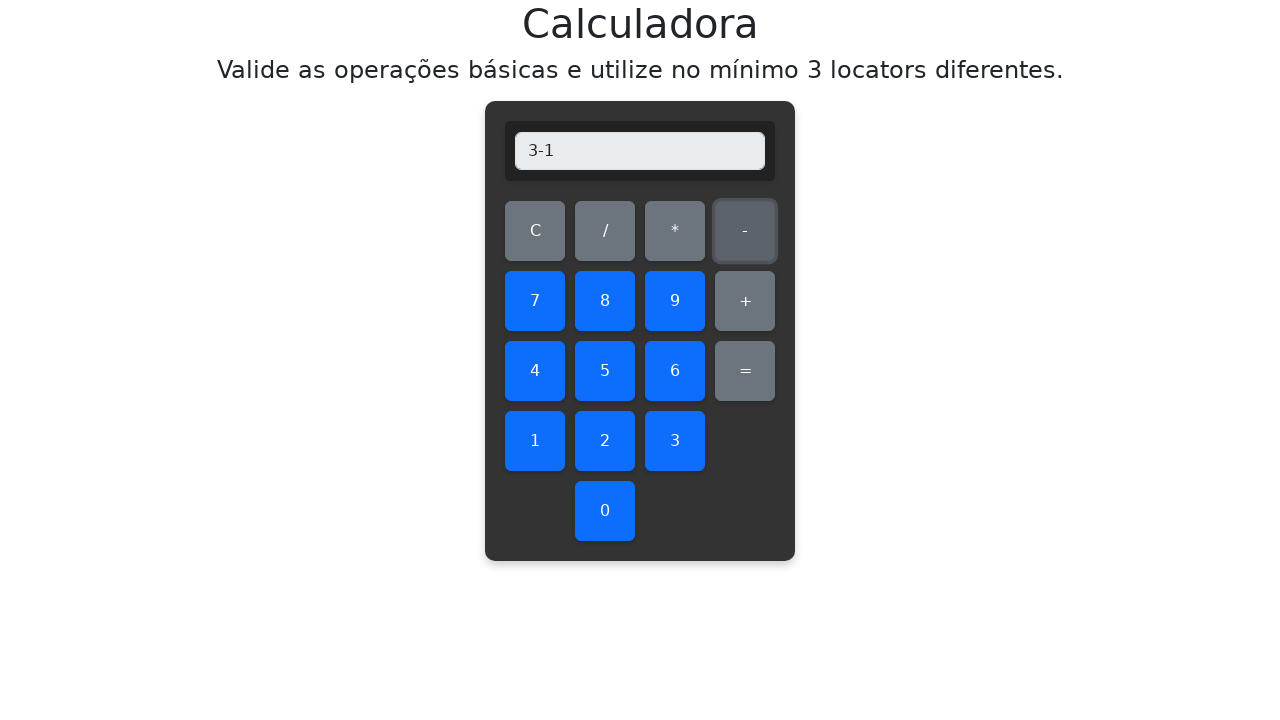

Clicked equals button at (745, 371) on #equals
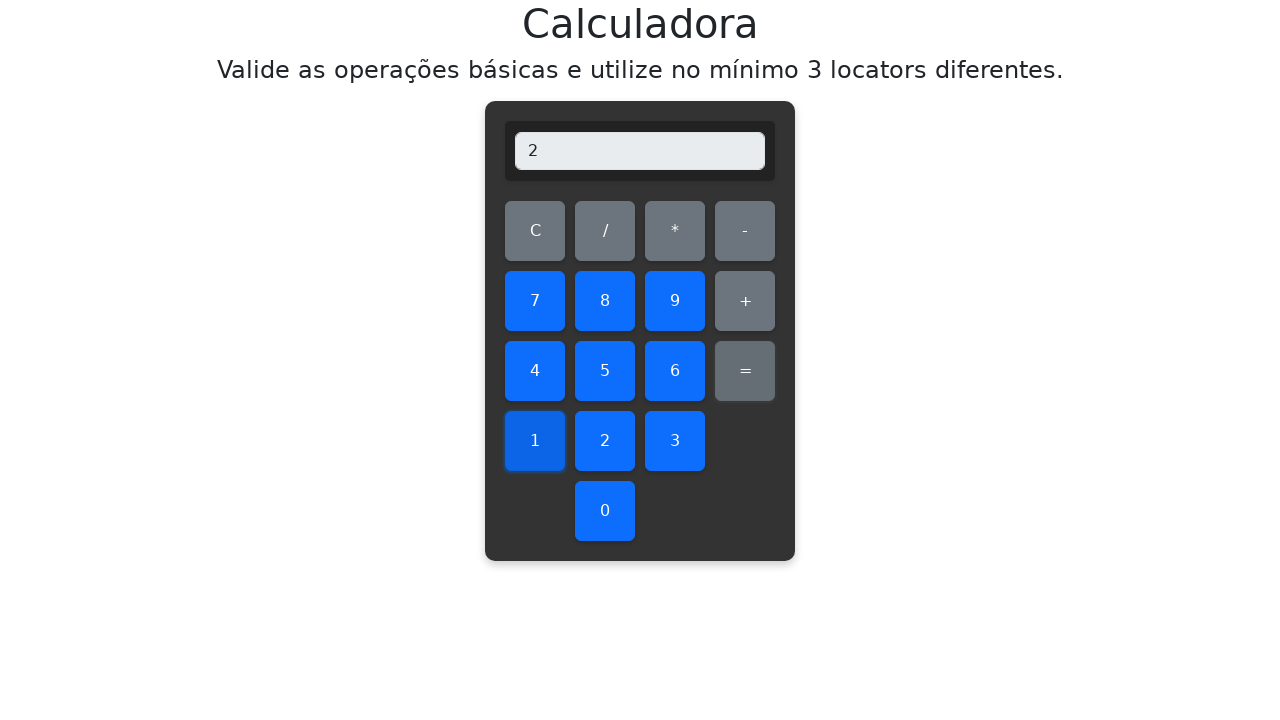

Verified subtraction result: 3 - 1 = 2
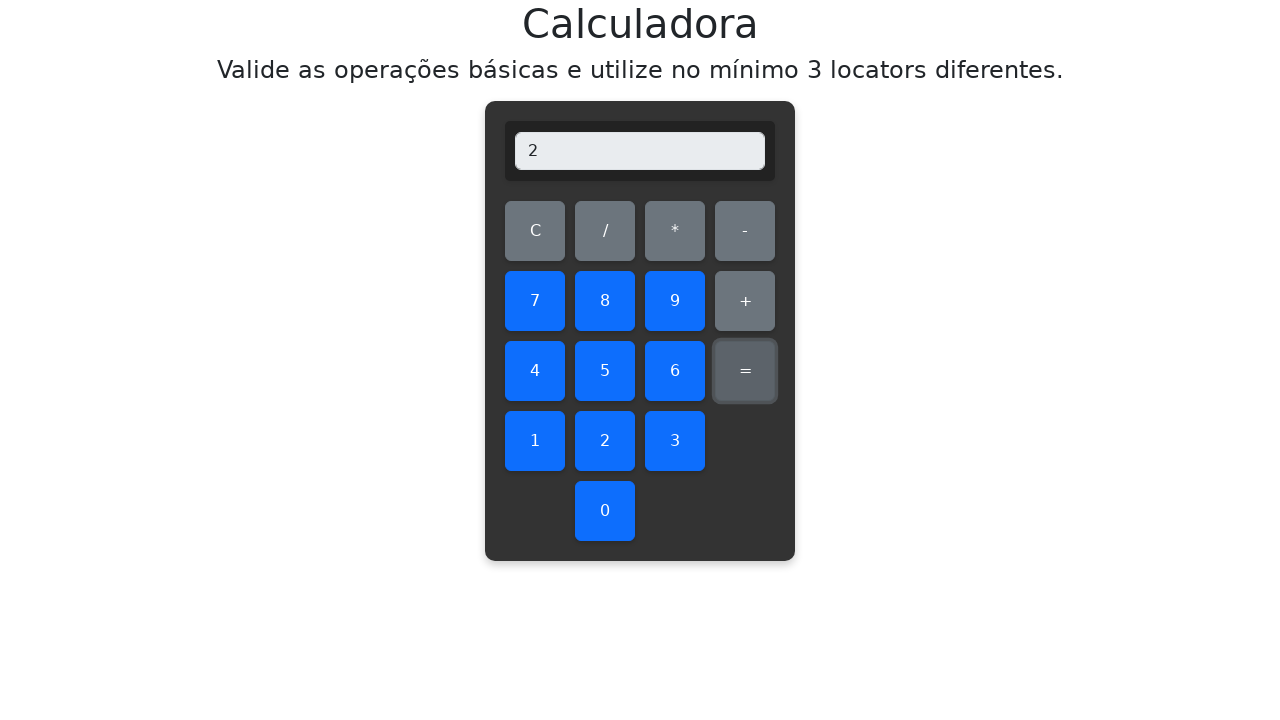

Cleared display before subtracting 3 - 2 at (535, 231) on #clear
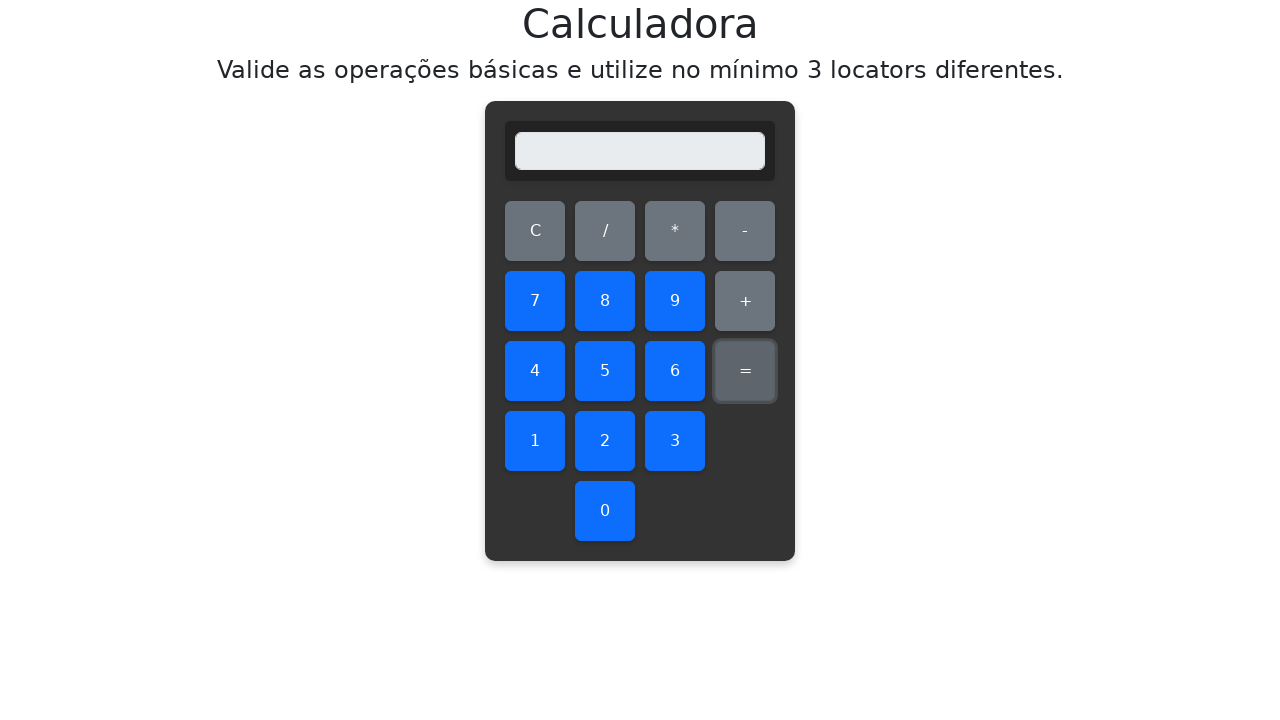

Clicked number 3 at (675, 441) on #three
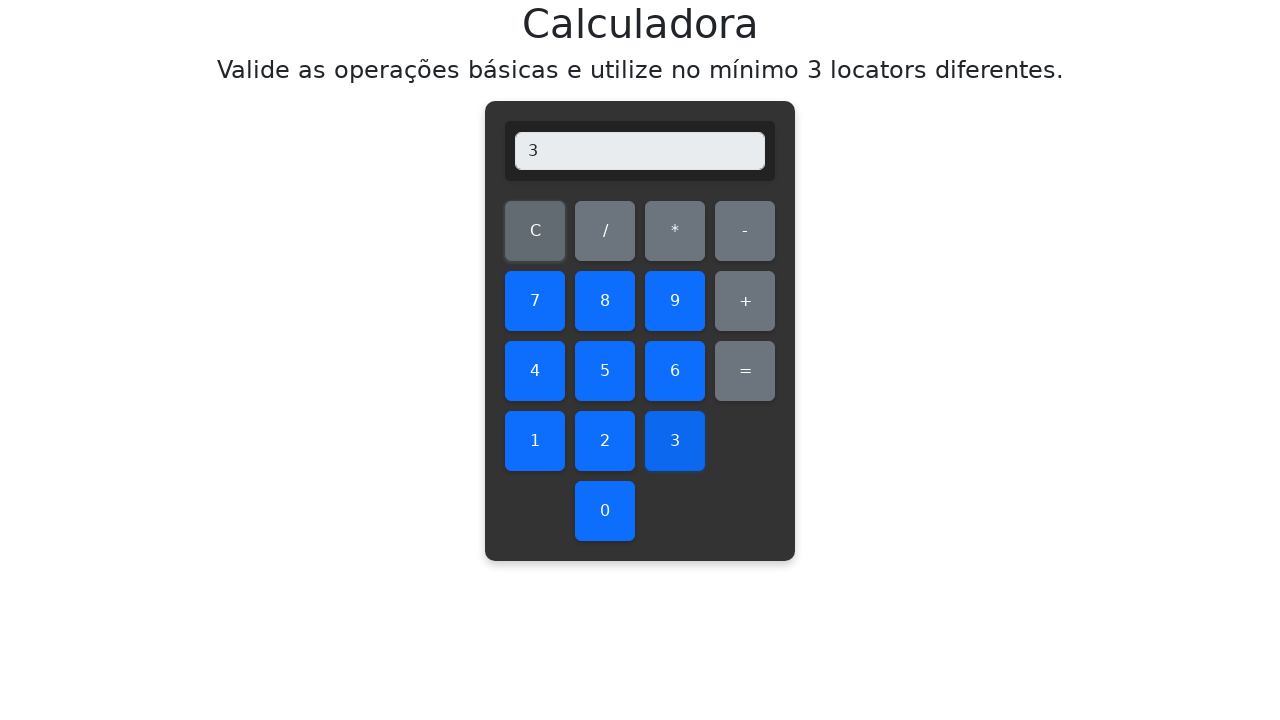

Clicked subtraction operator at (745, 231) on #subtract
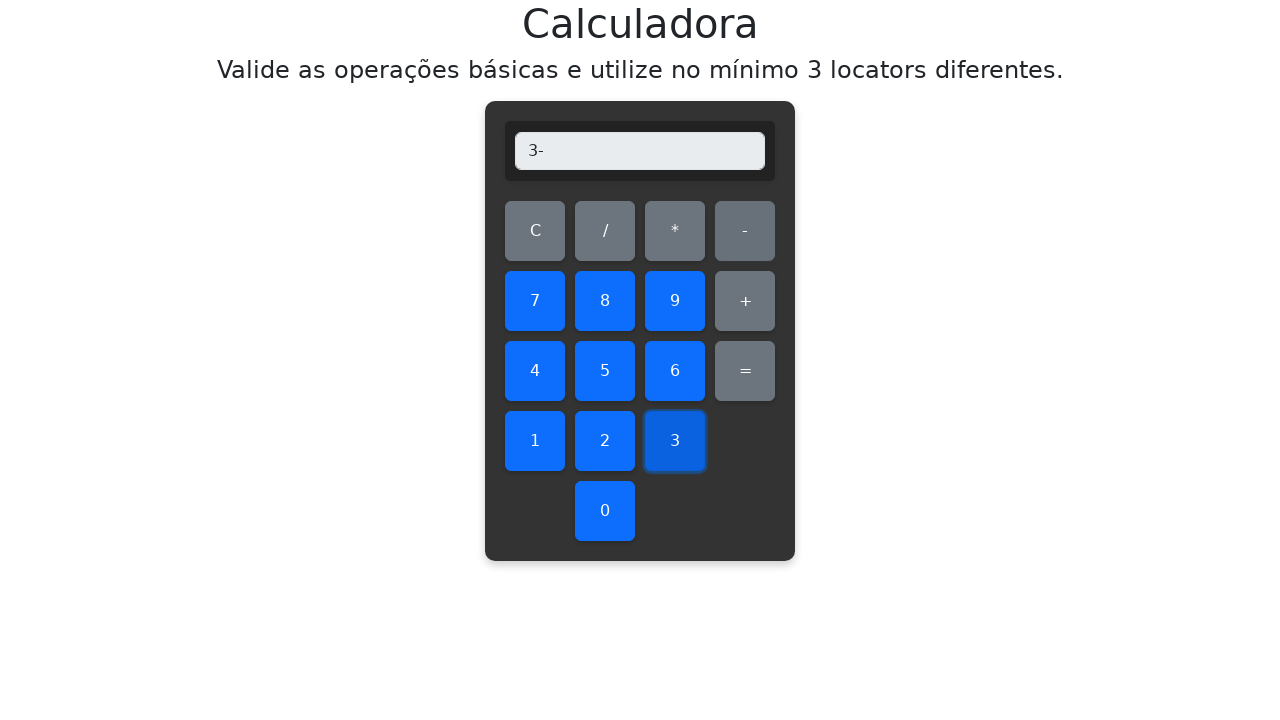

Clicked number 2 at (605, 441) on #two
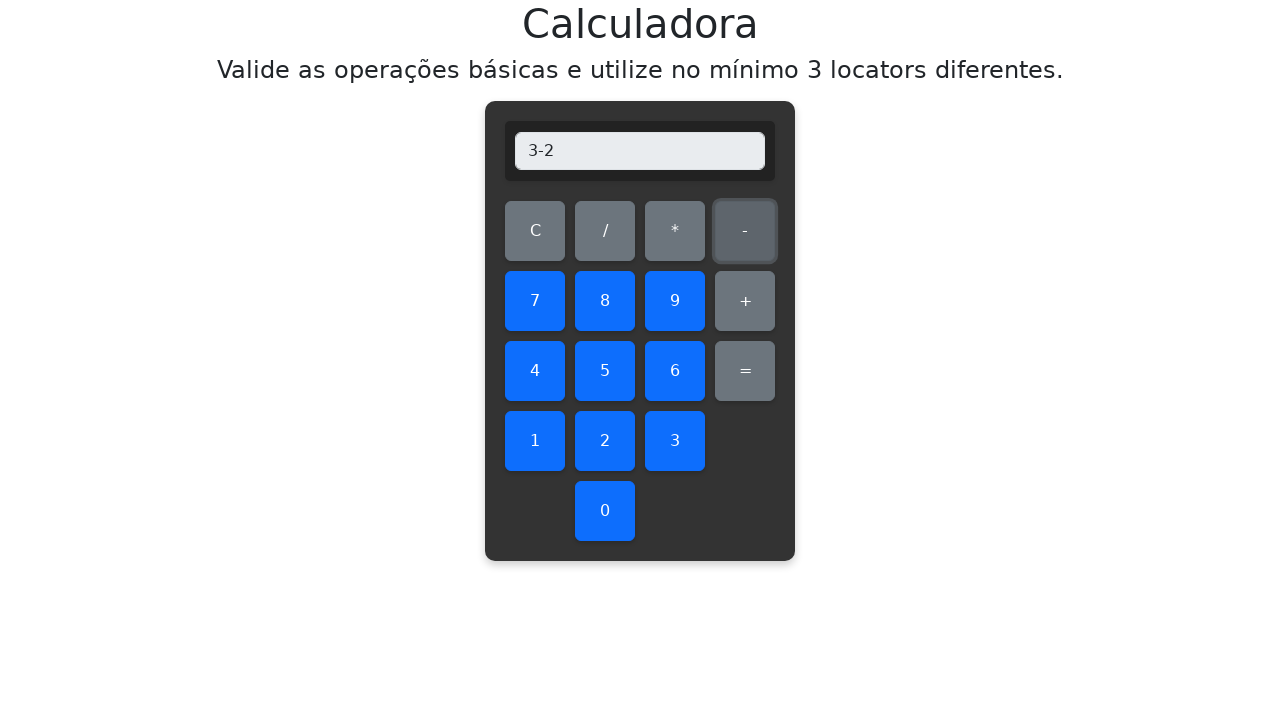

Clicked equals button at (745, 371) on #equals
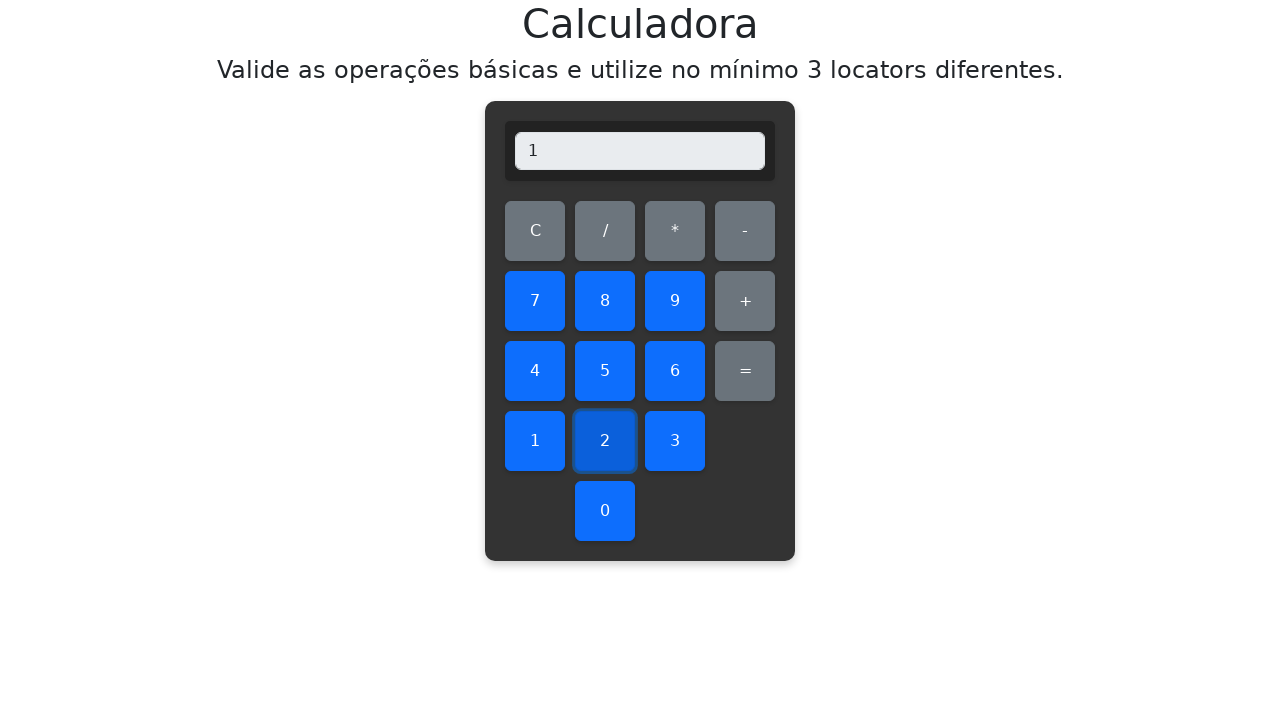

Verified subtraction result: 3 - 2 = 1
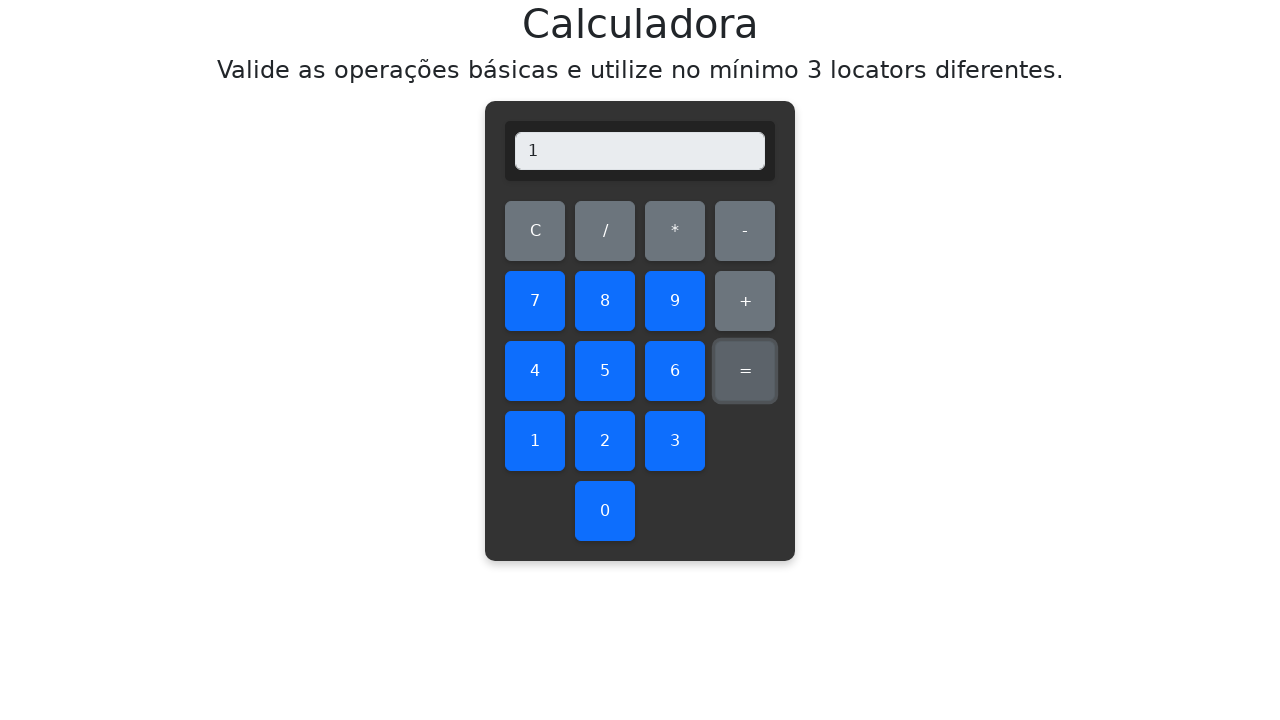

Cleared display before subtracting 3 - 3 at (535, 231) on #clear
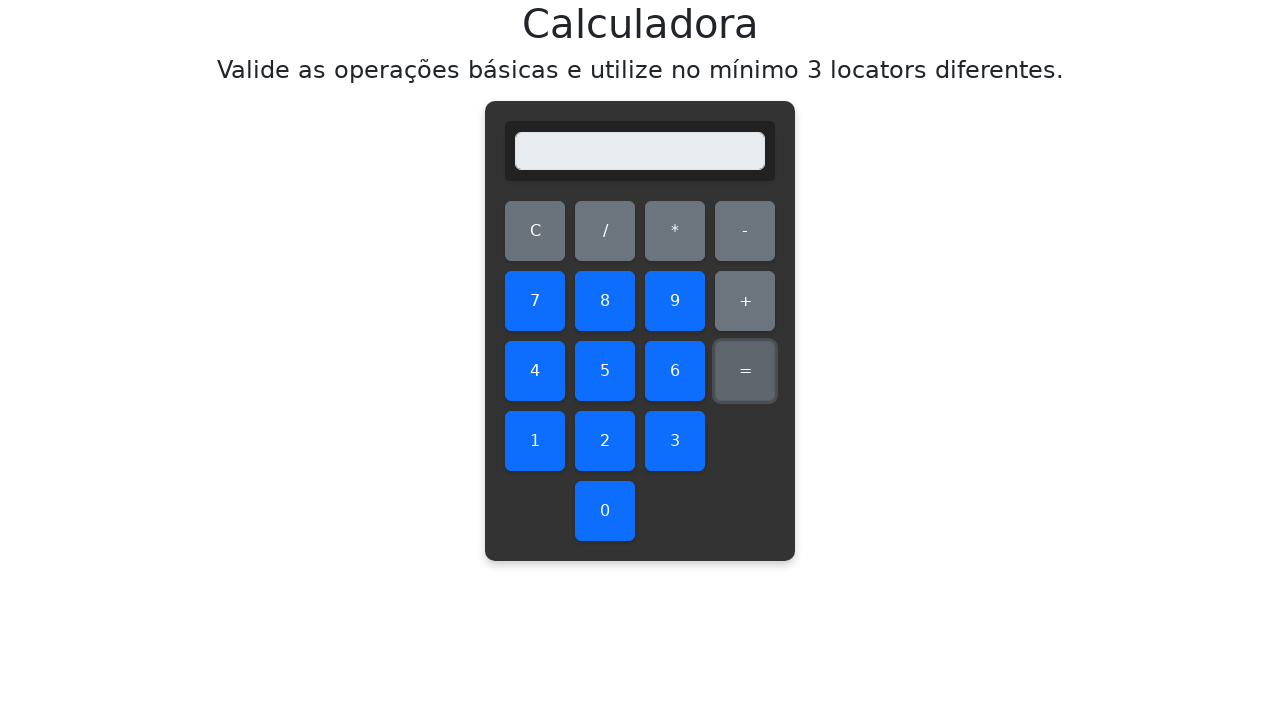

Clicked number 3 at (675, 441) on #three
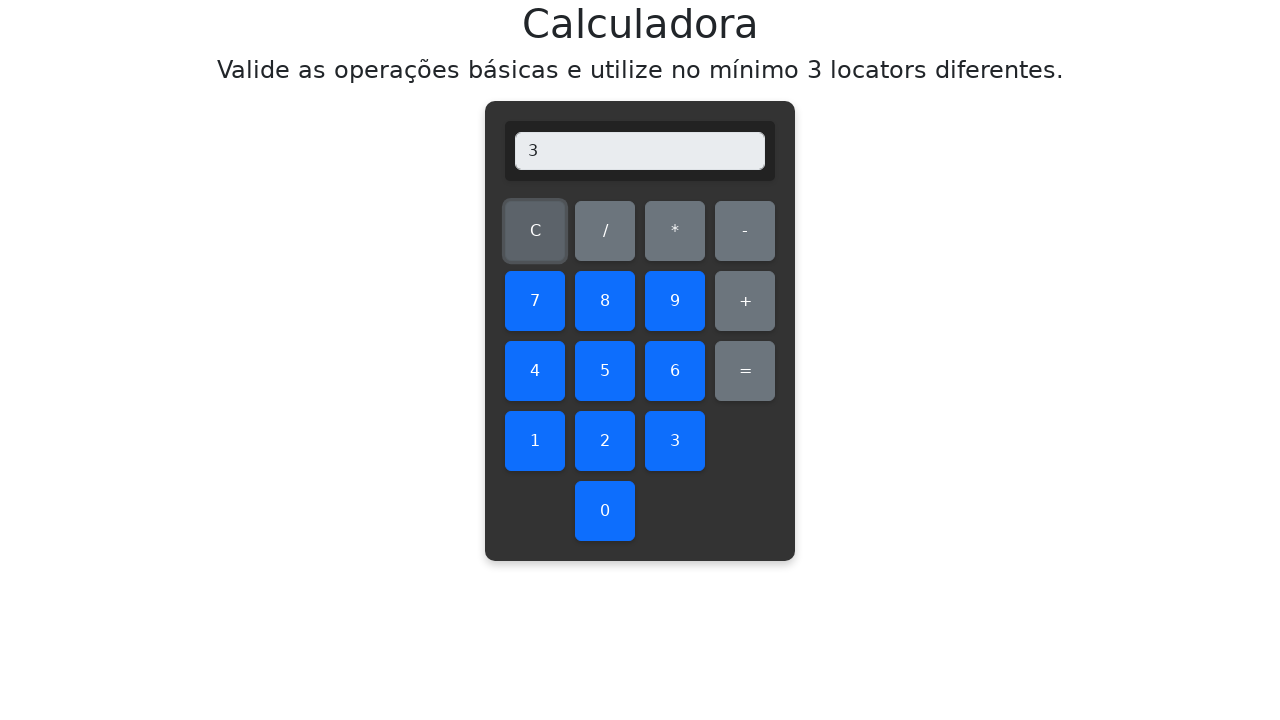

Clicked subtraction operator at (745, 231) on #subtract
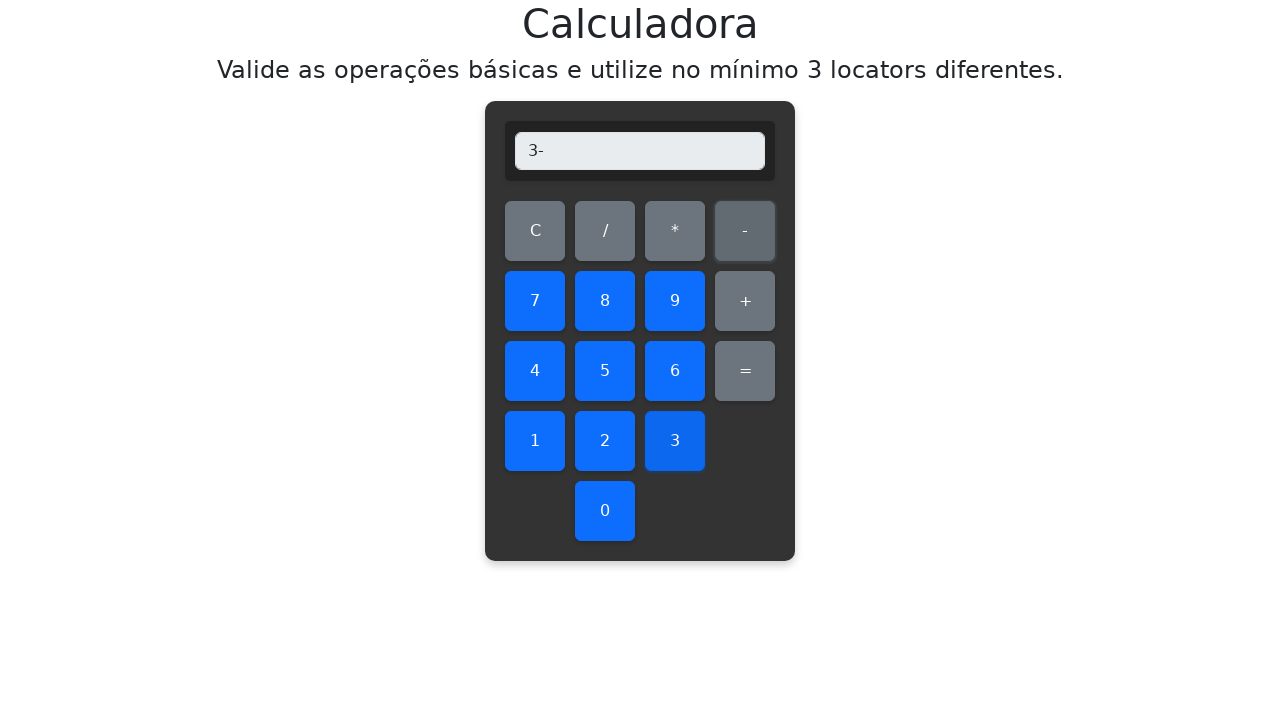

Clicked number 3 at (675, 441) on #three
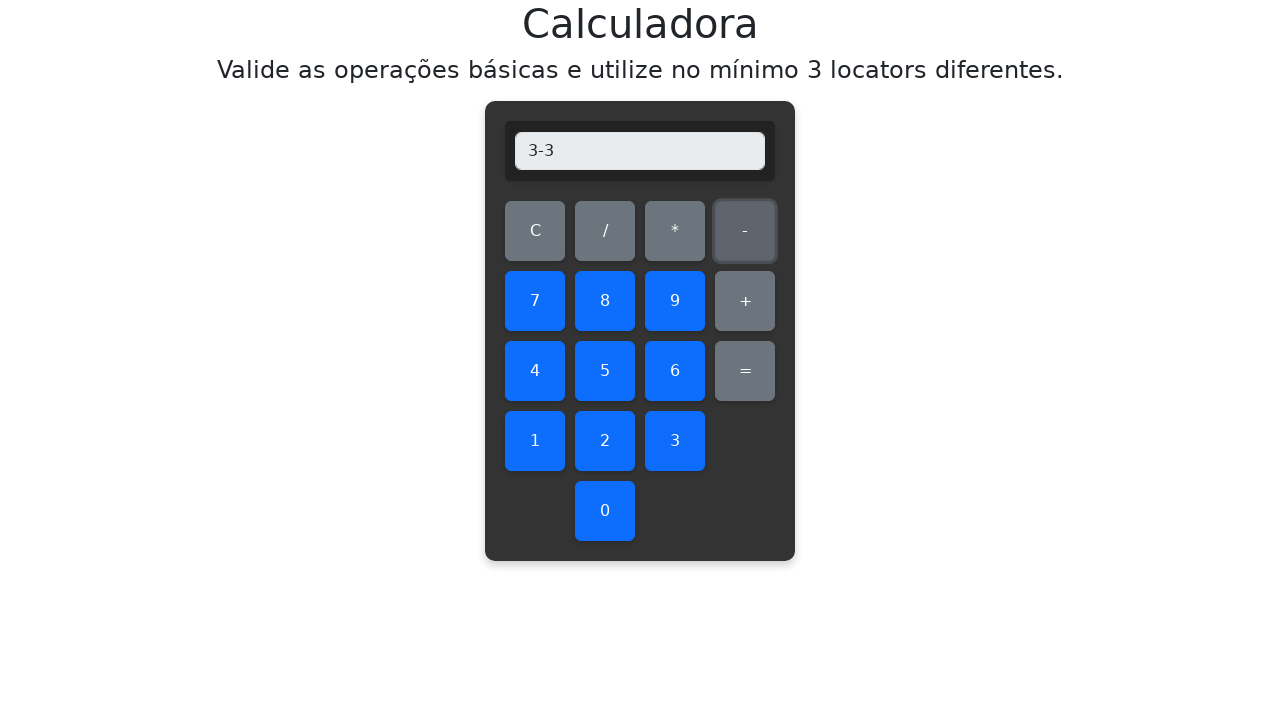

Clicked equals button at (745, 371) on #equals
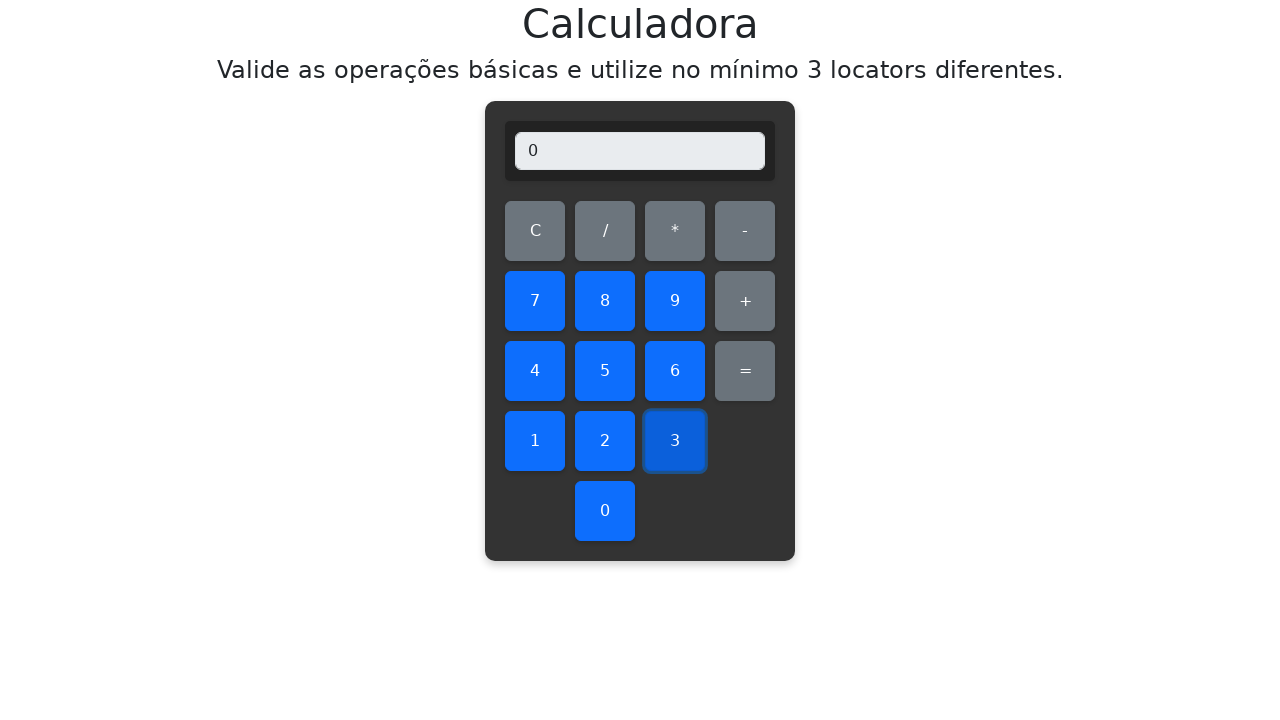

Verified subtraction result: 3 - 3 = 0
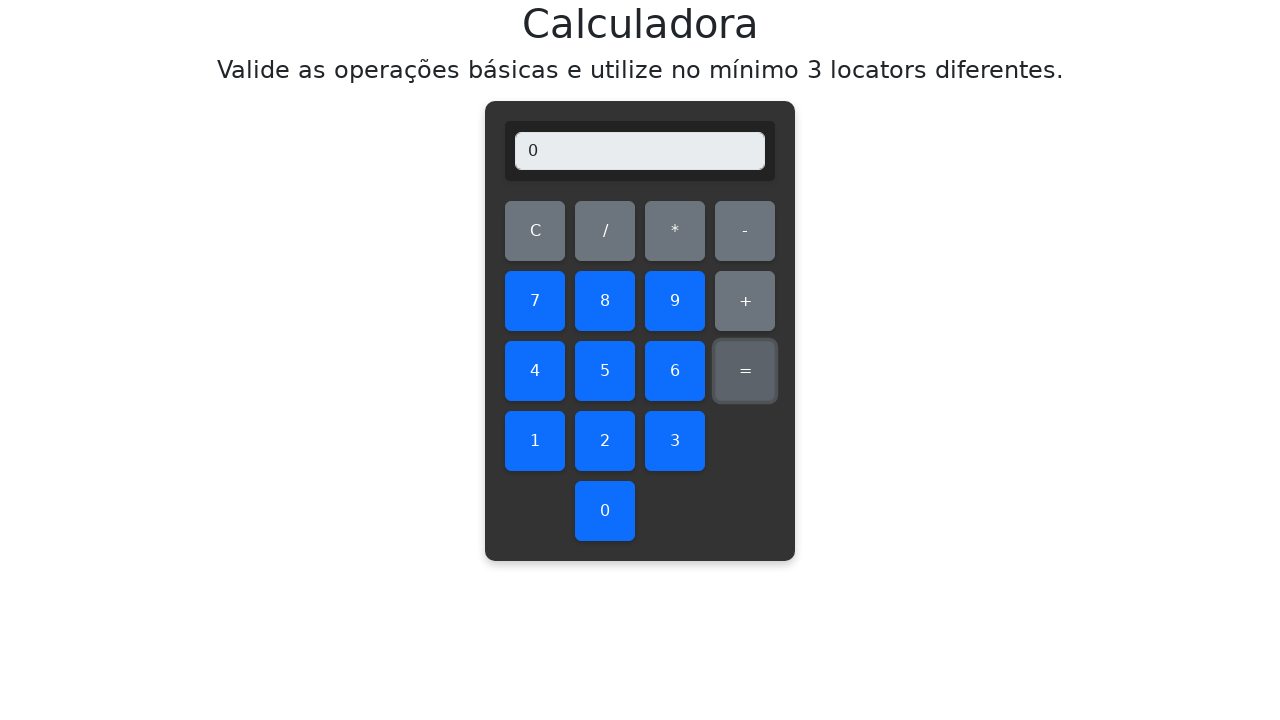

Cleared display before subtracting 3 - 4 at (535, 231) on #clear
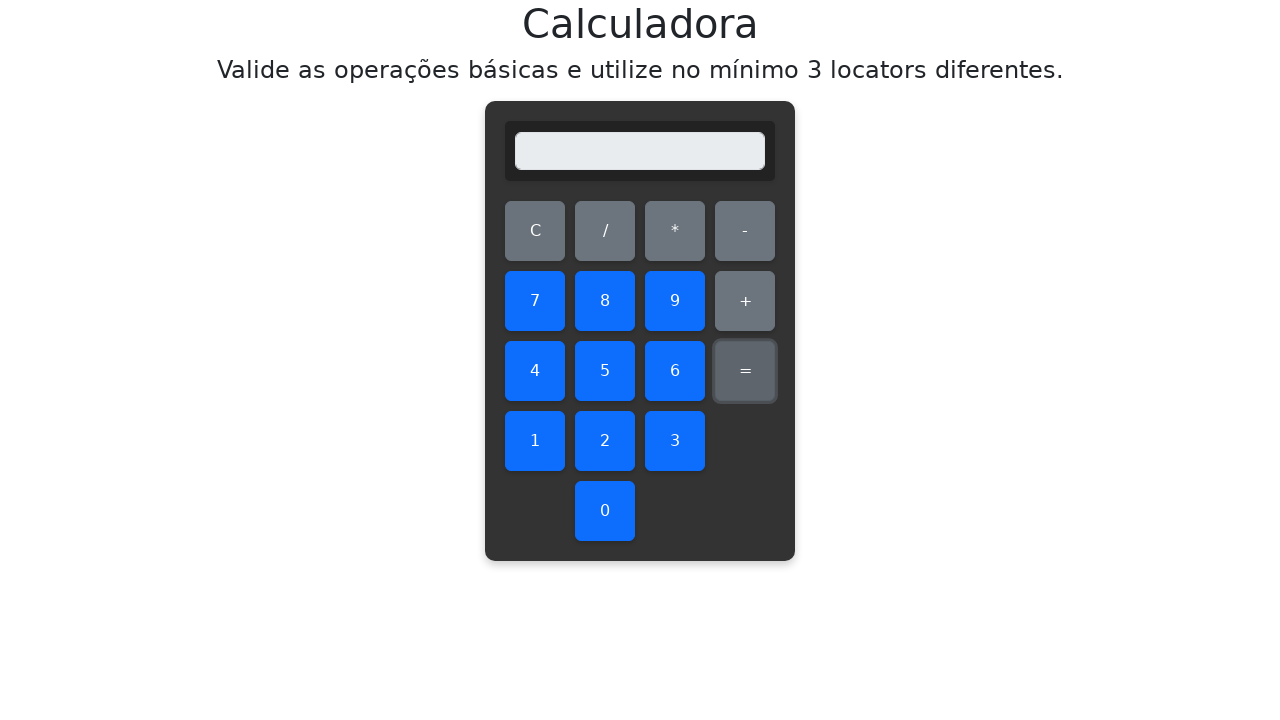

Clicked number 3 at (675, 441) on #three
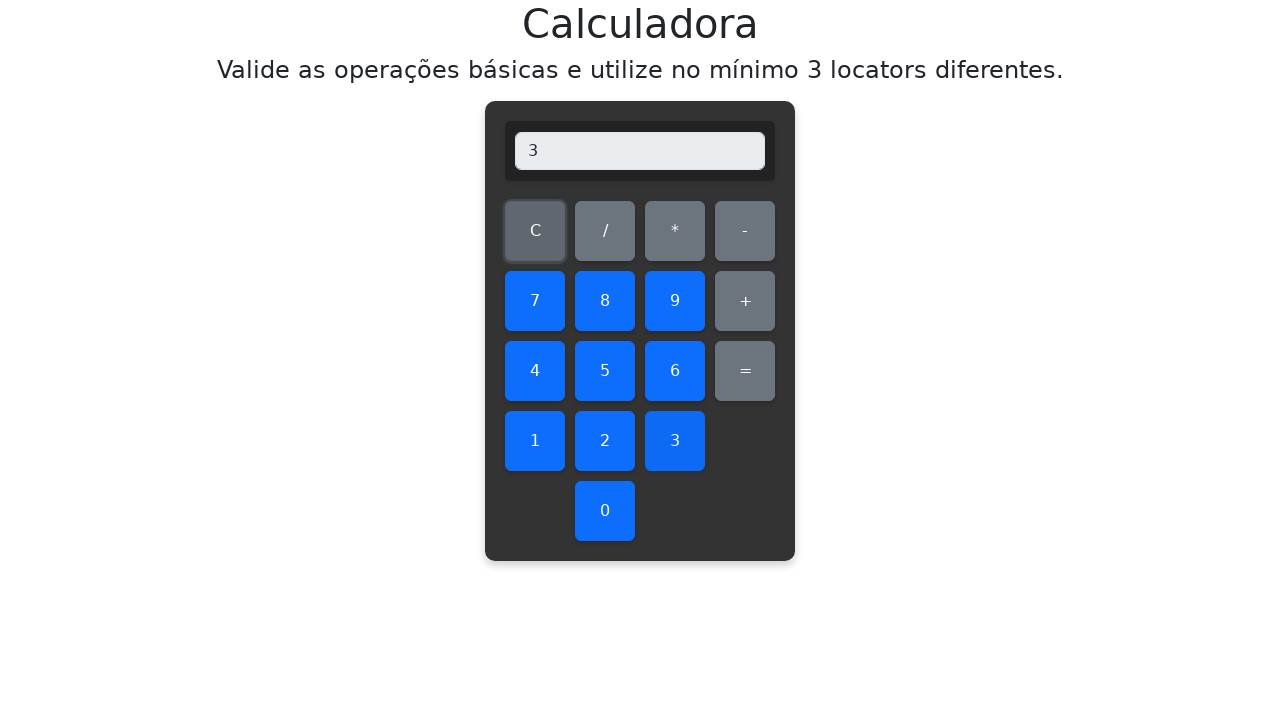

Clicked subtraction operator at (745, 231) on #subtract
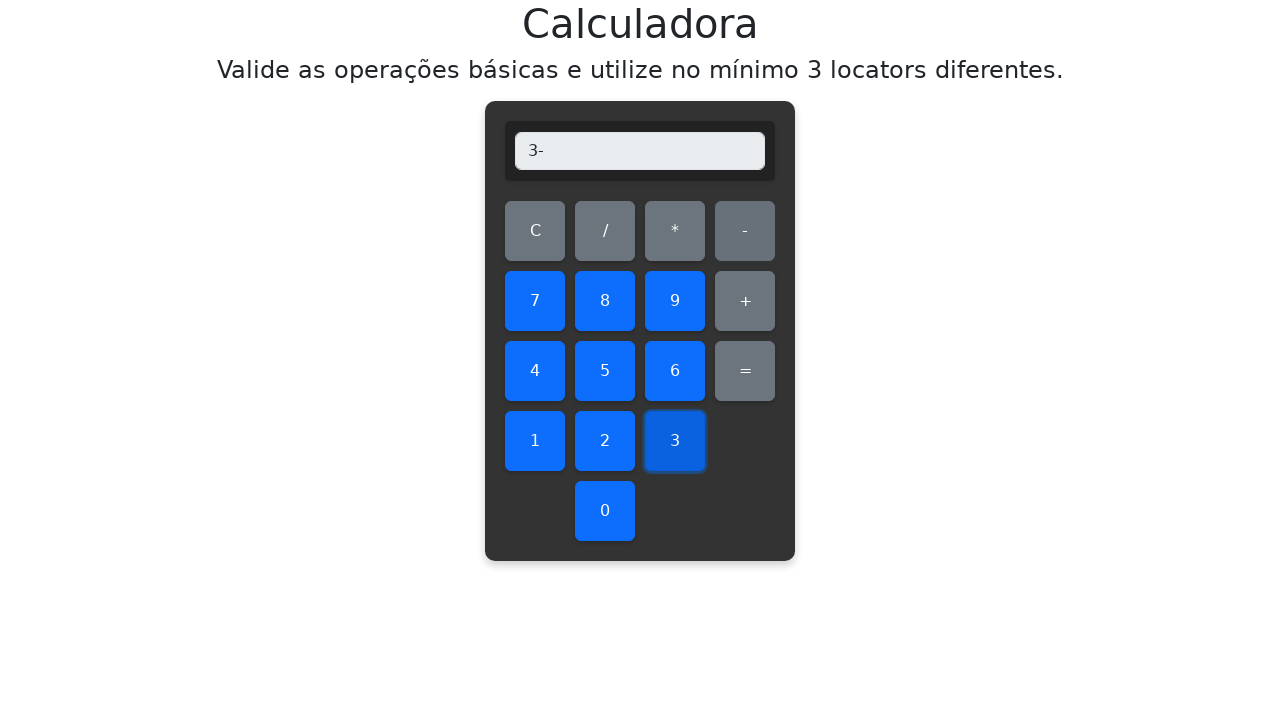

Clicked number 4 at (535, 371) on #four
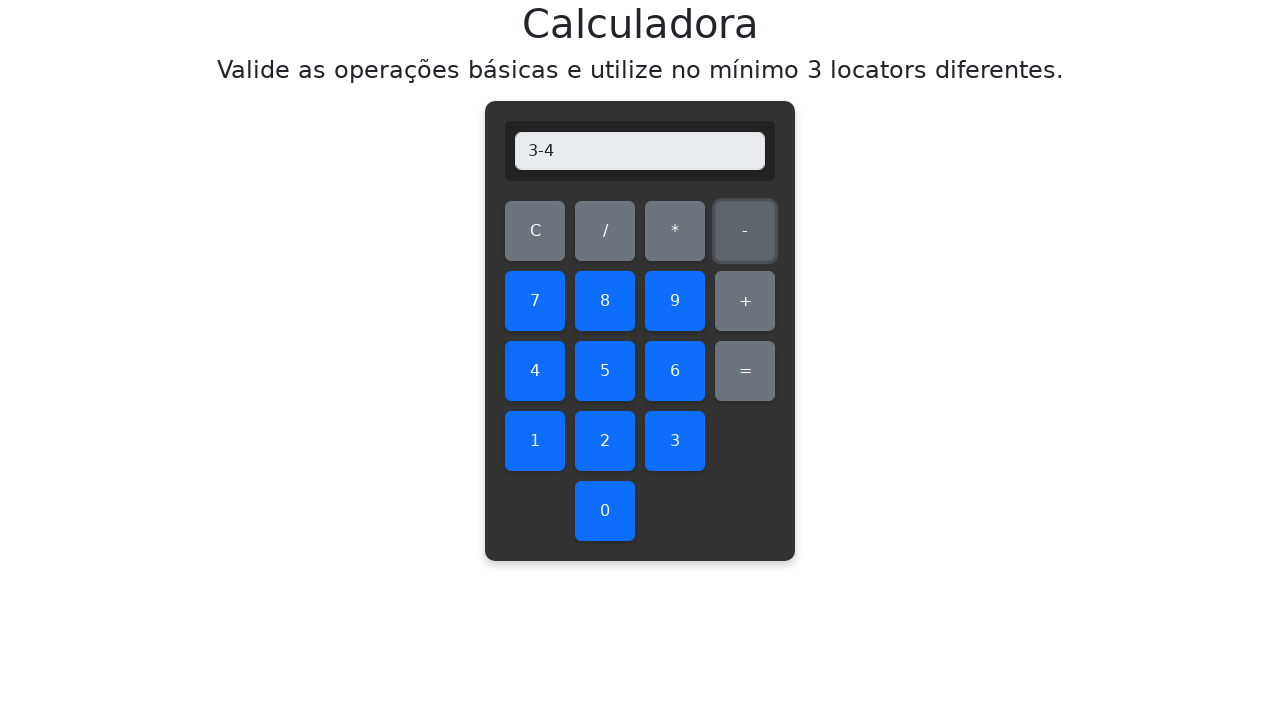

Clicked equals button at (745, 371) on #equals
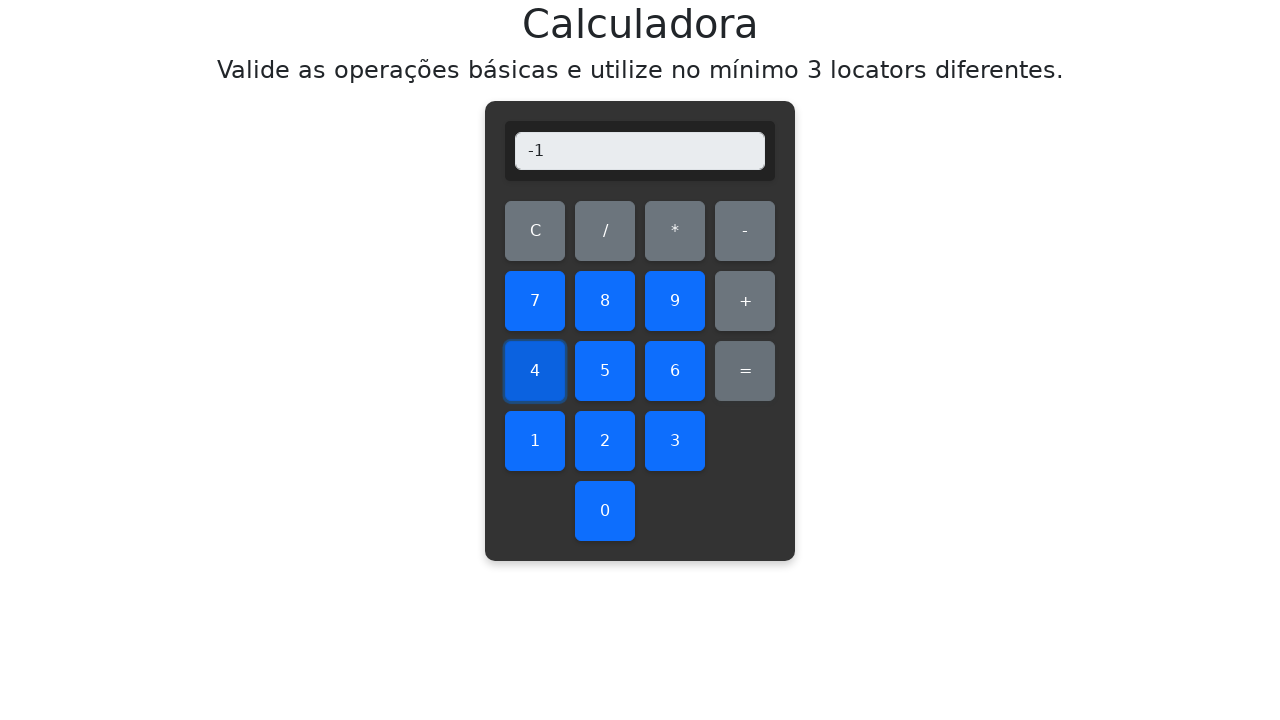

Verified subtraction result: 3 - 4 = -1
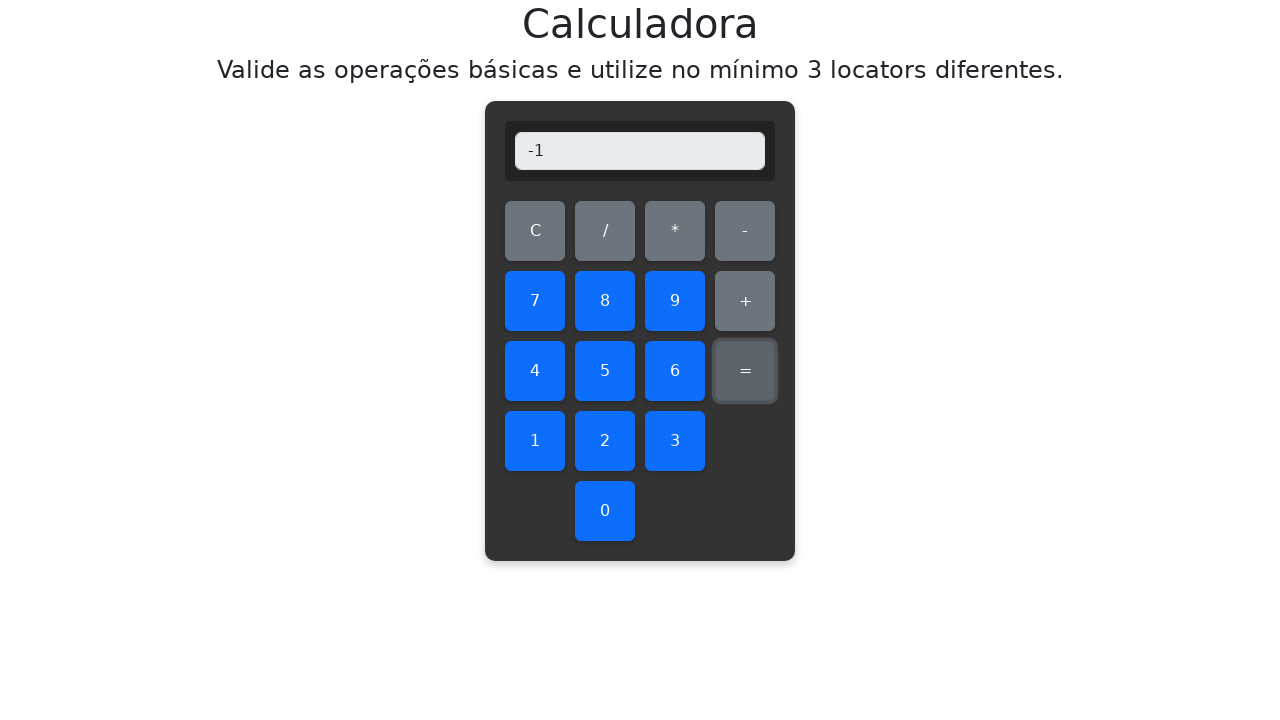

Cleared display before subtracting 3 - 5 at (535, 231) on #clear
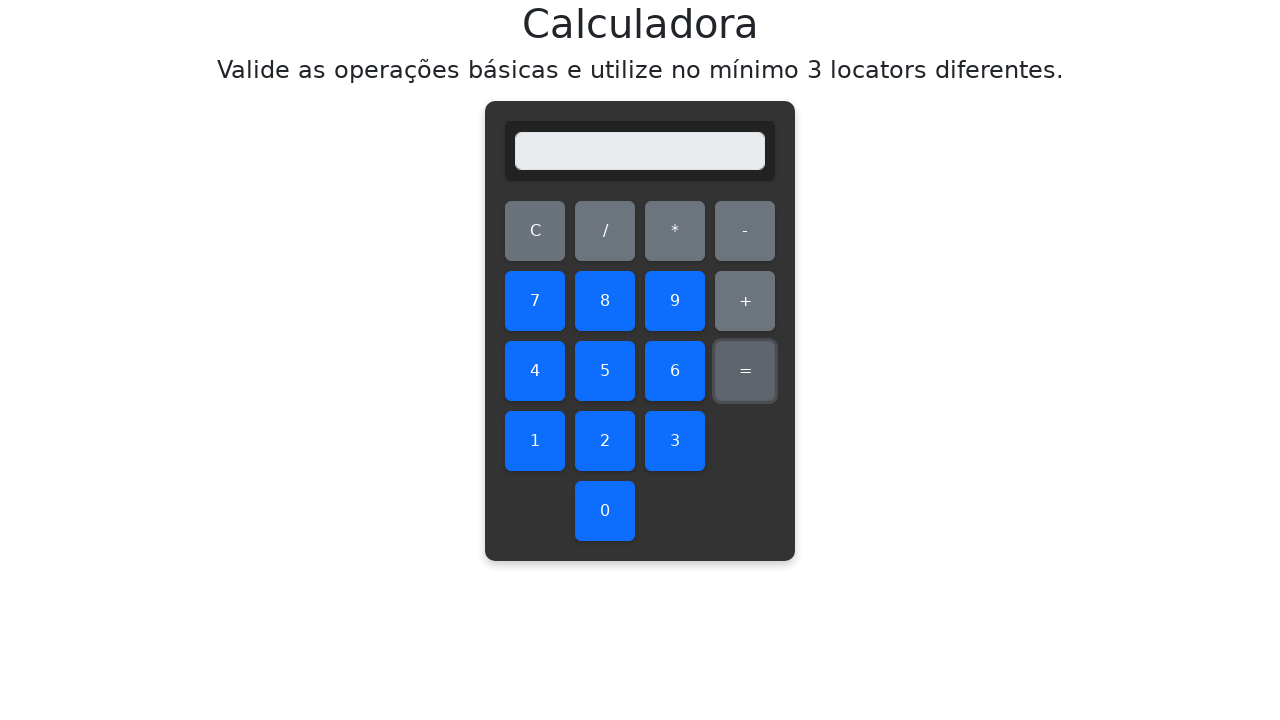

Clicked number 3 at (675, 441) on #three
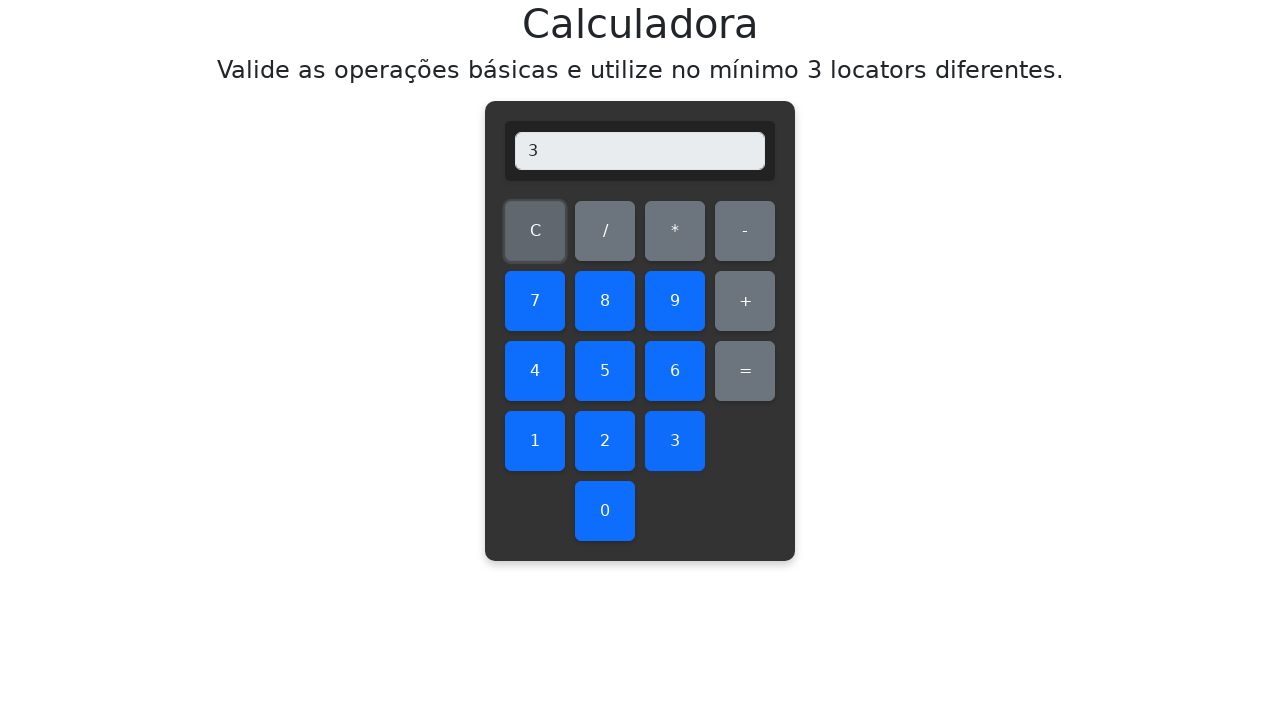

Clicked subtraction operator at (745, 231) on #subtract
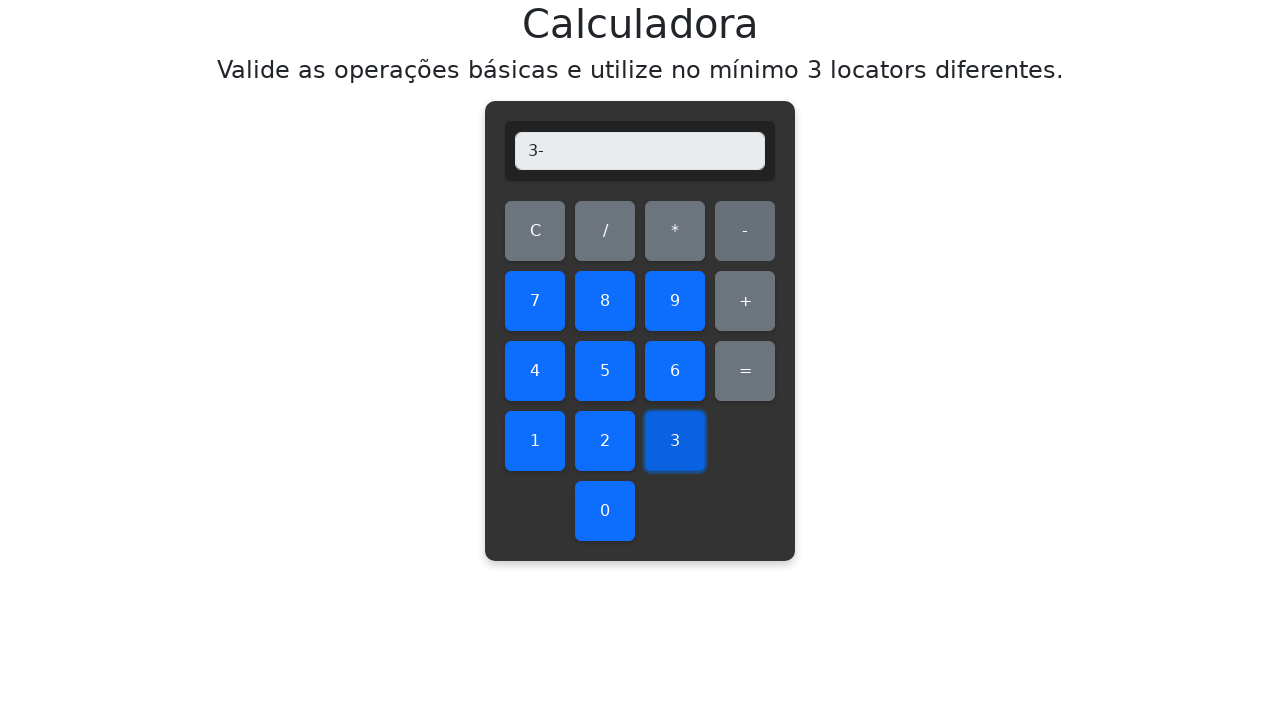

Clicked number 5 at (605, 371) on #five
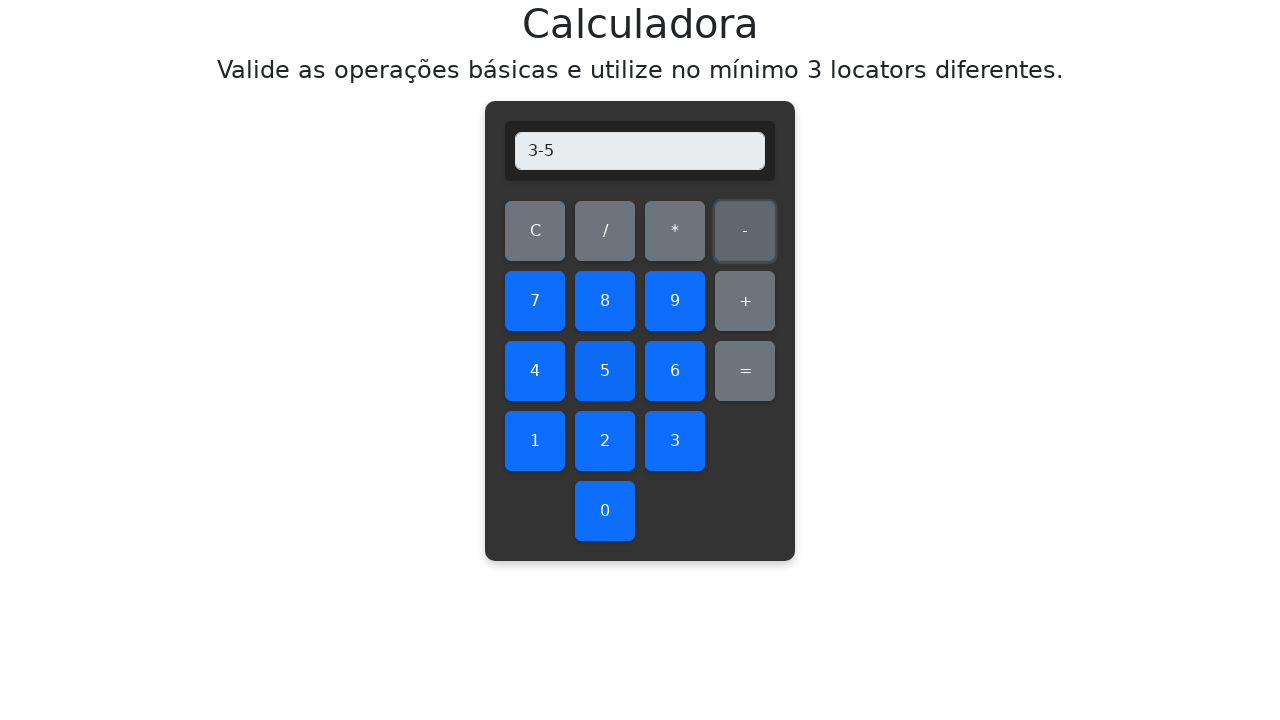

Clicked equals button at (745, 371) on #equals
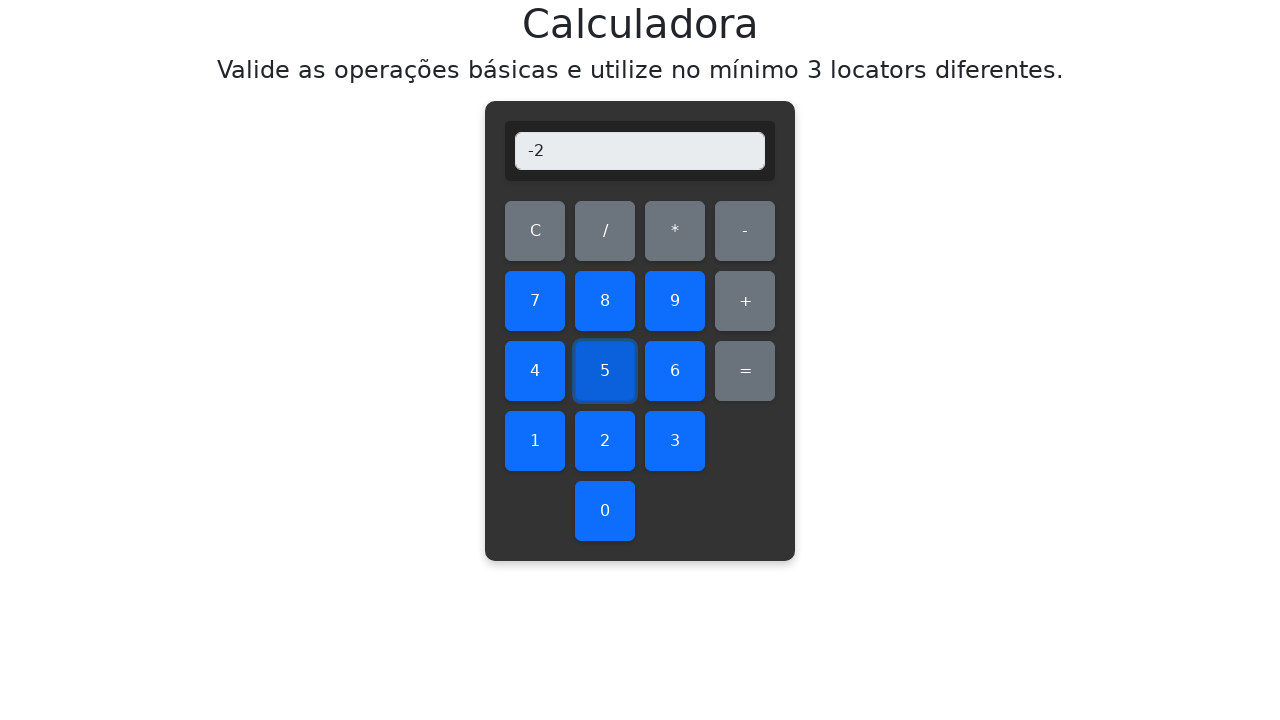

Verified subtraction result: 3 - 5 = -2
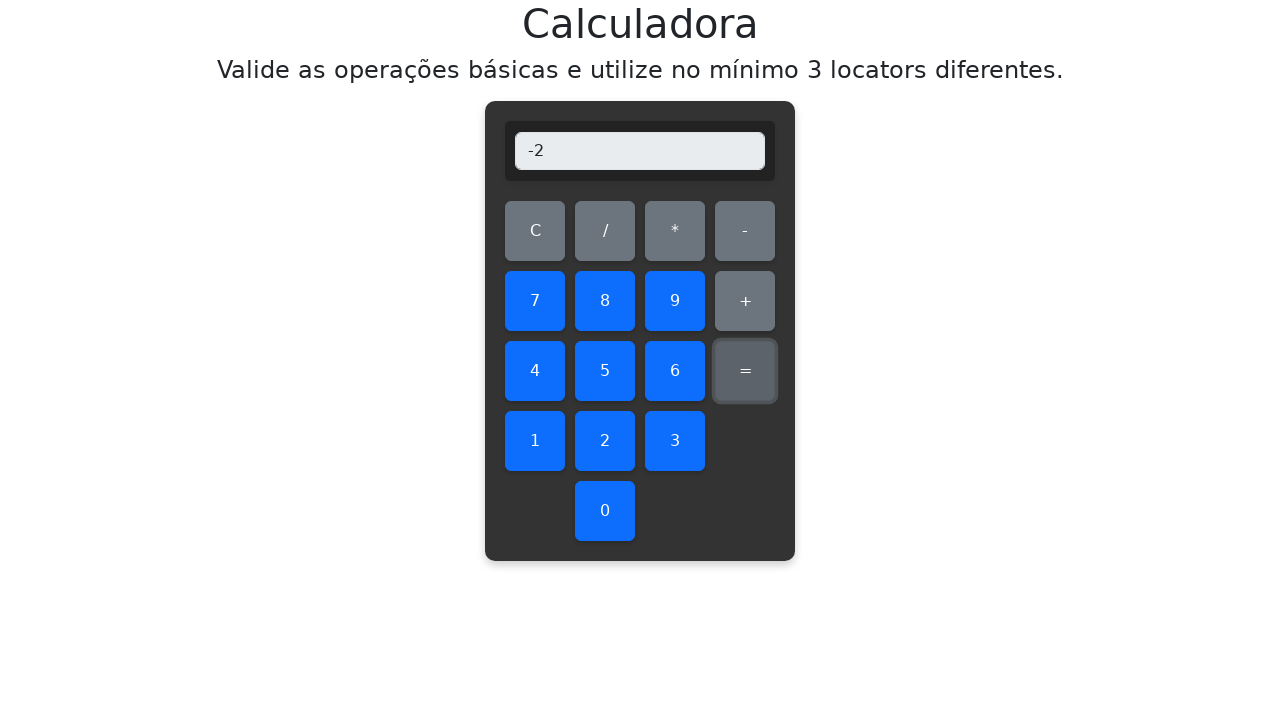

Cleared display before subtracting 3 - 6 at (535, 231) on #clear
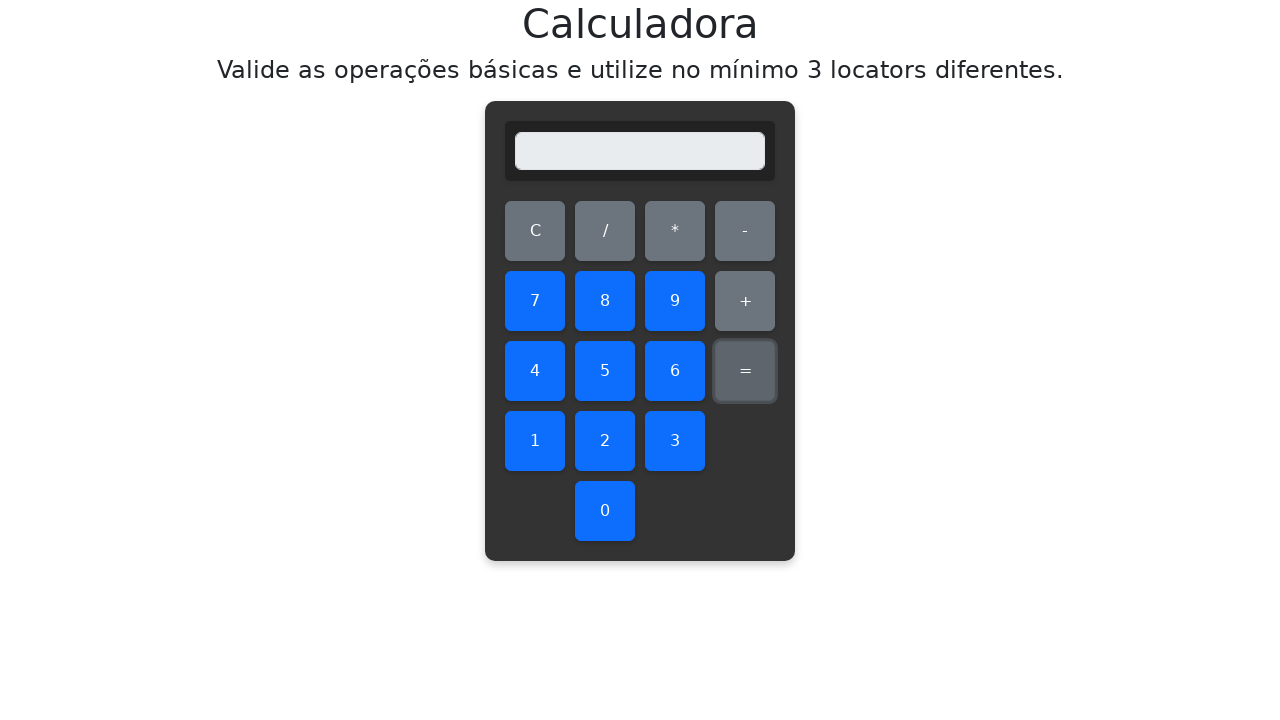

Clicked number 3 at (675, 441) on #three
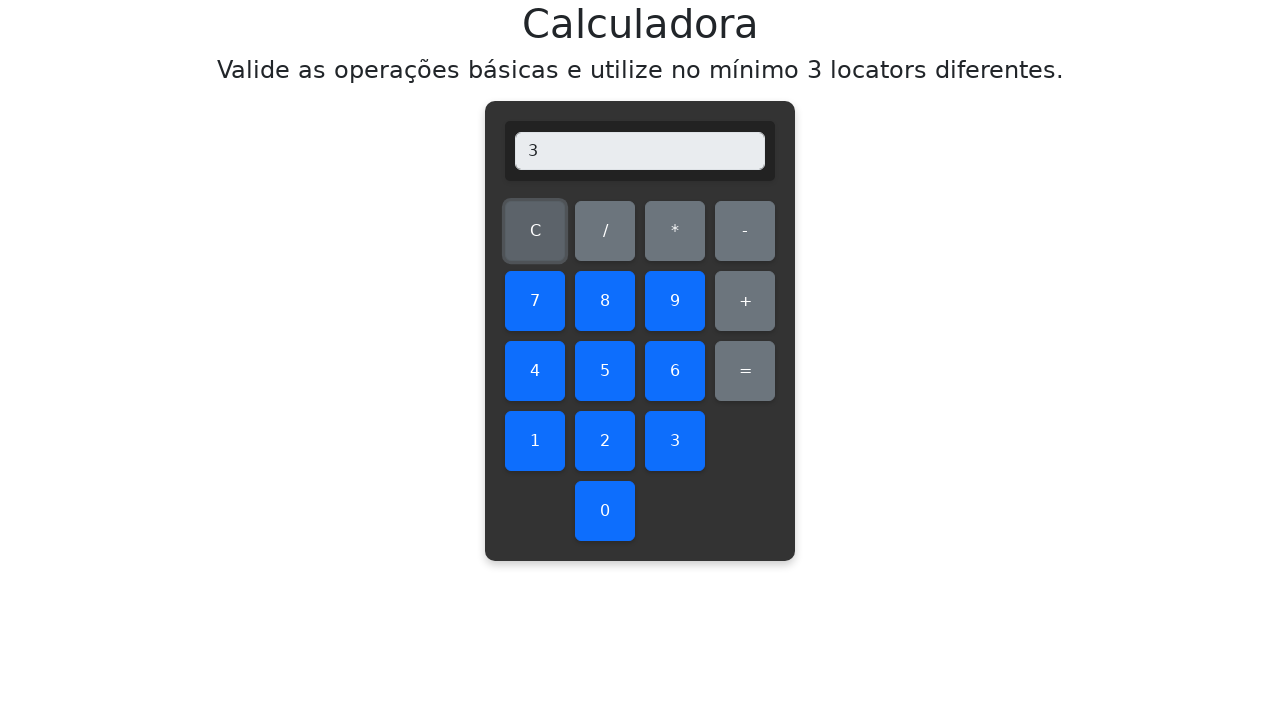

Clicked subtraction operator at (745, 231) on #subtract
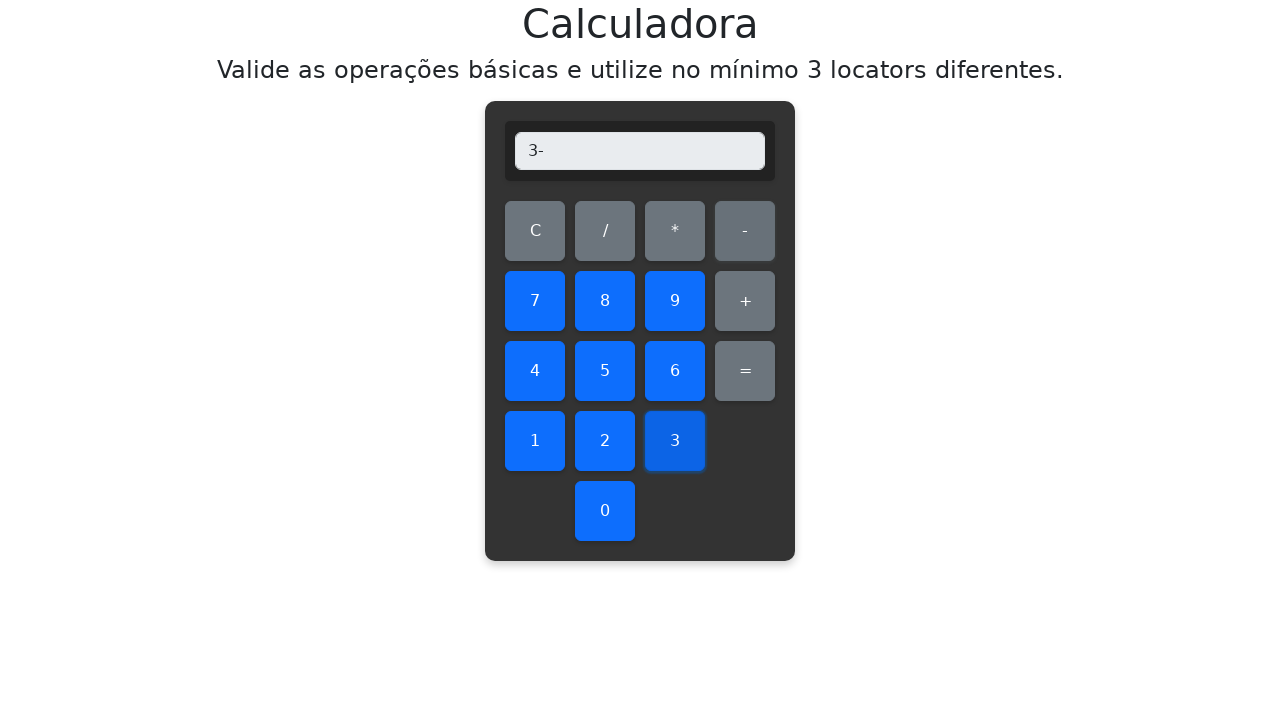

Clicked number 6 at (675, 371) on #six
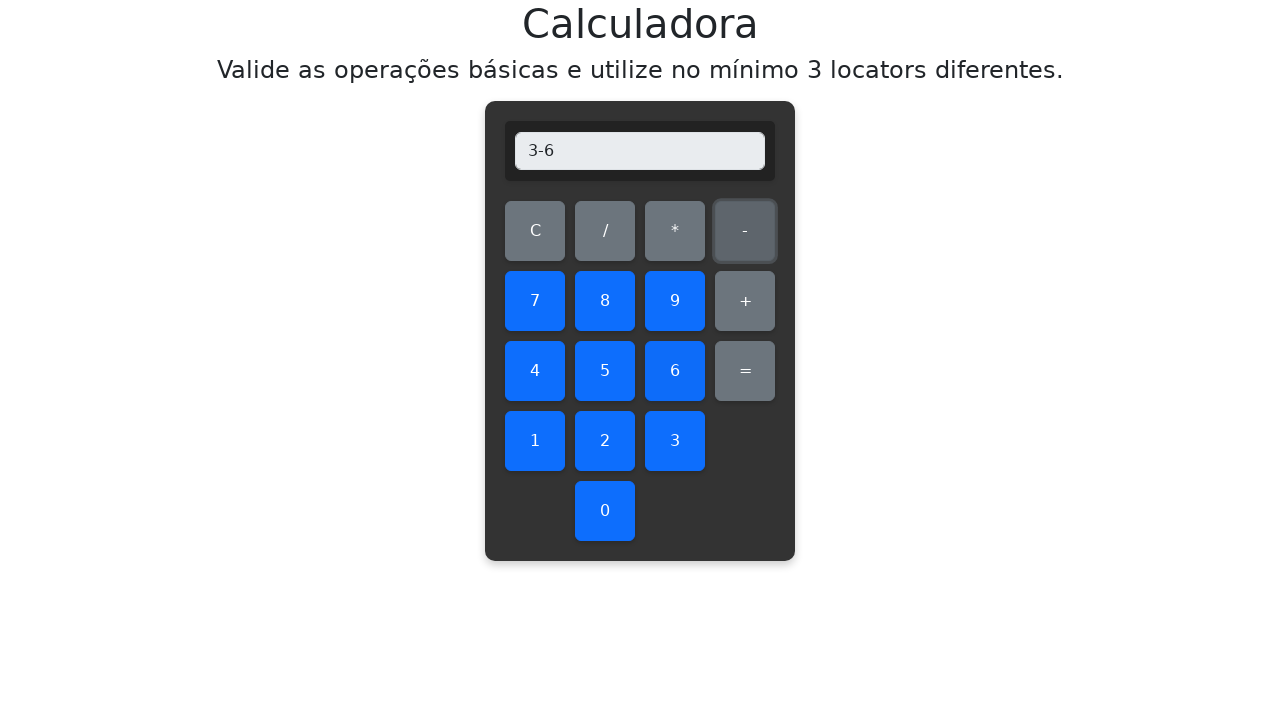

Clicked equals button at (745, 371) on #equals
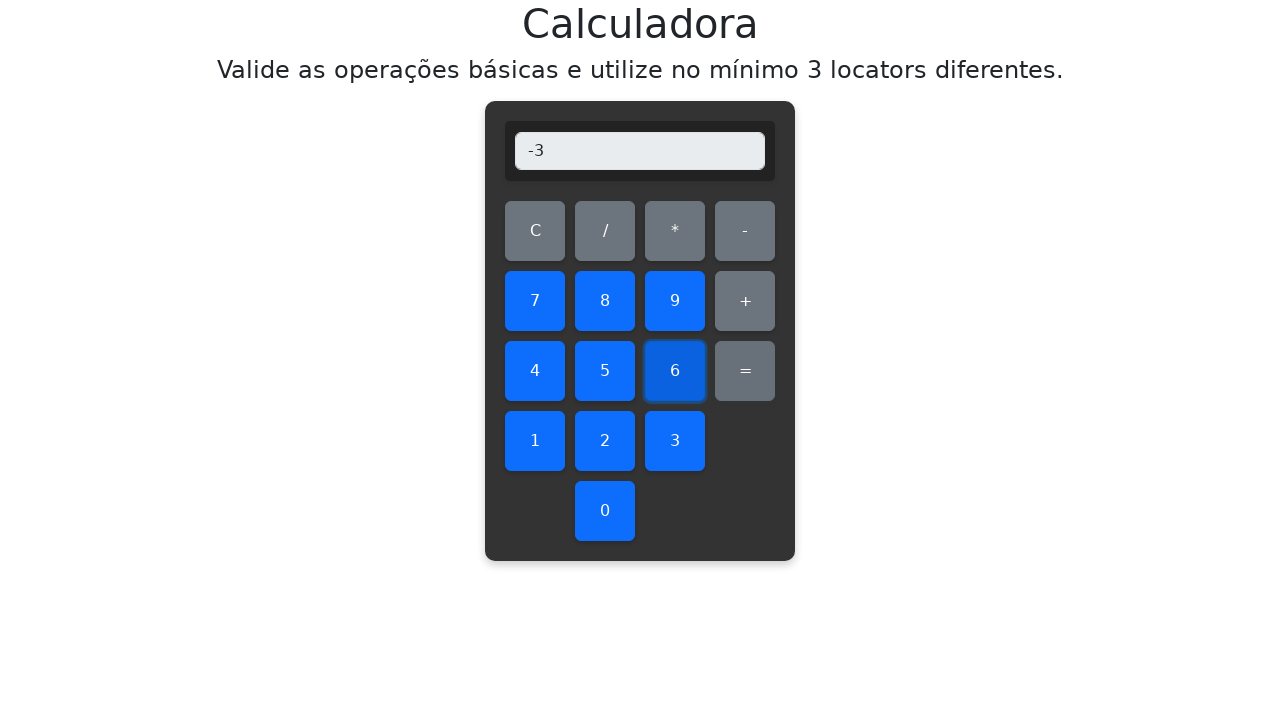

Verified subtraction result: 3 - 6 = -3
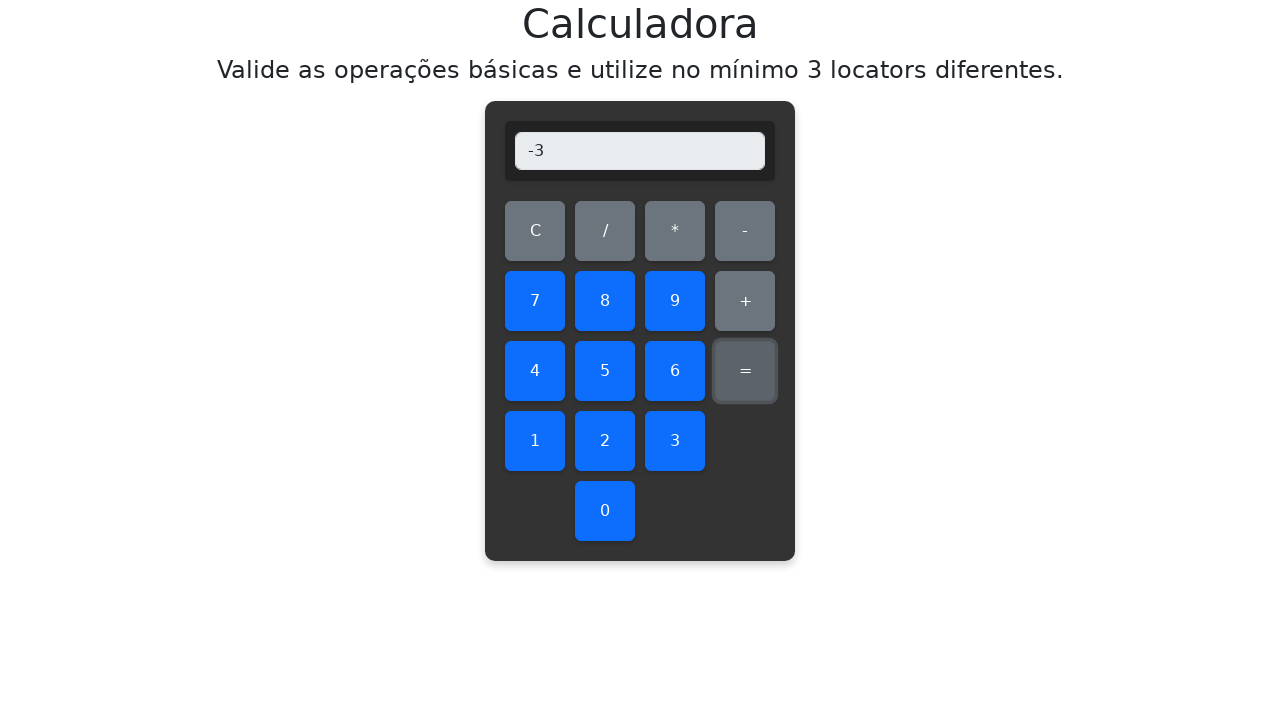

Cleared display before subtracting 3 - 7 at (535, 231) on #clear
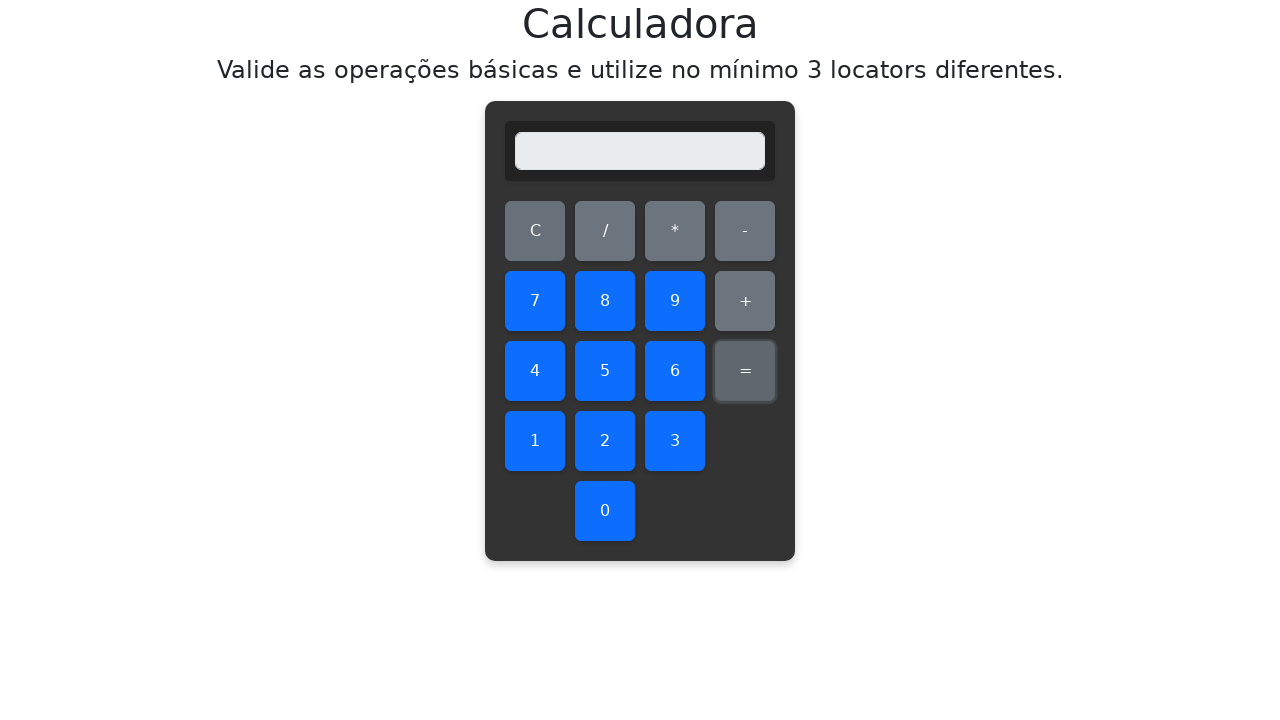

Clicked number 3 at (675, 441) on #three
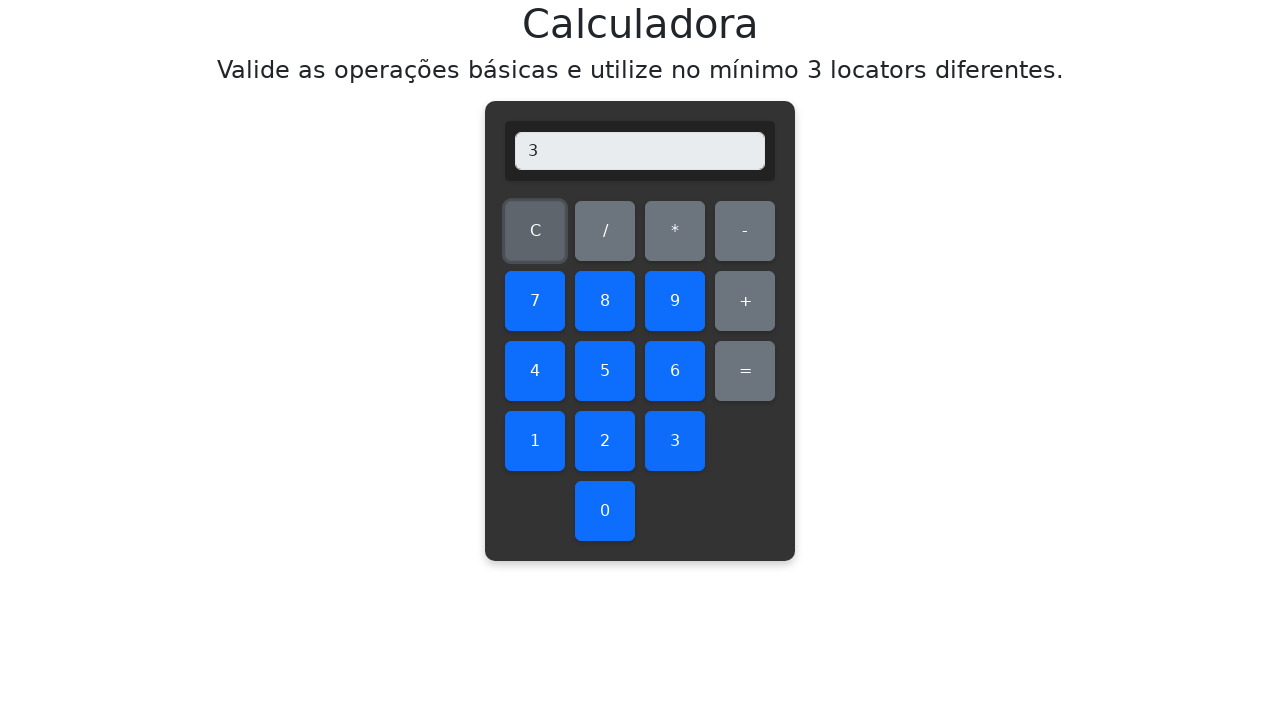

Clicked subtraction operator at (745, 231) on #subtract
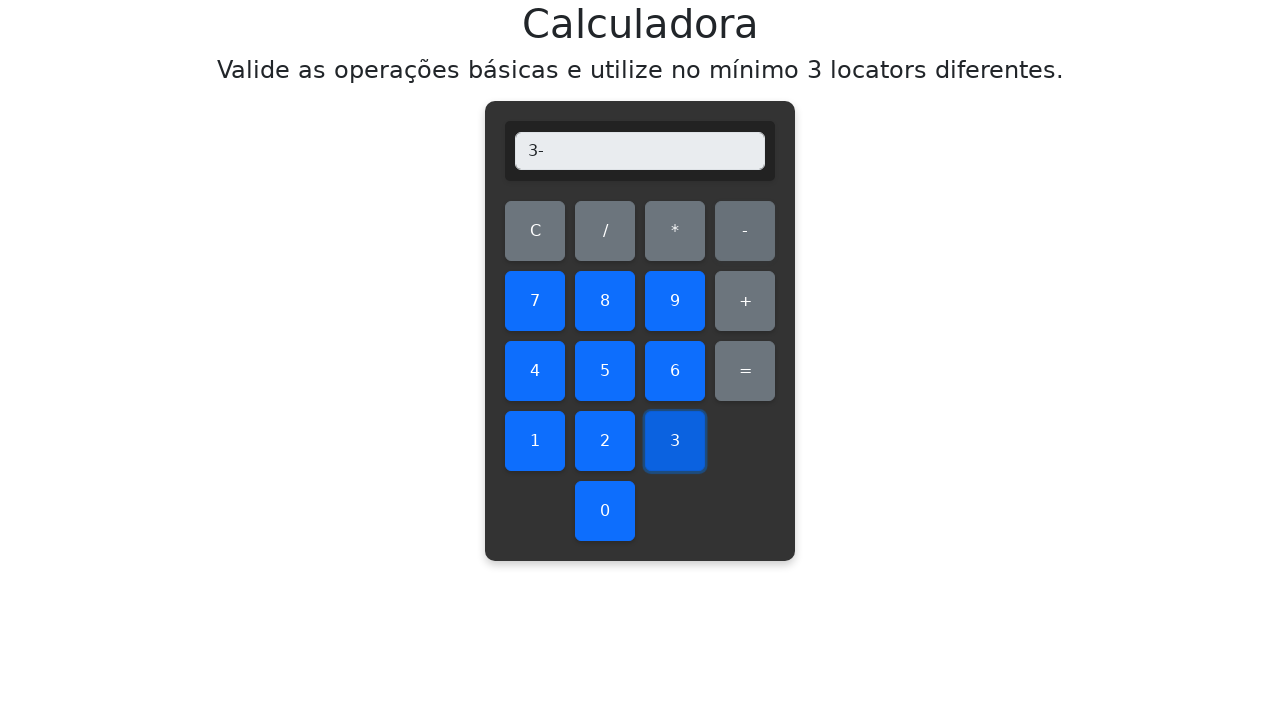

Clicked number 7 at (535, 301) on #seven
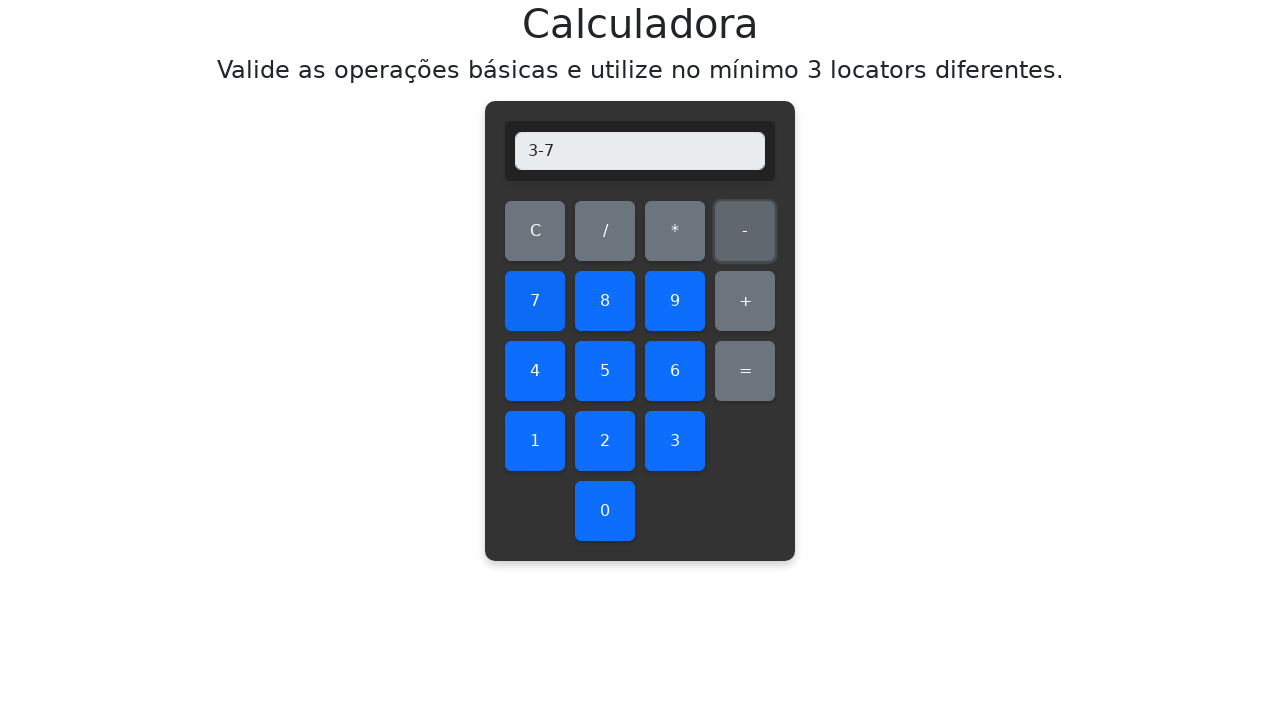

Clicked equals button at (745, 371) on #equals
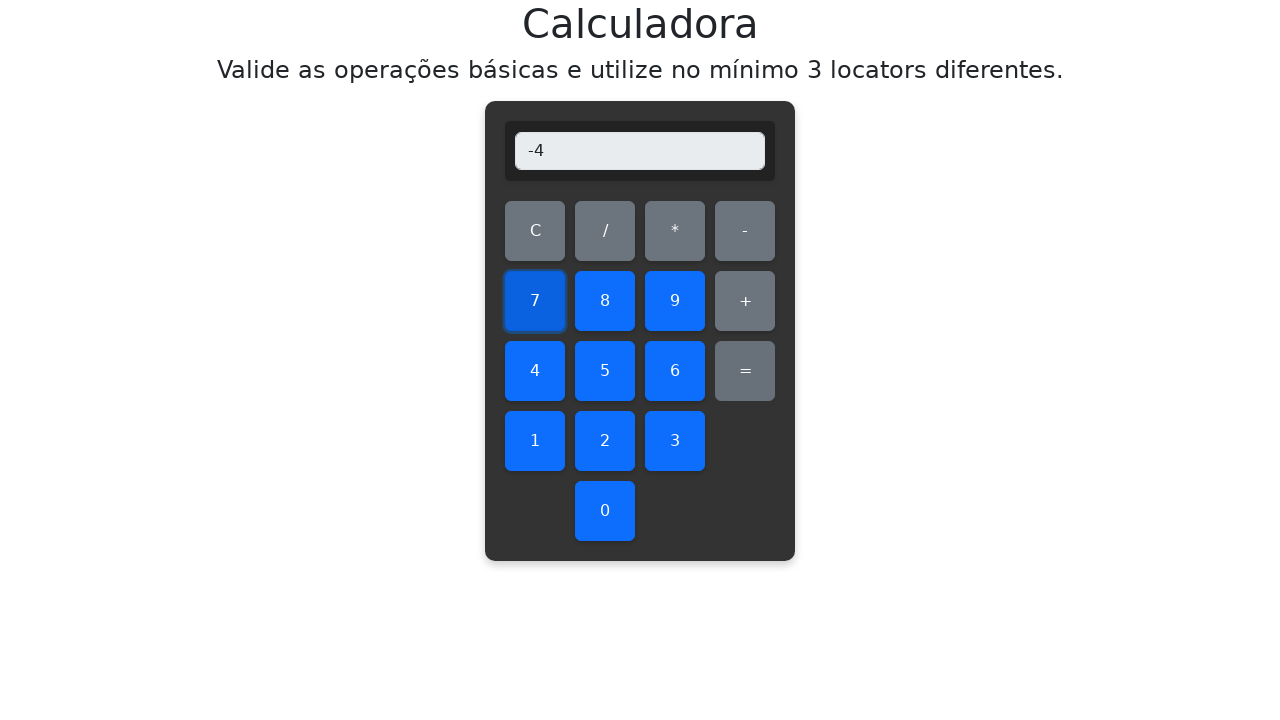

Verified subtraction result: 3 - 7 = -4
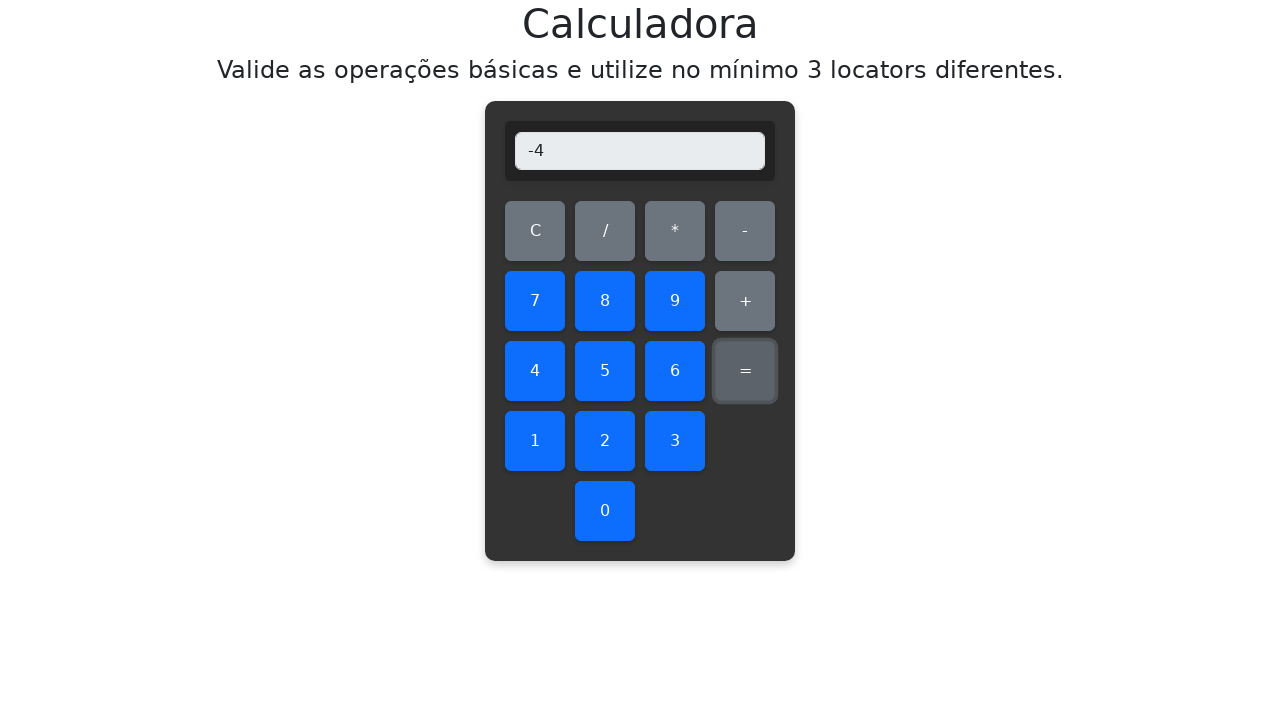

Cleared display before subtracting 3 - 8 at (535, 231) on #clear
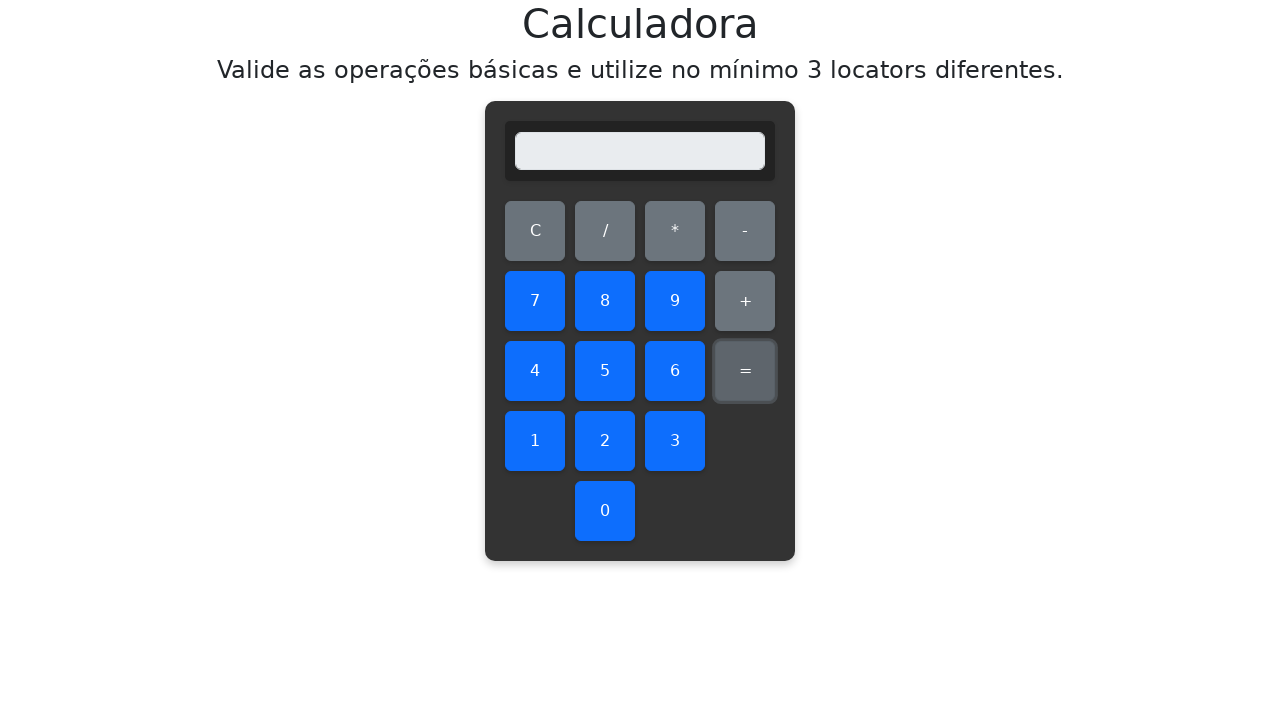

Clicked number 3 at (675, 441) on #three
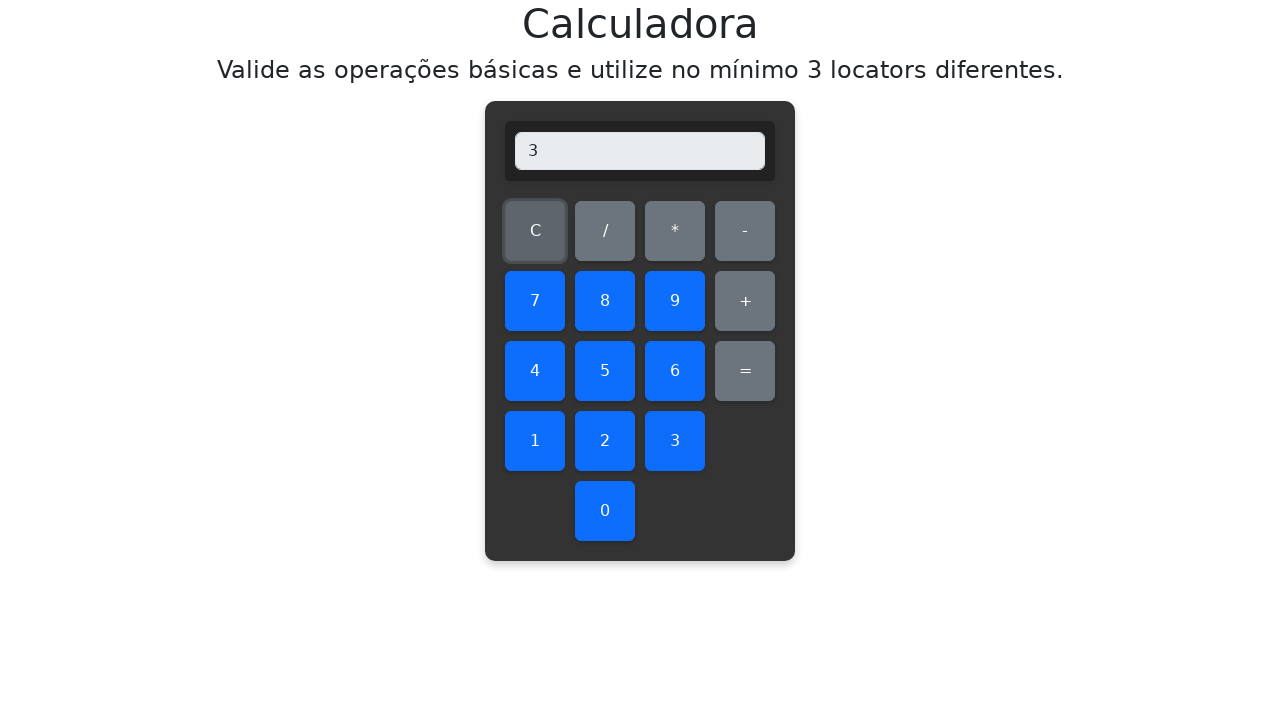

Clicked subtraction operator at (745, 231) on #subtract
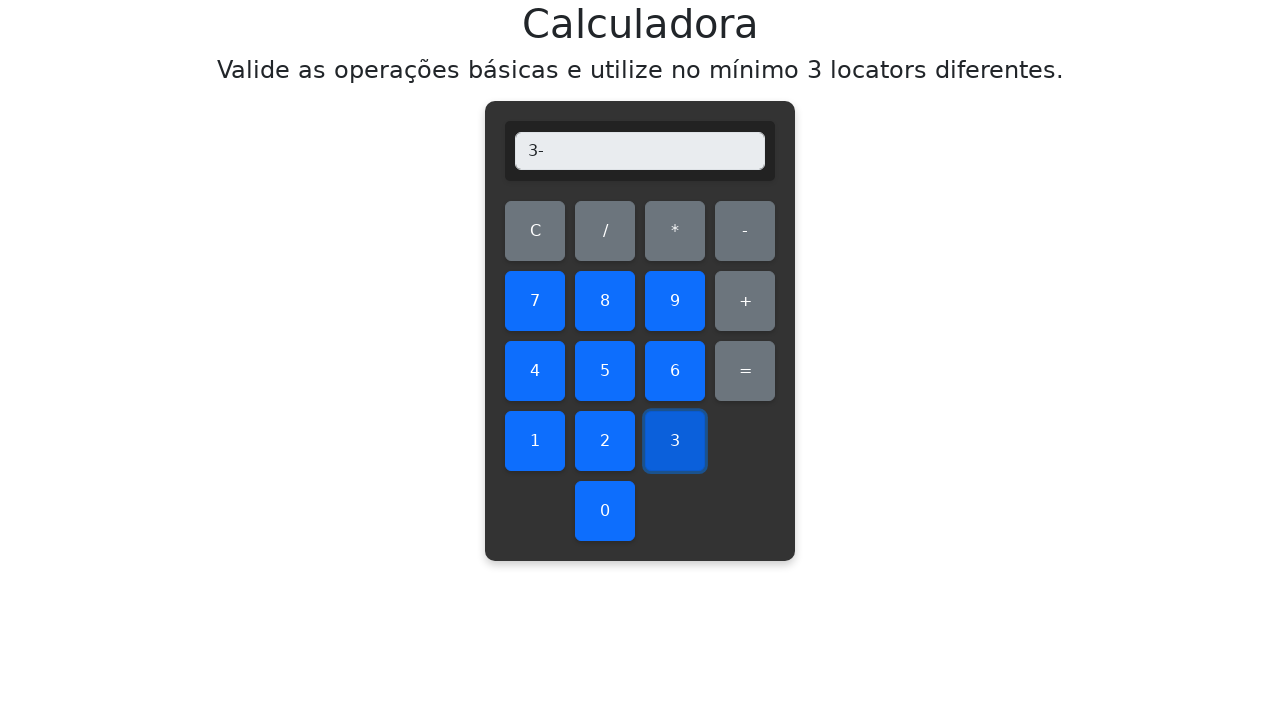

Clicked number 8 at (605, 301) on #eight
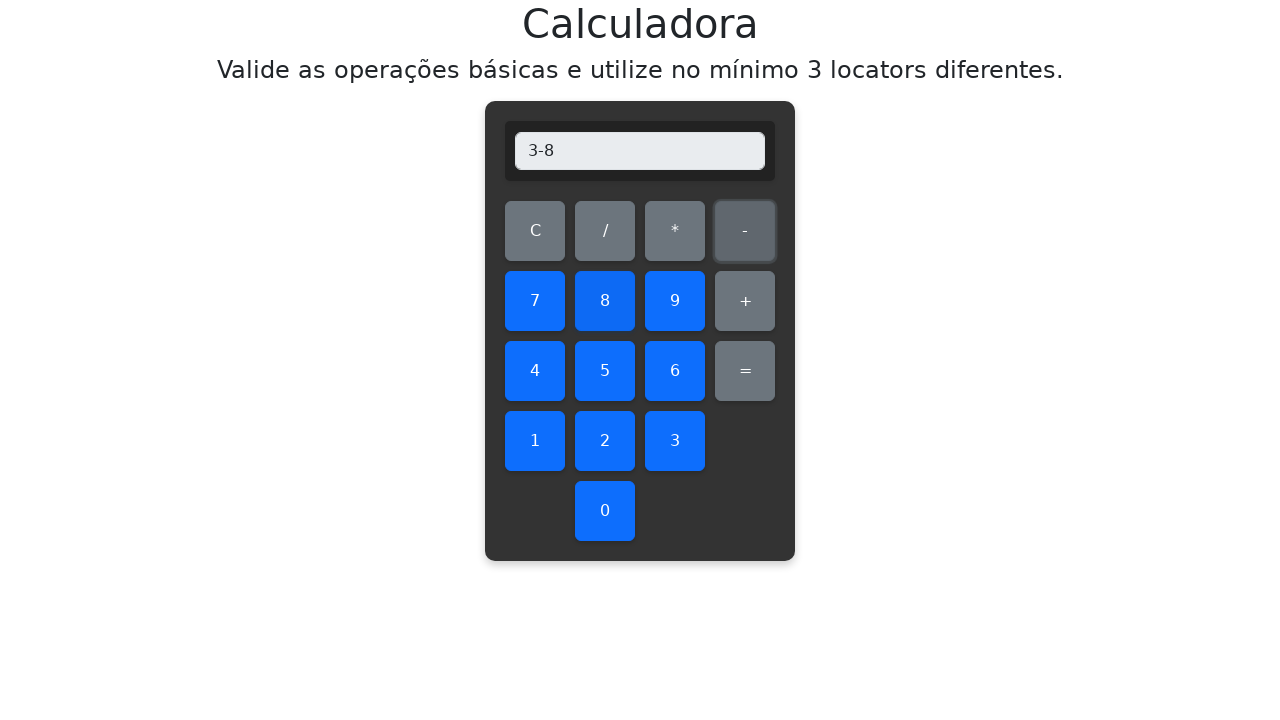

Clicked equals button at (745, 371) on #equals
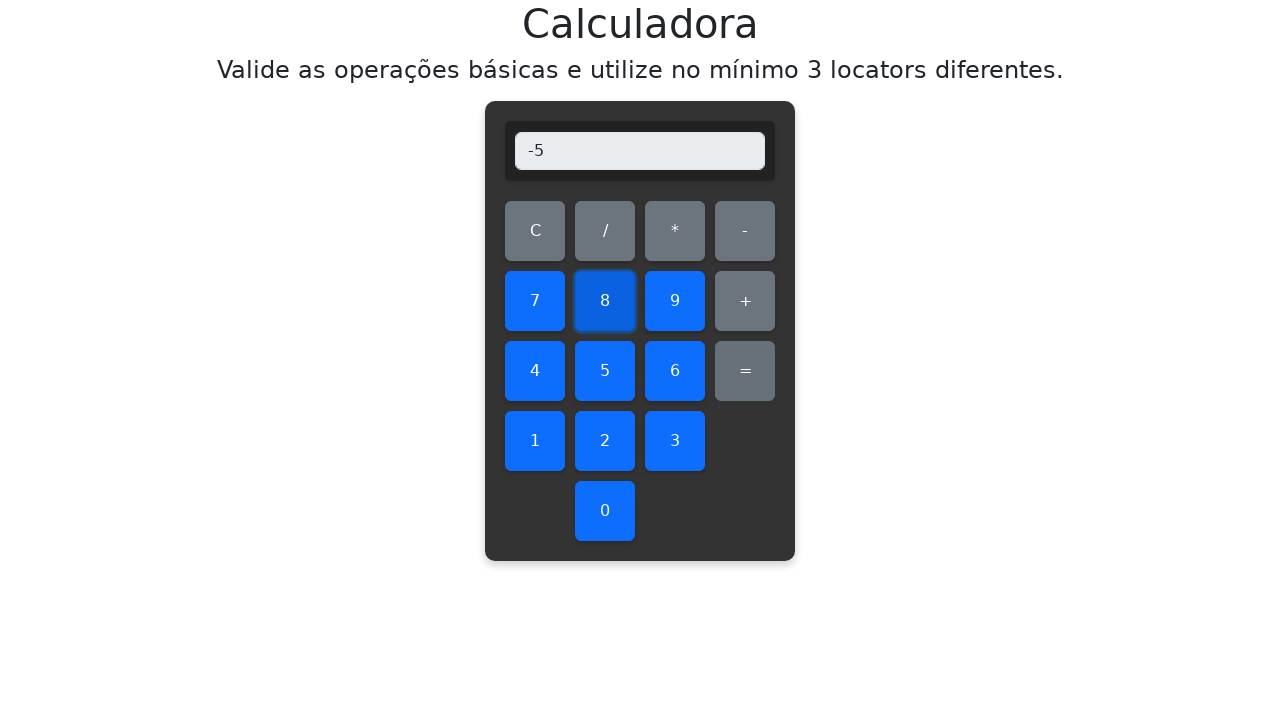

Verified subtraction result: 3 - 8 = -5
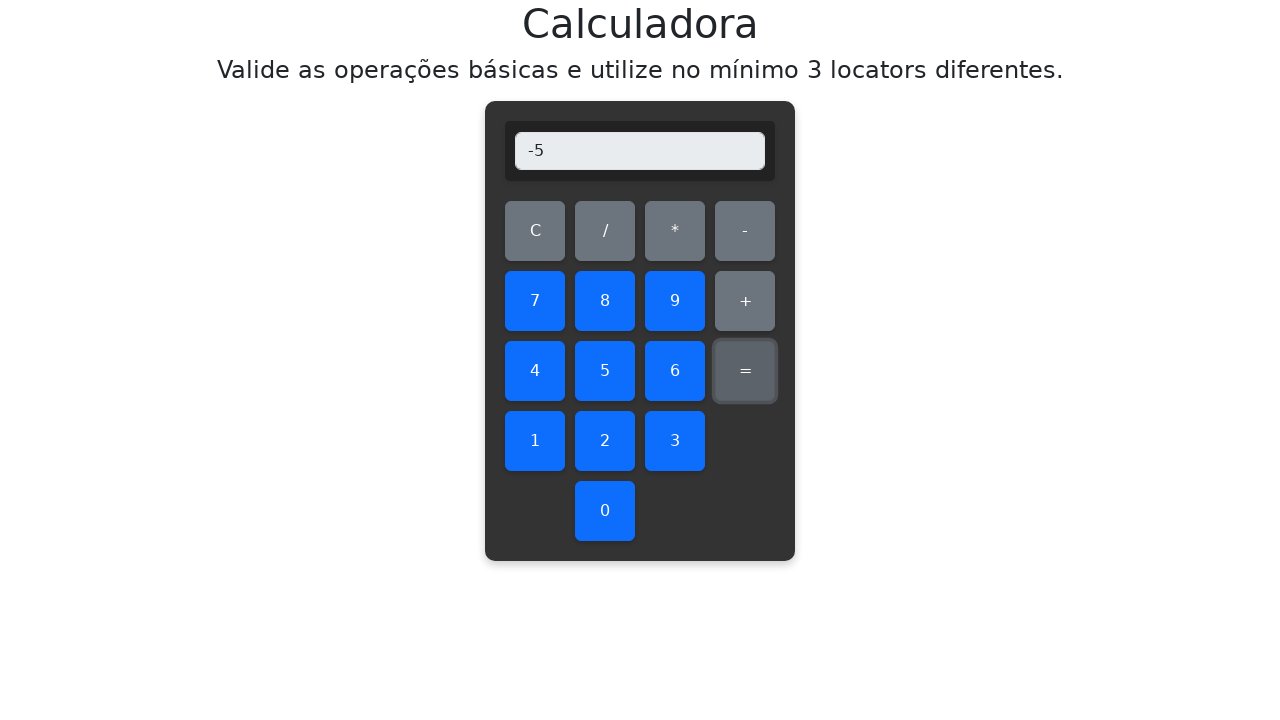

Cleared display before subtracting 3 - 9 at (535, 231) on #clear
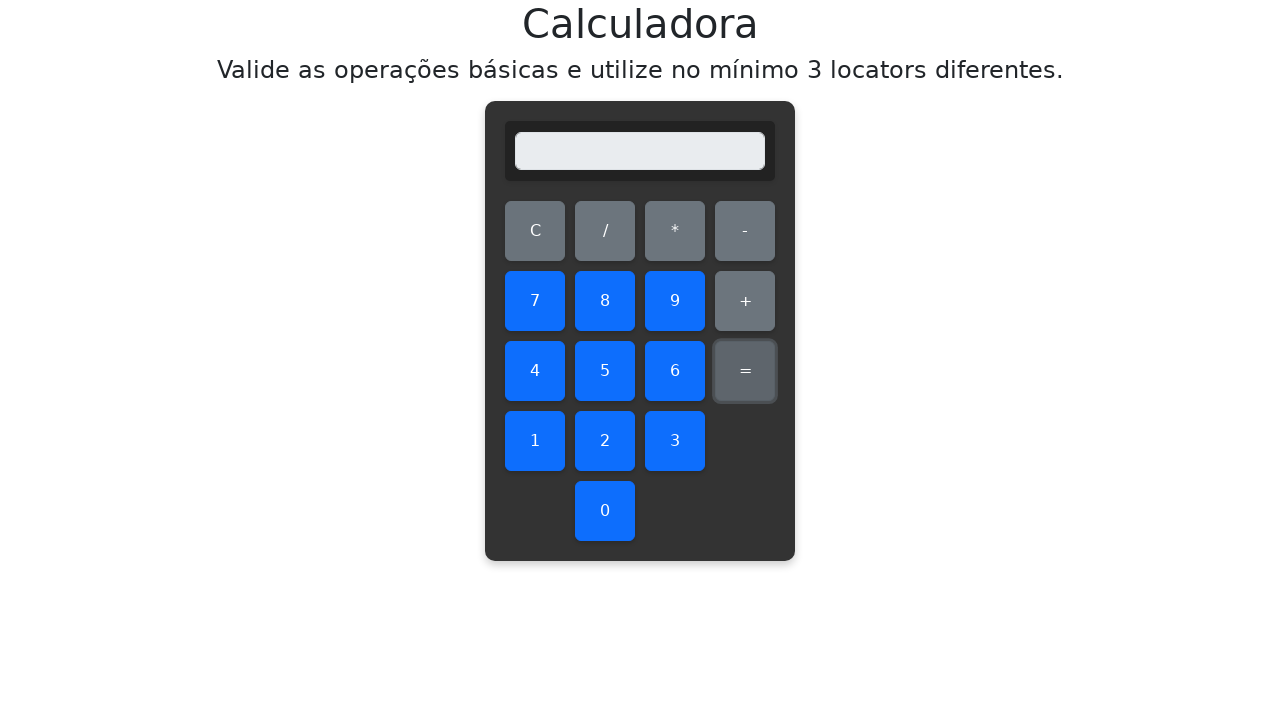

Clicked number 3 at (675, 441) on #three
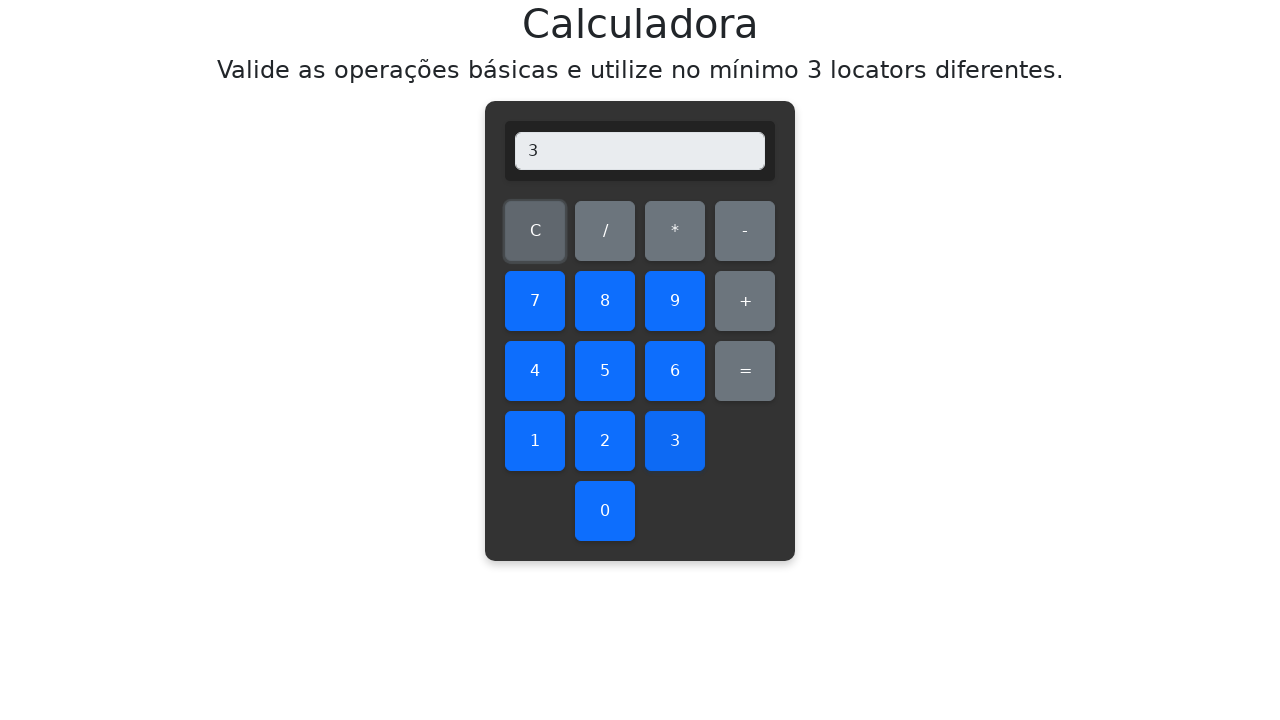

Clicked subtraction operator at (745, 231) on #subtract
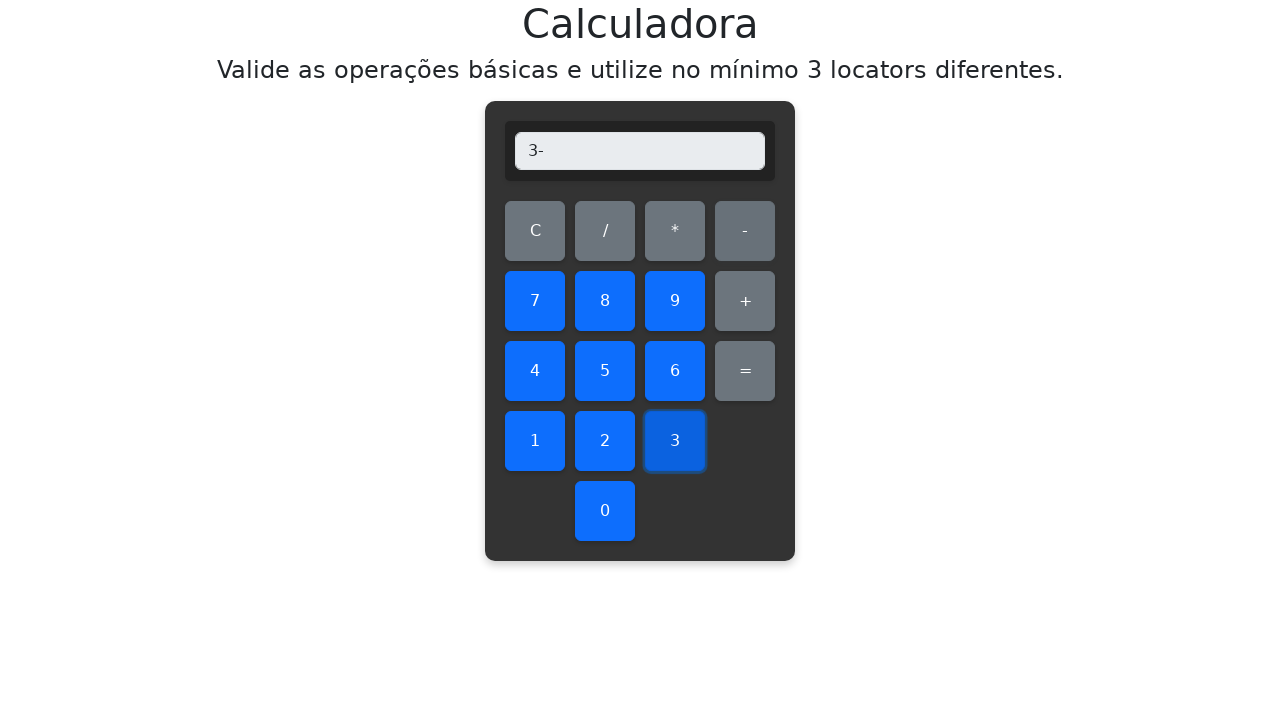

Clicked number 9 at (675, 301) on #nine
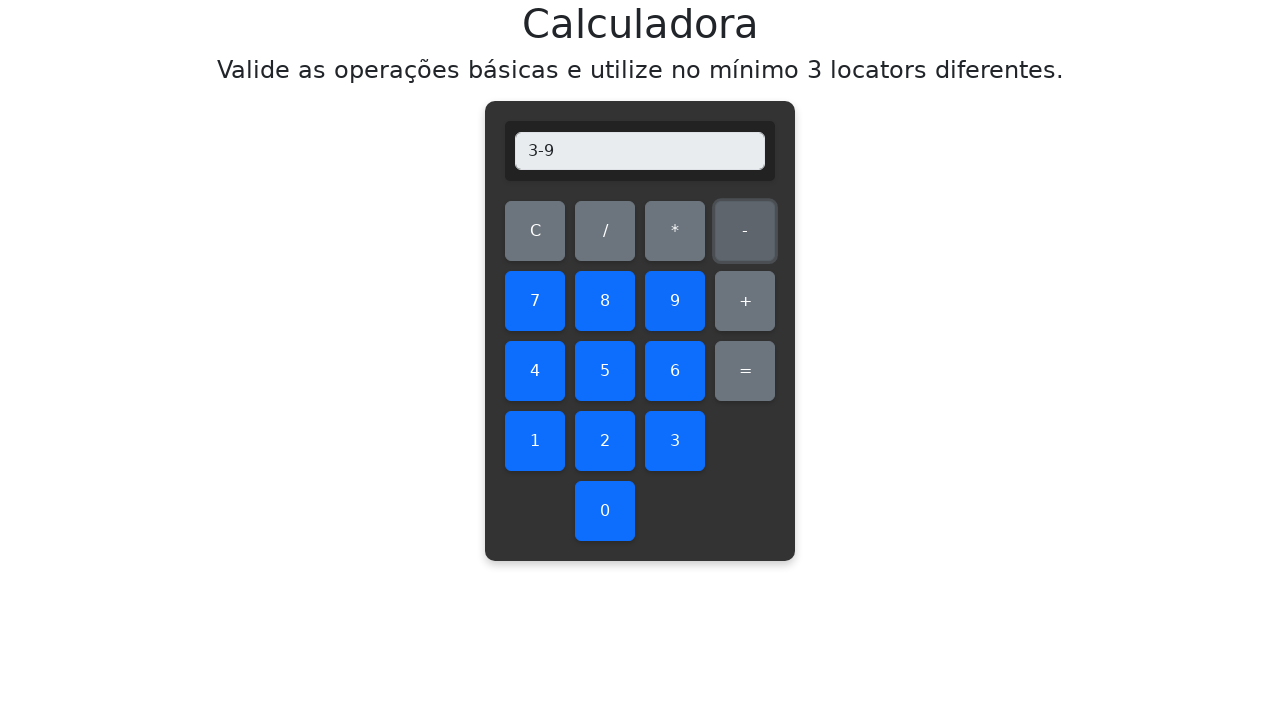

Clicked equals button at (745, 371) on #equals
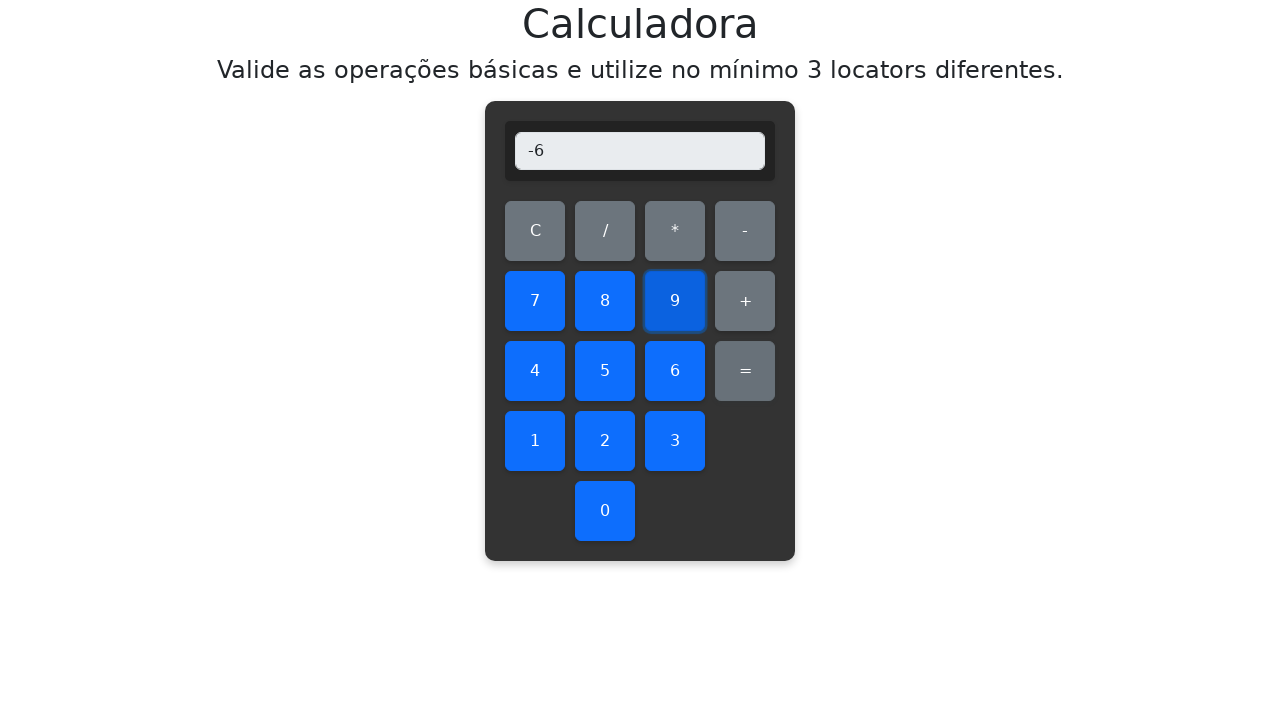

Verified subtraction result: 3 - 9 = -6
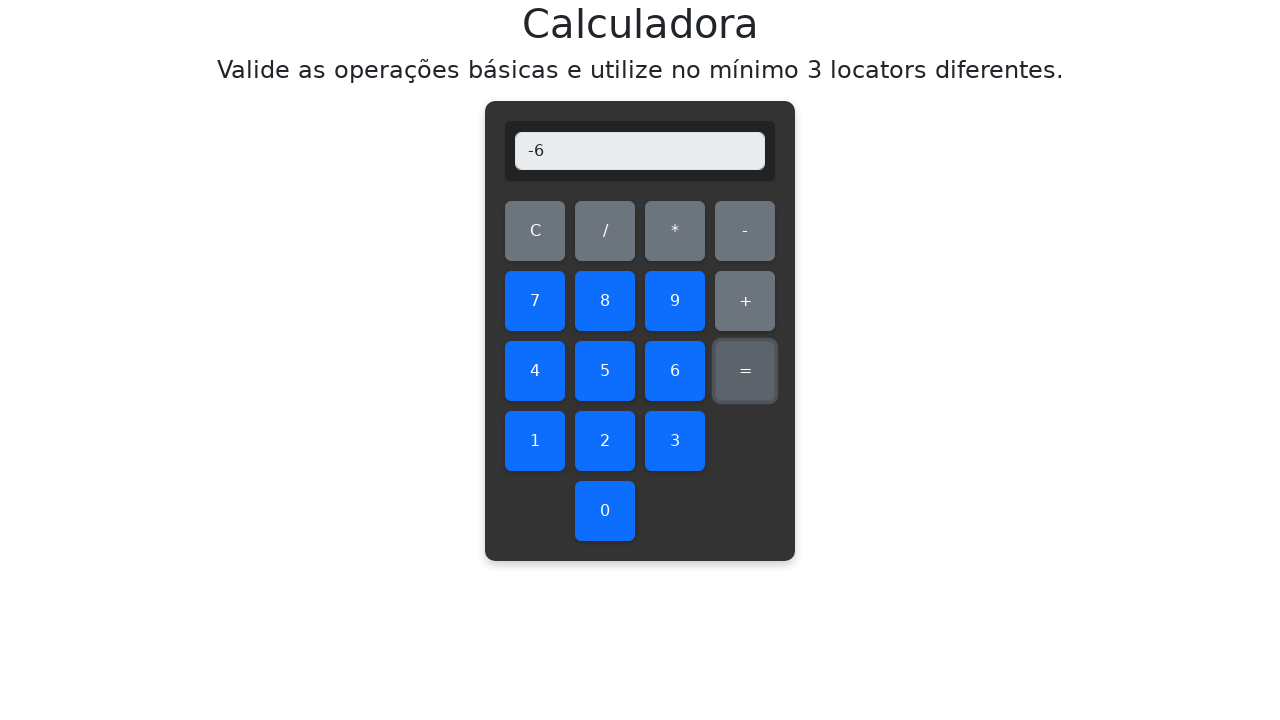

Cleared display before subtracting 4 - 0 at (535, 231) on #clear
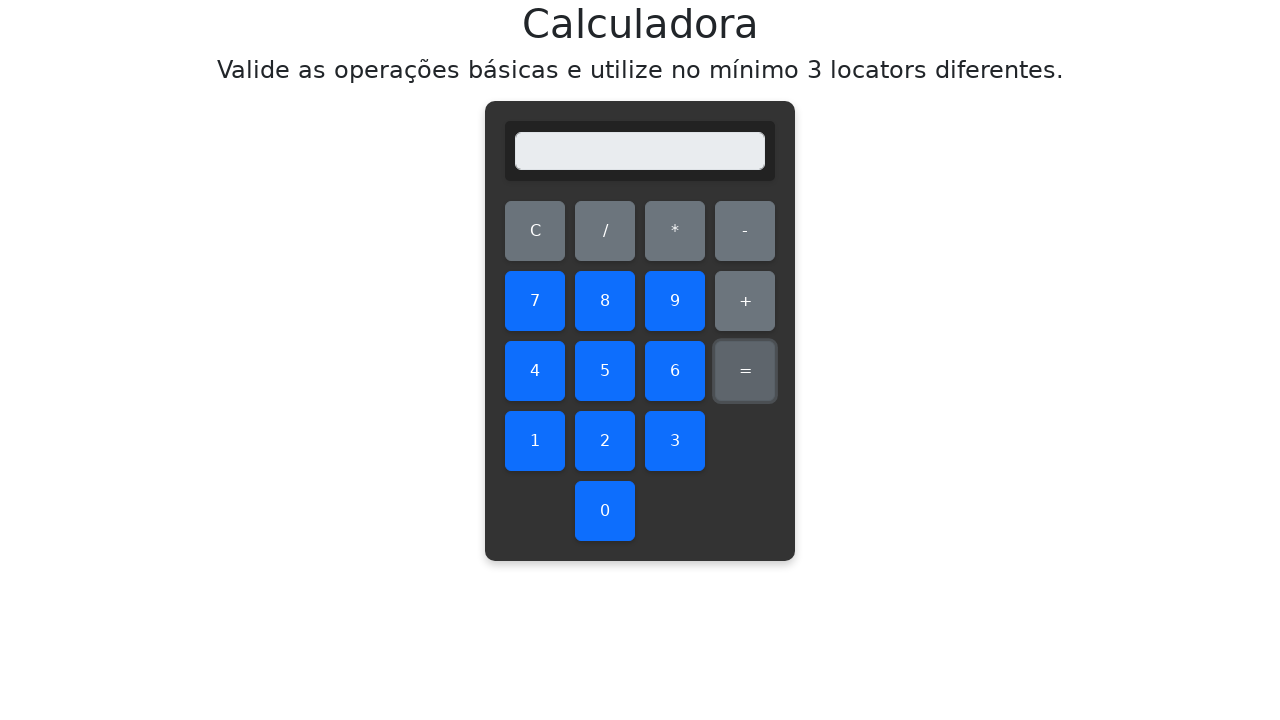

Clicked number 4 at (535, 371) on #four
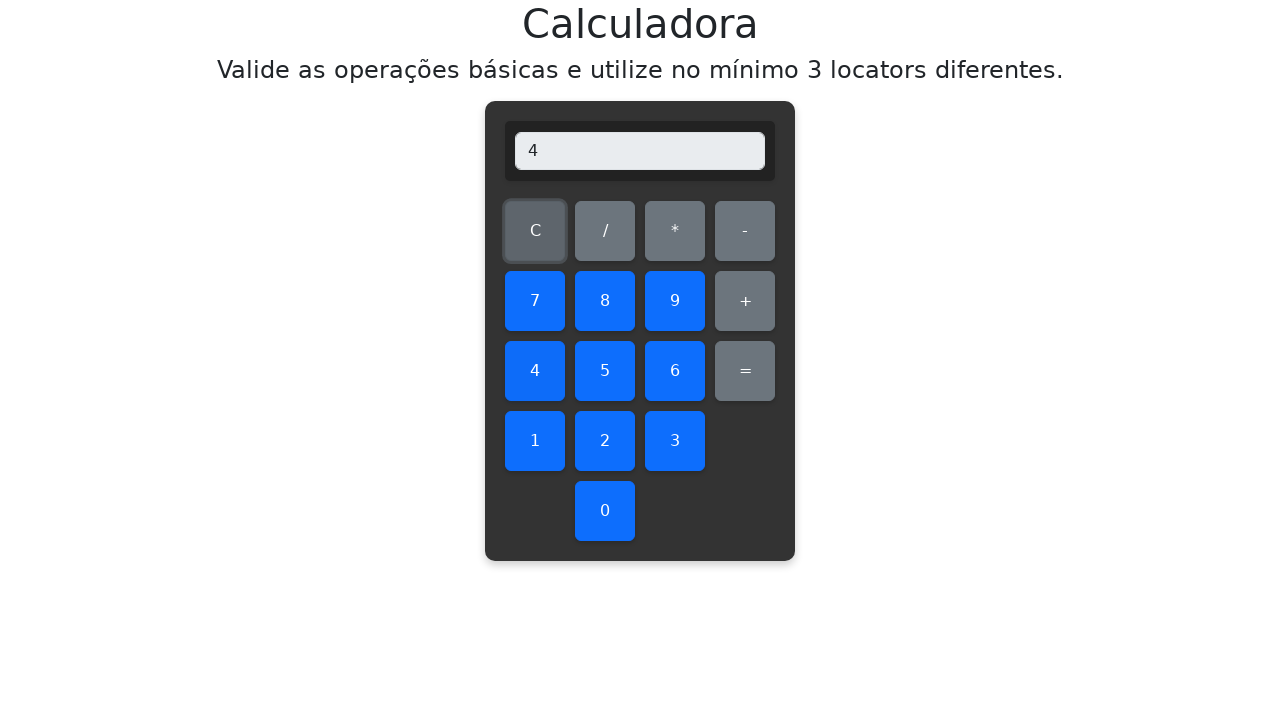

Clicked subtraction operator at (745, 231) on #subtract
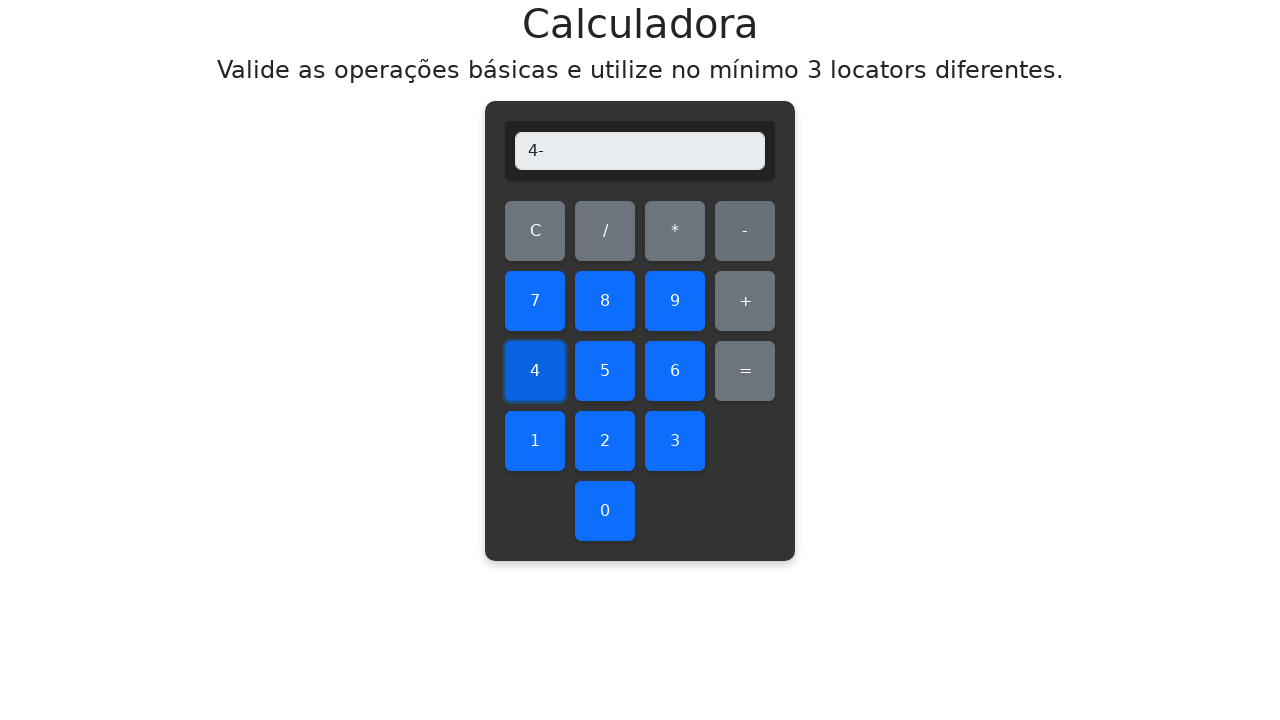

Clicked number 0 at (605, 511) on #zero
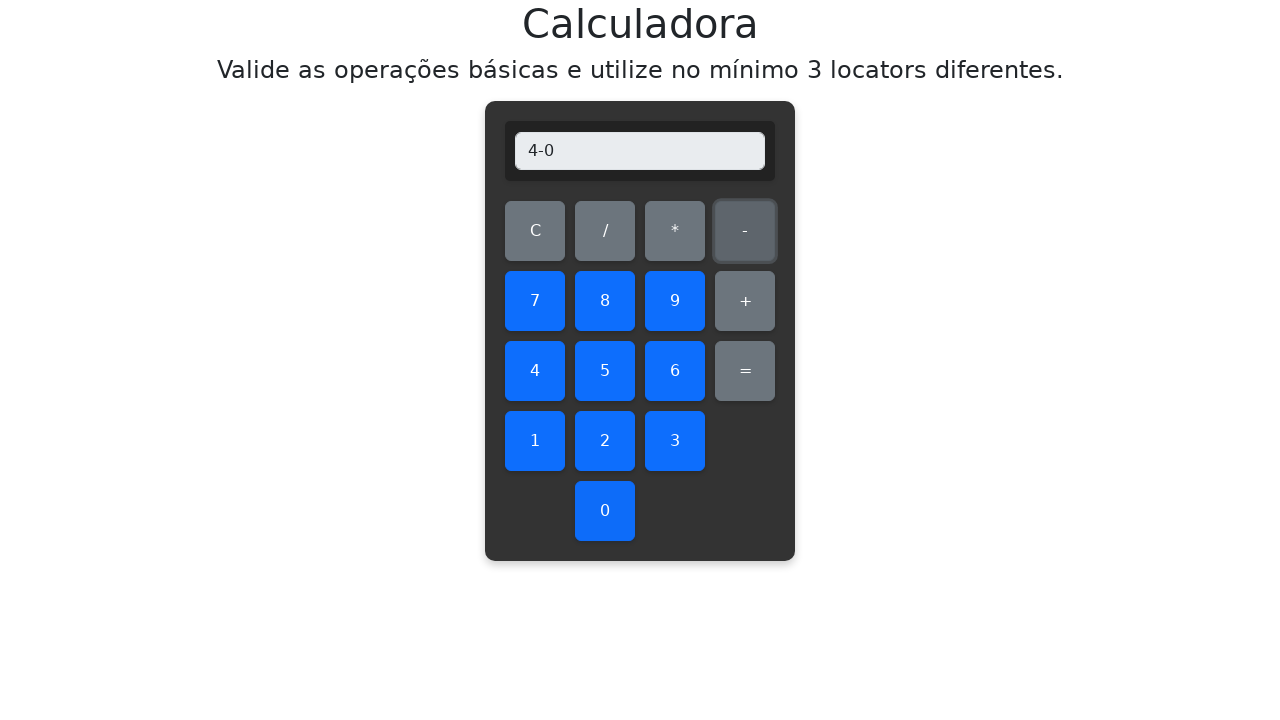

Clicked equals button at (745, 371) on #equals
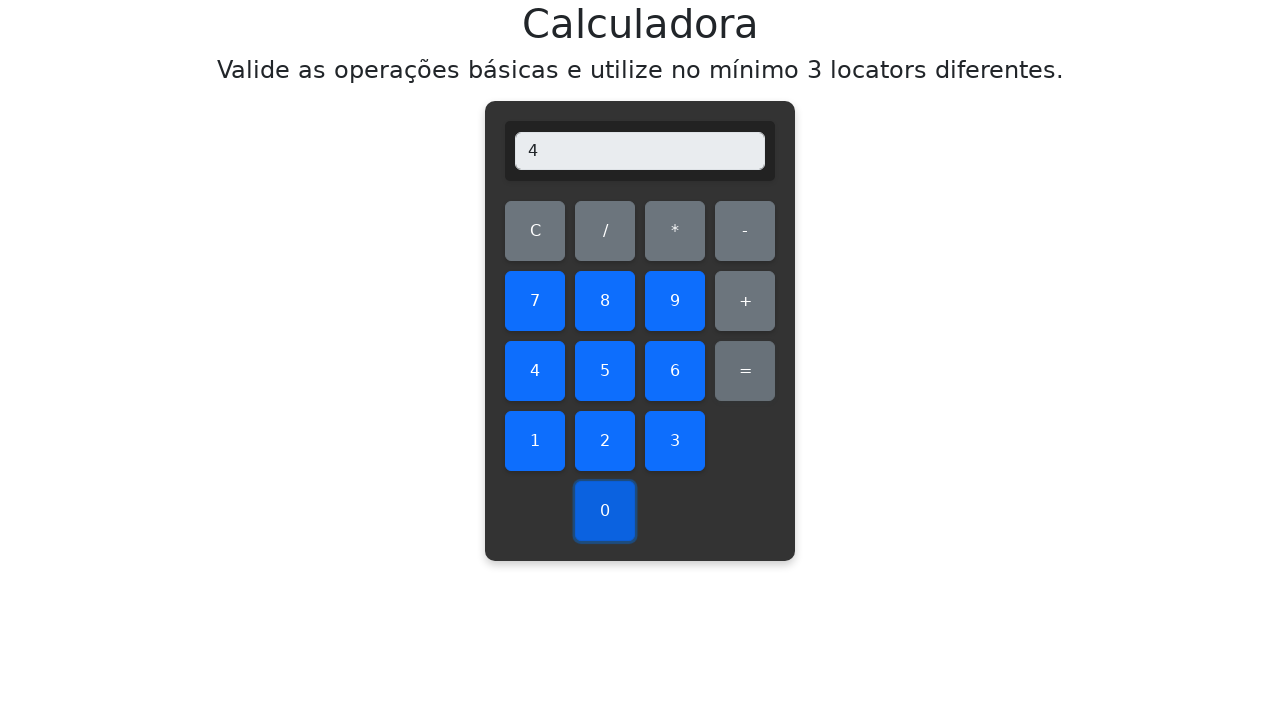

Verified subtraction result: 4 - 0 = 4
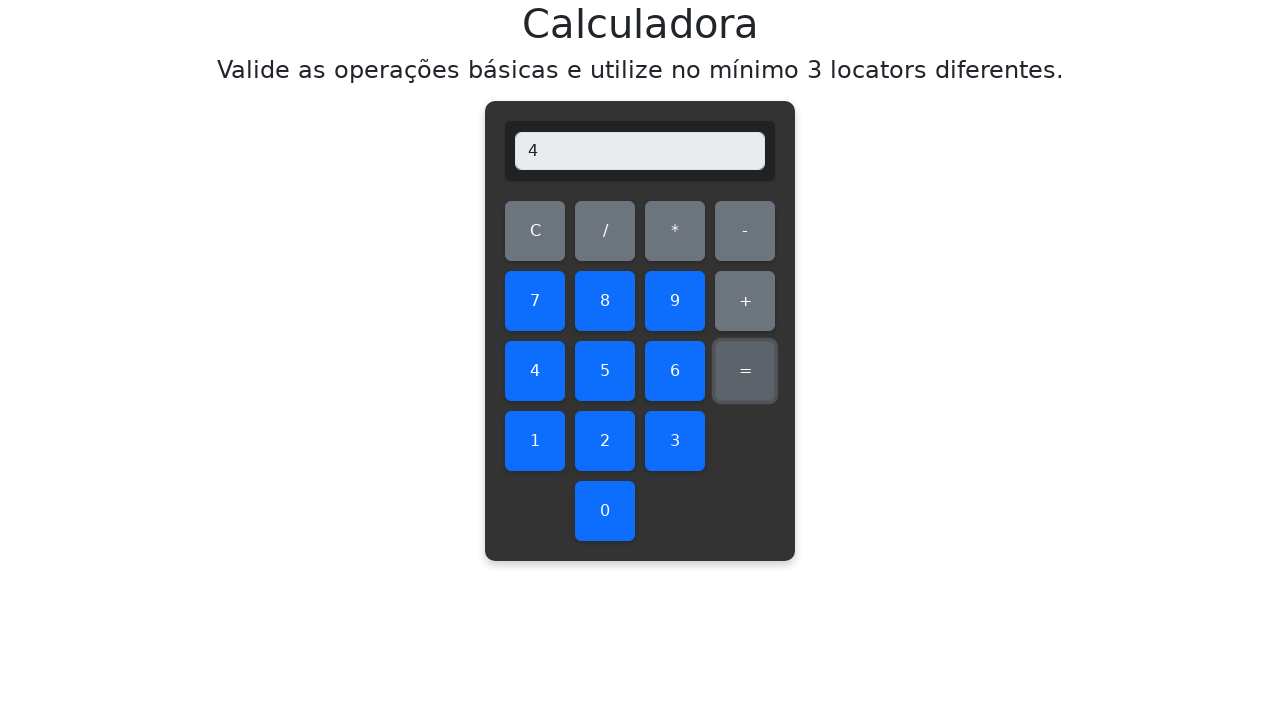

Cleared display before subtracting 4 - 1 at (535, 231) on #clear
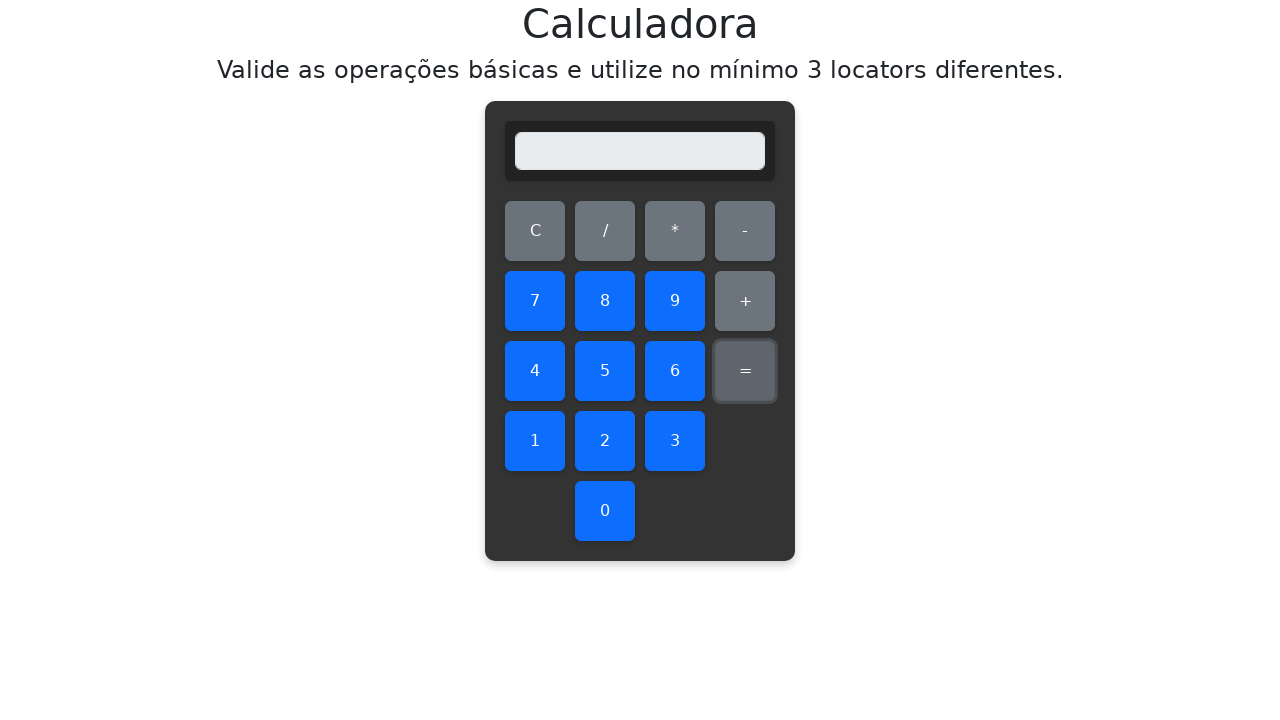

Clicked number 4 at (535, 371) on #four
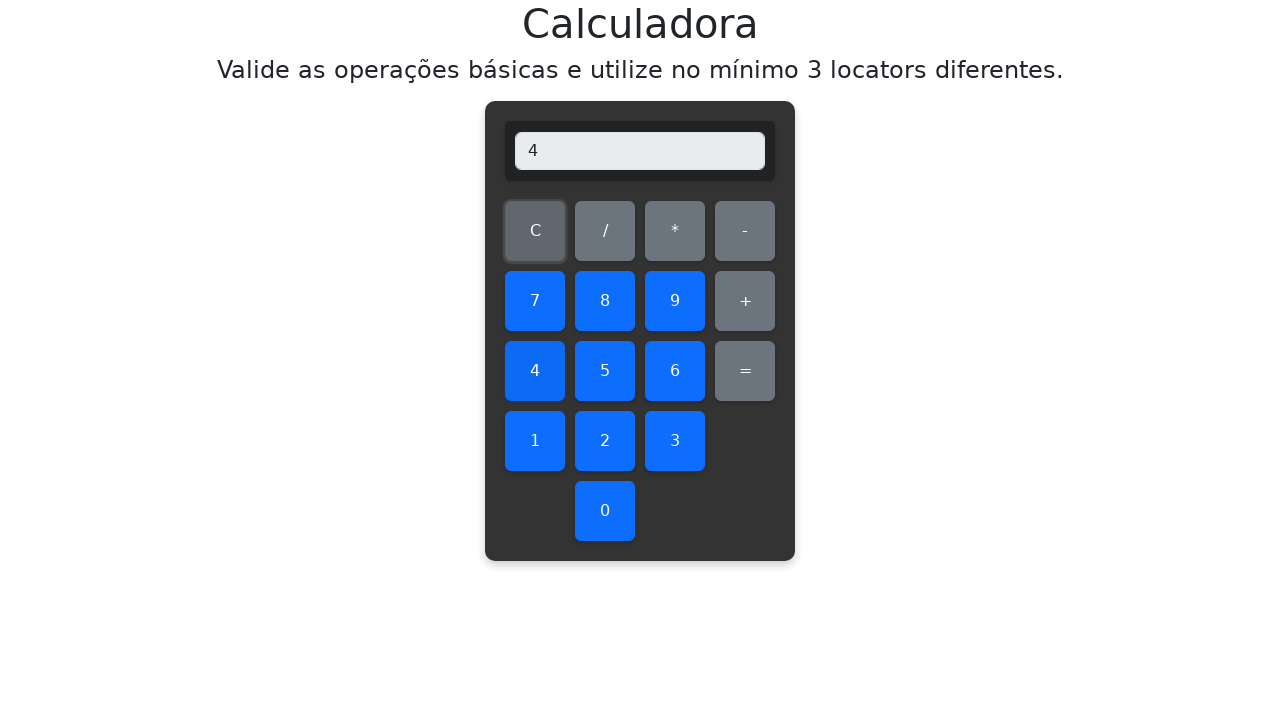

Clicked subtraction operator at (745, 231) on #subtract
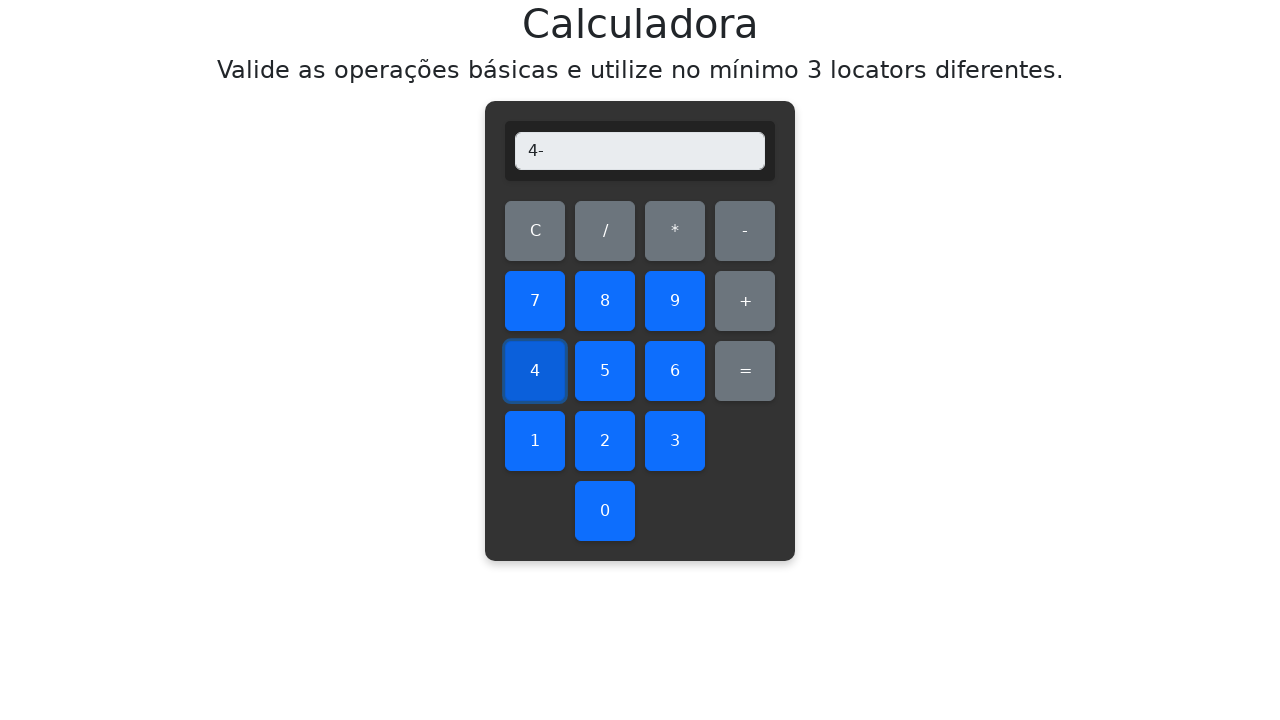

Clicked number 1 at (535, 441) on #one
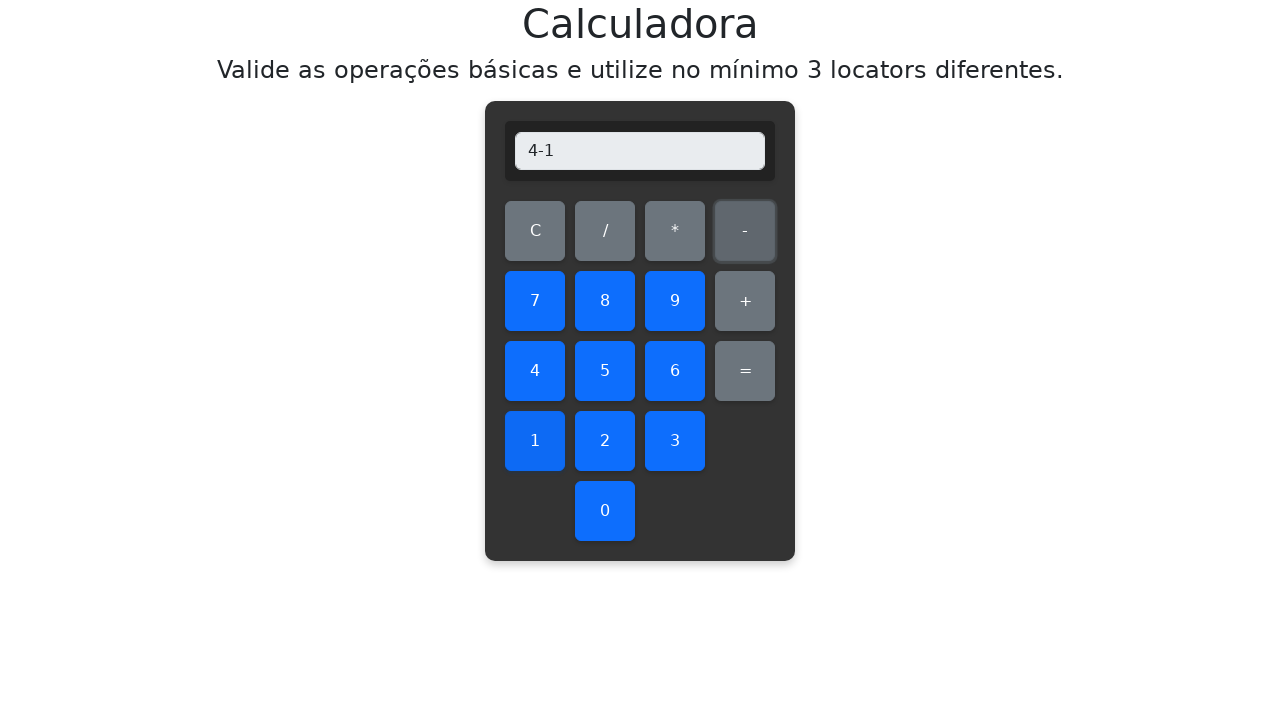

Clicked equals button at (745, 371) on #equals
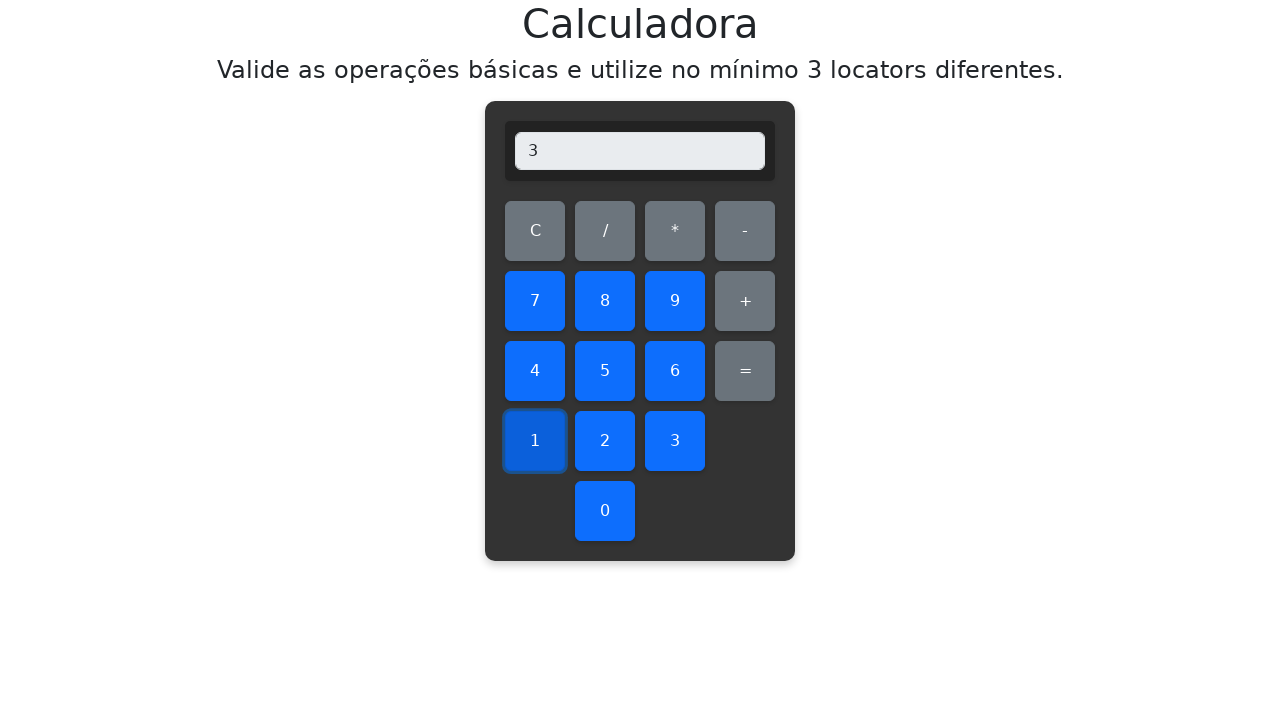

Verified subtraction result: 4 - 1 = 3
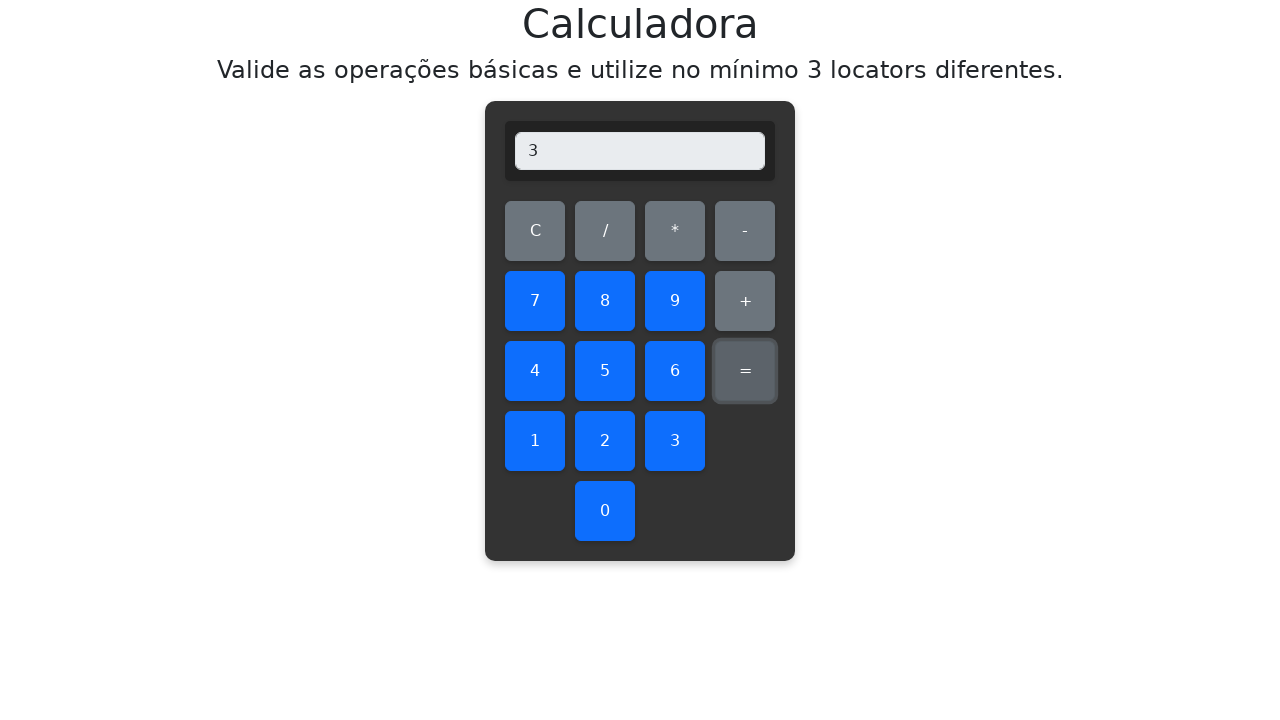

Cleared display before subtracting 4 - 2 at (535, 231) on #clear
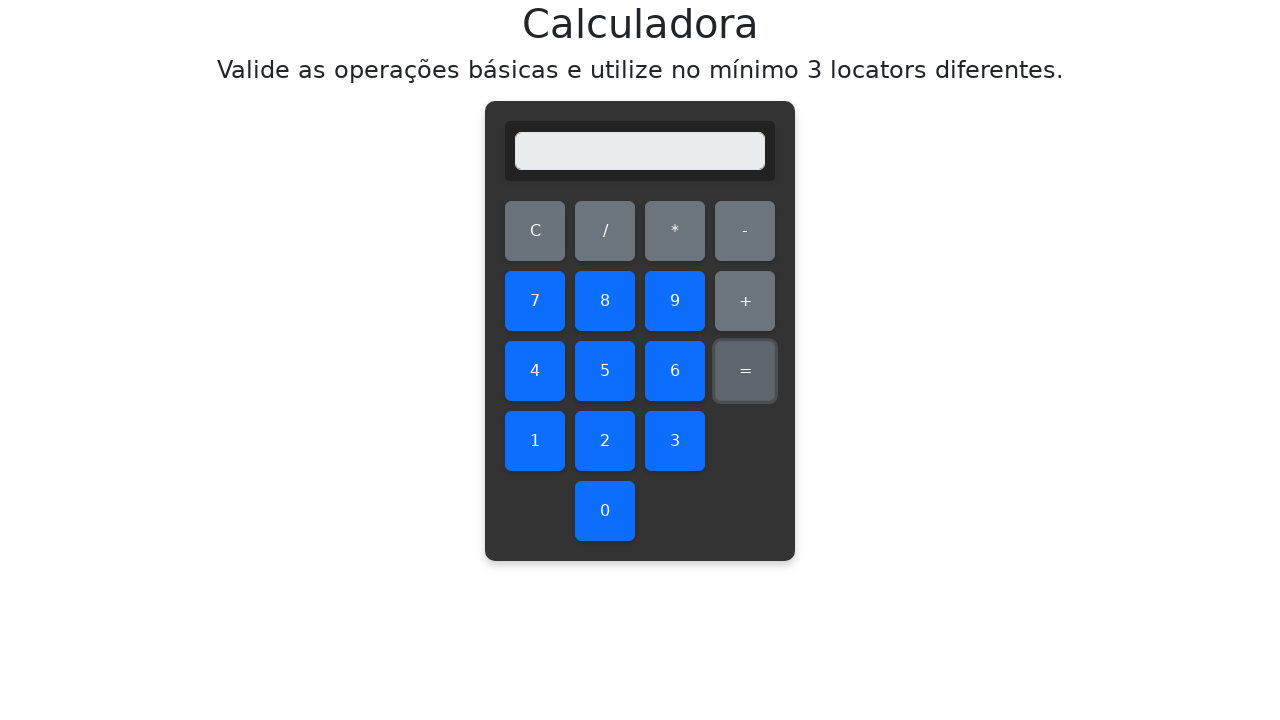

Clicked number 4 at (535, 371) on #four
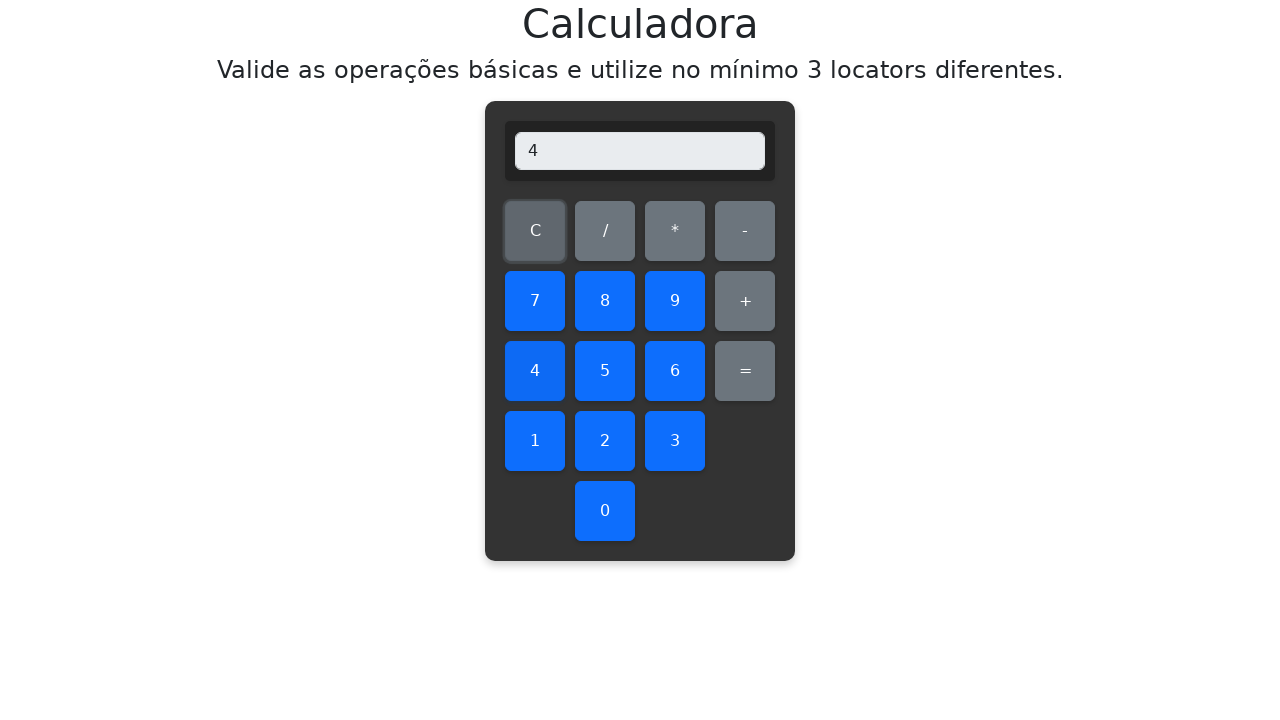

Clicked subtraction operator at (745, 231) on #subtract
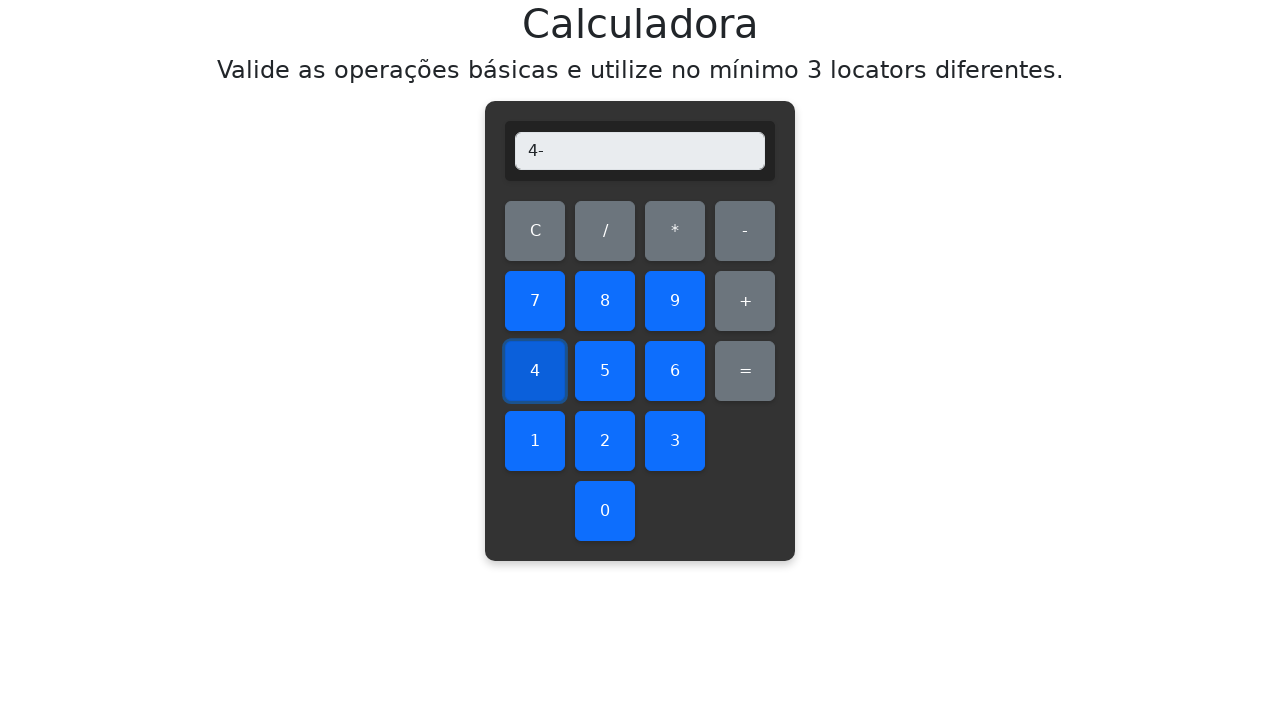

Clicked number 2 at (605, 441) on #two
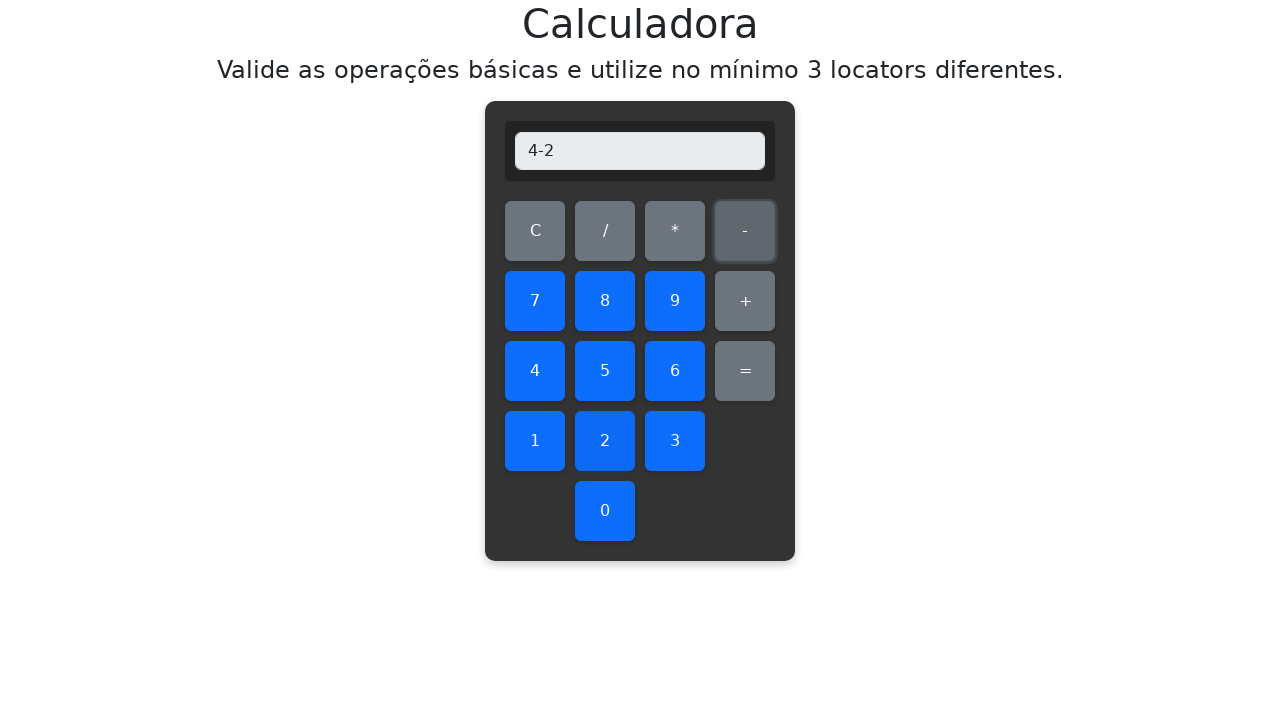

Clicked equals button at (745, 371) on #equals
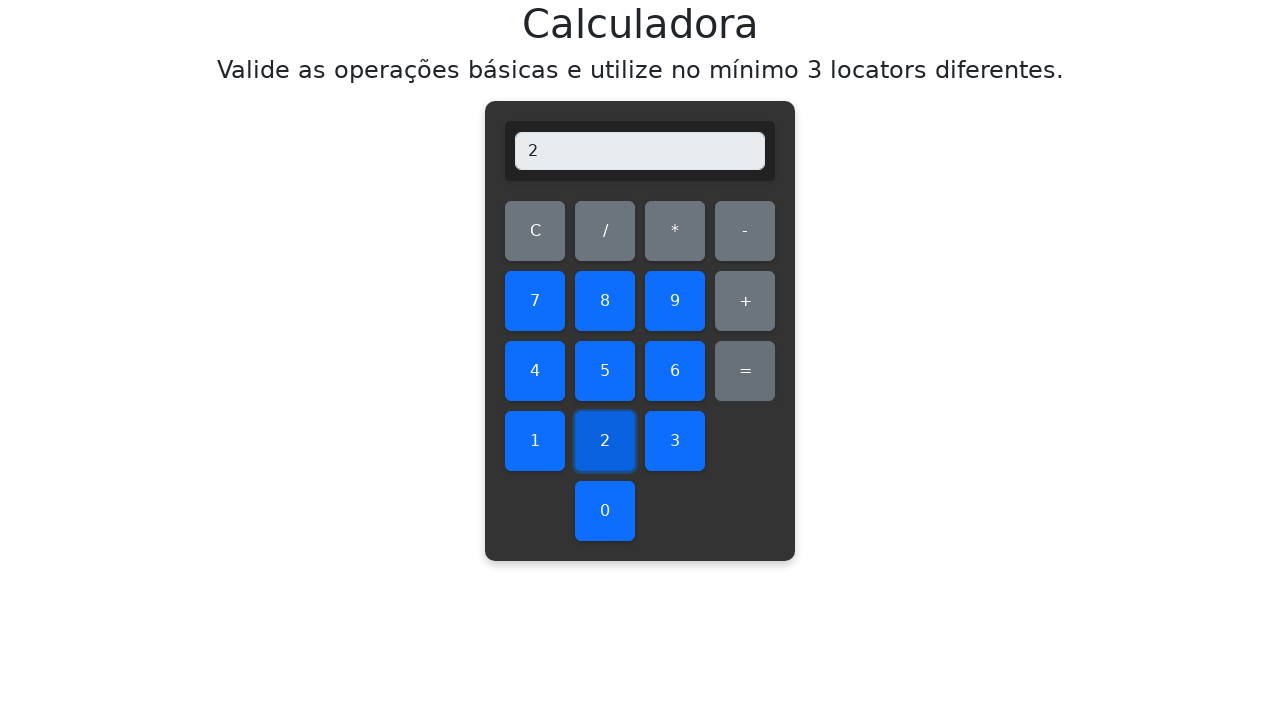

Verified subtraction result: 4 - 2 = 2
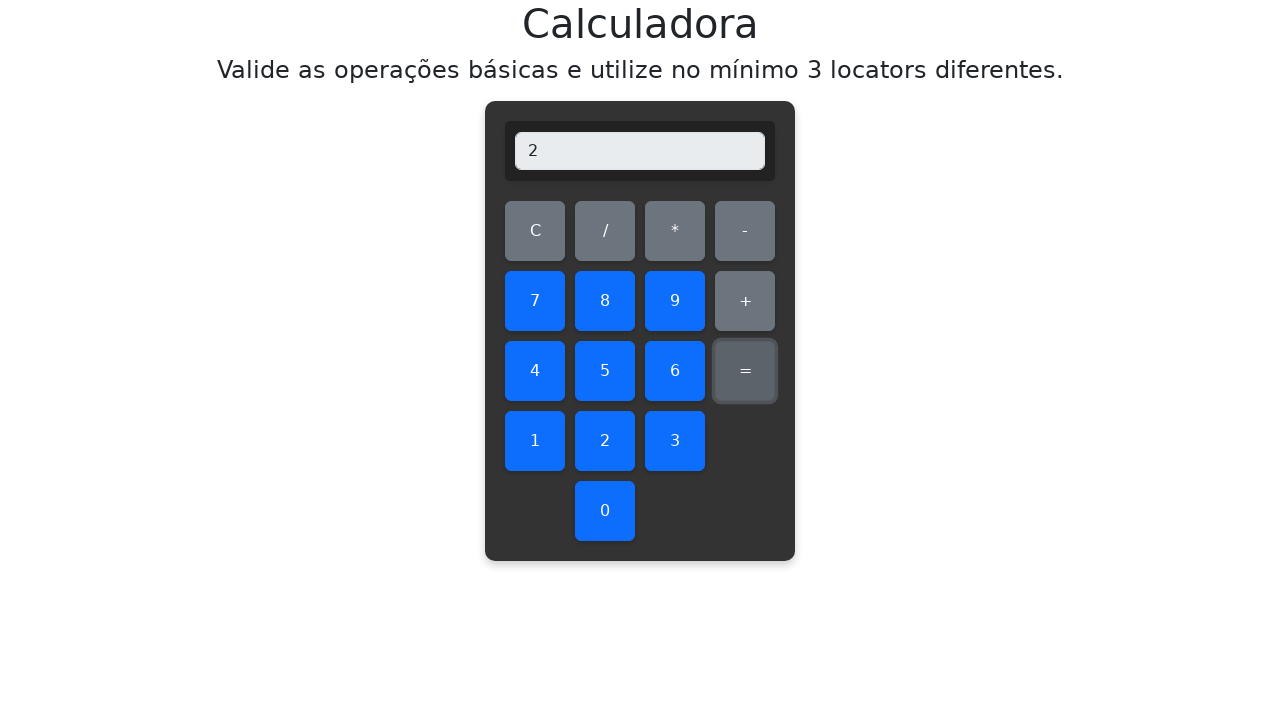

Cleared display before subtracting 4 - 3 at (535, 231) on #clear
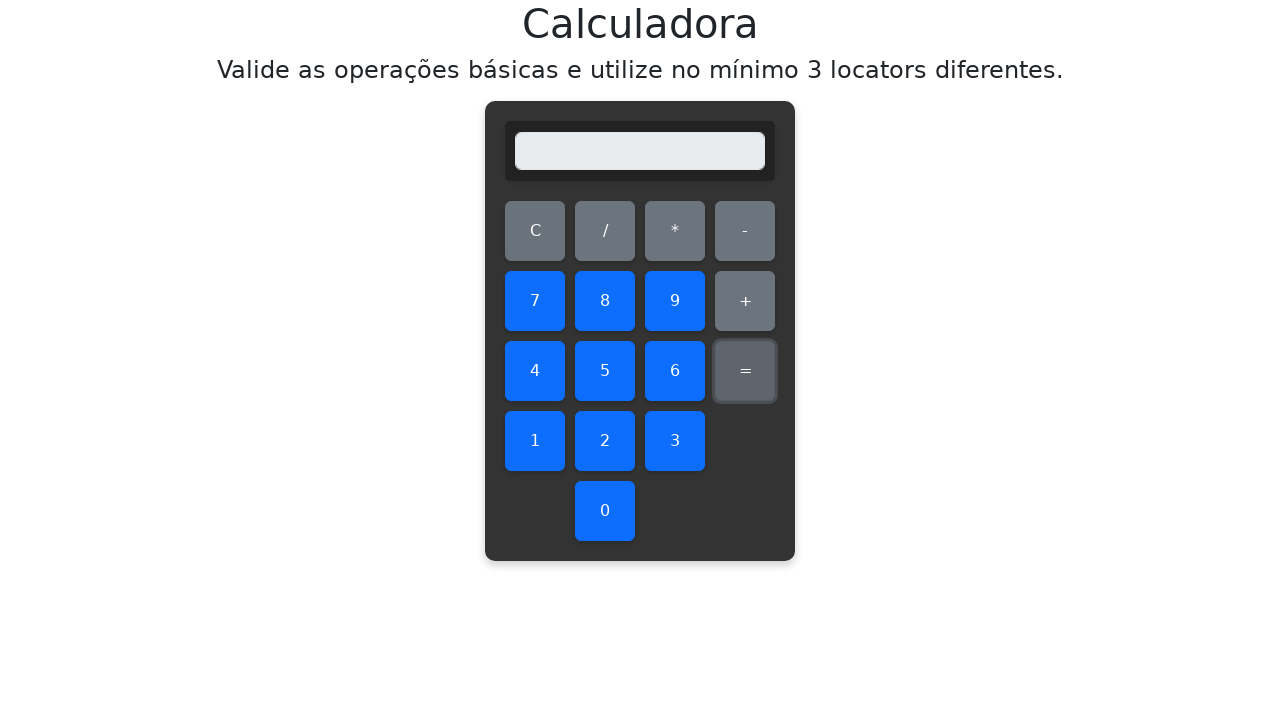

Clicked number 4 at (535, 371) on #four
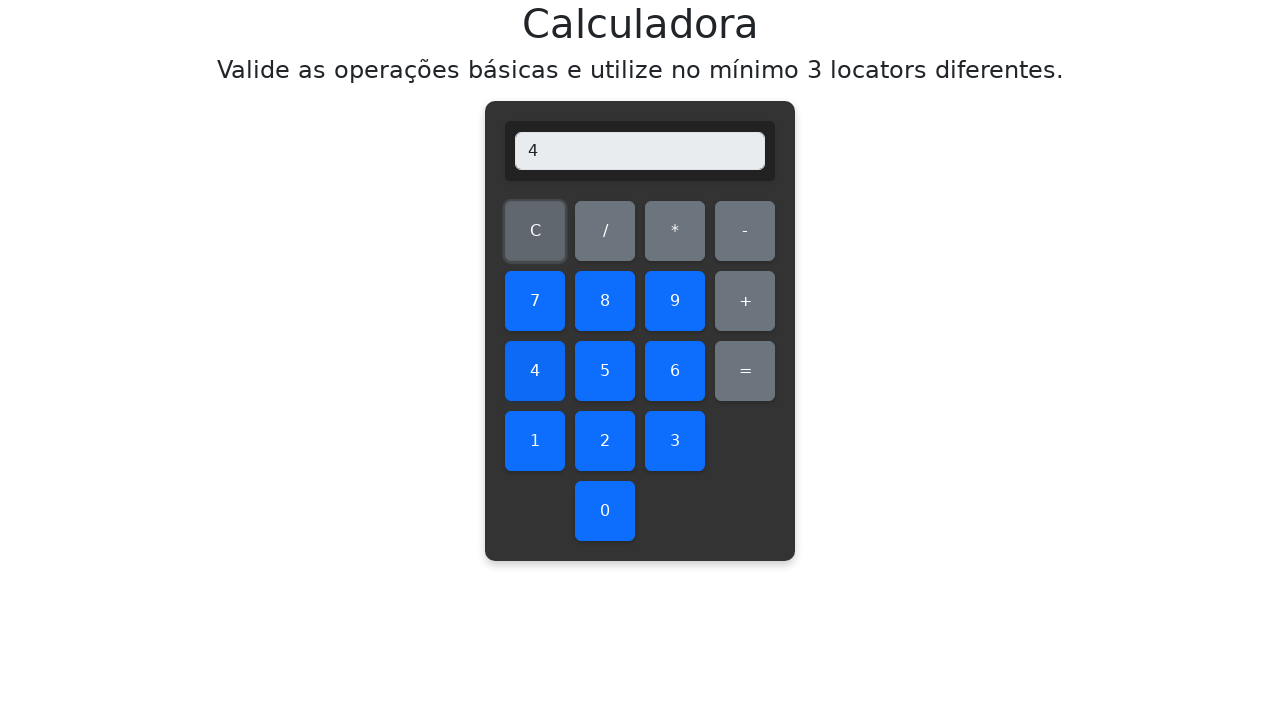

Clicked subtraction operator at (745, 231) on #subtract
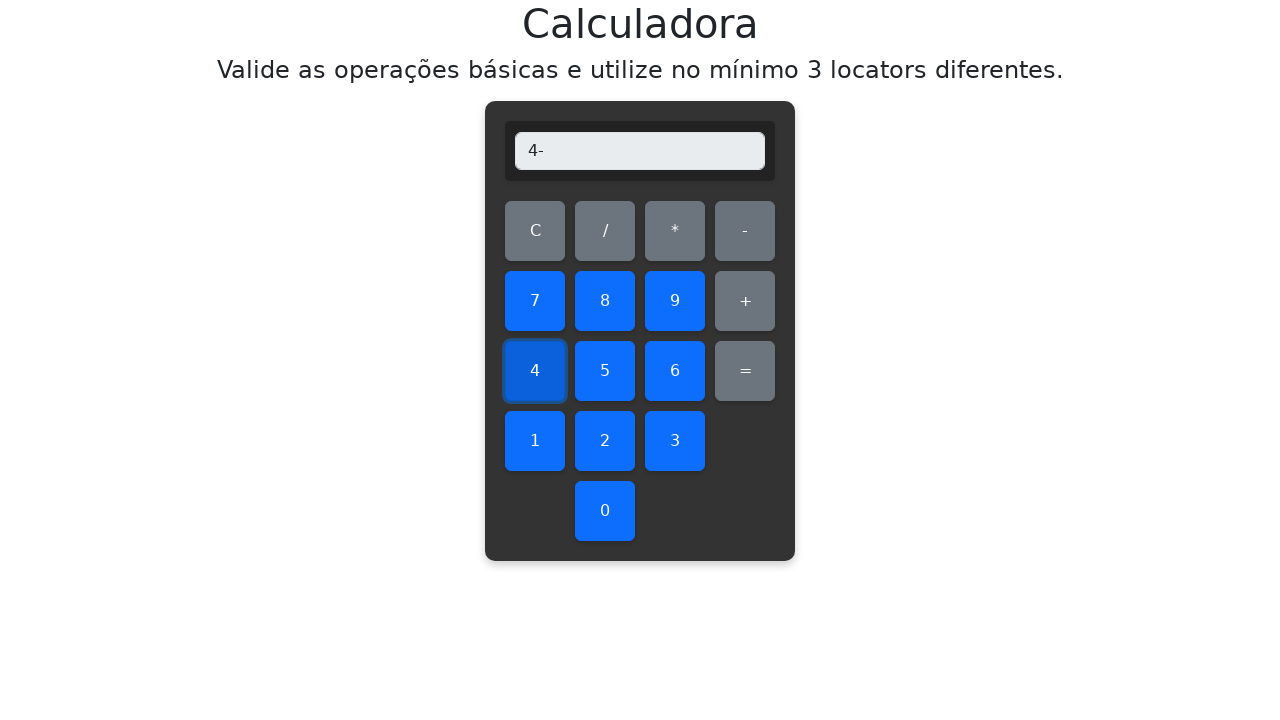

Clicked number 3 at (675, 441) on #three
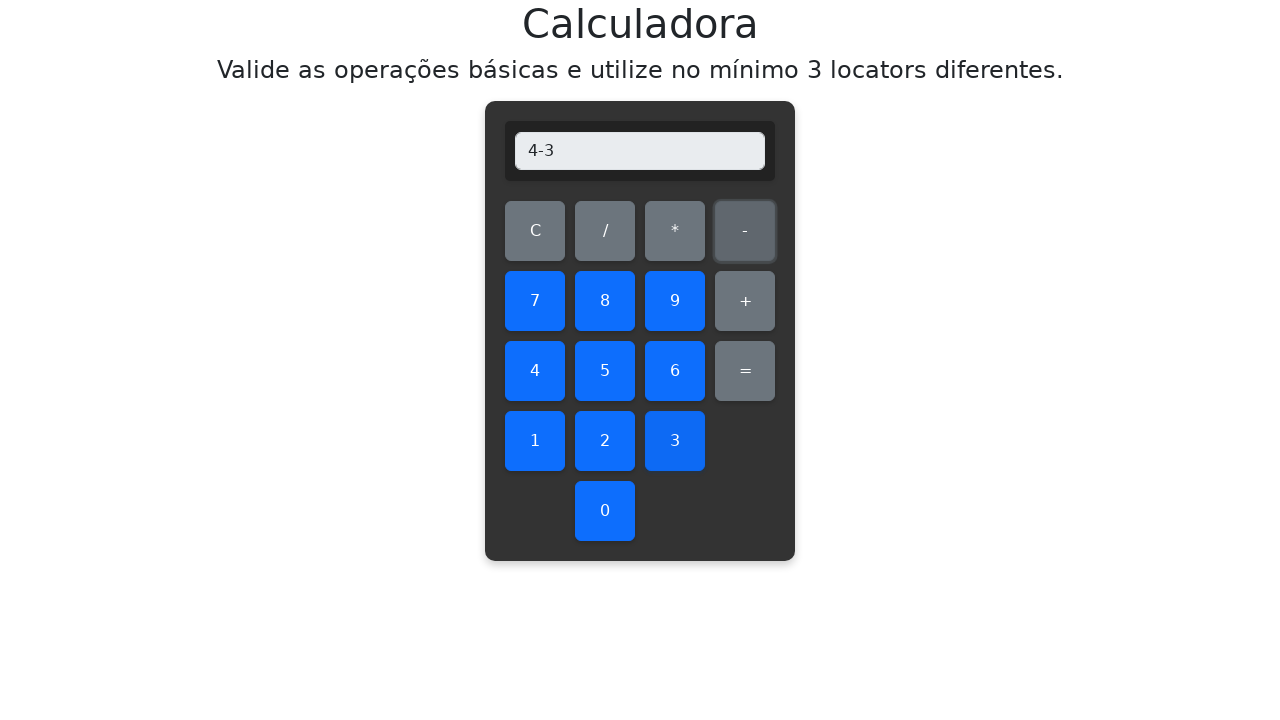

Clicked equals button at (745, 371) on #equals
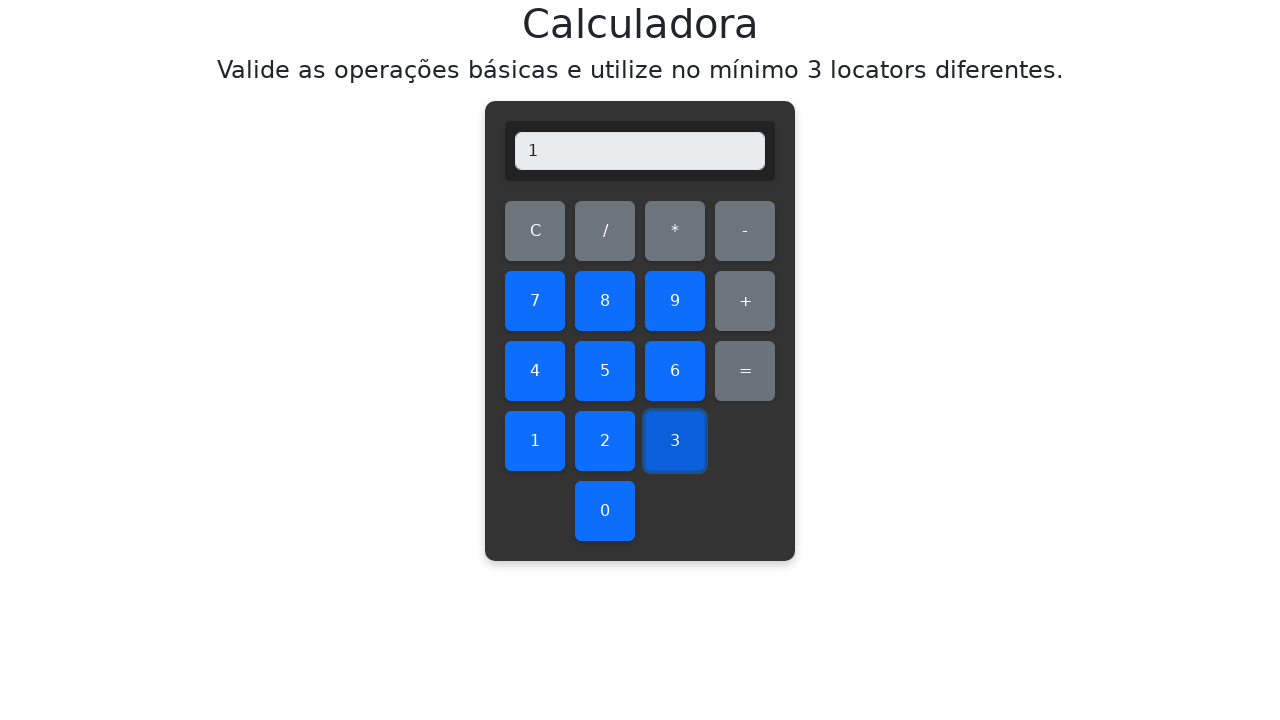

Verified subtraction result: 4 - 3 = 1
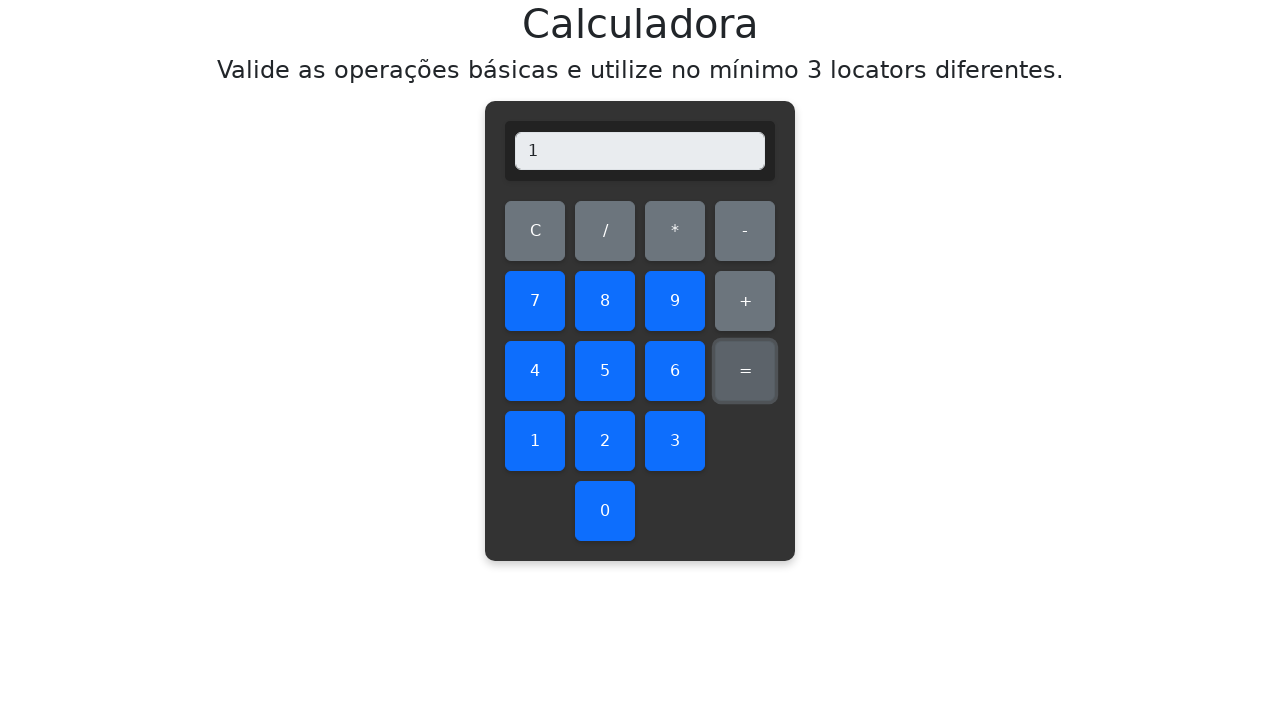

Cleared display before subtracting 4 - 4 at (535, 231) on #clear
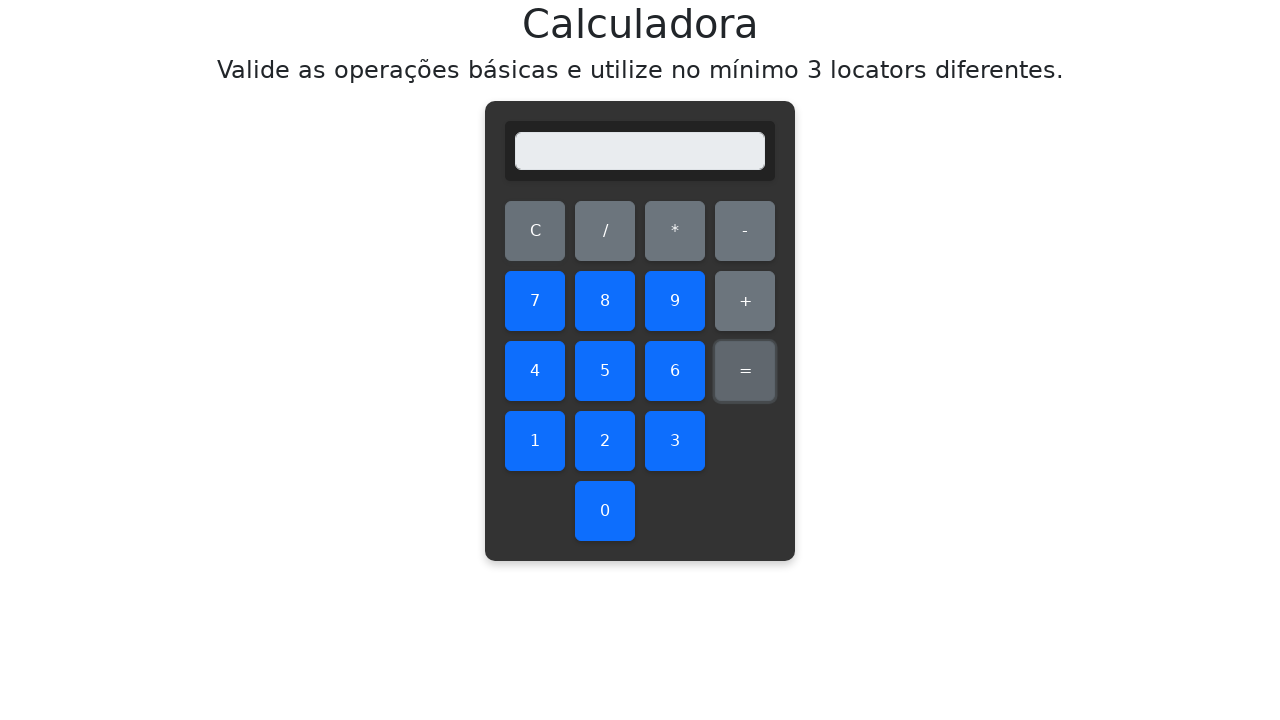

Clicked number 4 at (535, 371) on #four
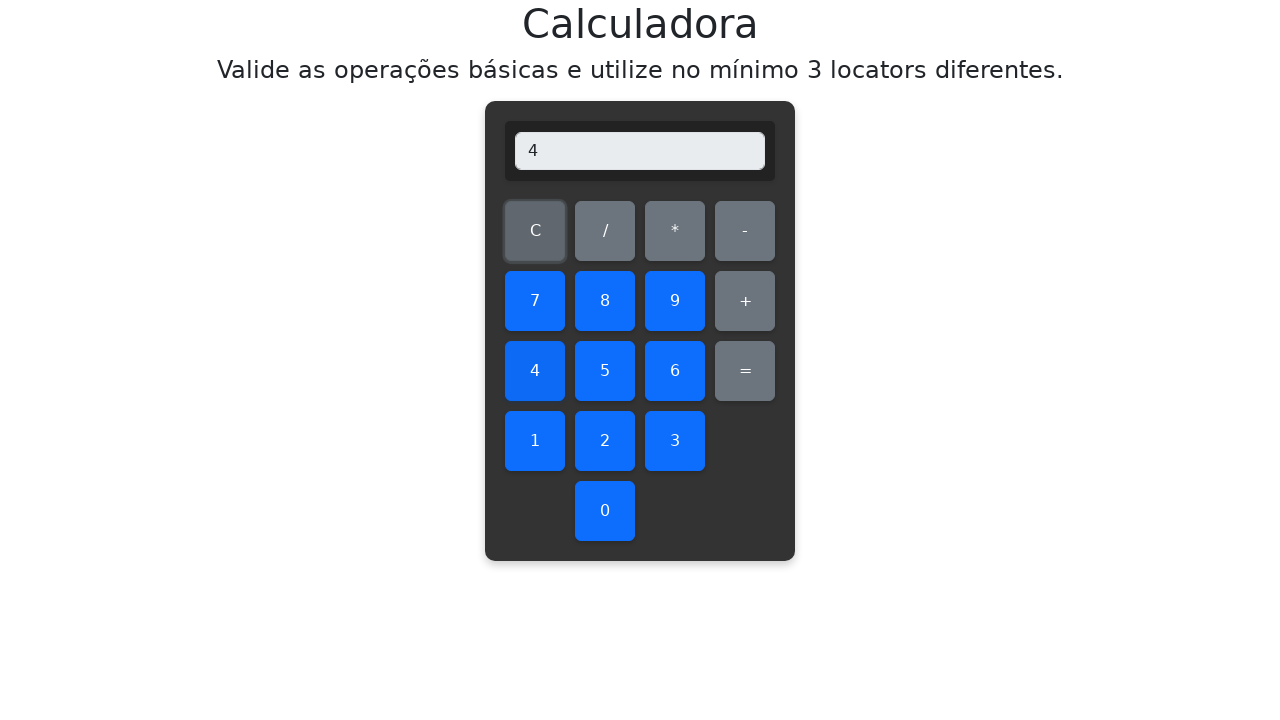

Clicked subtraction operator at (745, 231) on #subtract
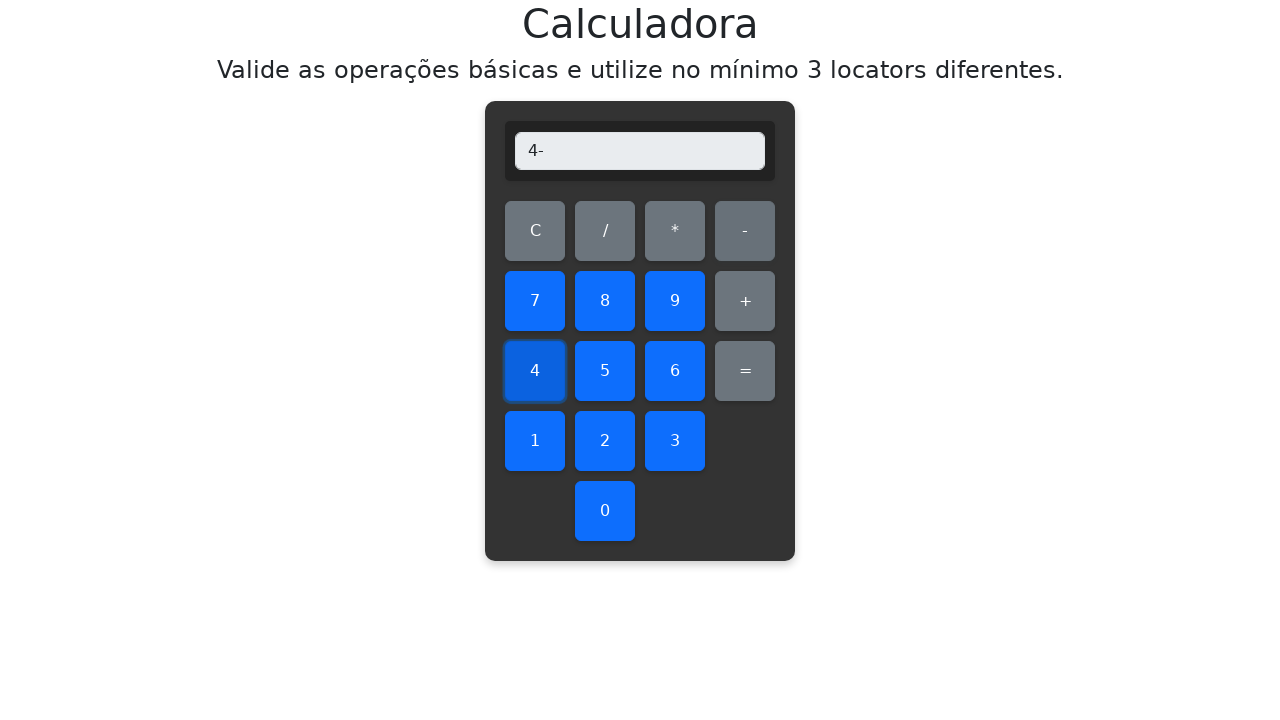

Clicked number 4 at (535, 371) on #four
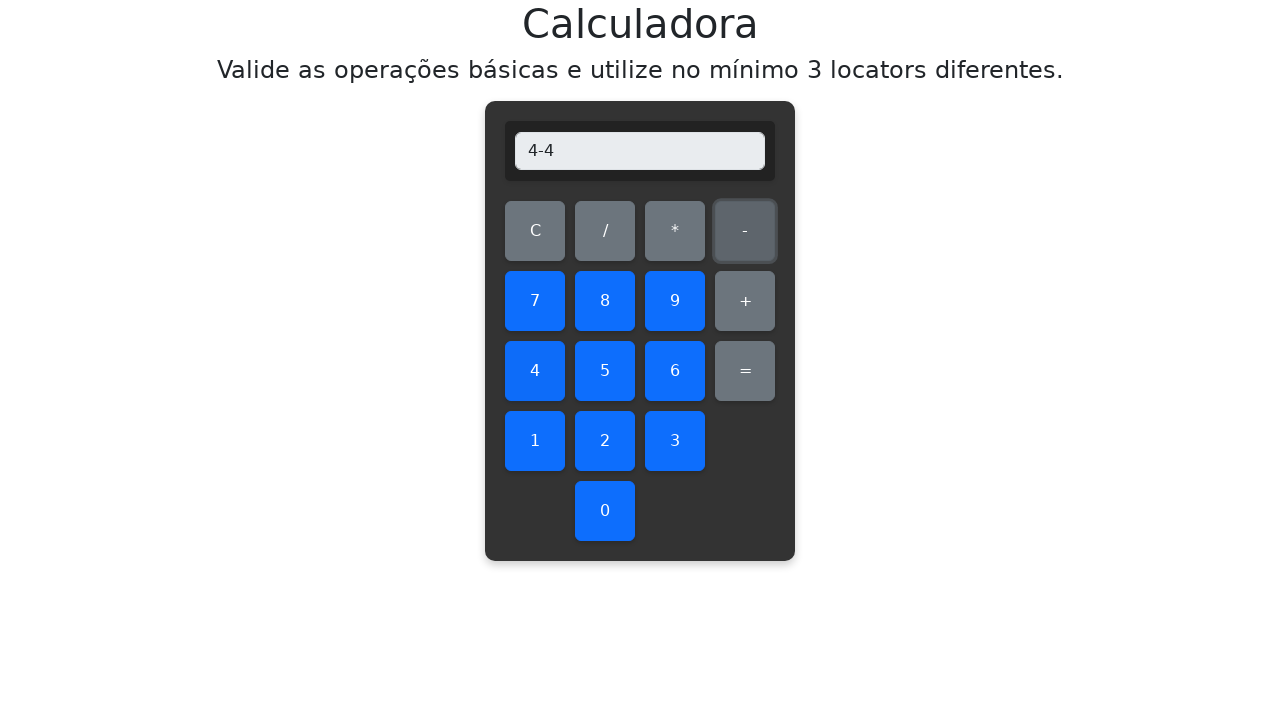

Clicked equals button at (745, 371) on #equals
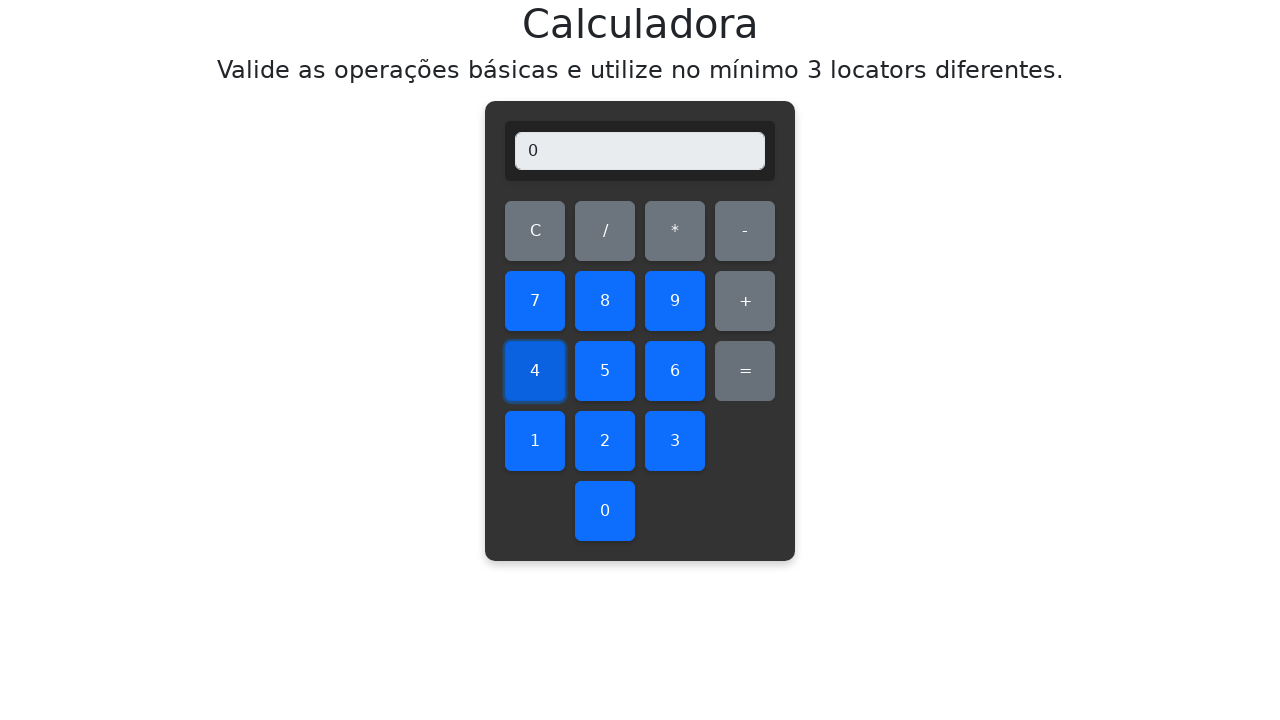

Verified subtraction result: 4 - 4 = 0
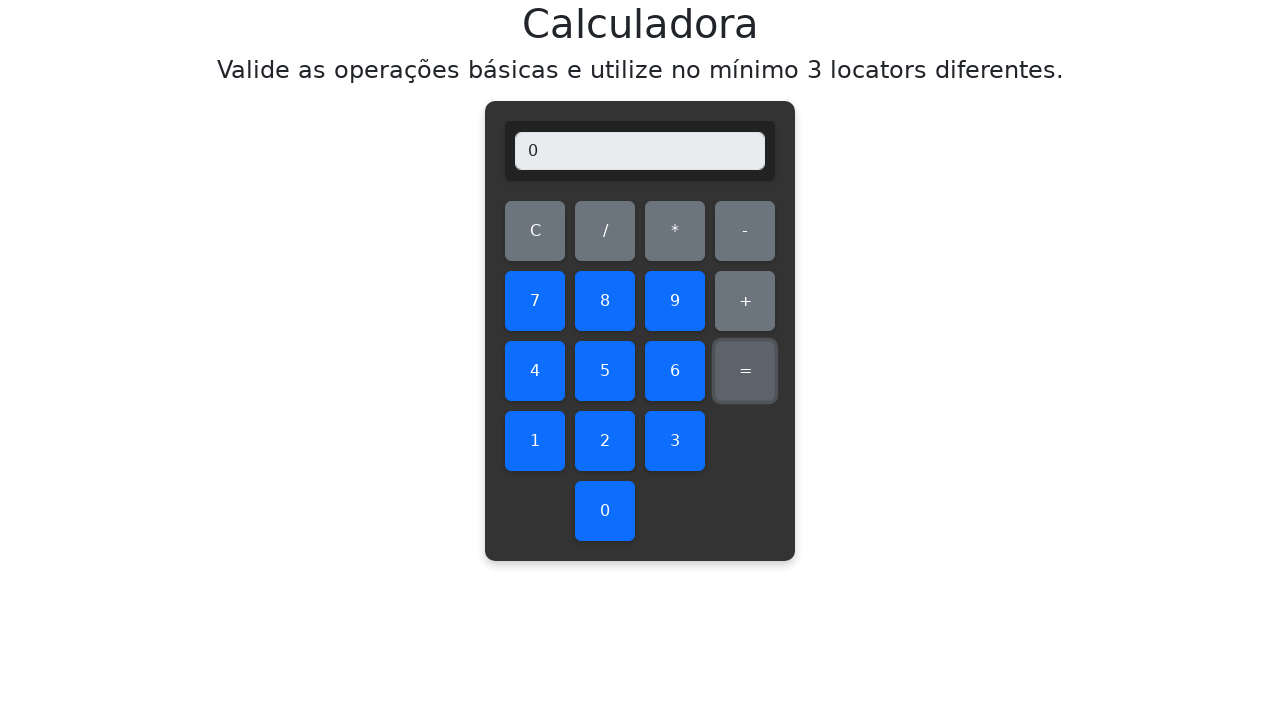

Cleared display before subtracting 4 - 5 at (535, 231) on #clear
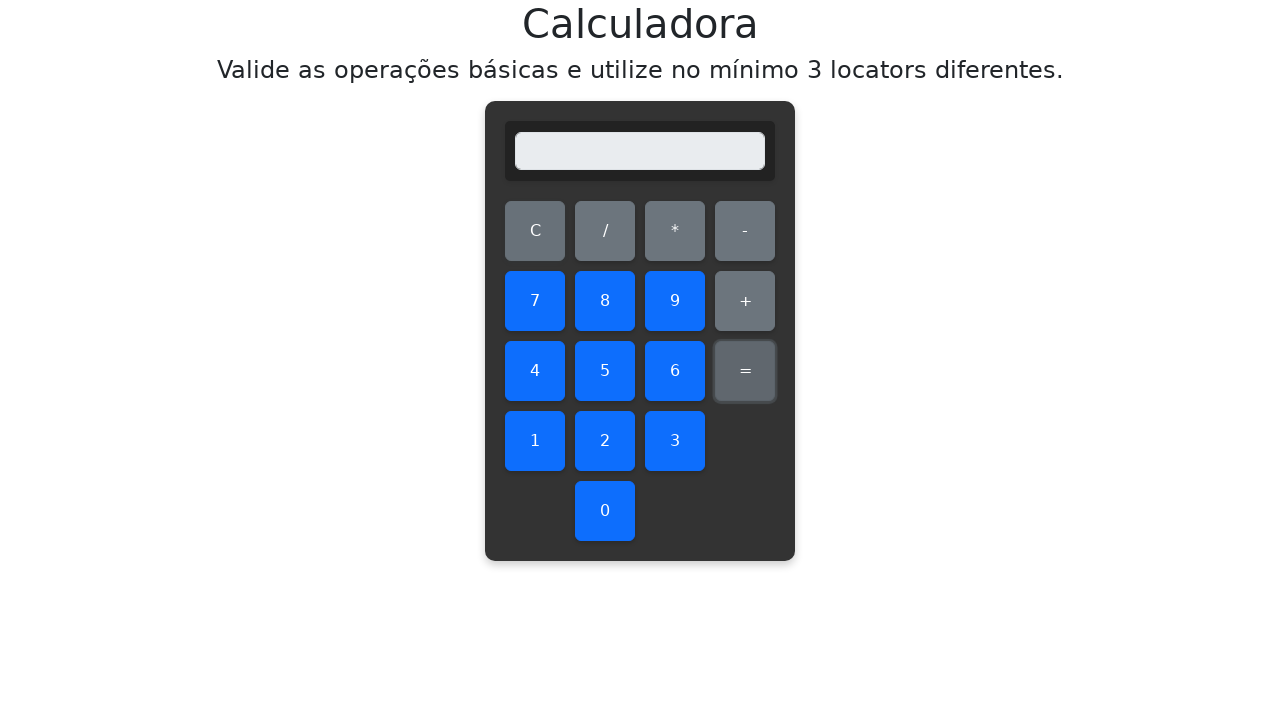

Clicked number 4 at (535, 371) on #four
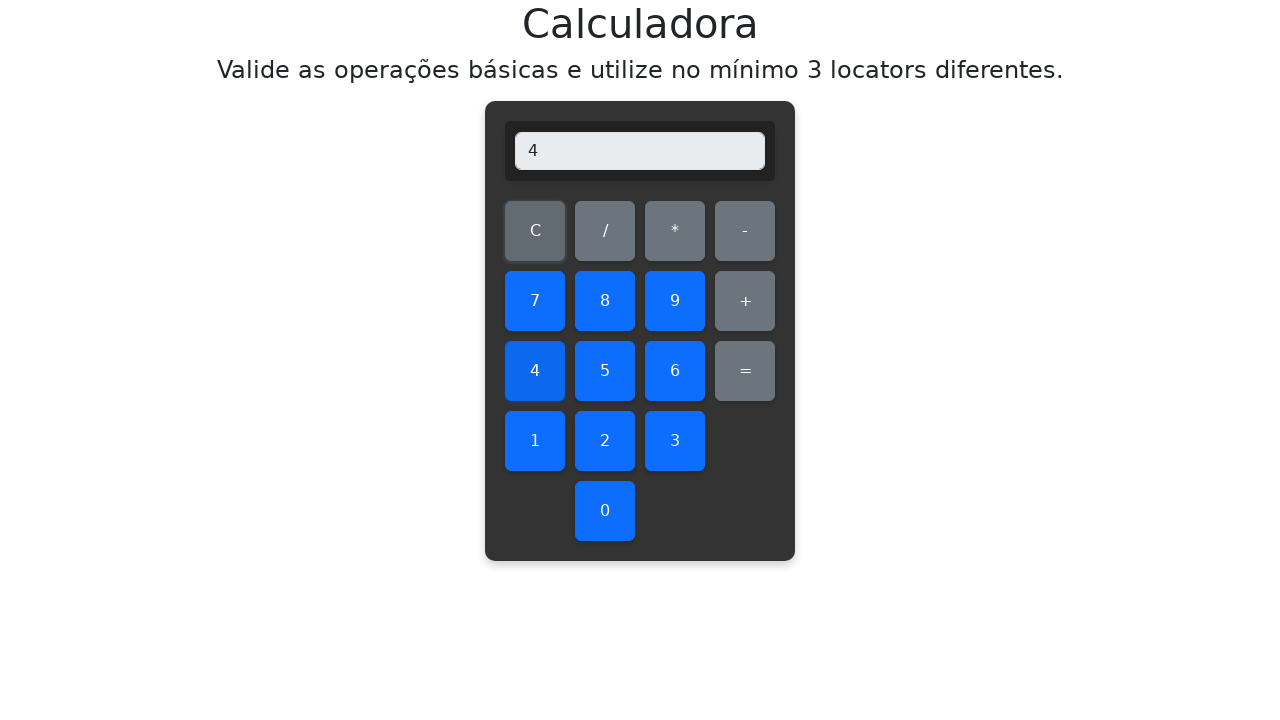

Clicked subtraction operator at (745, 231) on #subtract
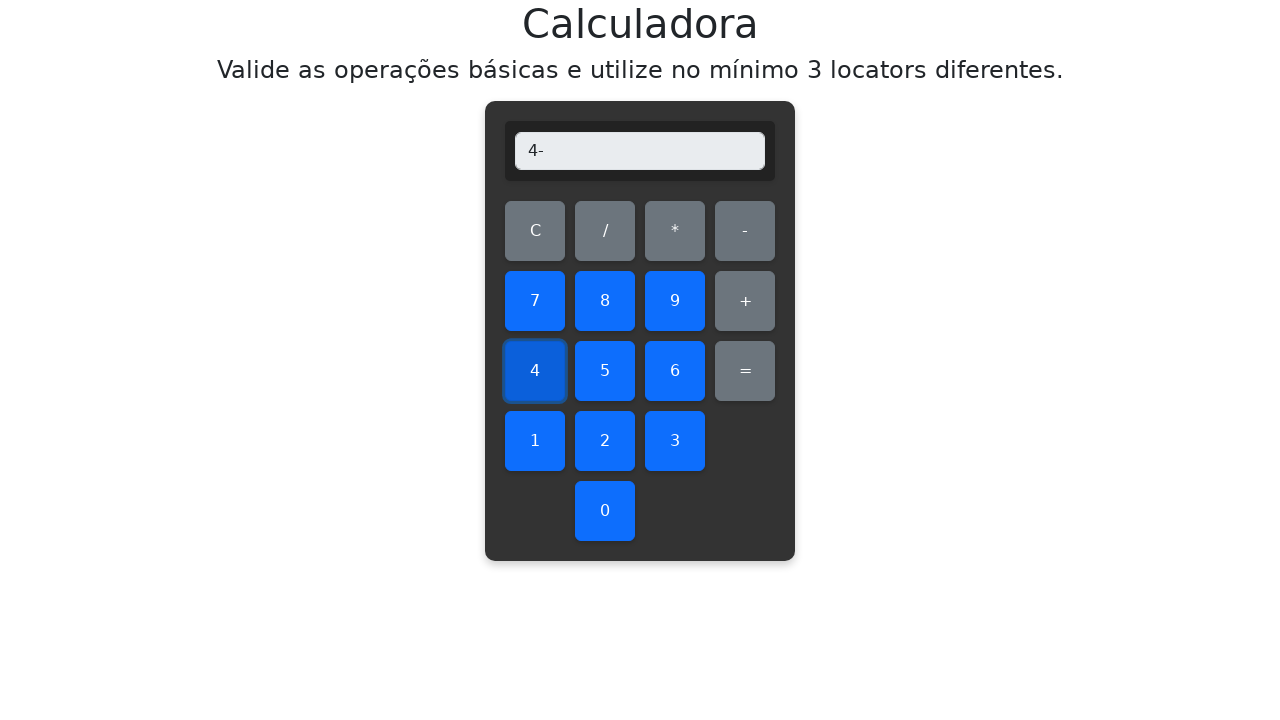

Clicked number 5 at (605, 371) on #five
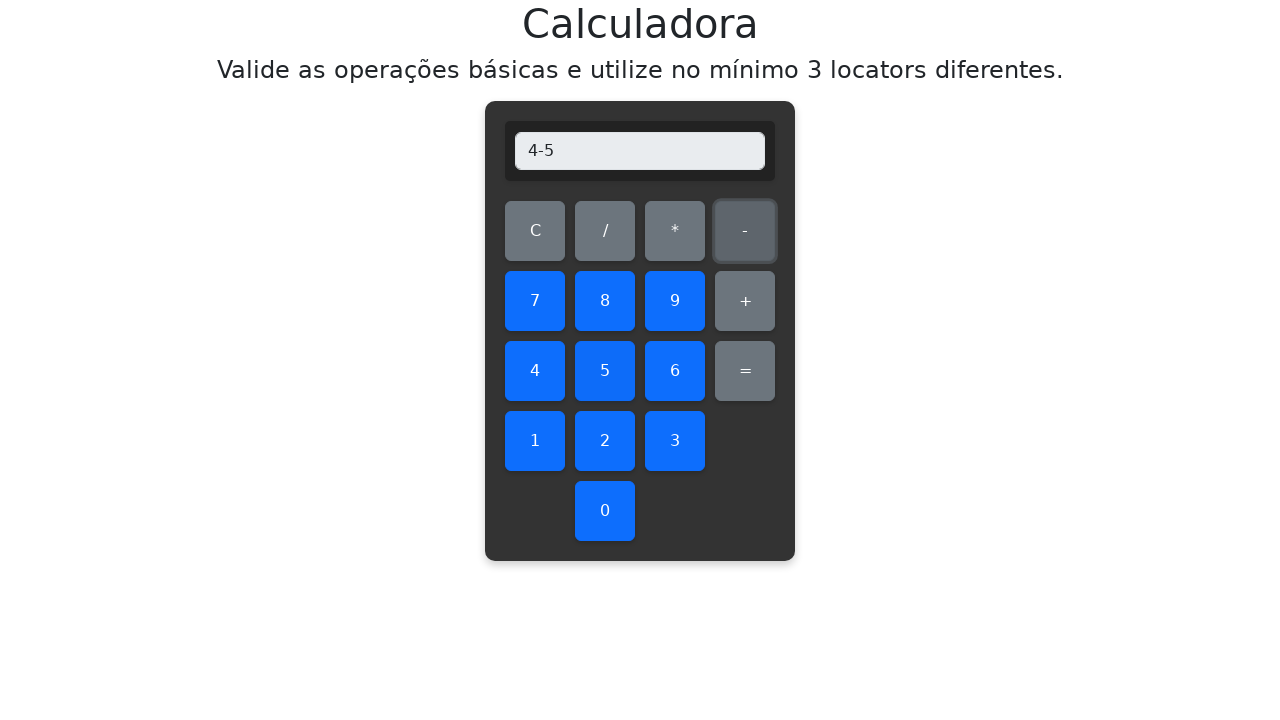

Clicked equals button at (745, 371) on #equals
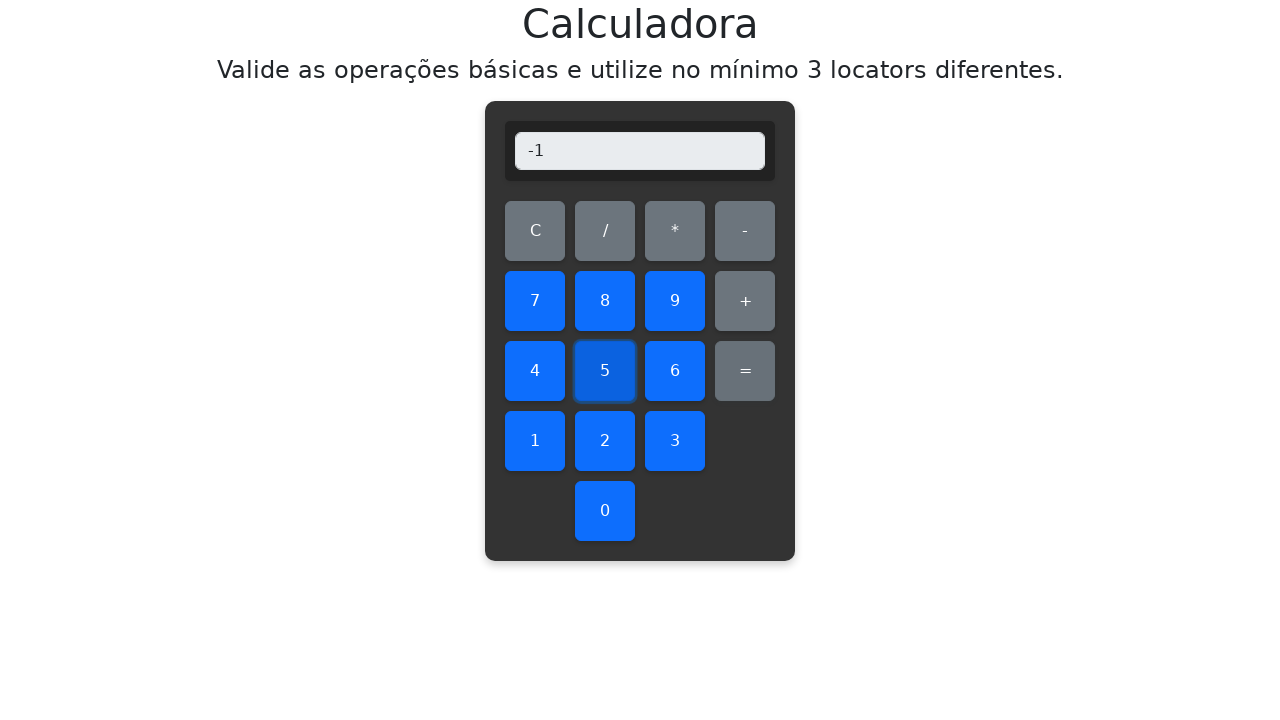

Verified subtraction result: 4 - 5 = -1
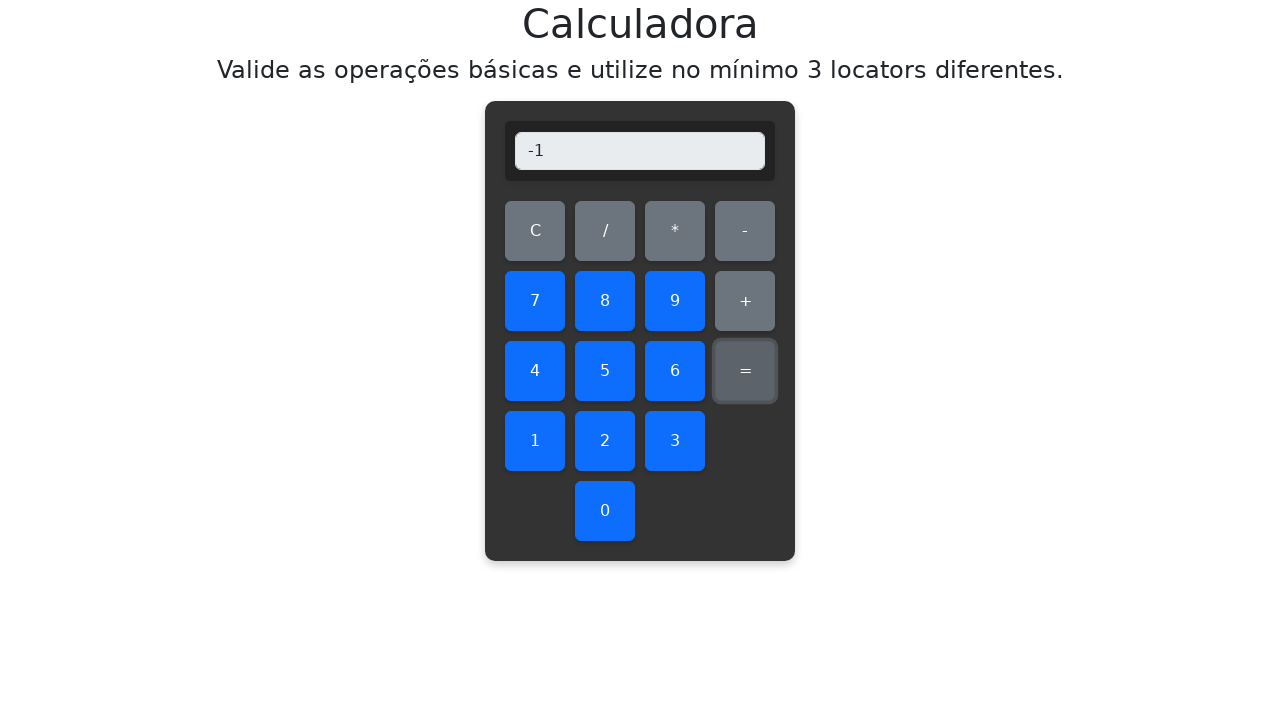

Cleared display before subtracting 4 - 6 at (535, 231) on #clear
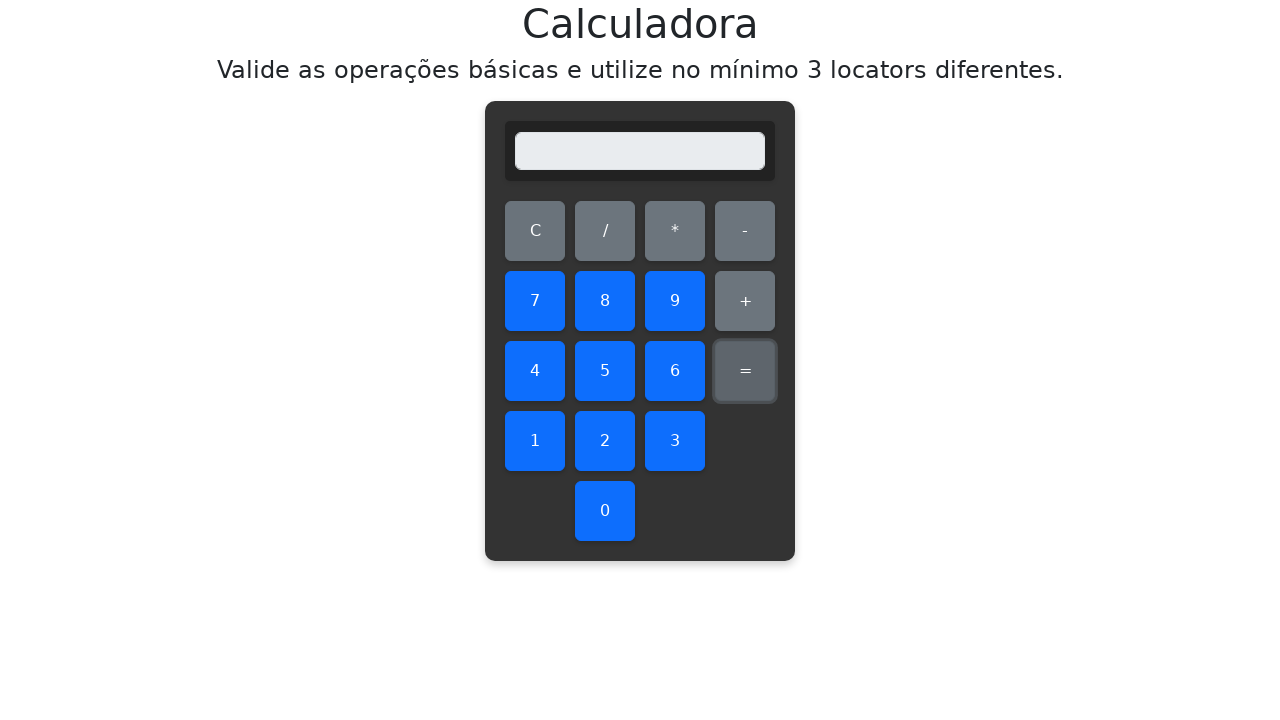

Clicked number 4 at (535, 371) on #four
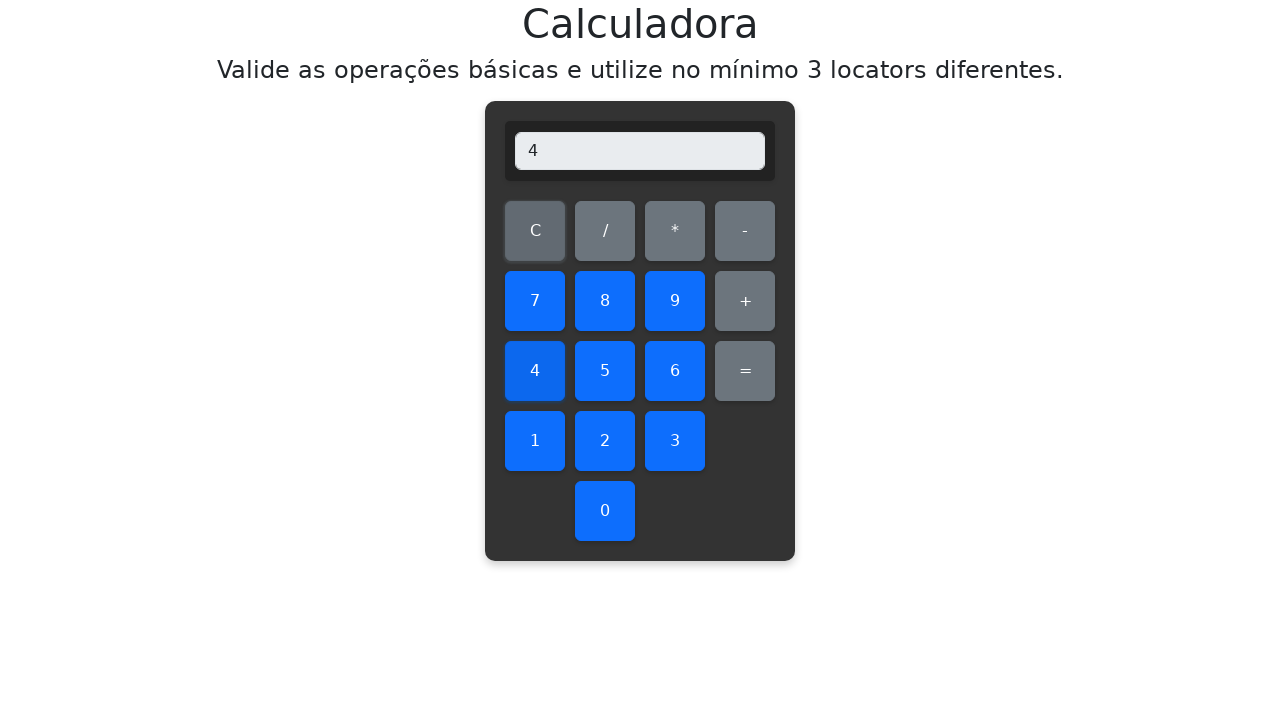

Clicked subtraction operator at (745, 231) on #subtract
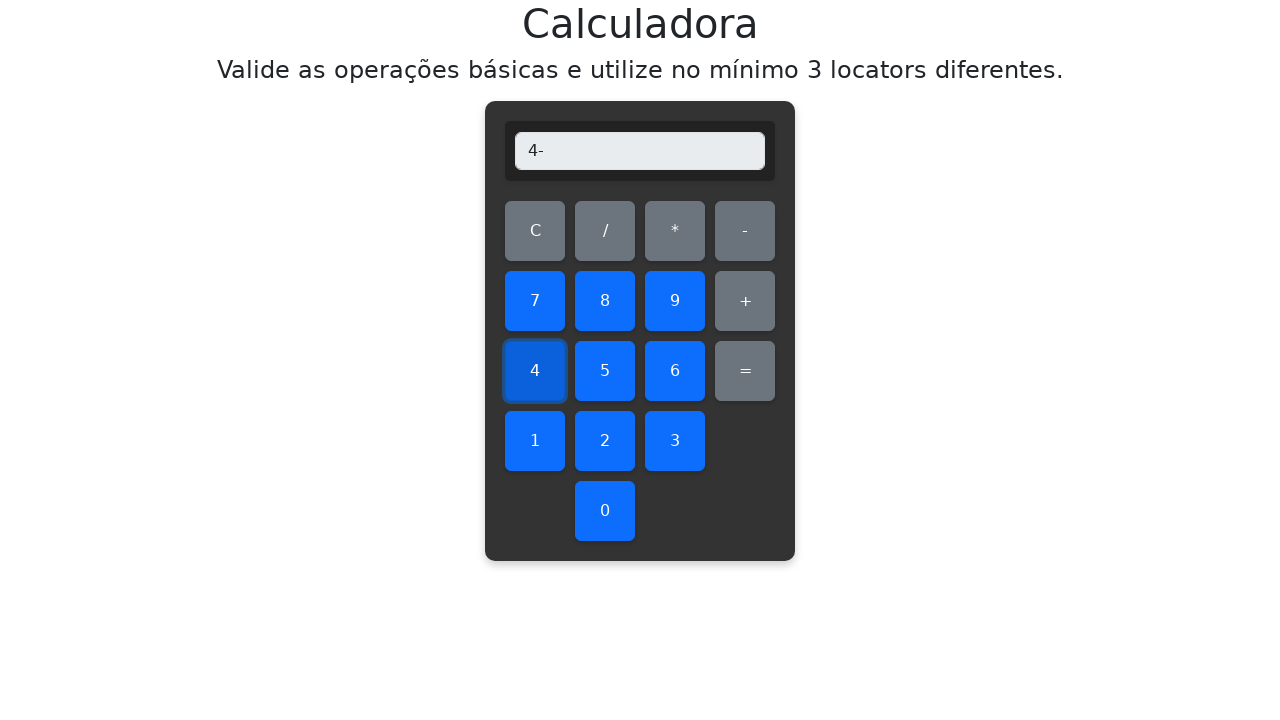

Clicked number 6 at (675, 371) on #six
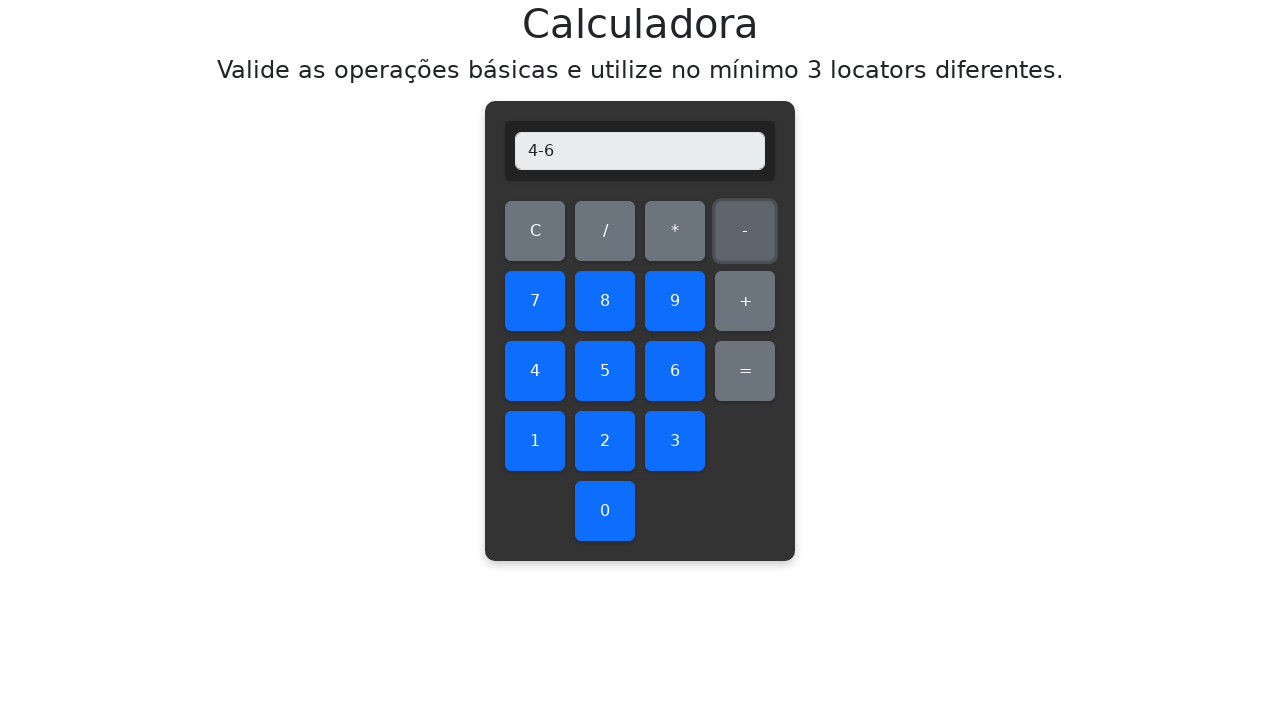

Clicked equals button at (745, 371) on #equals
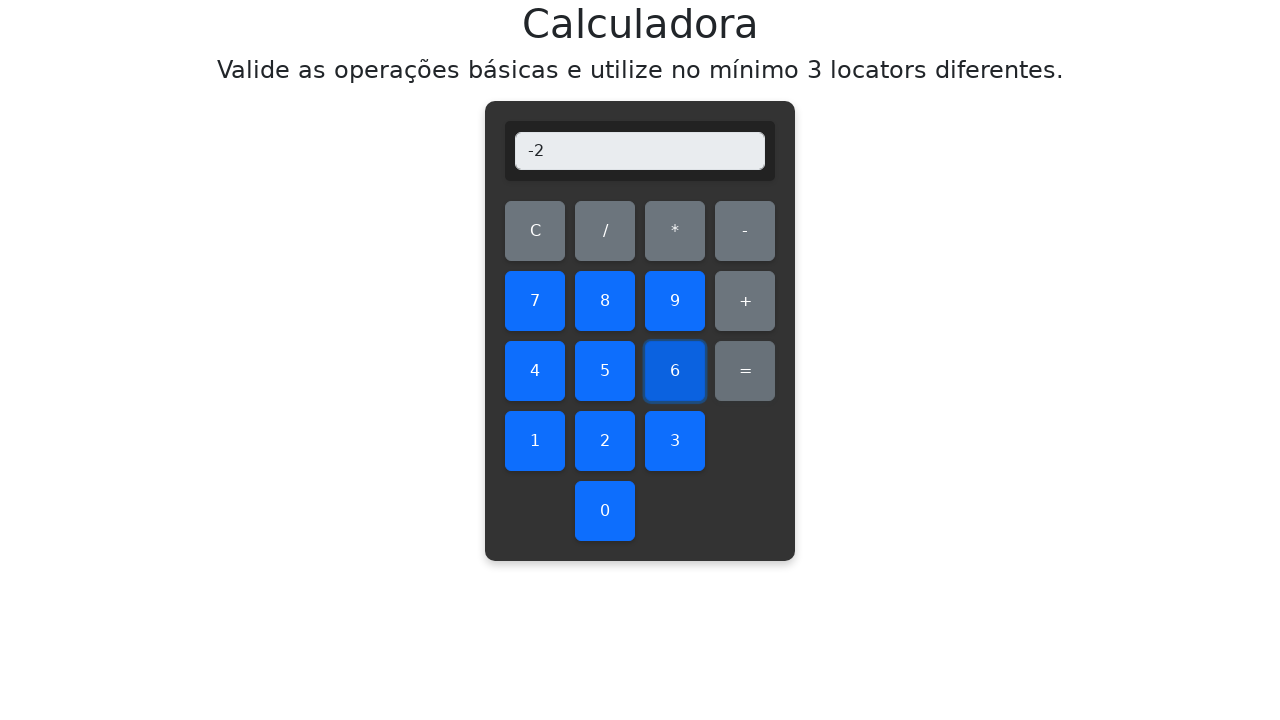

Verified subtraction result: 4 - 6 = -2
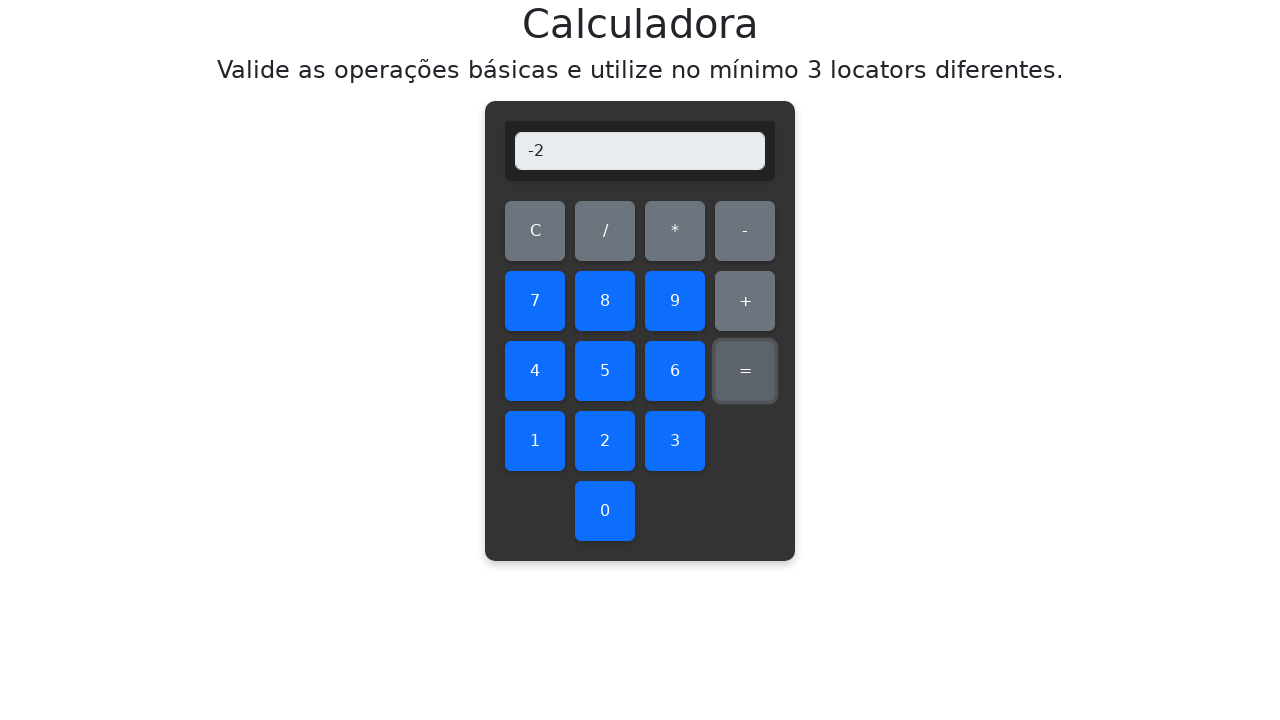

Cleared display before subtracting 4 - 7 at (535, 231) on #clear
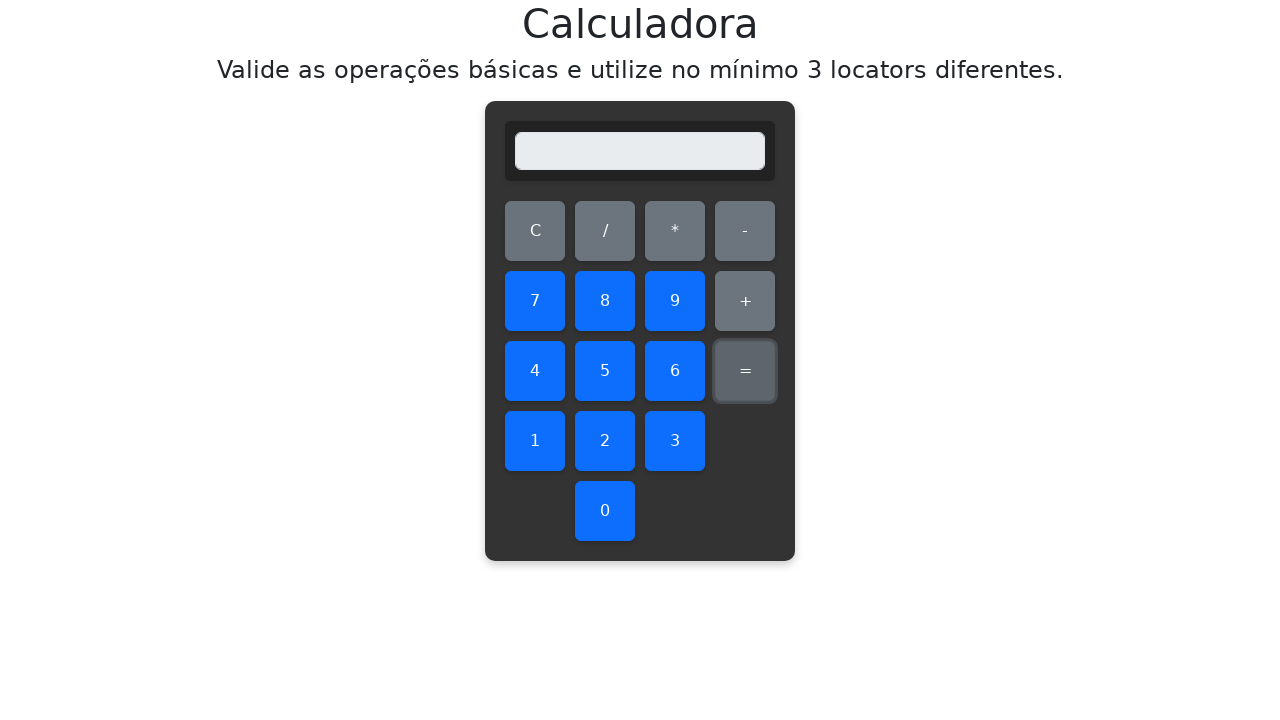

Clicked number 4 at (535, 371) on #four
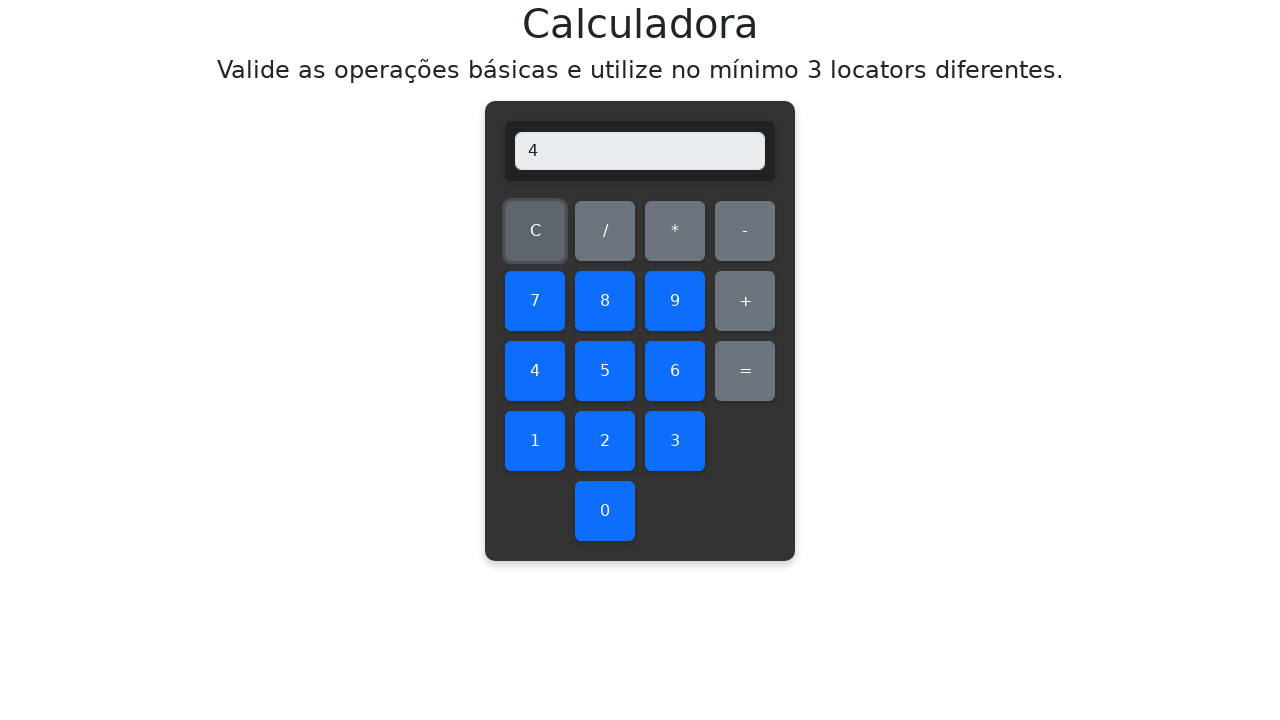

Clicked subtraction operator at (745, 231) on #subtract
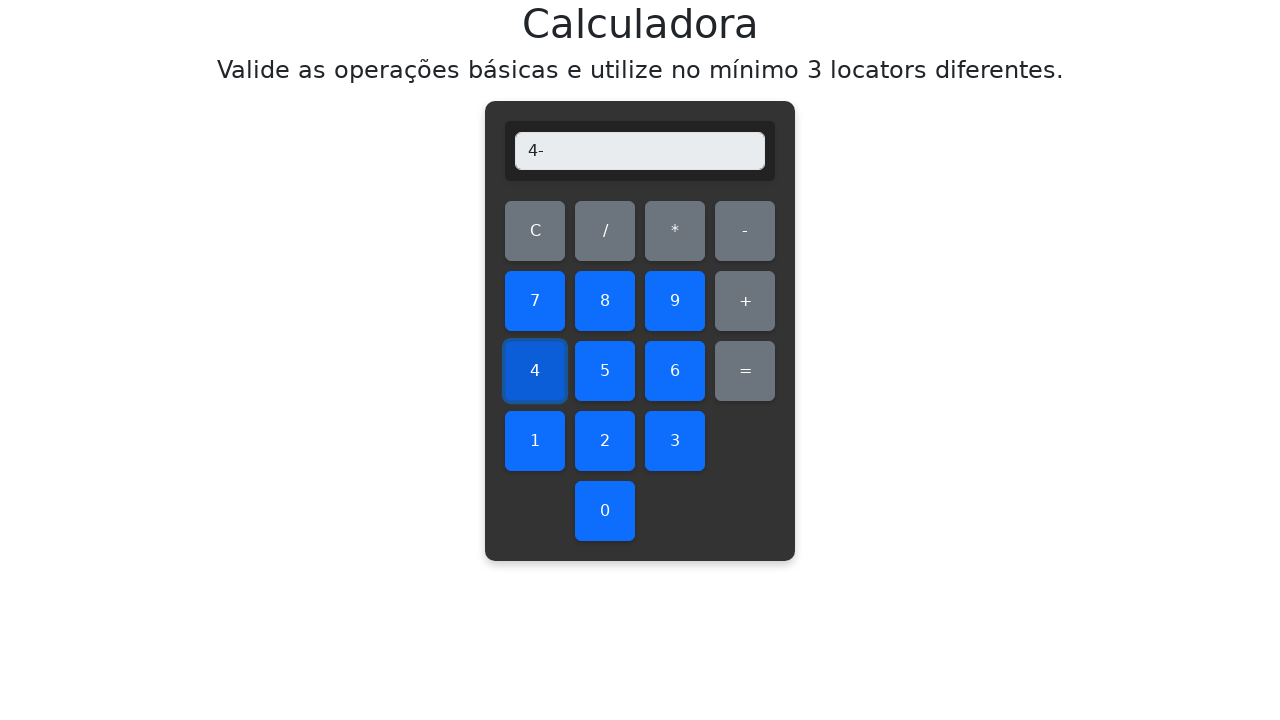

Clicked number 7 at (535, 301) on #seven
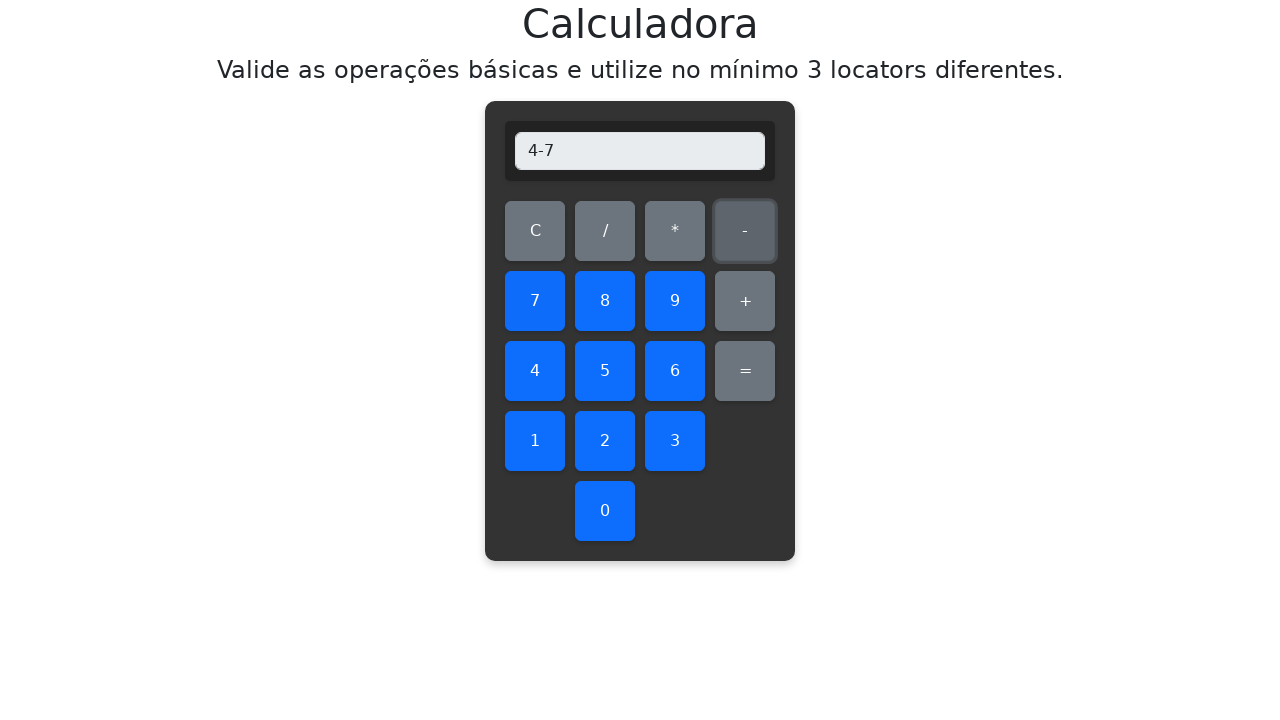

Clicked equals button at (745, 371) on #equals
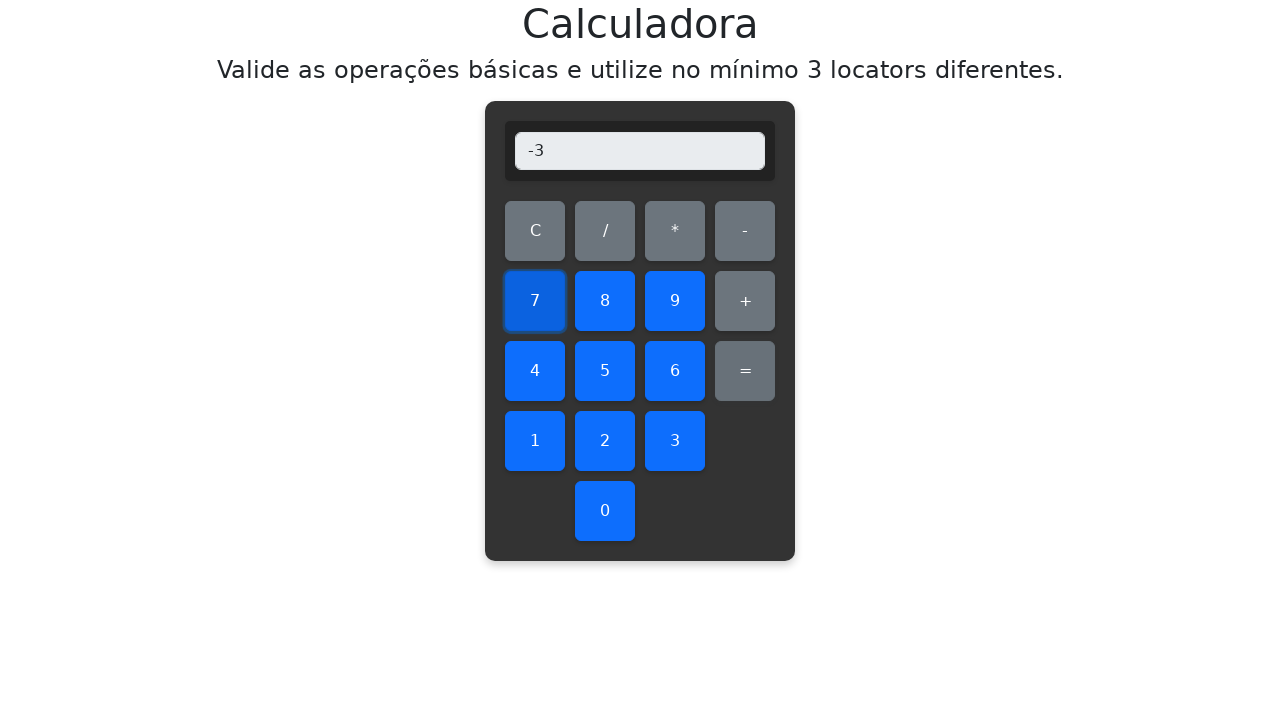

Verified subtraction result: 4 - 7 = -3
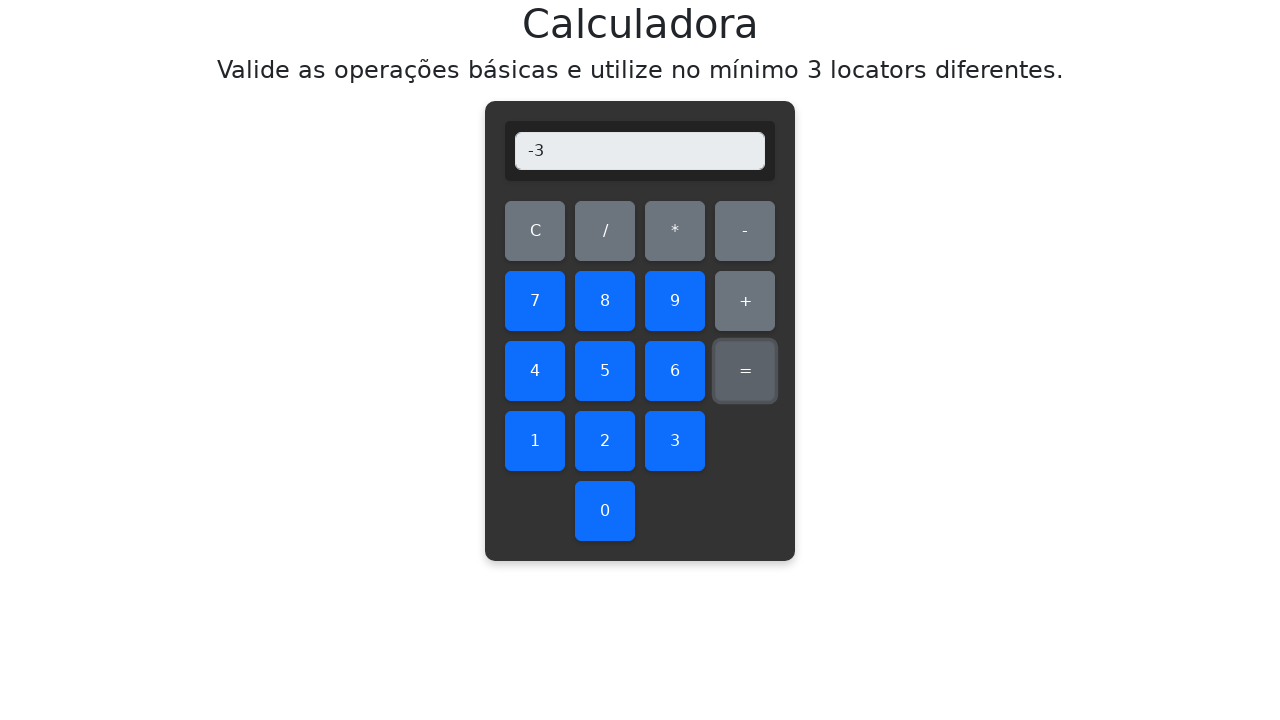

Cleared display before subtracting 4 - 8 at (535, 231) on #clear
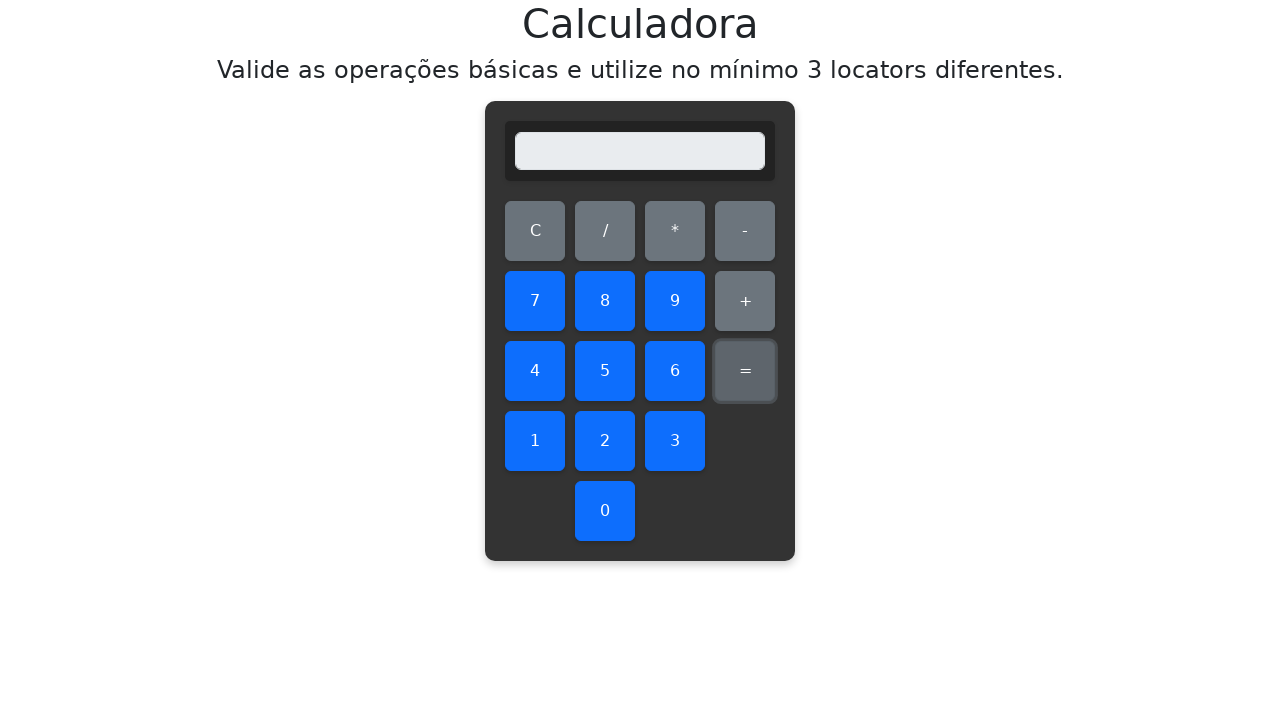

Clicked number 4 at (535, 371) on #four
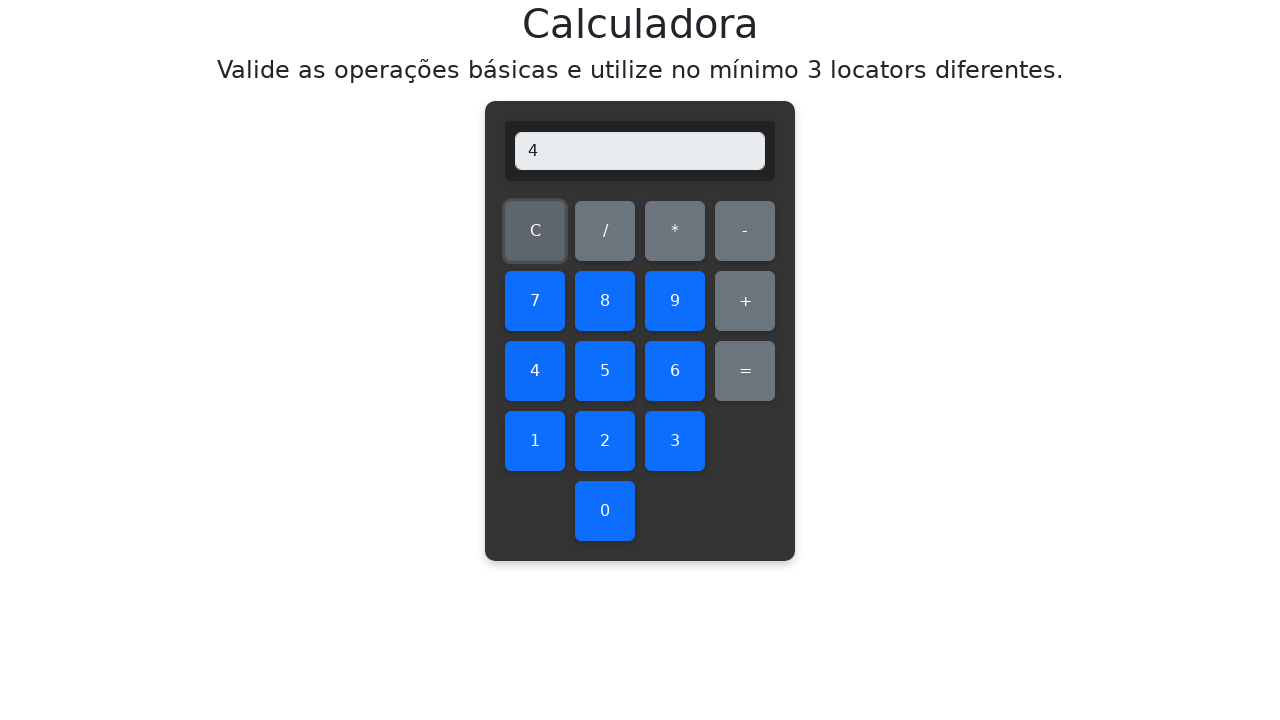

Clicked subtraction operator at (745, 231) on #subtract
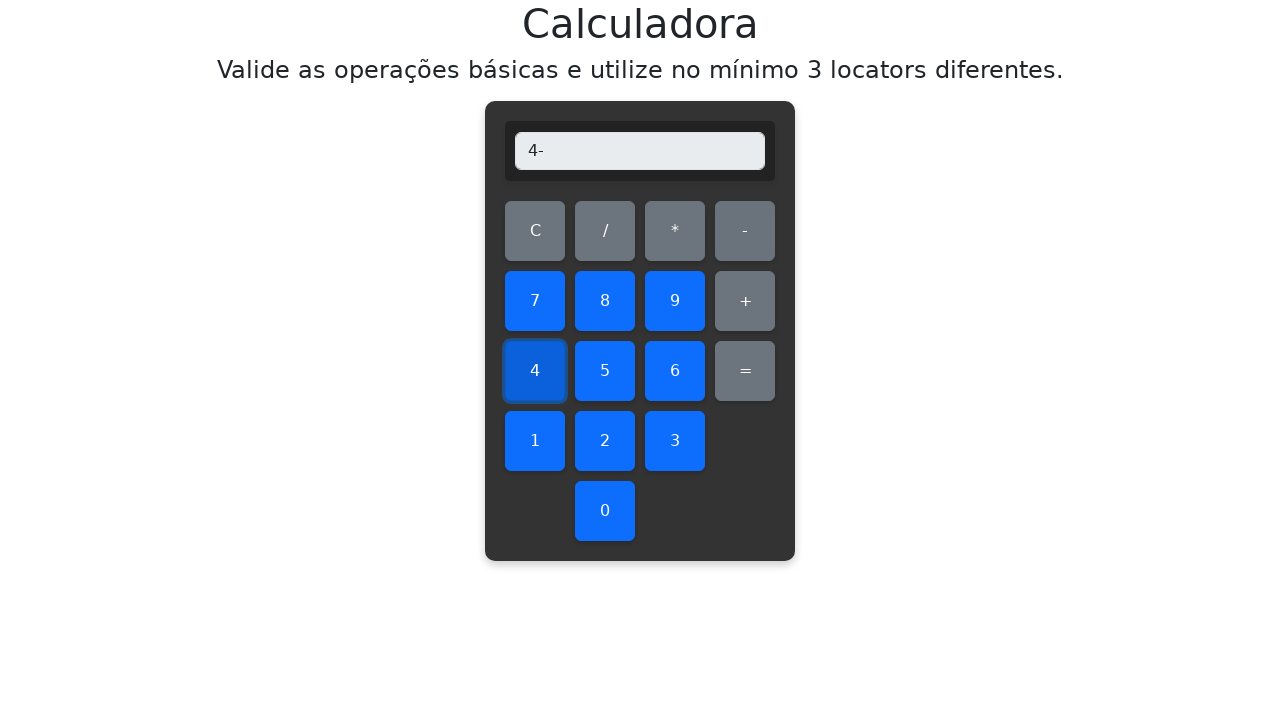

Clicked number 8 at (605, 301) on #eight
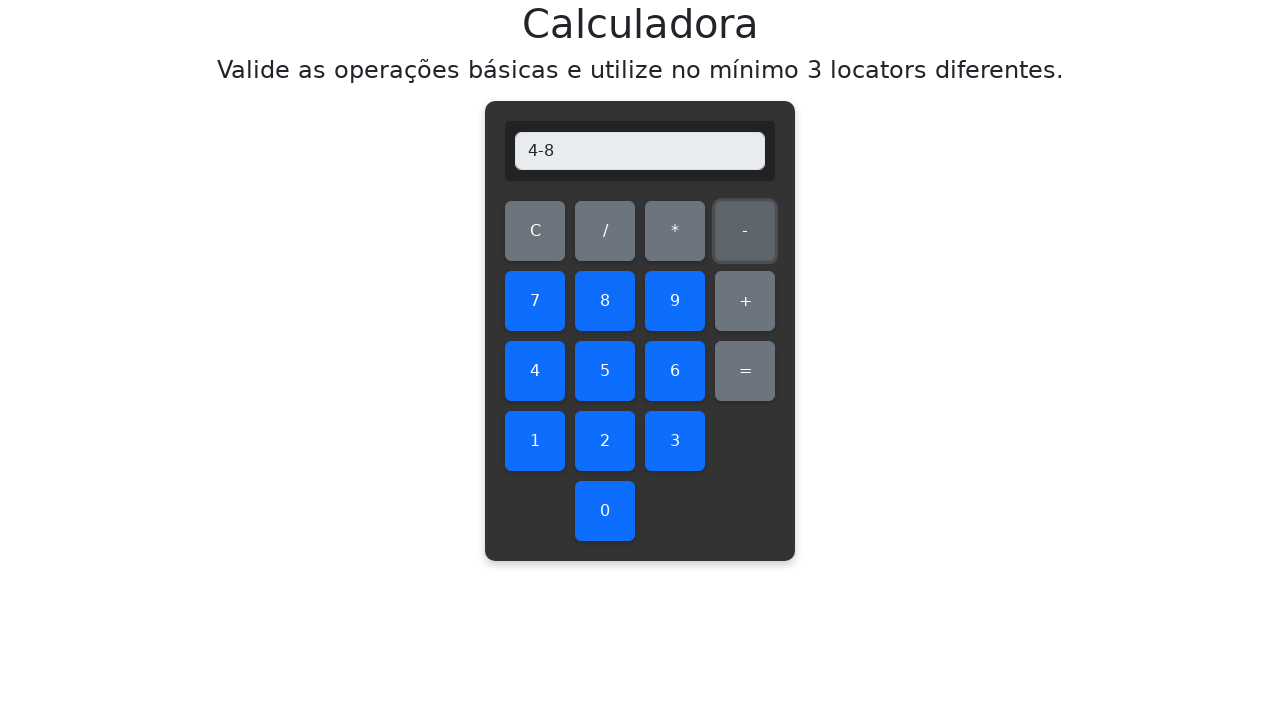

Clicked equals button at (745, 371) on #equals
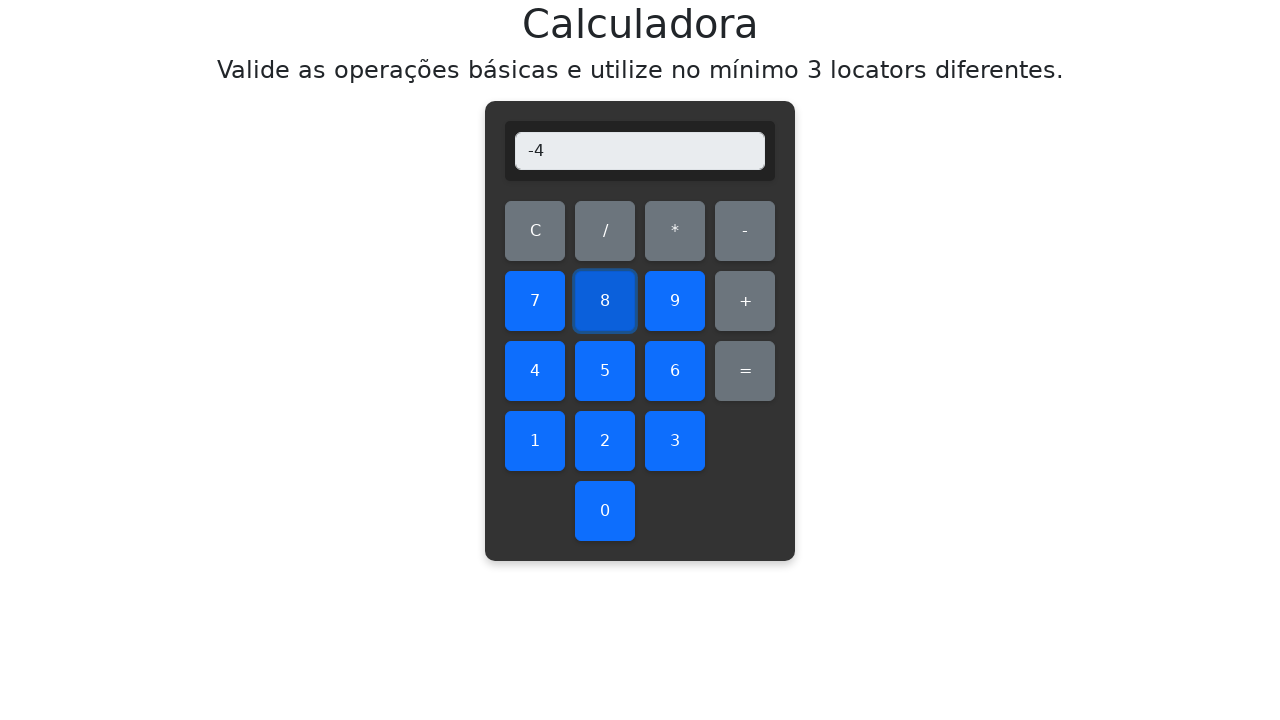

Verified subtraction result: 4 - 8 = -4
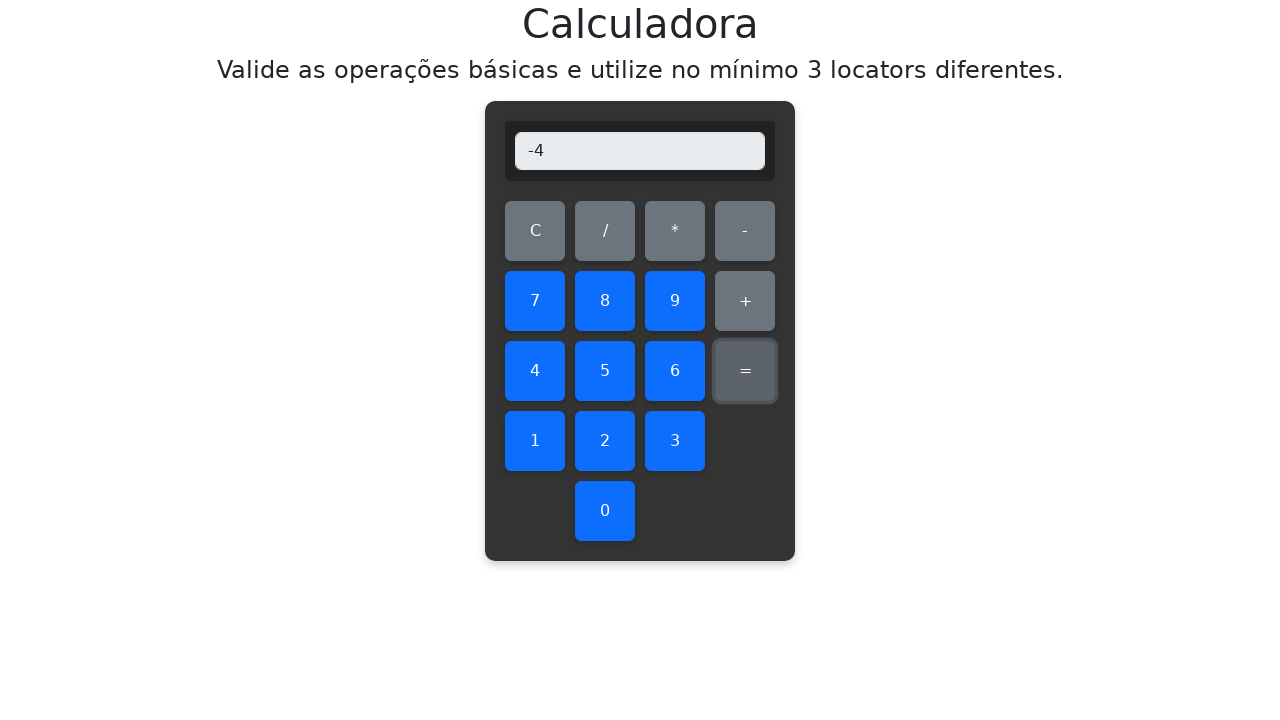

Cleared display before subtracting 4 - 9 at (535, 231) on #clear
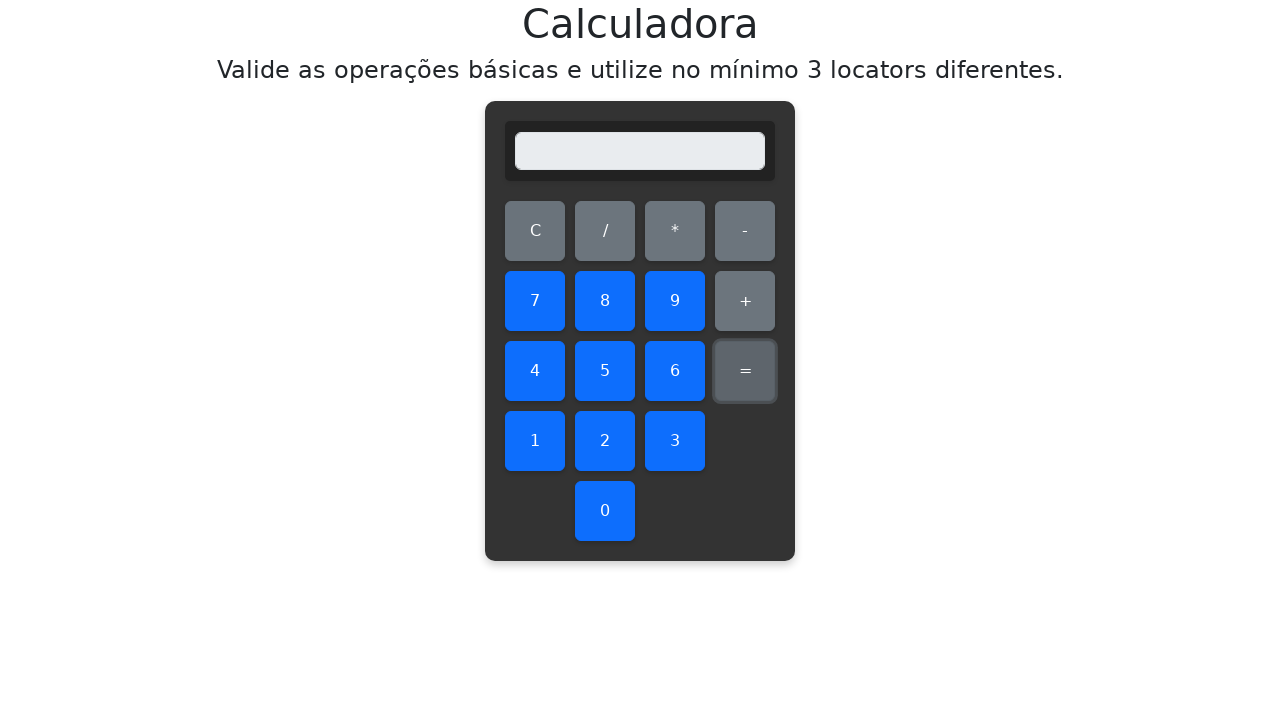

Clicked number 4 at (535, 371) on #four
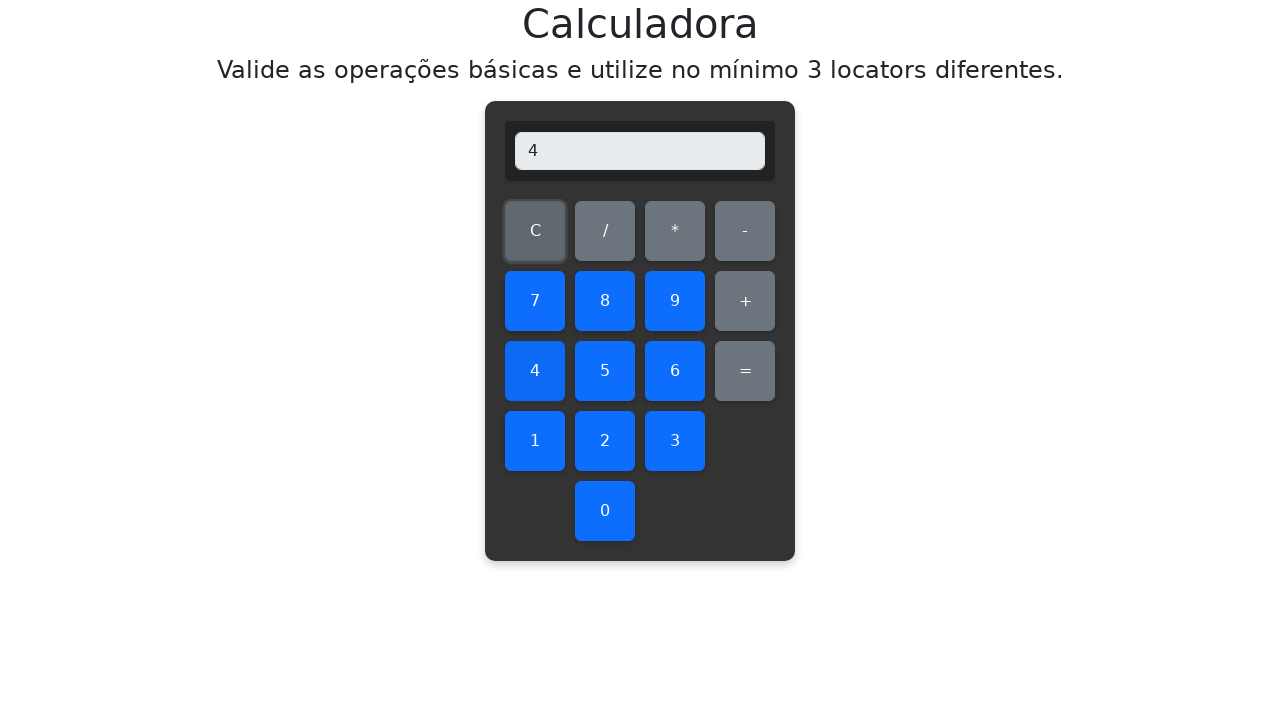

Clicked subtraction operator at (745, 231) on #subtract
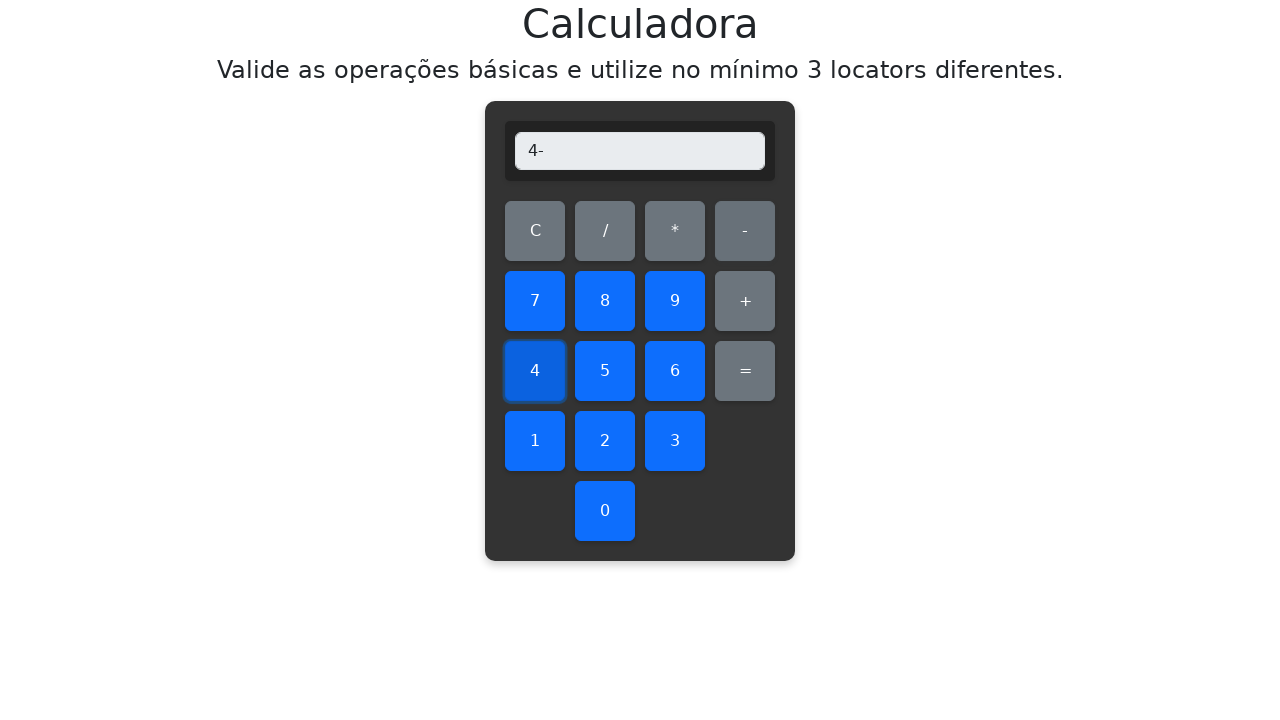

Clicked number 9 at (675, 301) on #nine
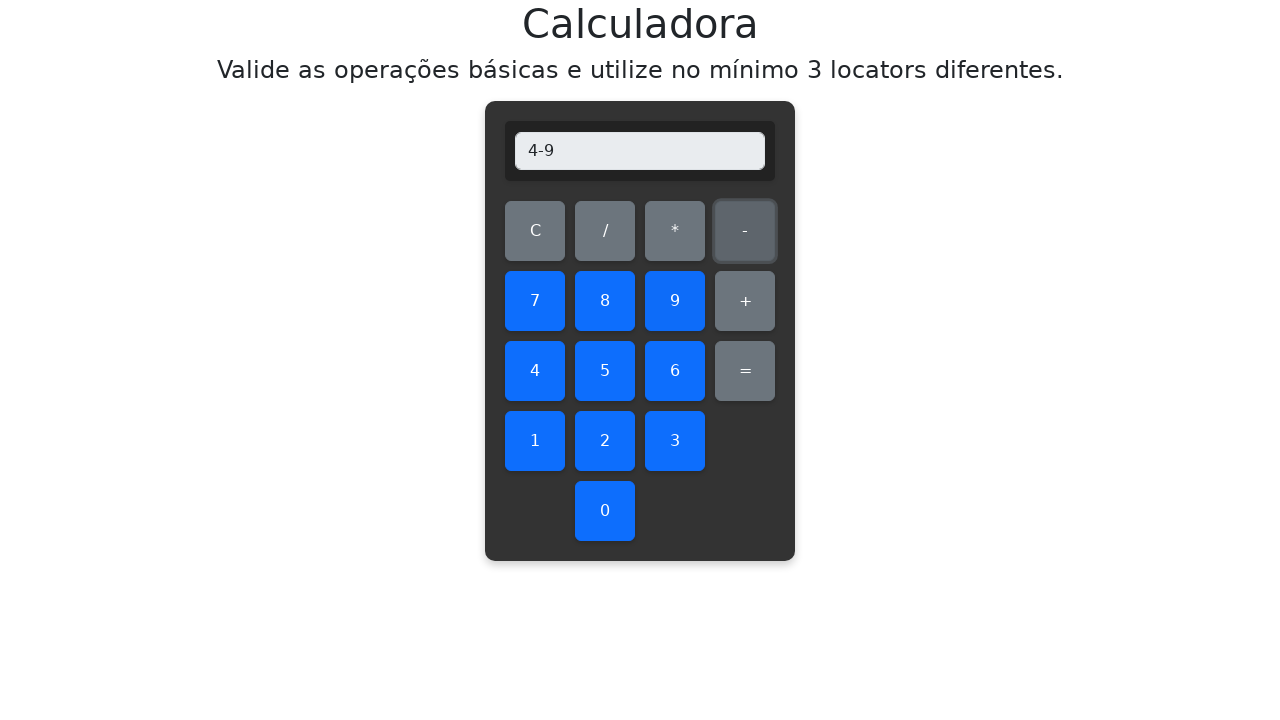

Clicked equals button at (745, 371) on #equals
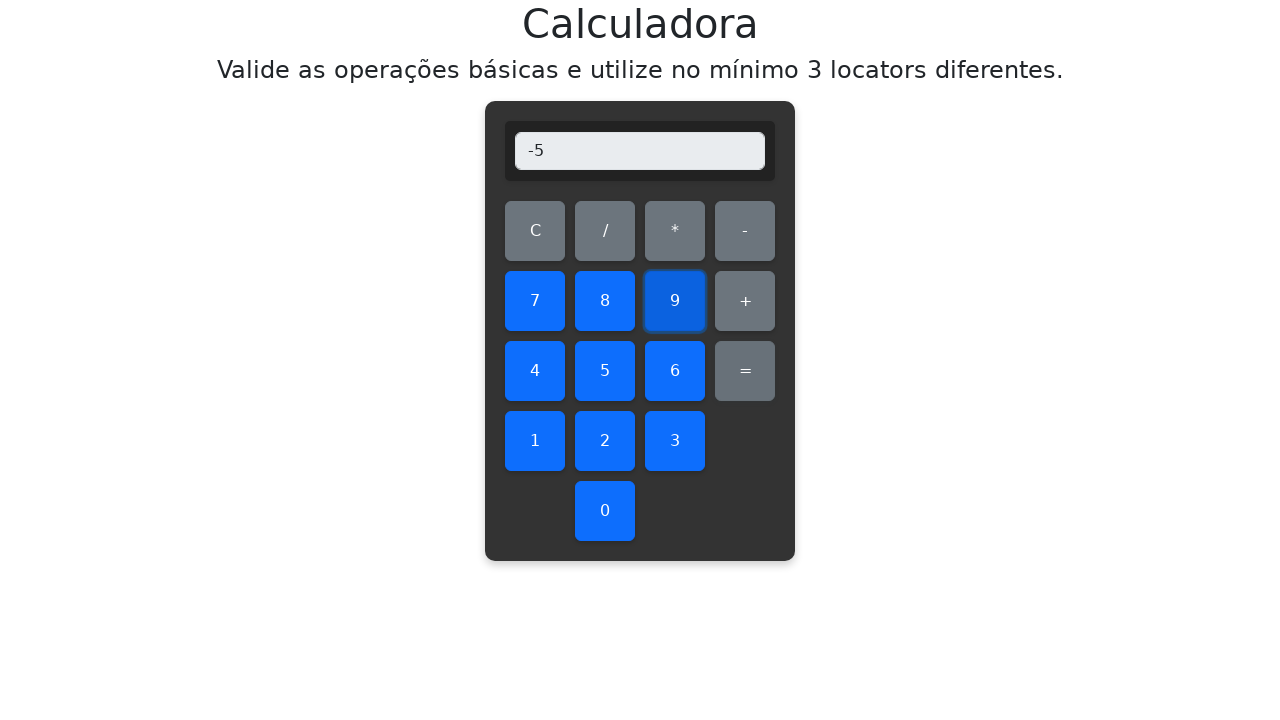

Verified subtraction result: 4 - 9 = -5
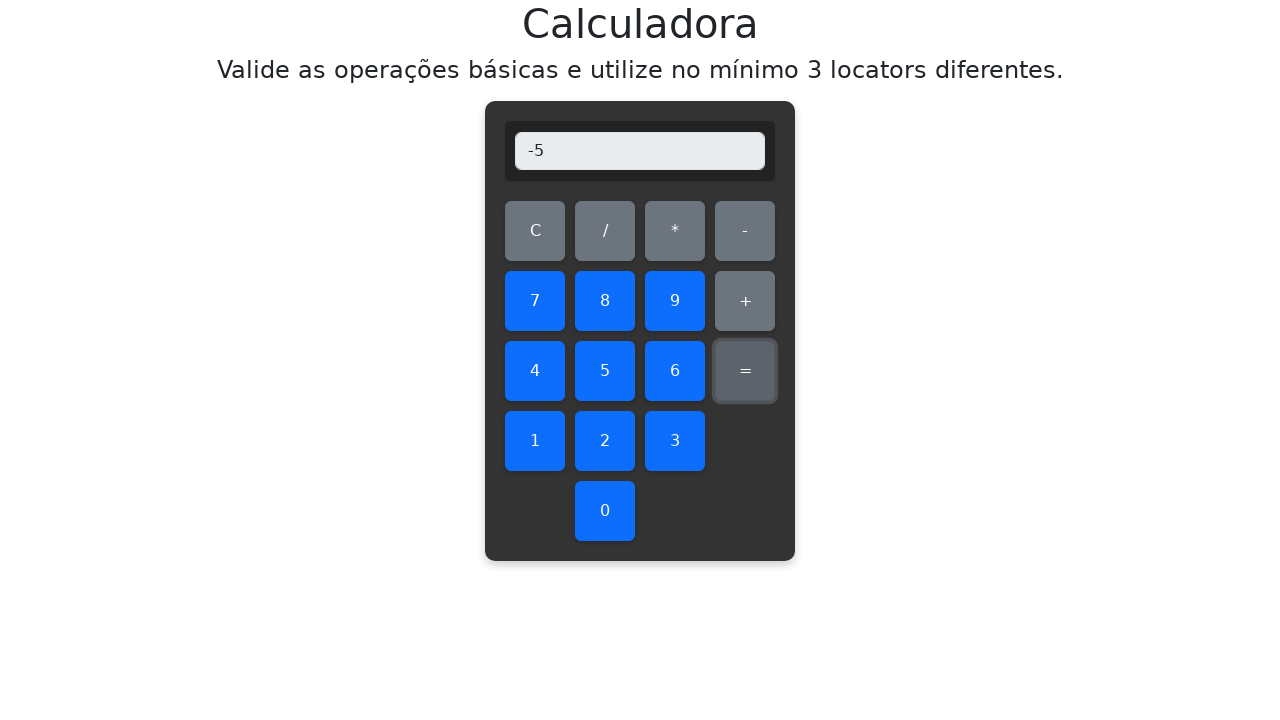

Cleared display before subtracting 5 - 0 at (535, 231) on #clear
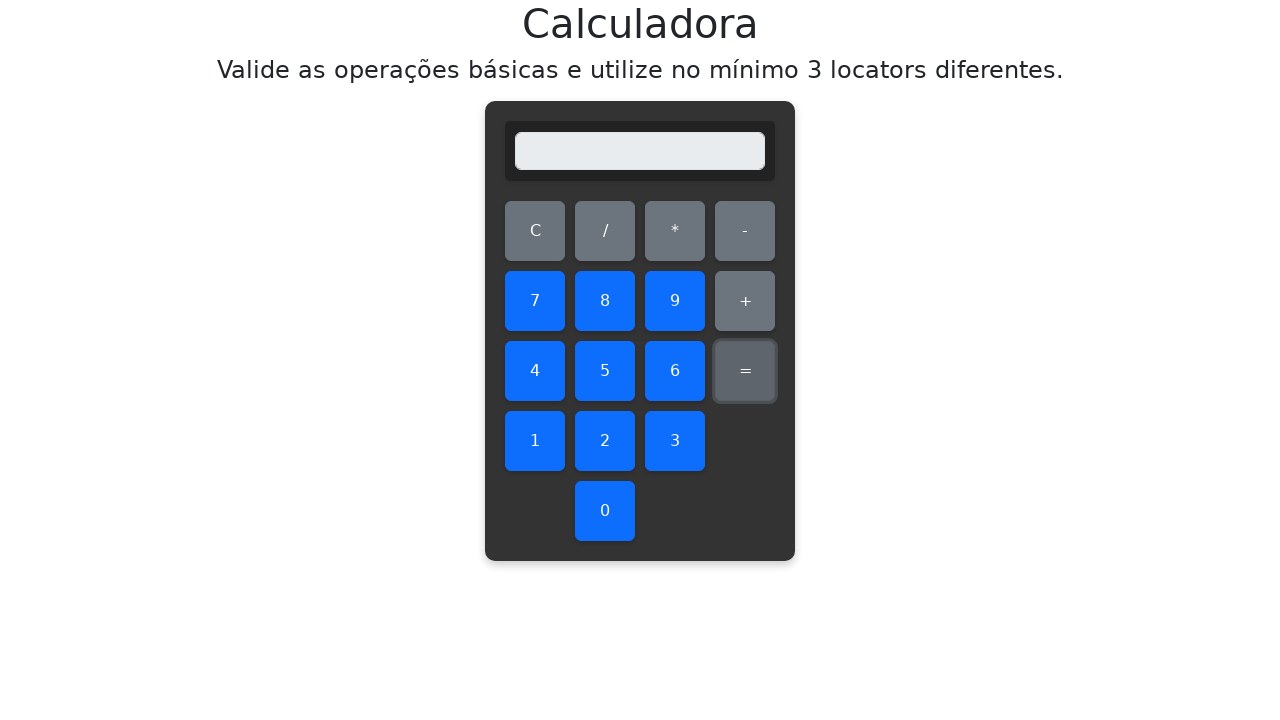

Clicked number 5 at (605, 371) on #five
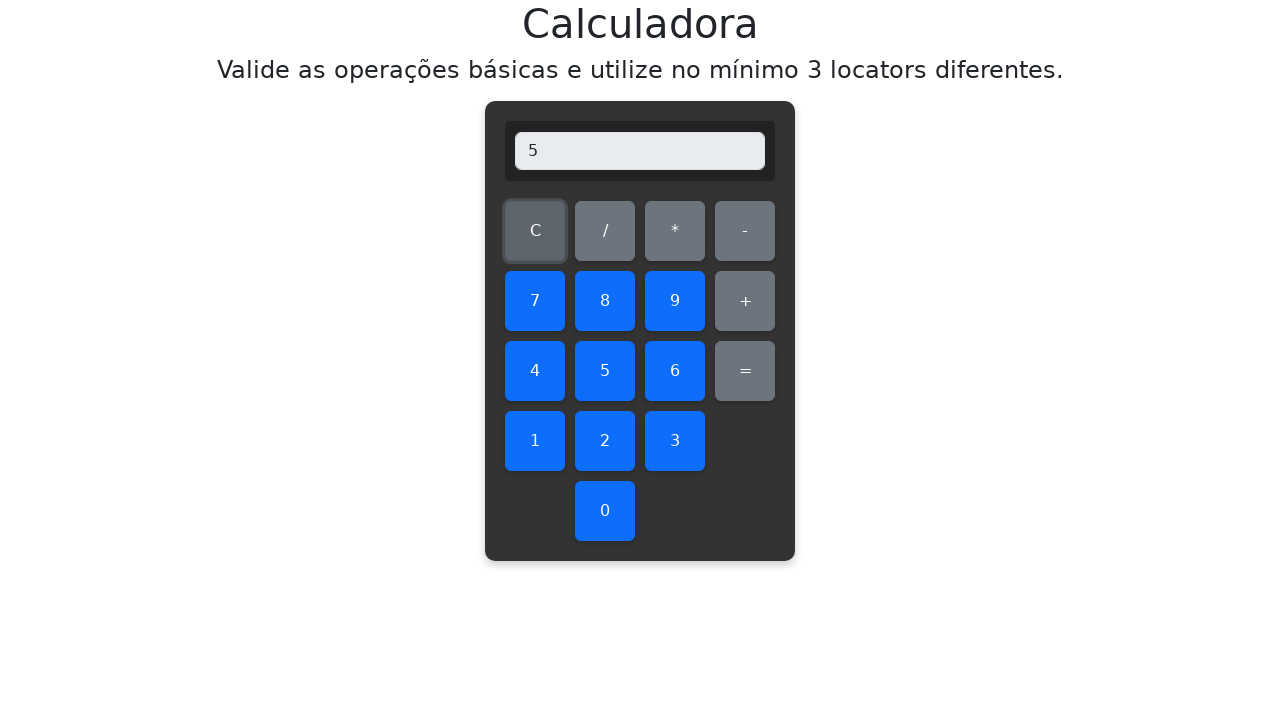

Clicked subtraction operator at (745, 231) on #subtract
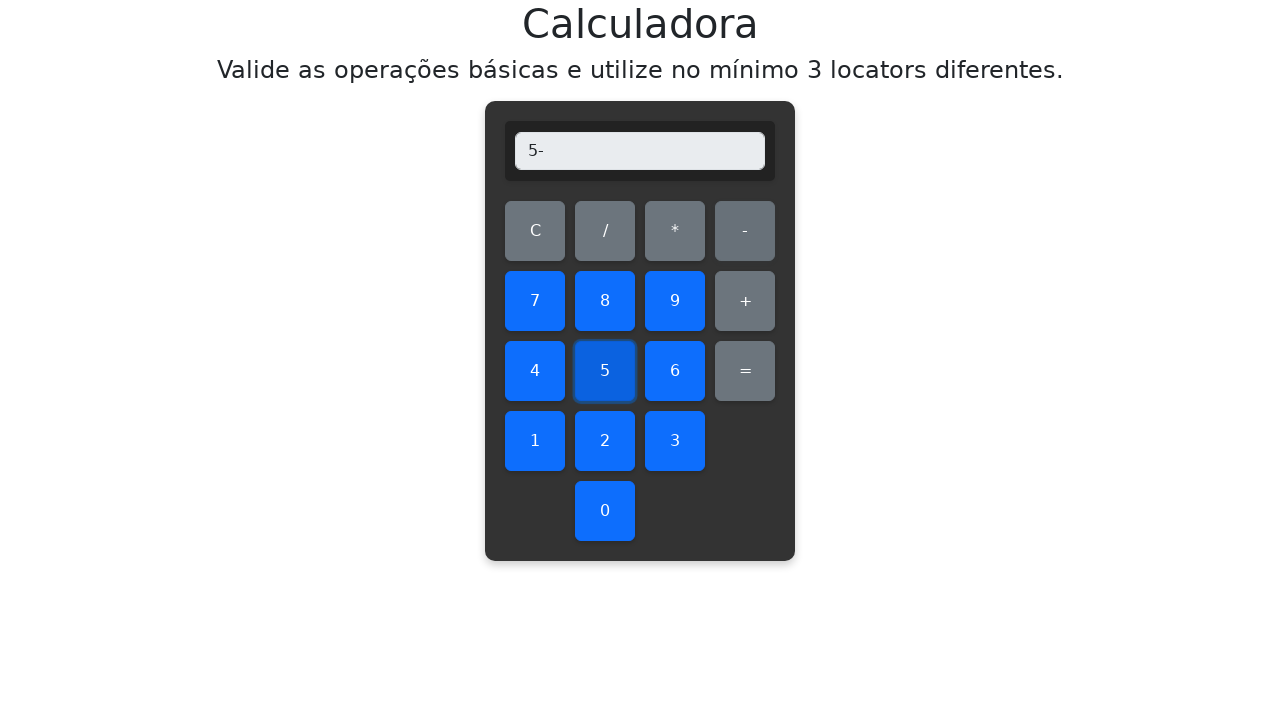

Clicked number 0 at (605, 511) on #zero
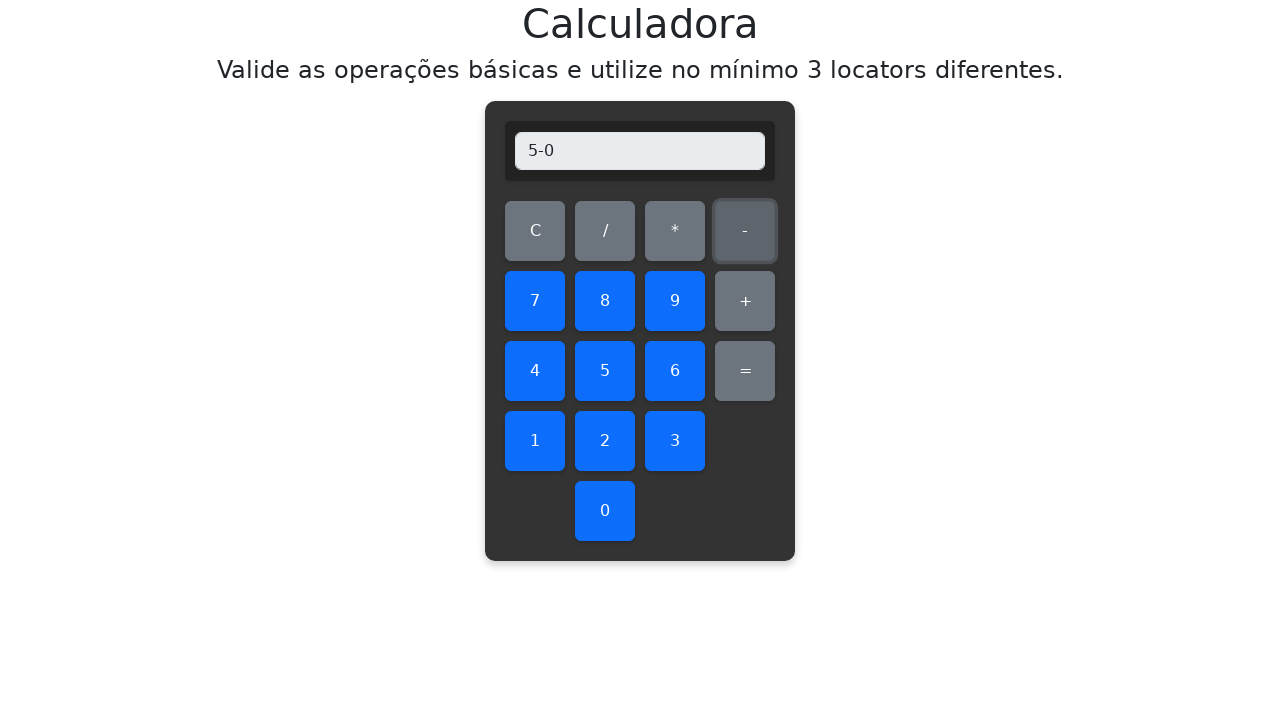

Clicked equals button at (745, 371) on #equals
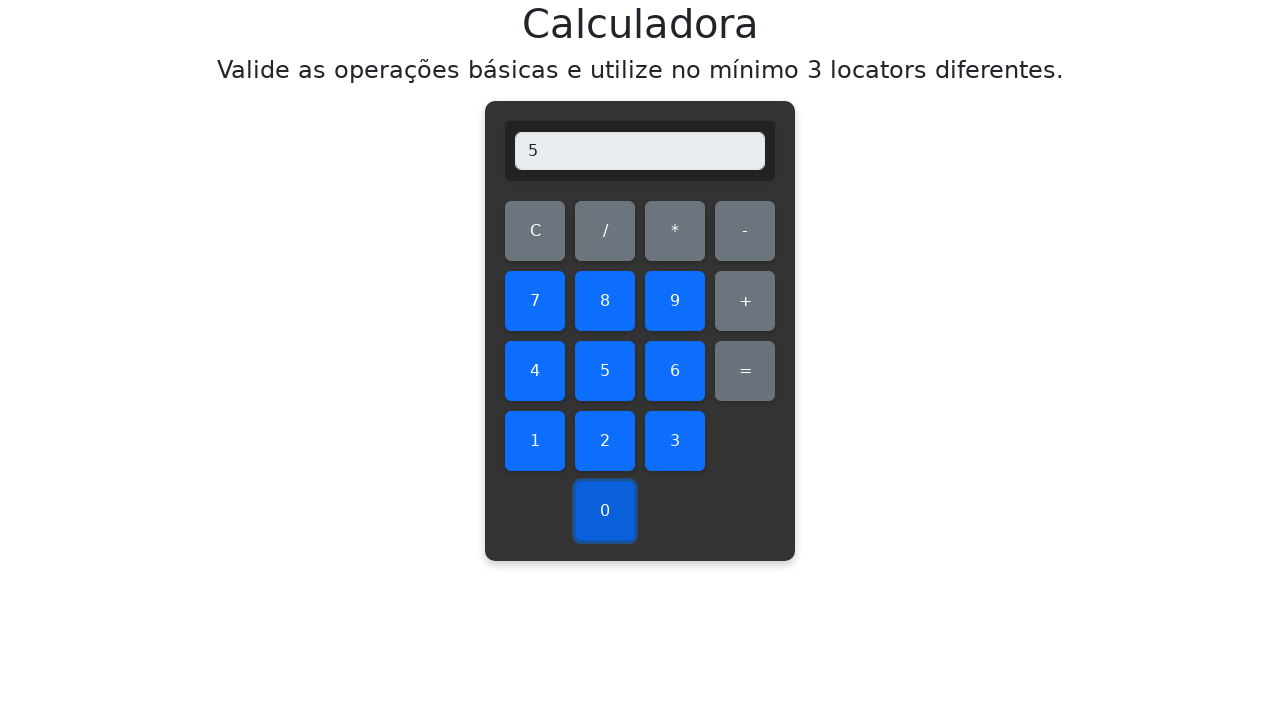

Verified subtraction result: 5 - 0 = 5
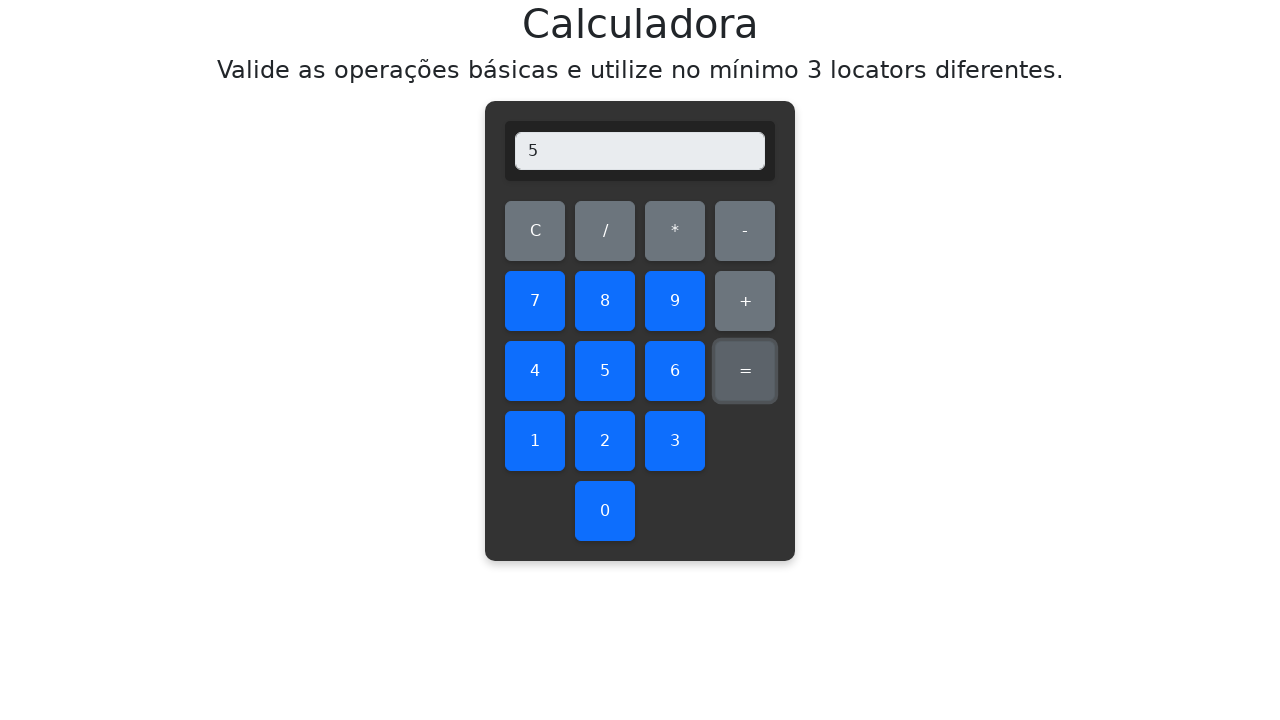

Cleared display before subtracting 5 - 1 at (535, 231) on #clear
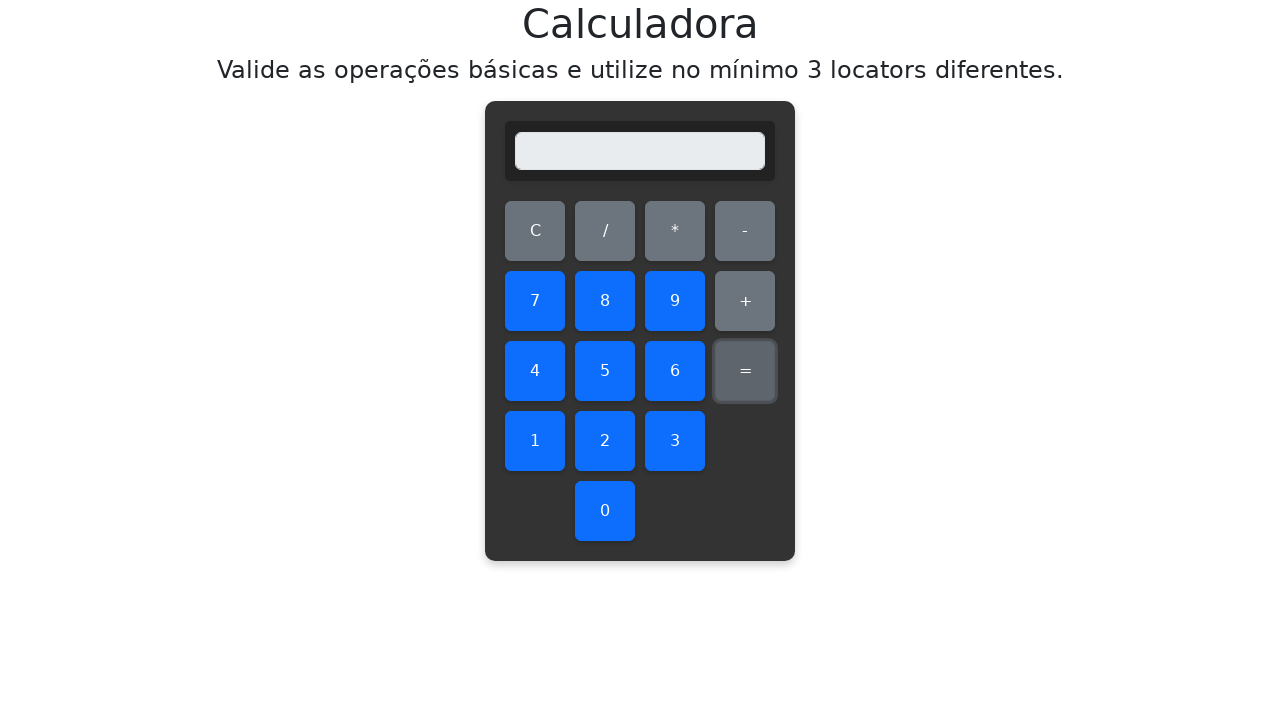

Clicked number 5 at (605, 371) on #five
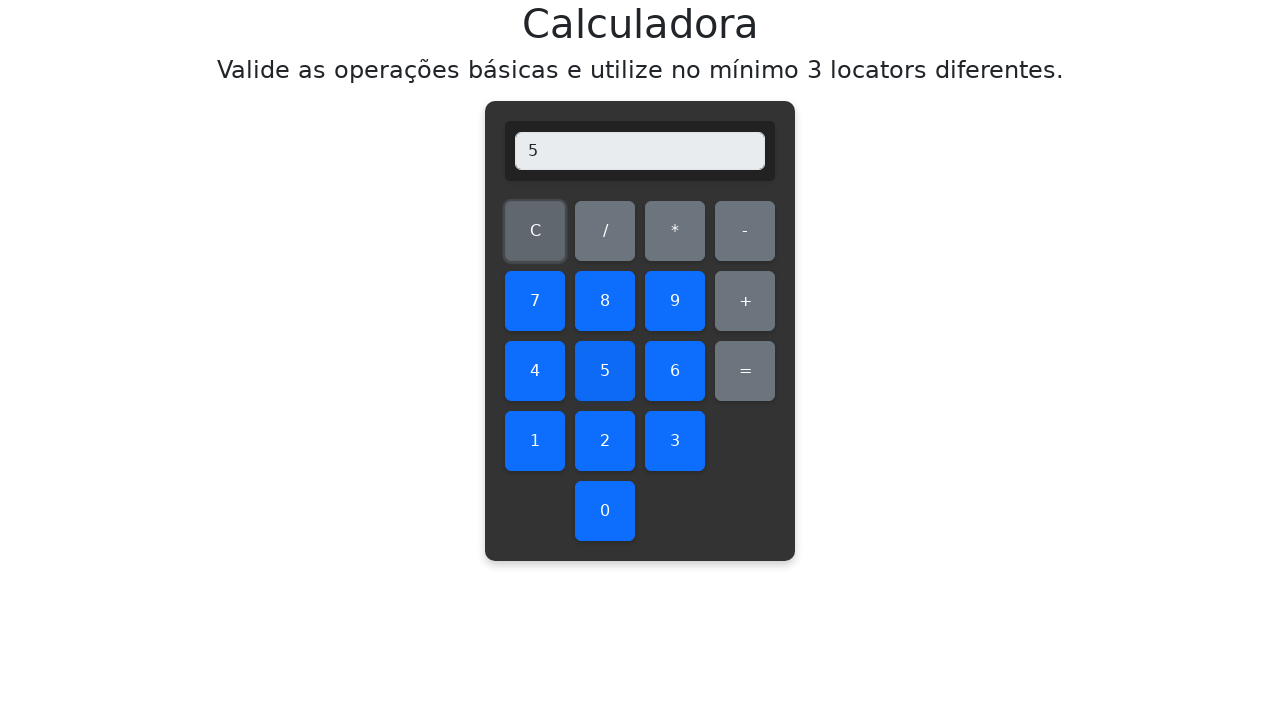

Clicked subtraction operator at (745, 231) on #subtract
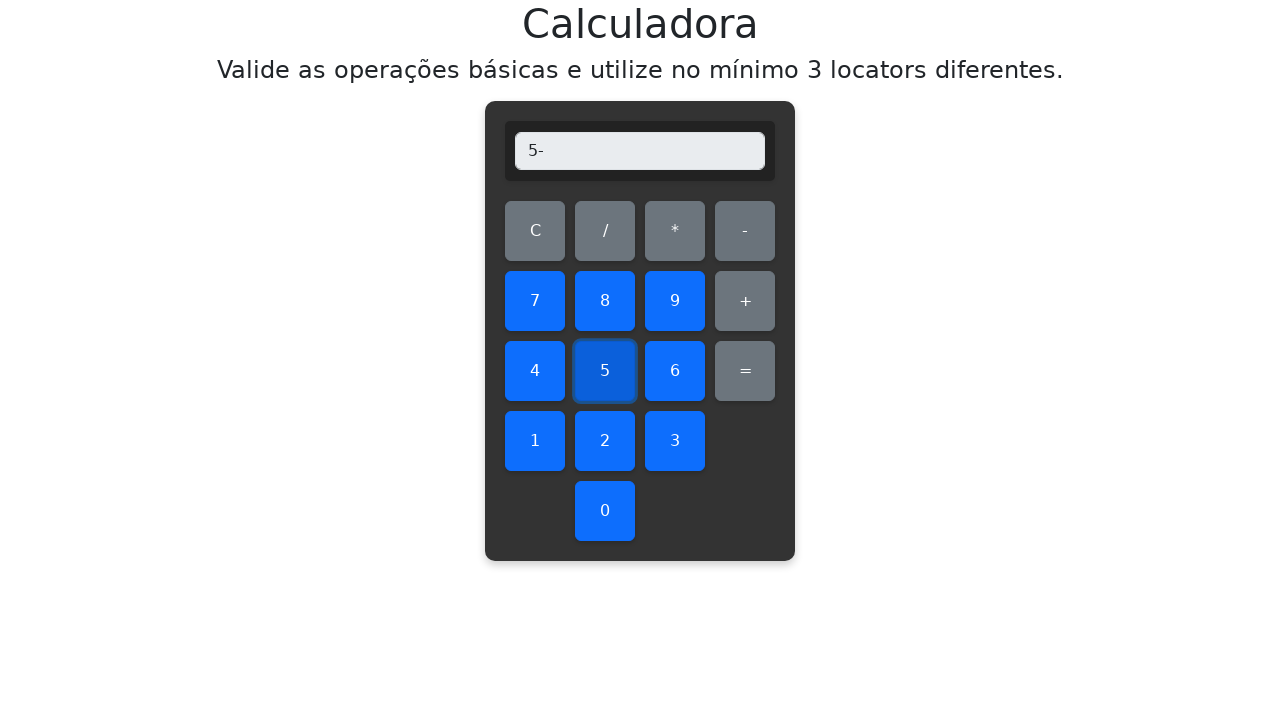

Clicked number 1 at (535, 441) on #one
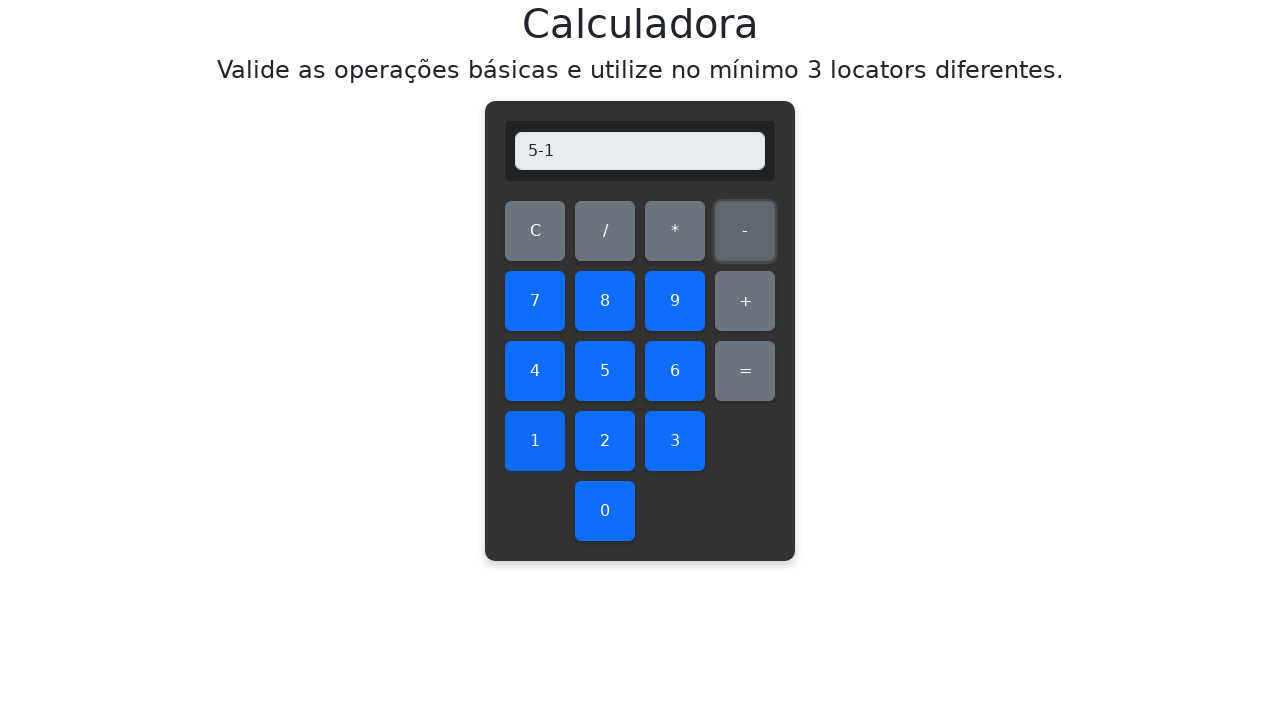

Clicked equals button at (745, 371) on #equals
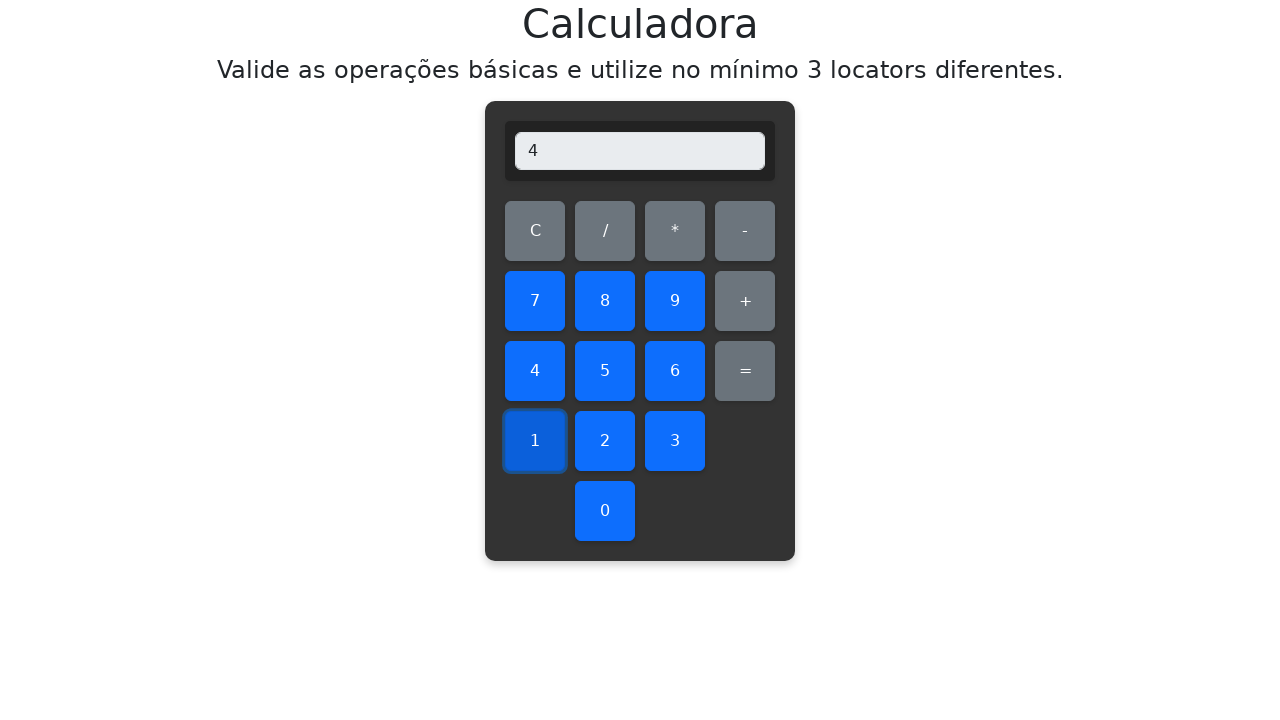

Verified subtraction result: 5 - 1 = 4
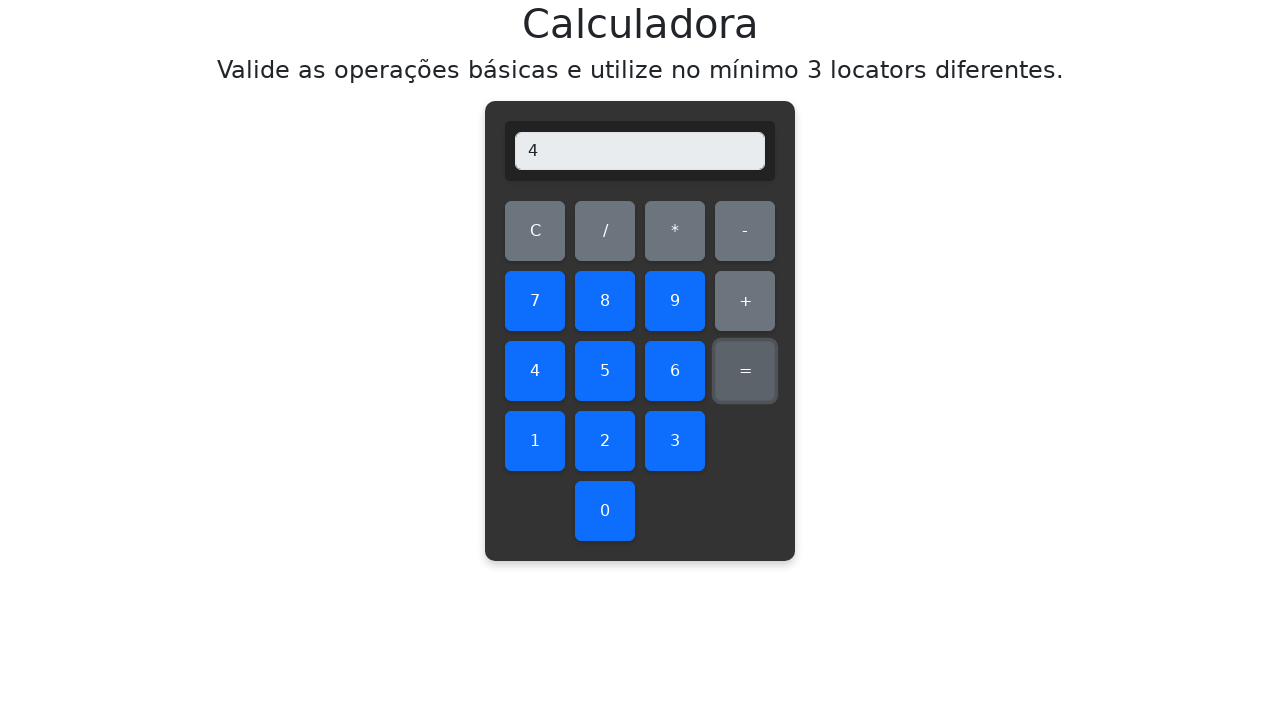

Cleared display before subtracting 5 - 2 at (535, 231) on #clear
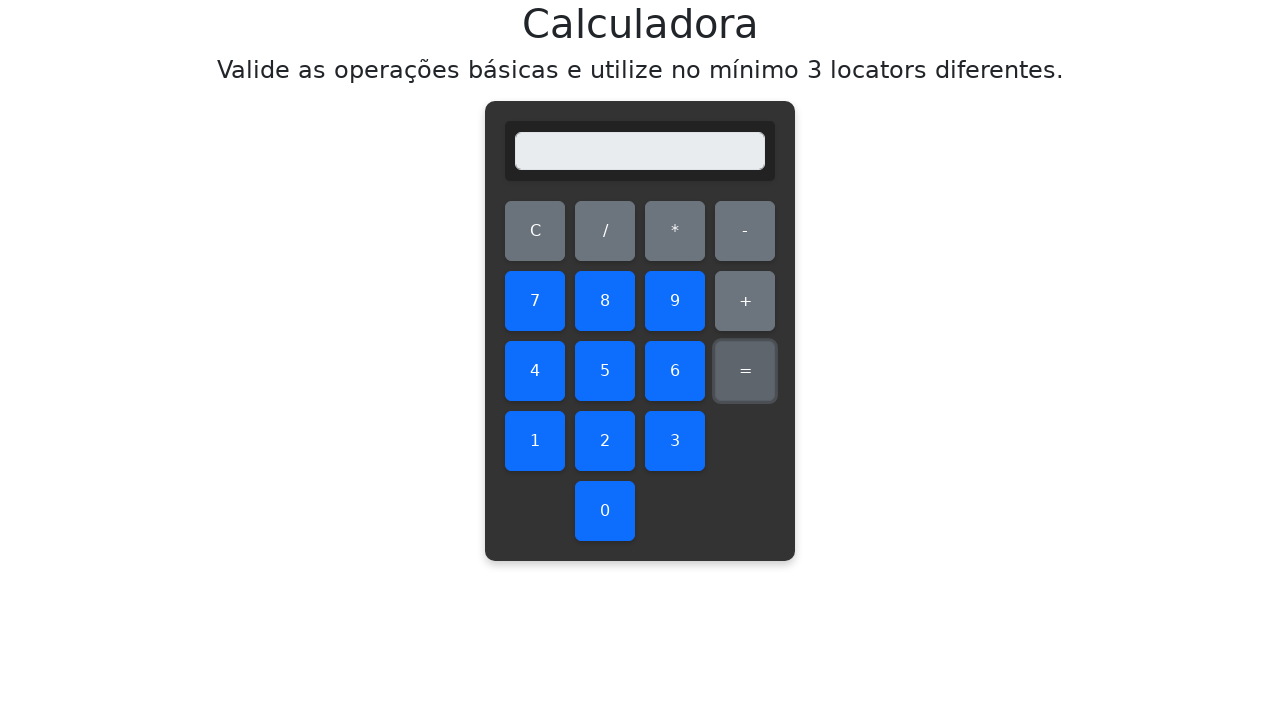

Clicked number 5 at (605, 371) on #five
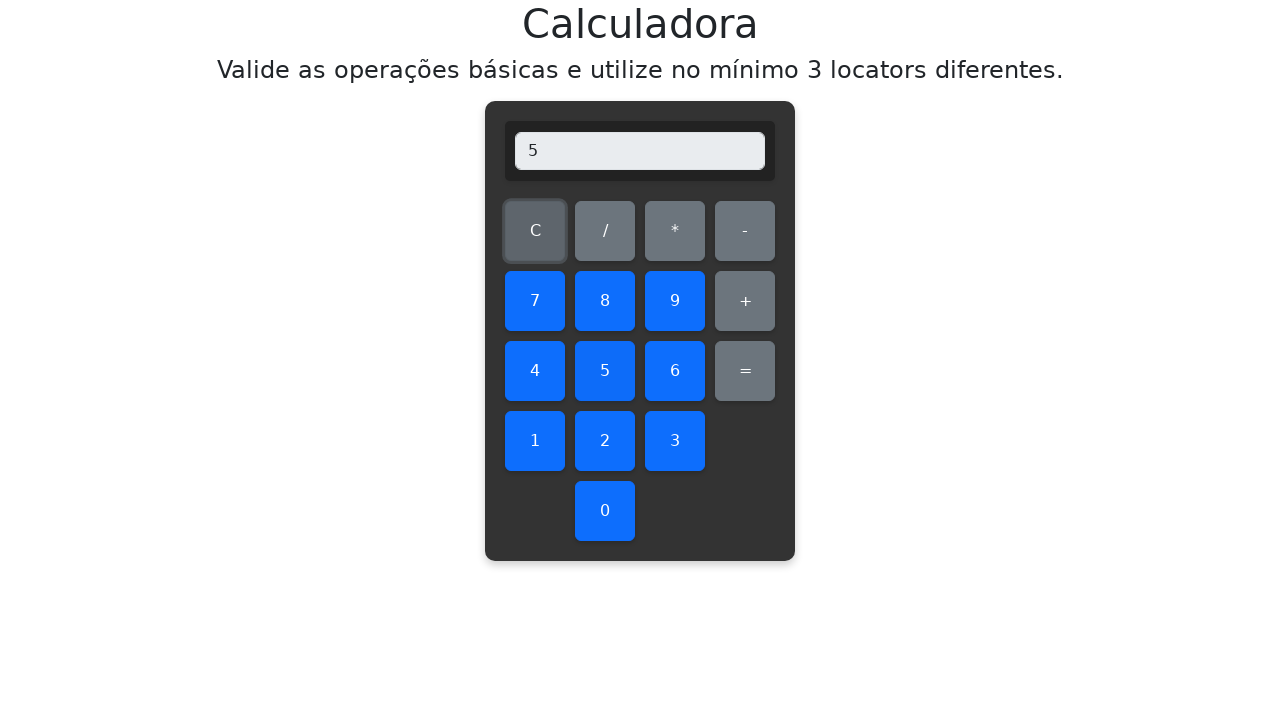

Clicked subtraction operator at (745, 231) on #subtract
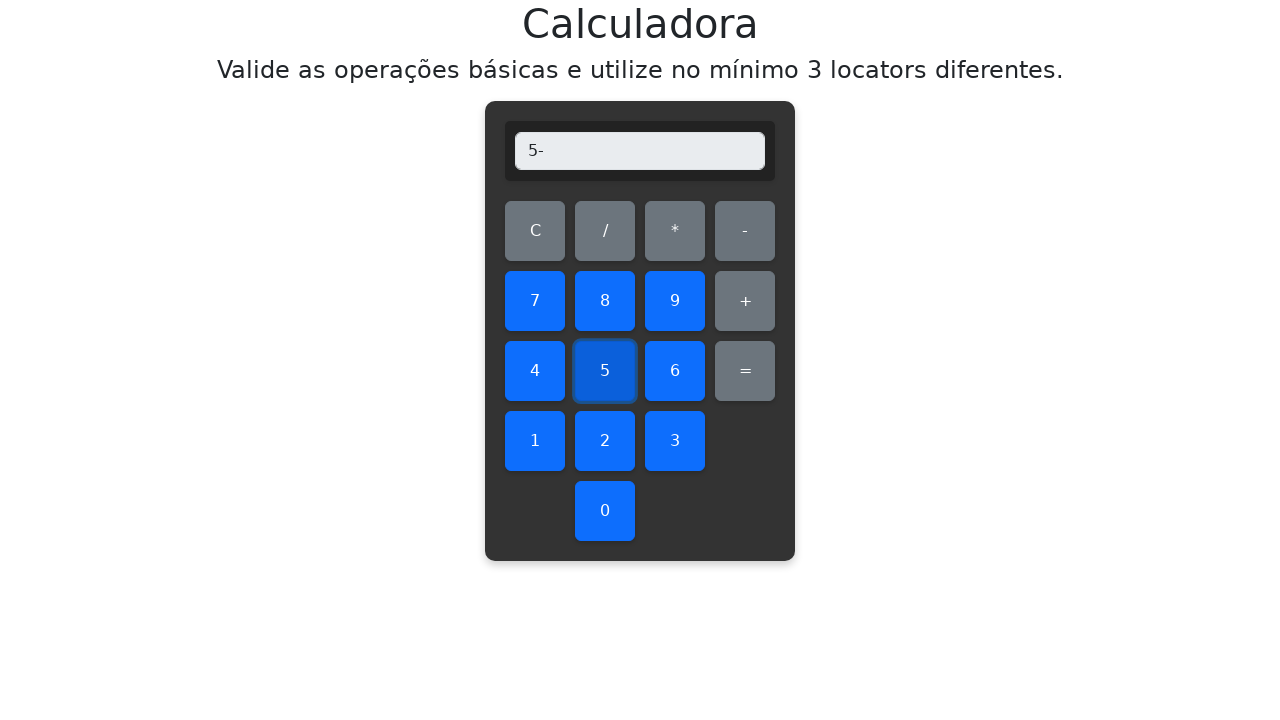

Clicked number 2 at (605, 441) on #two
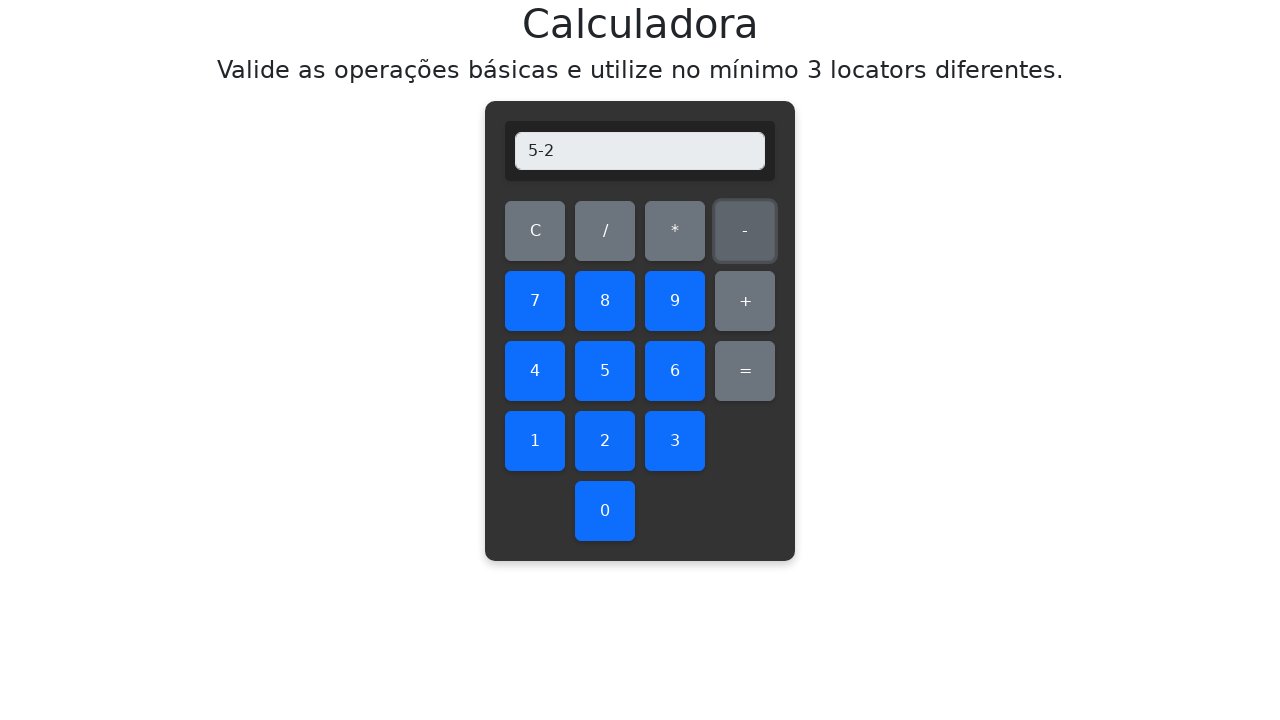

Clicked equals button at (745, 371) on #equals
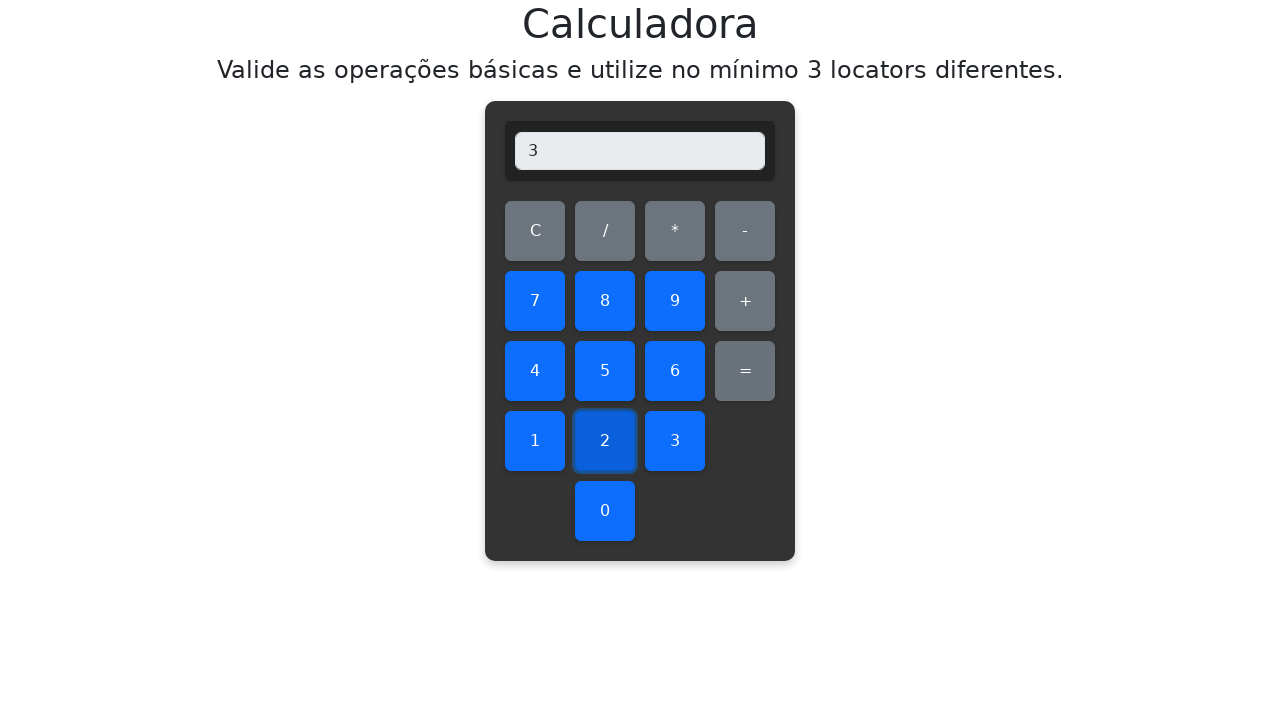

Verified subtraction result: 5 - 2 = 3
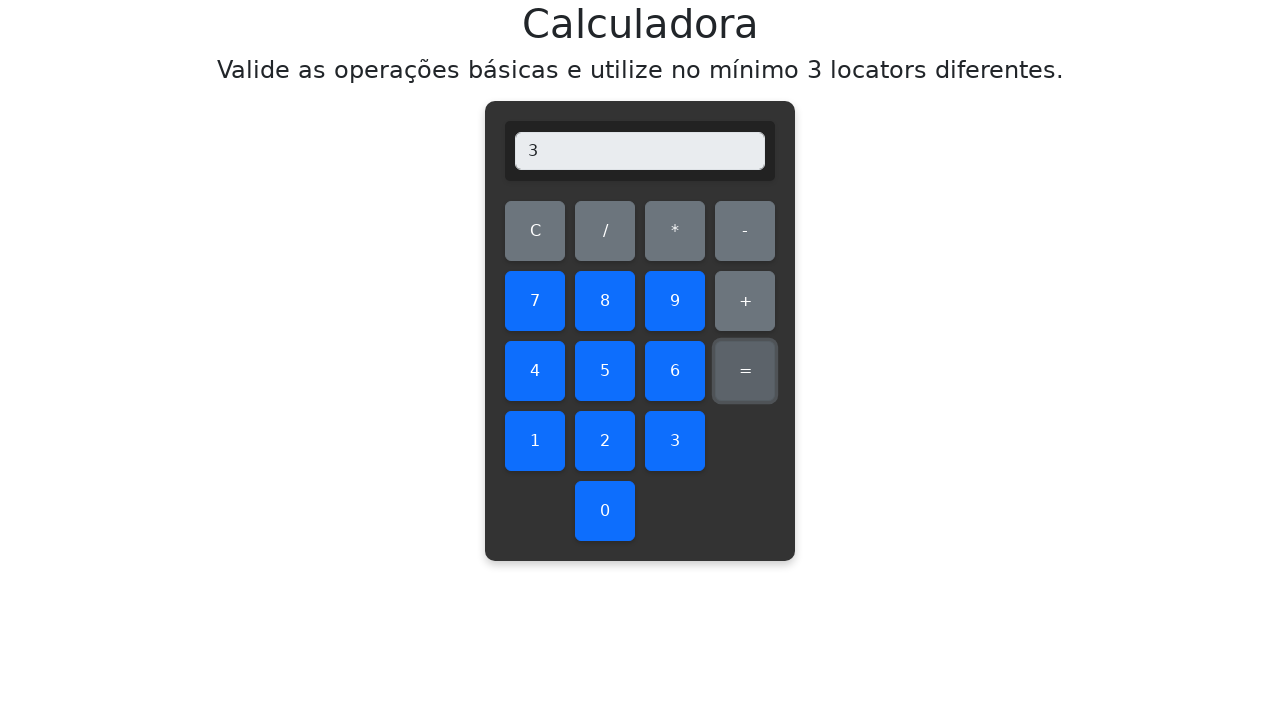

Cleared display before subtracting 5 - 3 at (535, 231) on #clear
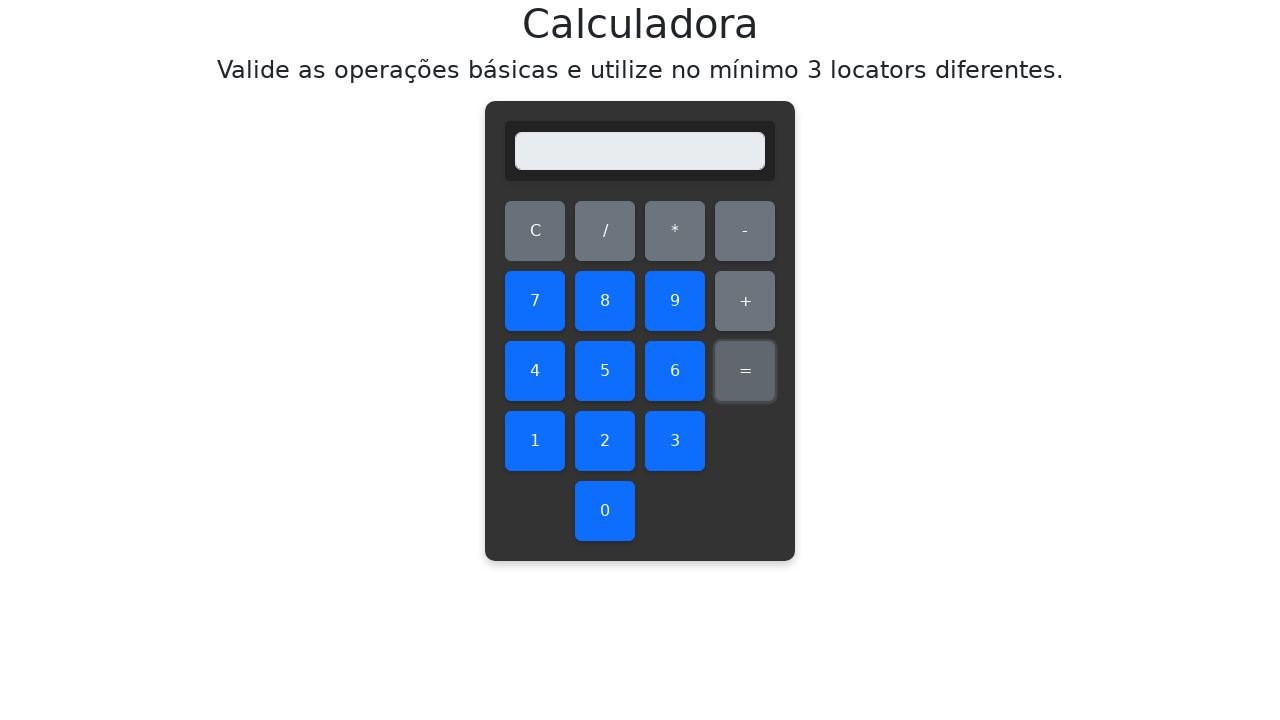

Clicked number 5 at (605, 371) on #five
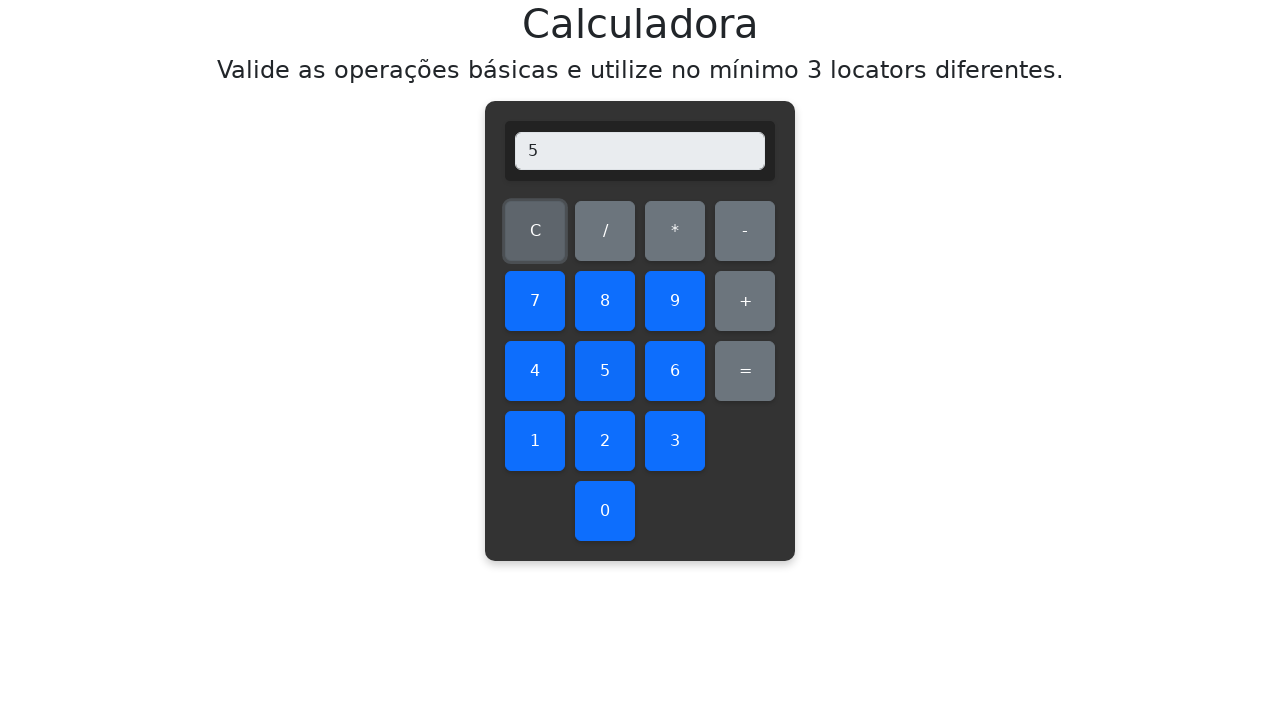

Clicked subtraction operator at (745, 231) on #subtract
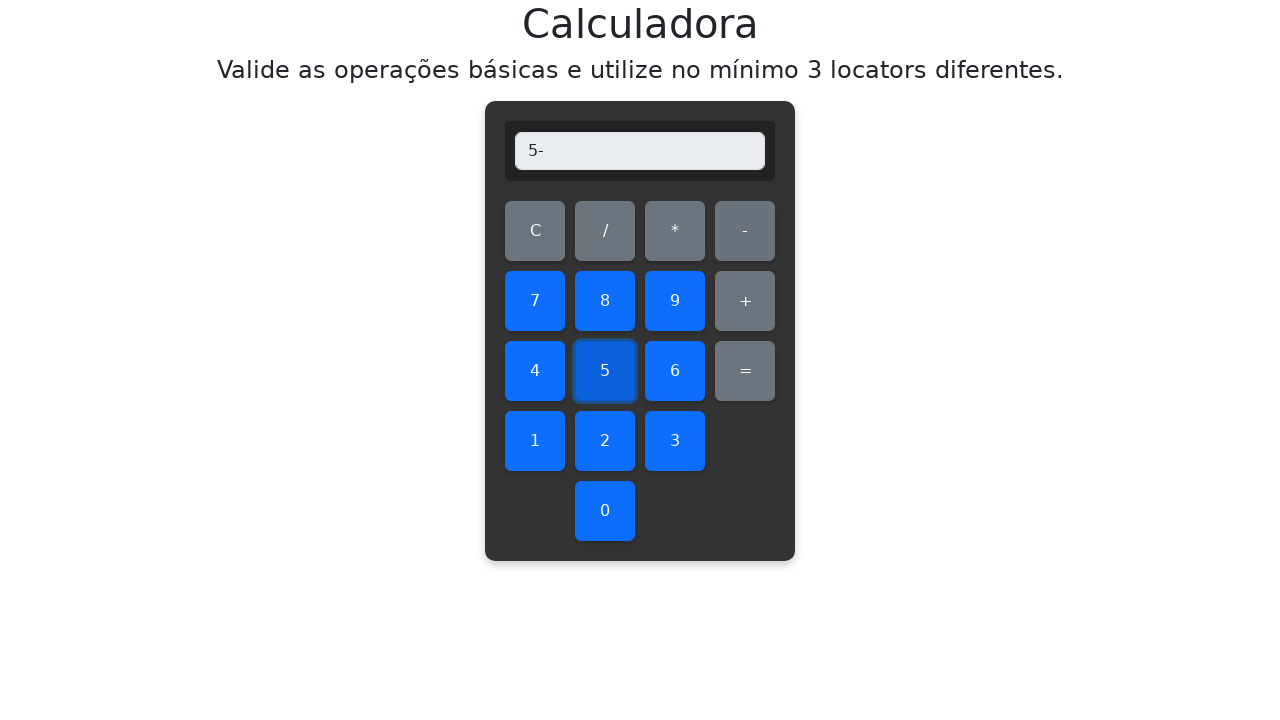

Clicked number 3 at (675, 441) on #three
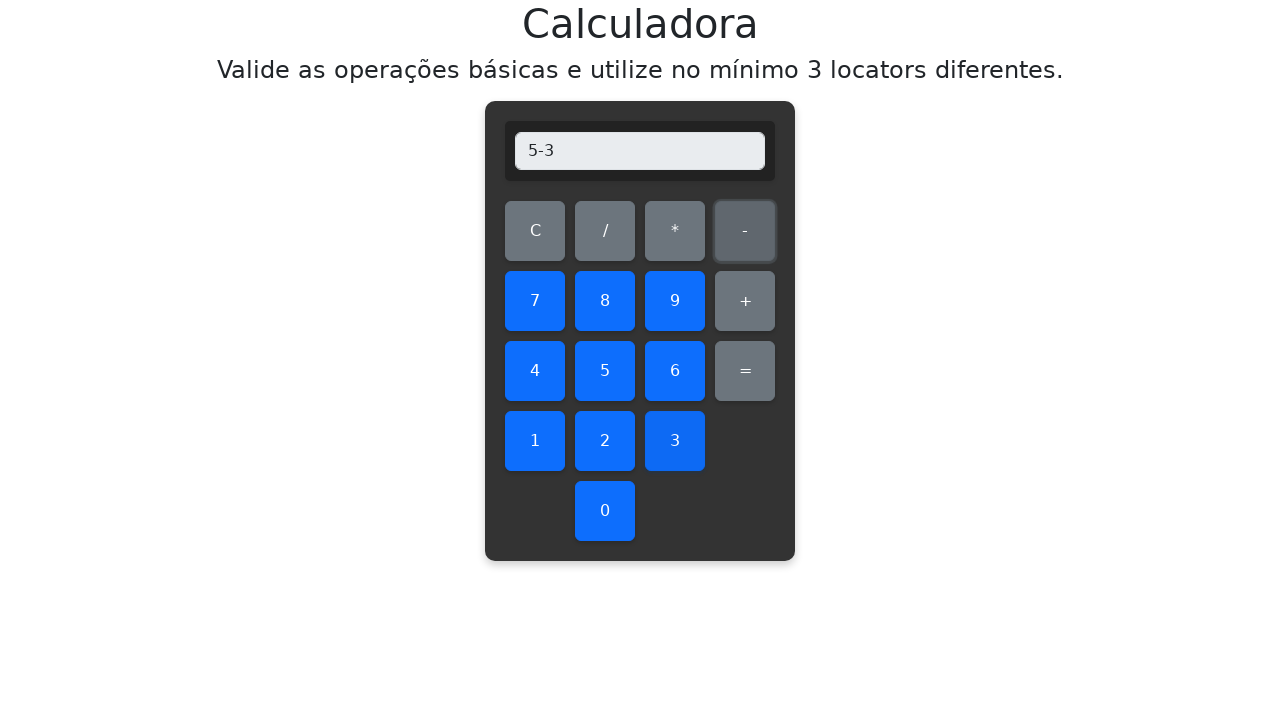

Clicked equals button at (745, 371) on #equals
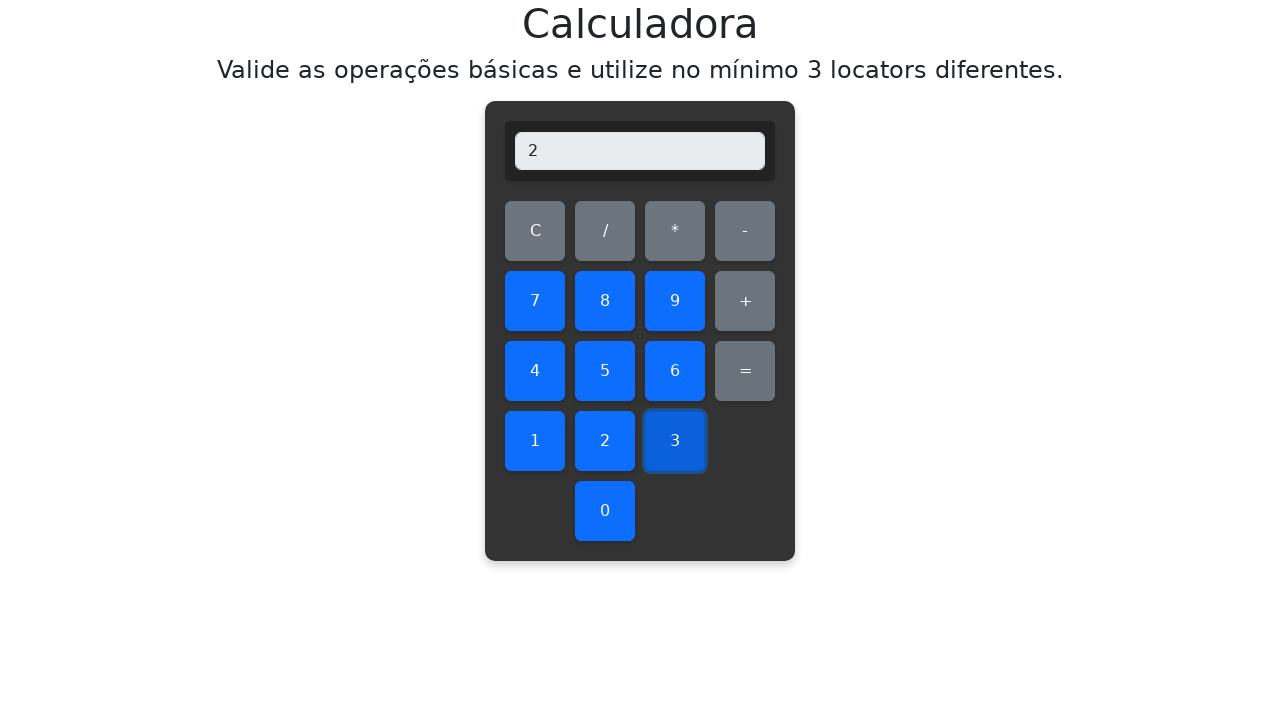

Verified subtraction result: 5 - 3 = 2
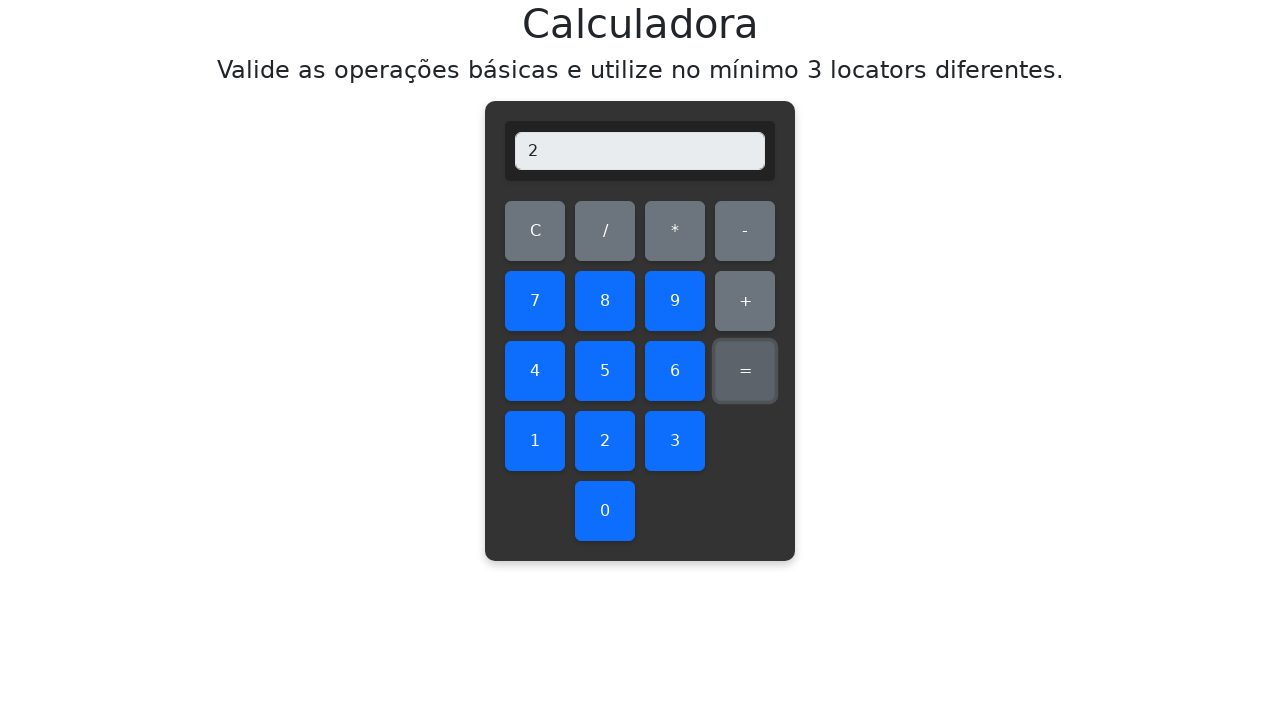

Cleared display before subtracting 5 - 4 at (535, 231) on #clear
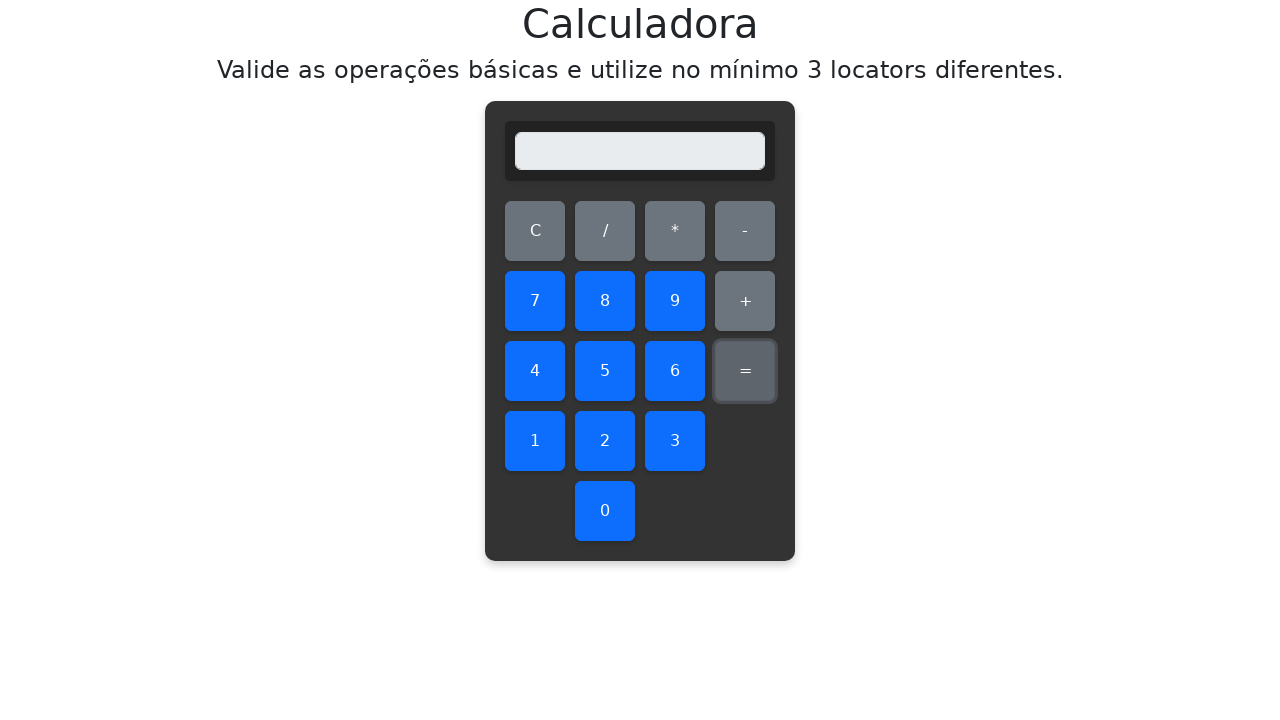

Clicked number 5 at (605, 371) on #five
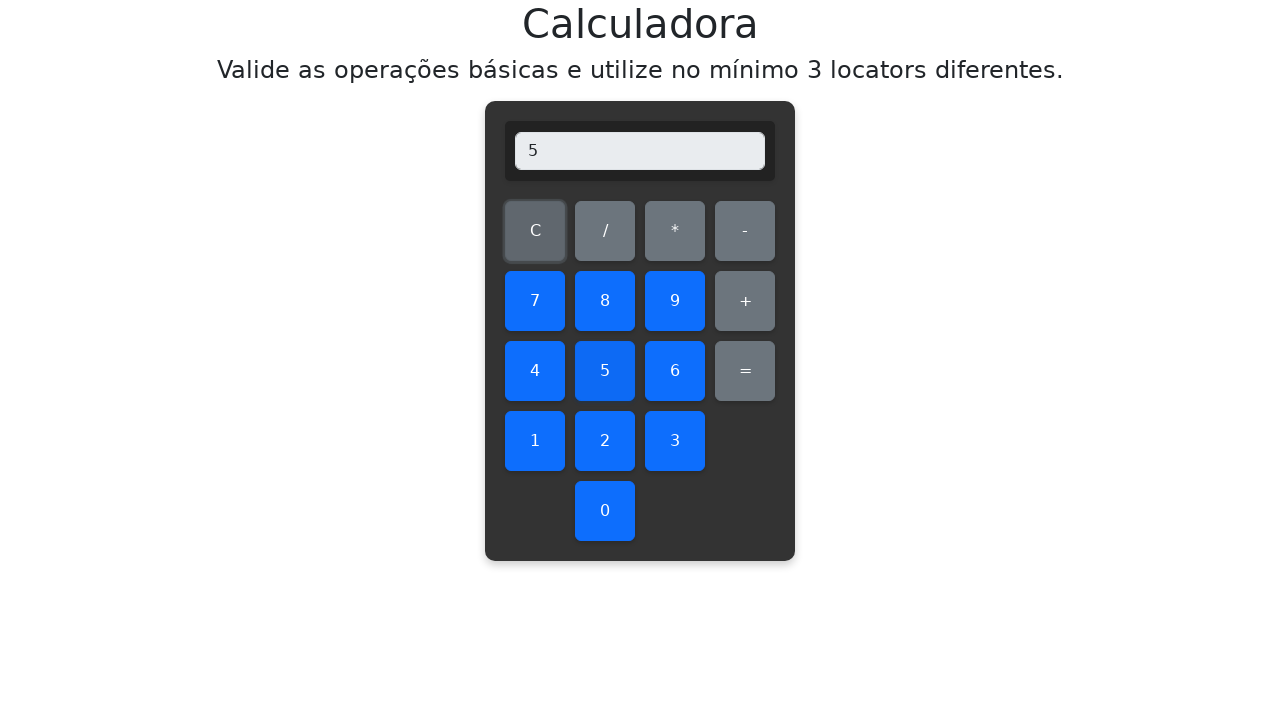

Clicked subtraction operator at (745, 231) on #subtract
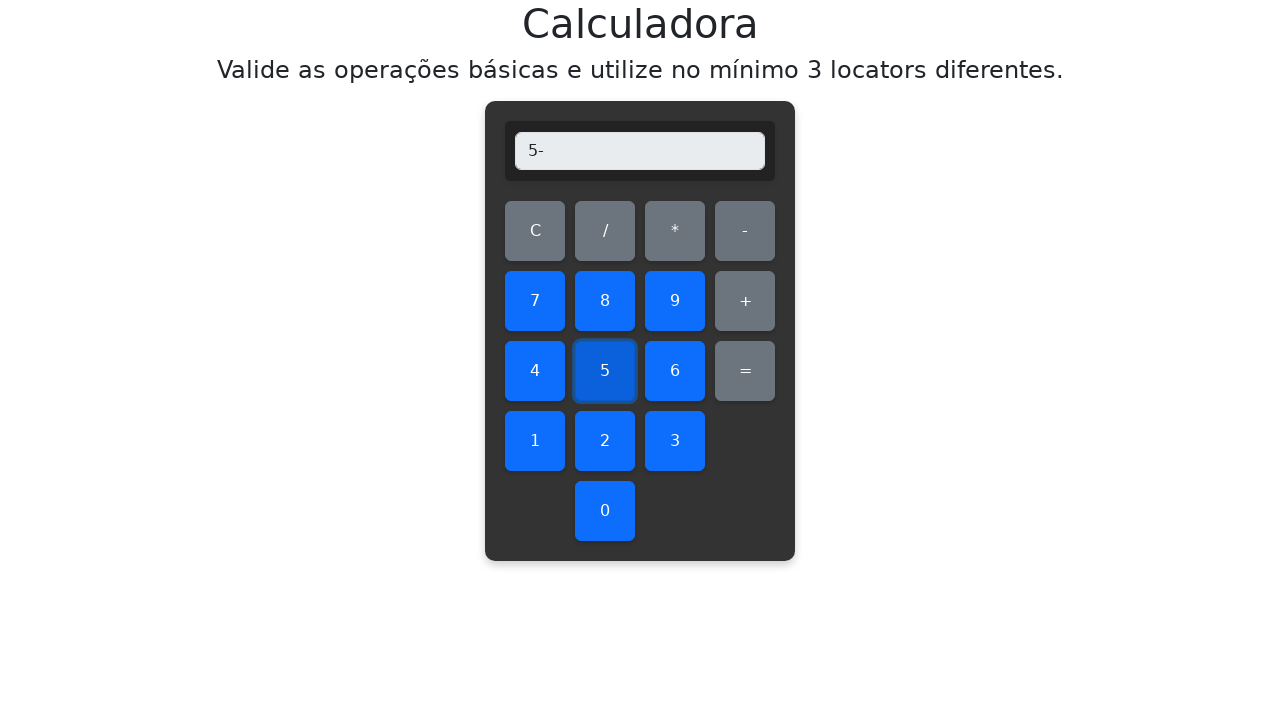

Clicked number 4 at (535, 371) on #four
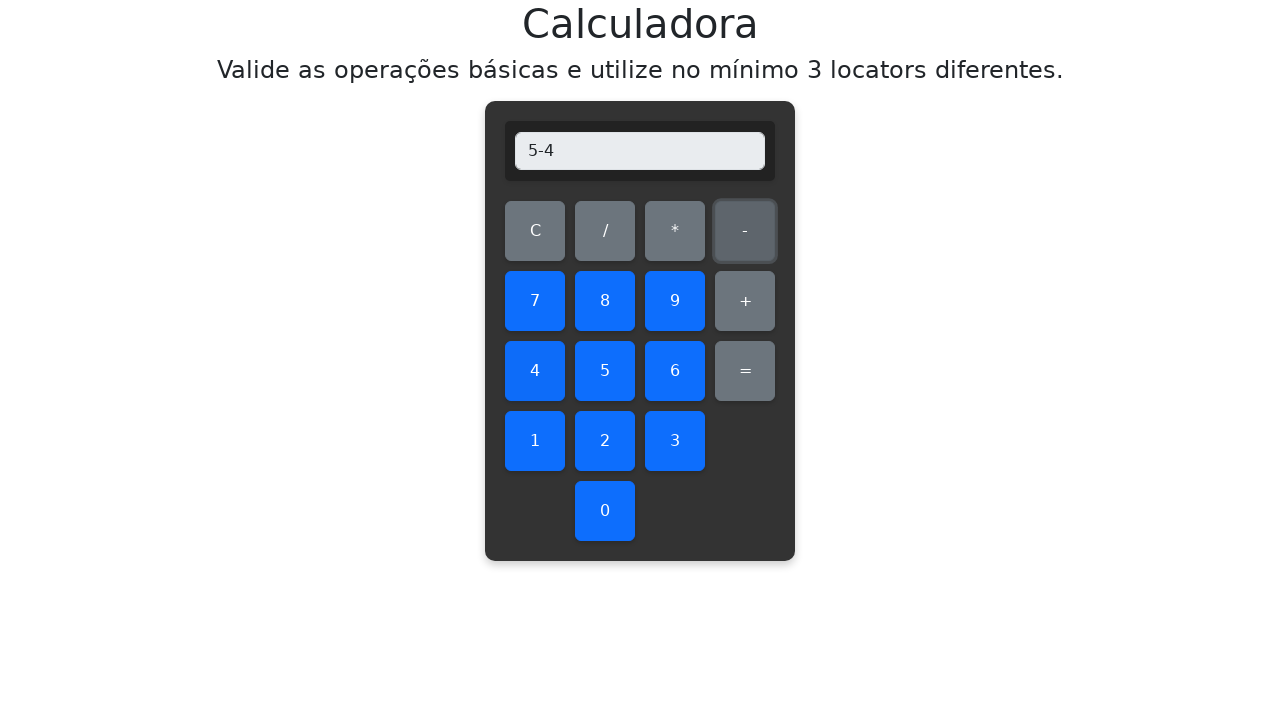

Clicked equals button at (745, 371) on #equals
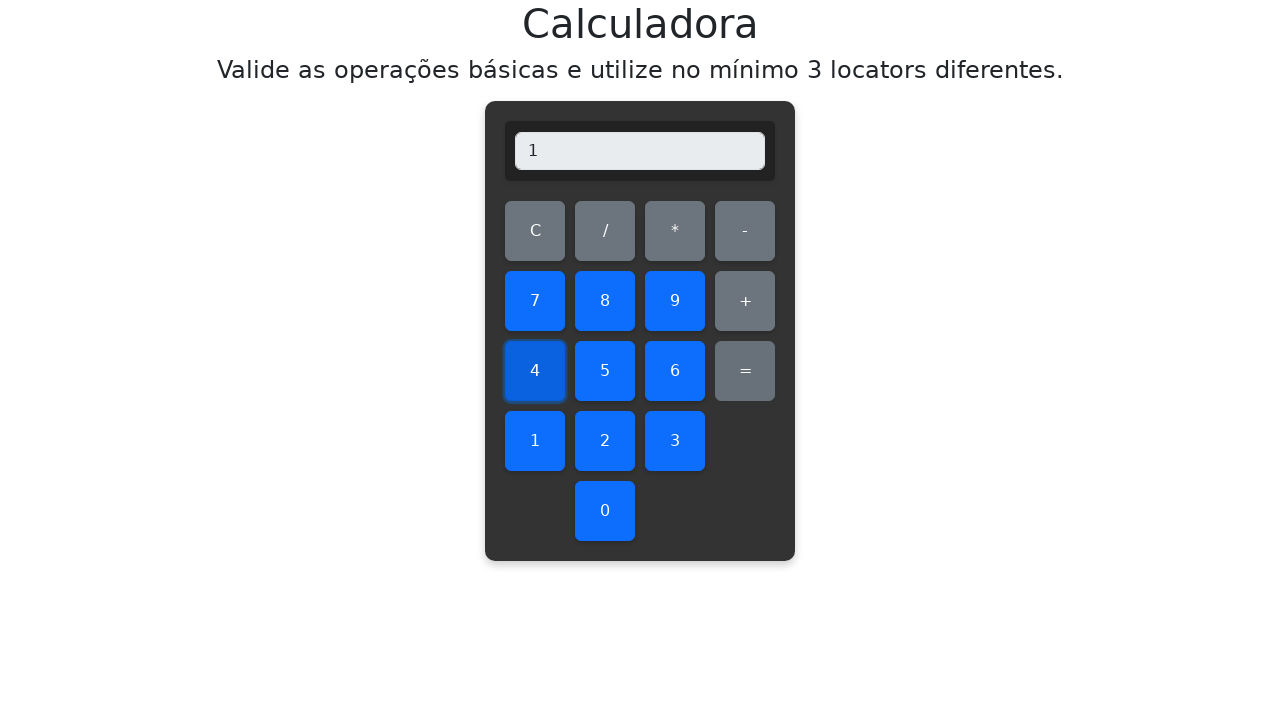

Verified subtraction result: 5 - 4 = 1
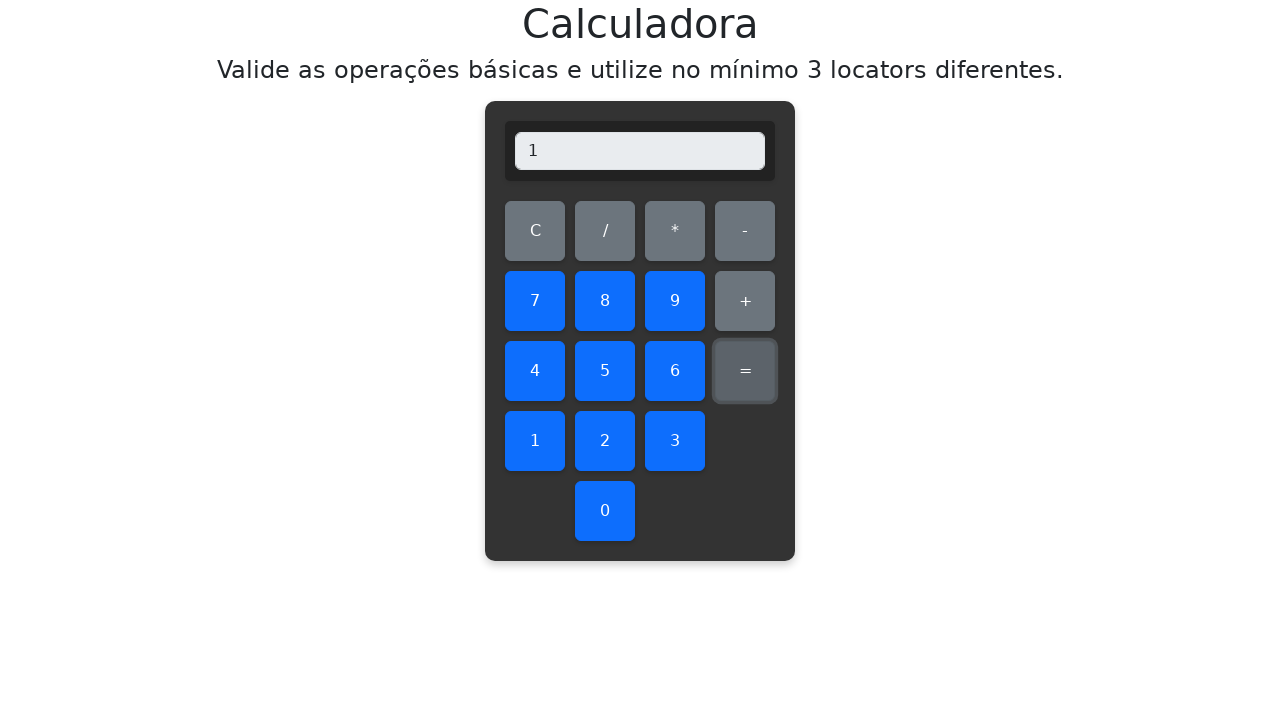

Cleared display before subtracting 5 - 5 at (535, 231) on #clear
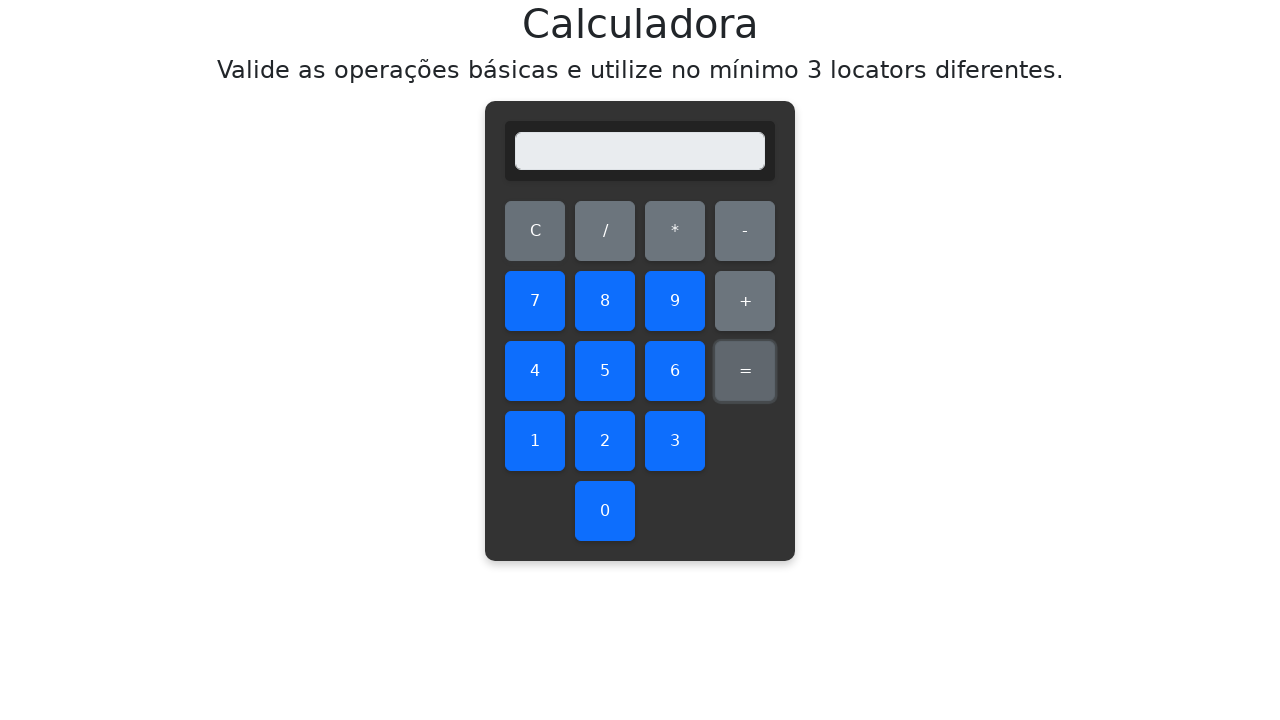

Clicked number 5 at (605, 371) on #five
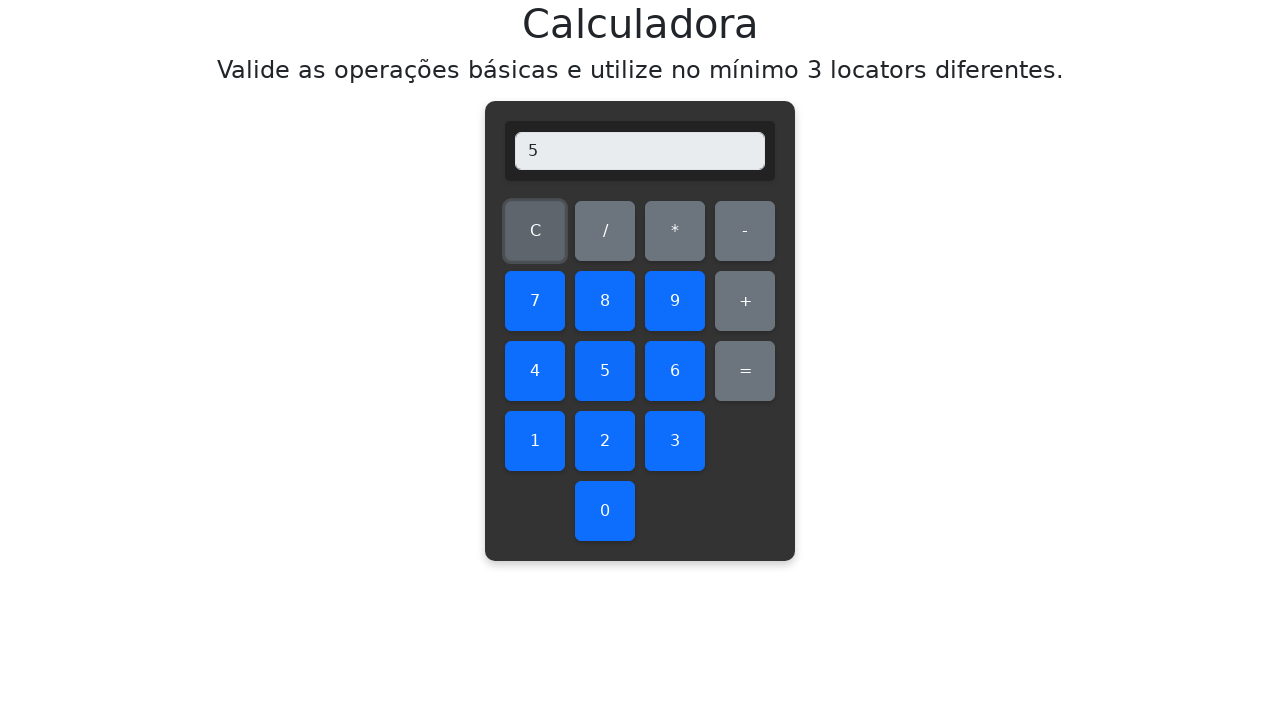

Clicked subtraction operator at (745, 231) on #subtract
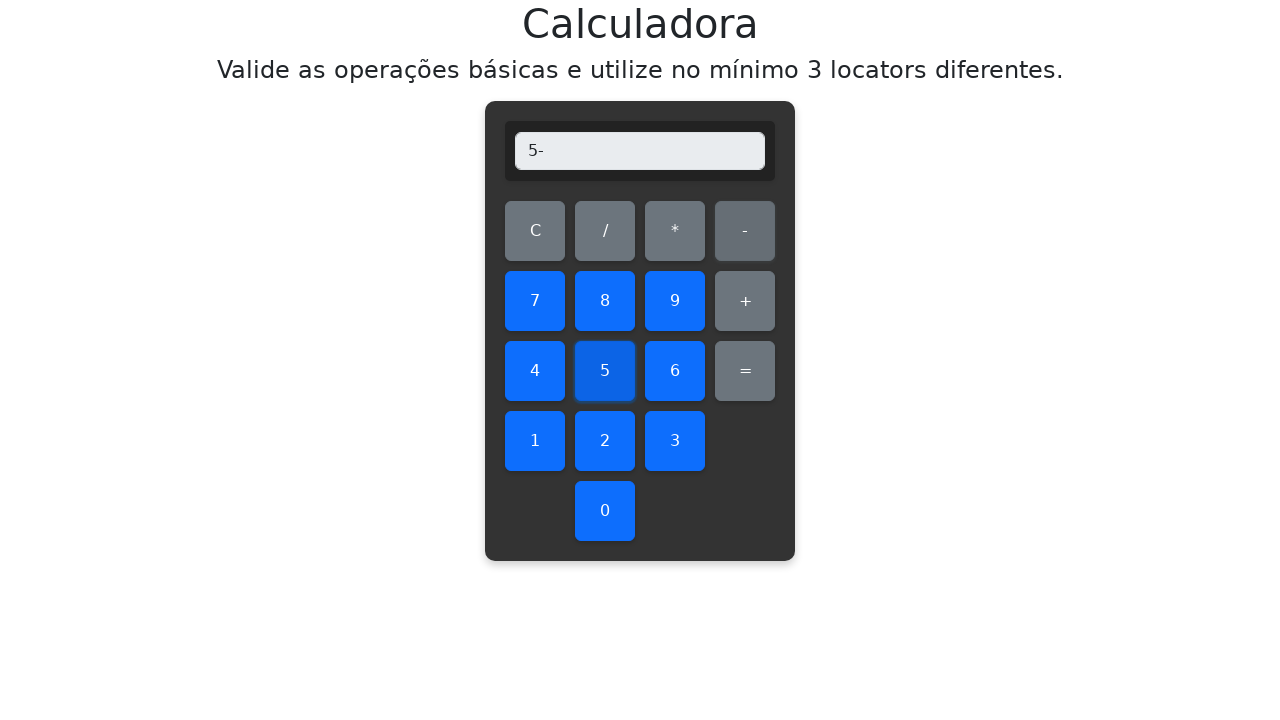

Clicked number 5 at (605, 371) on #five
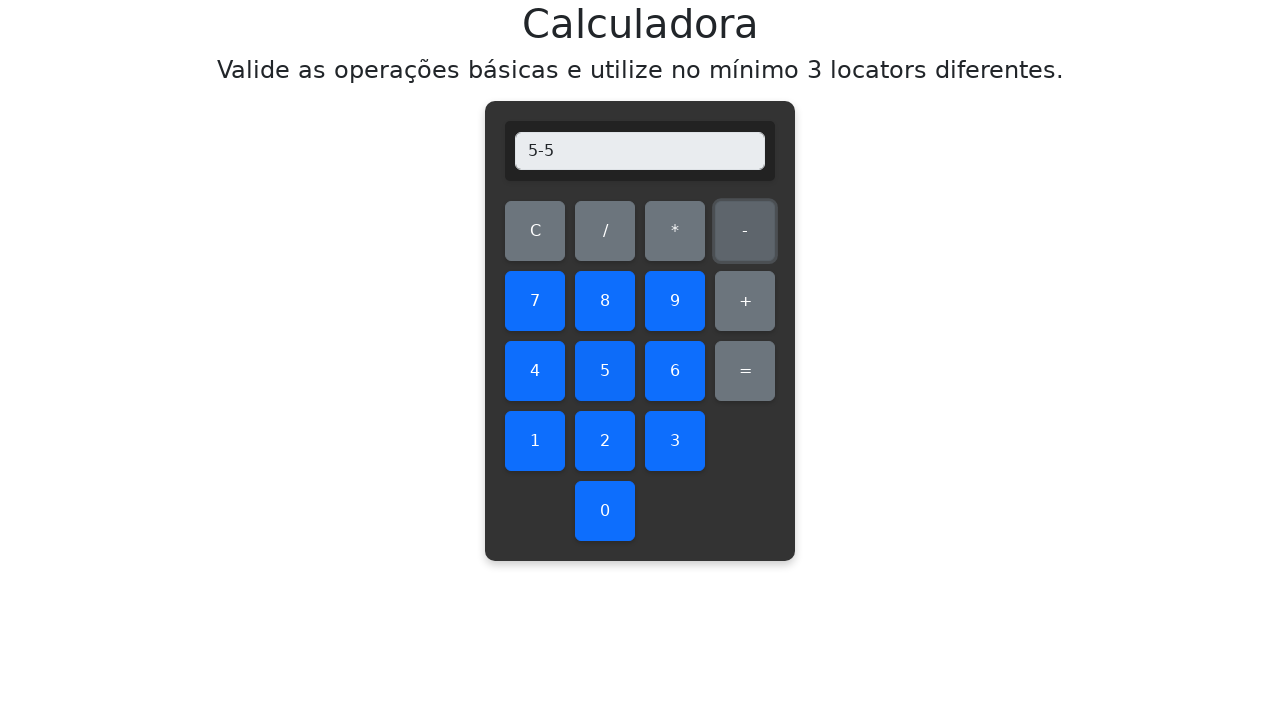

Clicked equals button at (745, 371) on #equals
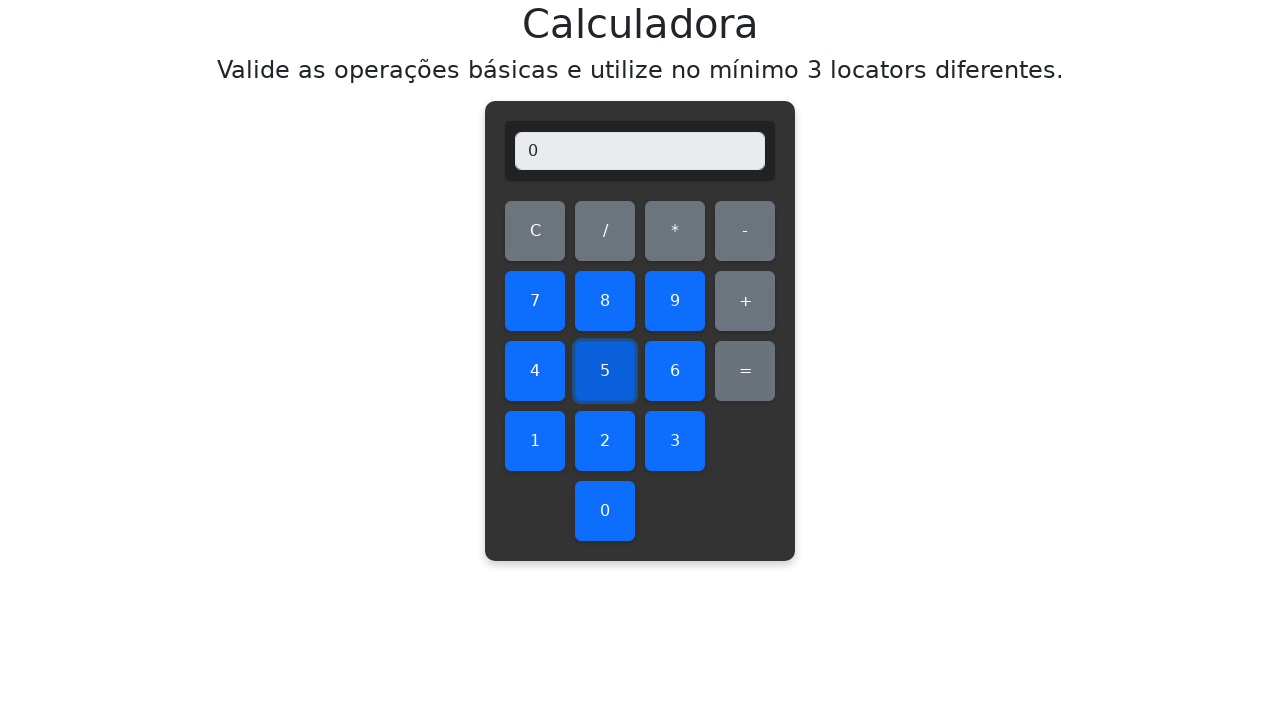

Verified subtraction result: 5 - 5 = 0
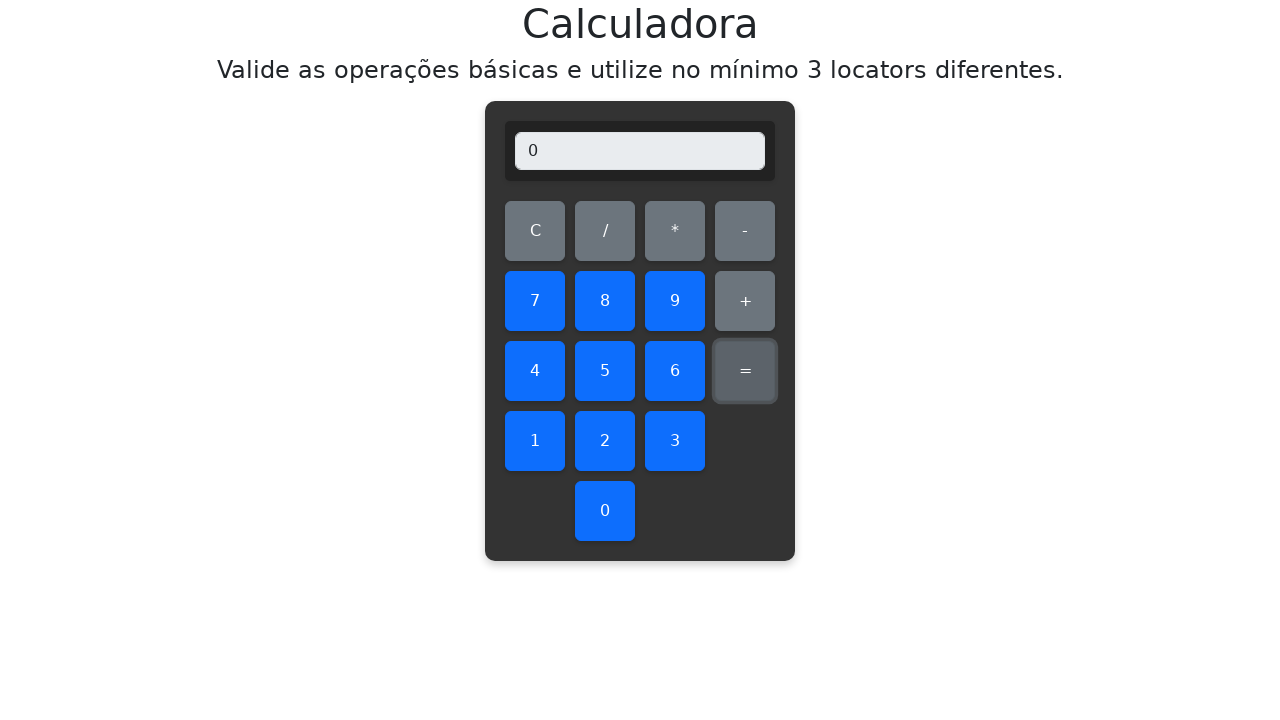

Cleared display before subtracting 5 - 6 at (535, 231) on #clear
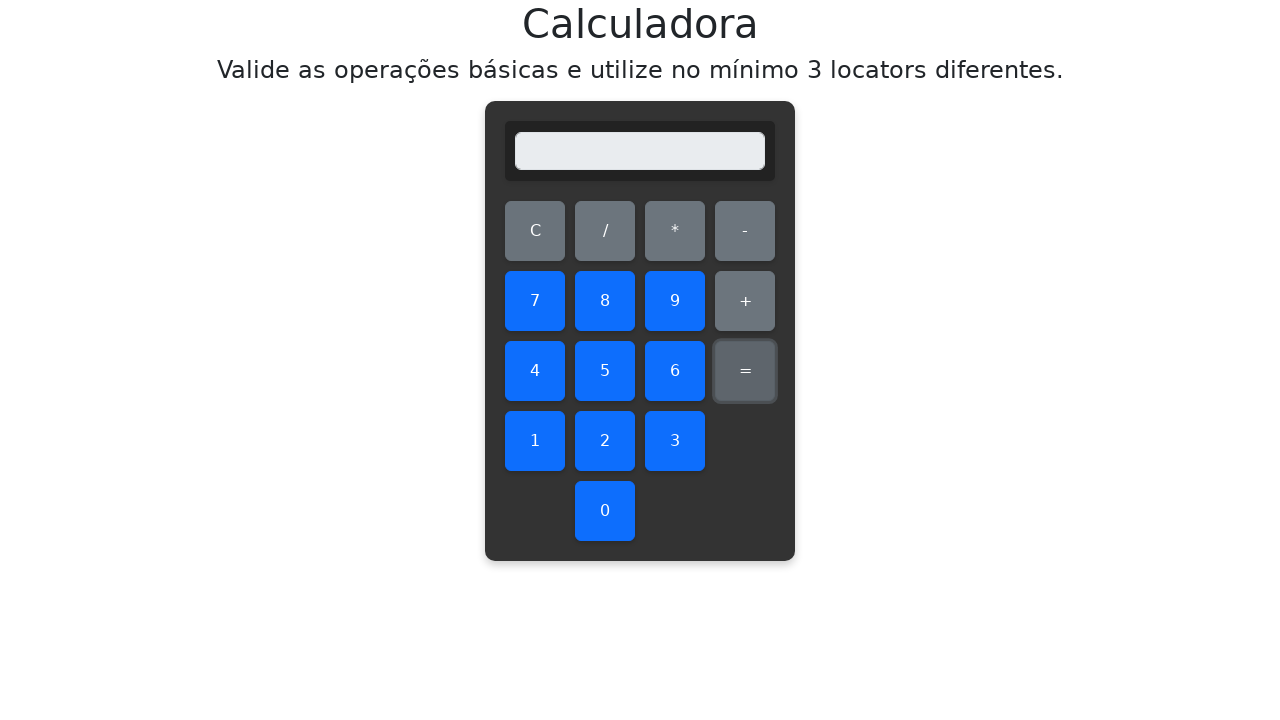

Clicked number 5 at (605, 371) on #five
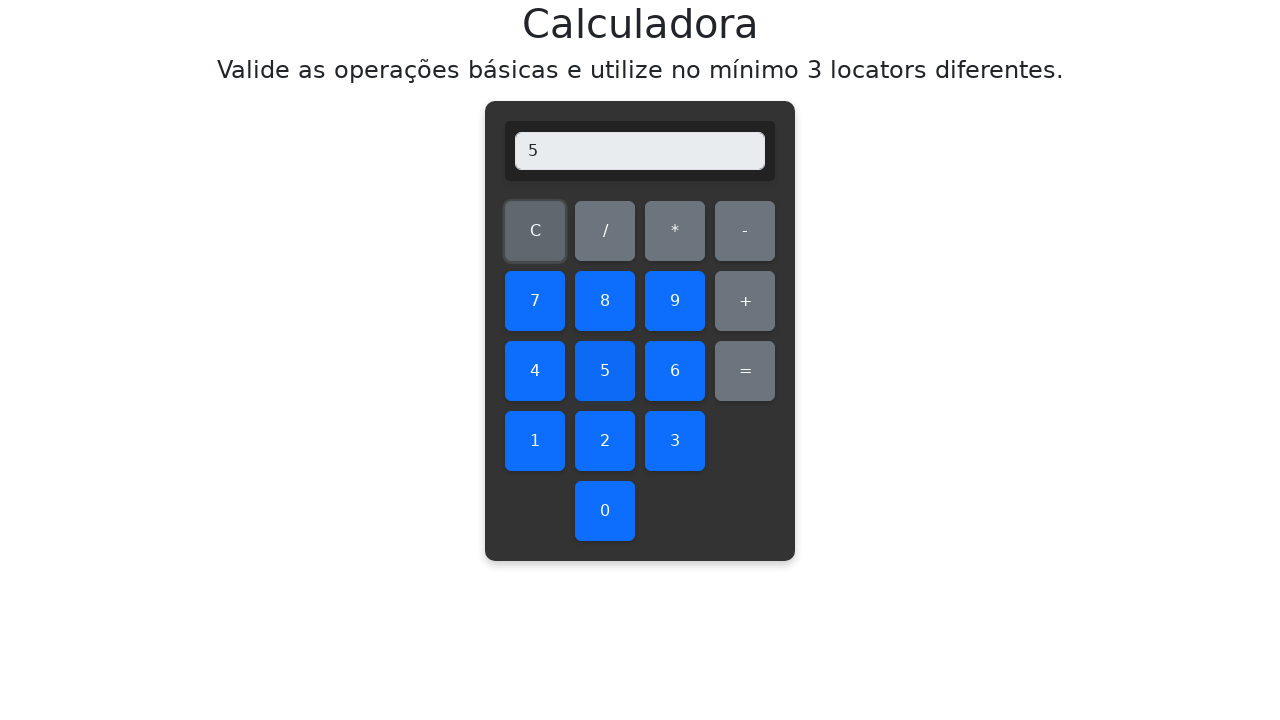

Clicked subtraction operator at (745, 231) on #subtract
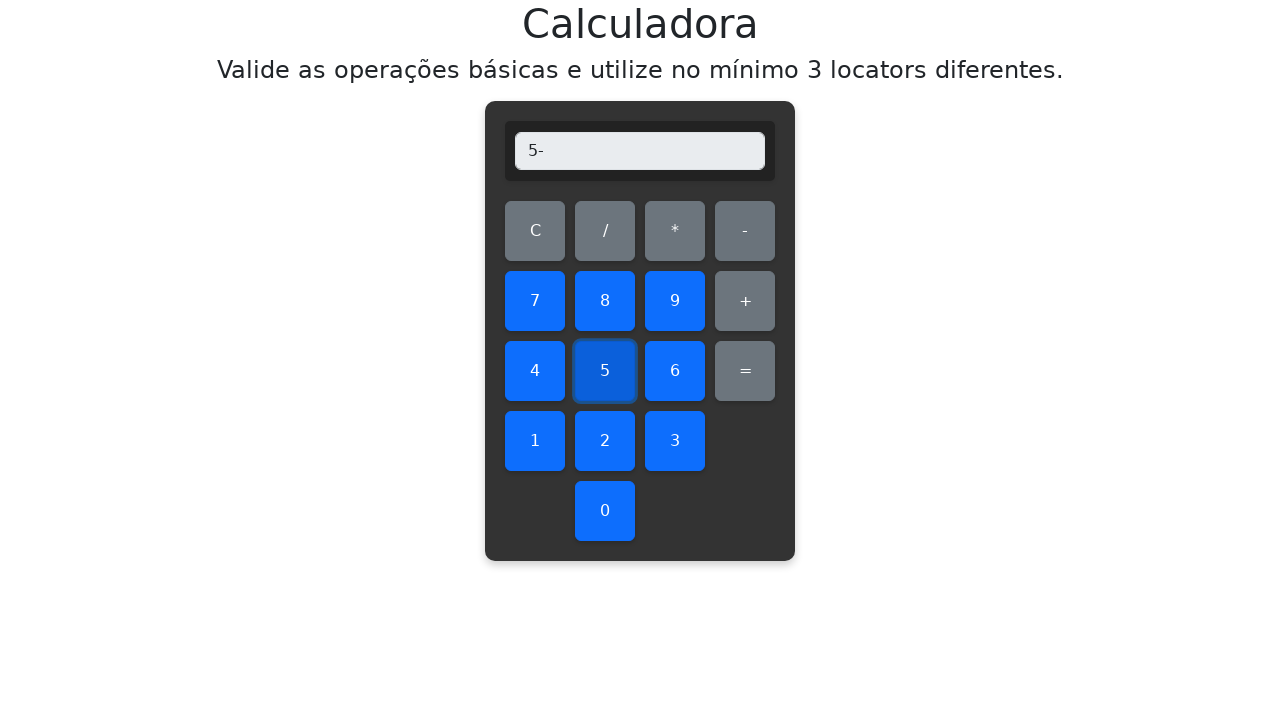

Clicked number 6 at (675, 371) on #six
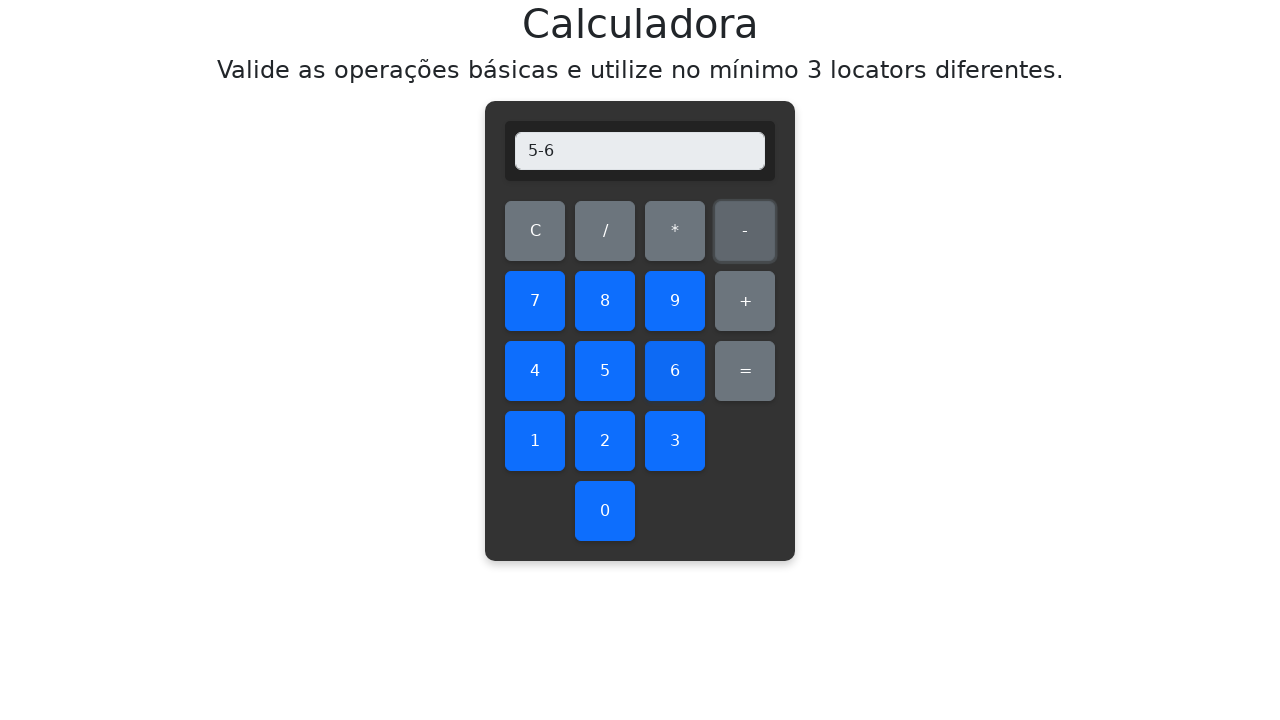

Clicked equals button at (745, 371) on #equals
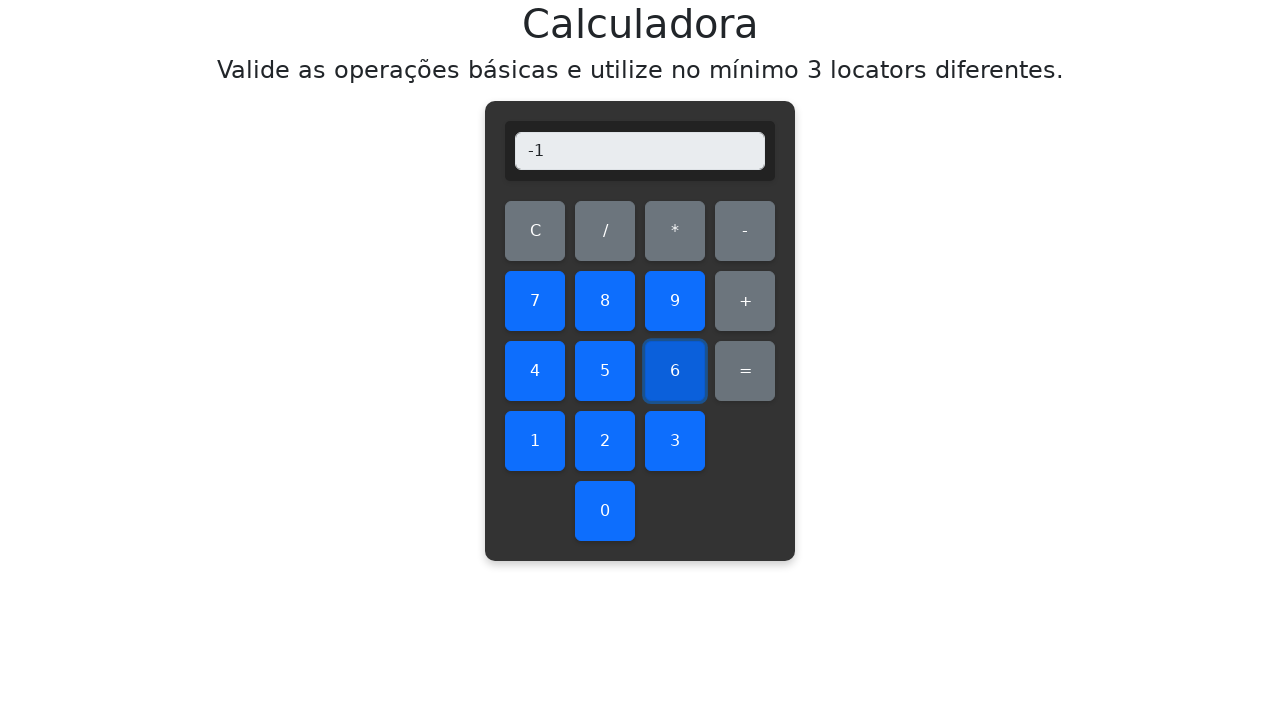

Verified subtraction result: 5 - 6 = -1
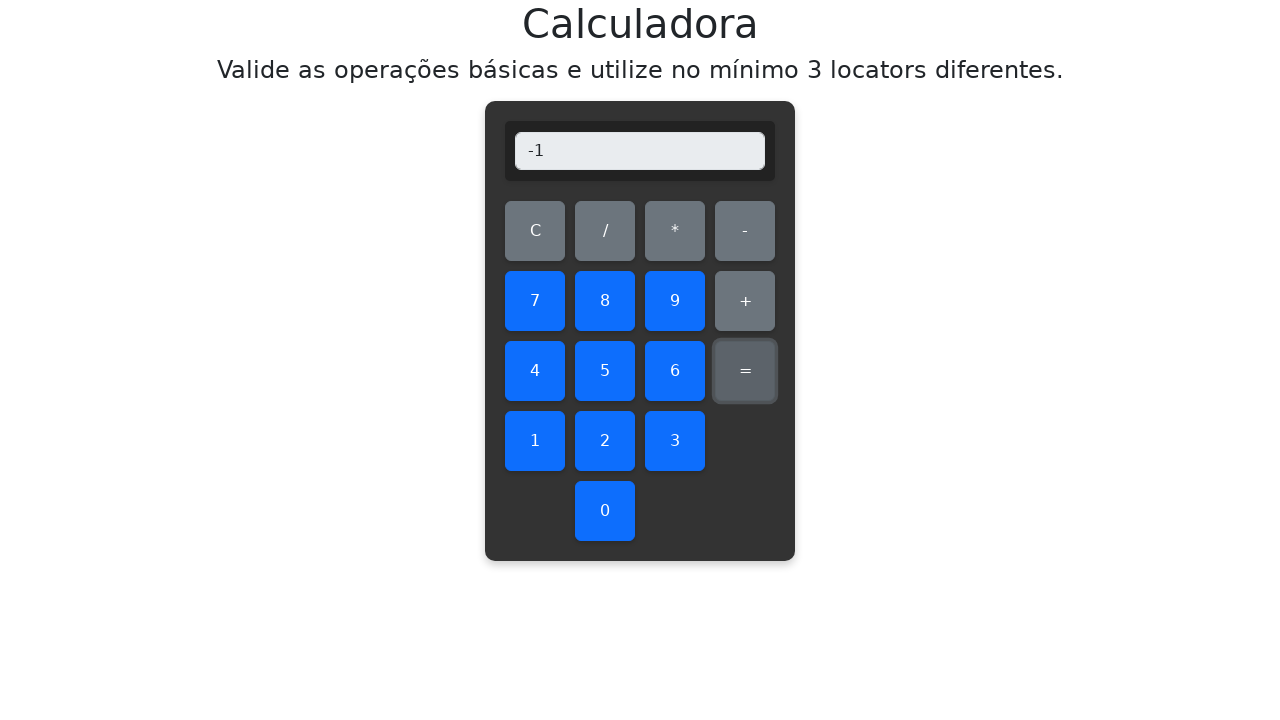

Cleared display before subtracting 5 - 7 at (535, 231) on #clear
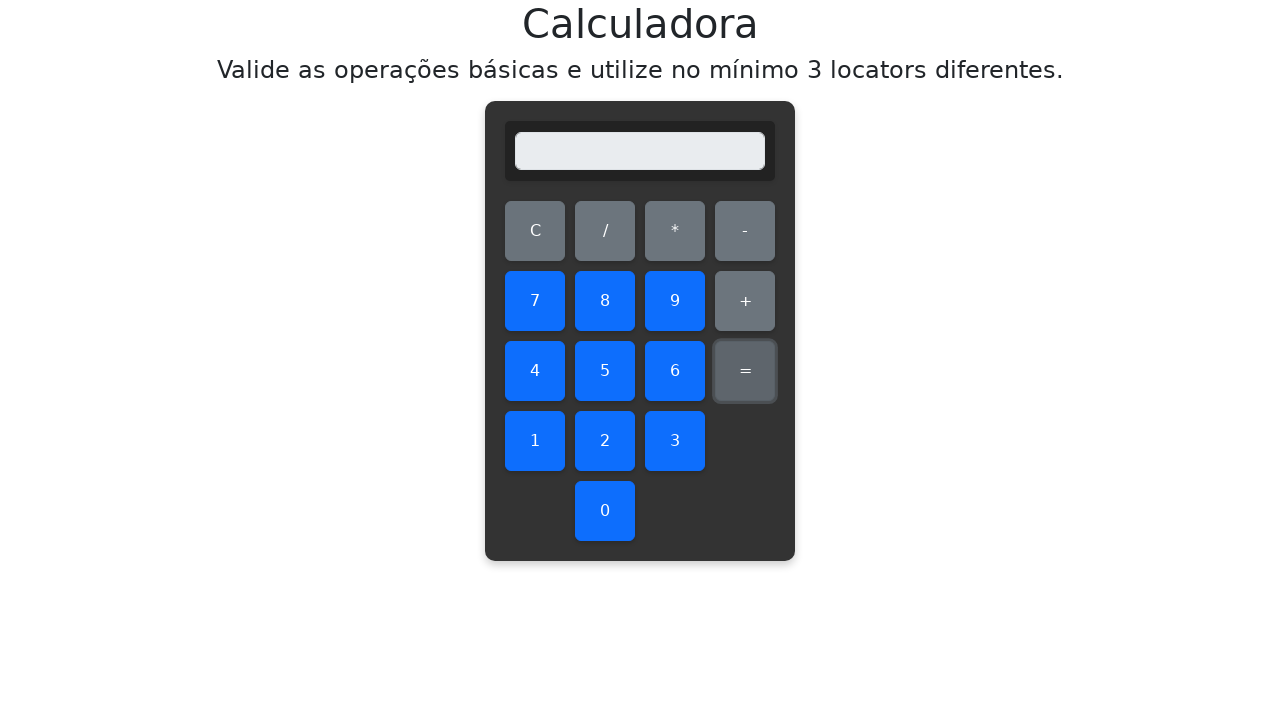

Clicked number 5 at (605, 371) on #five
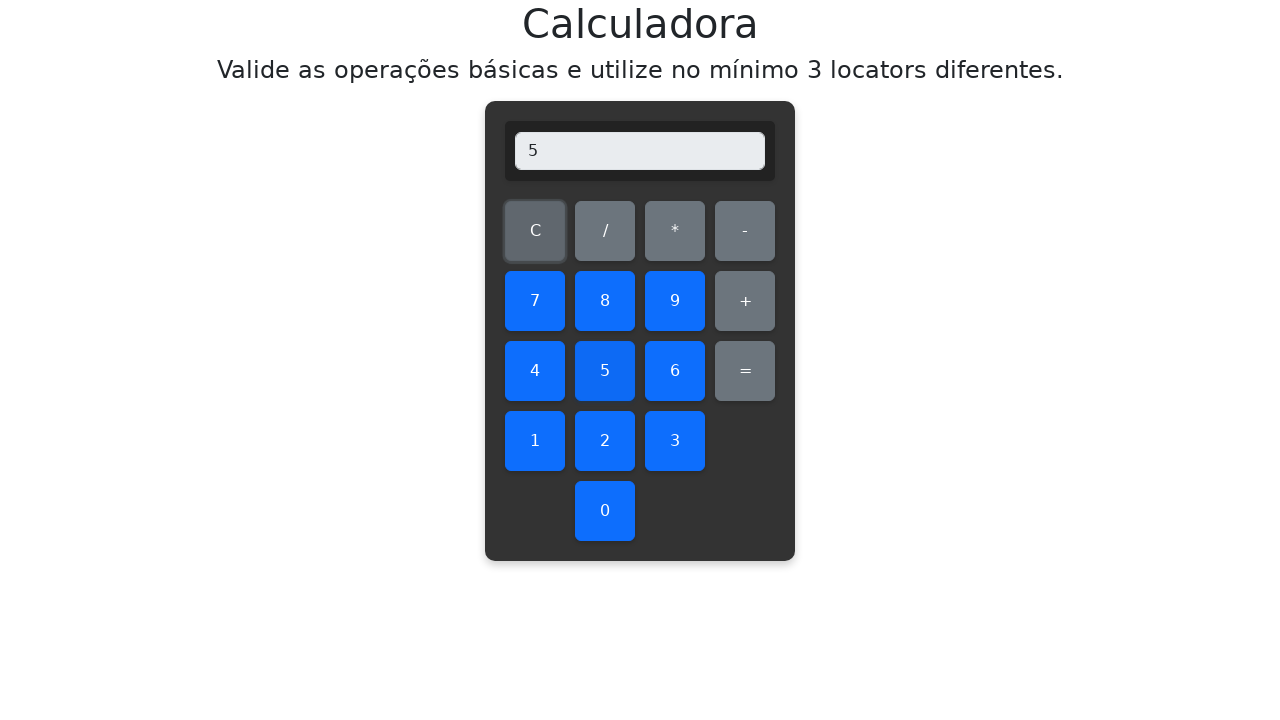

Clicked subtraction operator at (745, 231) on #subtract
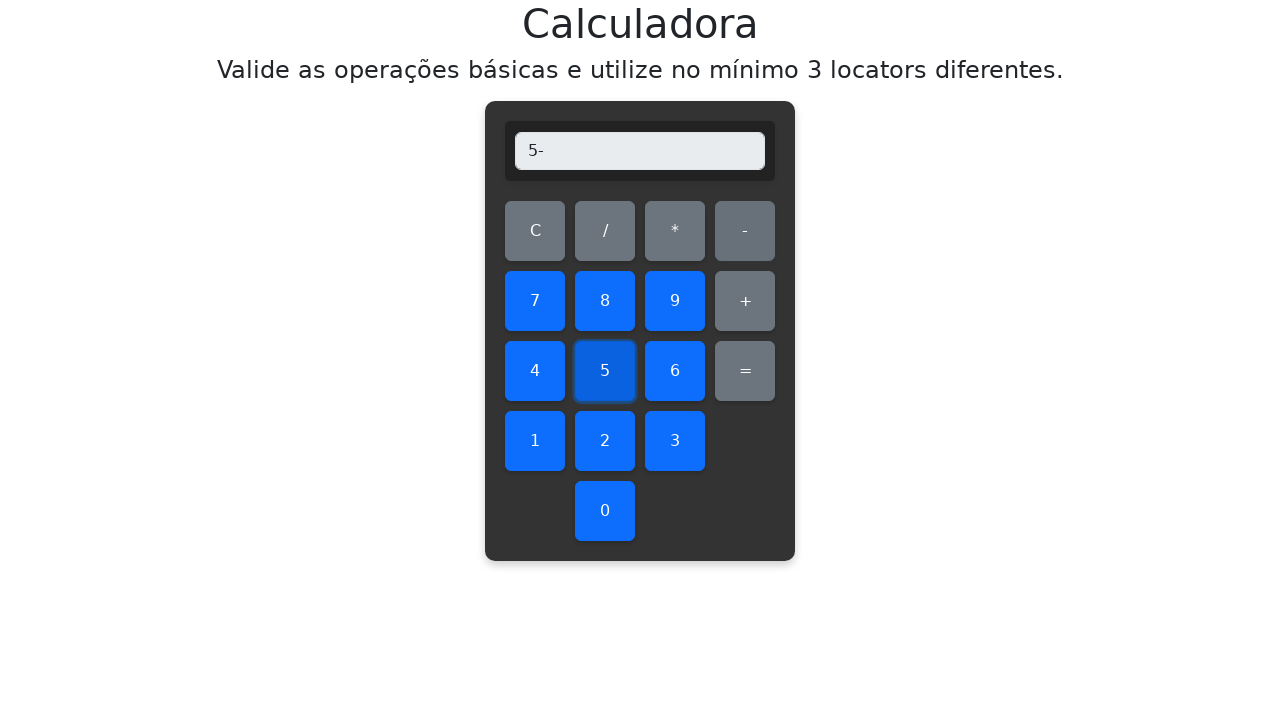

Clicked number 7 at (535, 301) on #seven
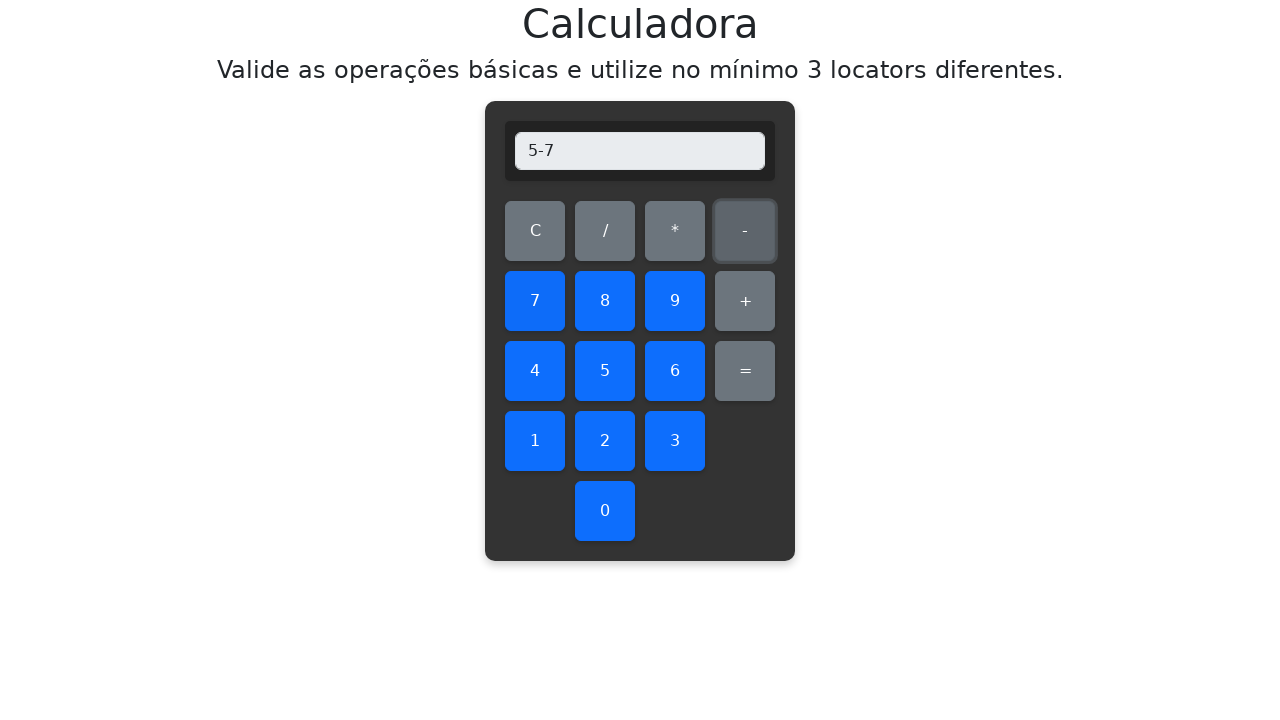

Clicked equals button at (745, 371) on #equals
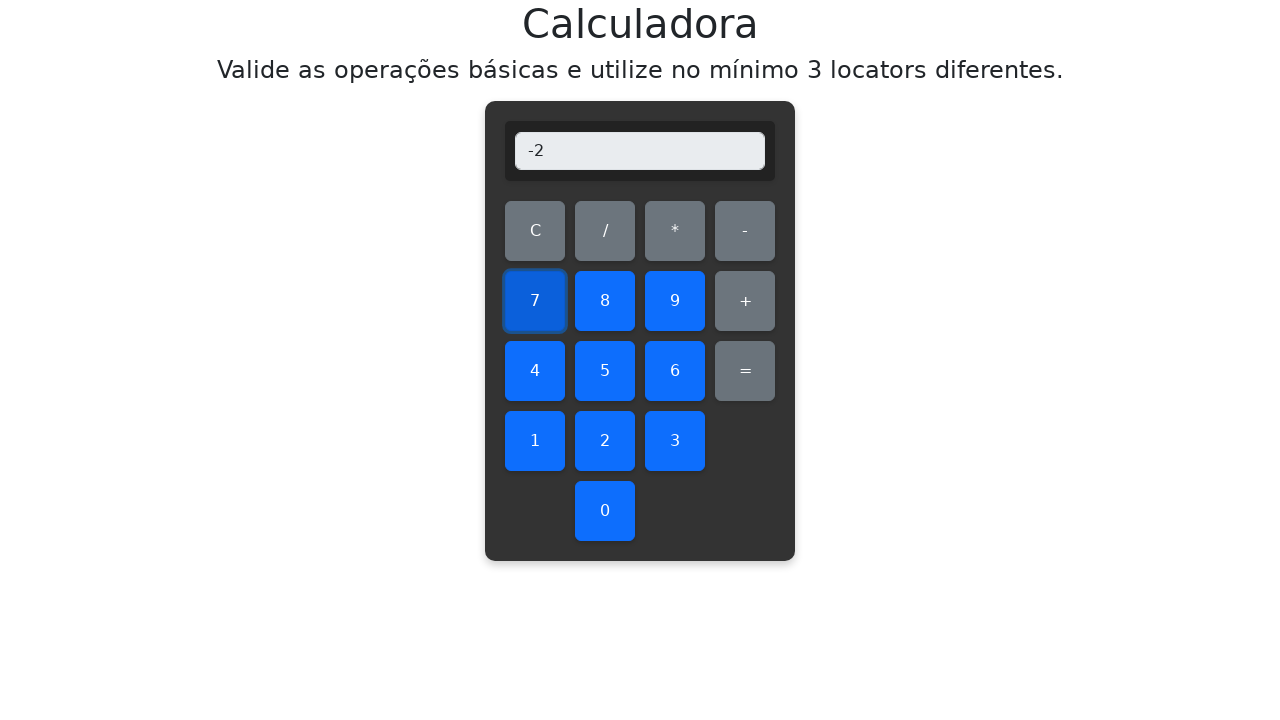

Verified subtraction result: 5 - 7 = -2
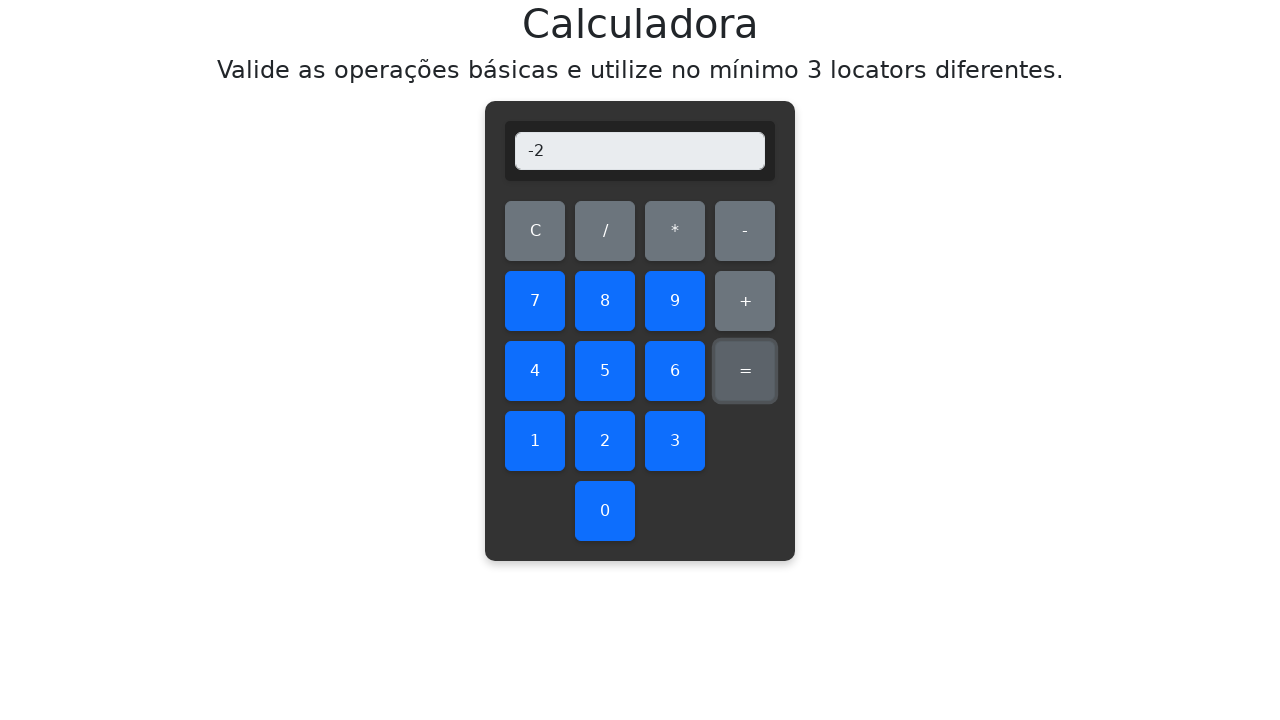

Cleared display before subtracting 5 - 8 at (535, 231) on #clear
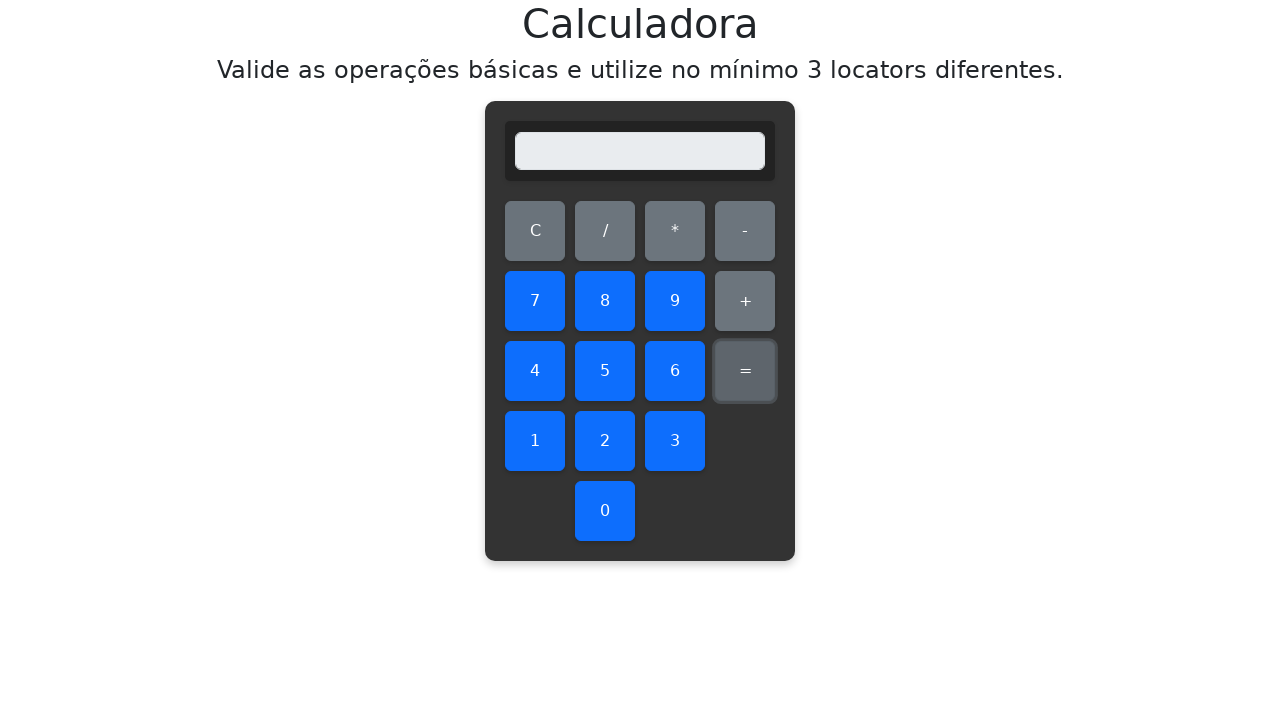

Clicked number 5 at (605, 371) on #five
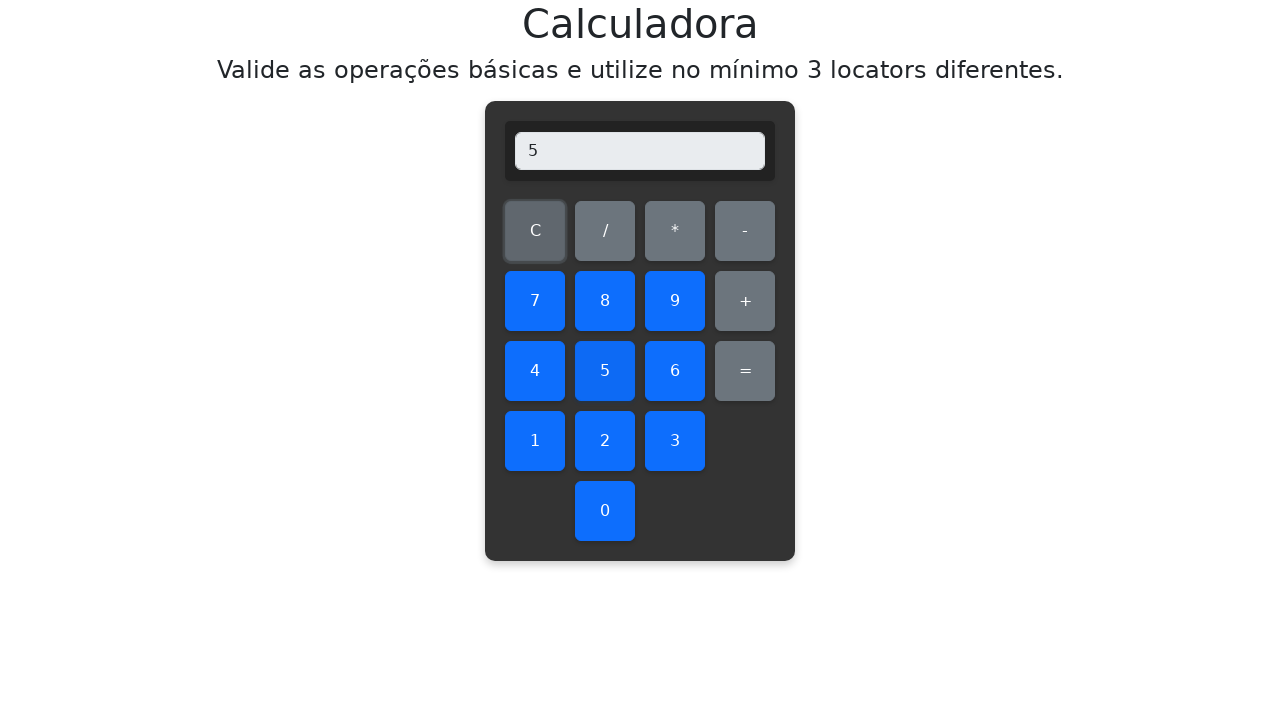

Clicked subtraction operator at (745, 231) on #subtract
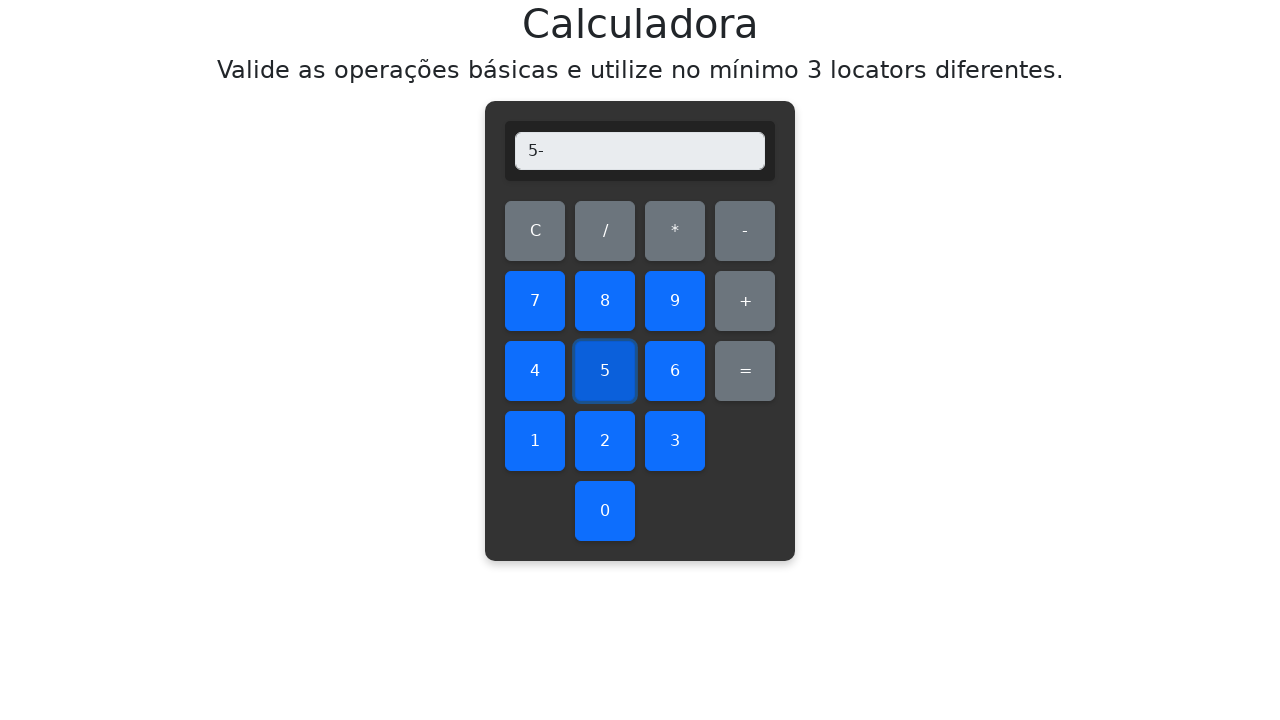

Clicked number 8 at (605, 301) on #eight
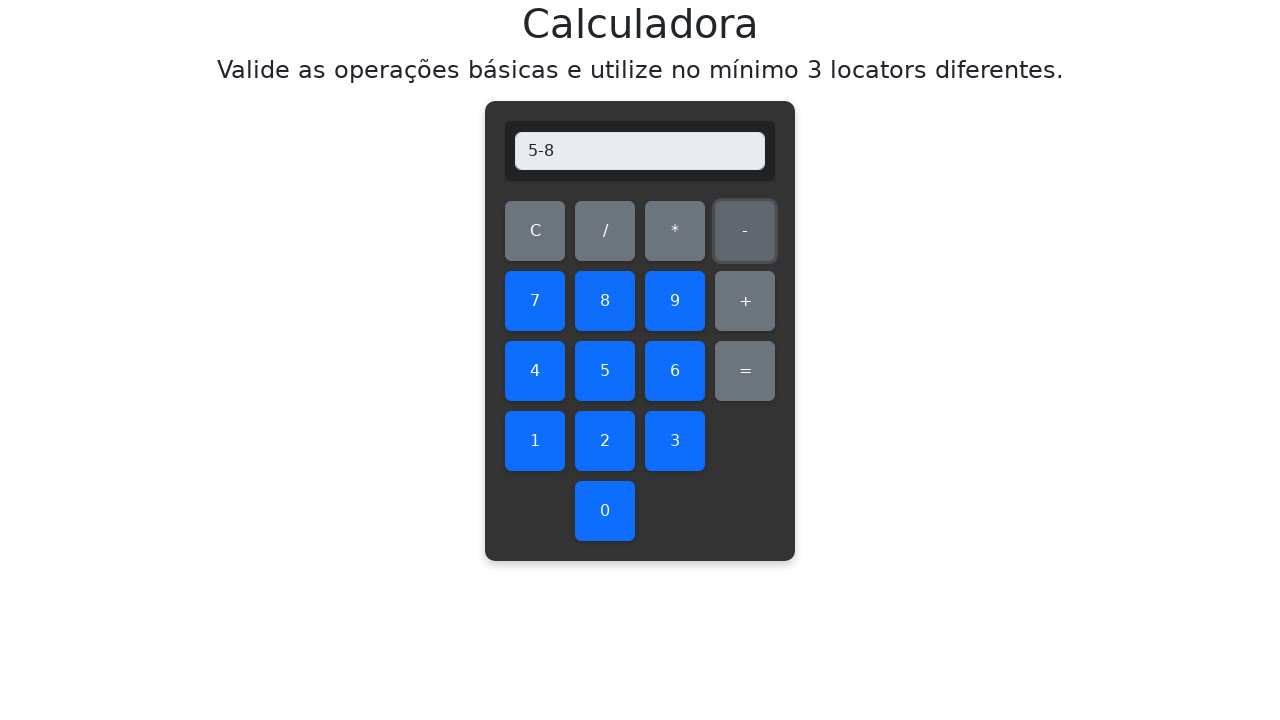

Clicked equals button at (745, 371) on #equals
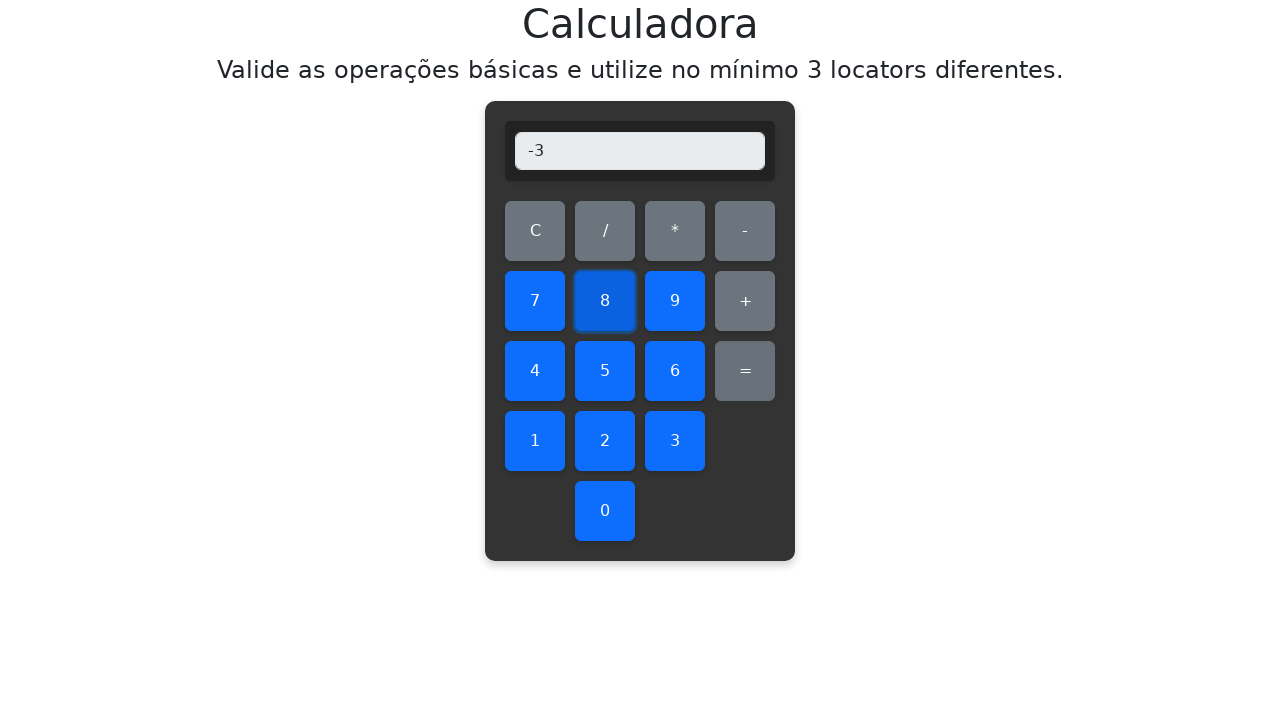

Verified subtraction result: 5 - 8 = -3
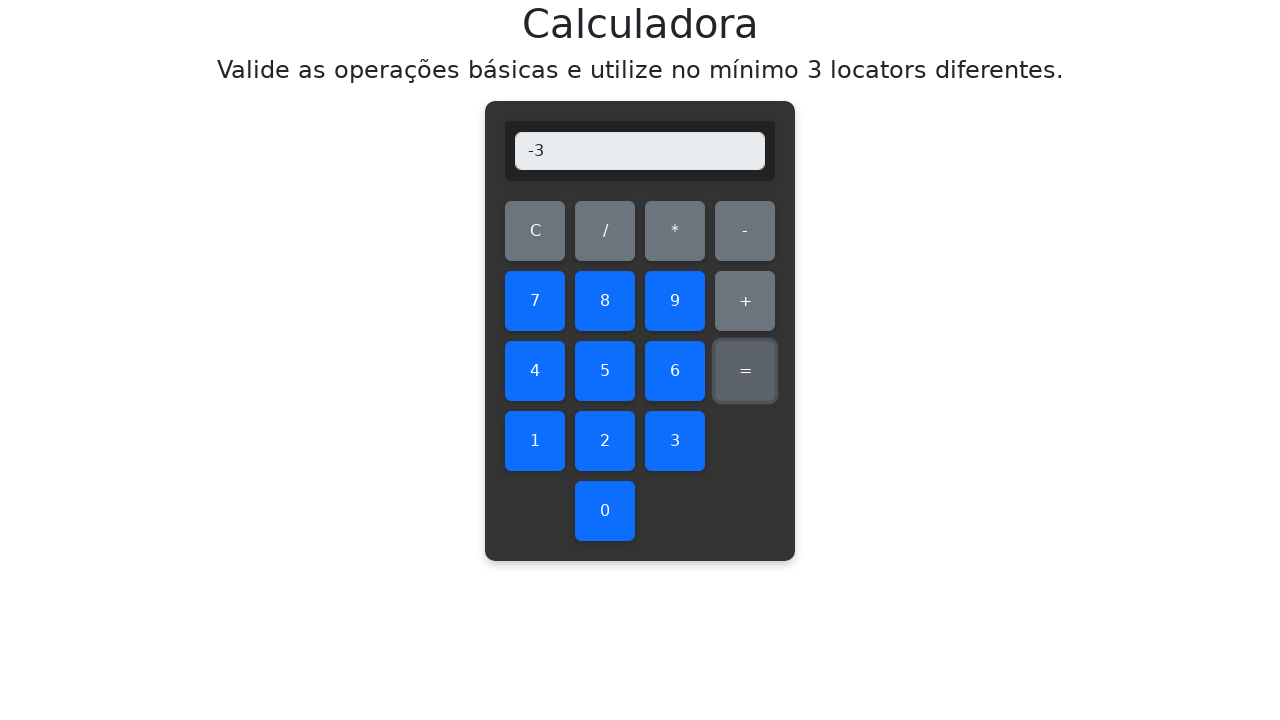

Cleared display before subtracting 5 - 9 at (535, 231) on #clear
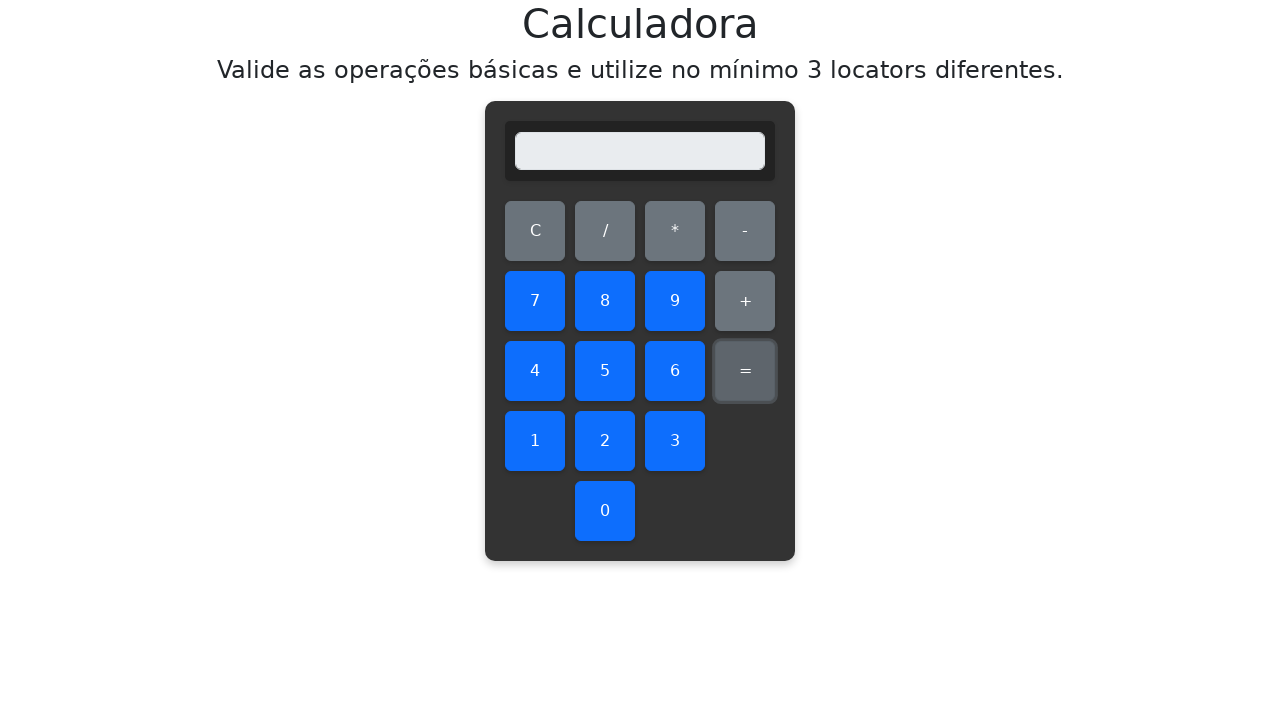

Clicked number 5 at (605, 371) on #five
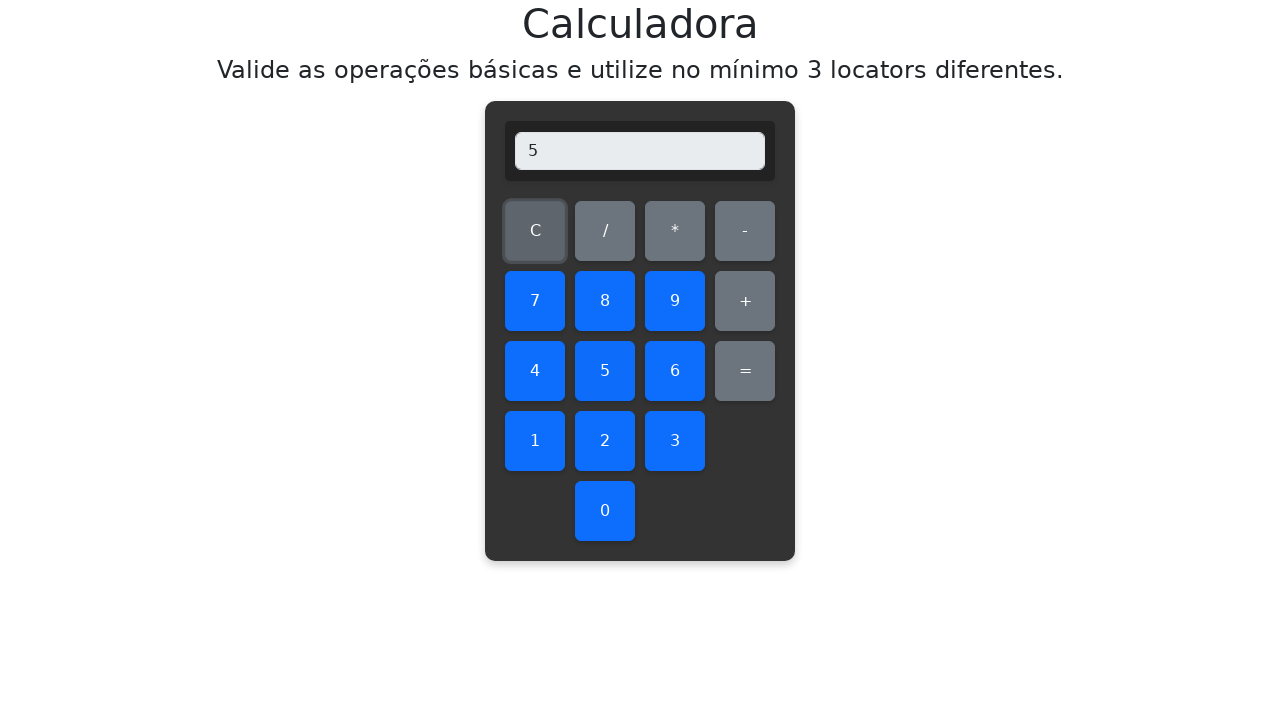

Clicked subtraction operator at (745, 231) on #subtract
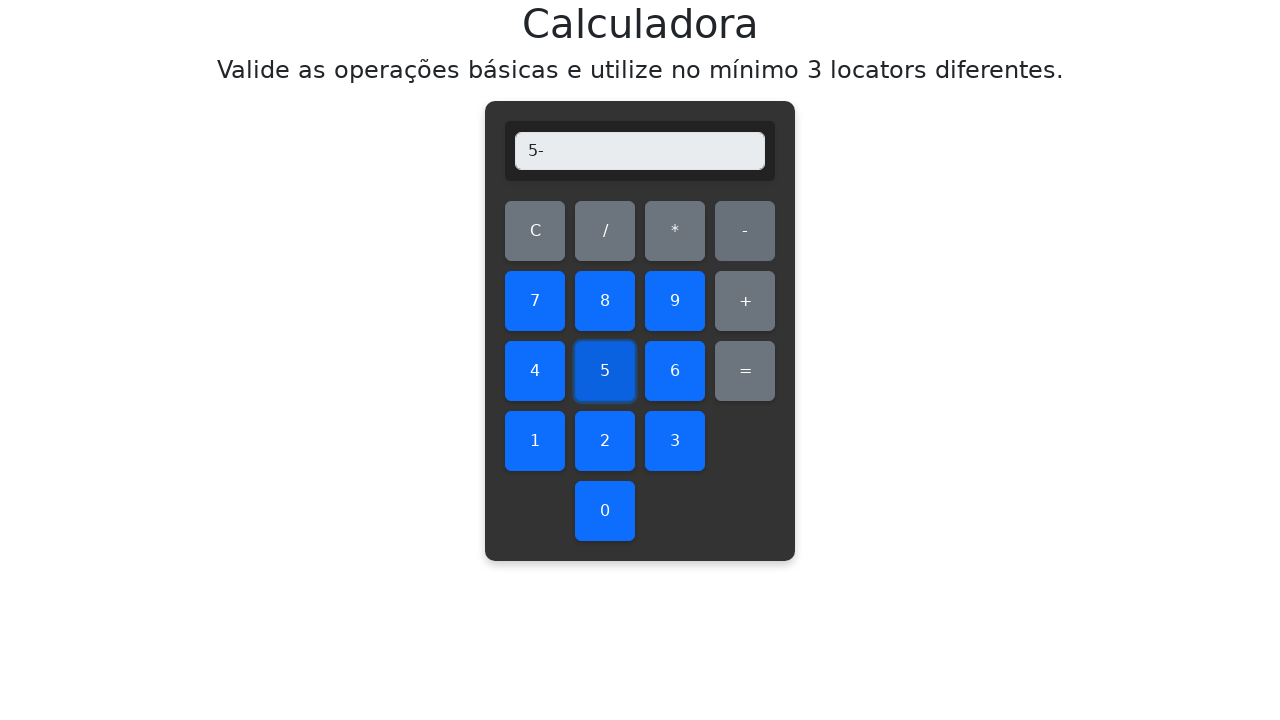

Clicked number 9 at (675, 301) on #nine
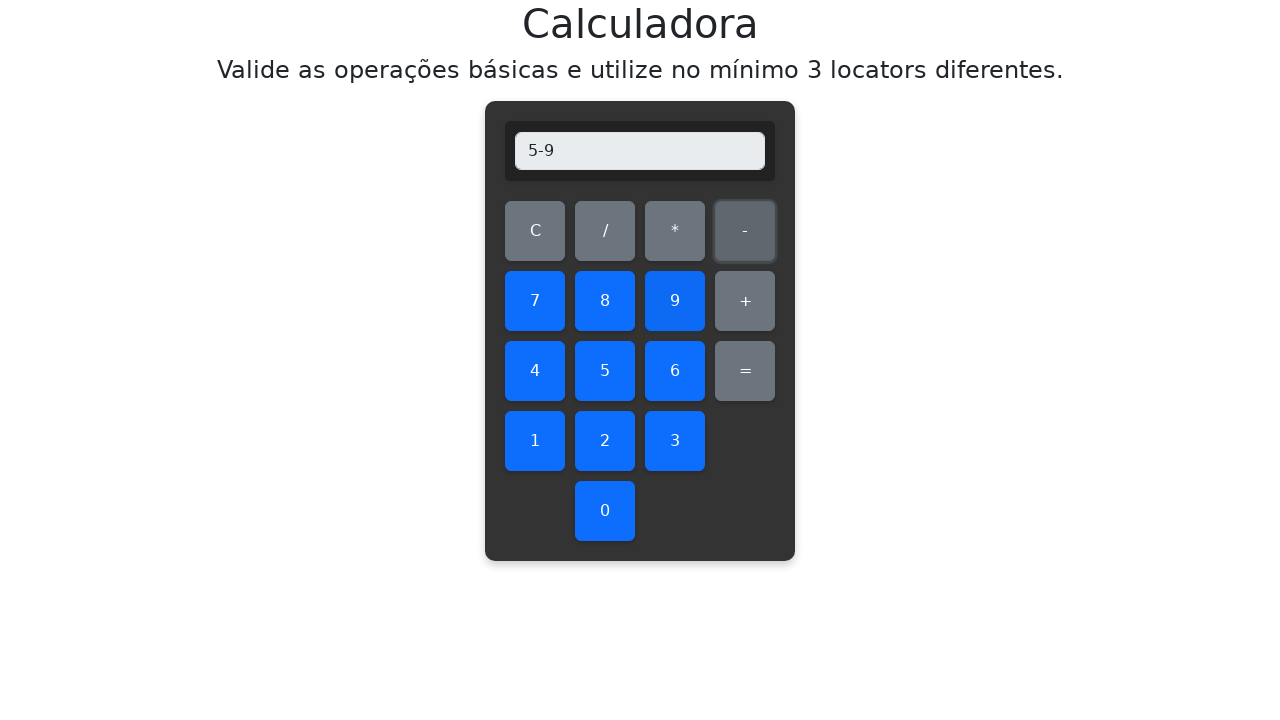

Clicked equals button at (745, 371) on #equals
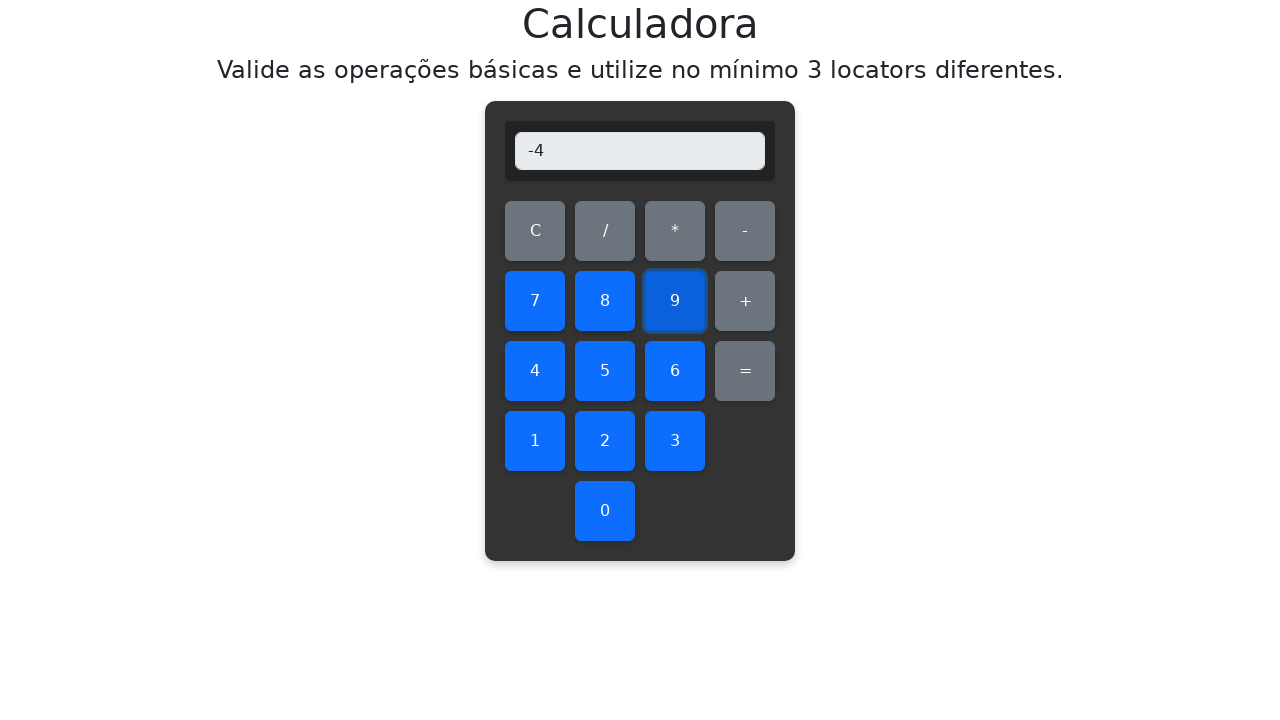

Verified subtraction result: 5 - 9 = -4
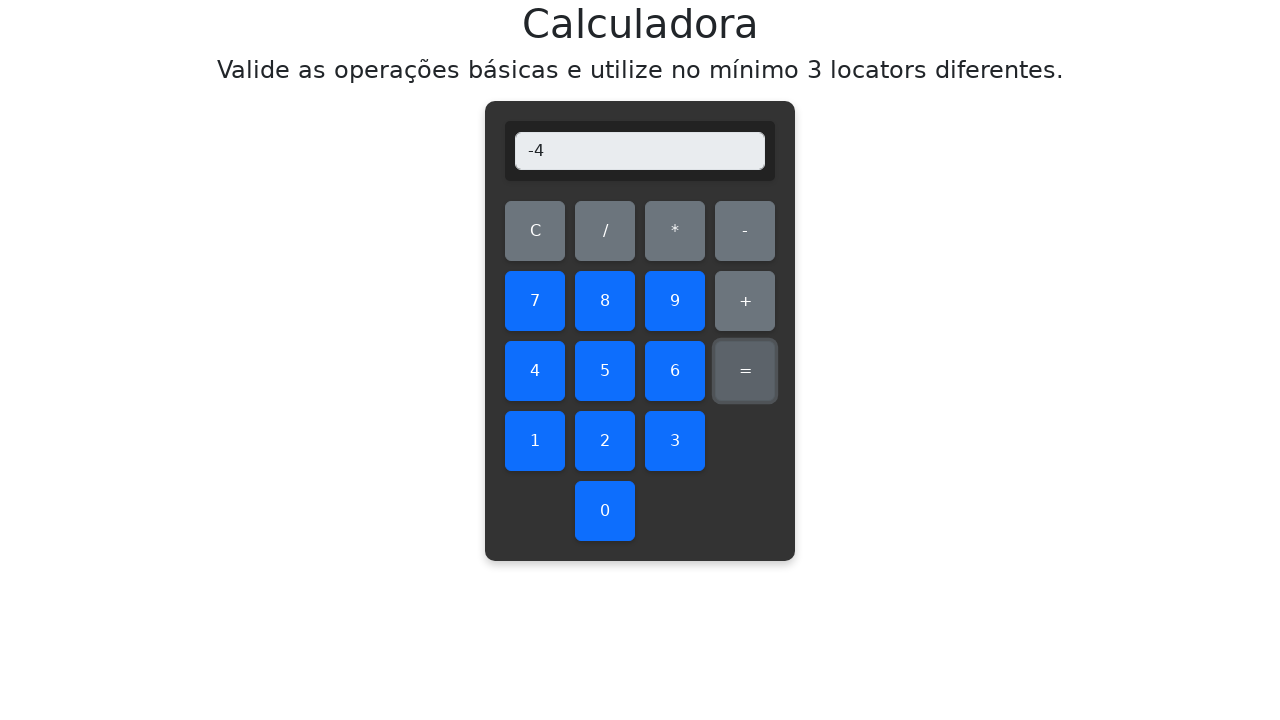

Cleared display before subtracting 6 - 0 at (535, 231) on #clear
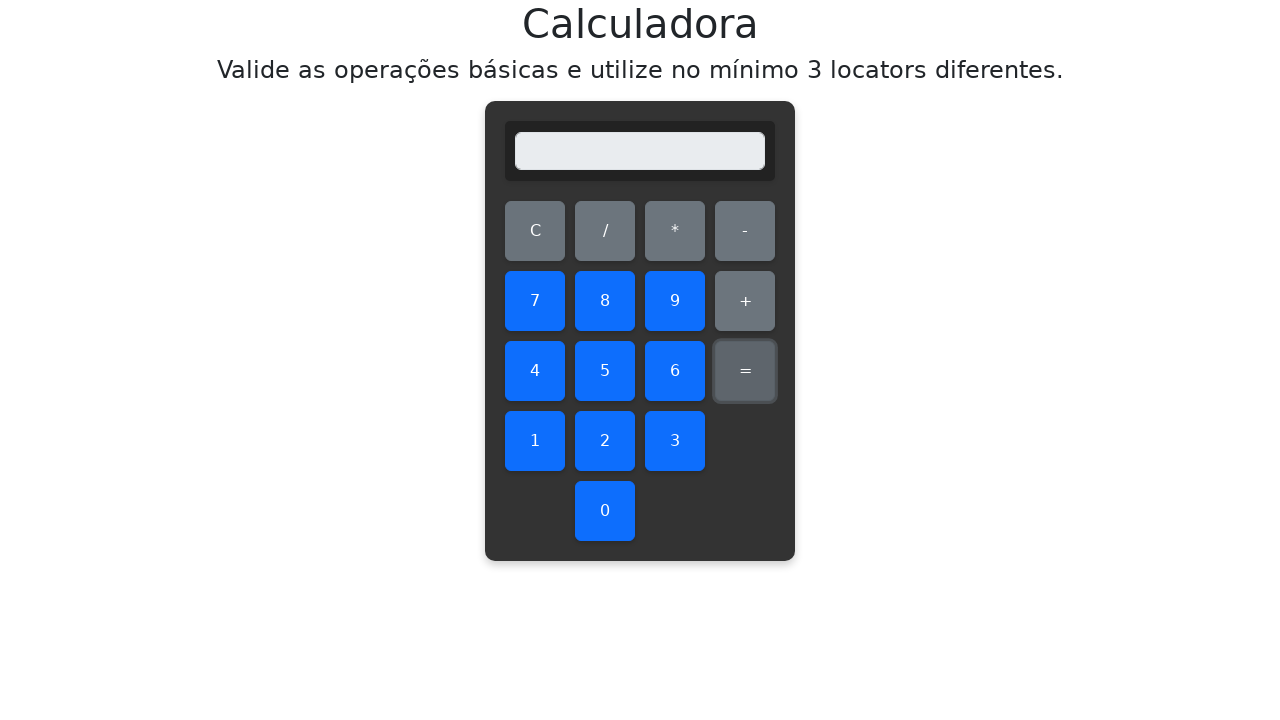

Clicked number 6 at (675, 371) on #six
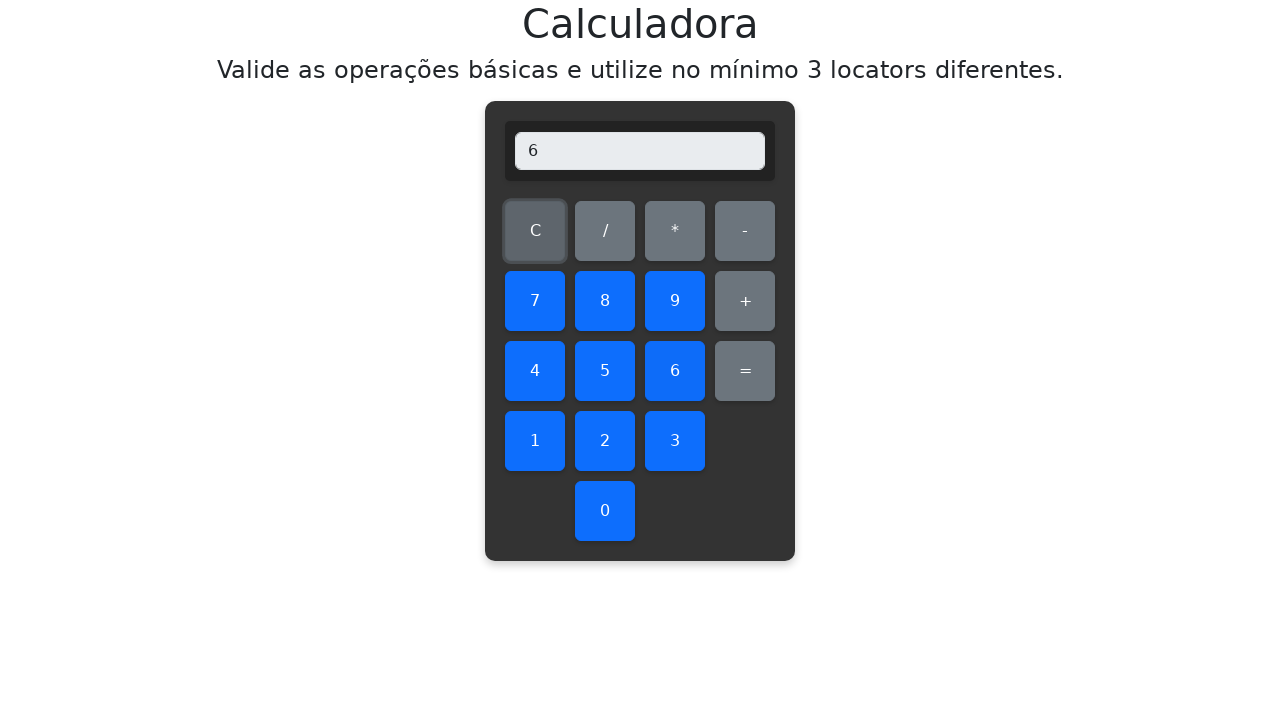

Clicked subtraction operator at (745, 231) on #subtract
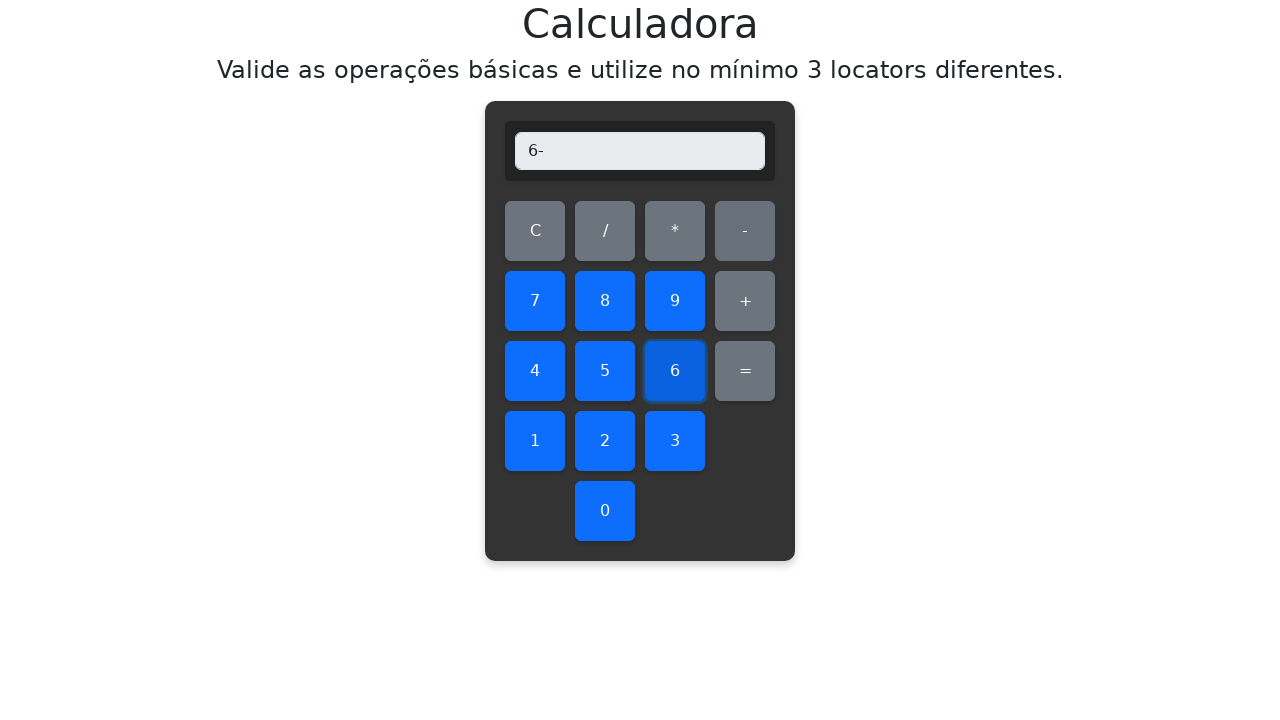

Clicked number 0 at (605, 511) on #zero
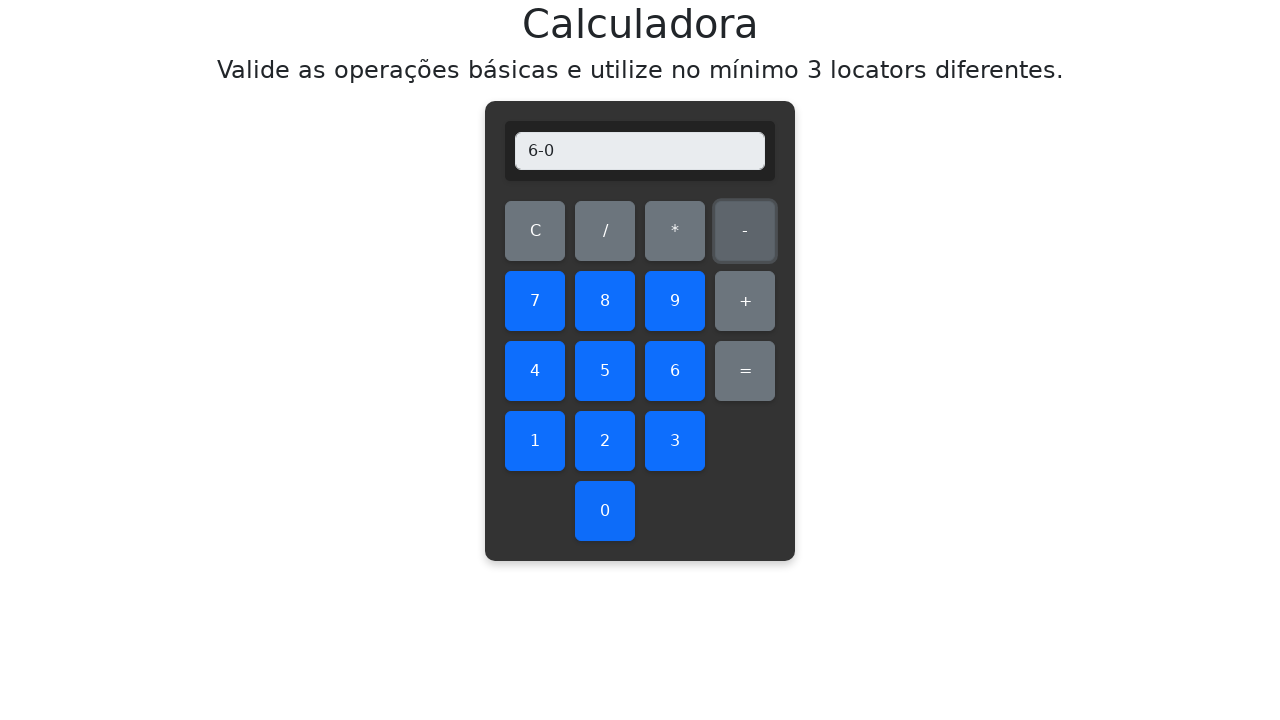

Clicked equals button at (745, 371) on #equals
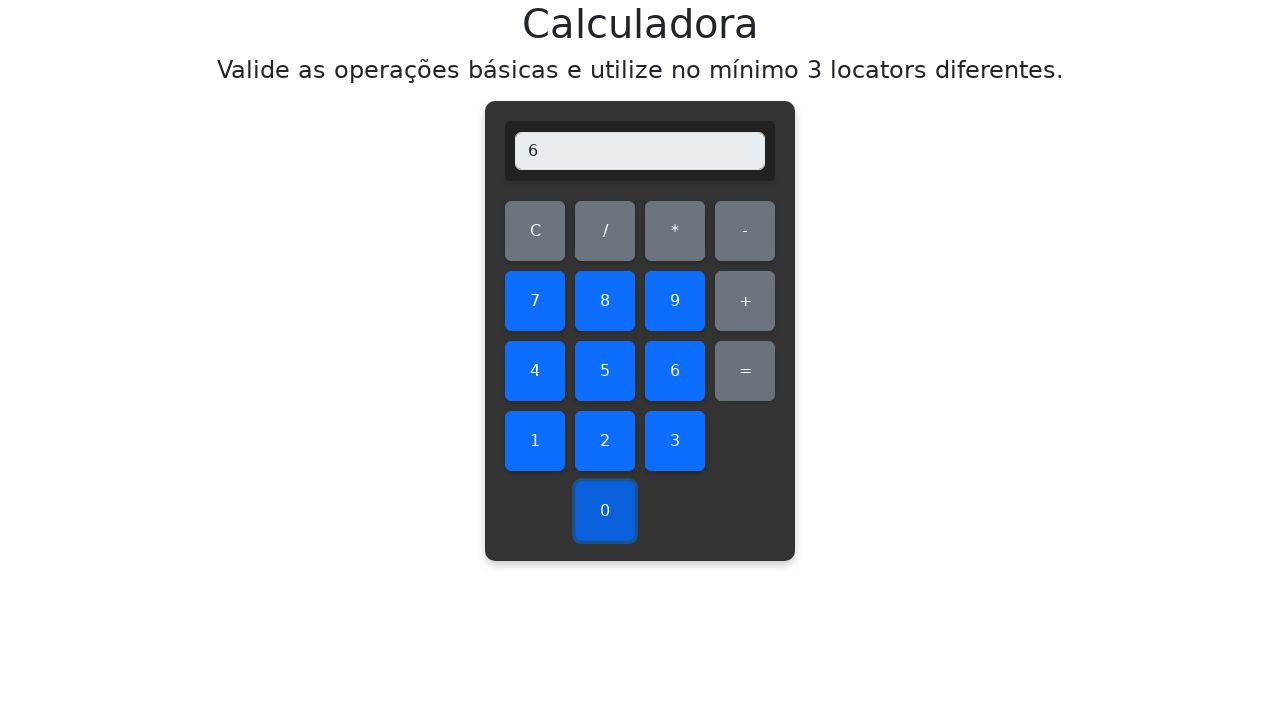

Verified subtraction result: 6 - 0 = 6
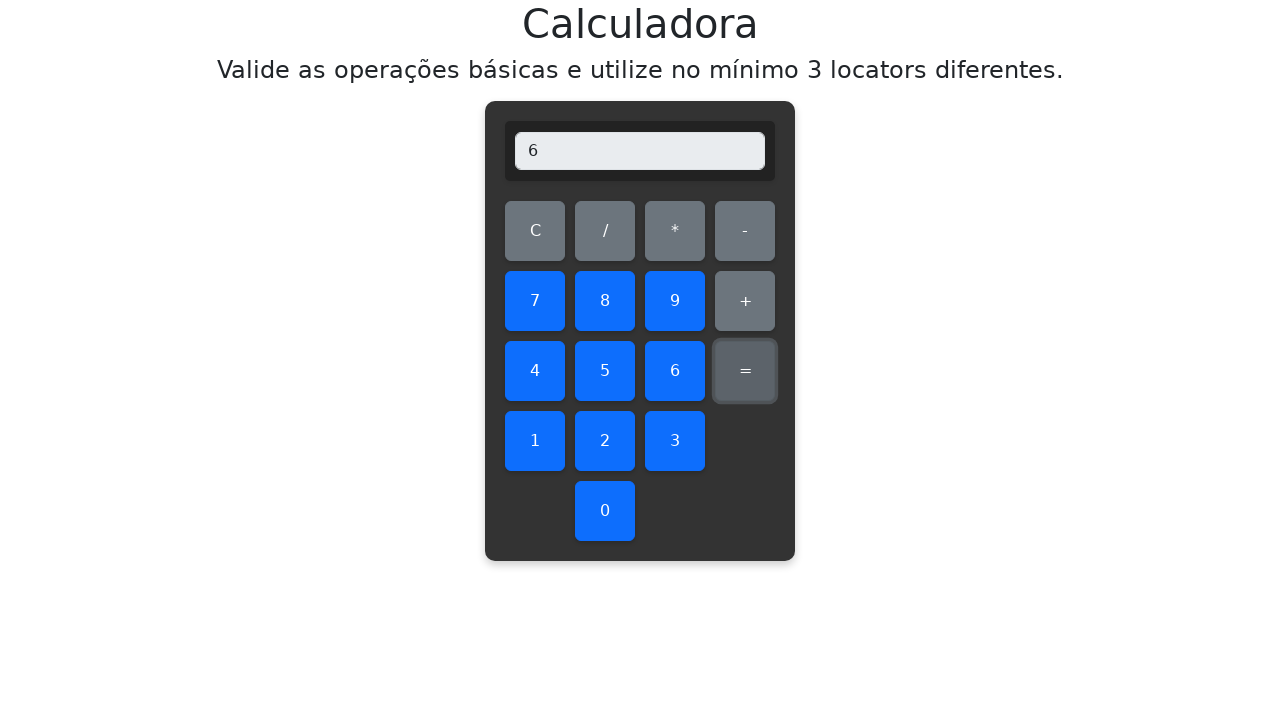

Cleared display before subtracting 6 - 1 at (535, 231) on #clear
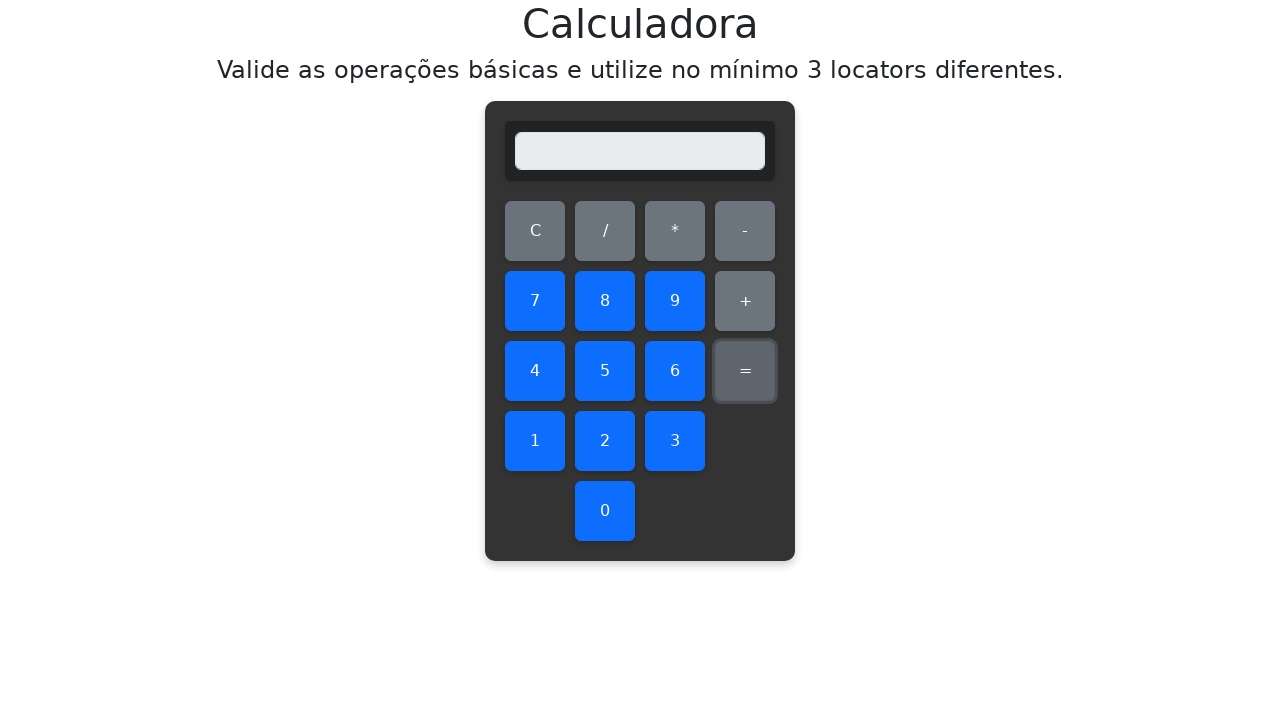

Clicked number 6 at (675, 371) on #six
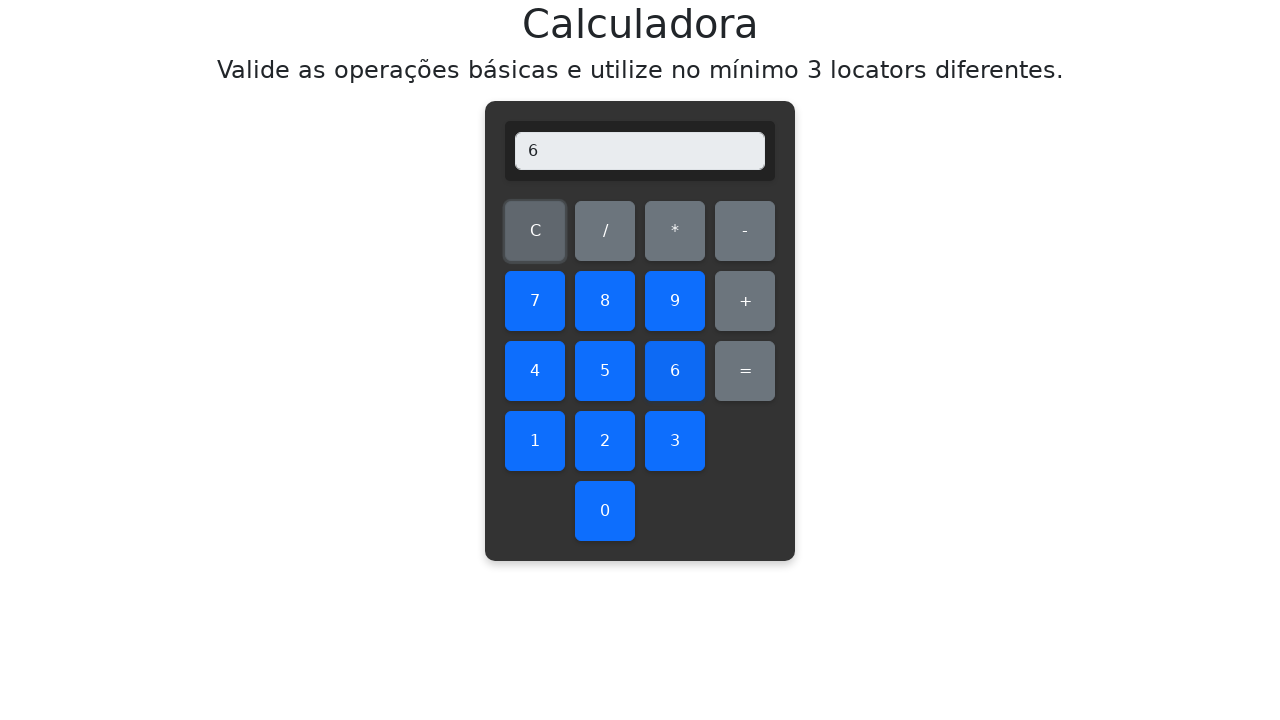

Clicked subtraction operator at (745, 231) on #subtract
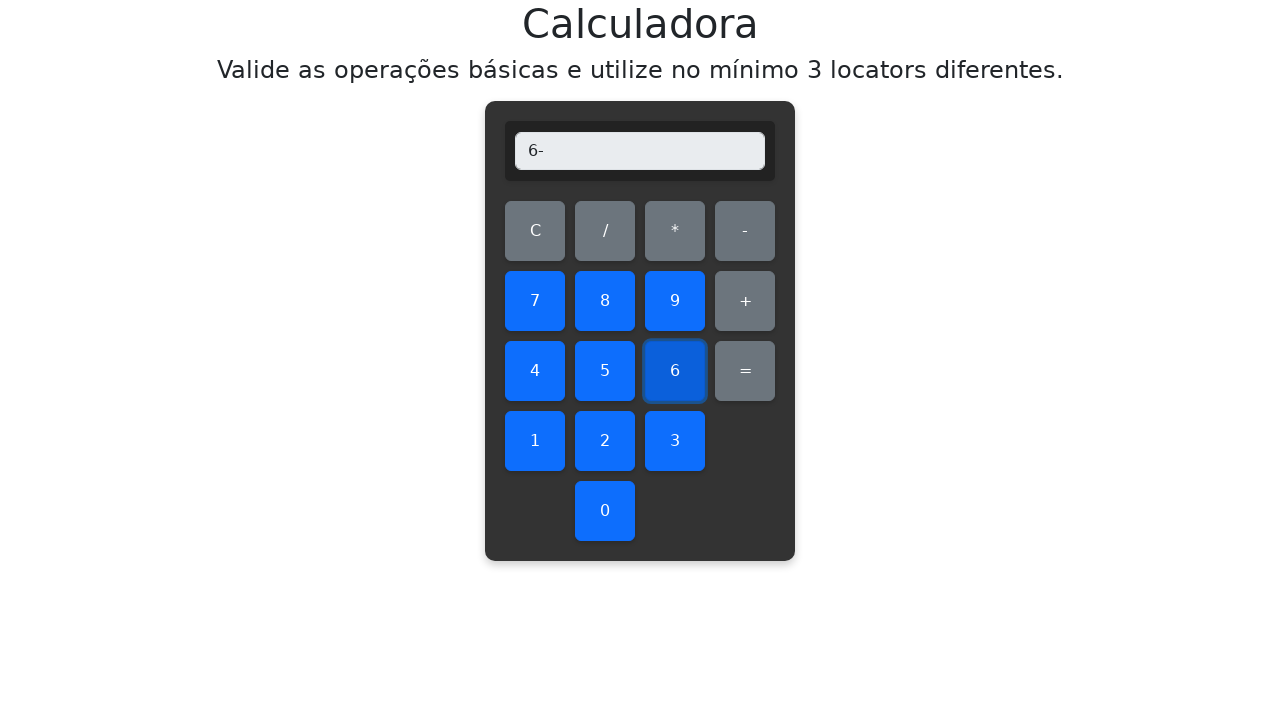

Clicked number 1 at (535, 441) on #one
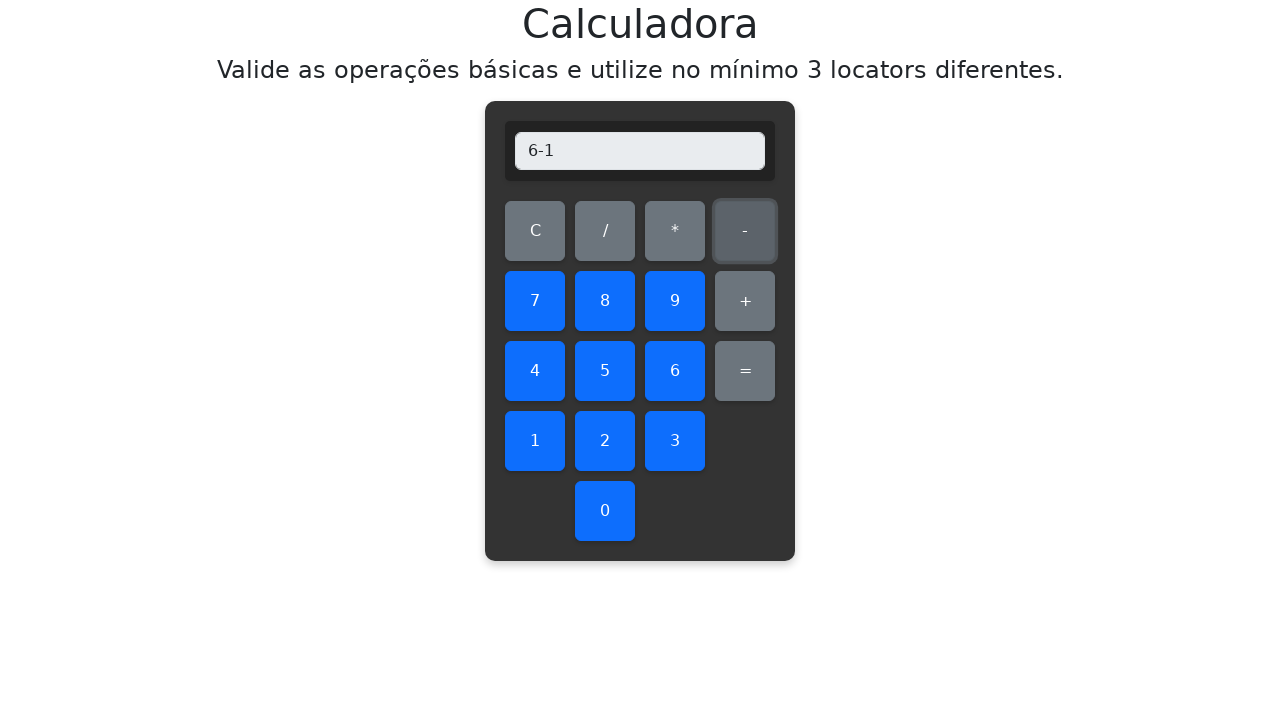

Clicked equals button at (745, 371) on #equals
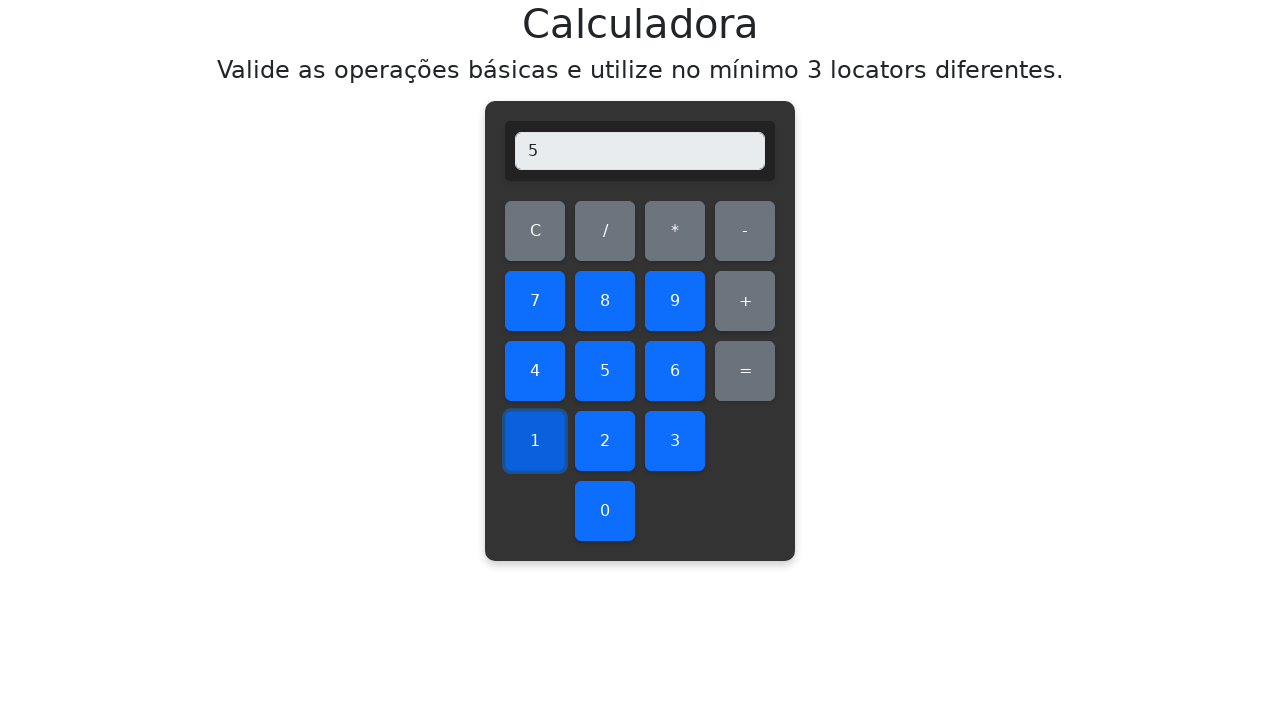

Verified subtraction result: 6 - 1 = 5
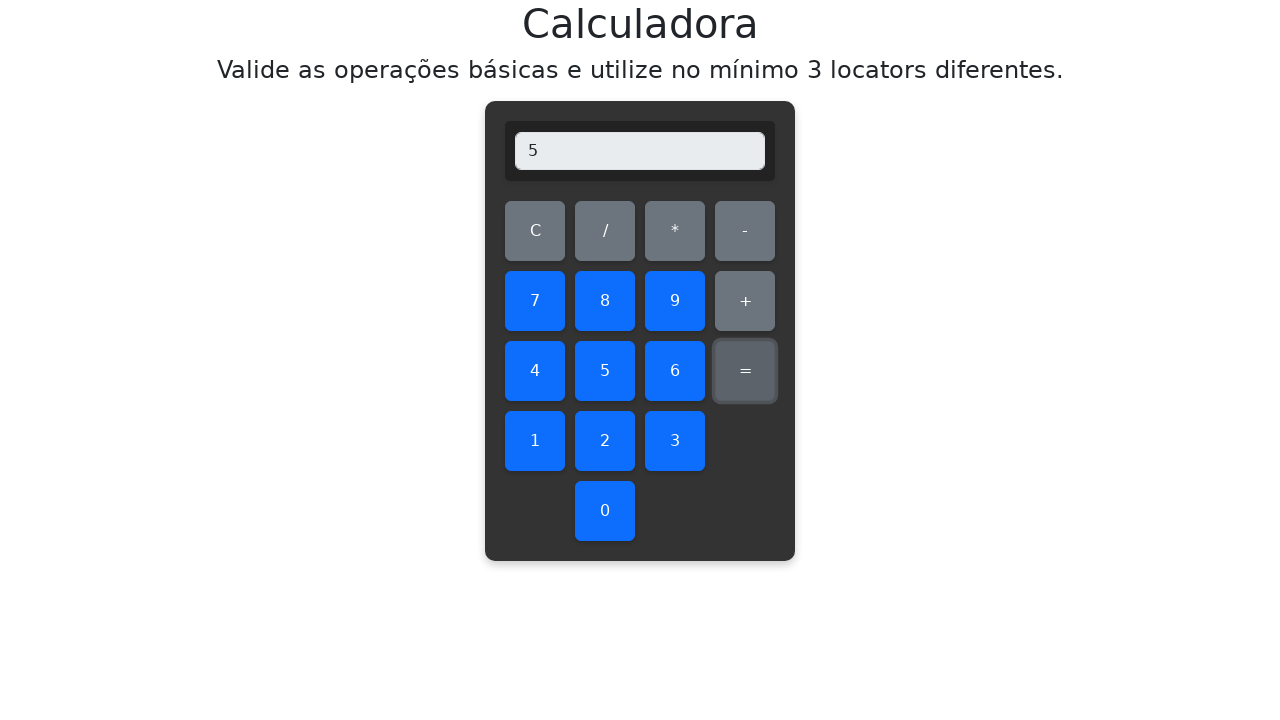

Cleared display before subtracting 6 - 2 at (535, 231) on #clear
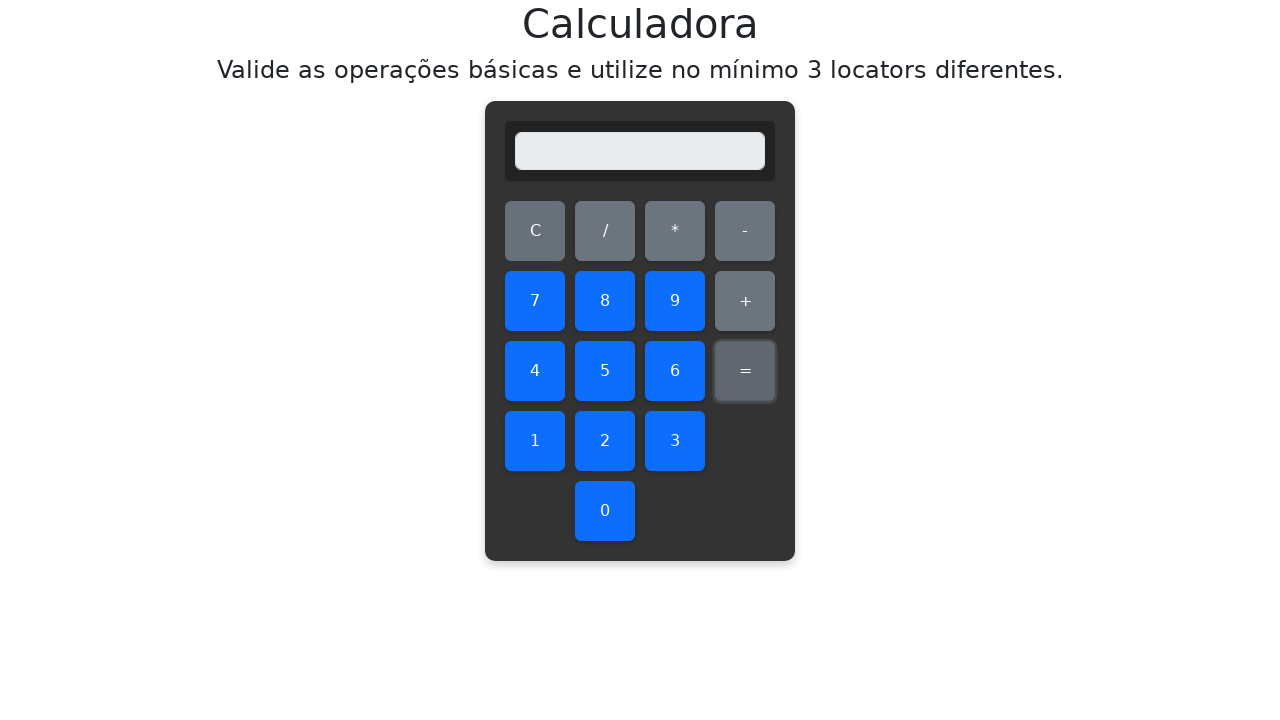

Clicked number 6 at (675, 371) on #six
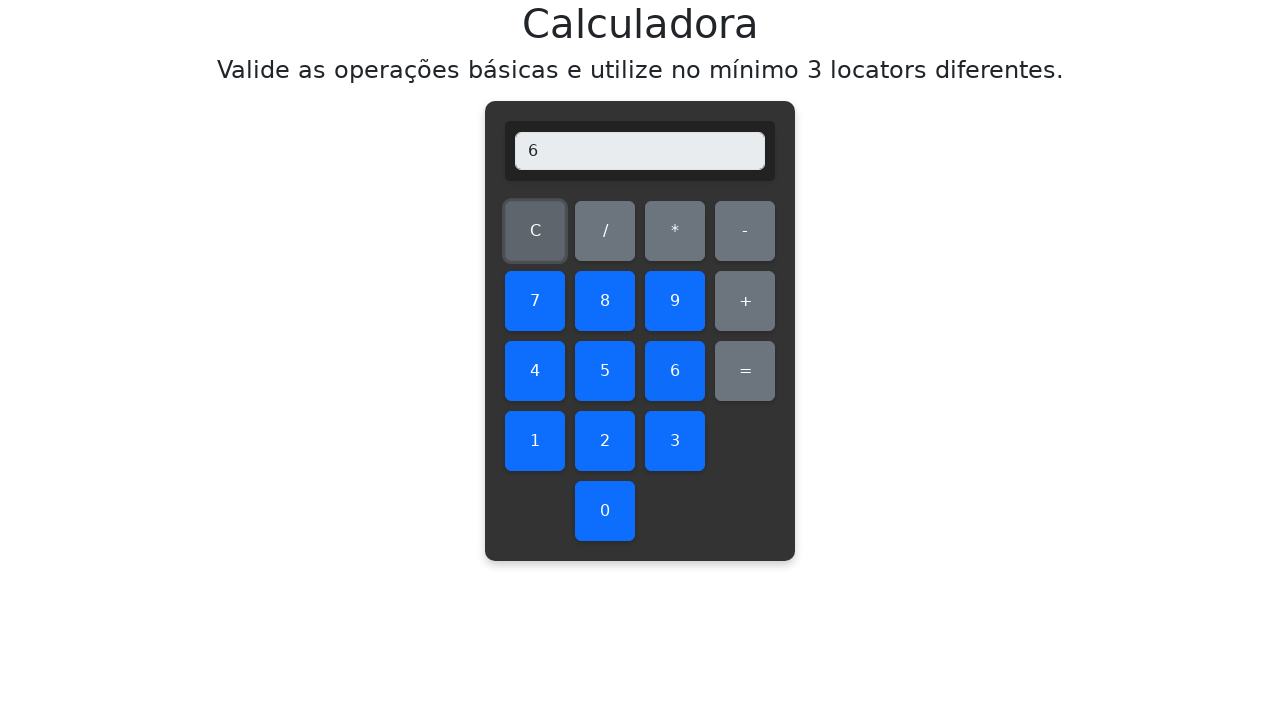

Clicked subtraction operator at (745, 231) on #subtract
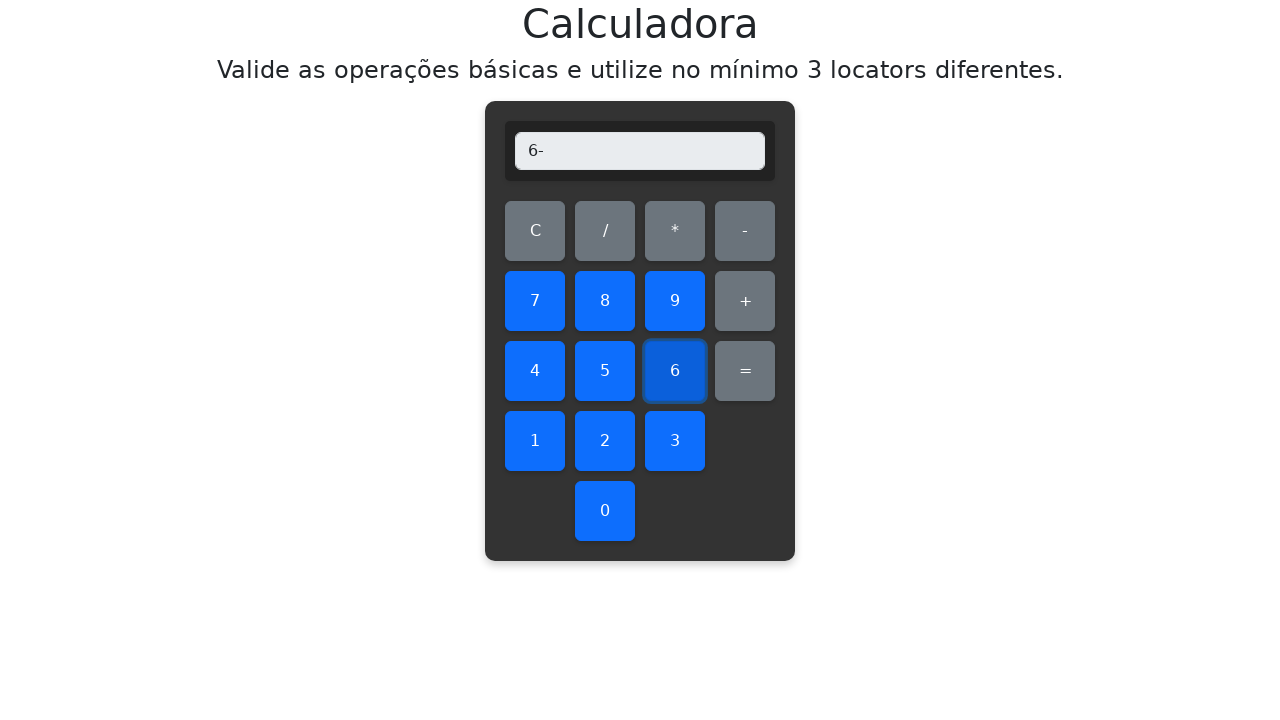

Clicked number 2 at (605, 441) on #two
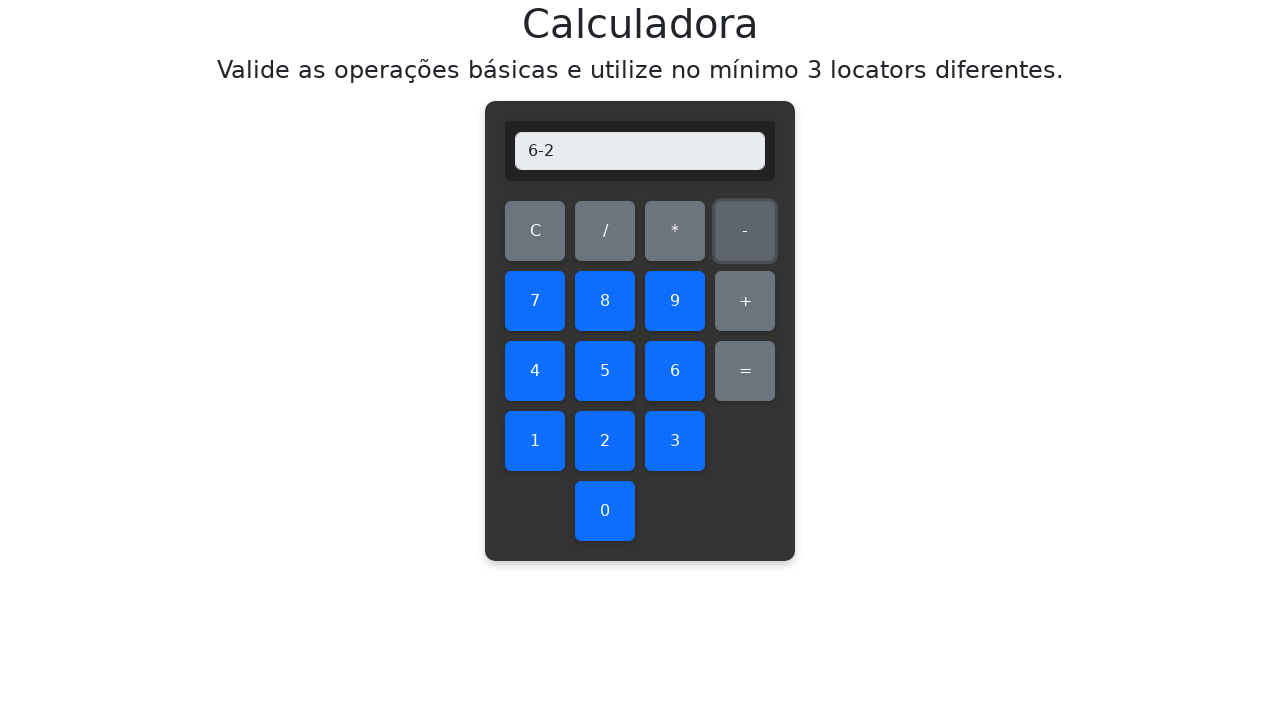

Clicked equals button at (745, 371) on #equals
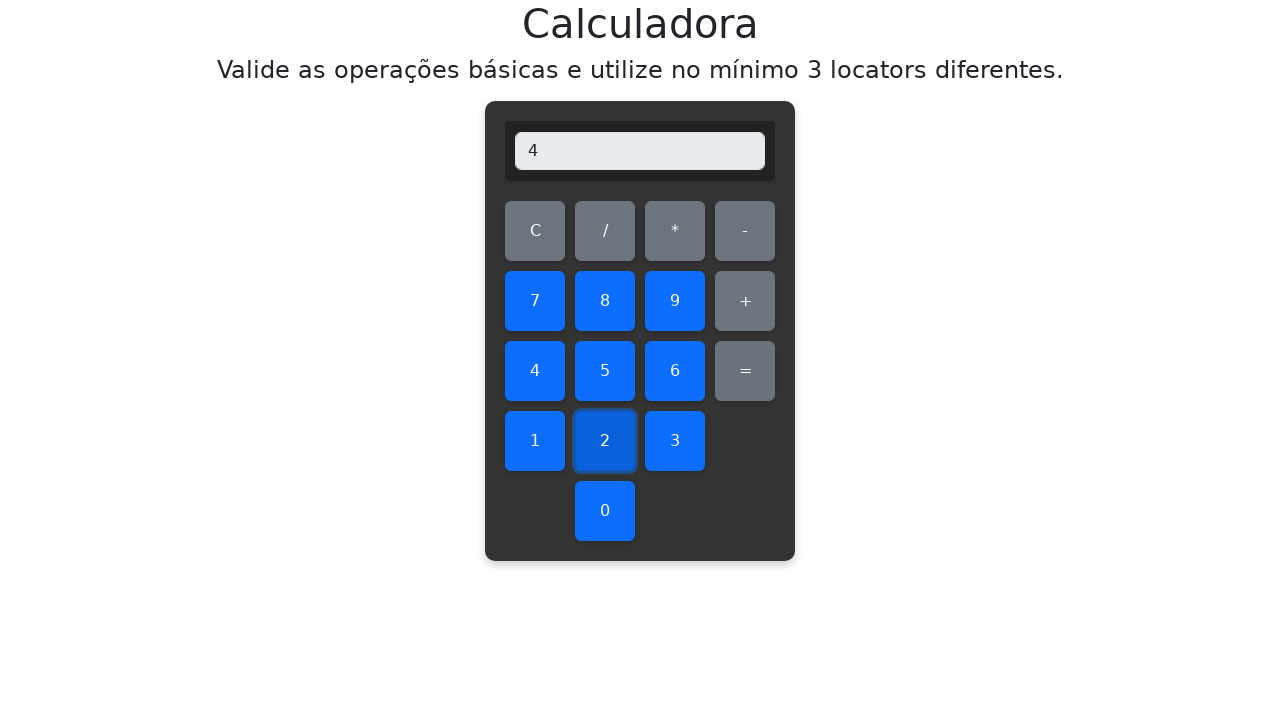

Verified subtraction result: 6 - 2 = 4
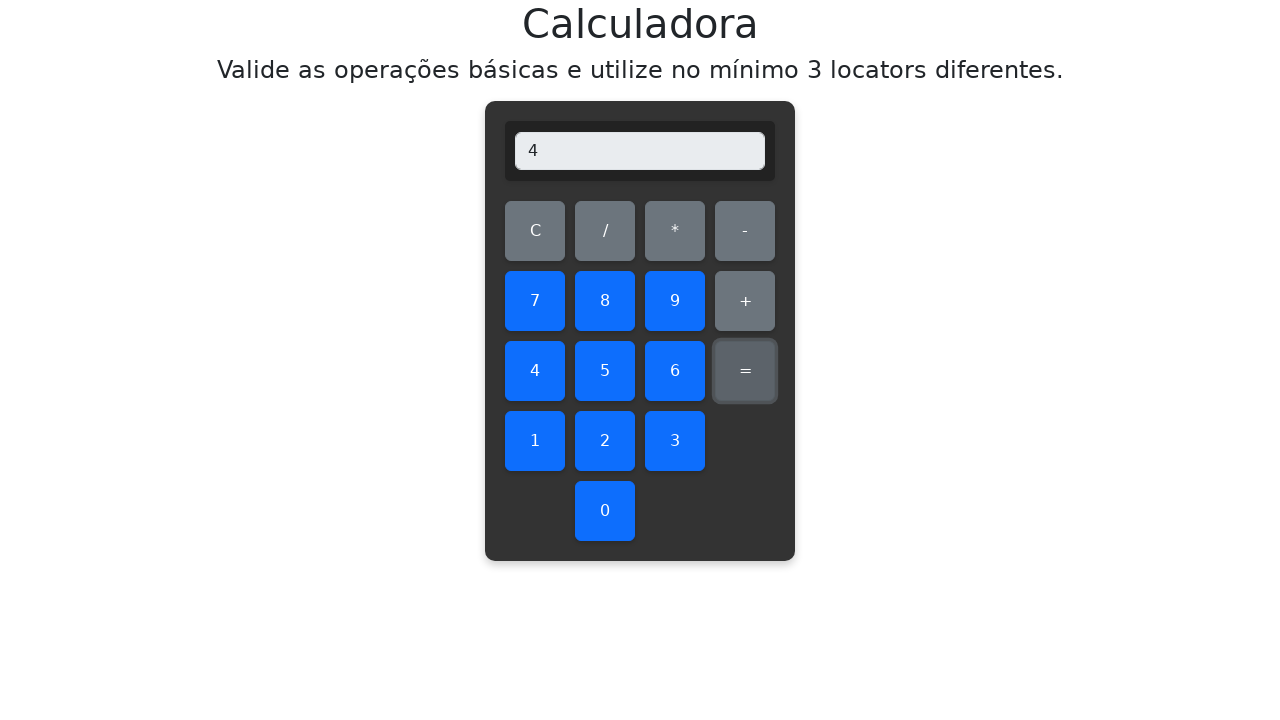

Cleared display before subtracting 6 - 3 at (535, 231) on #clear
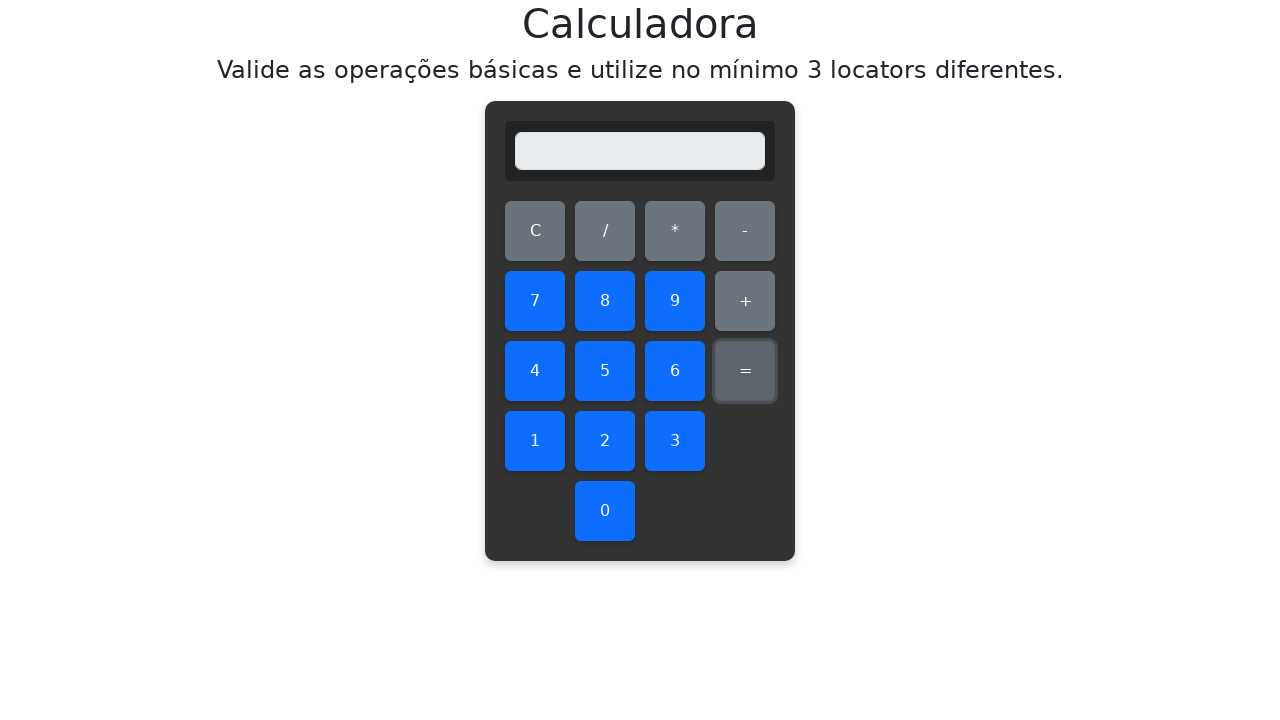

Clicked number 6 at (675, 371) on #six
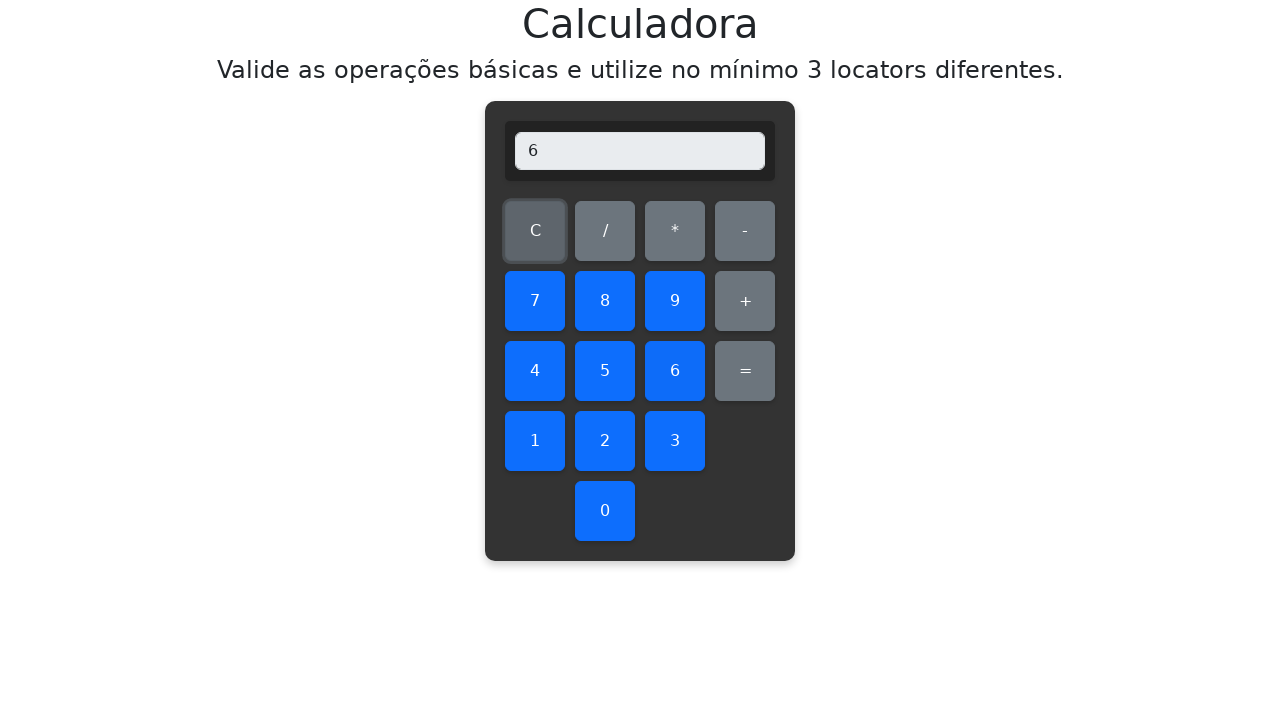

Clicked subtraction operator at (745, 231) on #subtract
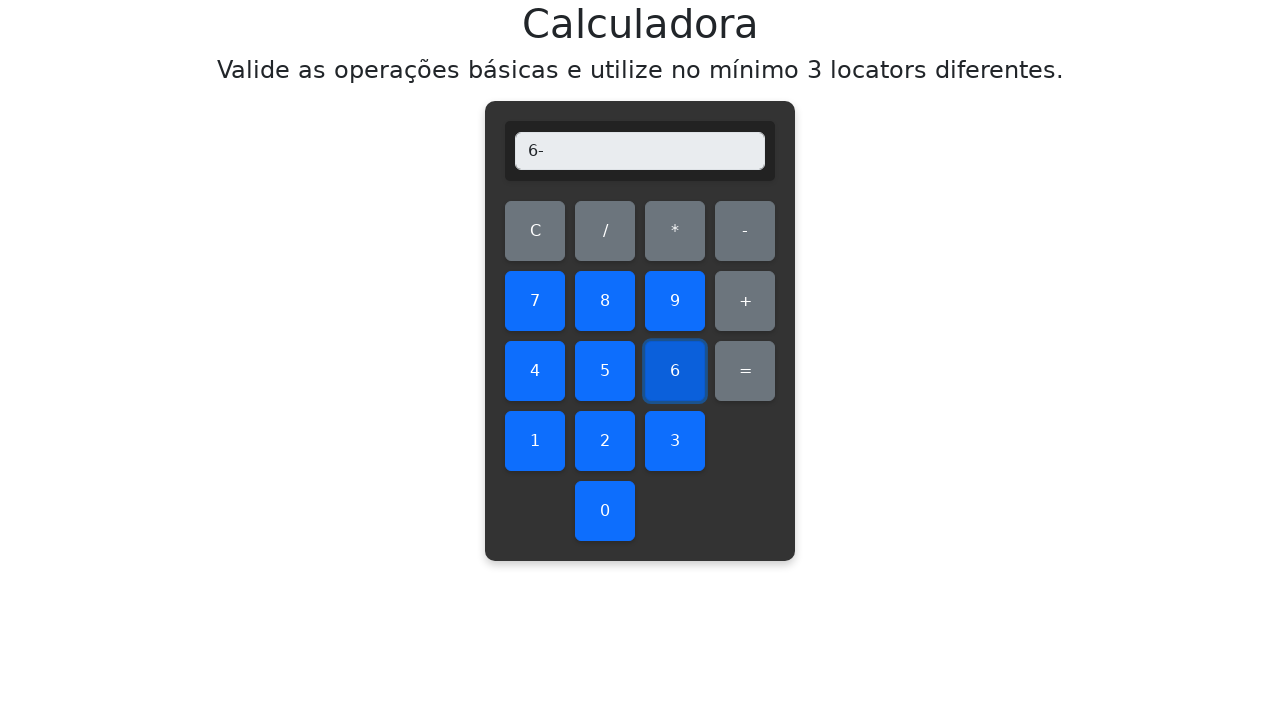

Clicked number 3 at (675, 441) on #three
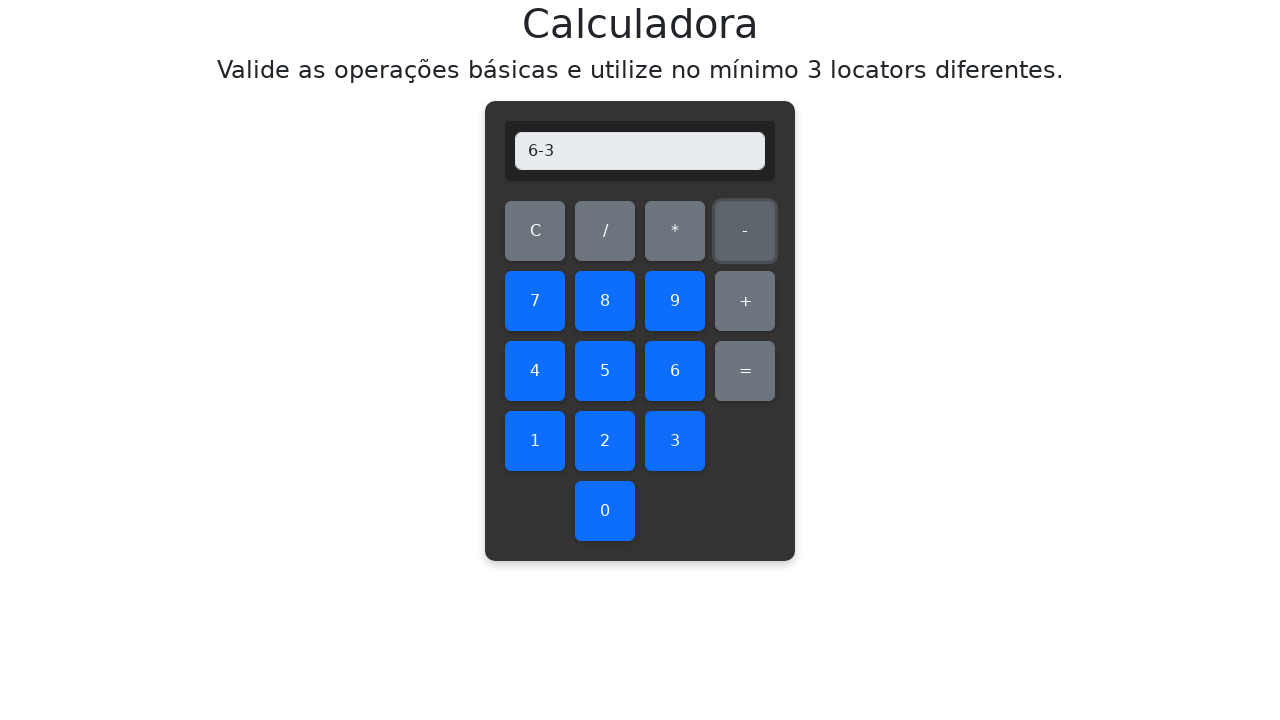

Clicked equals button at (745, 371) on #equals
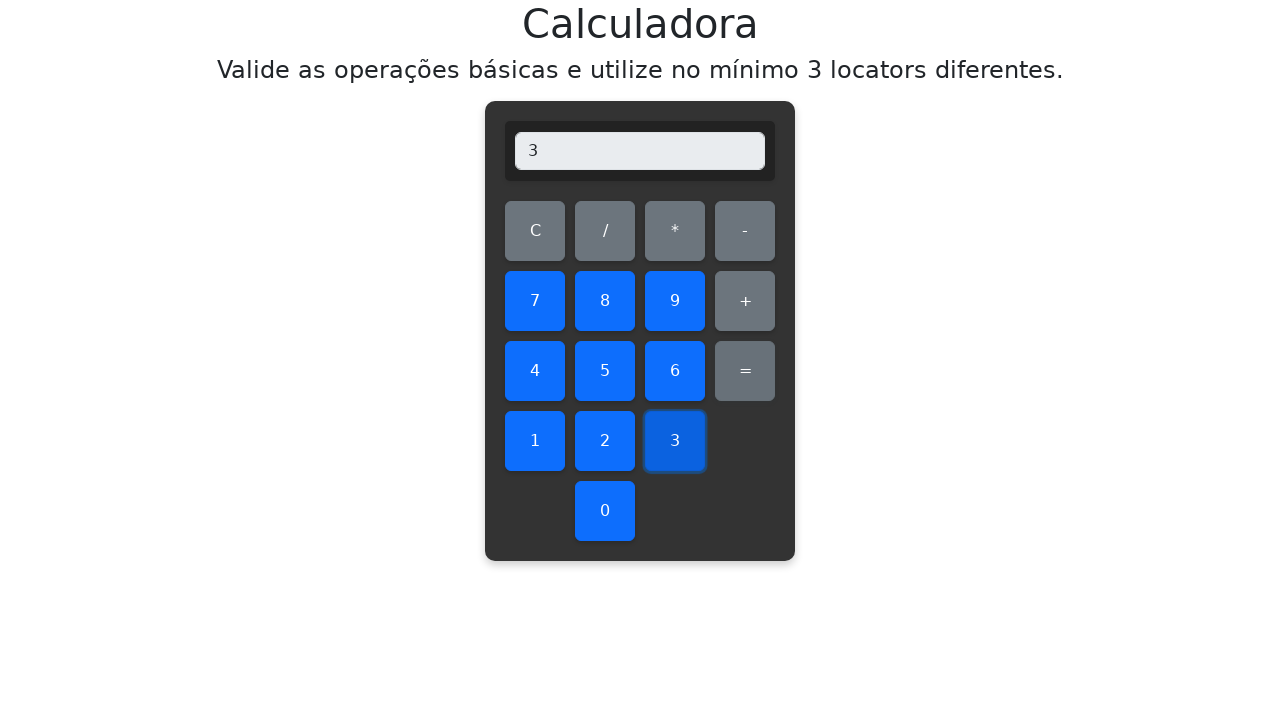

Verified subtraction result: 6 - 3 = 3
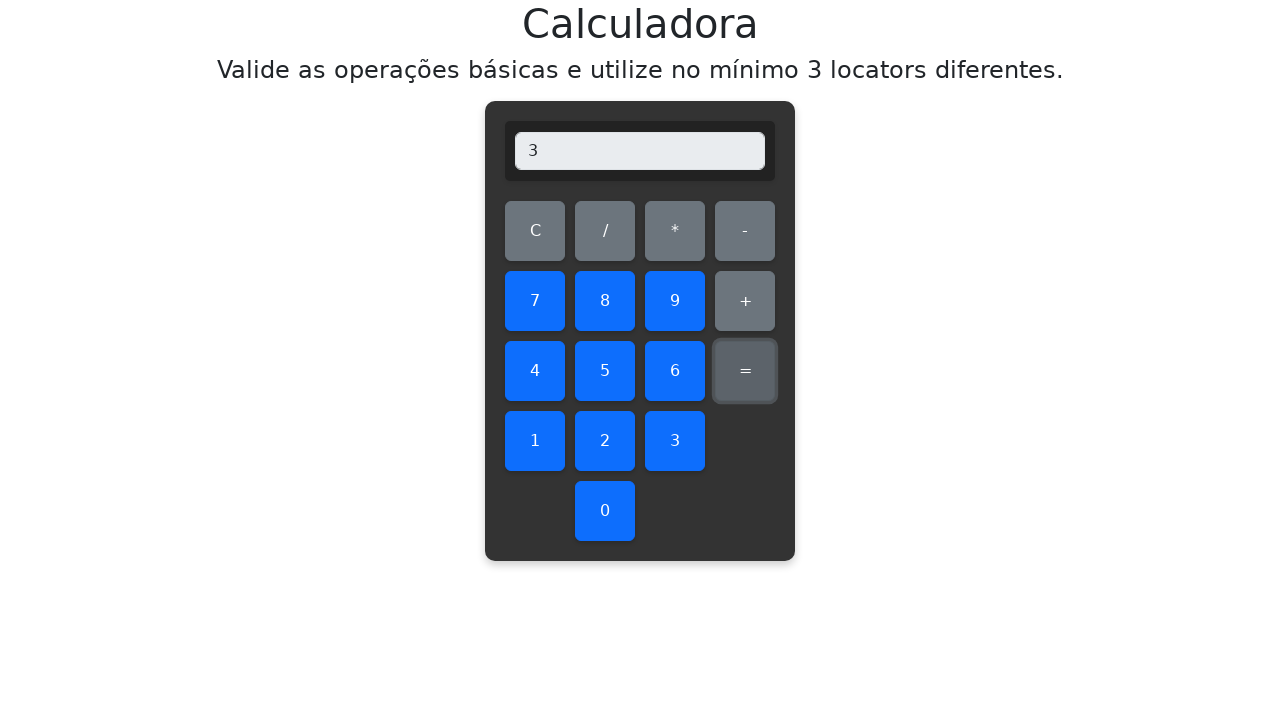

Cleared display before subtracting 6 - 4 at (535, 231) on #clear
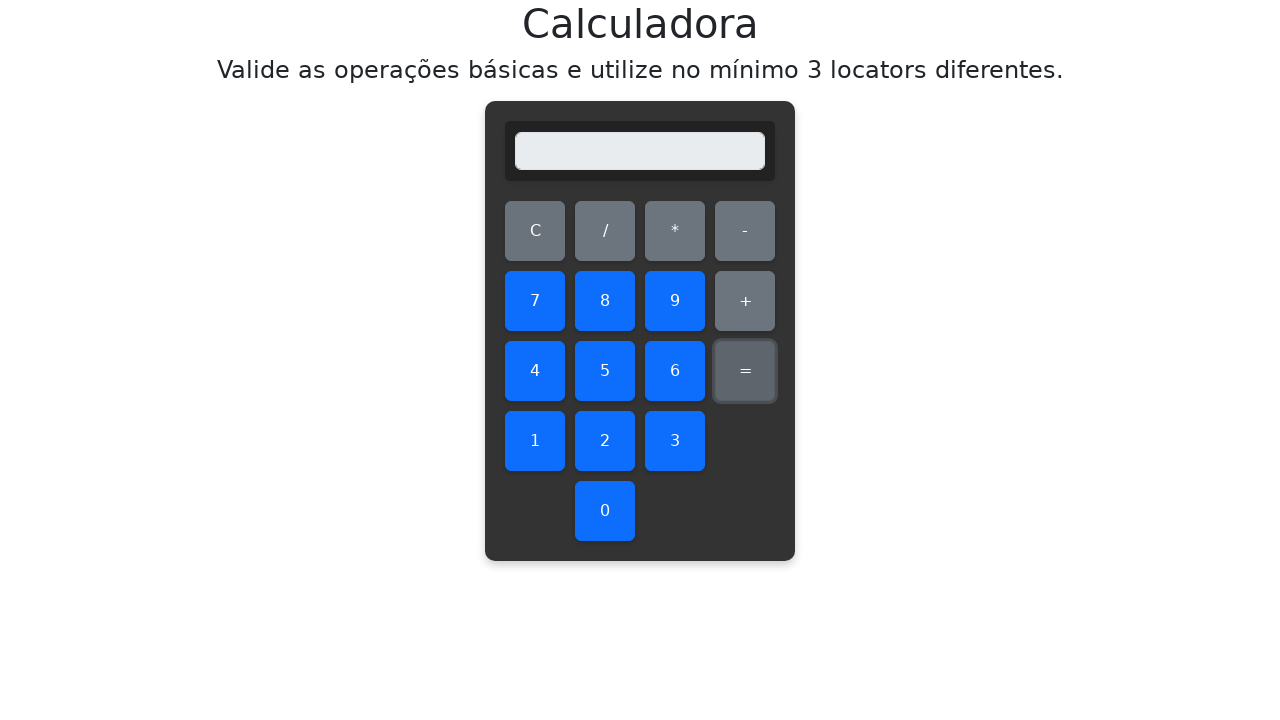

Clicked number 6 at (675, 371) on #six
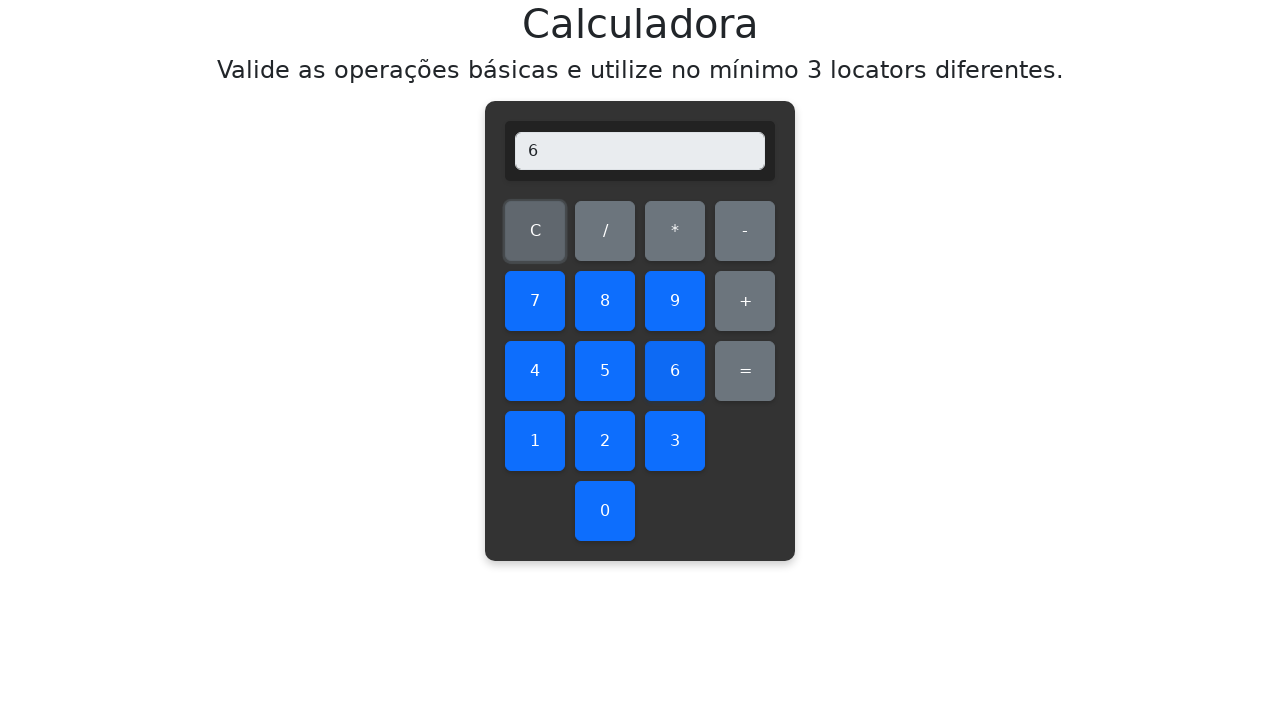

Clicked subtraction operator at (745, 231) on #subtract
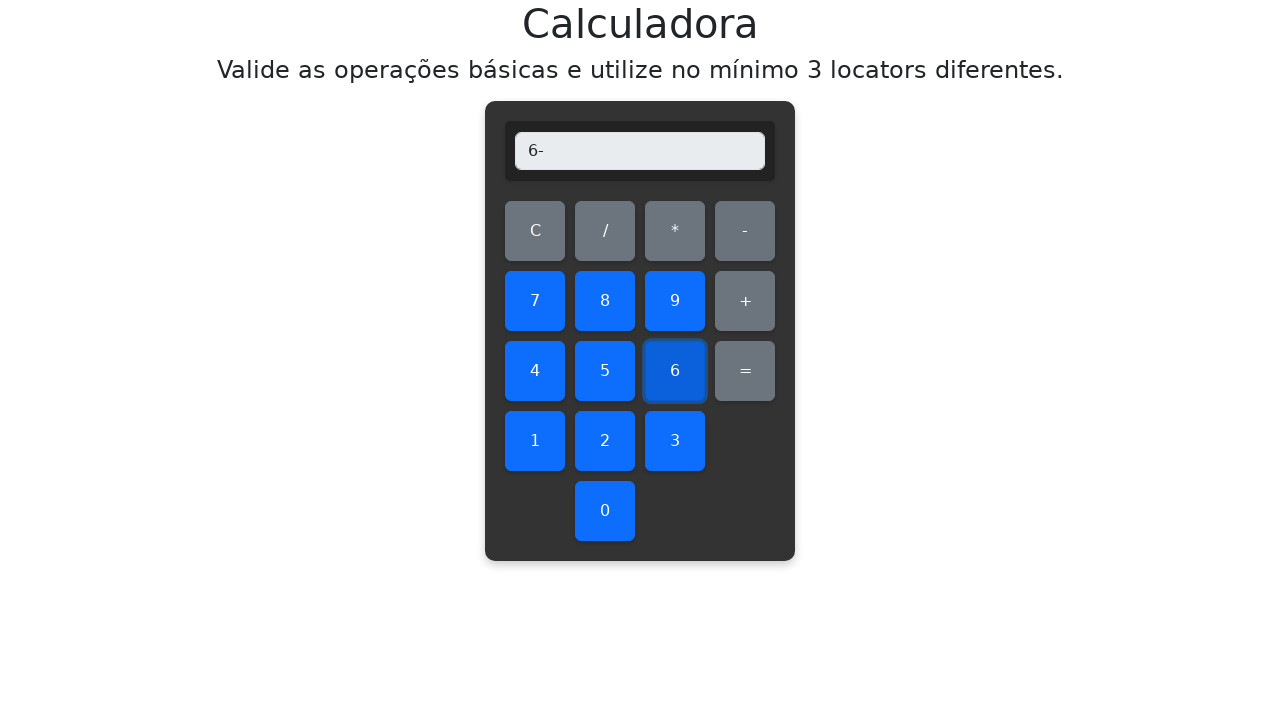

Clicked number 4 at (535, 371) on #four
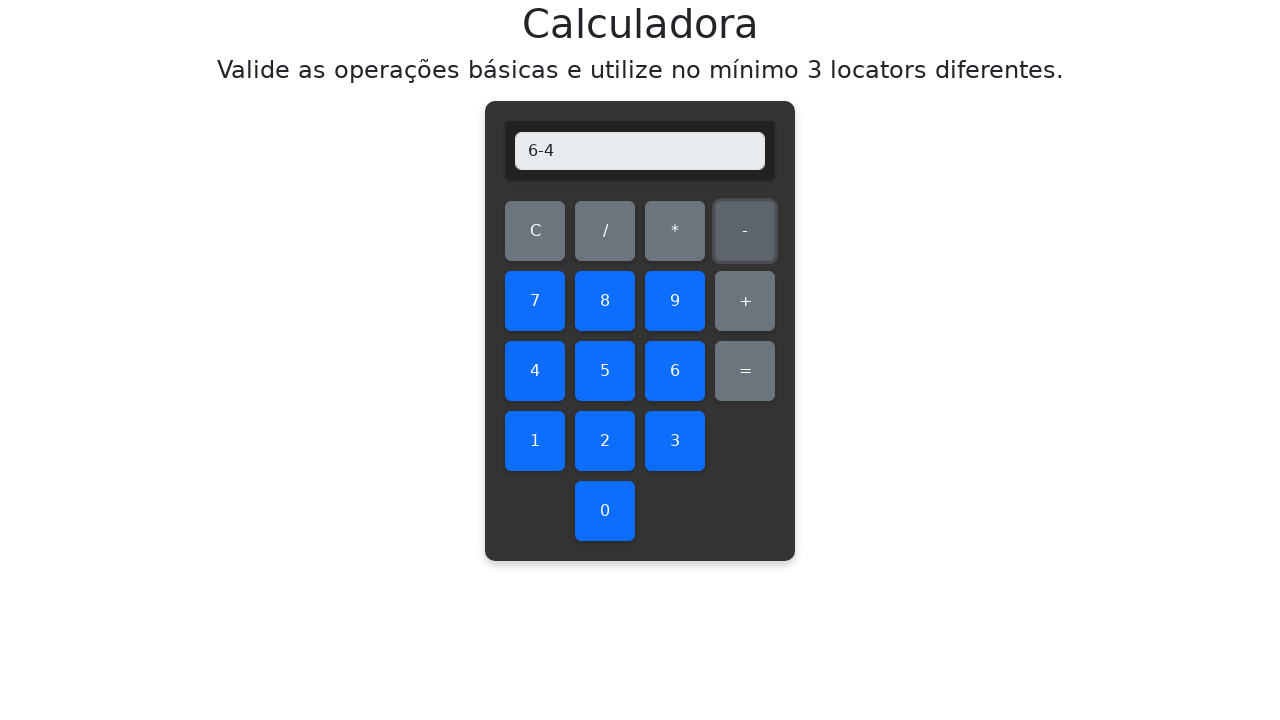

Clicked equals button at (745, 371) on #equals
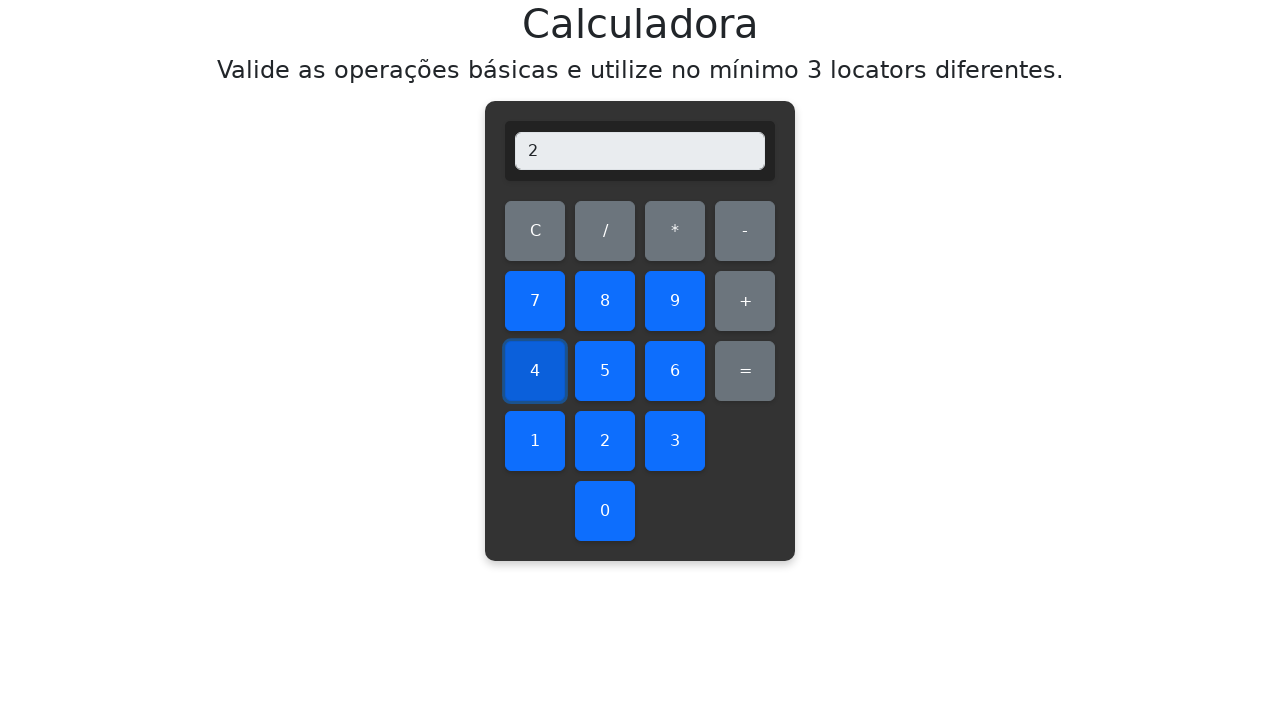

Verified subtraction result: 6 - 4 = 2
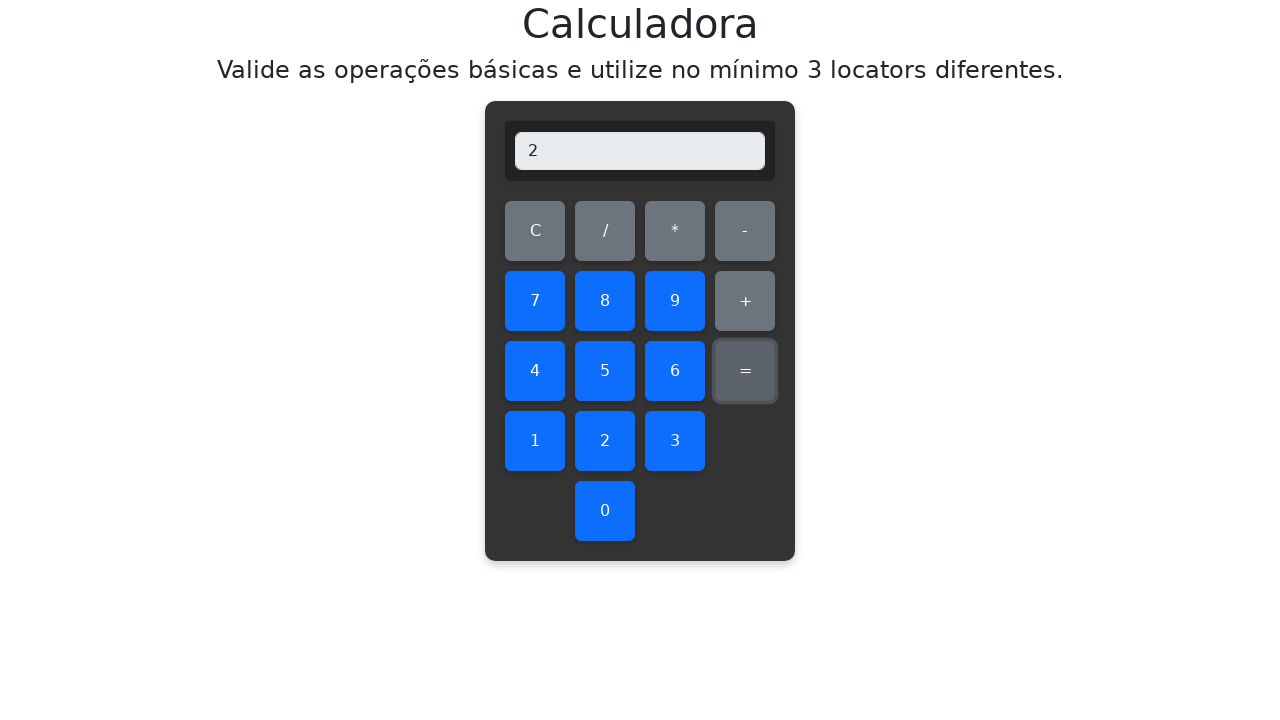

Cleared display before subtracting 6 - 5 at (535, 231) on #clear
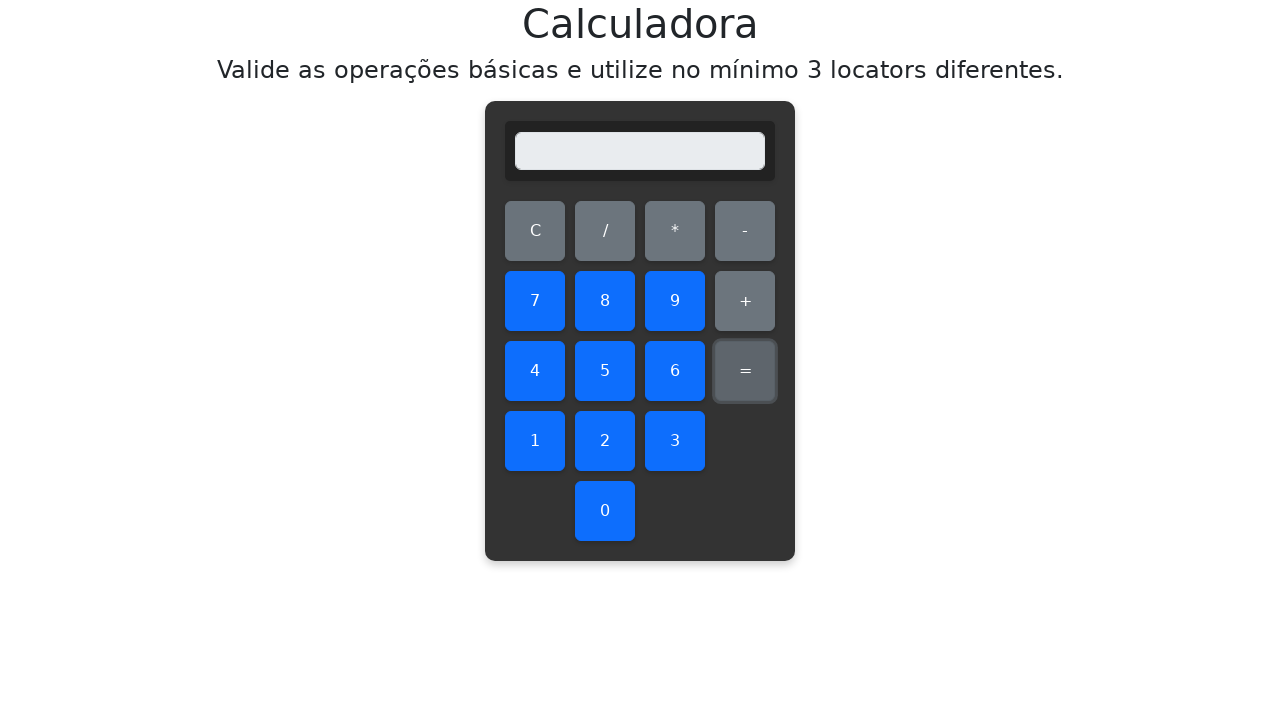

Clicked number 6 at (675, 371) on #six
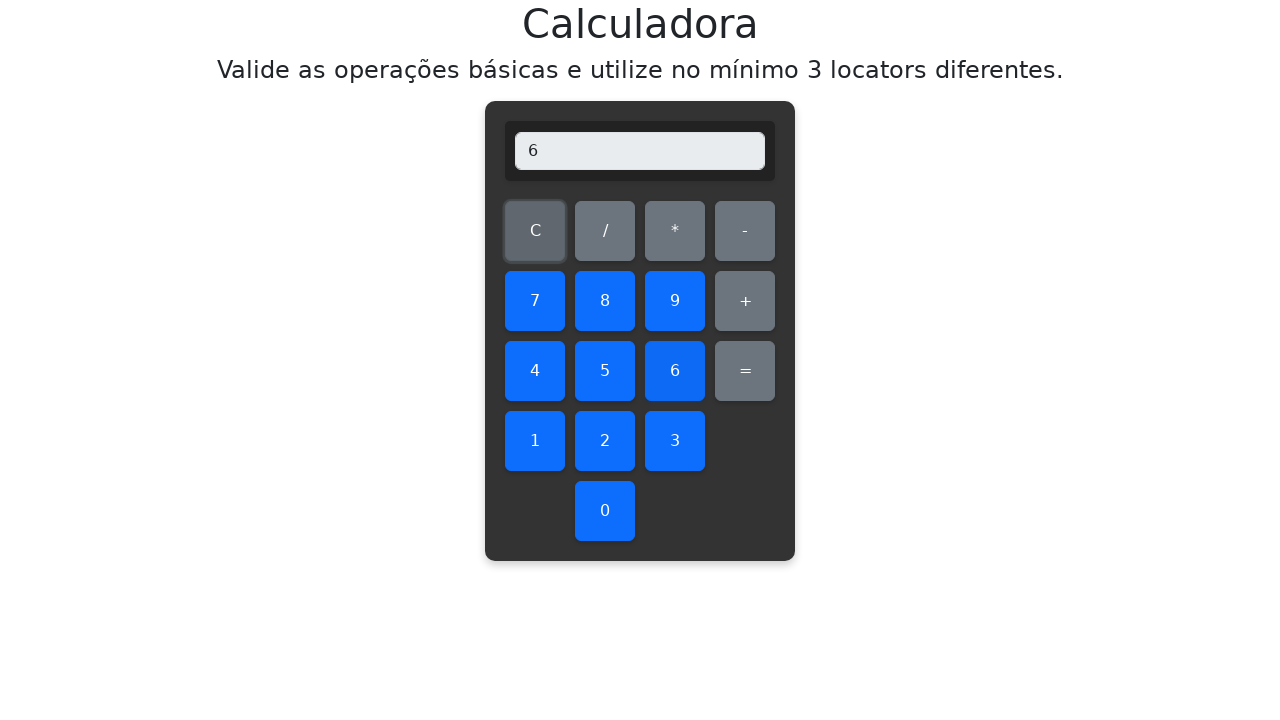

Clicked subtraction operator at (745, 231) on #subtract
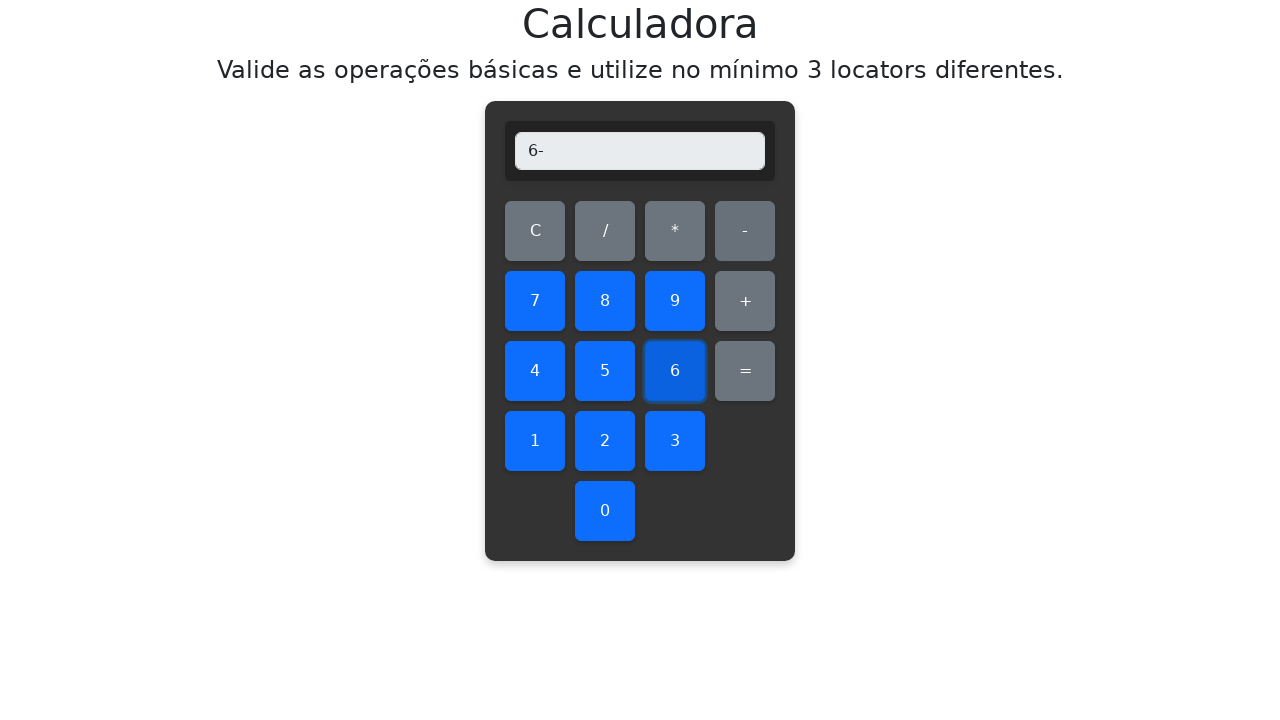

Clicked number 5 at (605, 371) on #five
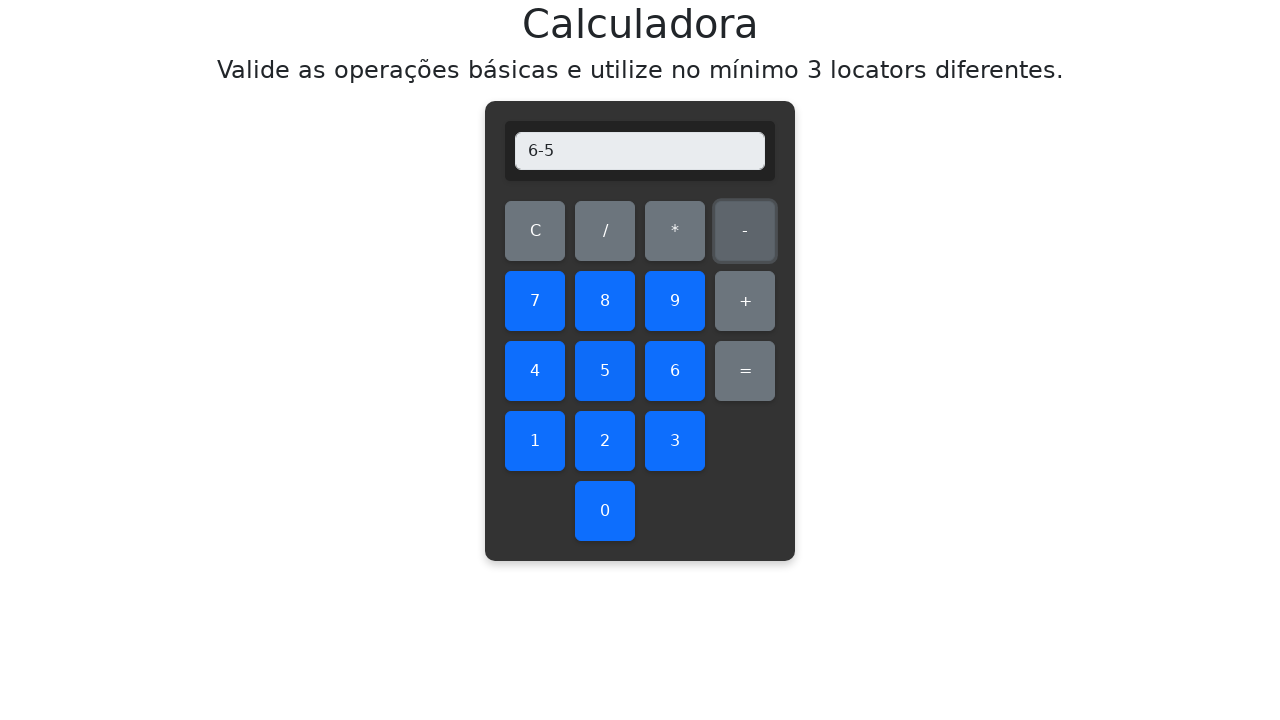

Clicked equals button at (745, 371) on #equals
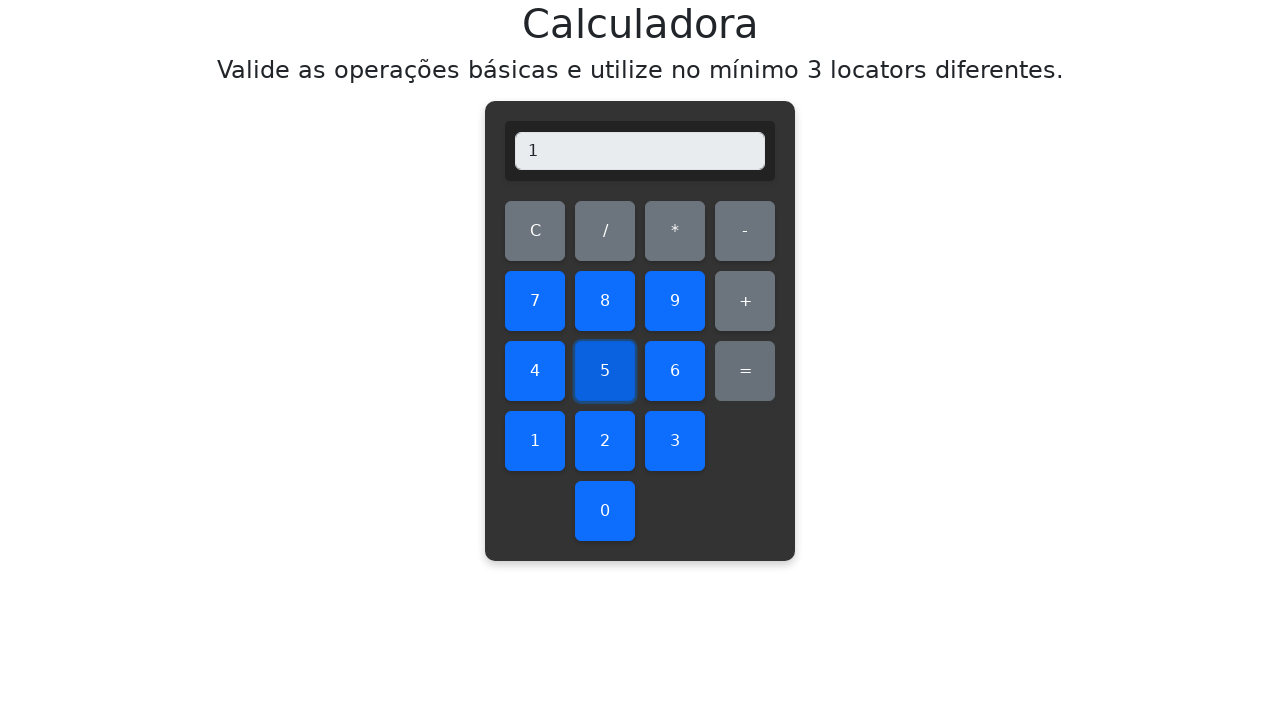

Verified subtraction result: 6 - 5 = 1
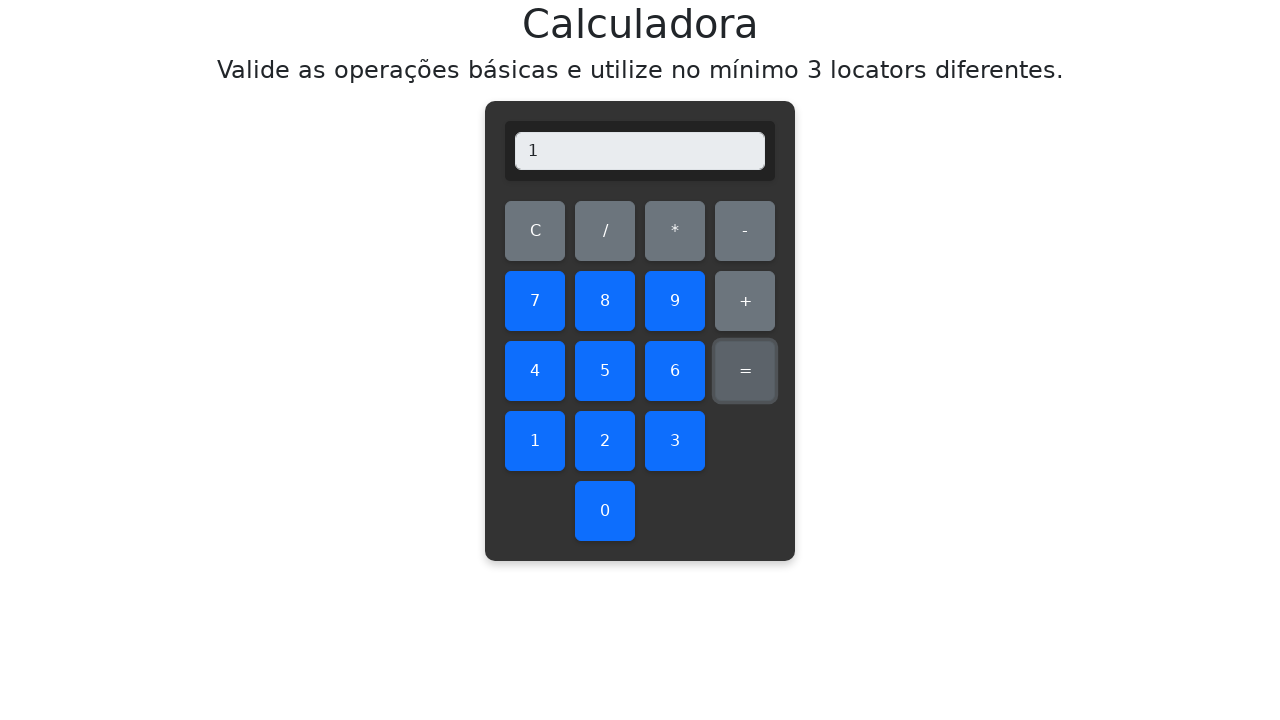

Cleared display before subtracting 6 - 6 at (535, 231) on #clear
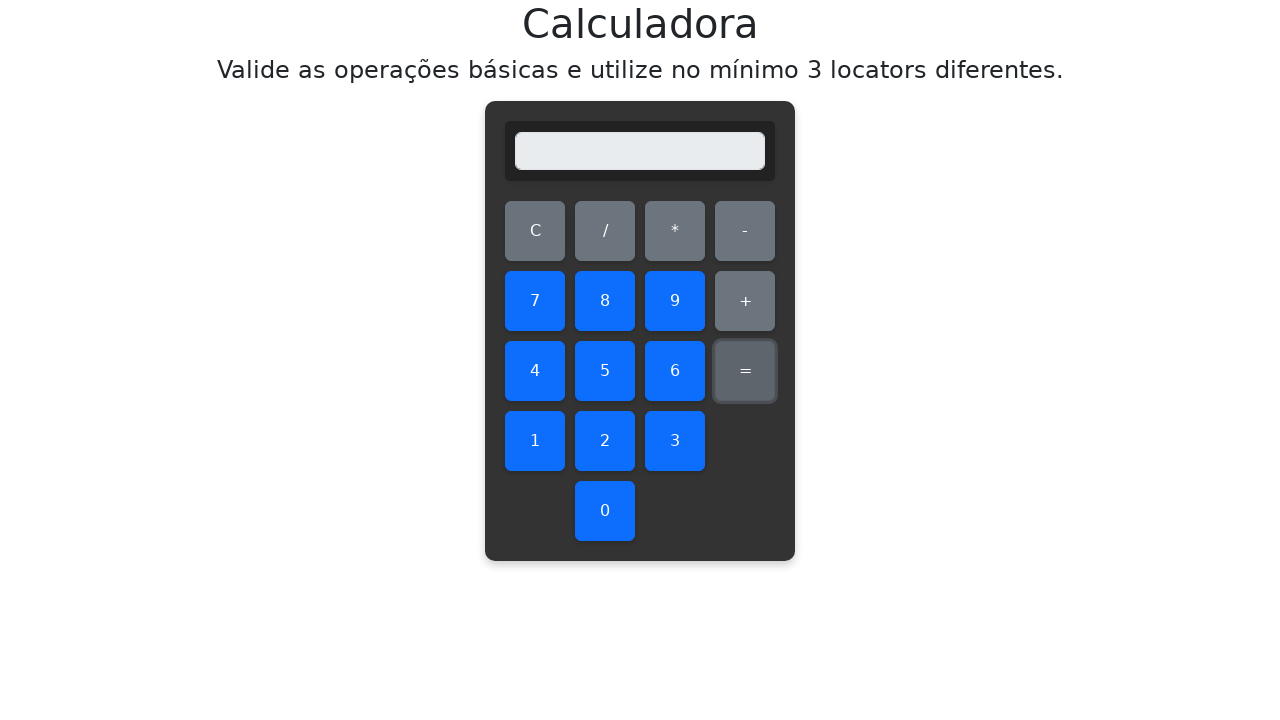

Clicked number 6 at (675, 371) on #six
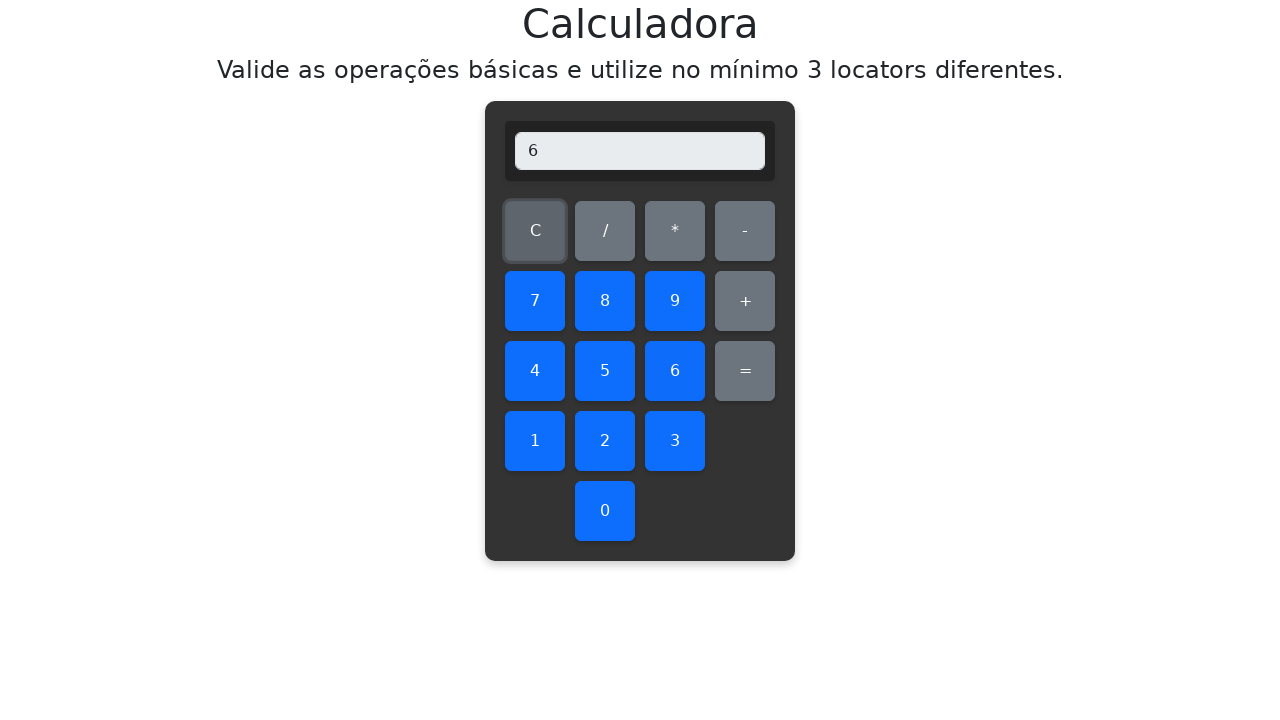

Clicked subtraction operator at (745, 231) on #subtract
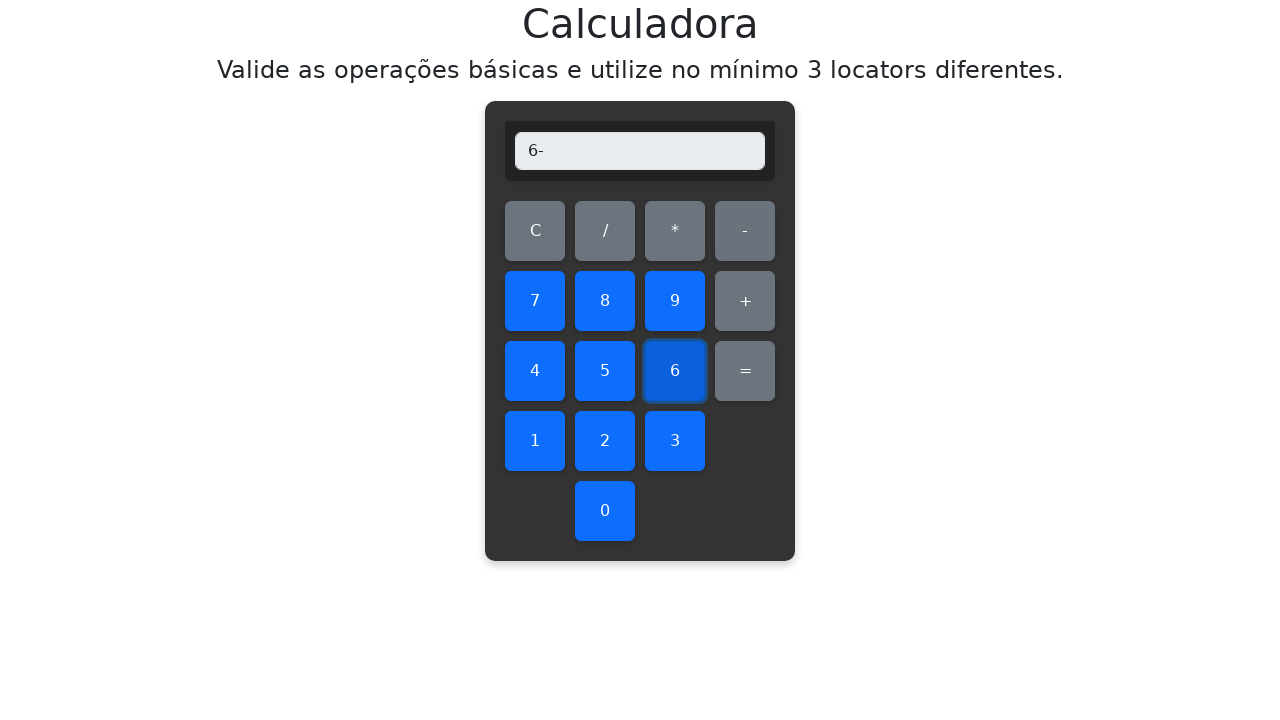

Clicked number 6 at (675, 371) on #six
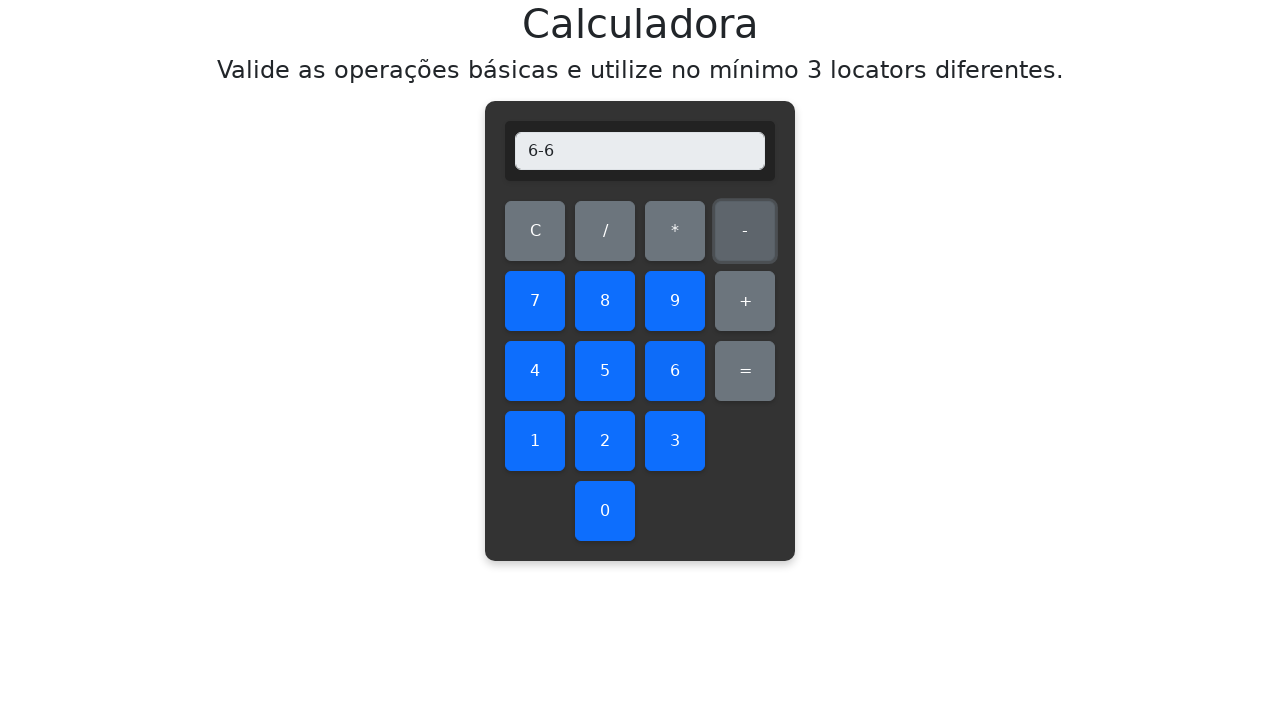

Clicked equals button at (745, 371) on #equals
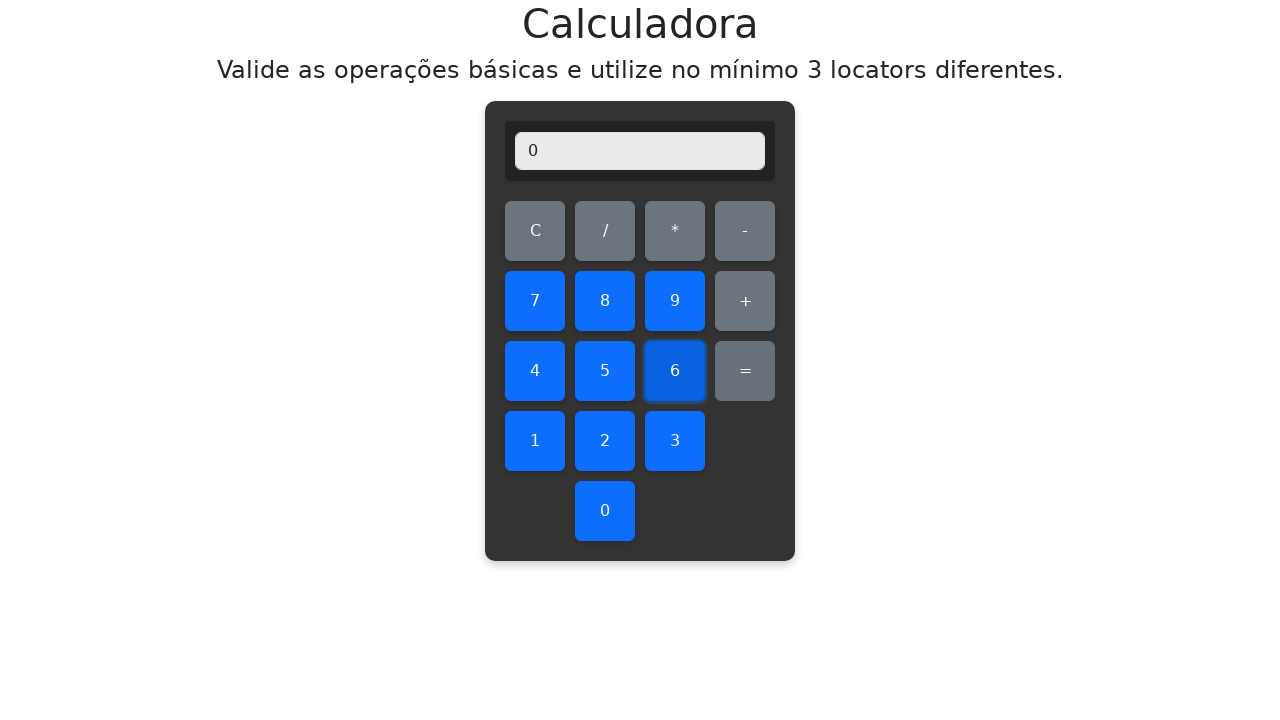

Verified subtraction result: 6 - 6 = 0
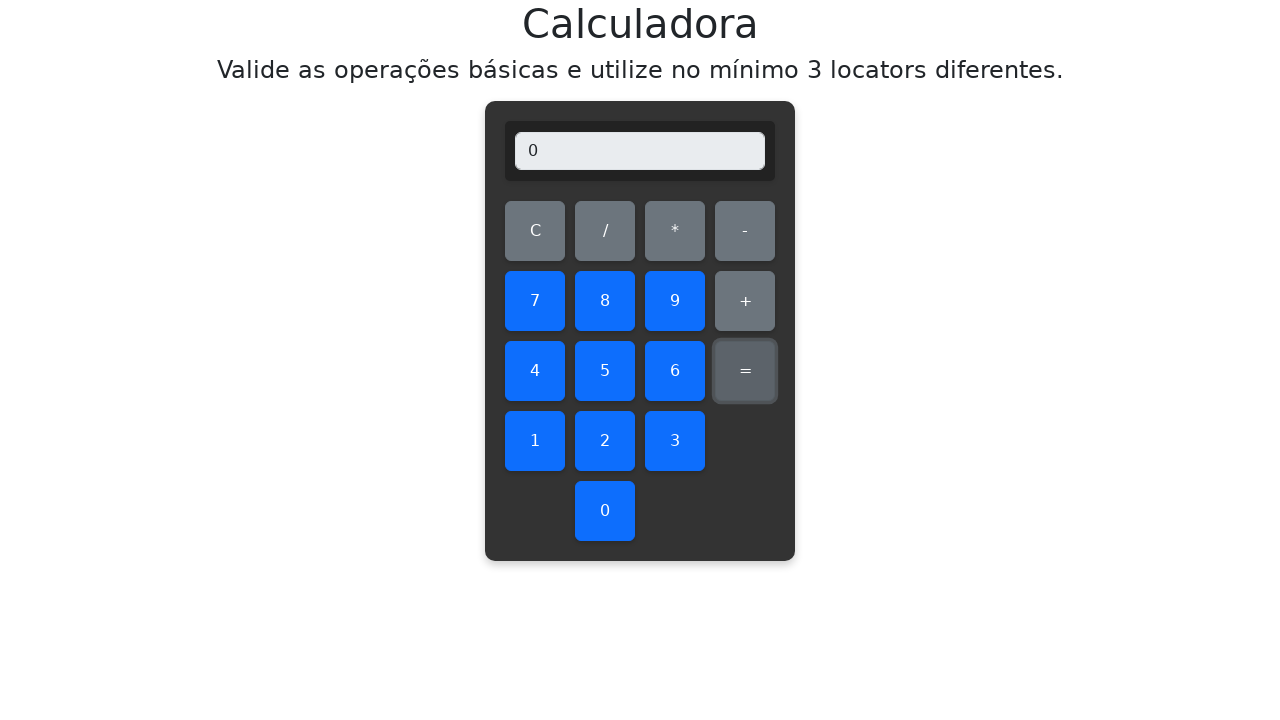

Cleared display before subtracting 6 - 7 at (535, 231) on #clear
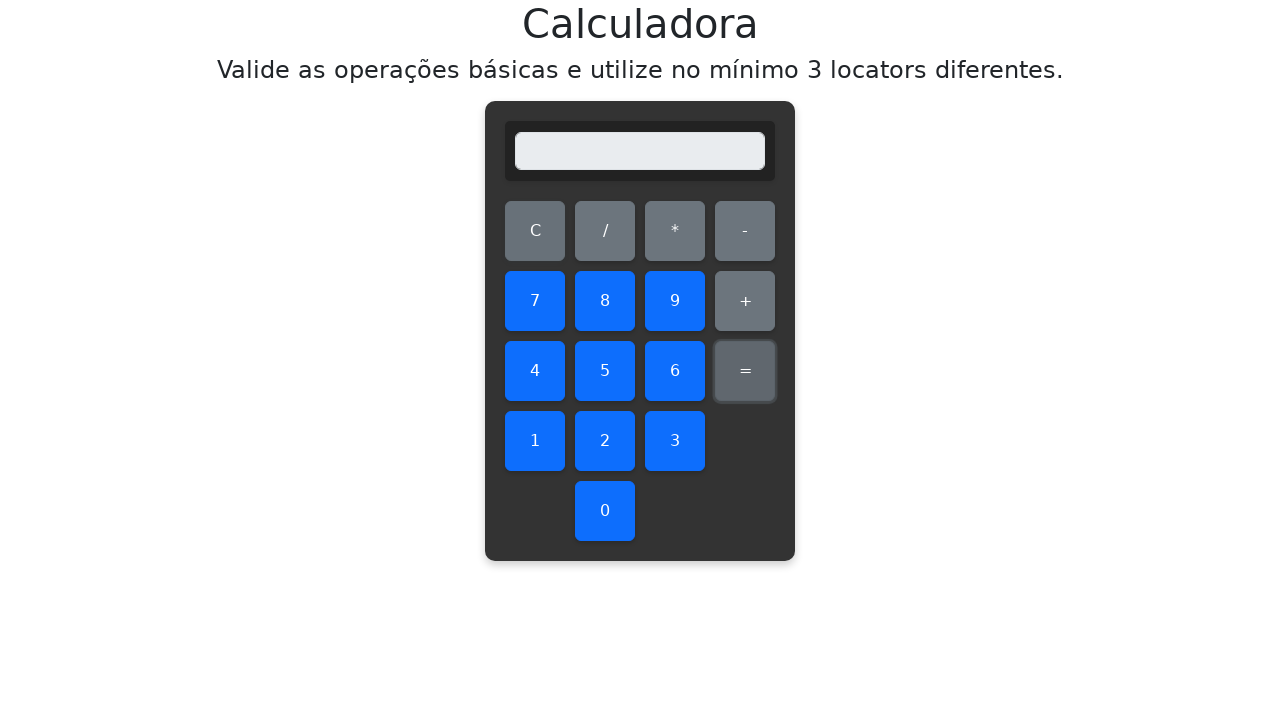

Clicked number 6 at (675, 371) on #six
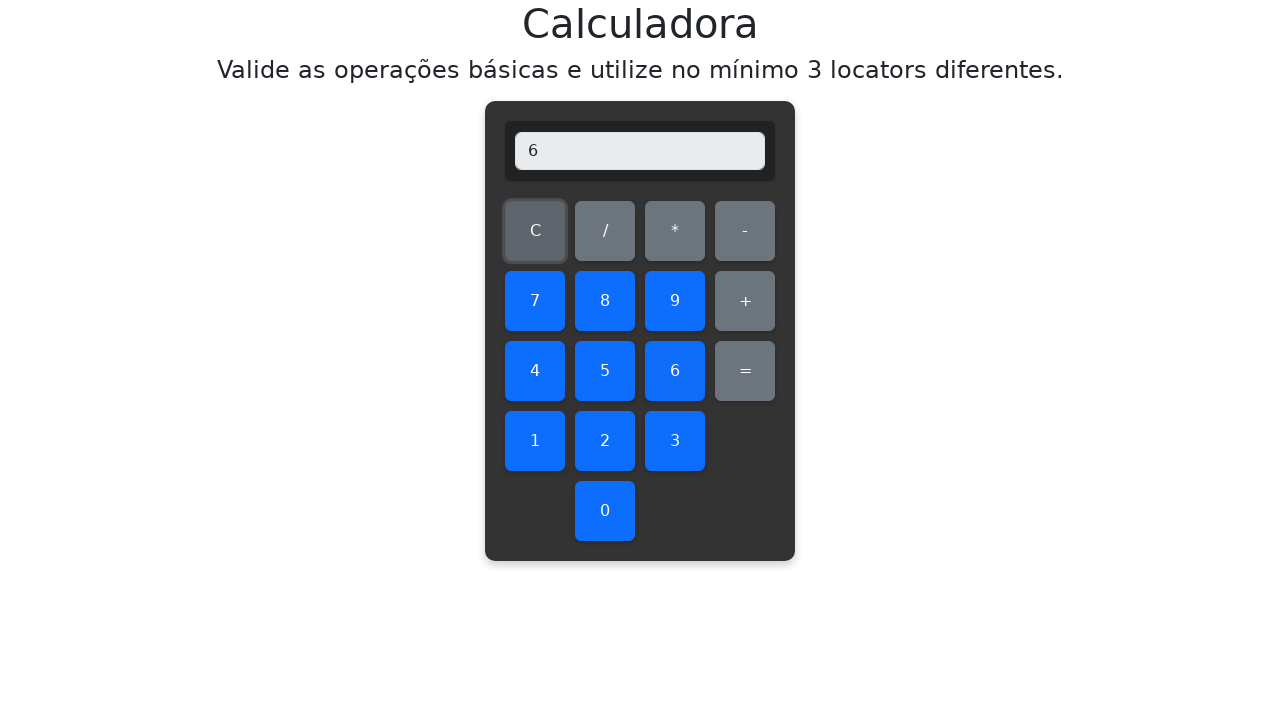

Clicked subtraction operator at (745, 231) on #subtract
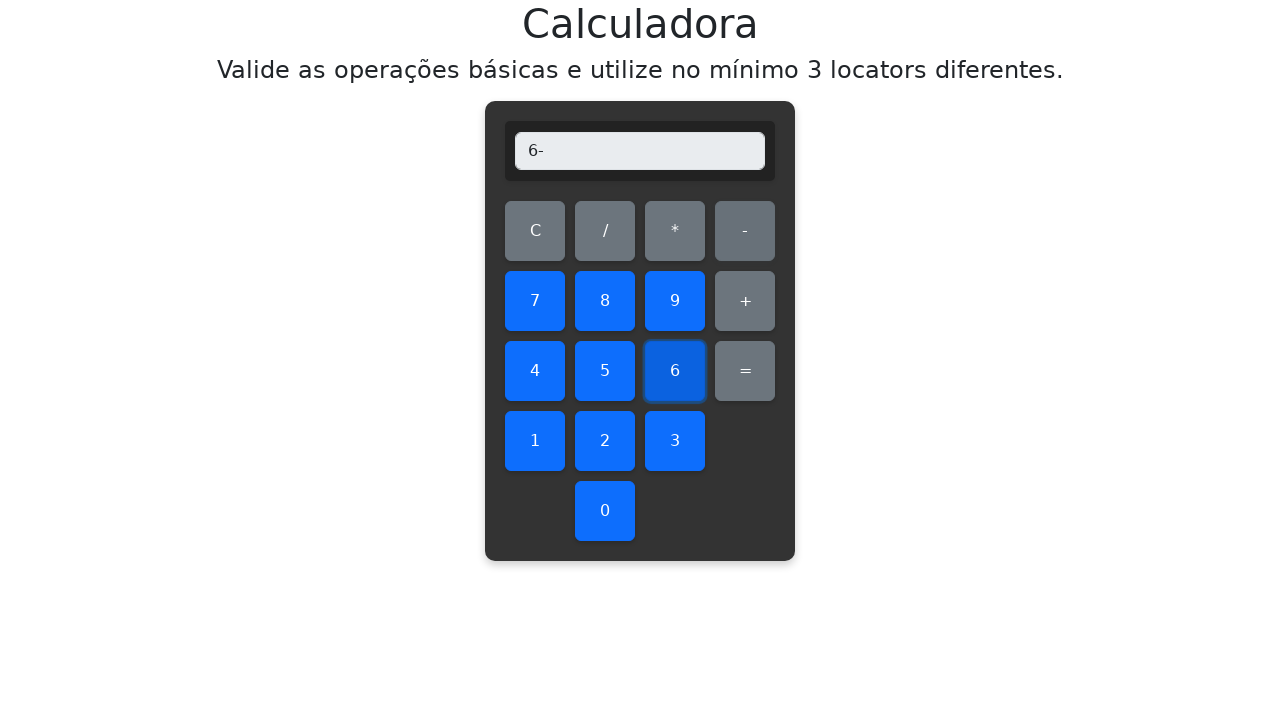

Clicked number 7 at (535, 301) on #seven
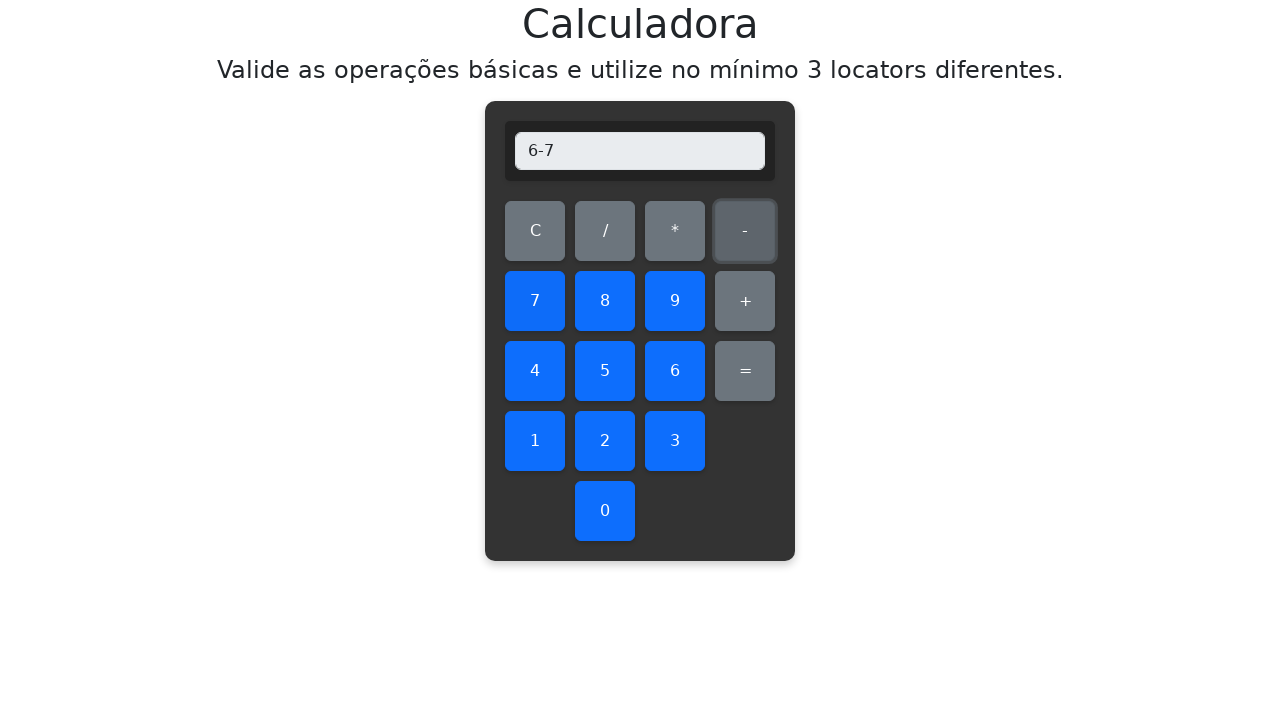

Clicked equals button at (745, 371) on #equals
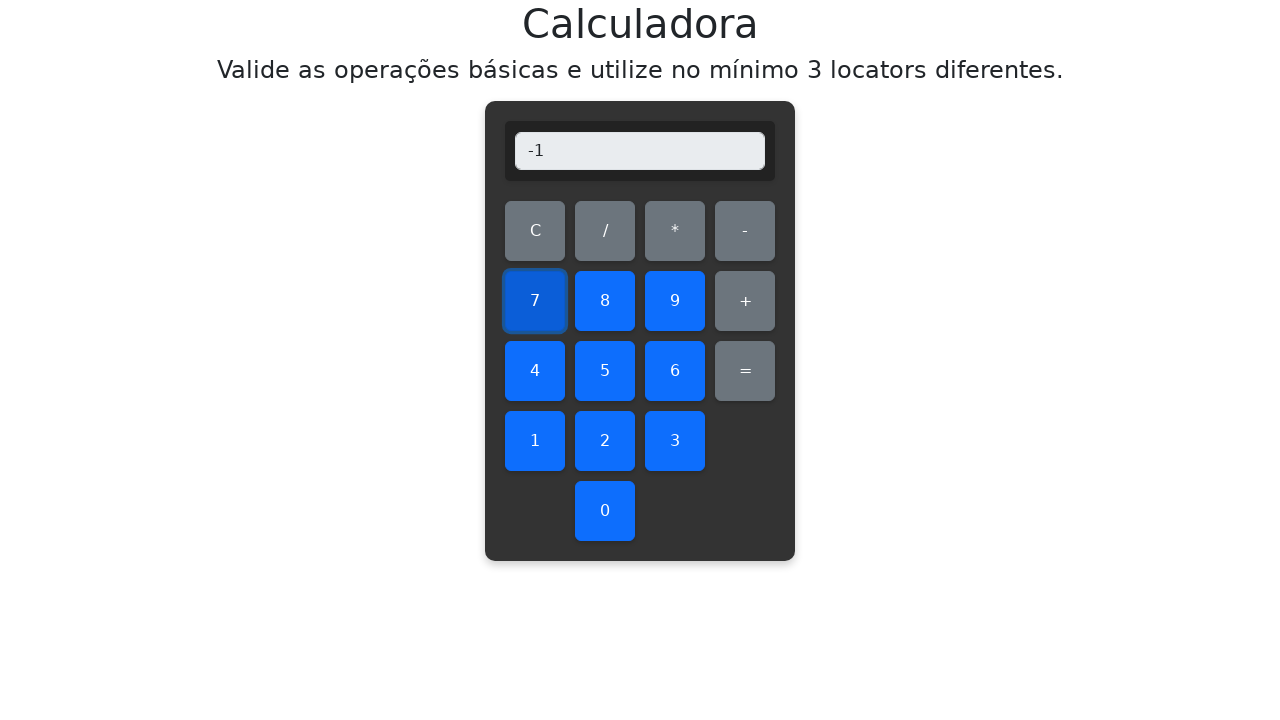

Verified subtraction result: 6 - 7 = -1
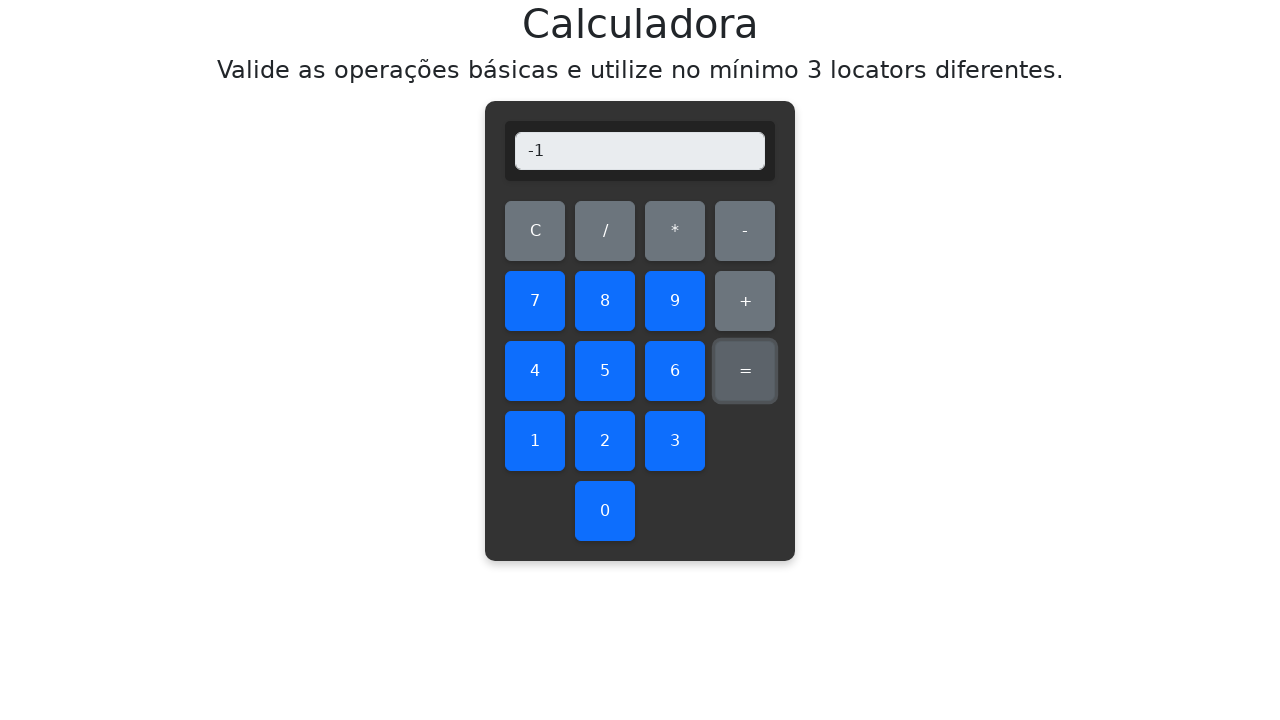

Cleared display before subtracting 6 - 8 at (535, 231) on #clear
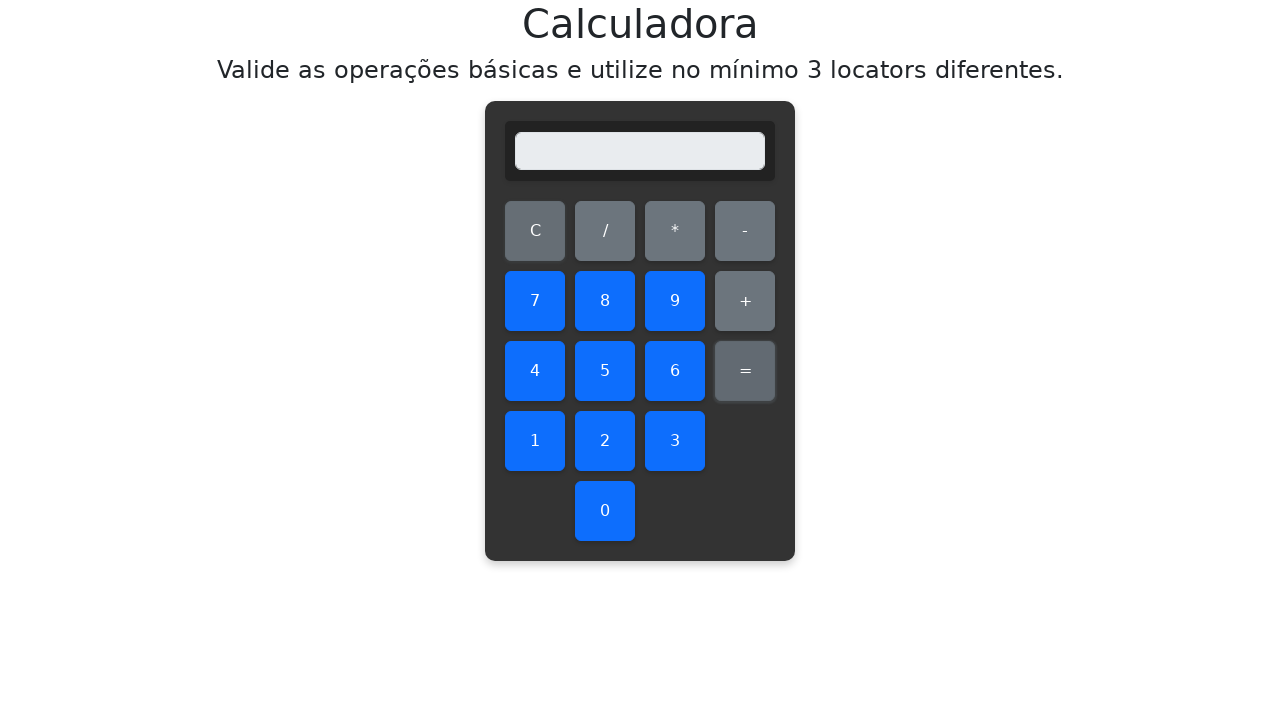

Clicked number 6 at (675, 371) on #six
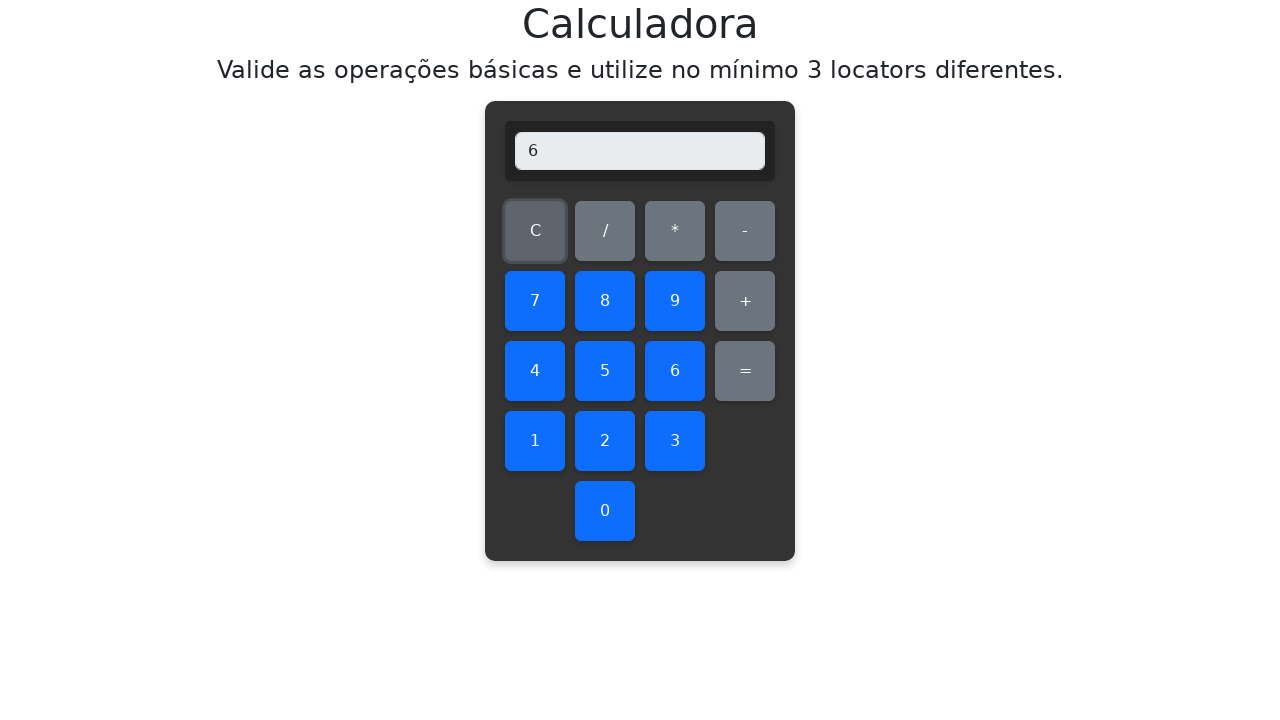

Clicked subtraction operator at (745, 231) on #subtract
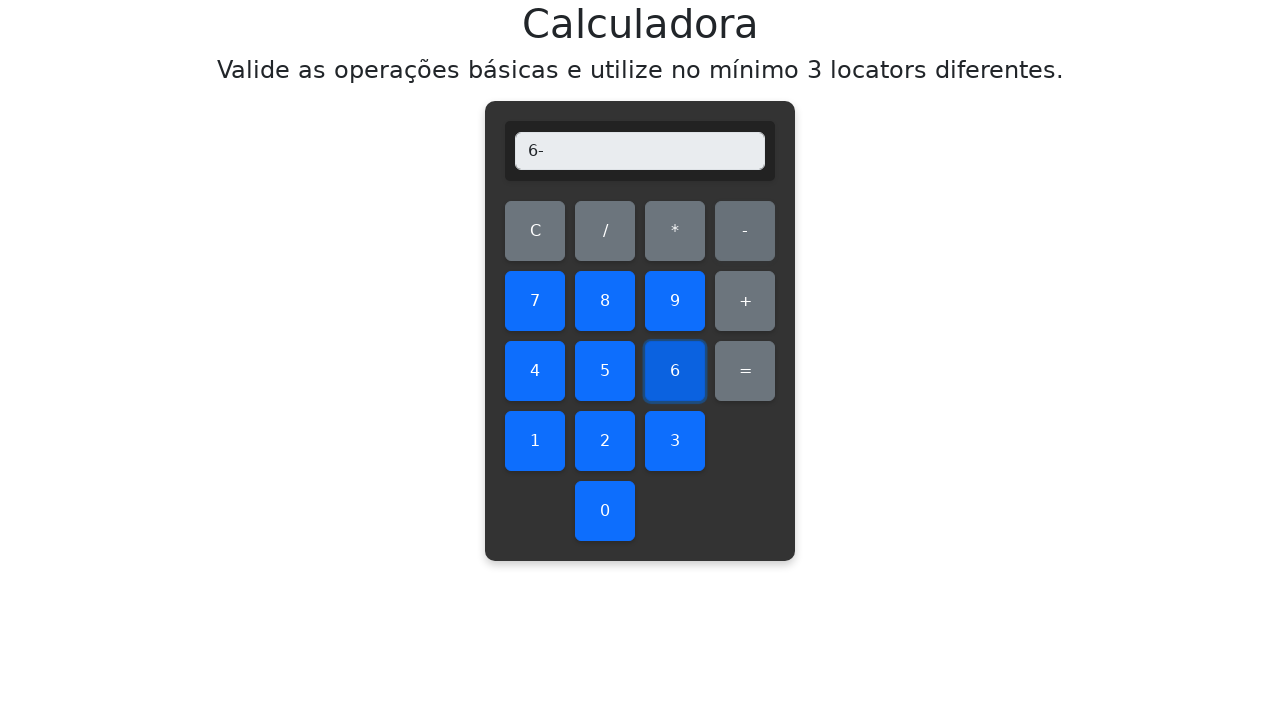

Clicked number 8 at (605, 301) on #eight
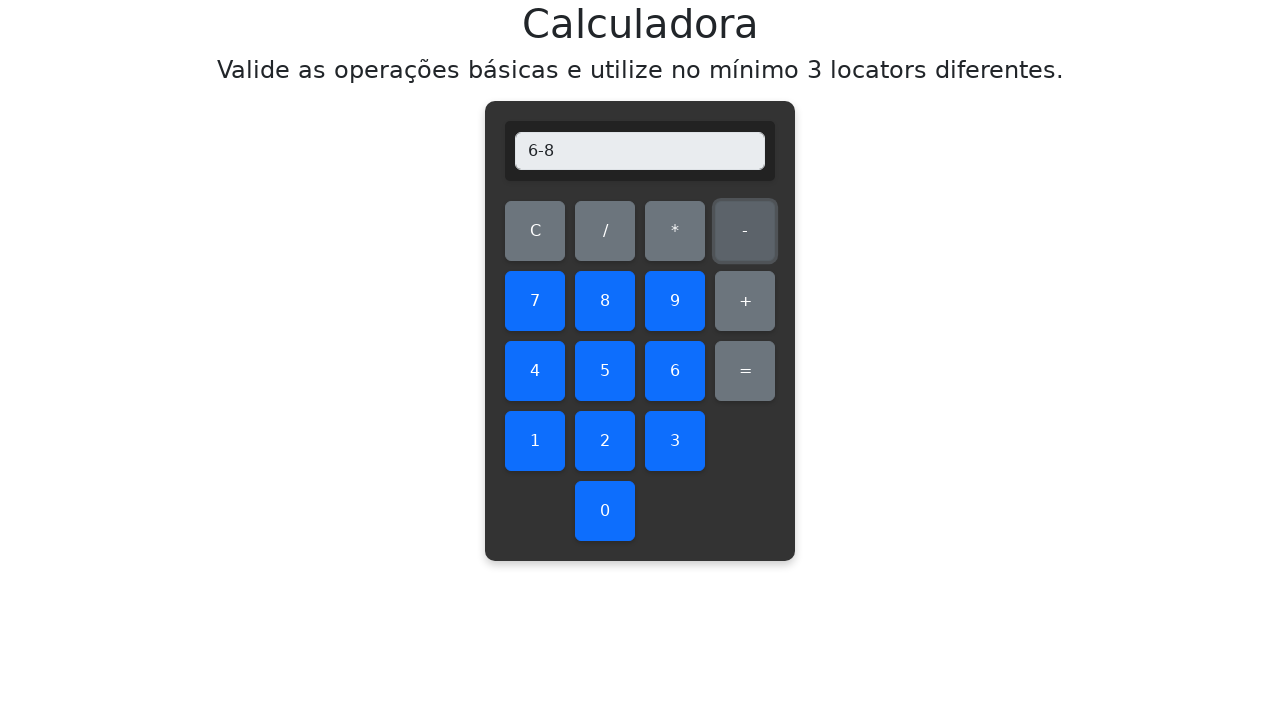

Clicked equals button at (745, 371) on #equals
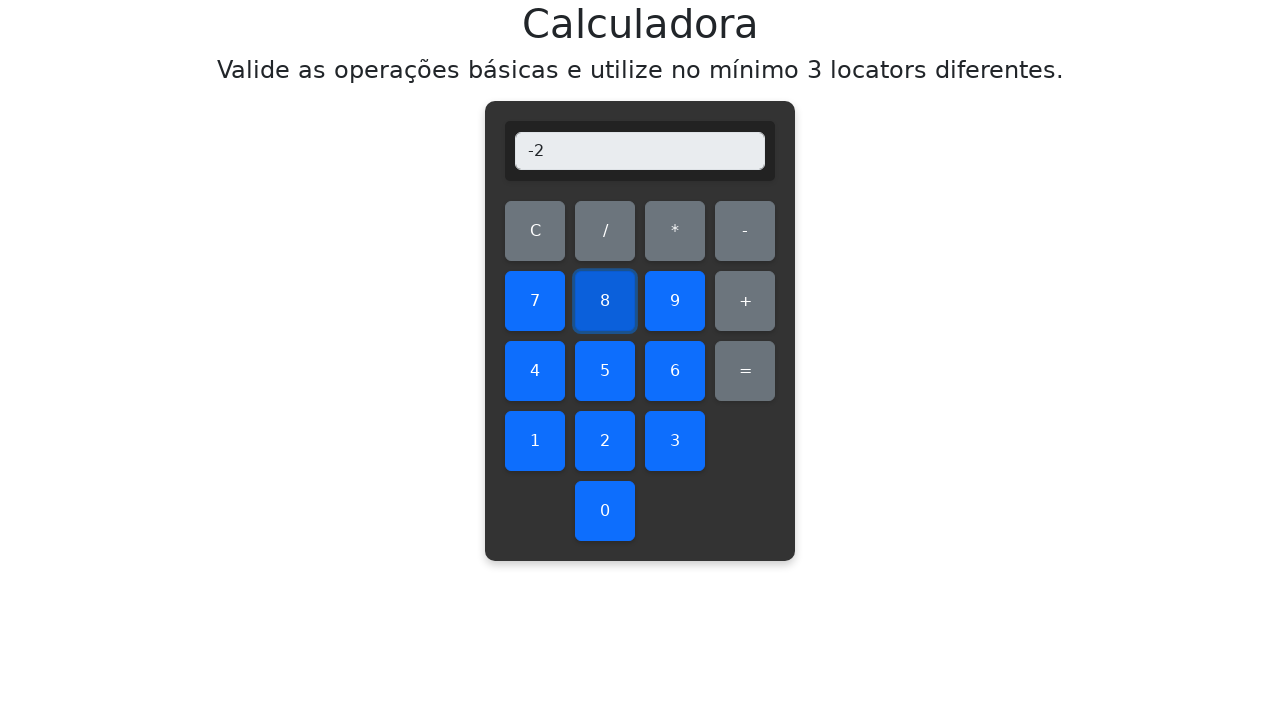

Verified subtraction result: 6 - 8 = -2
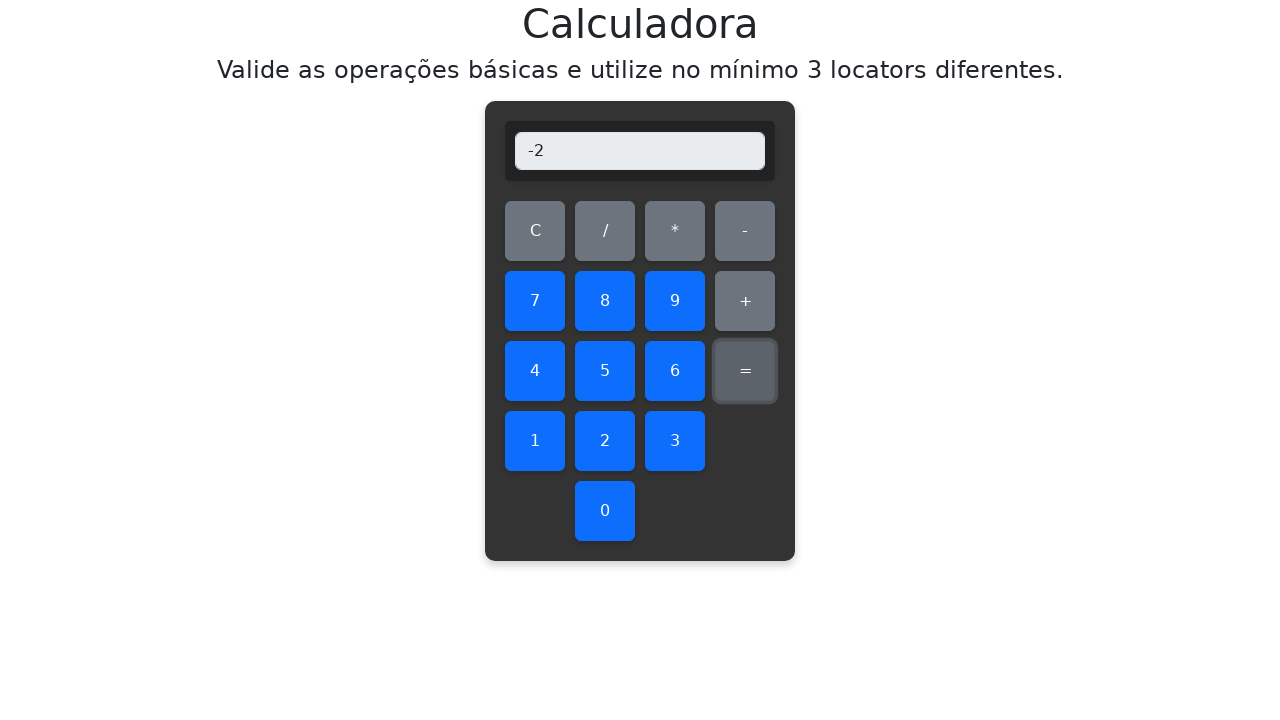

Cleared display before subtracting 6 - 9 at (535, 231) on #clear
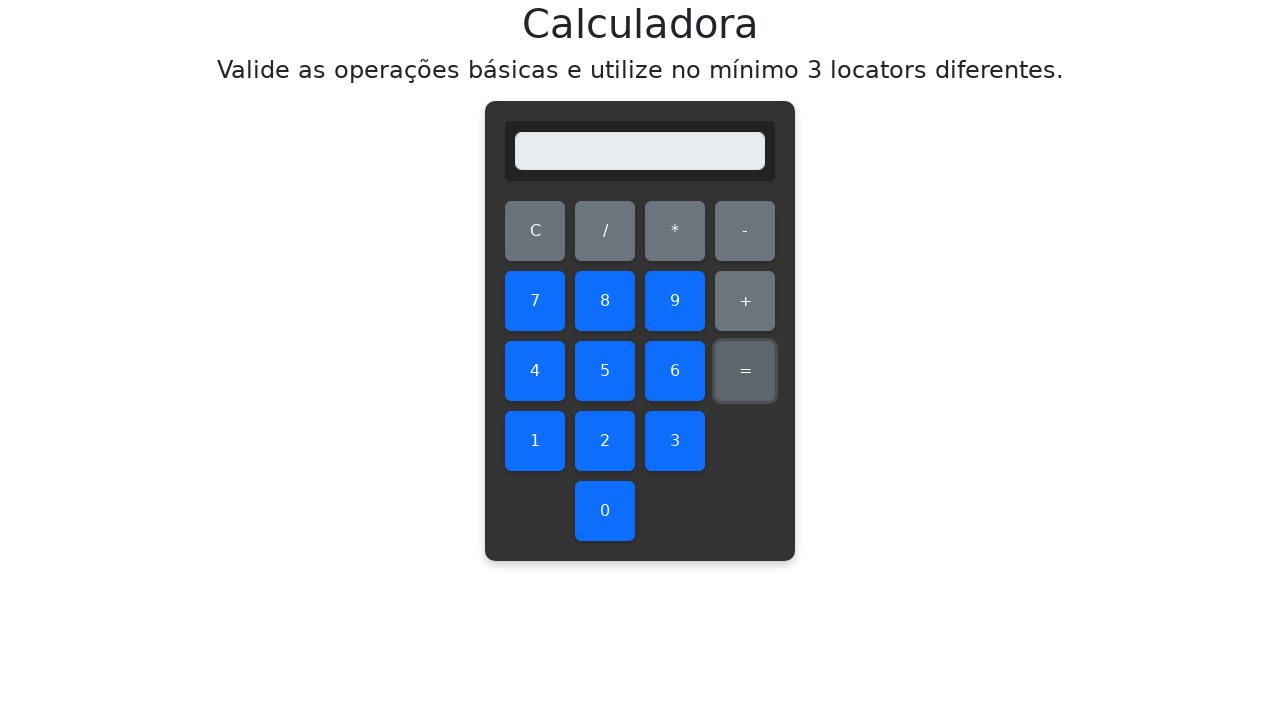

Clicked number 6 at (675, 371) on #six
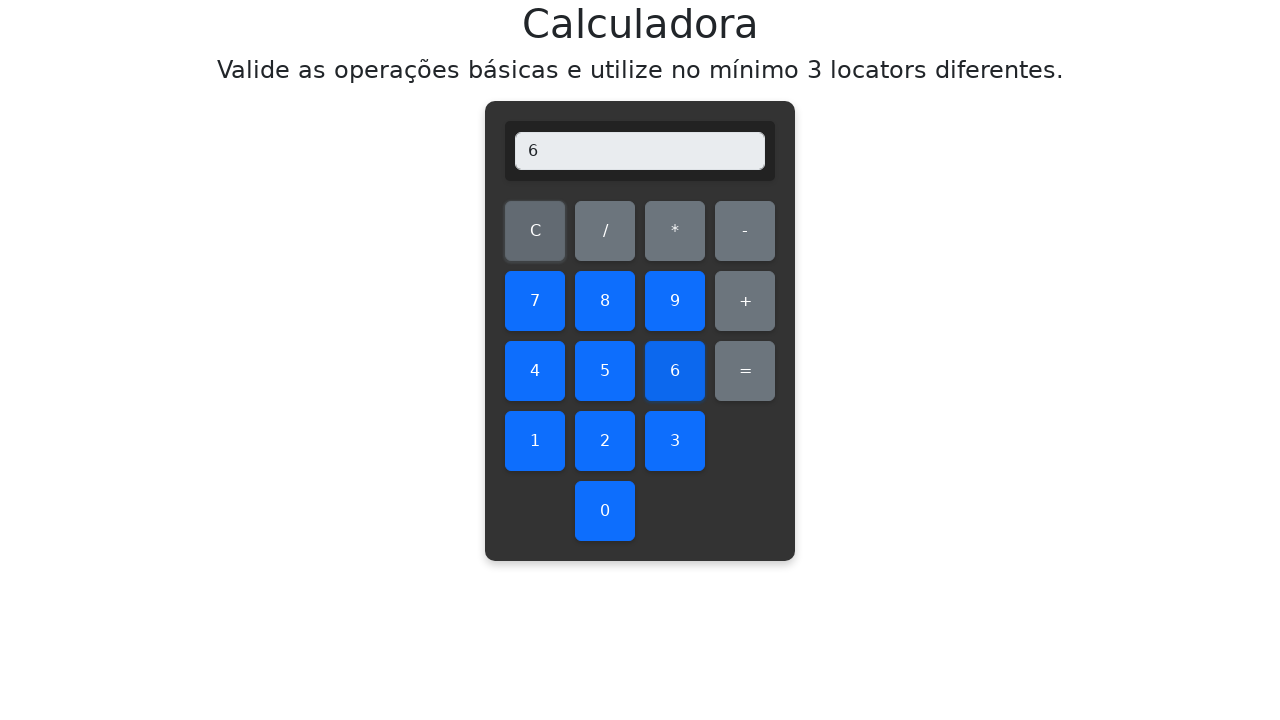

Clicked subtraction operator at (745, 231) on #subtract
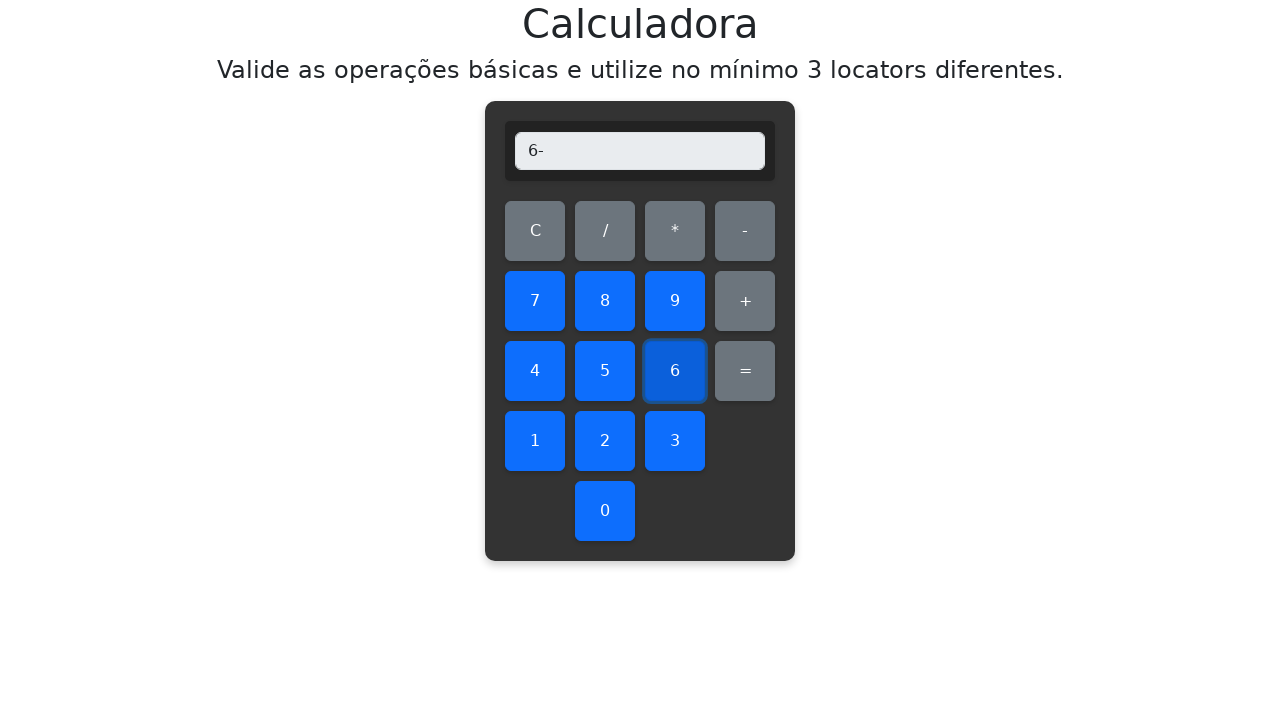

Clicked number 9 at (675, 301) on #nine
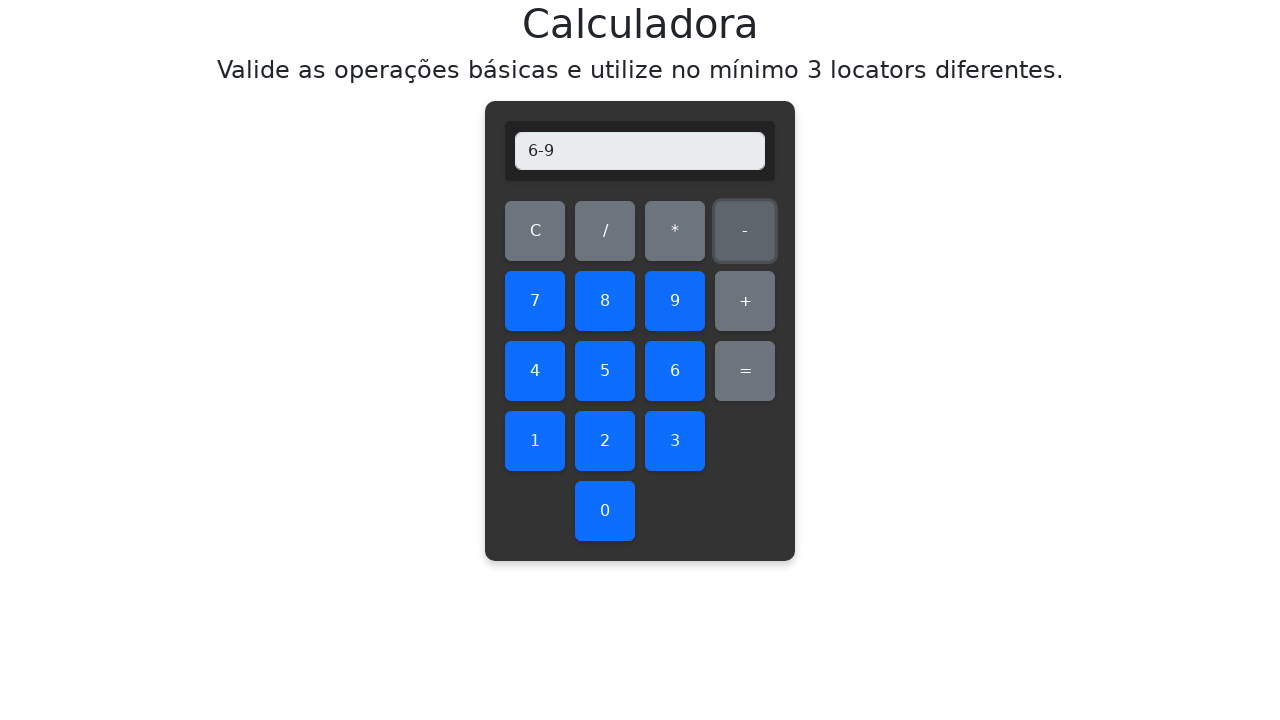

Clicked equals button at (745, 371) on #equals
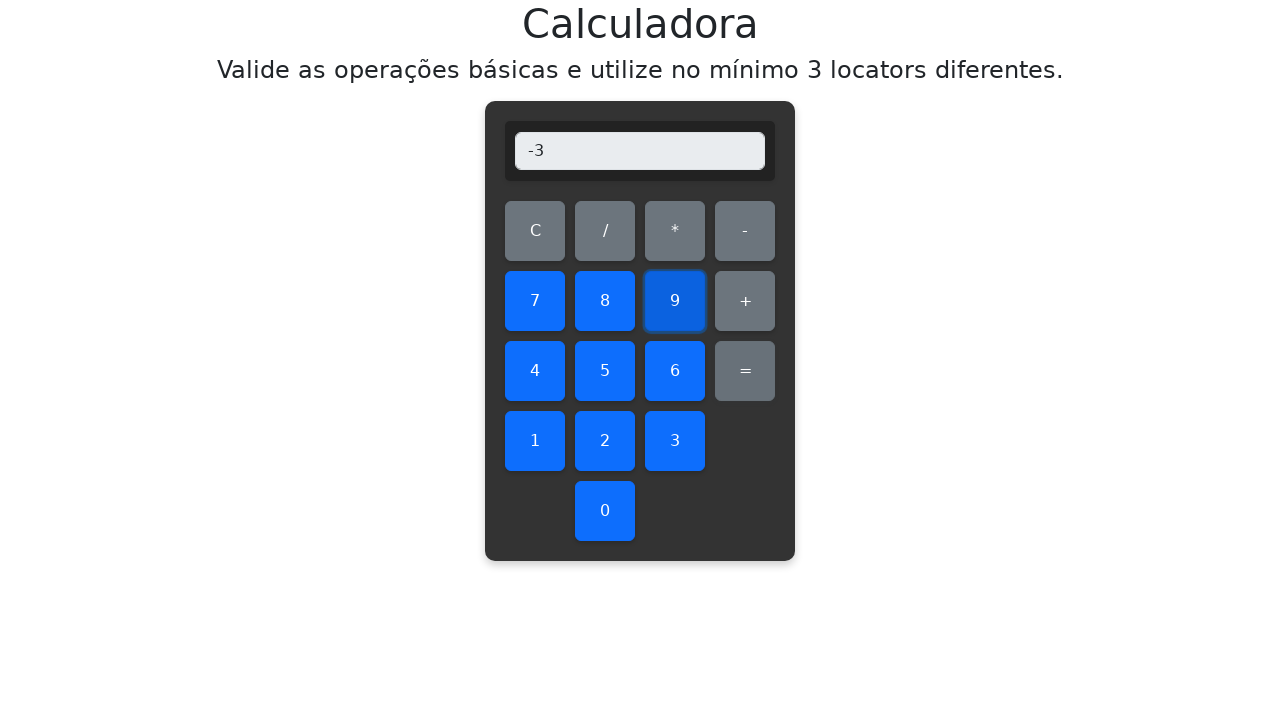

Verified subtraction result: 6 - 9 = -3
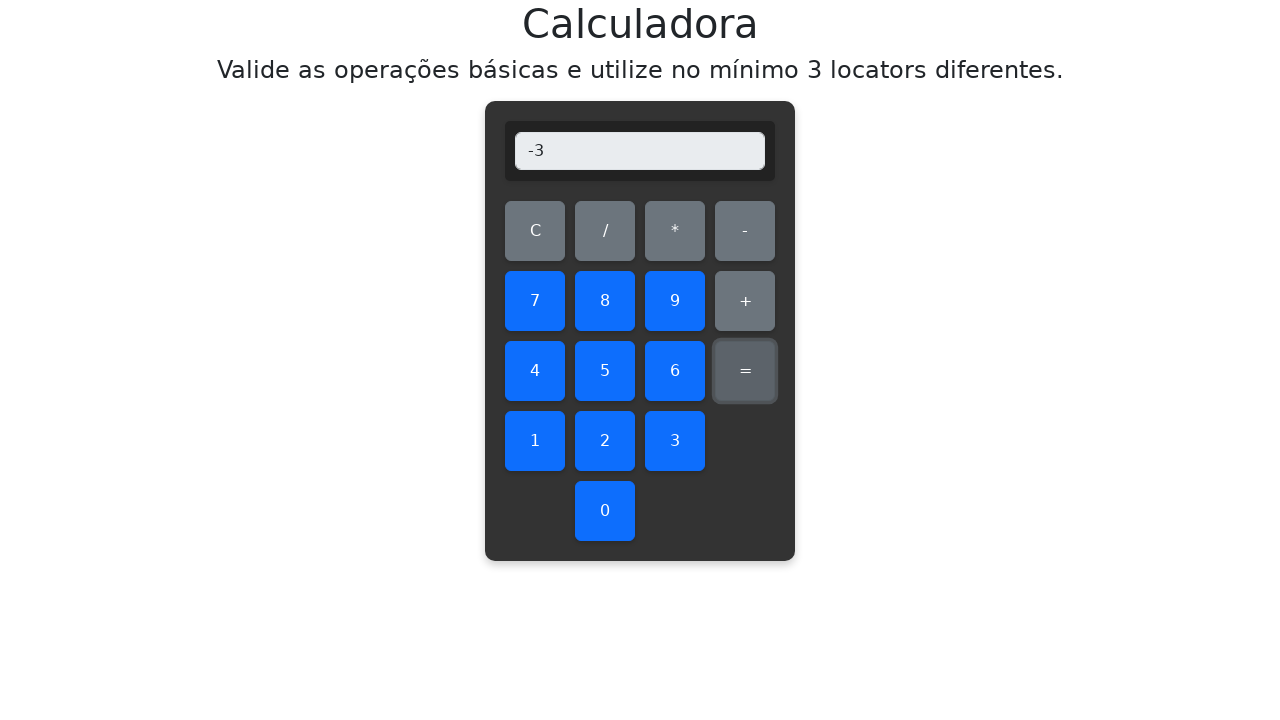

Cleared display before subtracting 7 - 0 at (535, 231) on #clear
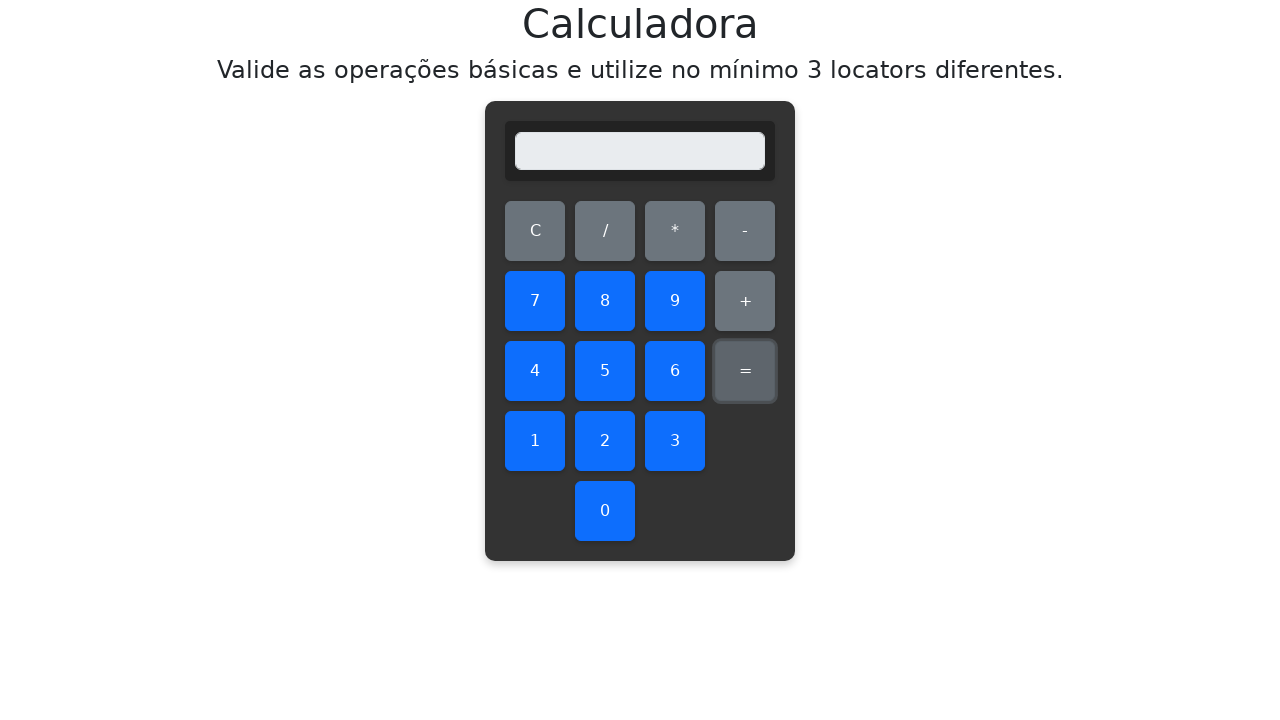

Clicked number 7 at (535, 301) on #seven
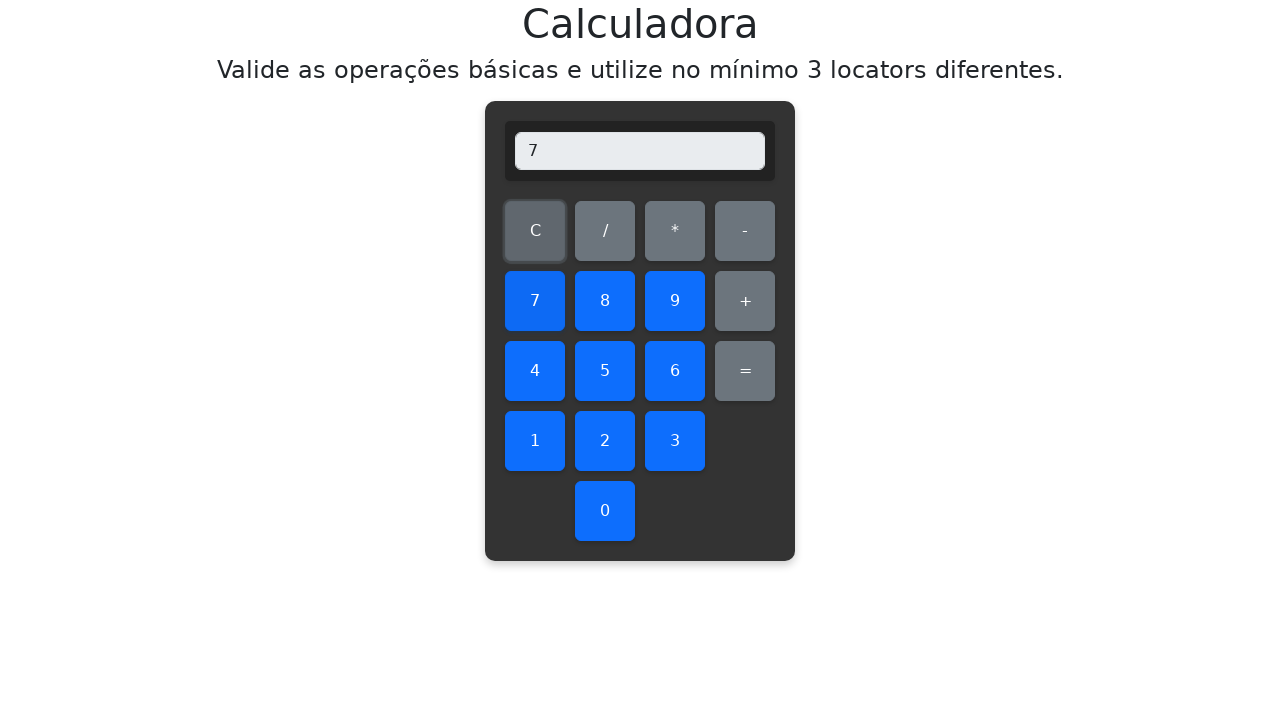

Clicked subtraction operator at (745, 231) on #subtract
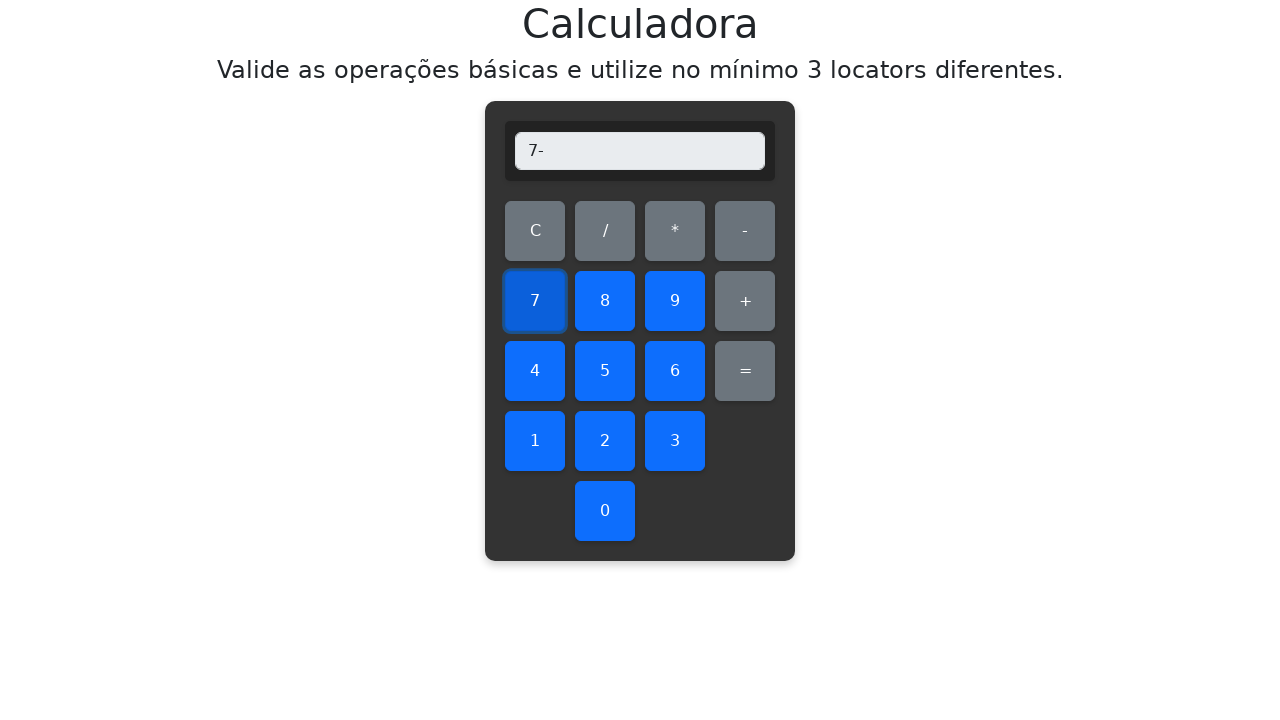

Clicked number 0 at (605, 511) on #zero
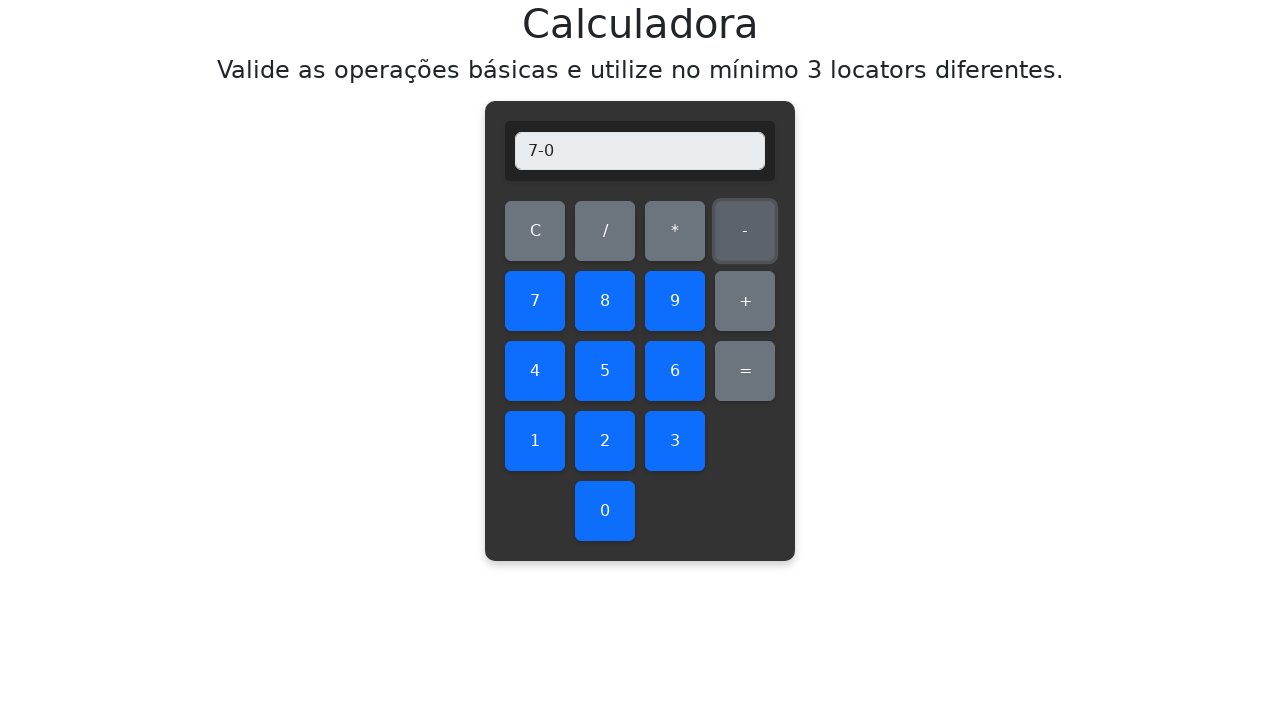

Clicked equals button at (745, 371) on #equals
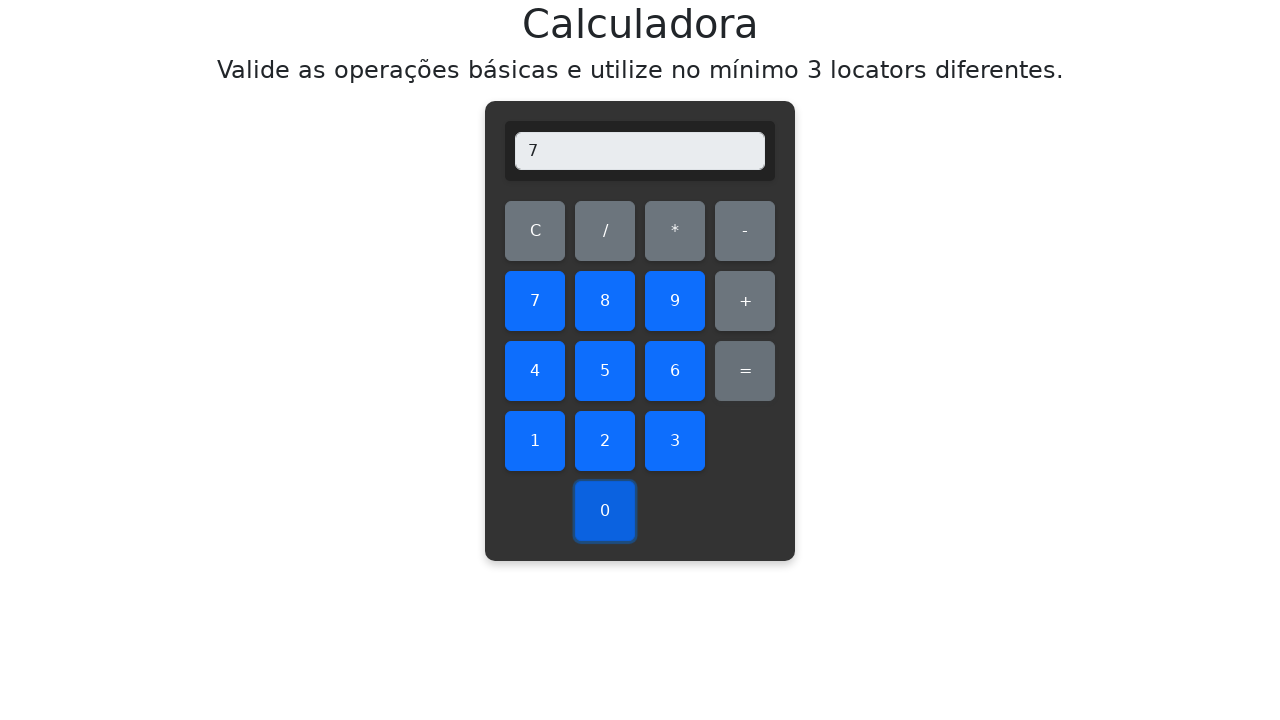

Verified subtraction result: 7 - 0 = 7
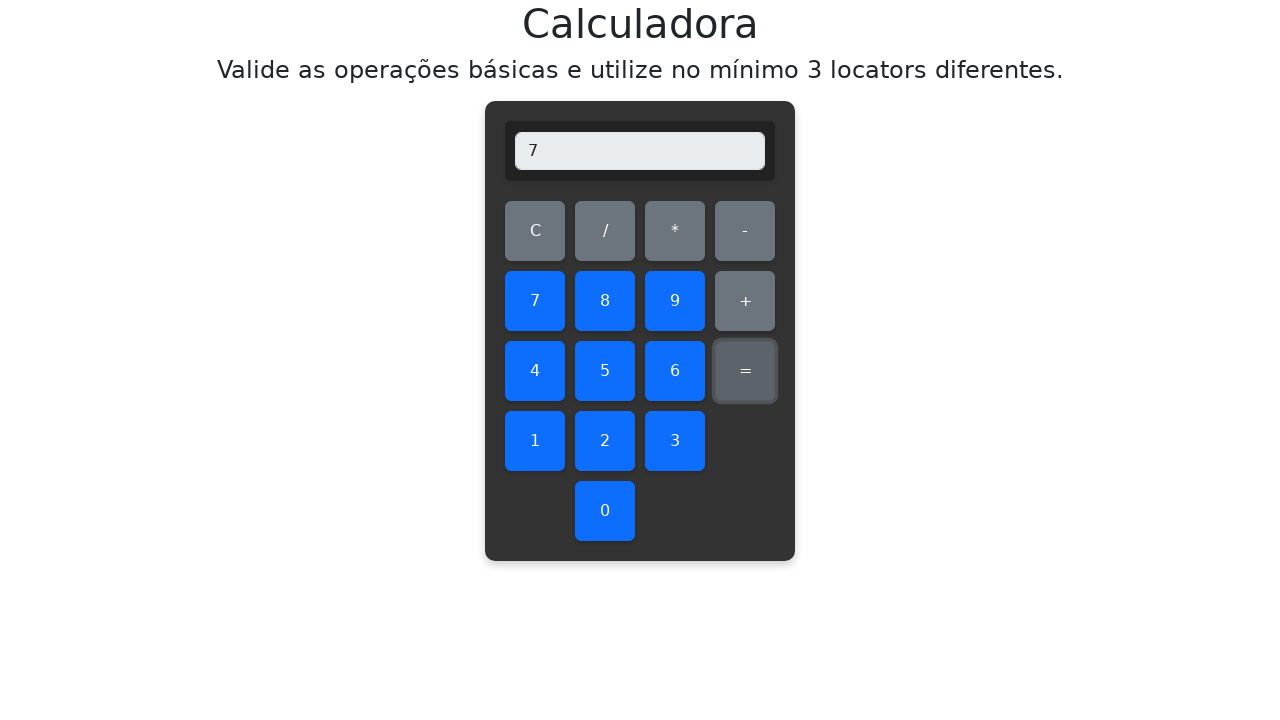

Cleared display before subtracting 7 - 1 at (535, 231) on #clear
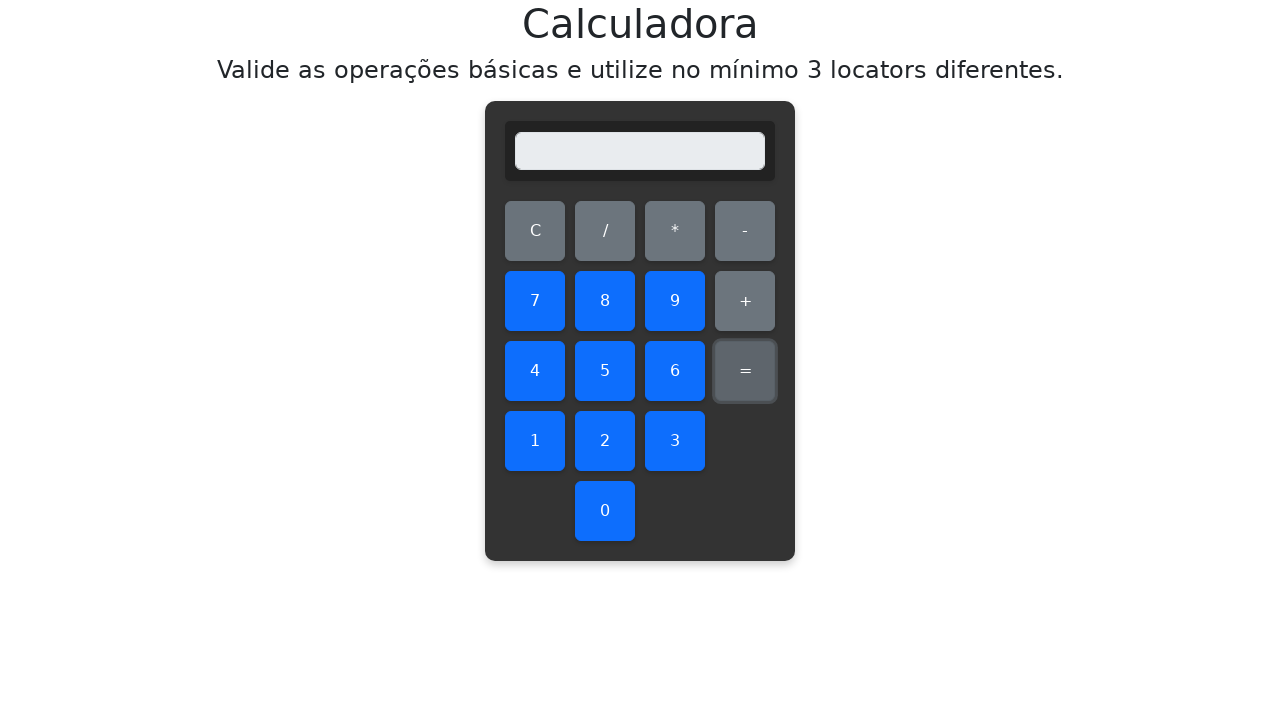

Clicked number 7 at (535, 301) on #seven
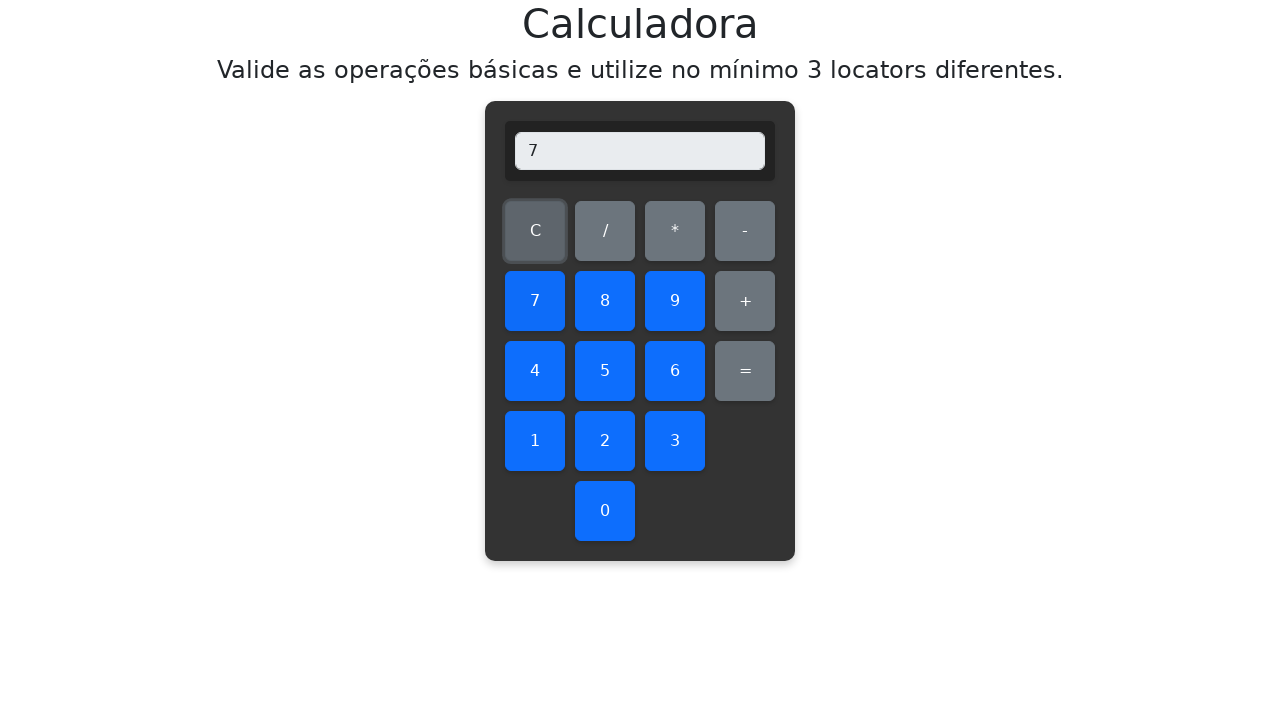

Clicked subtraction operator at (745, 231) on #subtract
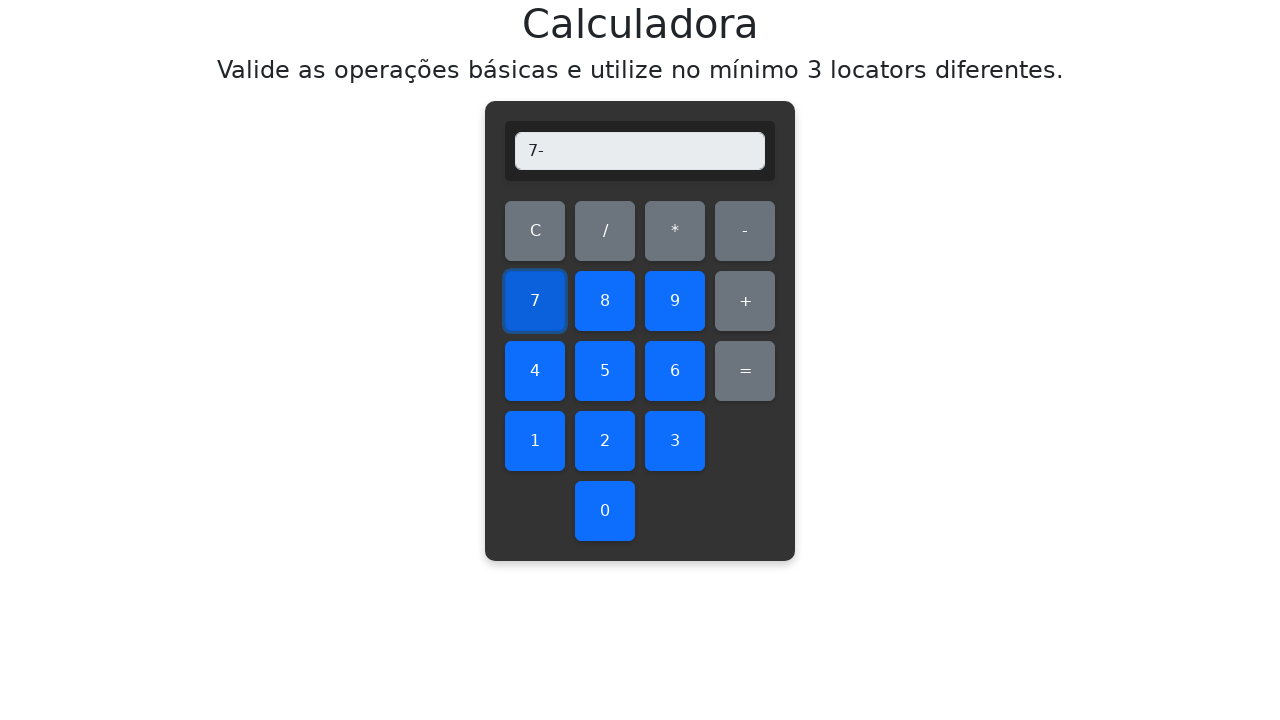

Clicked number 1 at (535, 441) on #one
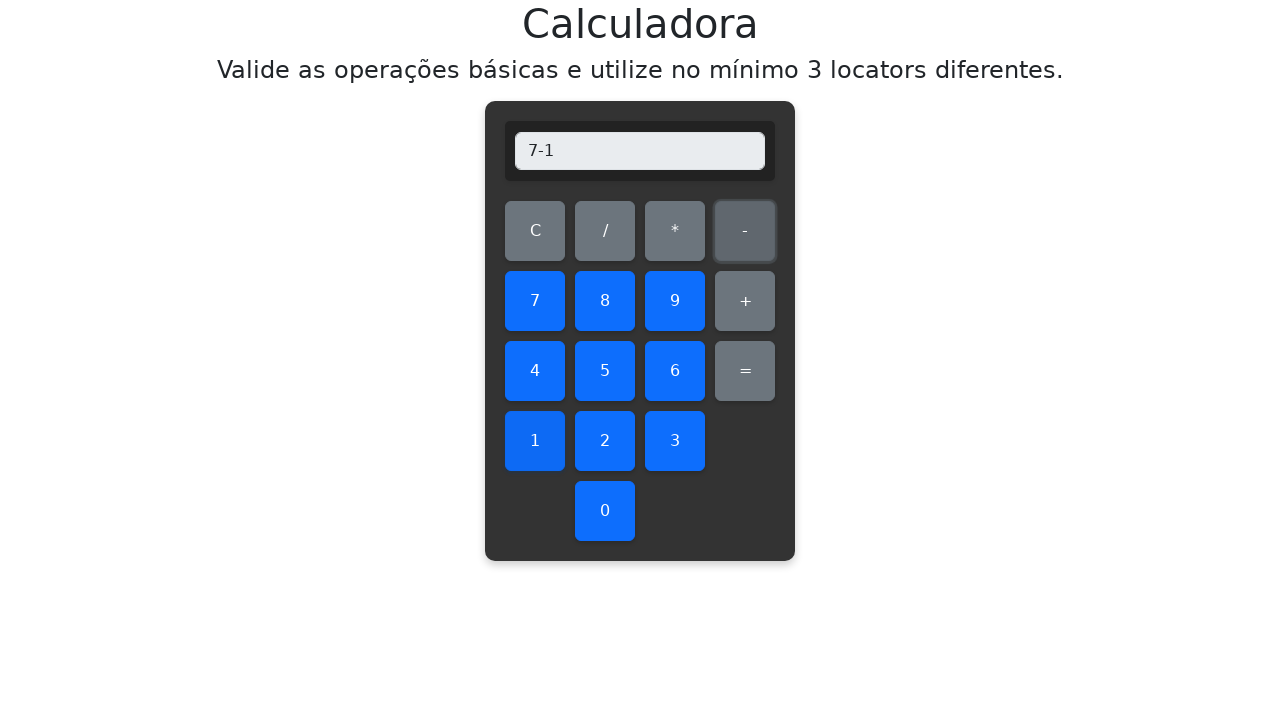

Clicked equals button at (745, 371) on #equals
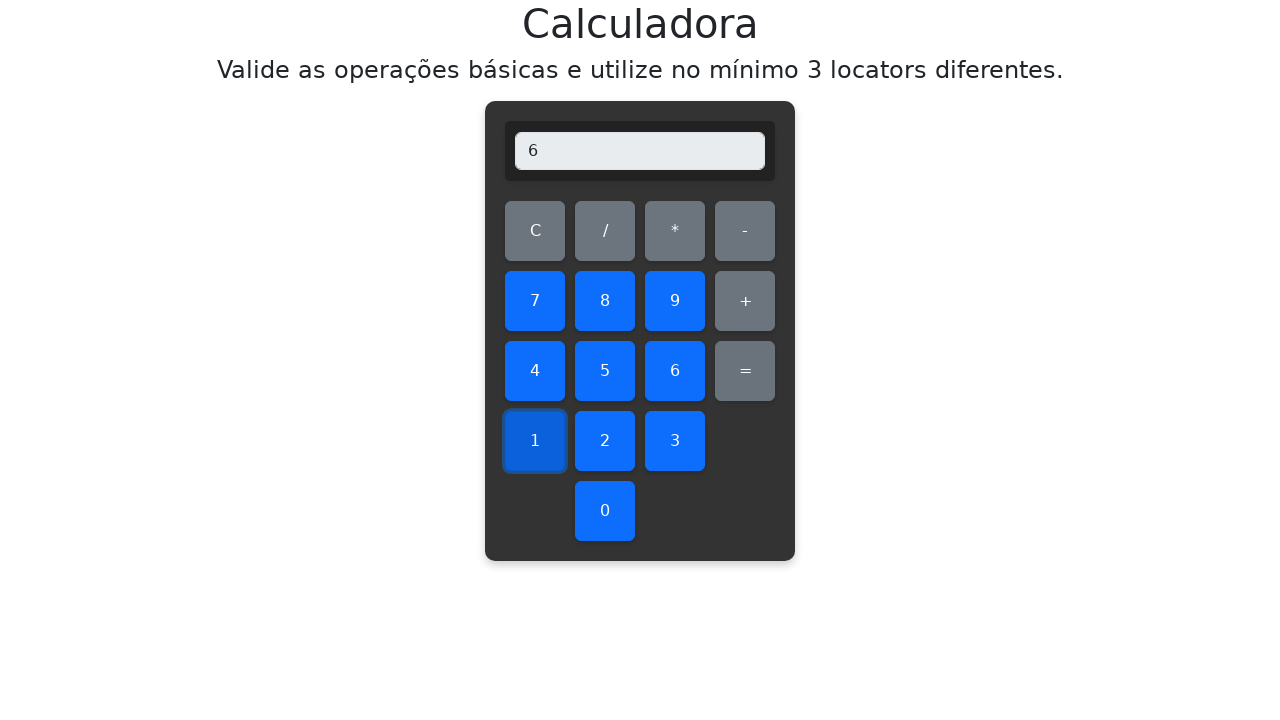

Verified subtraction result: 7 - 1 = 6
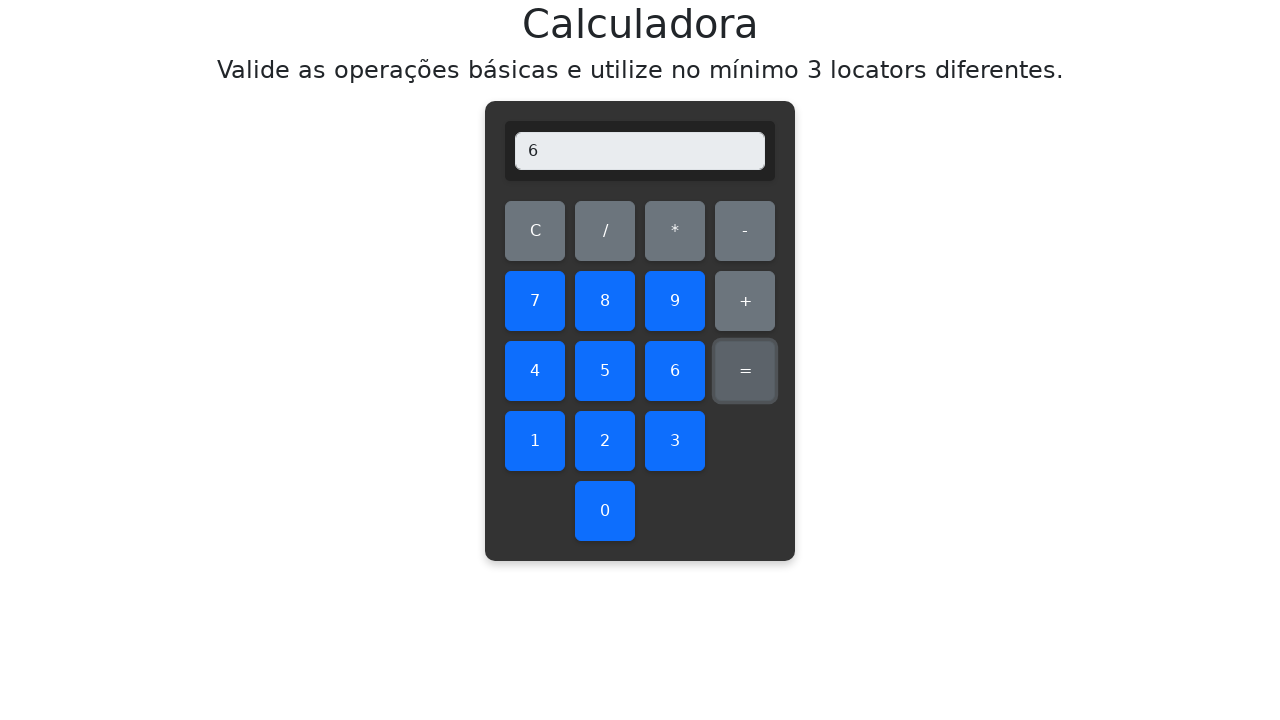

Cleared display before subtracting 7 - 2 at (535, 231) on #clear
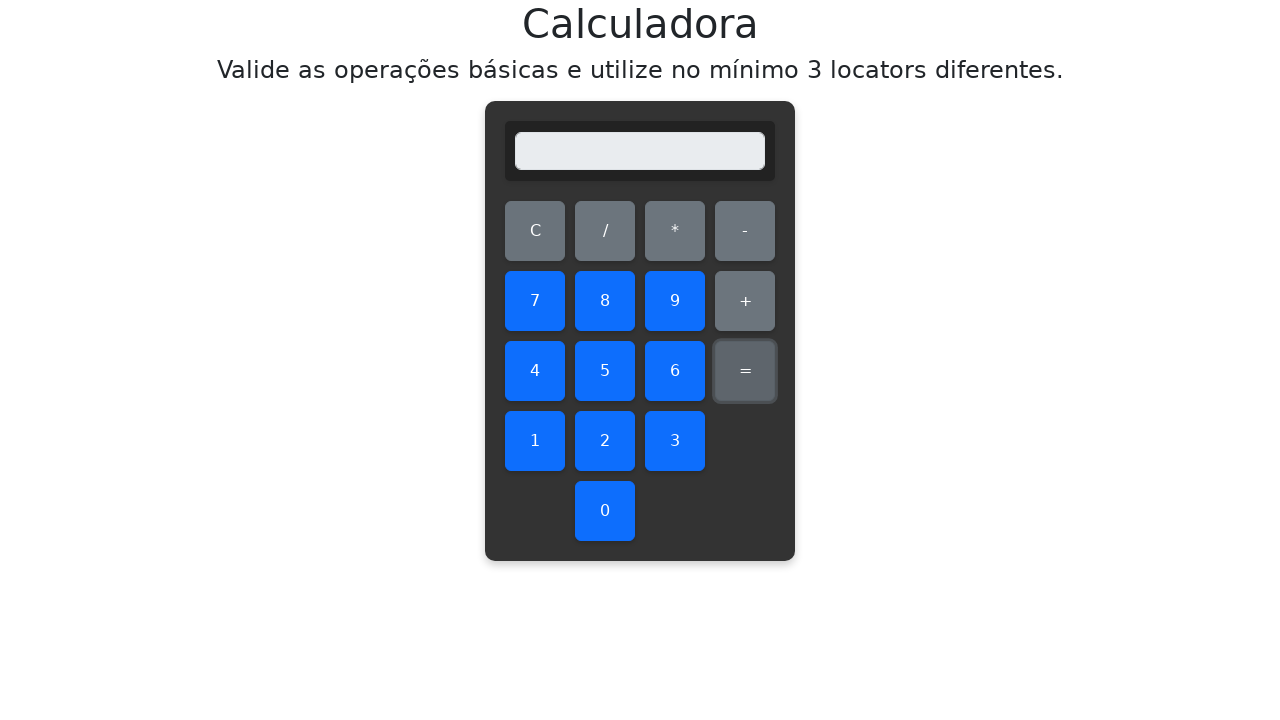

Clicked number 7 at (535, 301) on #seven
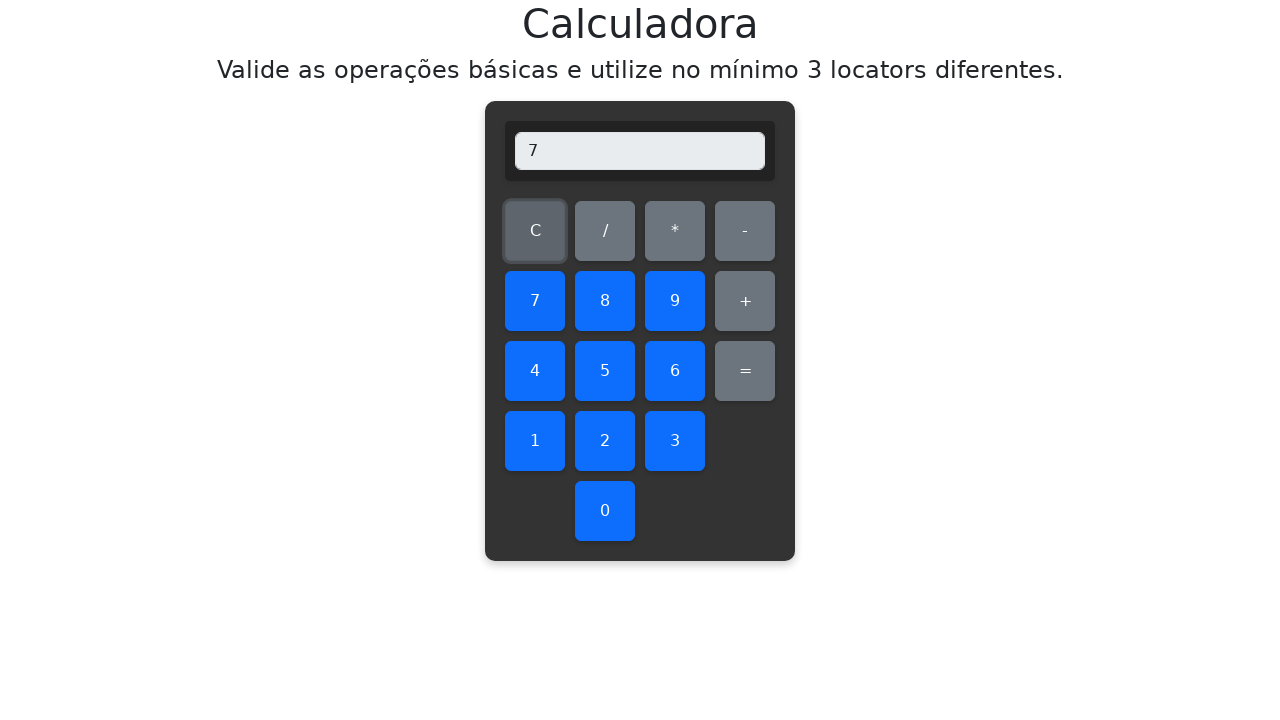

Clicked subtraction operator at (745, 231) on #subtract
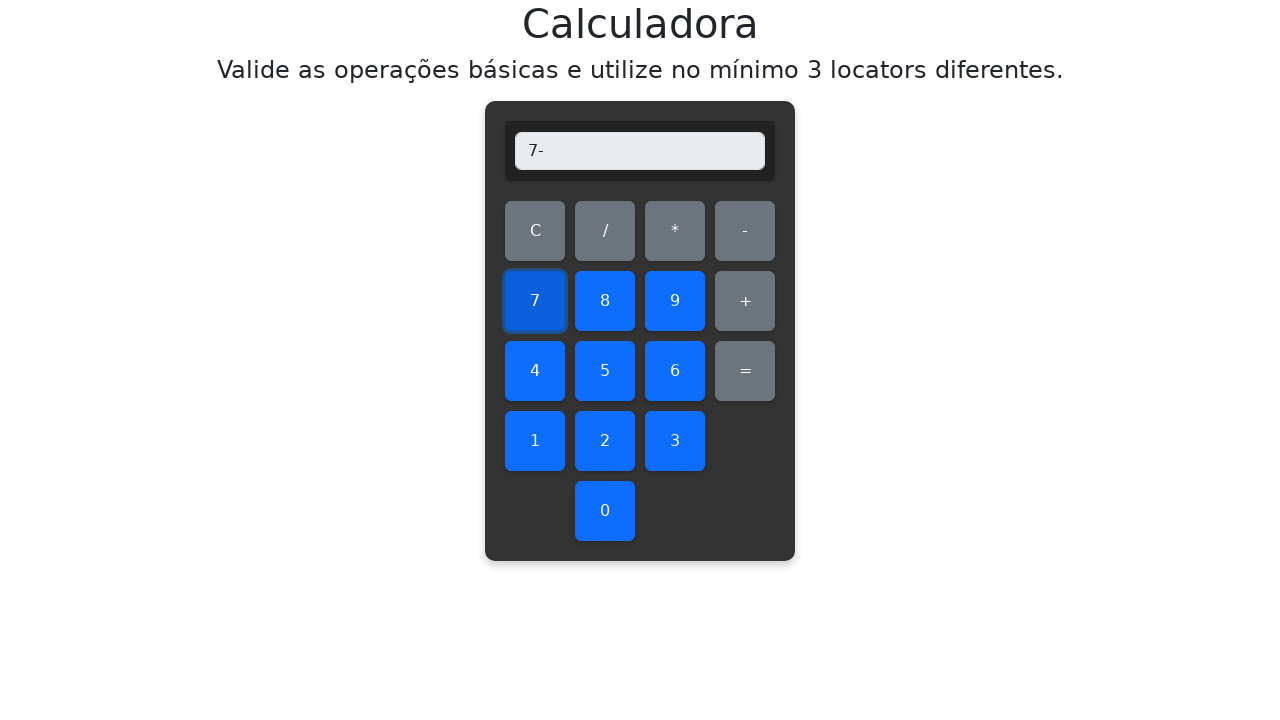

Clicked number 2 at (605, 441) on #two
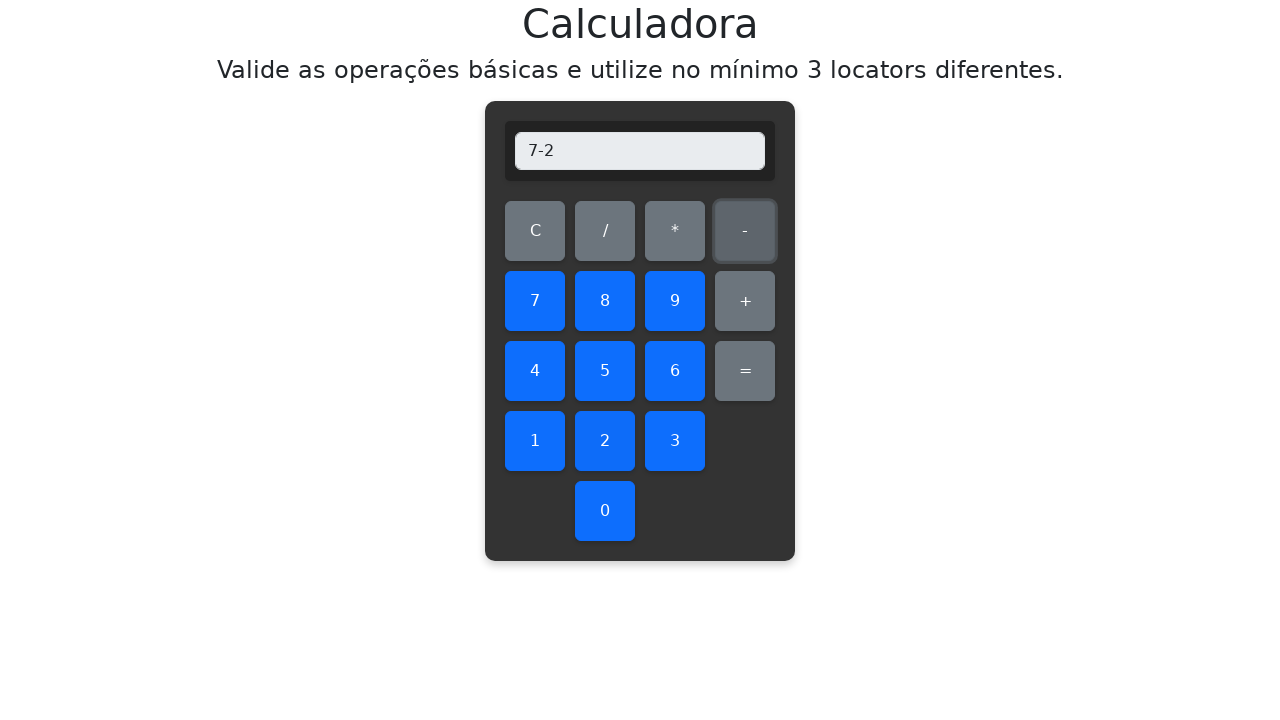

Clicked equals button at (745, 371) on #equals
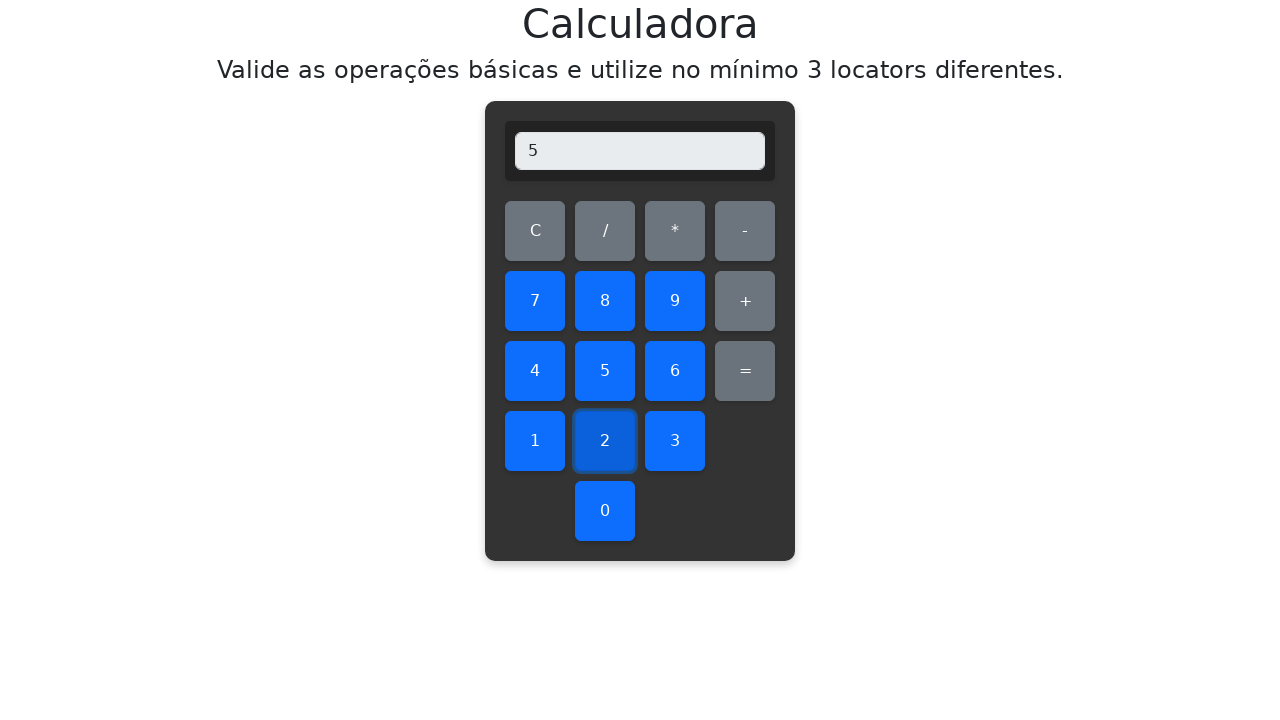

Verified subtraction result: 7 - 2 = 5
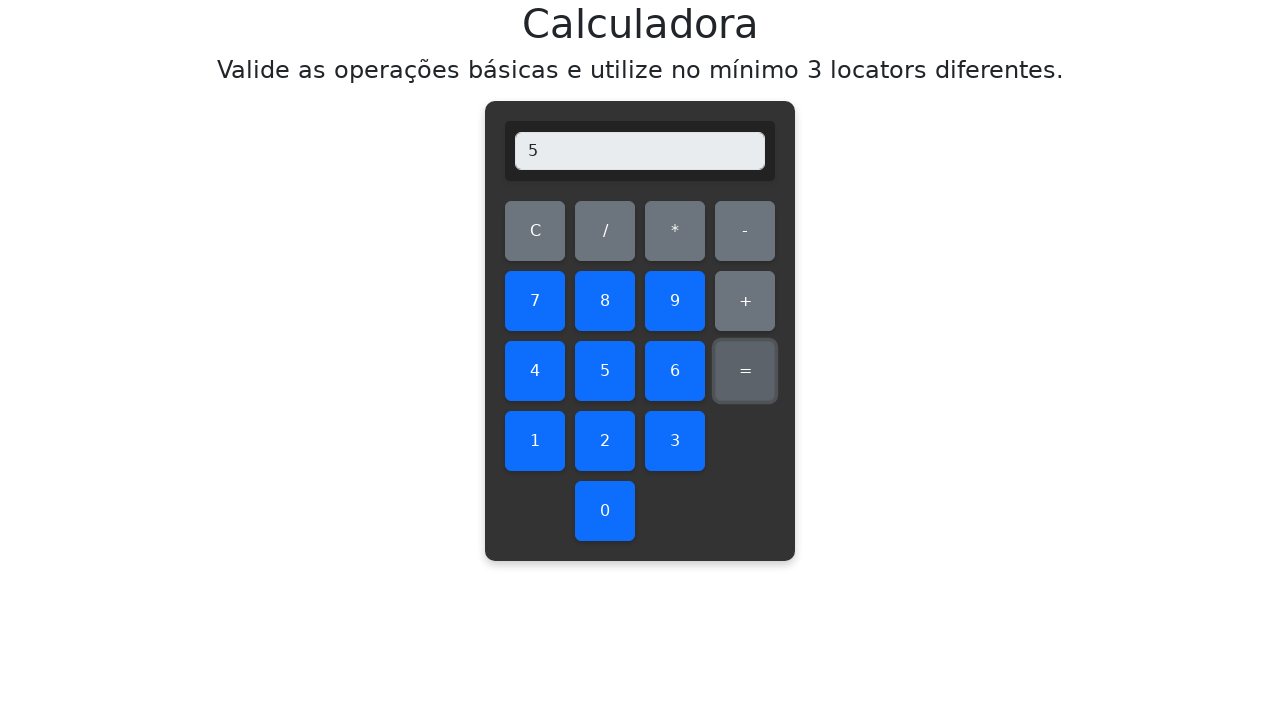

Cleared display before subtracting 7 - 3 at (535, 231) on #clear
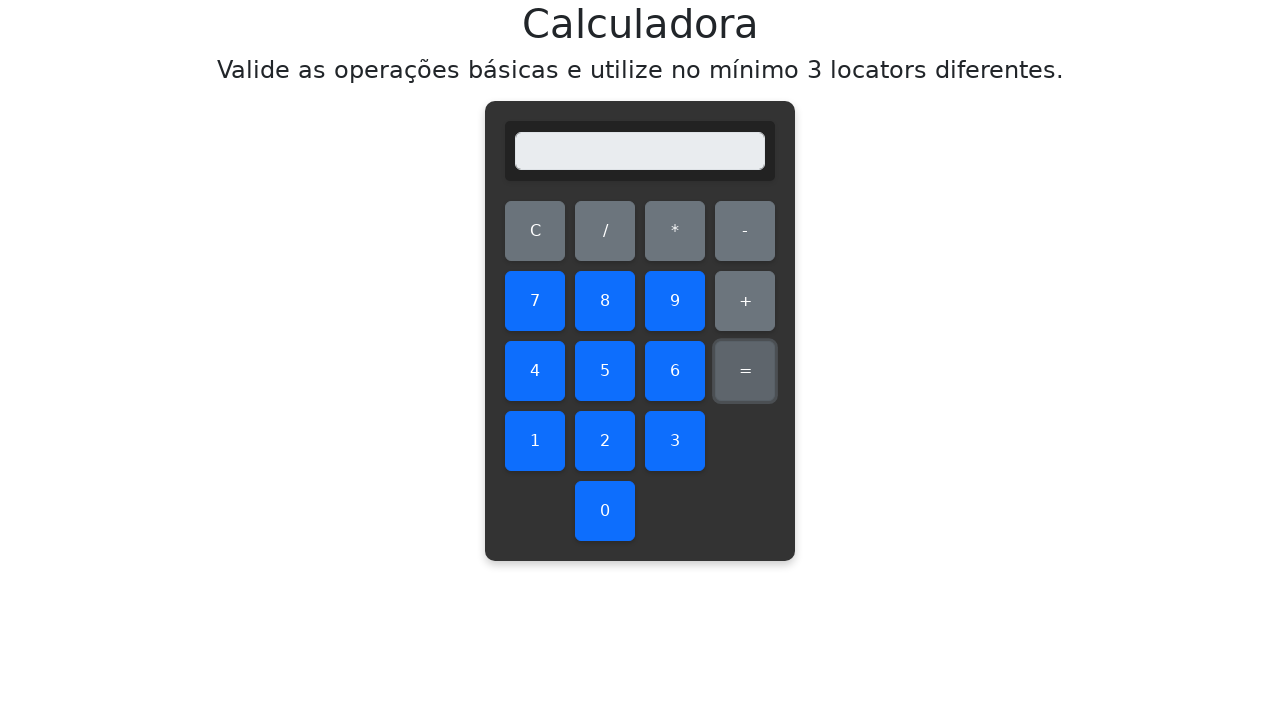

Clicked number 7 at (535, 301) on #seven
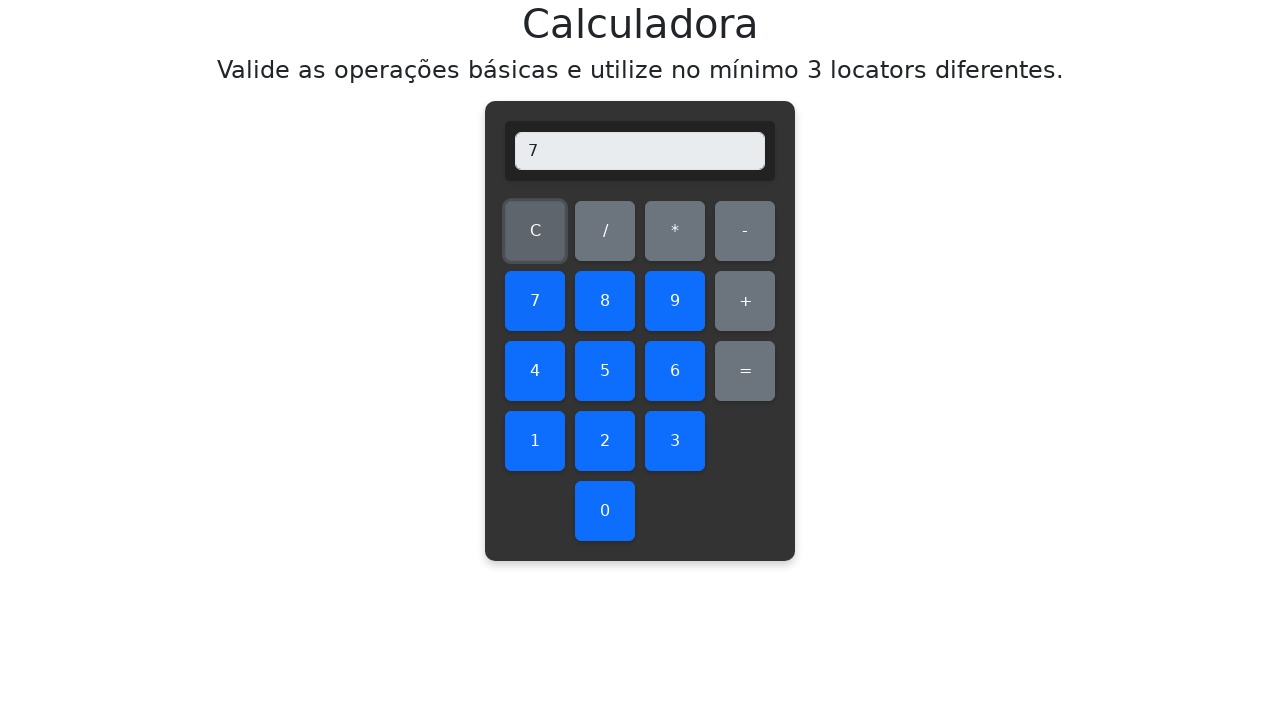

Clicked subtraction operator at (745, 231) on #subtract
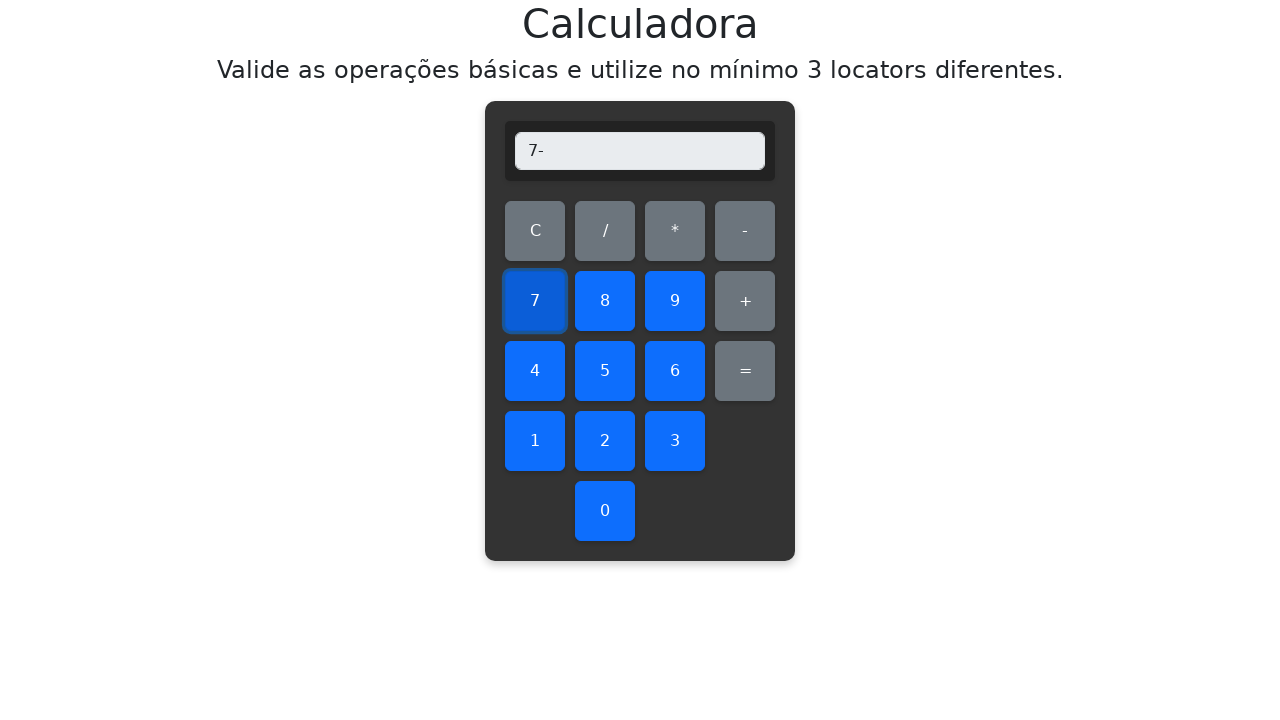

Clicked number 3 at (675, 441) on #three
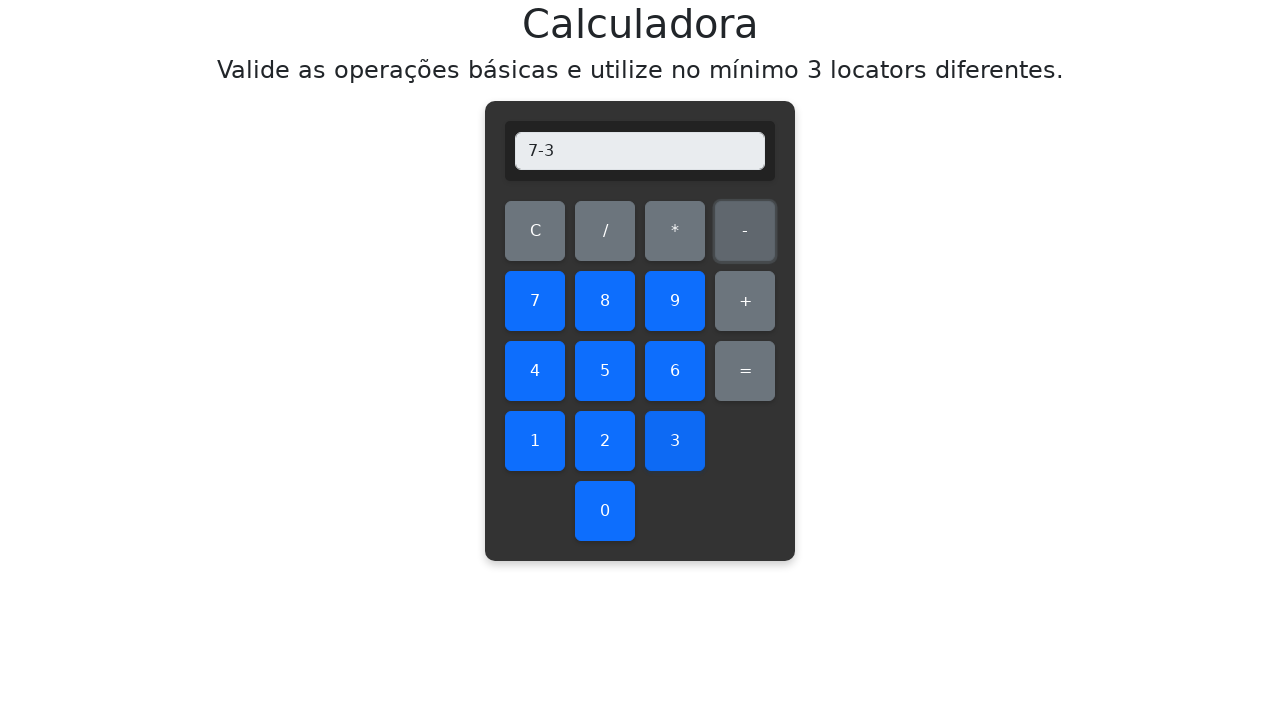

Clicked equals button at (745, 371) on #equals
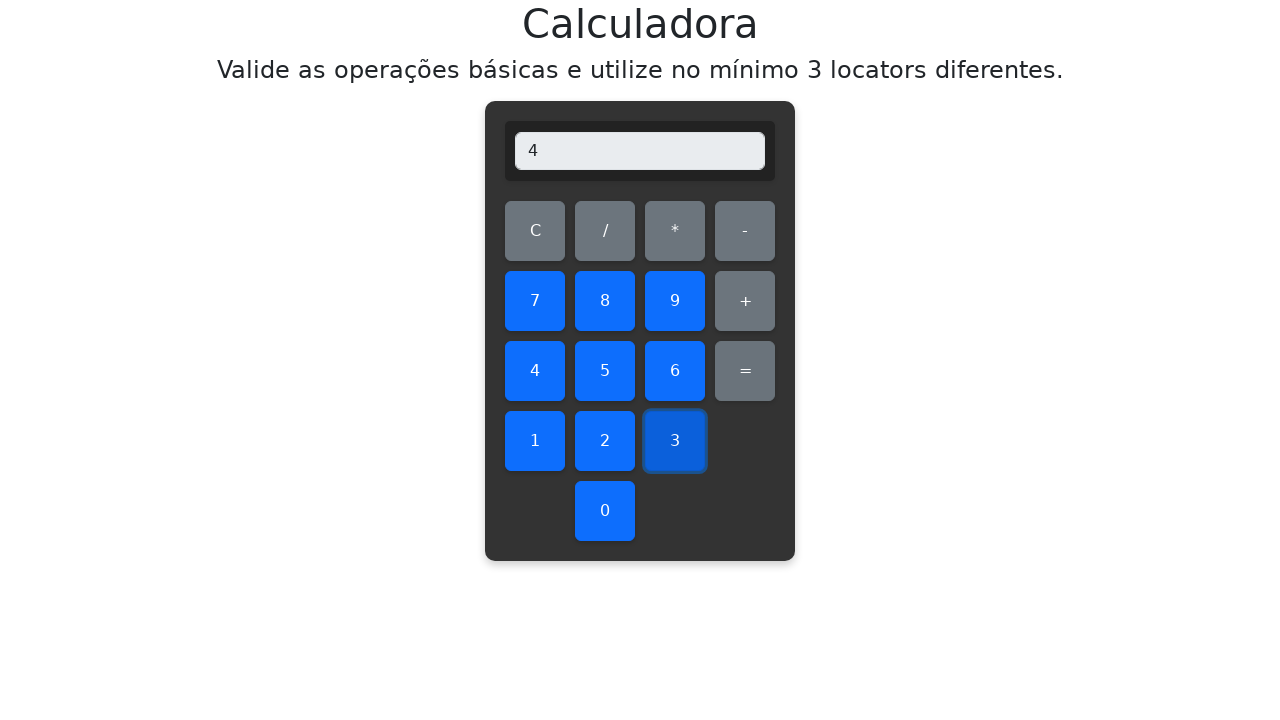

Verified subtraction result: 7 - 3 = 4
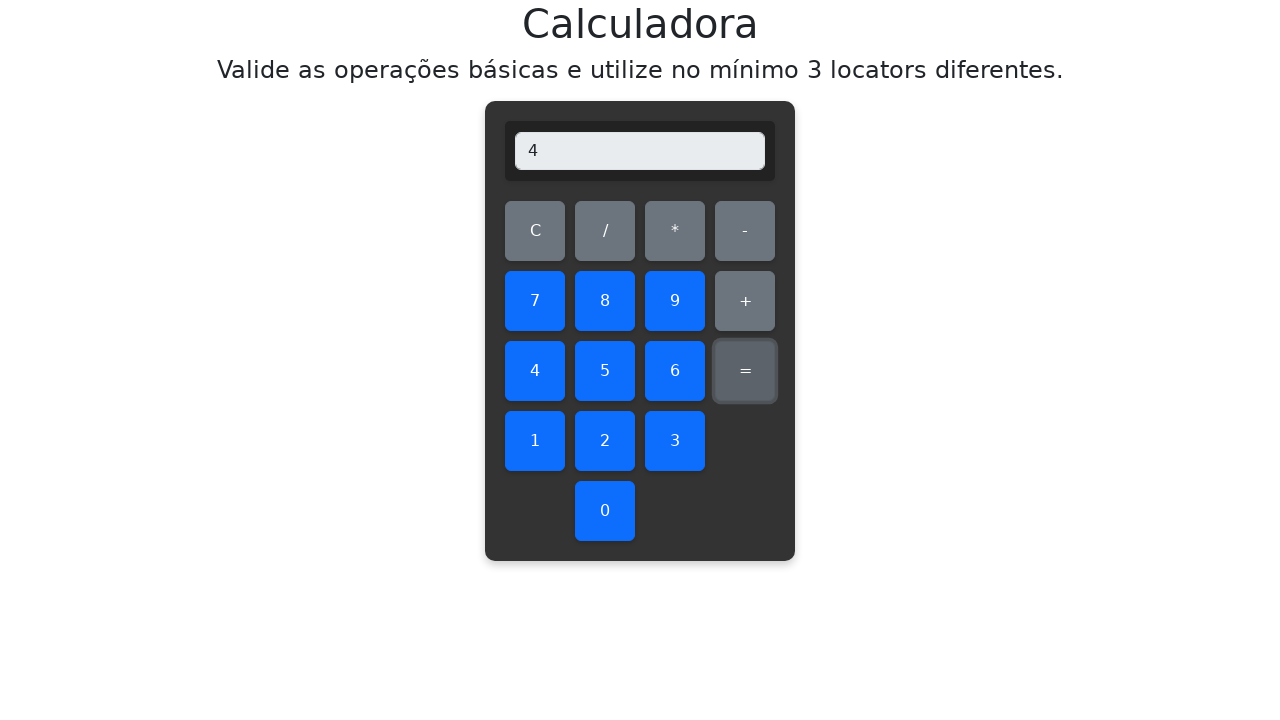

Cleared display before subtracting 7 - 4 at (535, 231) on #clear
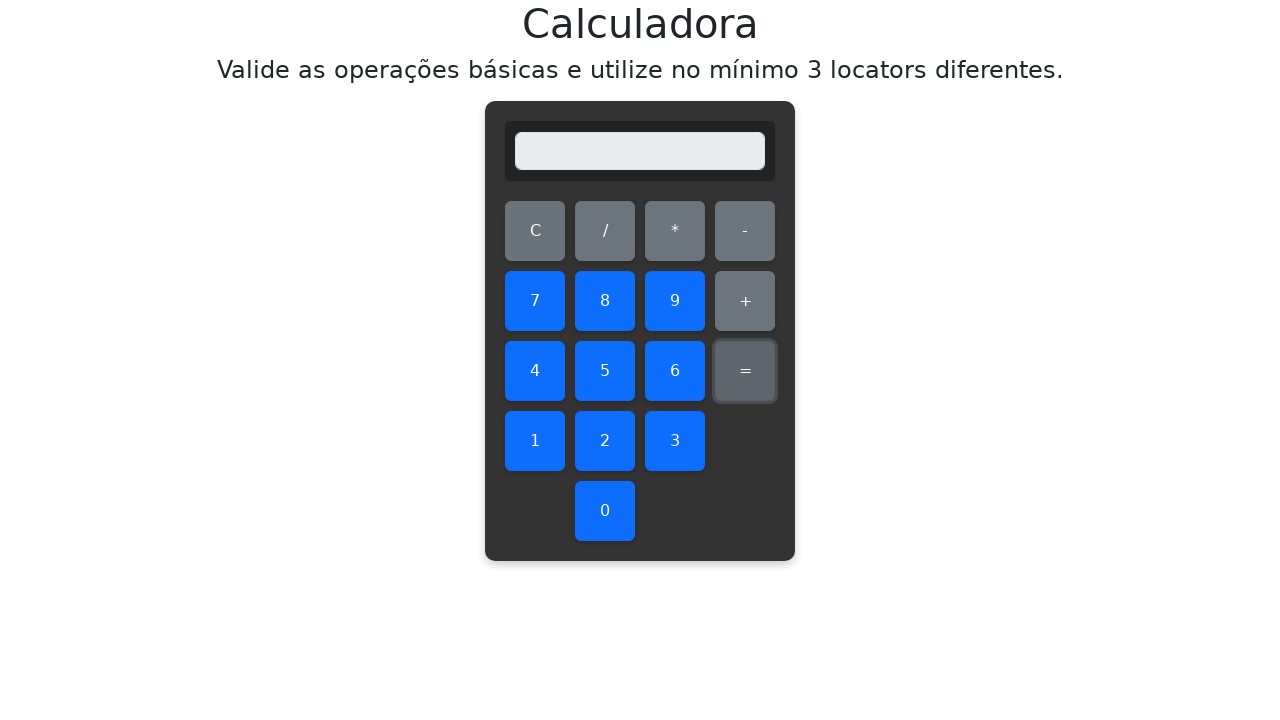

Clicked number 7 at (535, 301) on #seven
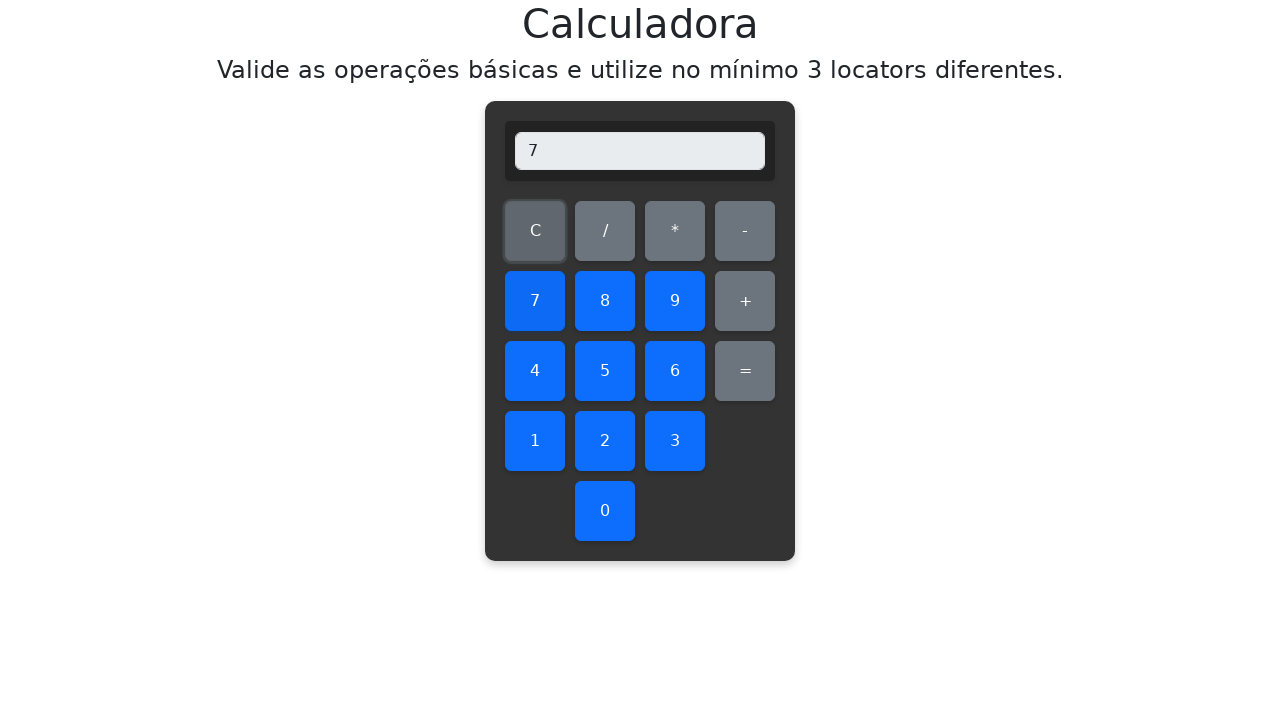

Clicked subtraction operator at (745, 231) on #subtract
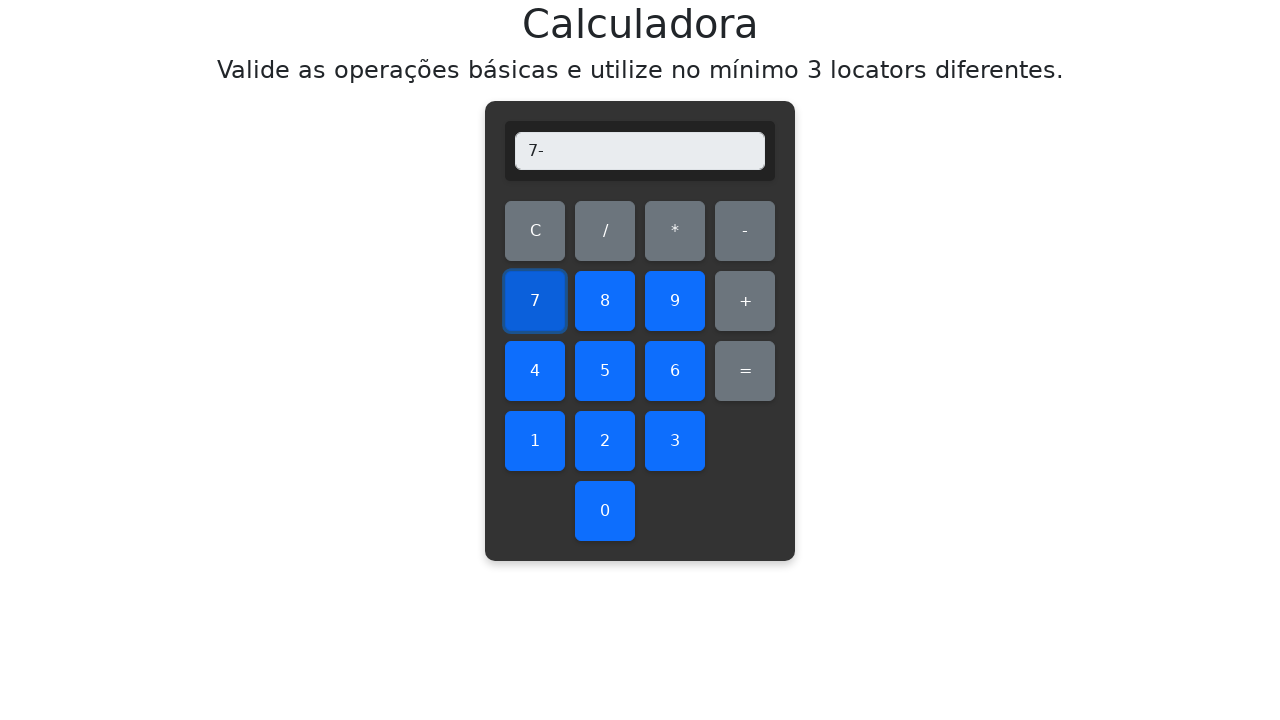

Clicked number 4 at (535, 371) on #four
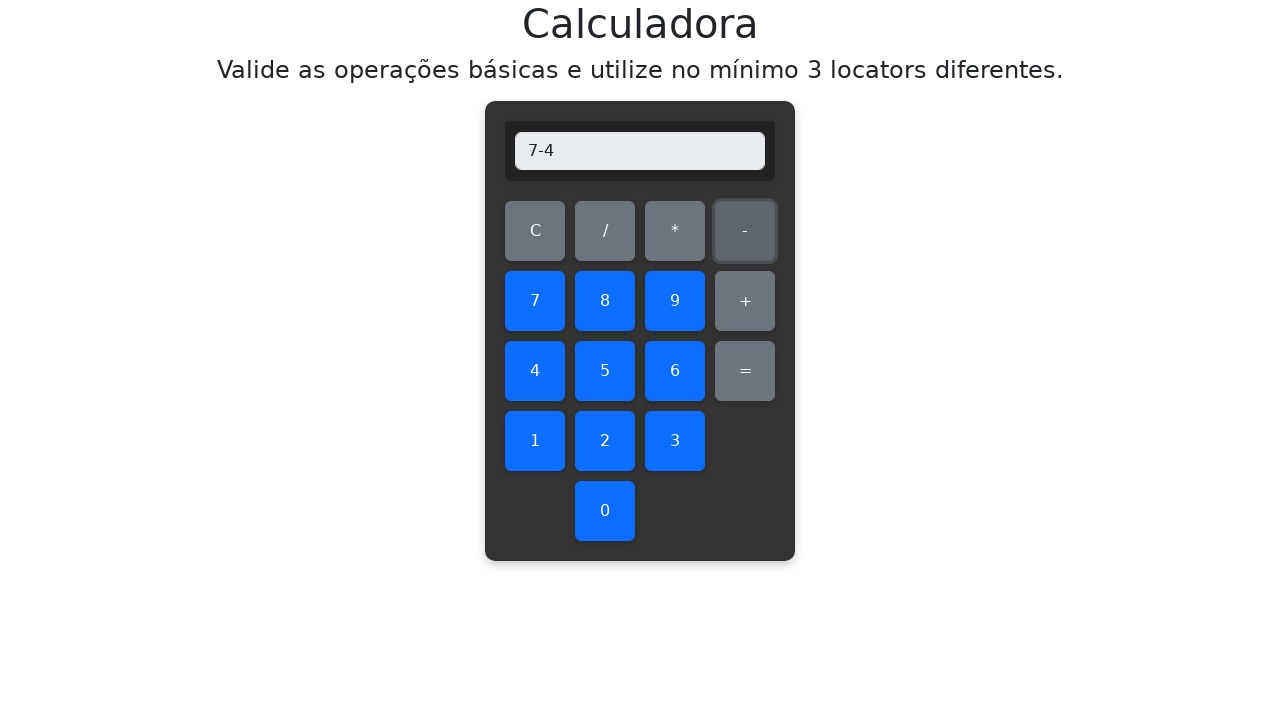

Clicked equals button at (745, 371) on #equals
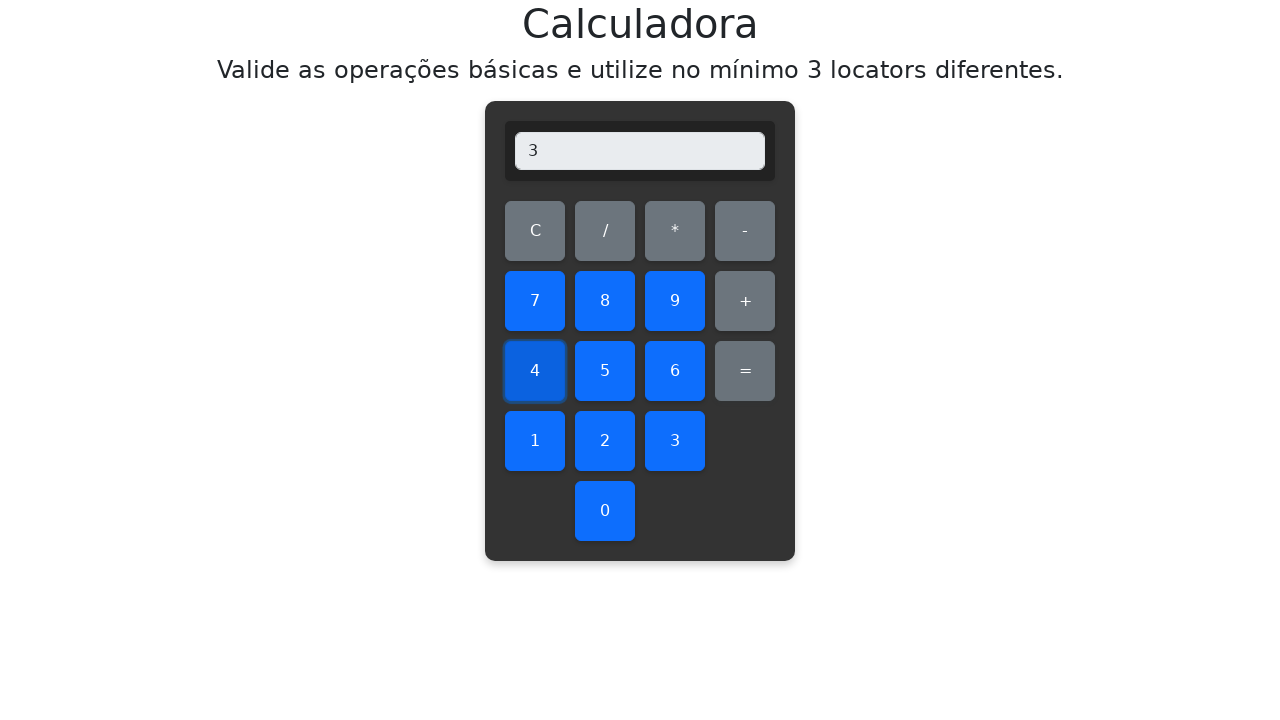

Verified subtraction result: 7 - 4 = 3
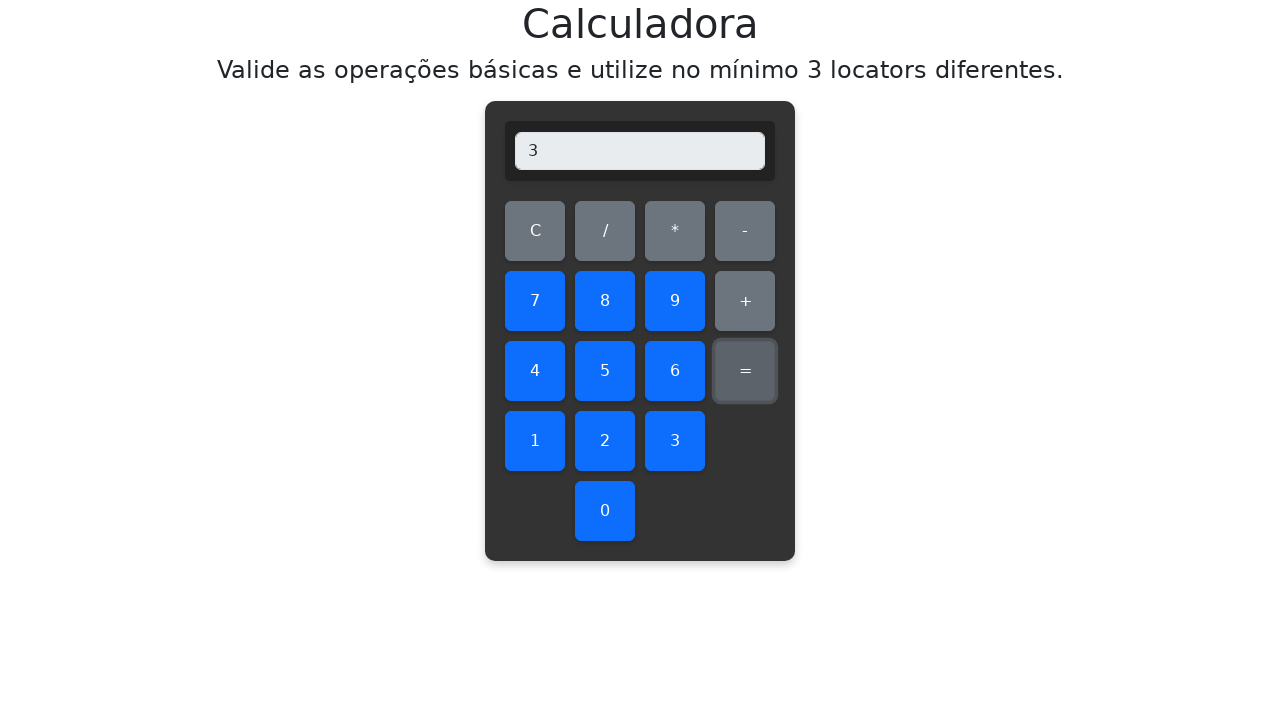

Cleared display before subtracting 7 - 5 at (535, 231) on #clear
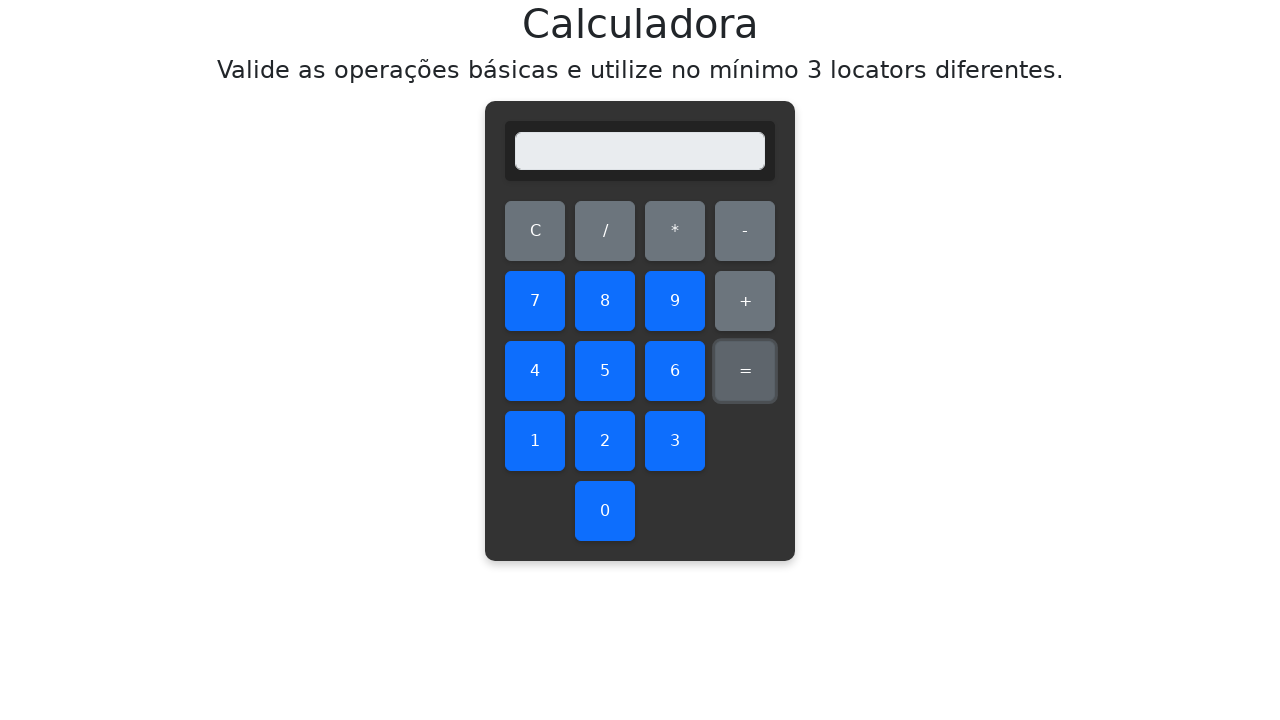

Clicked number 7 at (535, 301) on #seven
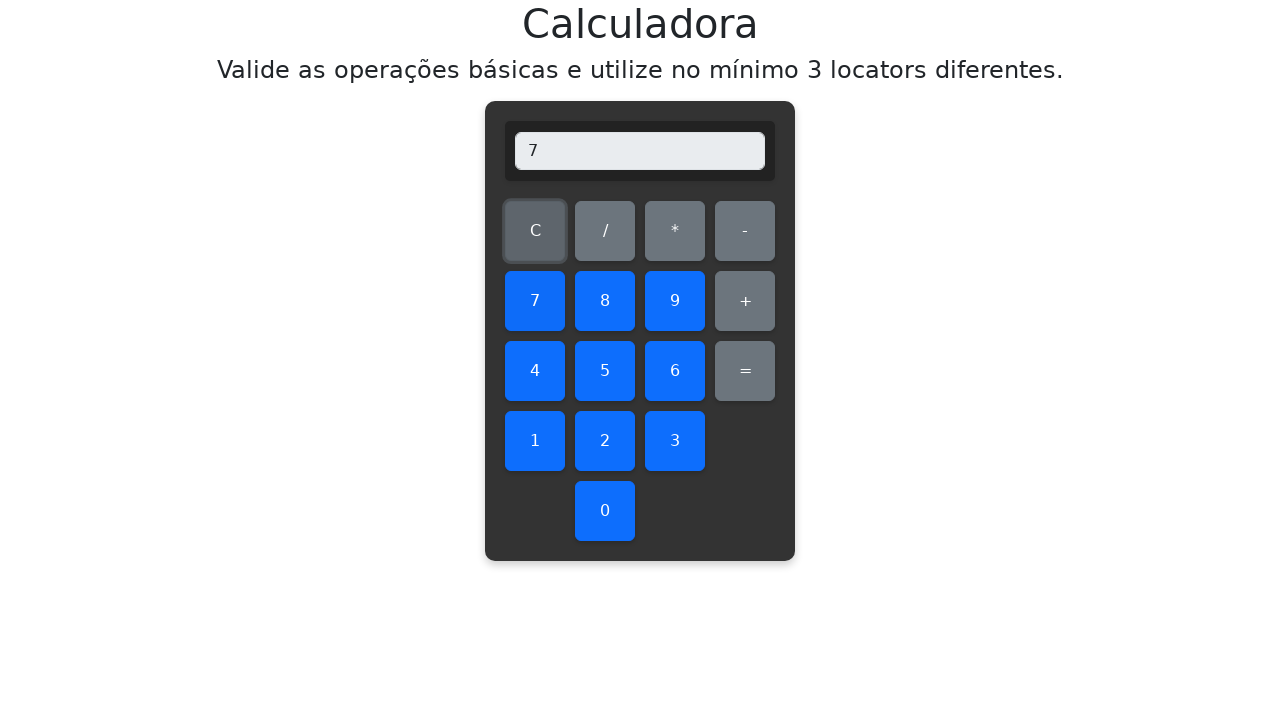

Clicked subtraction operator at (745, 231) on #subtract
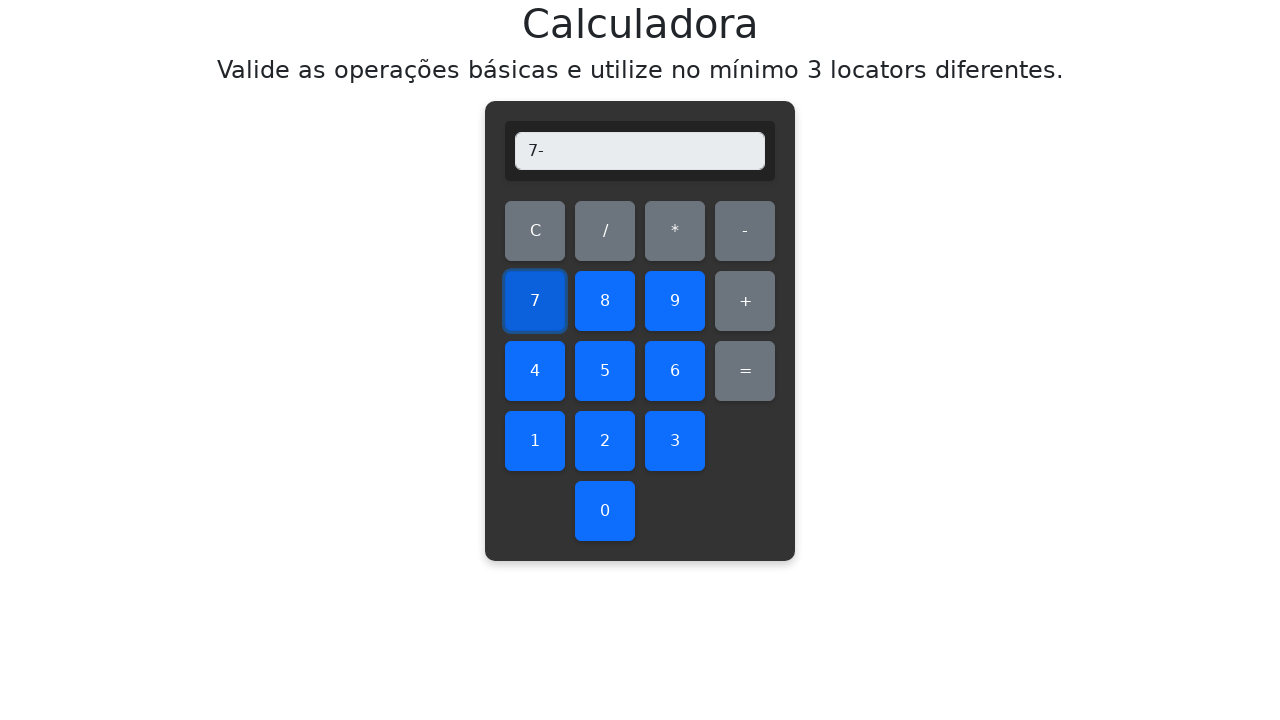

Clicked number 5 at (605, 371) on #five
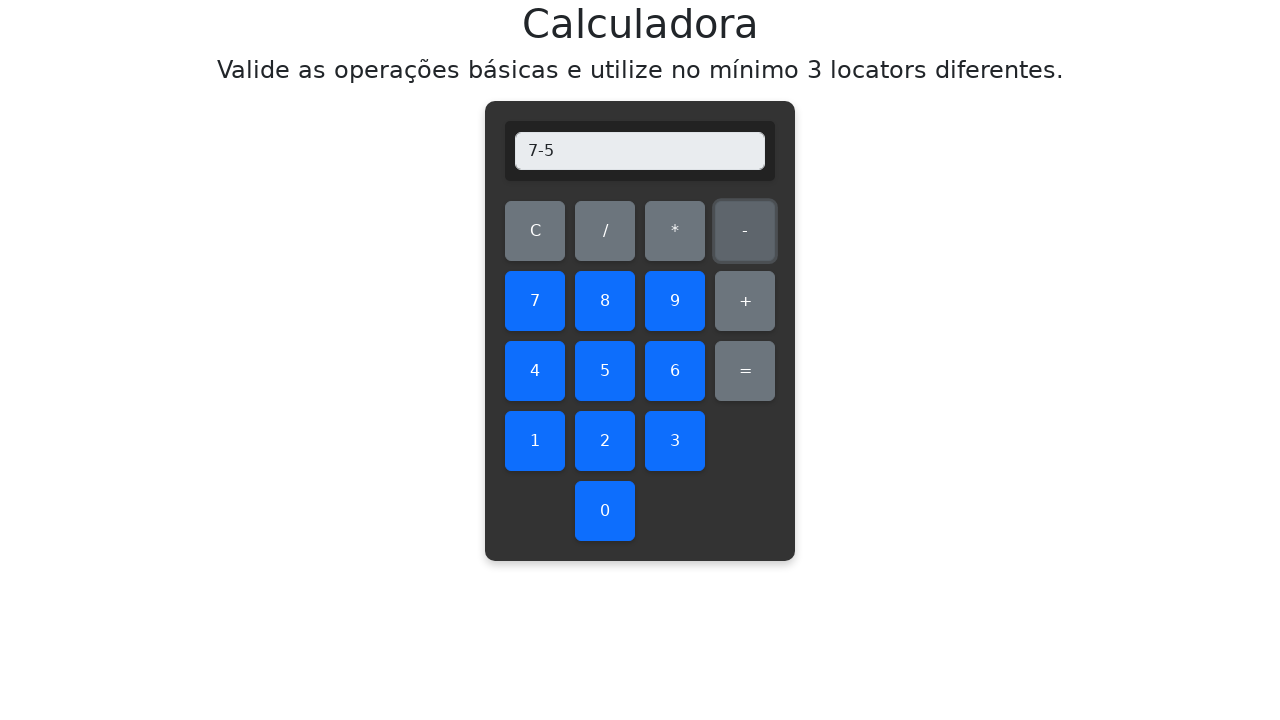

Clicked equals button at (745, 371) on #equals
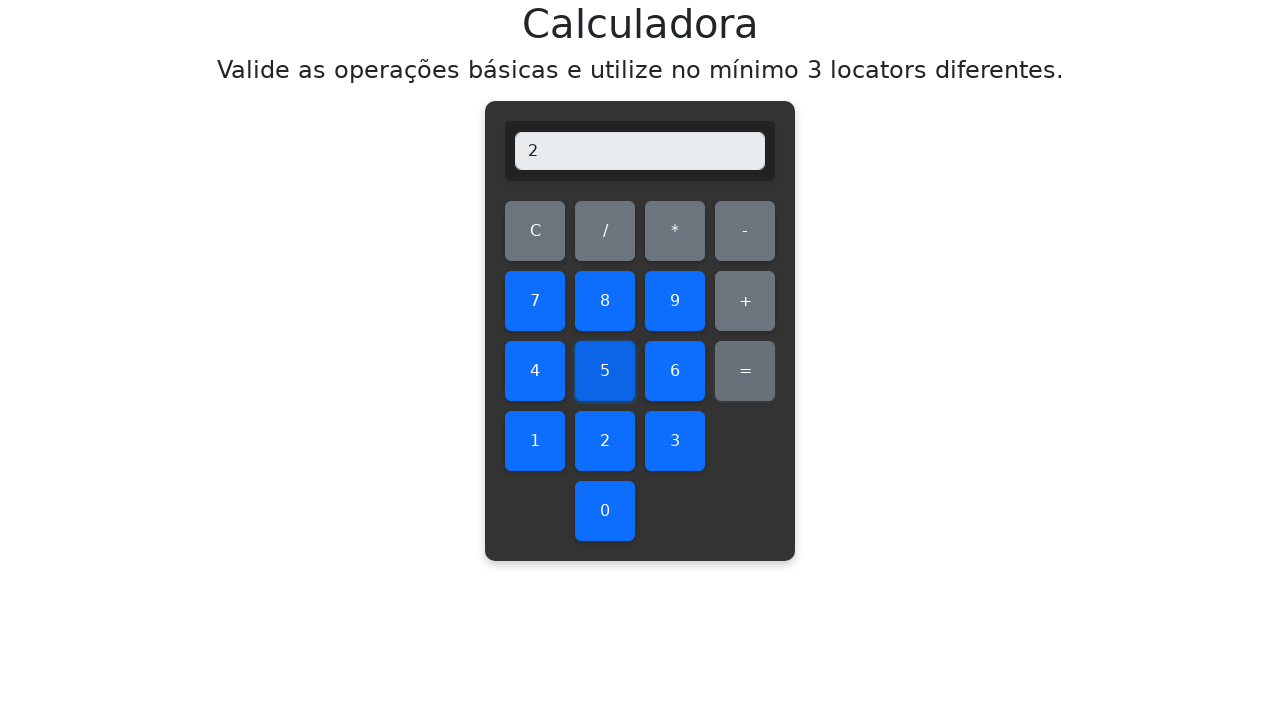

Verified subtraction result: 7 - 5 = 2
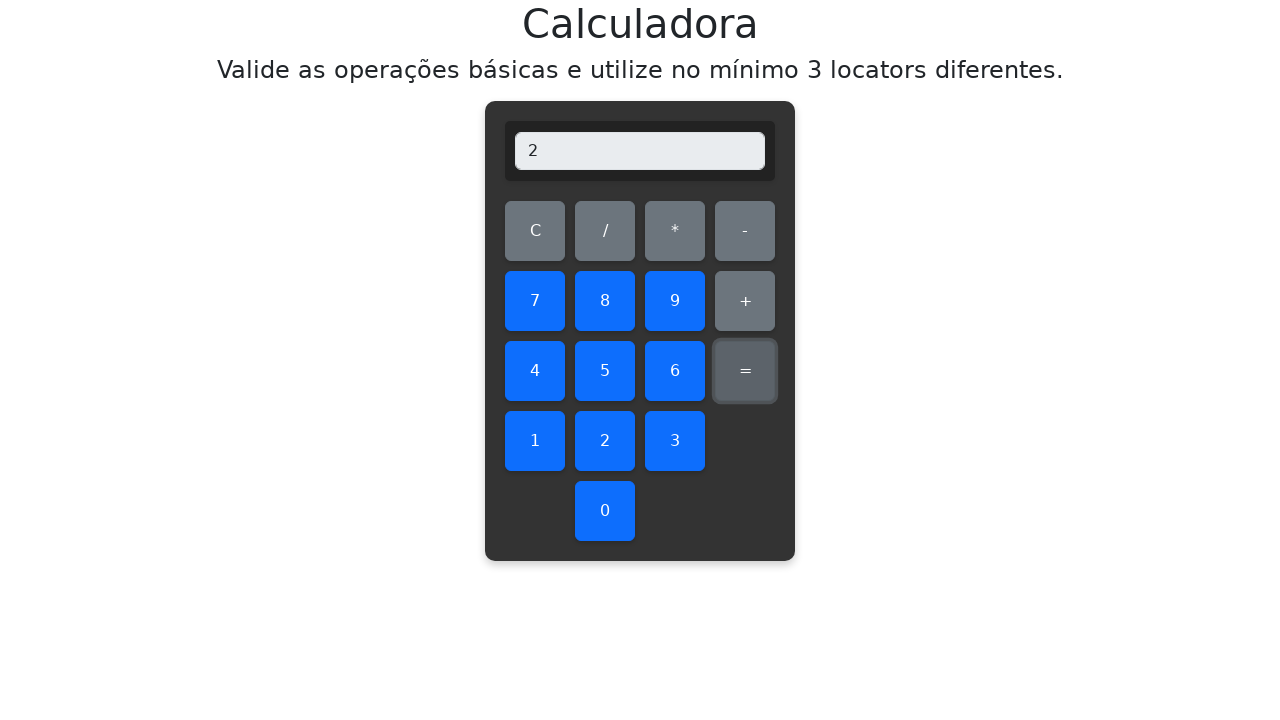

Cleared display before subtracting 7 - 6 at (535, 231) on #clear
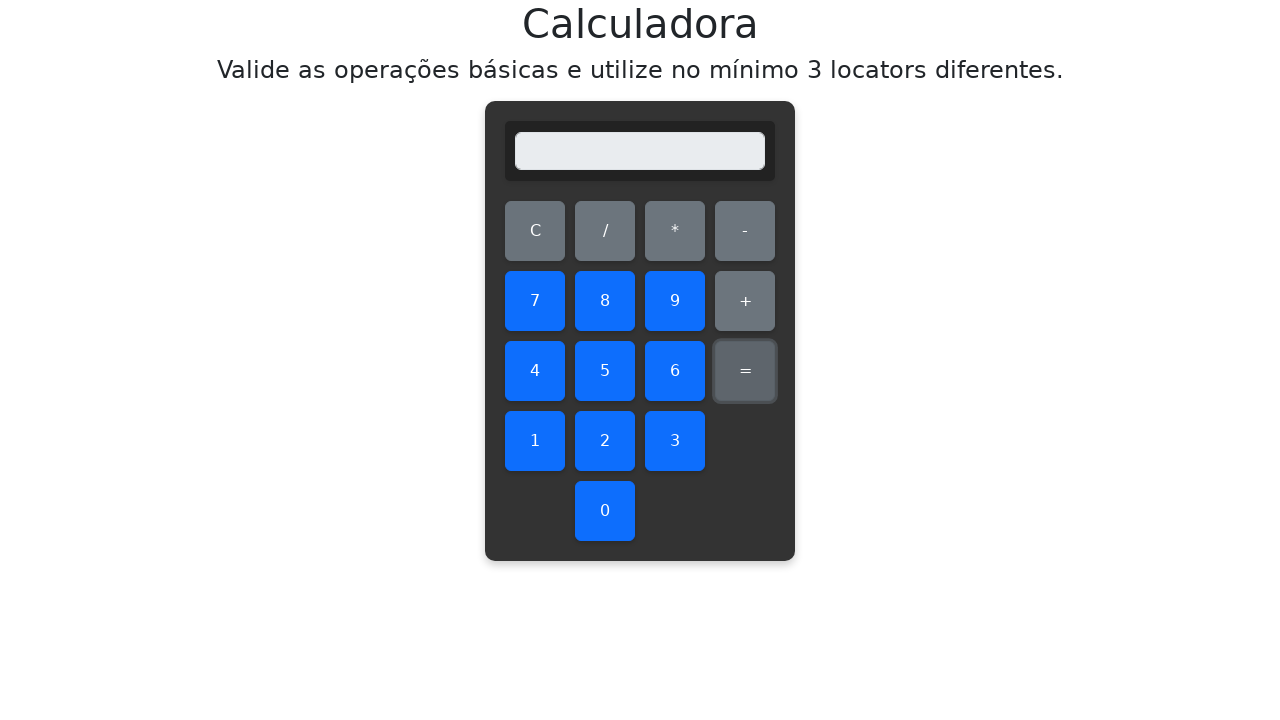

Clicked number 7 at (535, 301) on #seven
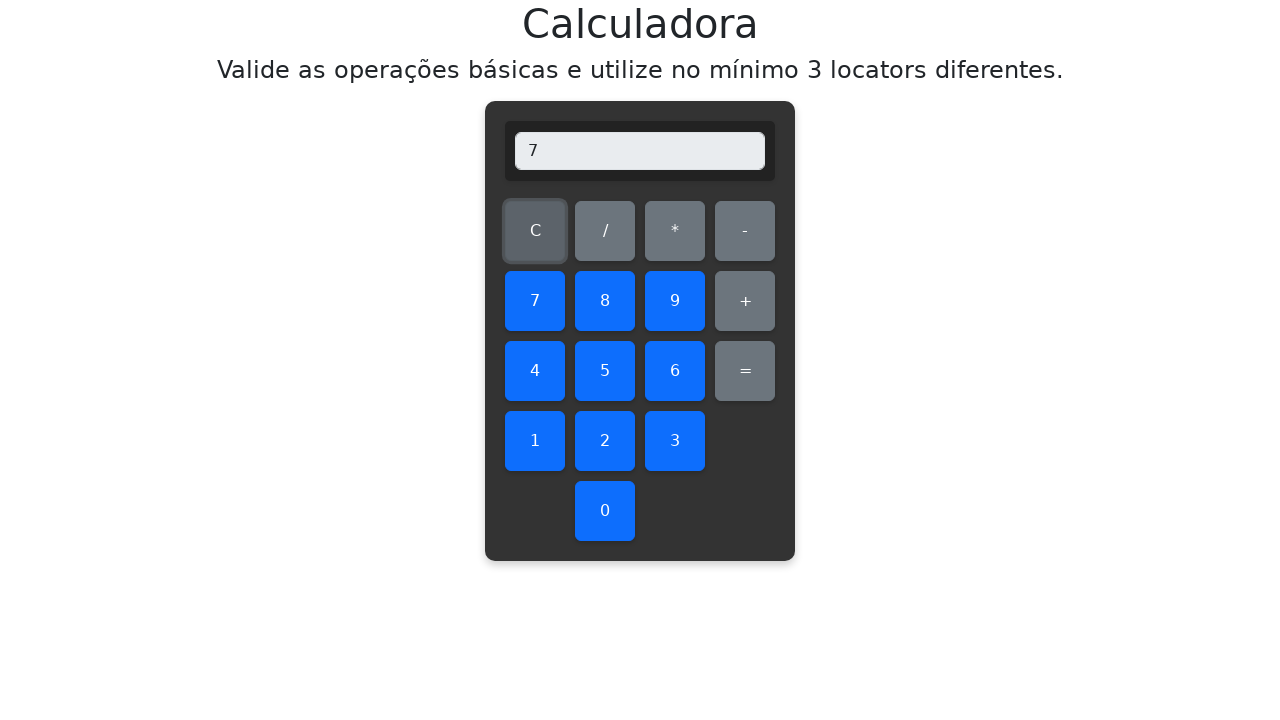

Clicked subtraction operator at (745, 231) on #subtract
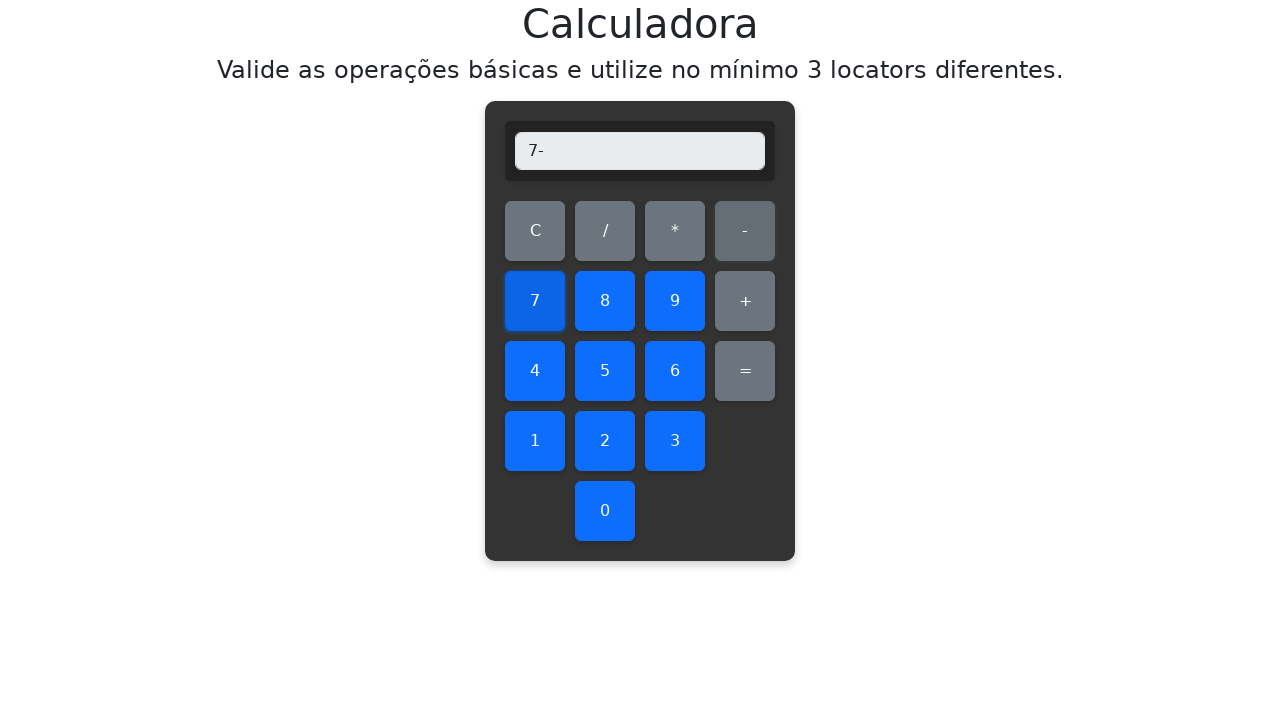

Clicked number 6 at (675, 371) on #six
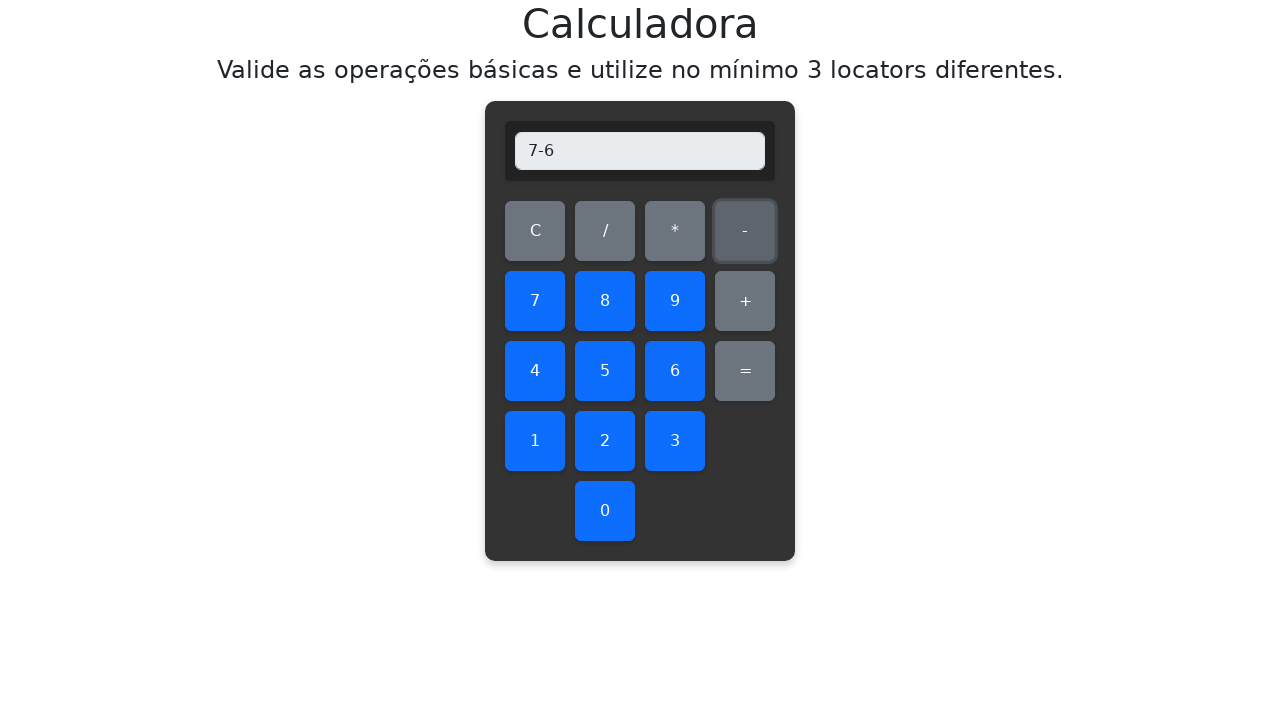

Clicked equals button at (745, 371) on #equals
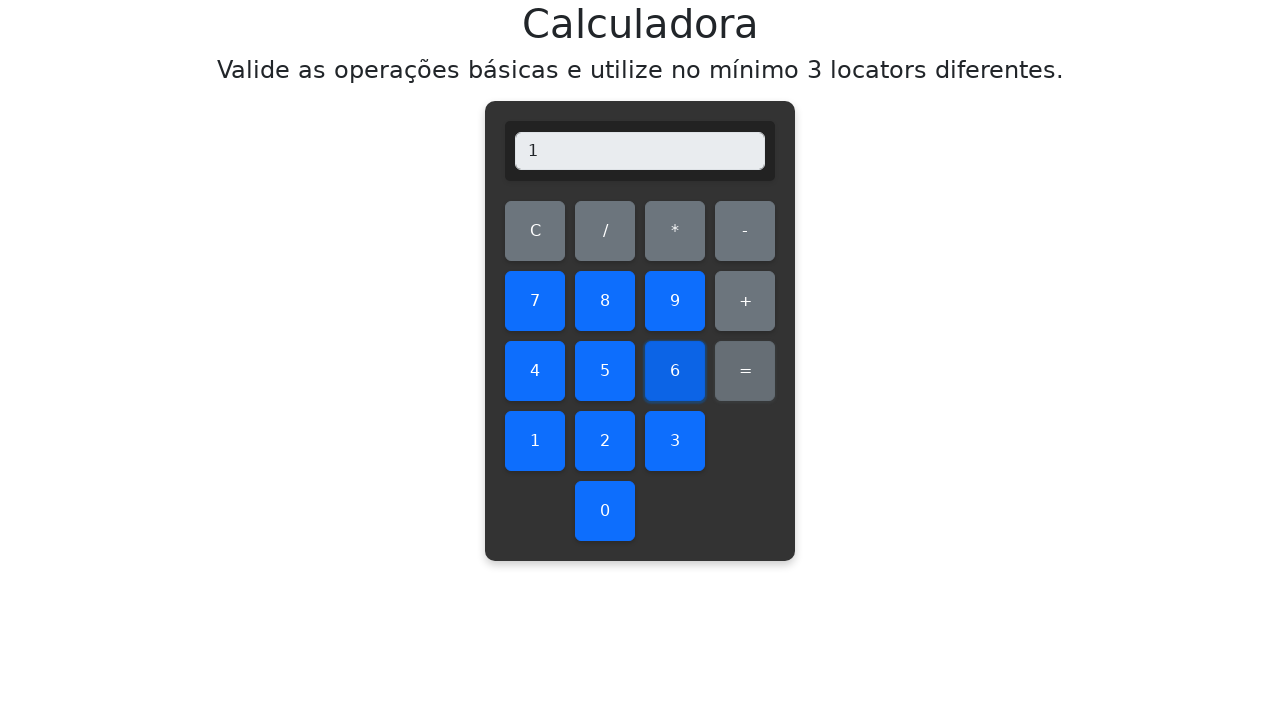

Verified subtraction result: 7 - 6 = 1
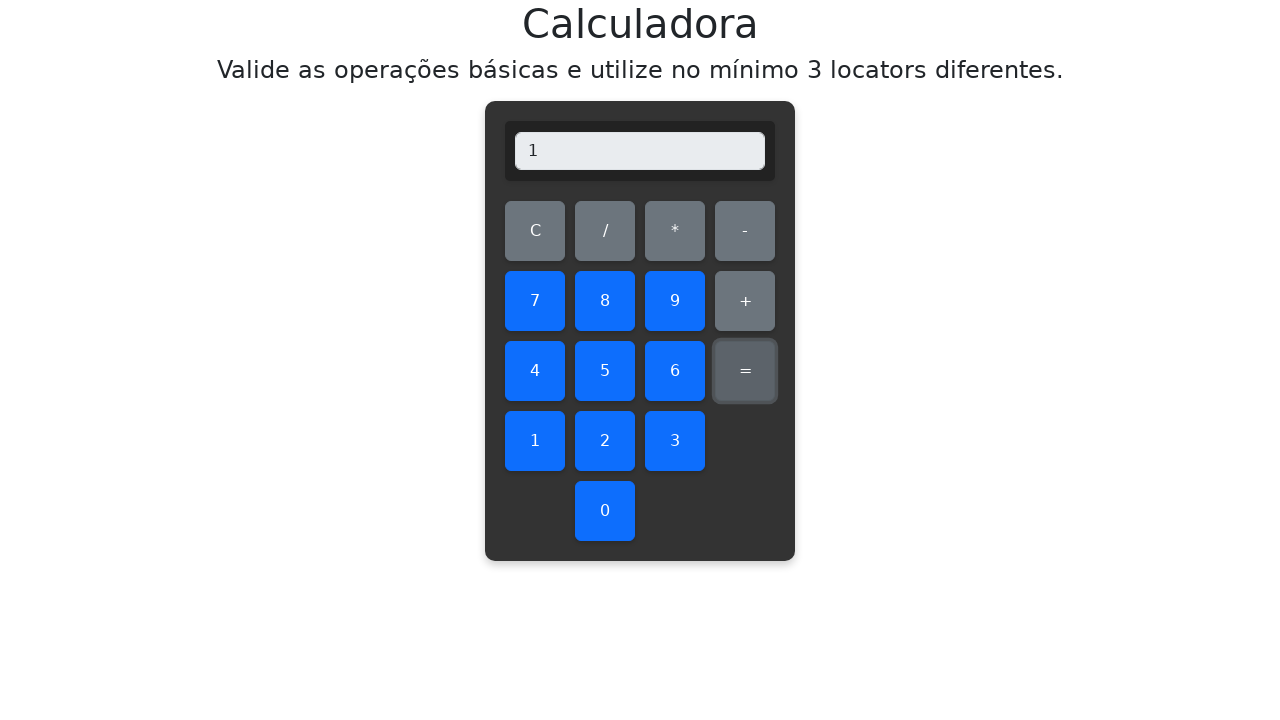

Cleared display before subtracting 7 - 7 at (535, 231) on #clear
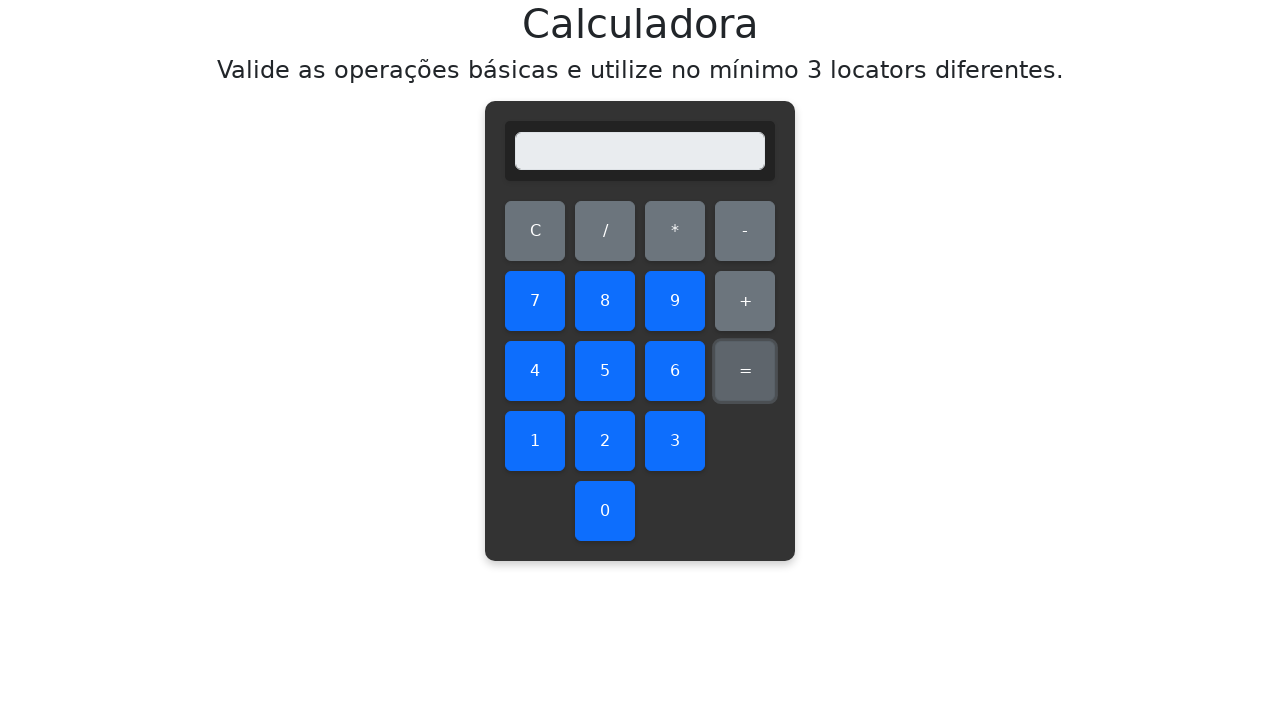

Clicked number 7 at (535, 301) on #seven
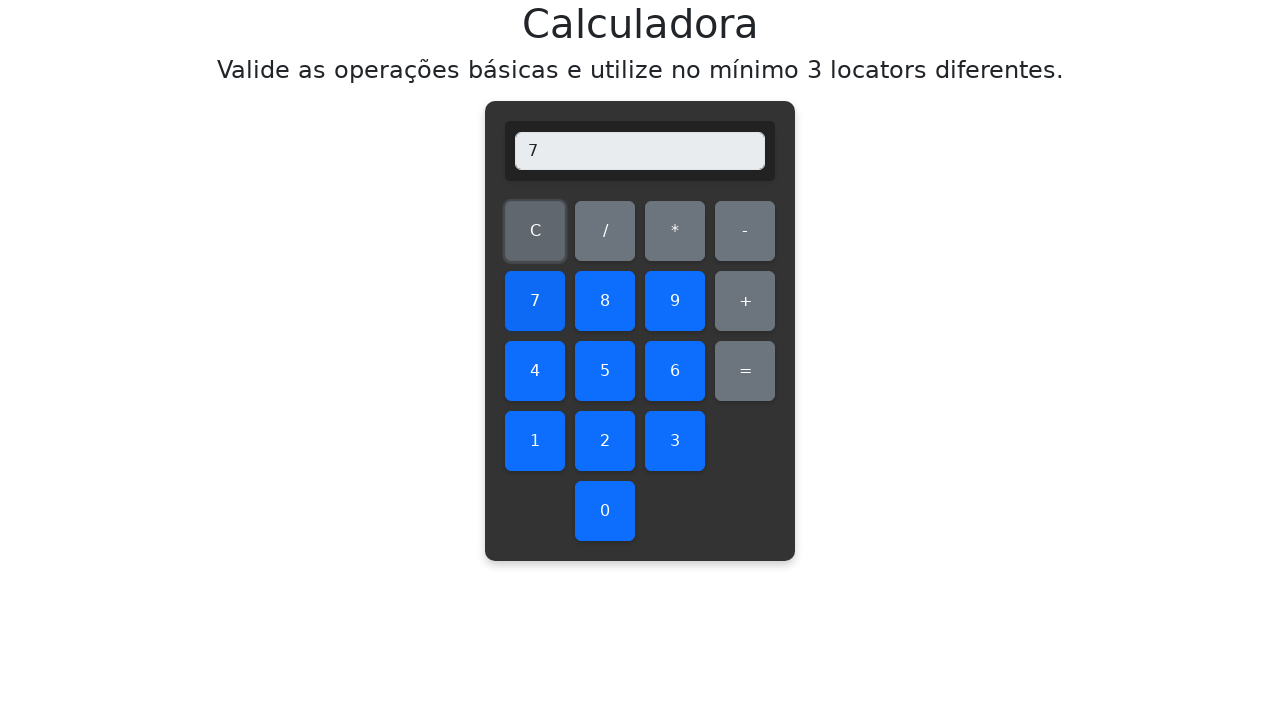

Clicked subtraction operator at (745, 231) on #subtract
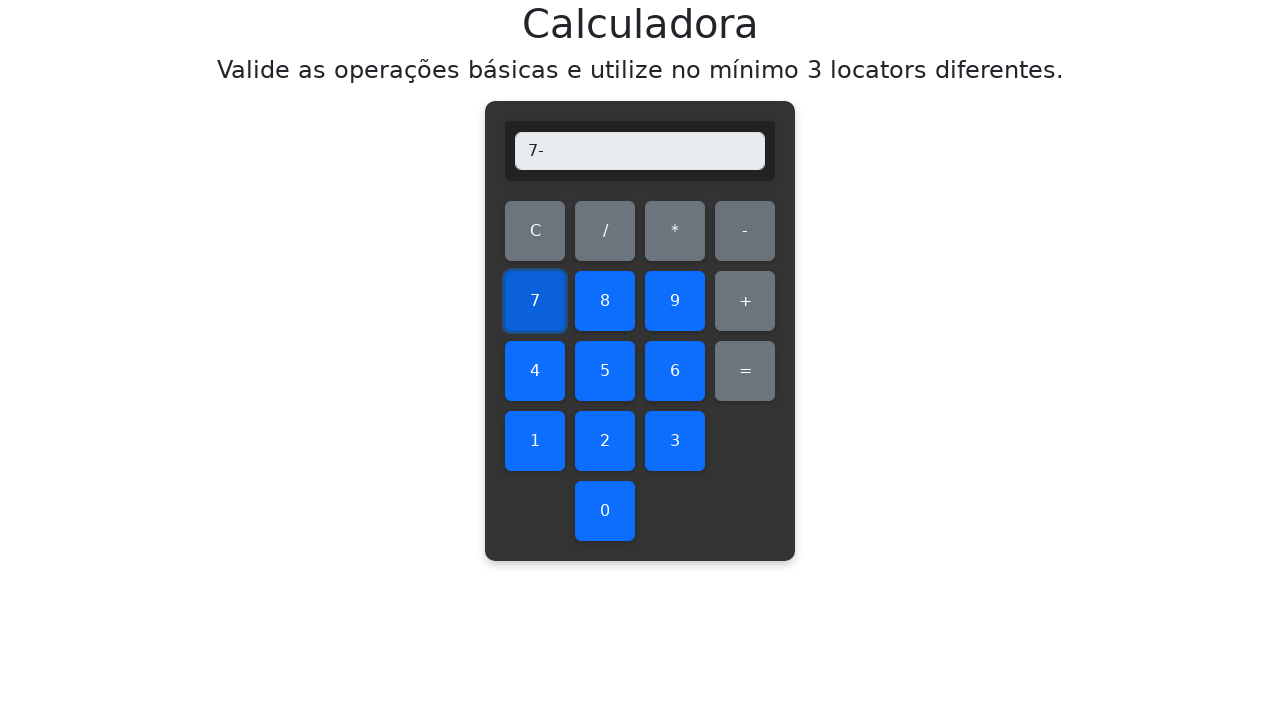

Clicked number 7 at (535, 301) on #seven
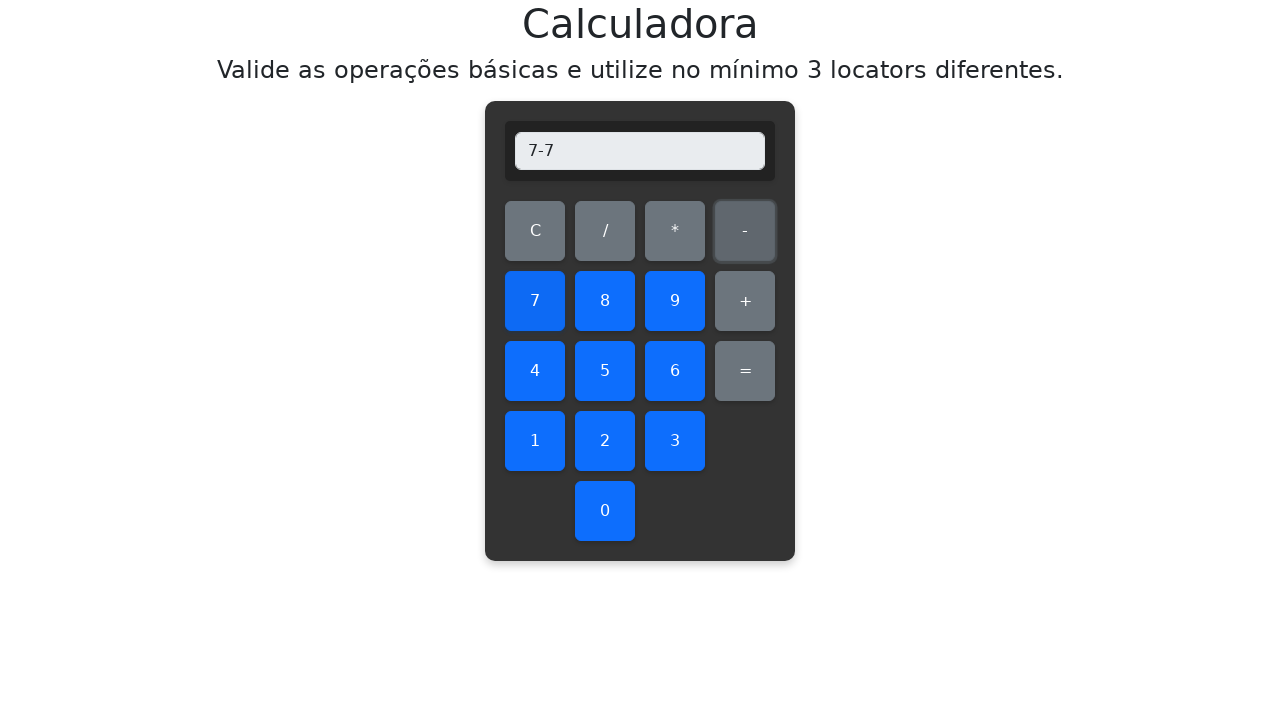

Clicked equals button at (745, 371) on #equals
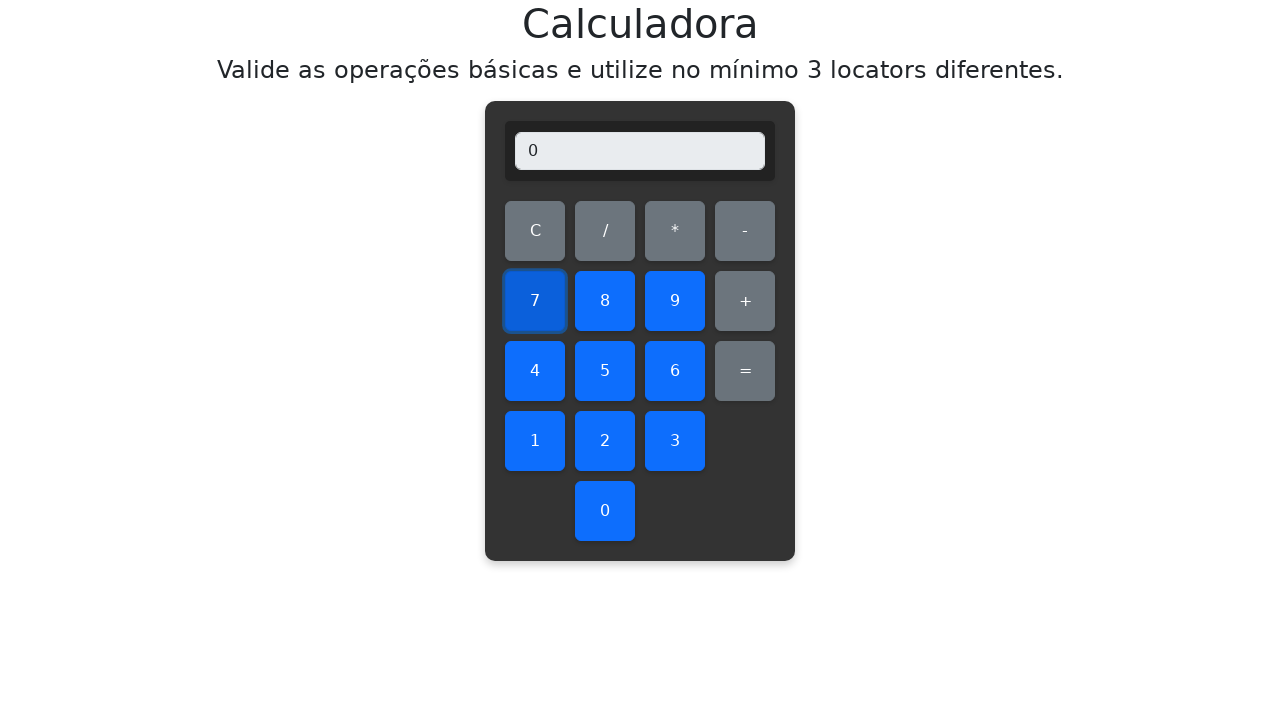

Verified subtraction result: 7 - 7 = 0
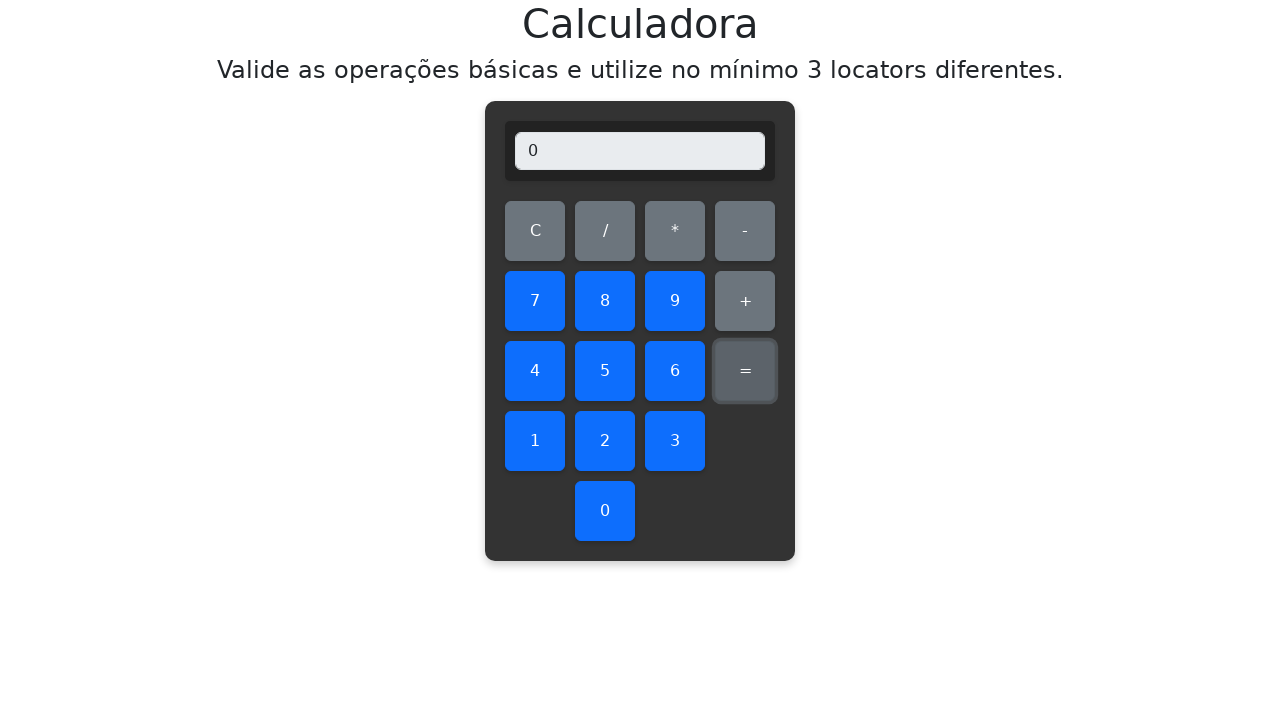

Cleared display before subtracting 7 - 8 at (535, 231) on #clear
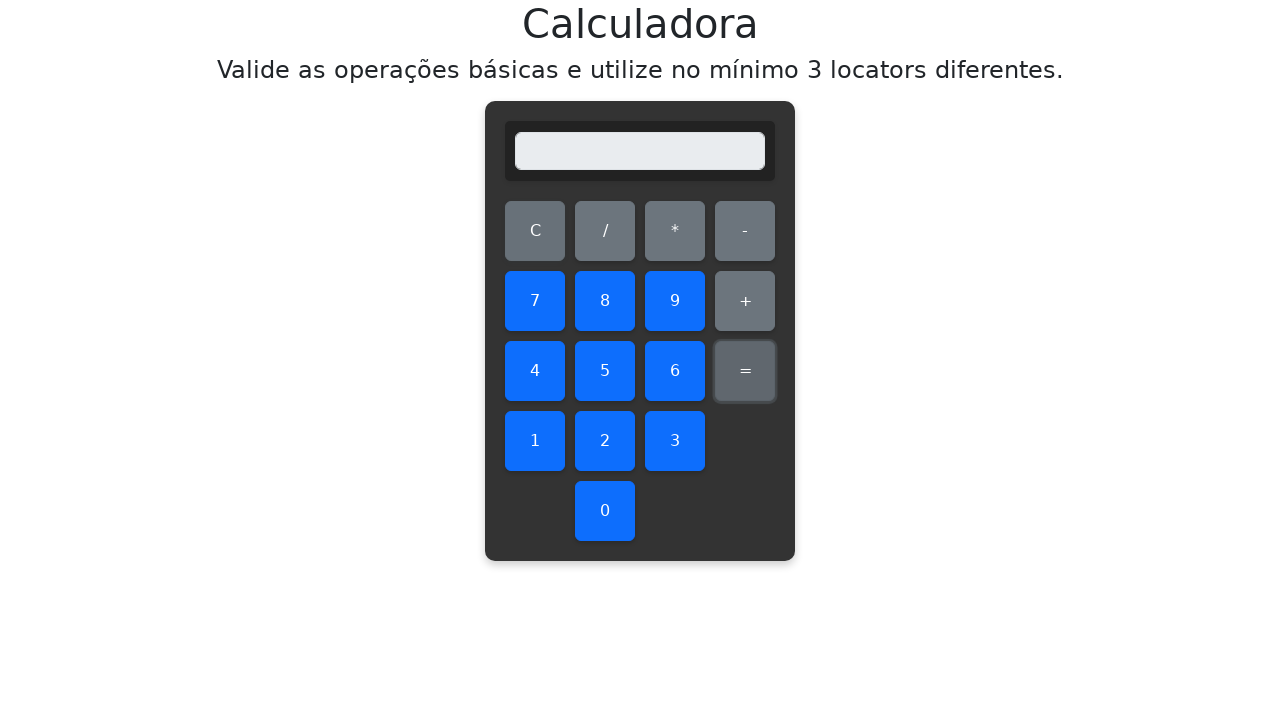

Clicked number 7 at (535, 301) on #seven
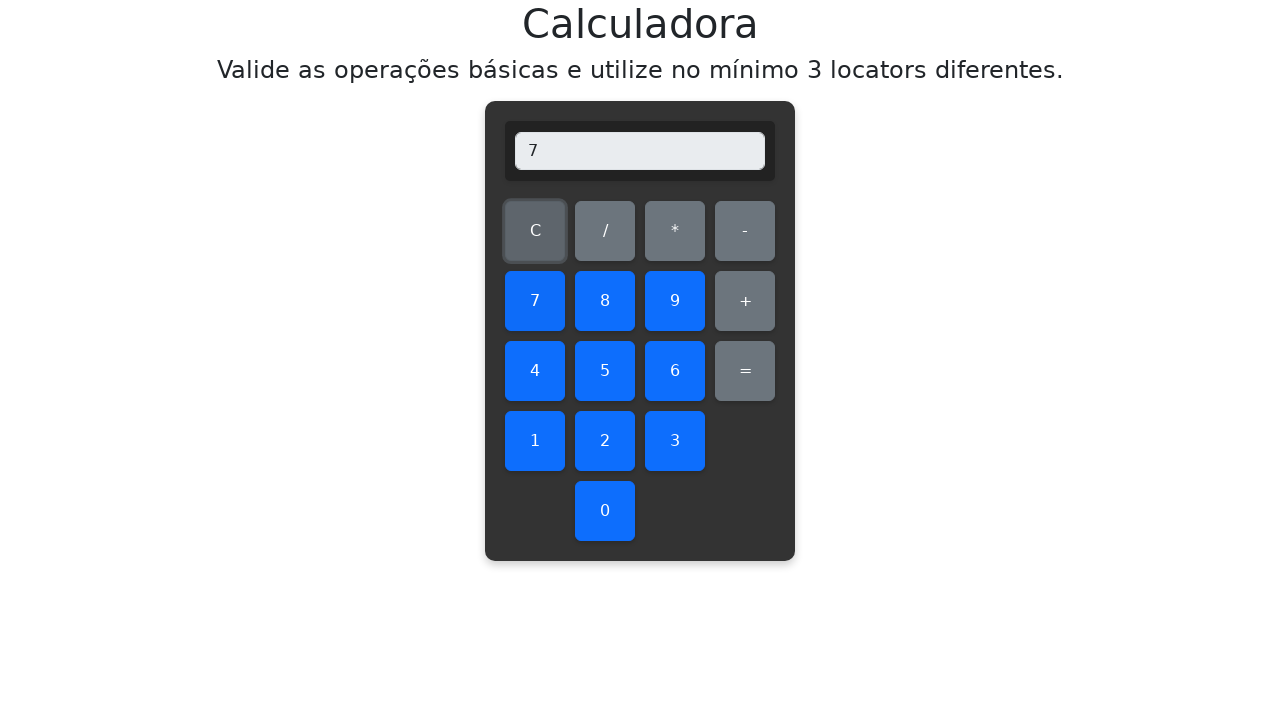

Clicked subtraction operator at (745, 231) on #subtract
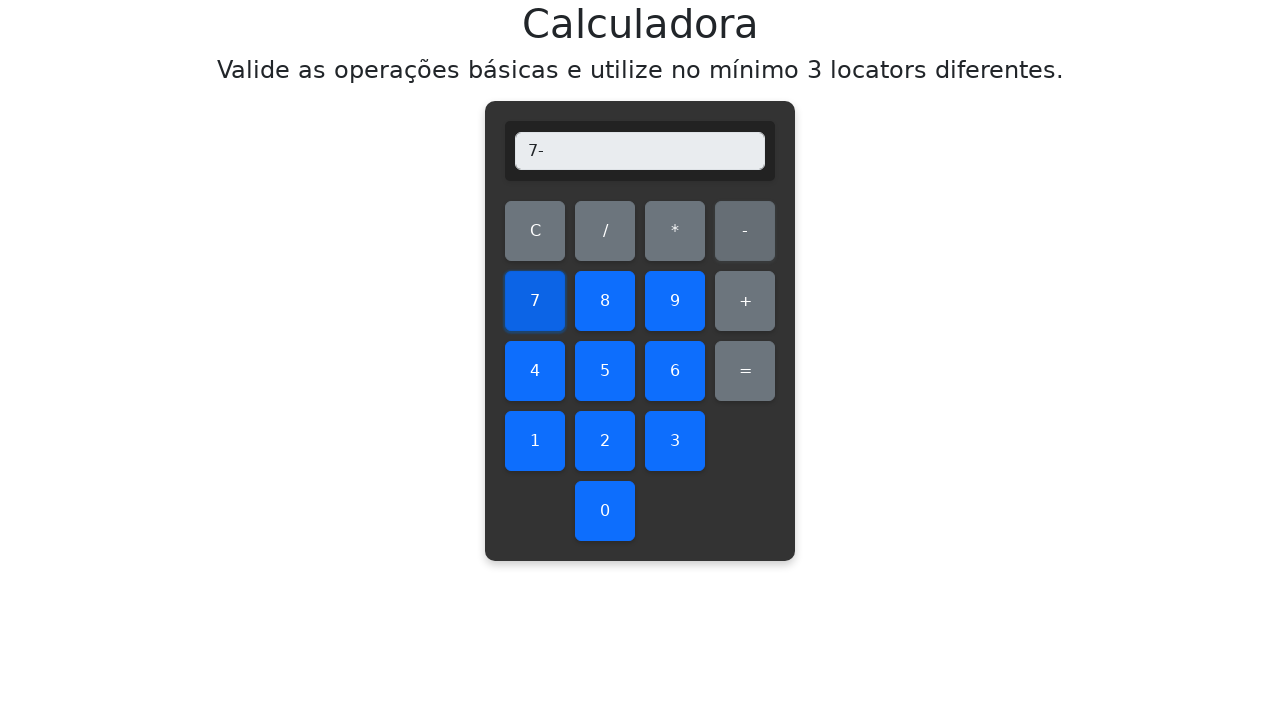

Clicked number 8 at (605, 301) on #eight
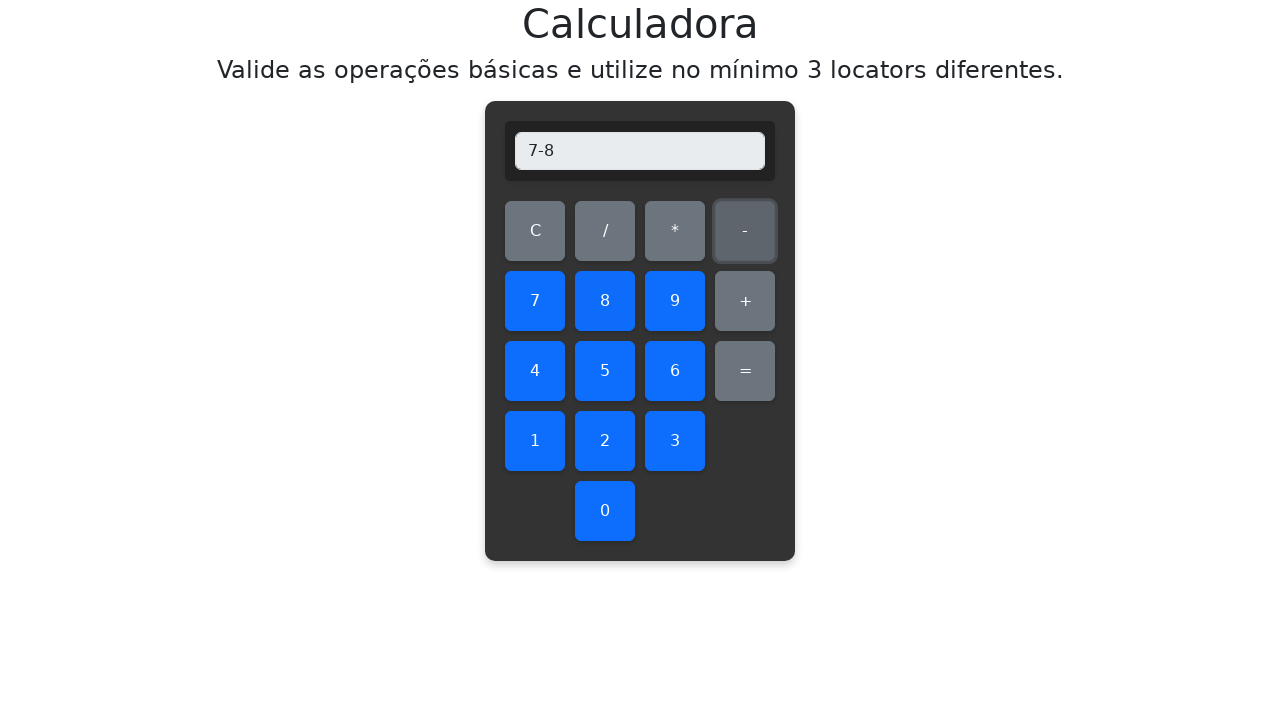

Clicked equals button at (745, 371) on #equals
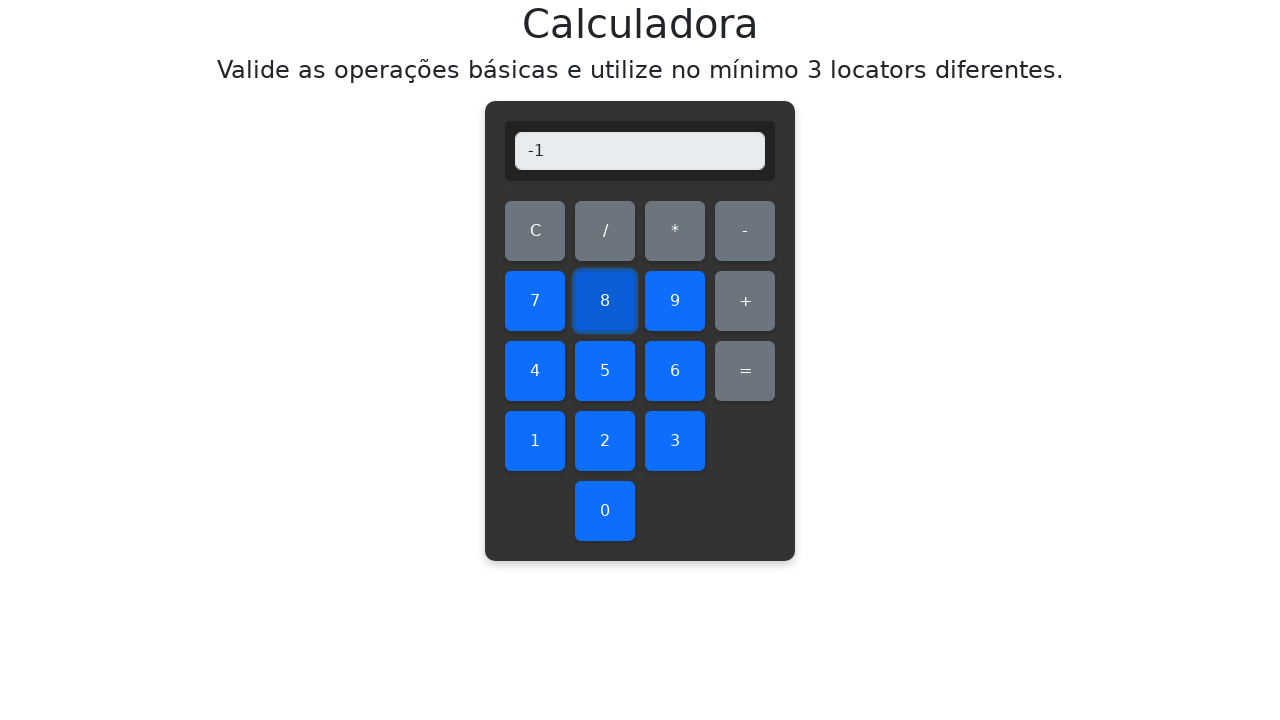

Verified subtraction result: 7 - 8 = -1
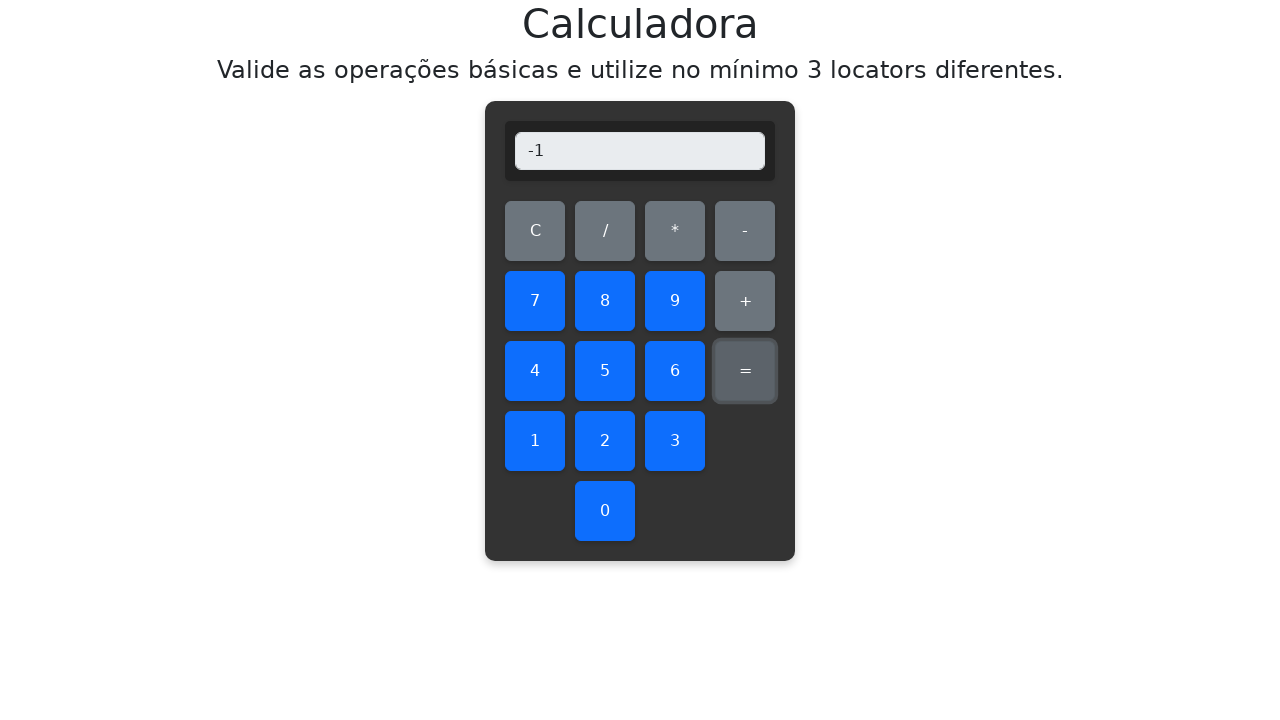

Cleared display before subtracting 7 - 9 at (535, 231) on #clear
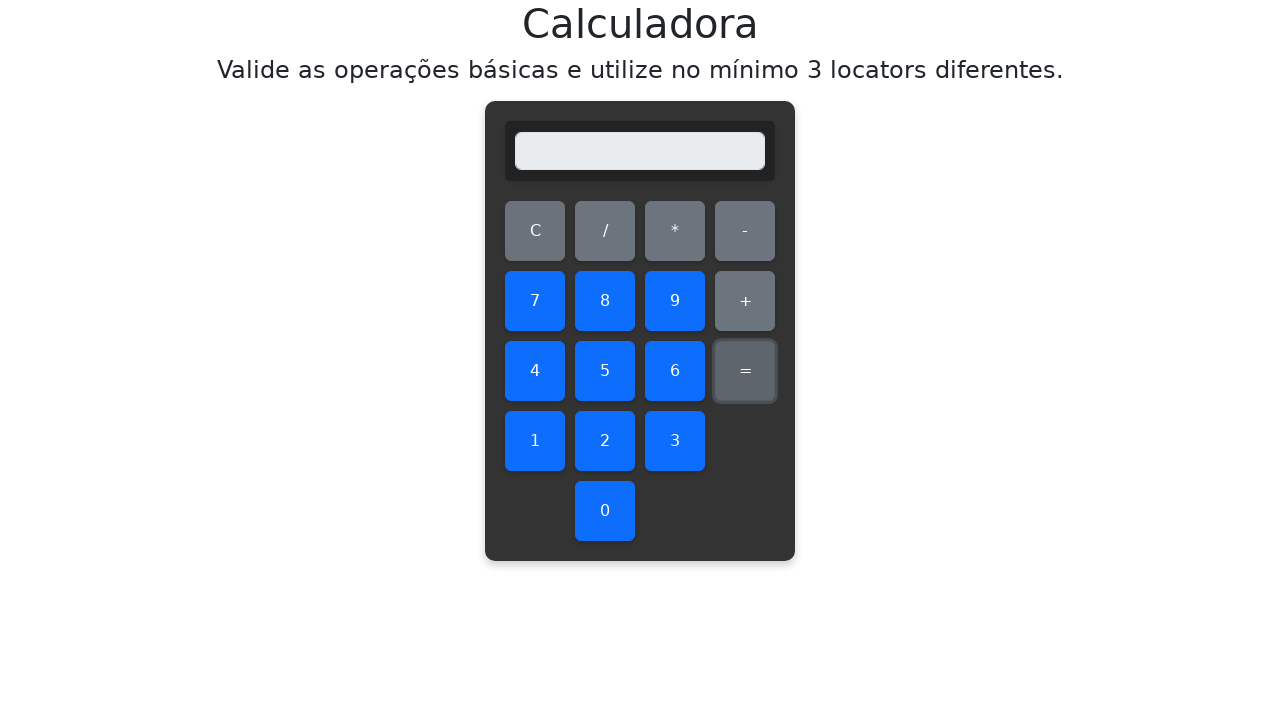

Clicked number 7 at (535, 301) on #seven
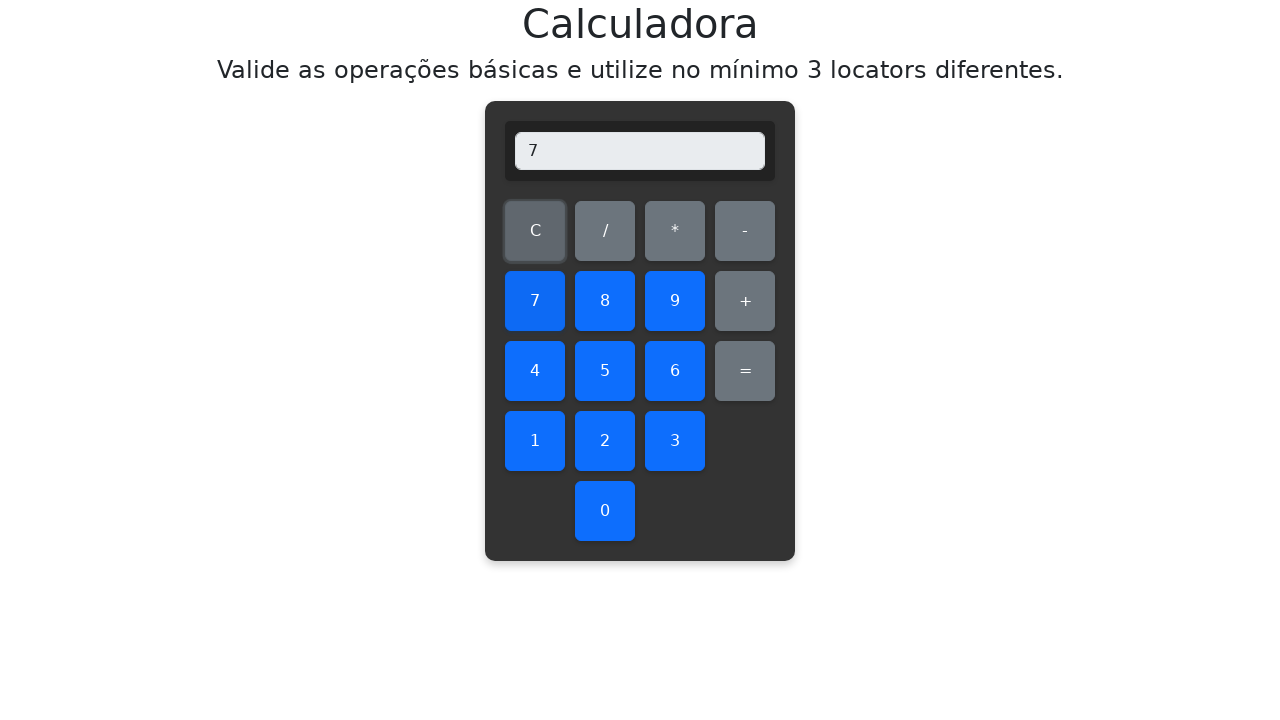

Clicked subtraction operator at (745, 231) on #subtract
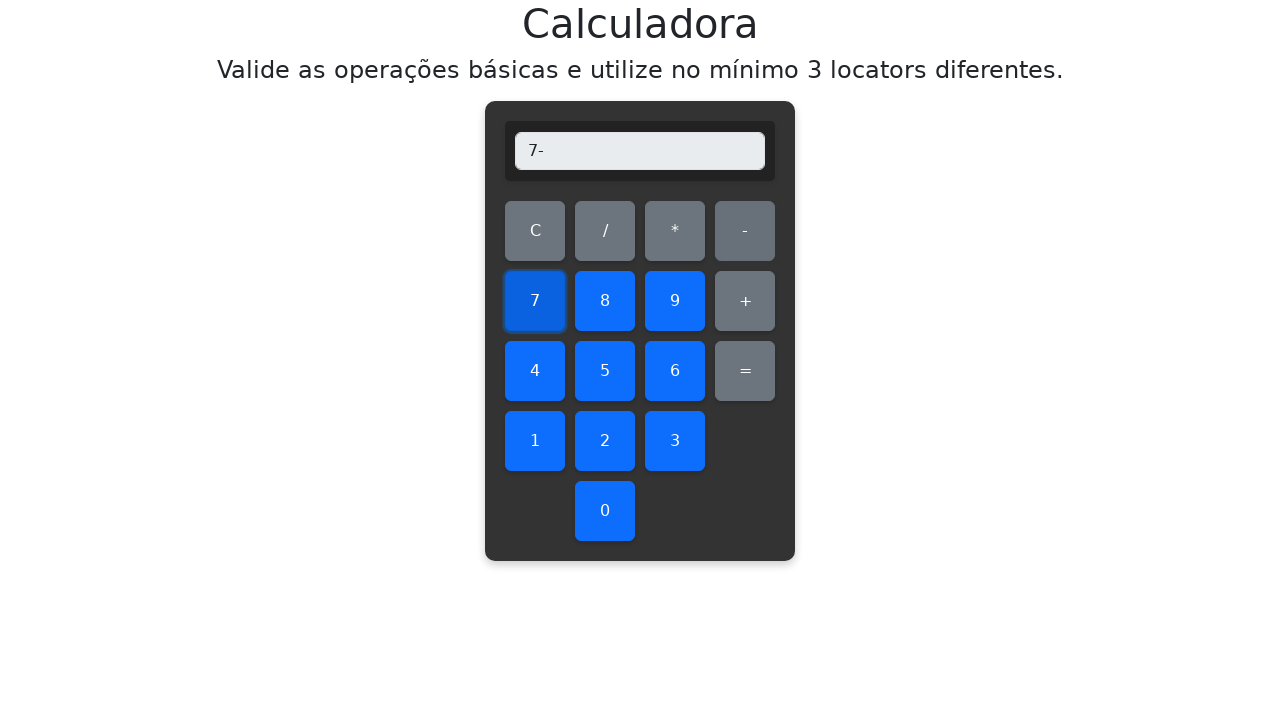

Clicked number 9 at (675, 301) on #nine
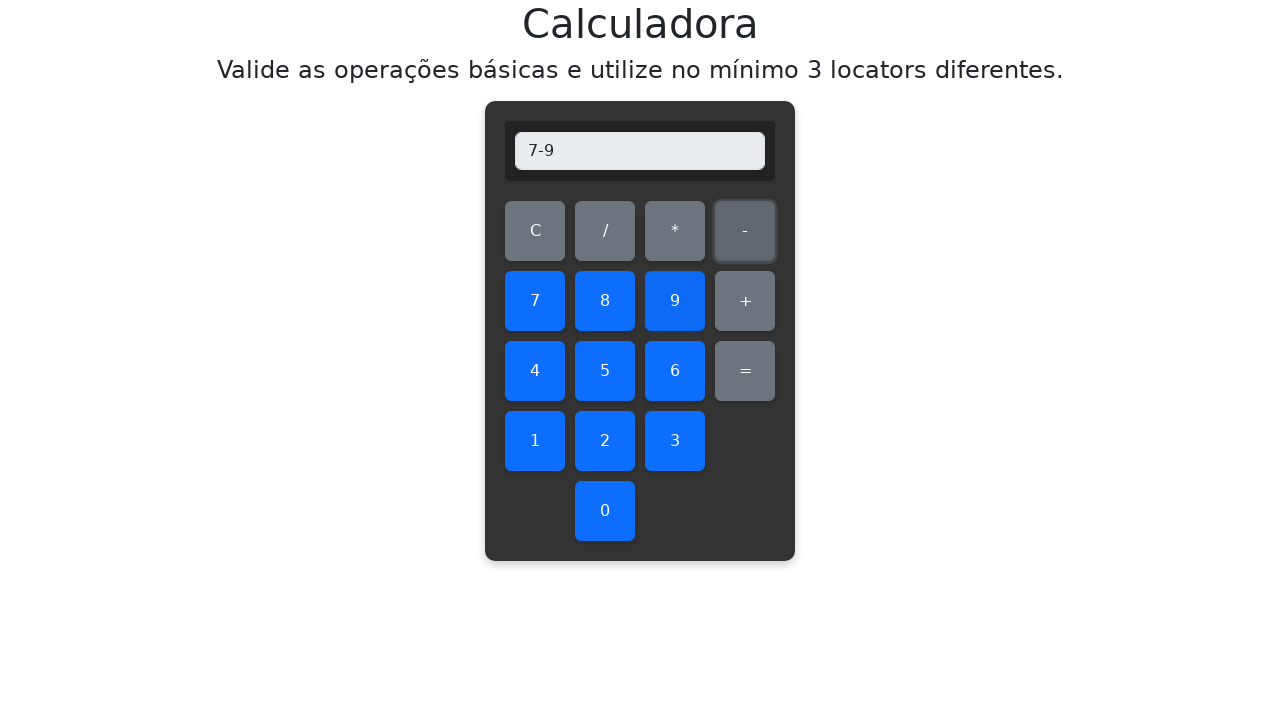

Clicked equals button at (745, 371) on #equals
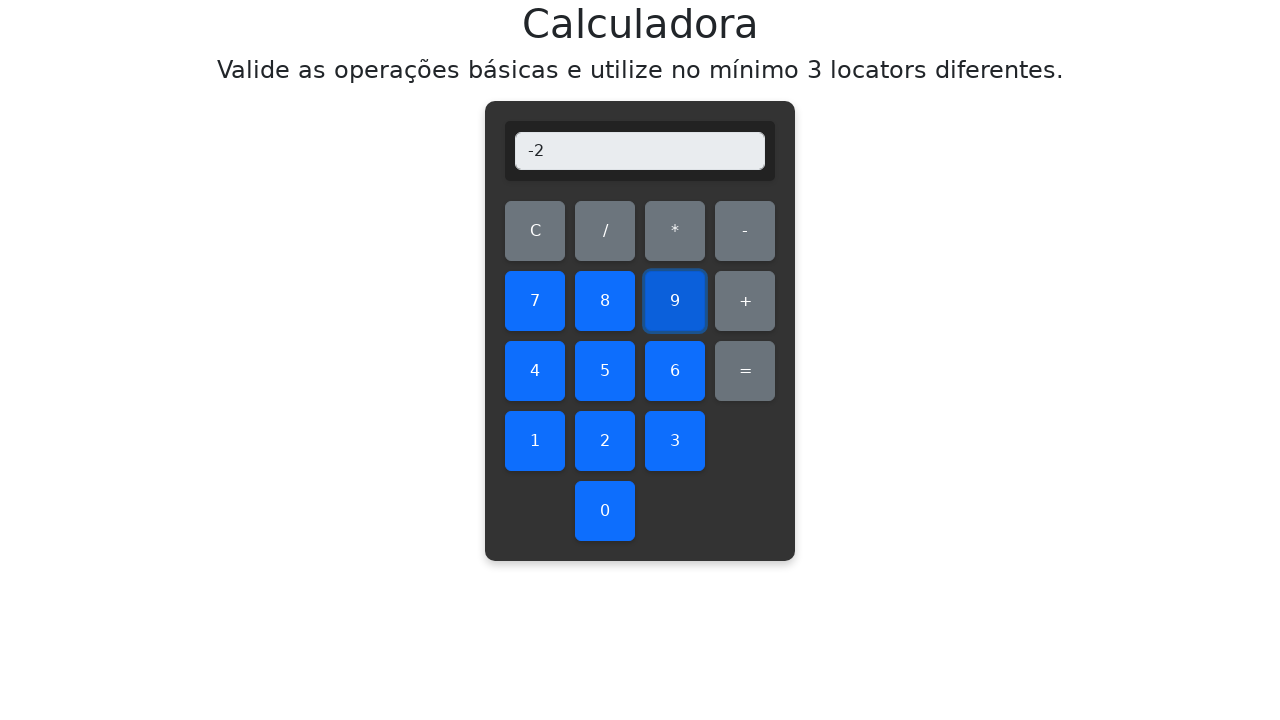

Verified subtraction result: 7 - 9 = -2
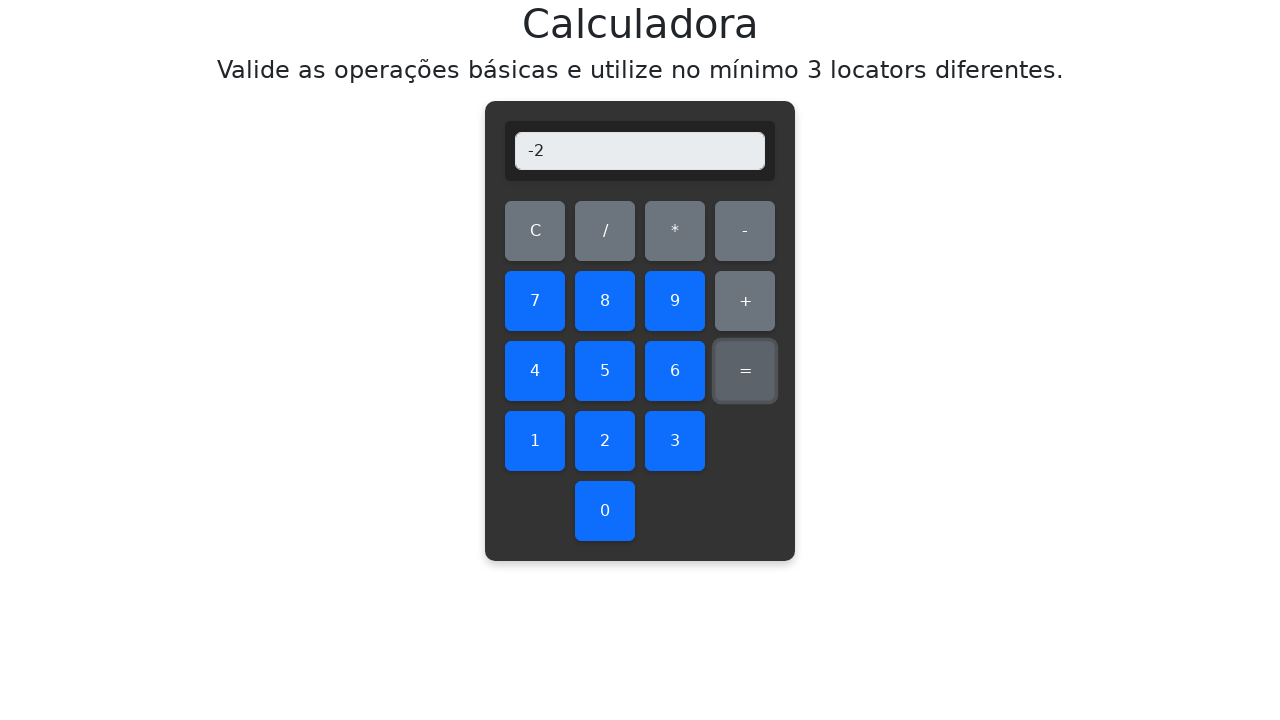

Cleared display before subtracting 8 - 0 at (535, 231) on #clear
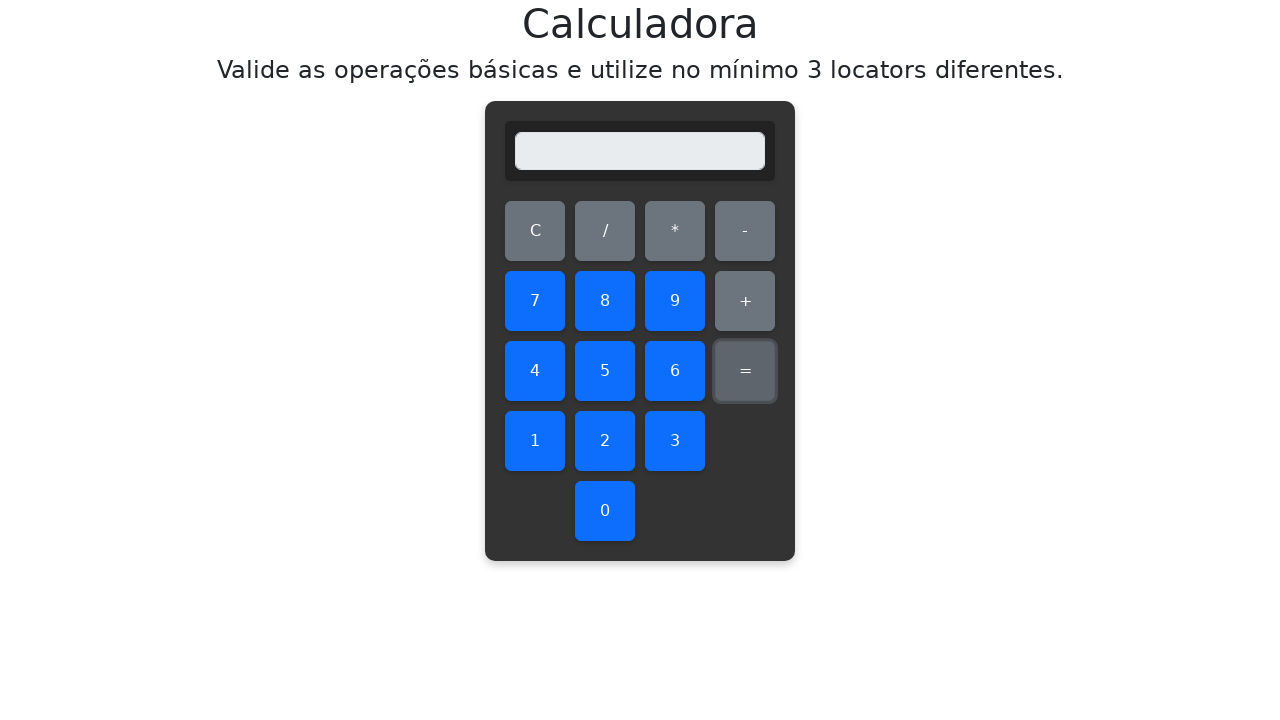

Clicked number 8 at (605, 301) on #eight
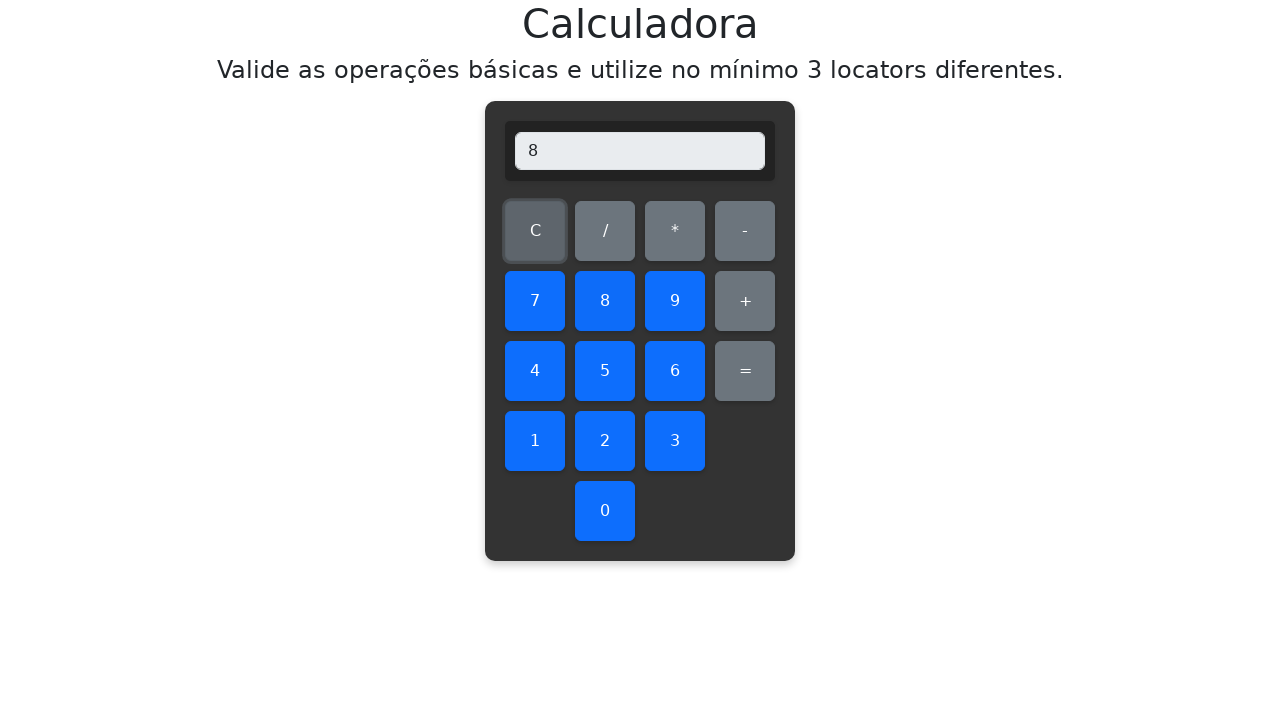

Clicked subtraction operator at (745, 231) on #subtract
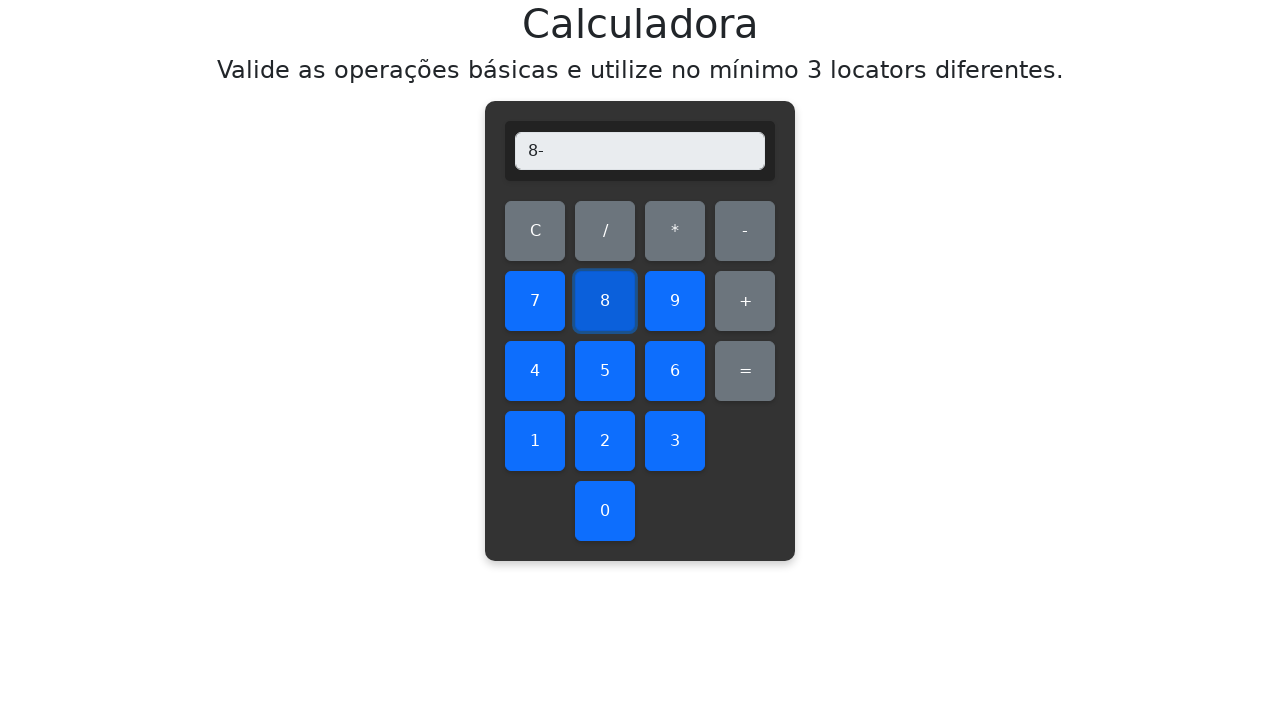

Clicked number 0 at (605, 511) on #zero
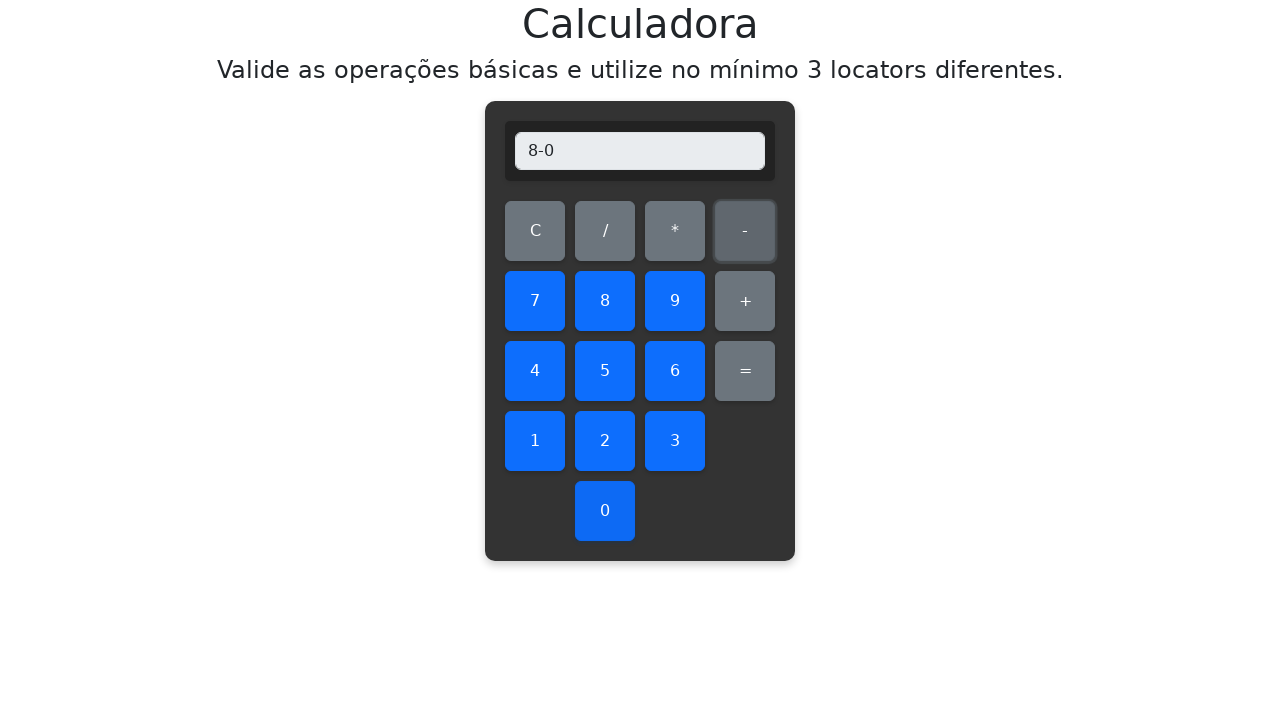

Clicked equals button at (745, 371) on #equals
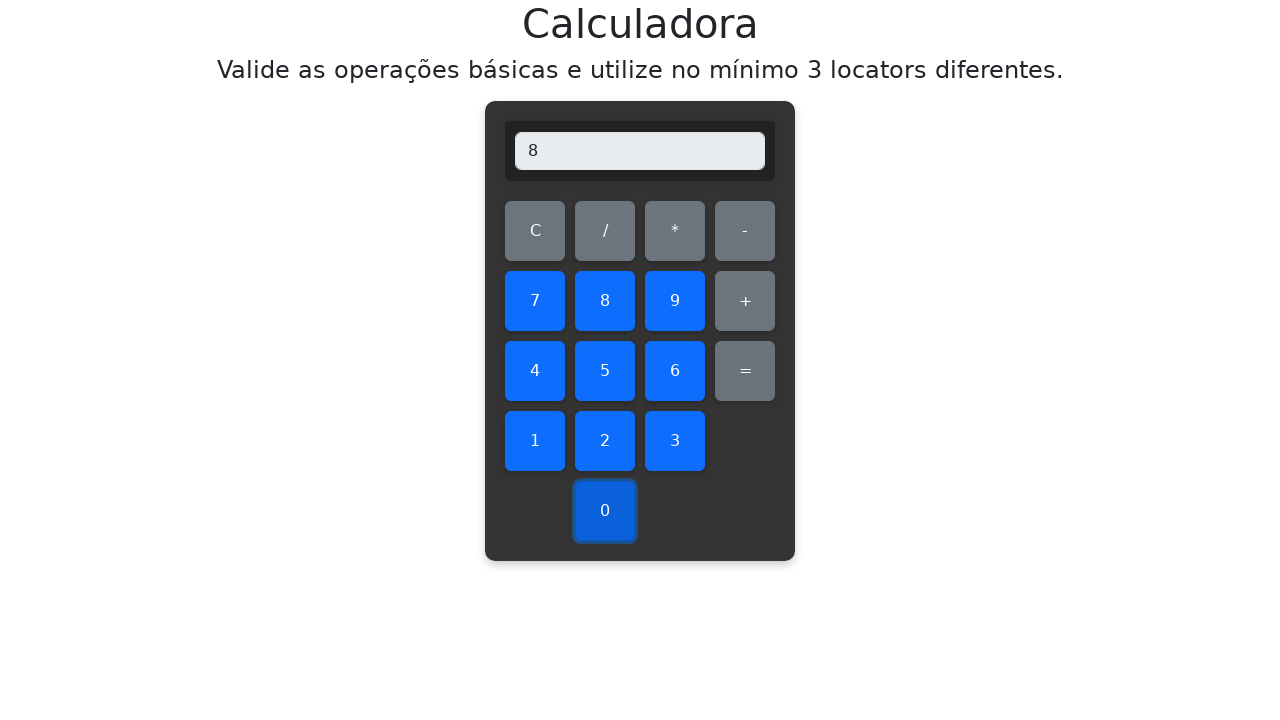

Verified subtraction result: 8 - 0 = 8
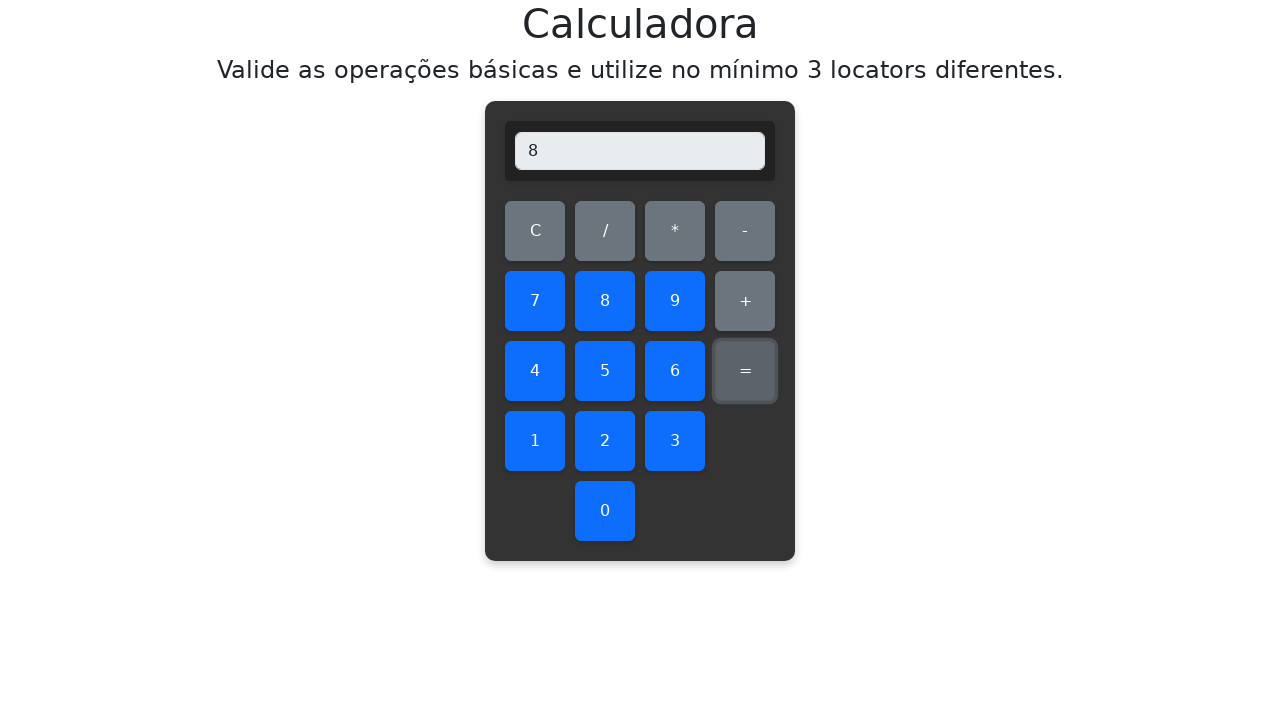

Cleared display before subtracting 8 - 1 at (535, 231) on #clear
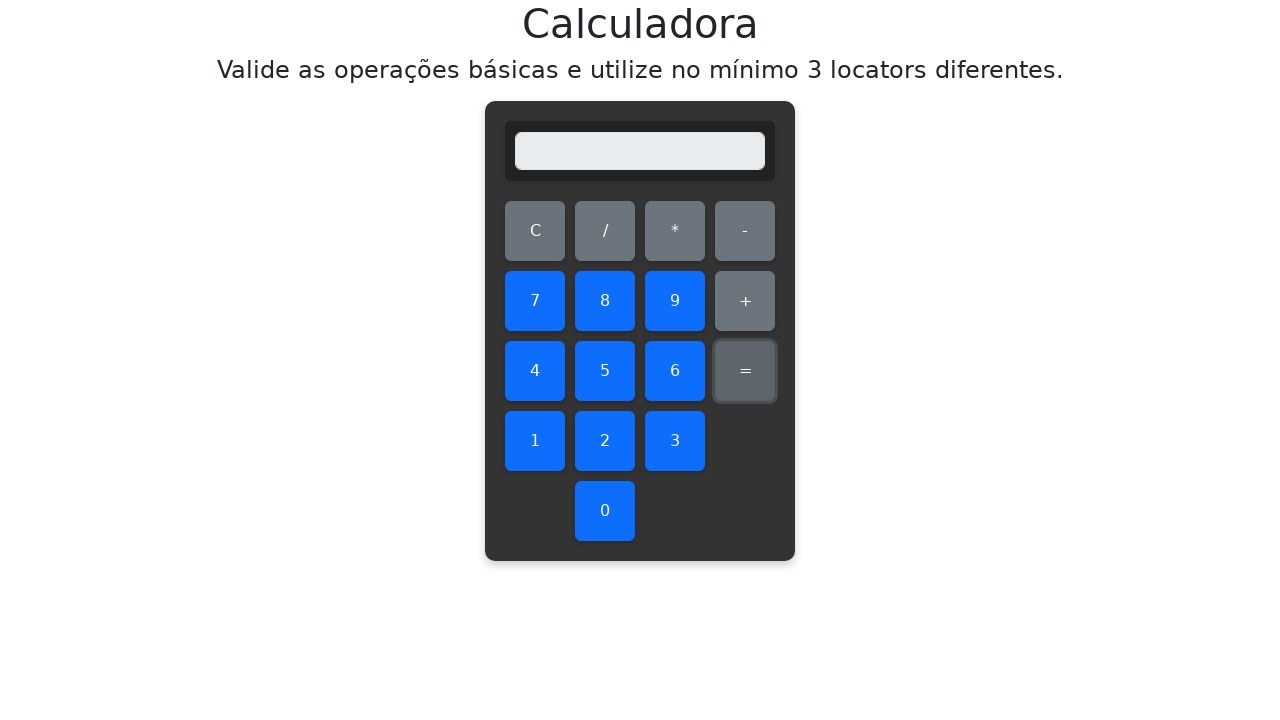

Clicked number 8 at (605, 301) on #eight
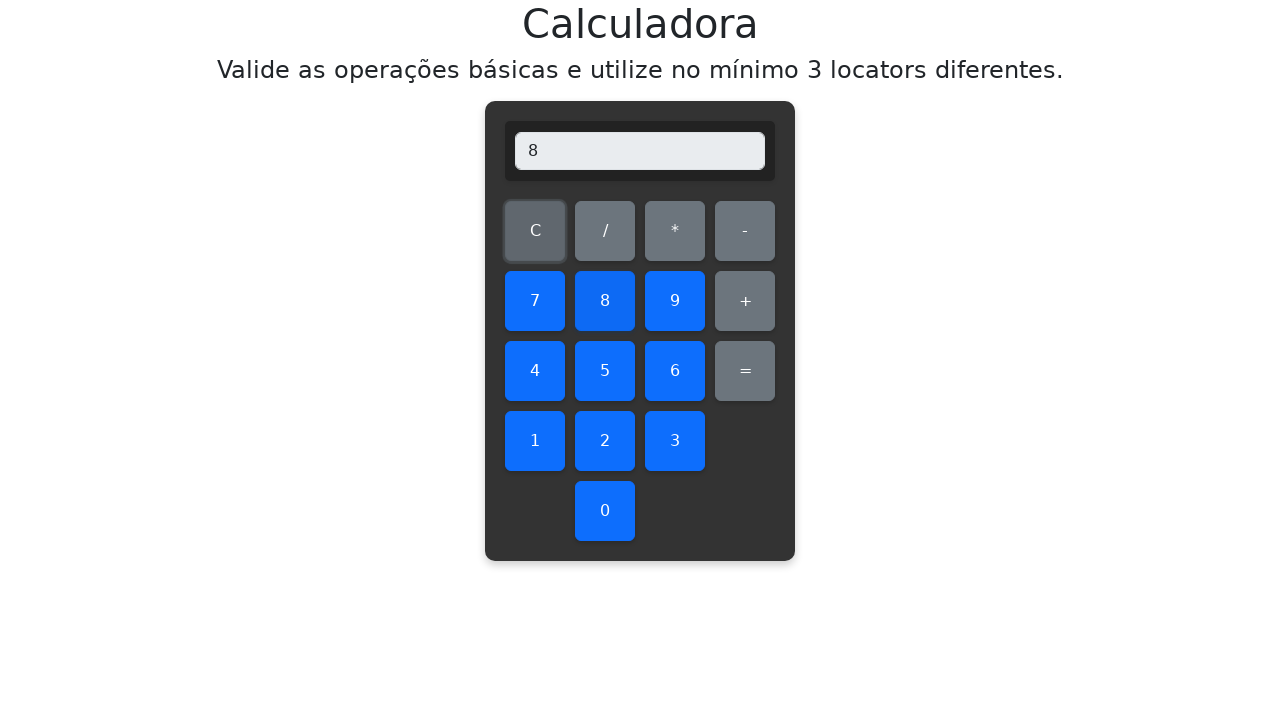

Clicked subtraction operator at (745, 231) on #subtract
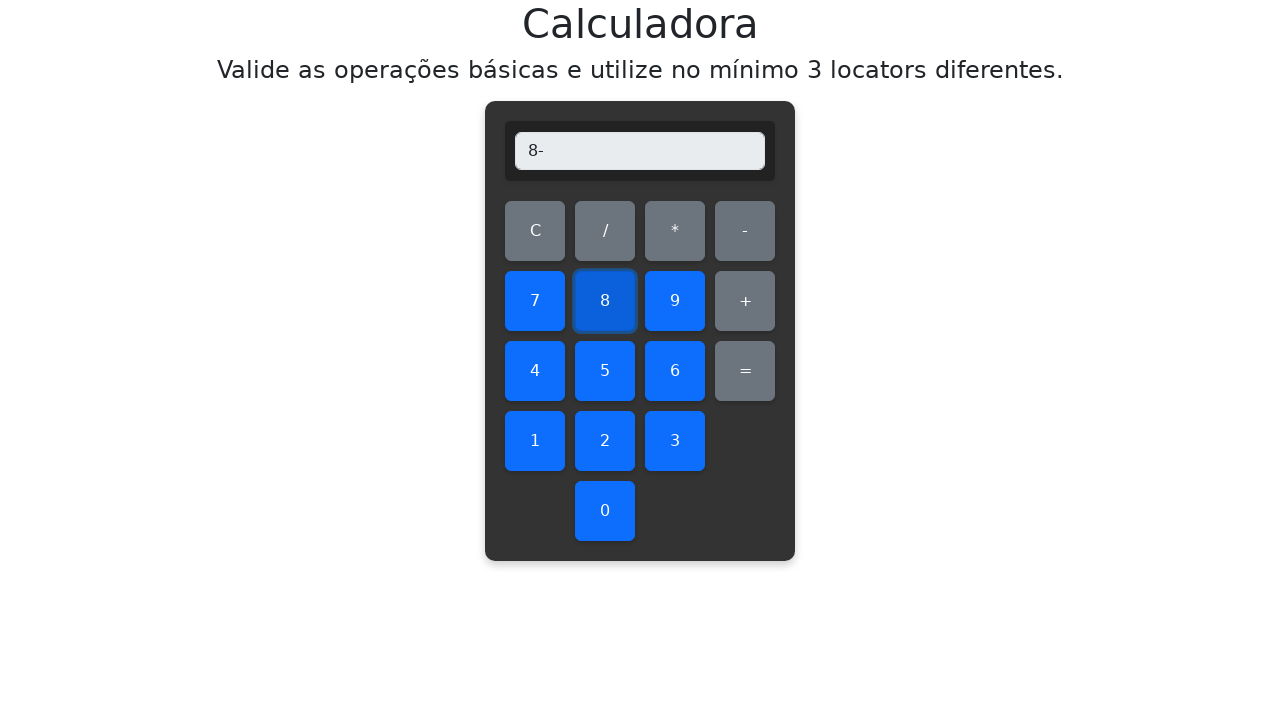

Clicked number 1 at (535, 441) on #one
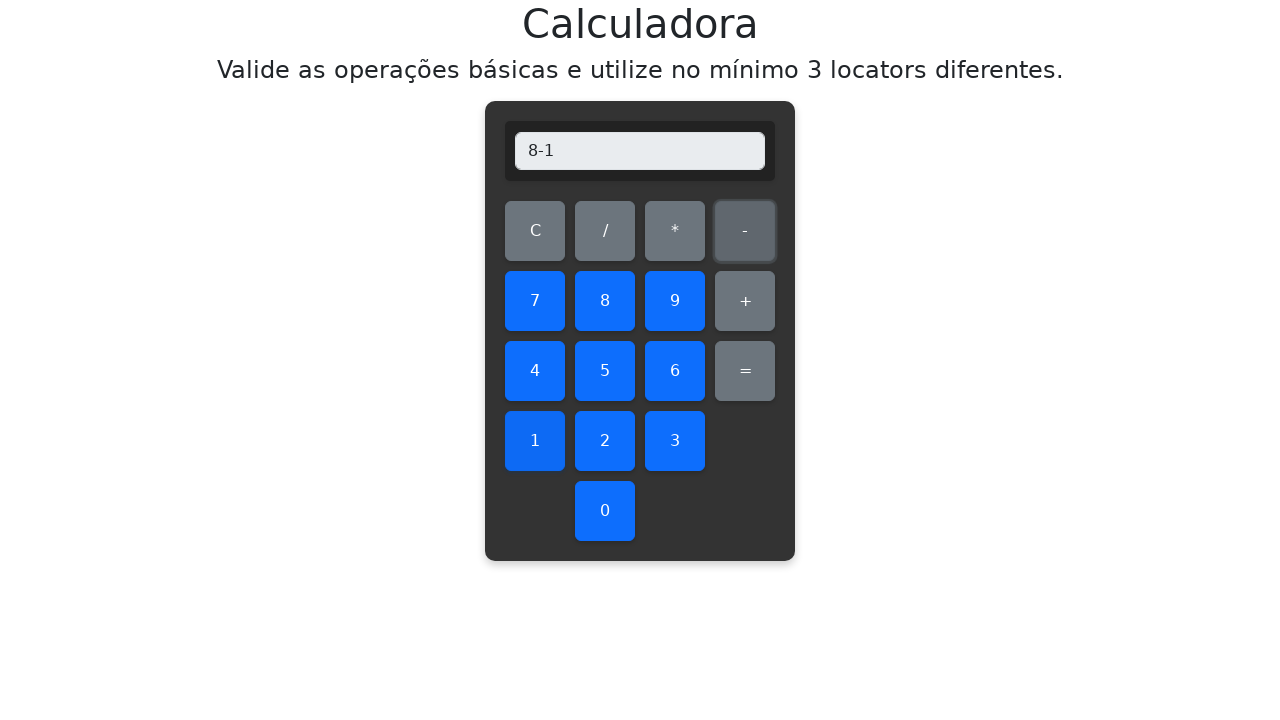

Clicked equals button at (745, 371) on #equals
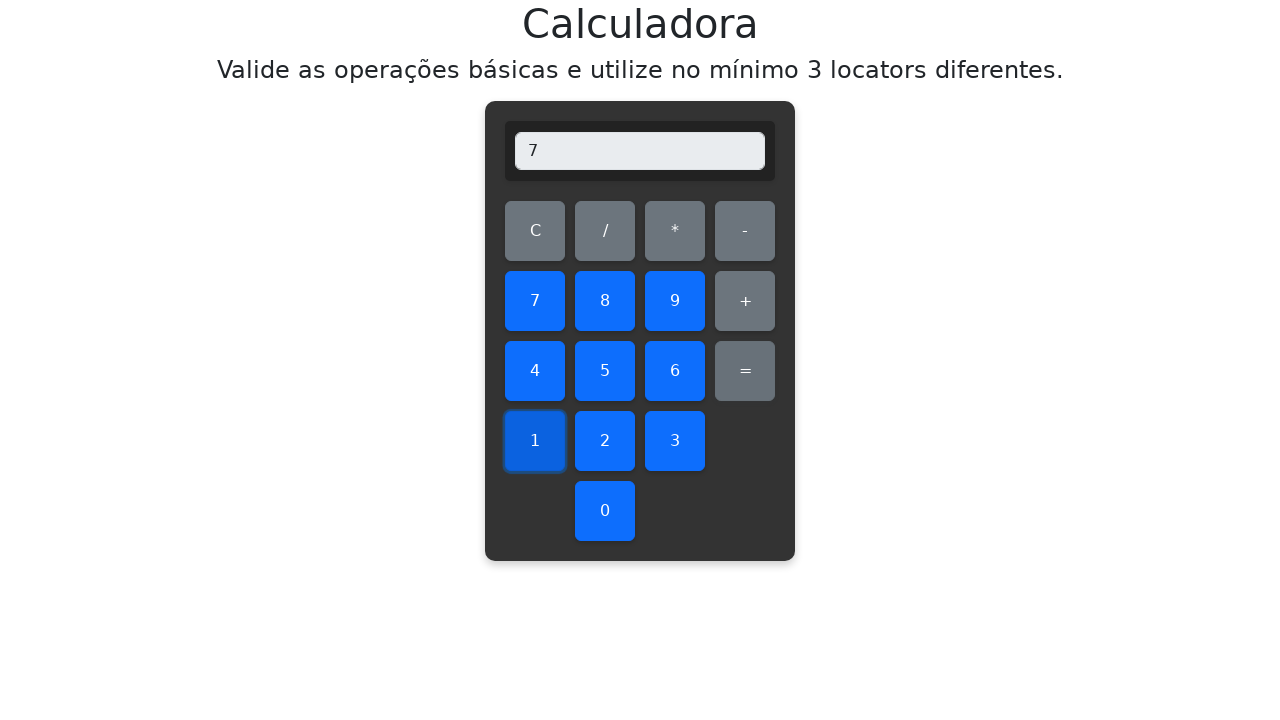

Verified subtraction result: 8 - 1 = 7
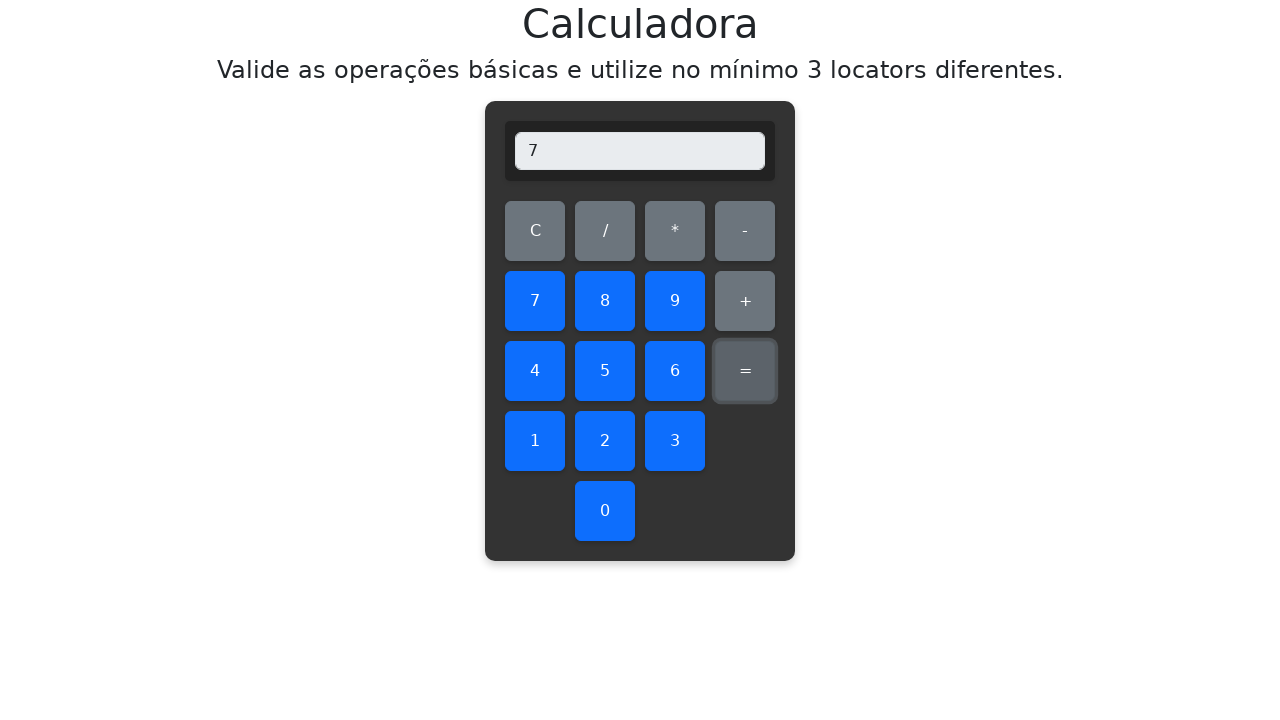

Cleared display before subtracting 8 - 2 at (535, 231) on #clear
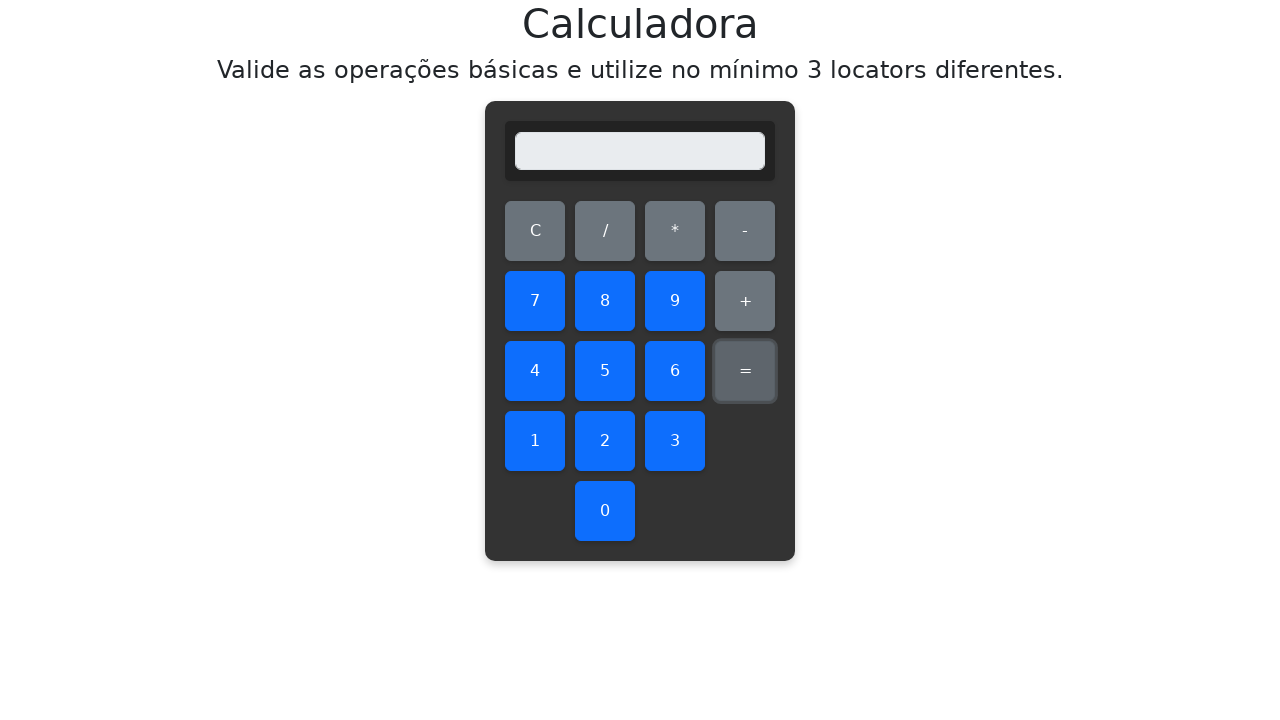

Clicked number 8 at (605, 301) on #eight
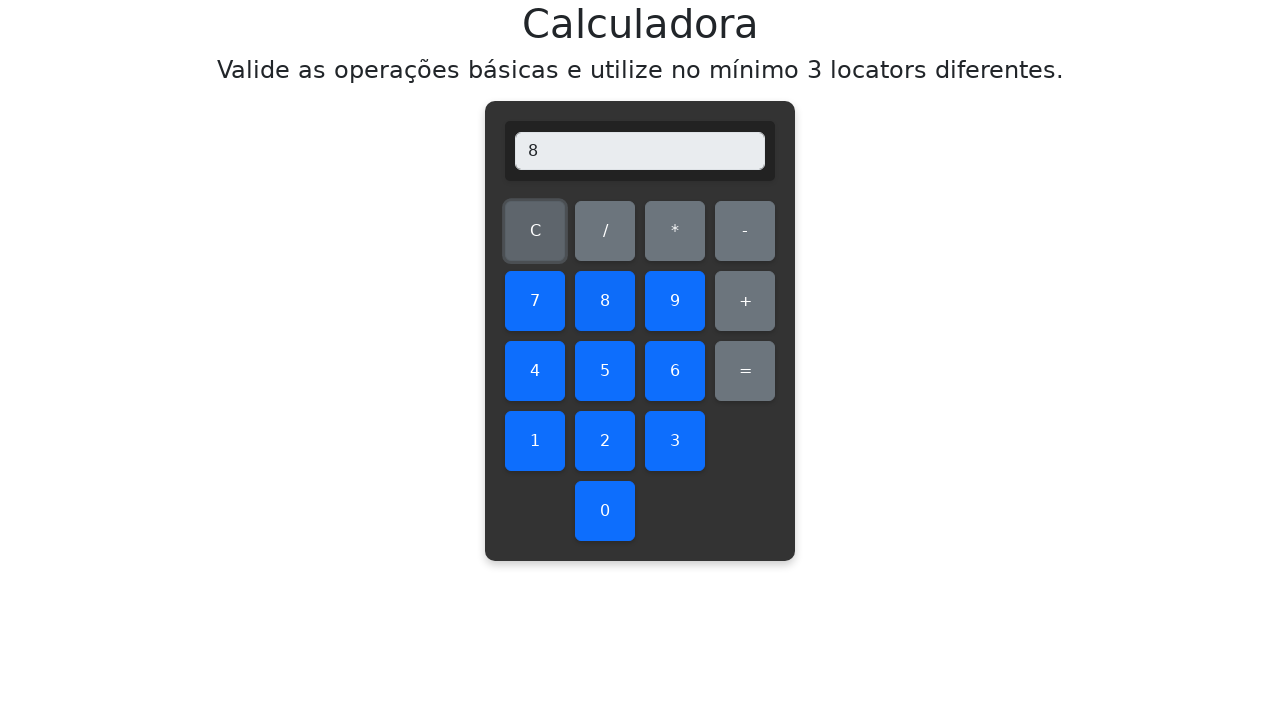

Clicked subtraction operator at (745, 231) on #subtract
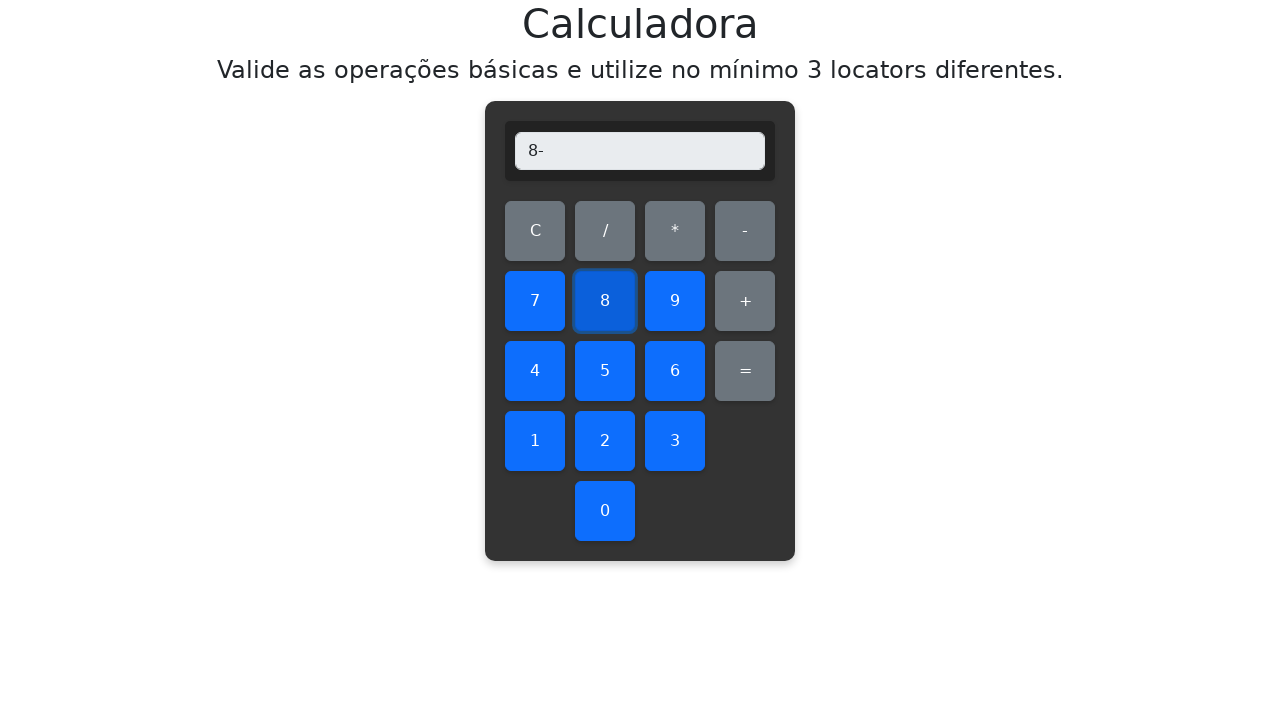

Clicked number 2 at (605, 441) on #two
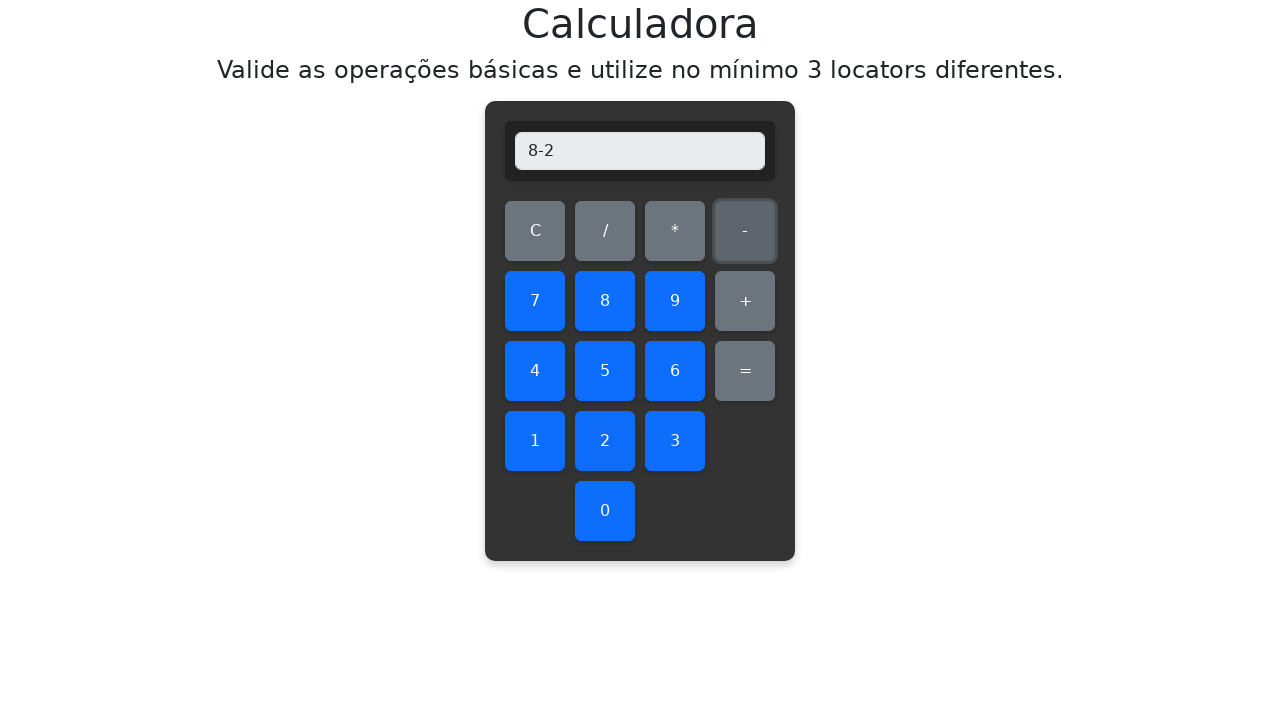

Clicked equals button at (745, 371) on #equals
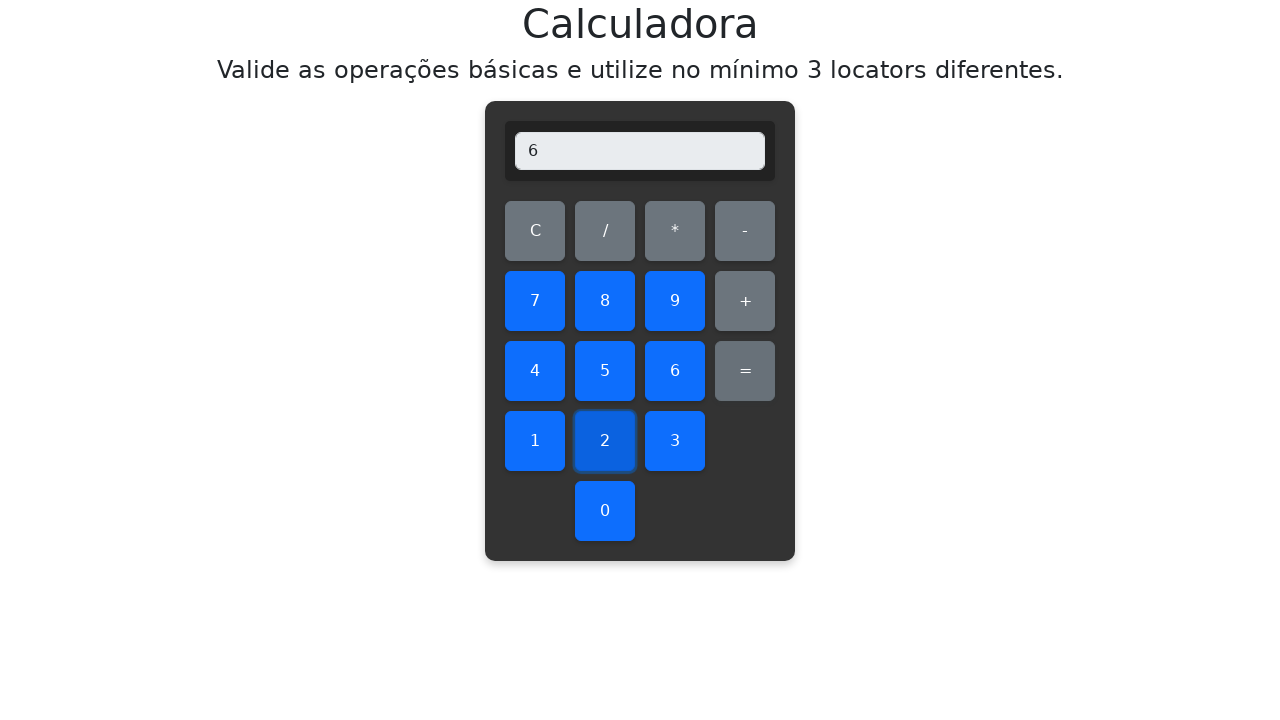

Verified subtraction result: 8 - 2 = 6
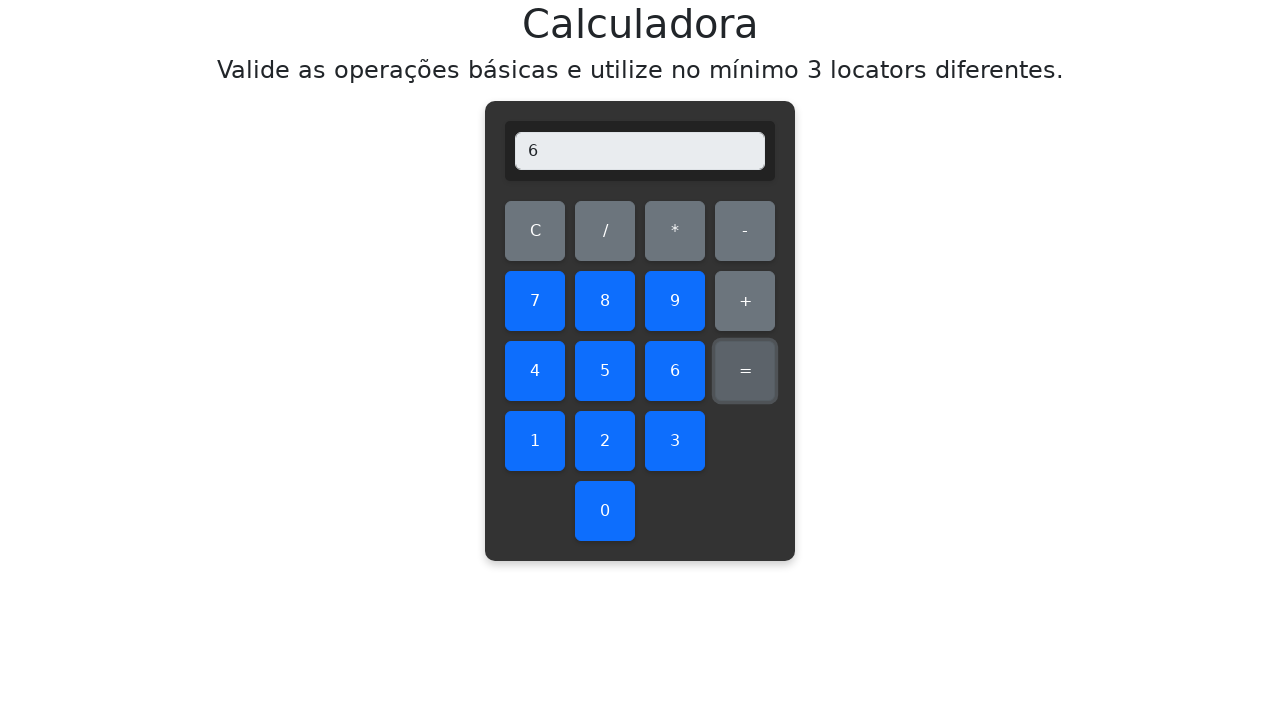

Cleared display before subtracting 8 - 3 at (535, 231) on #clear
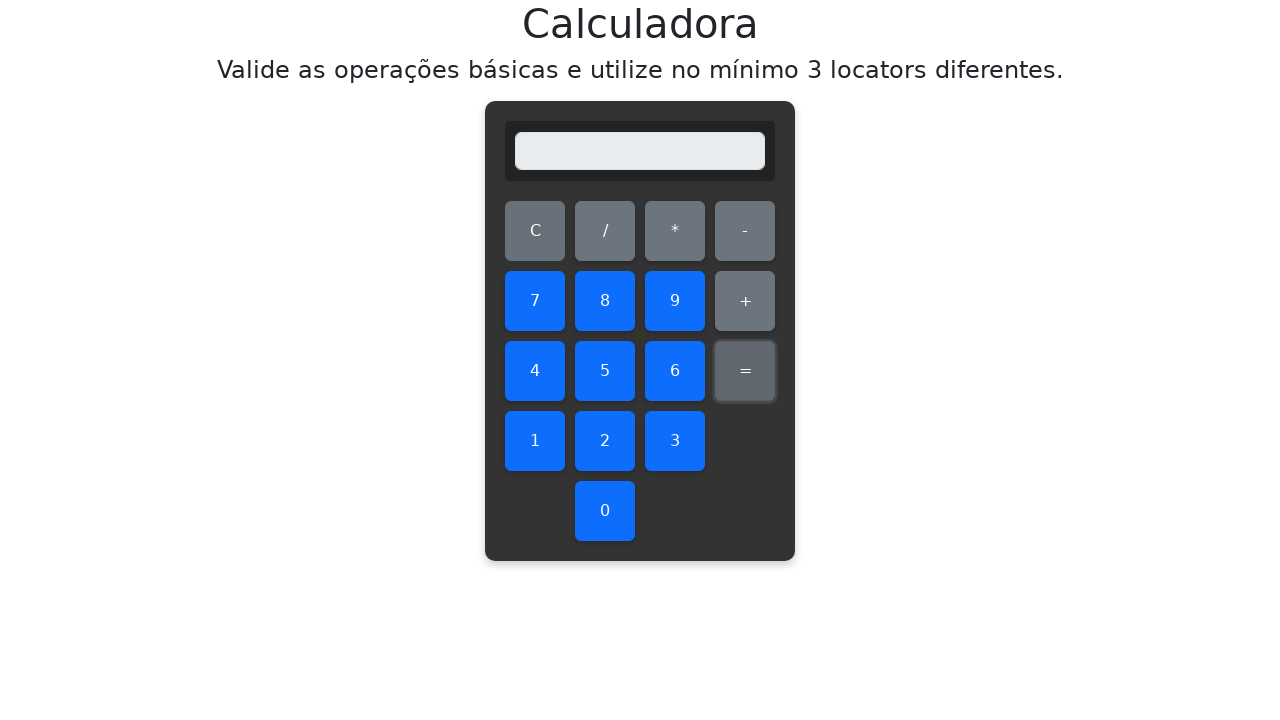

Clicked number 8 at (605, 301) on #eight
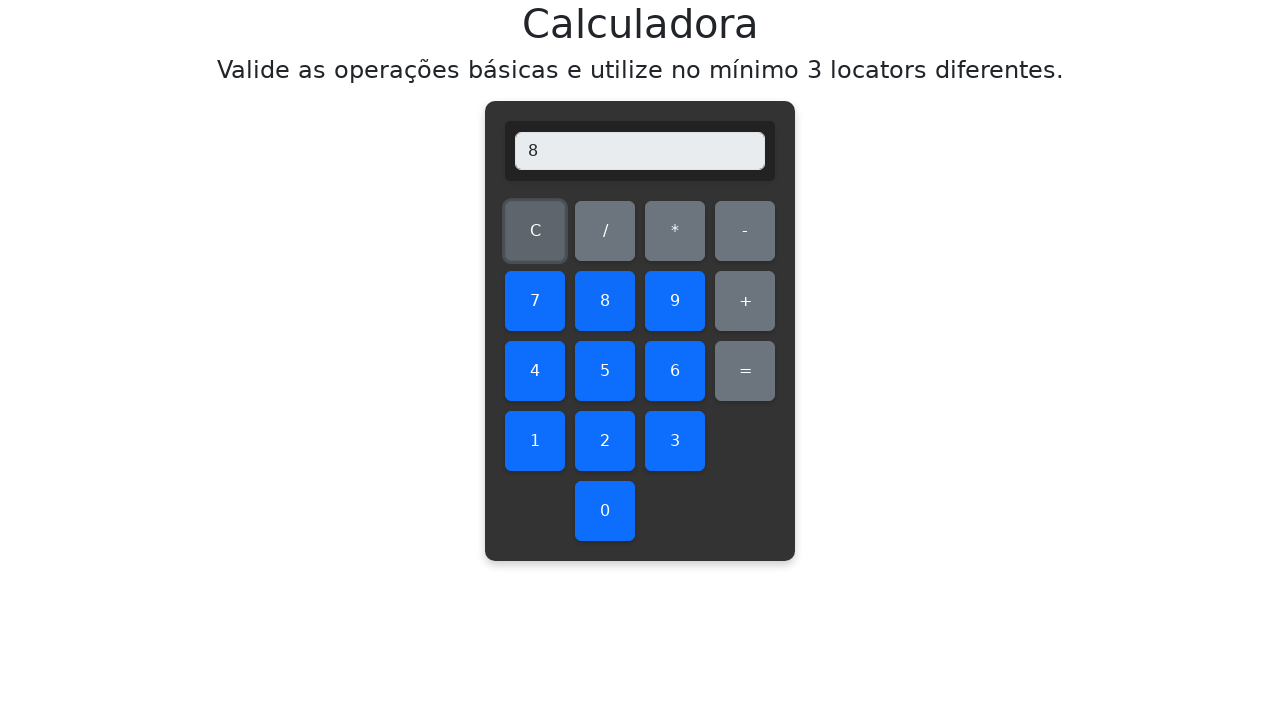

Clicked subtraction operator at (745, 231) on #subtract
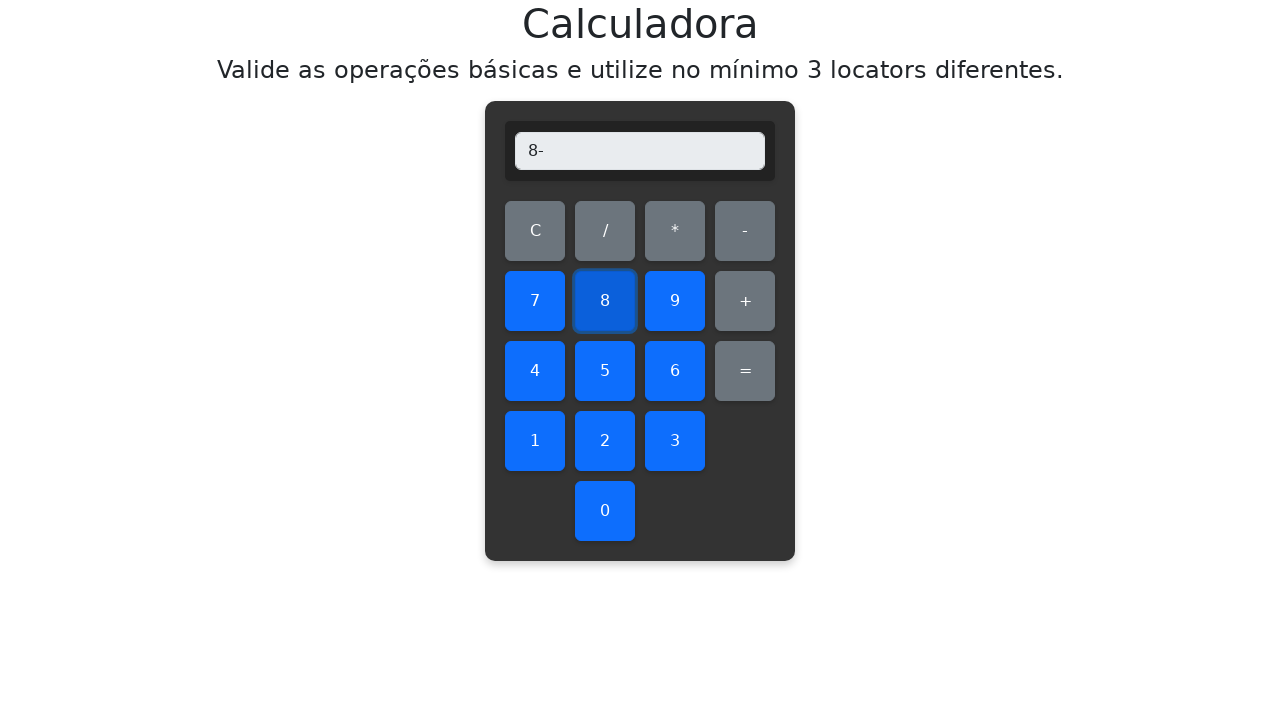

Clicked number 3 at (675, 441) on #three
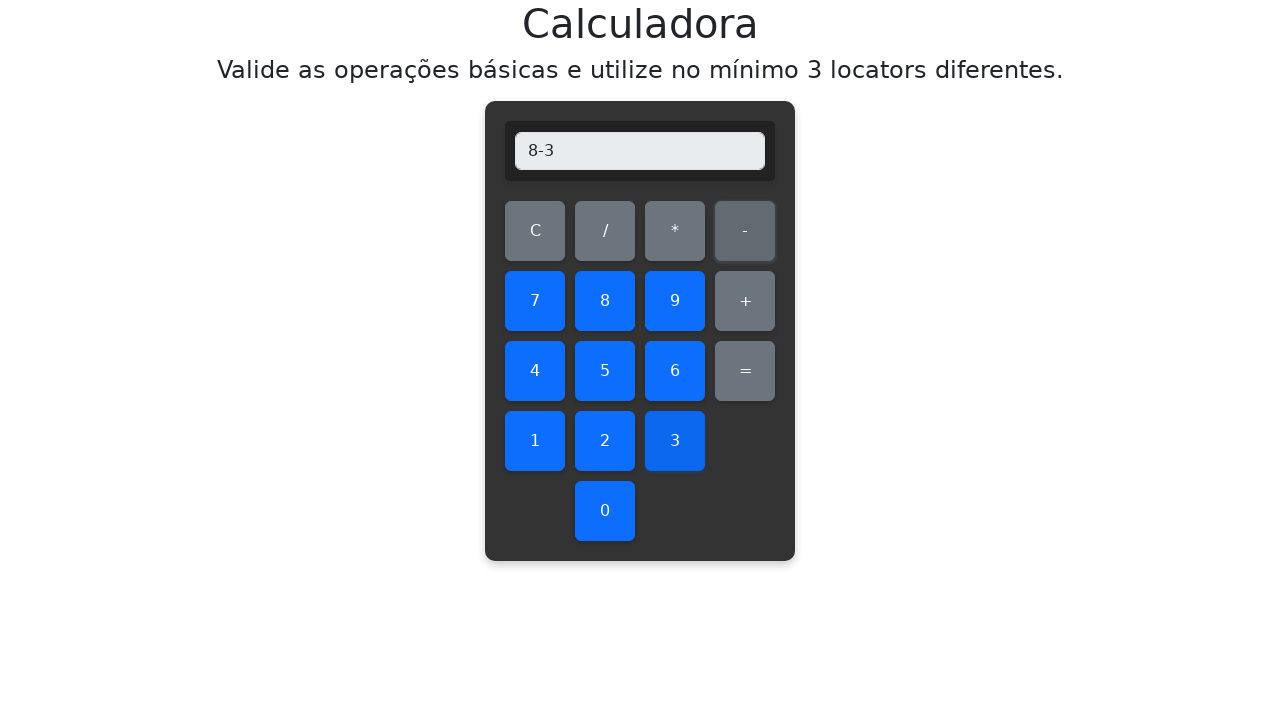

Clicked equals button at (745, 371) on #equals
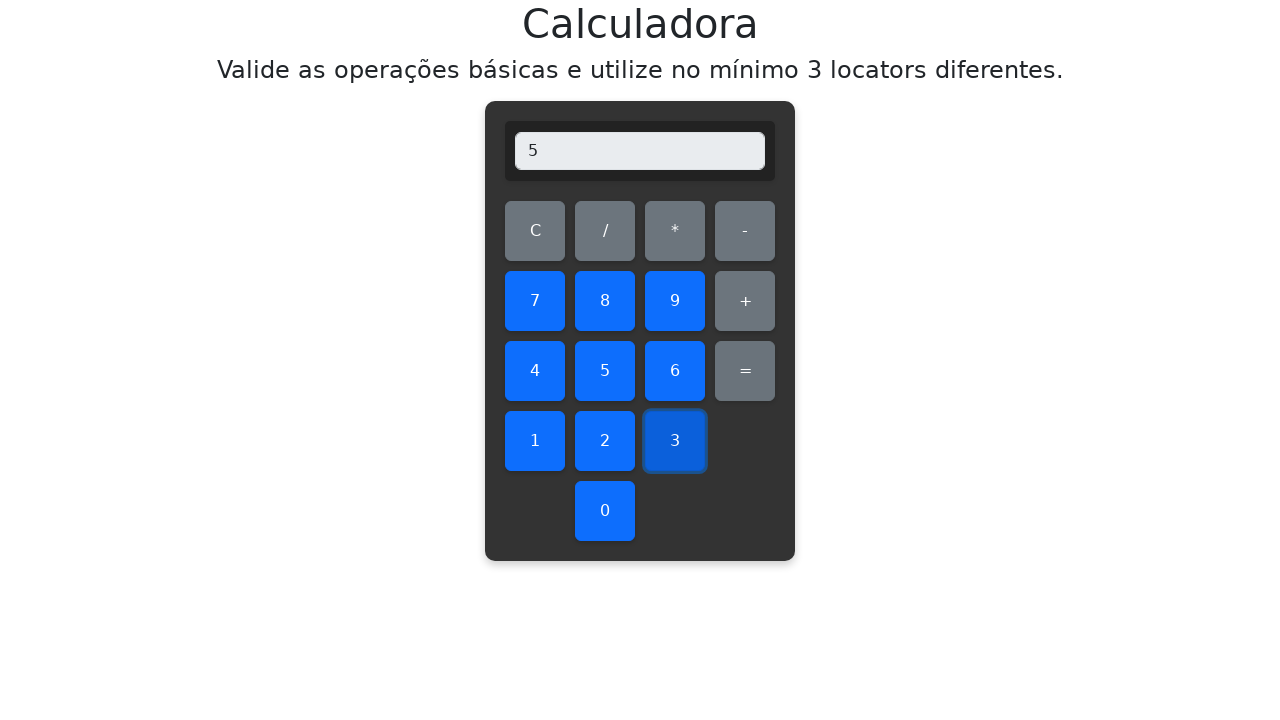

Verified subtraction result: 8 - 3 = 5
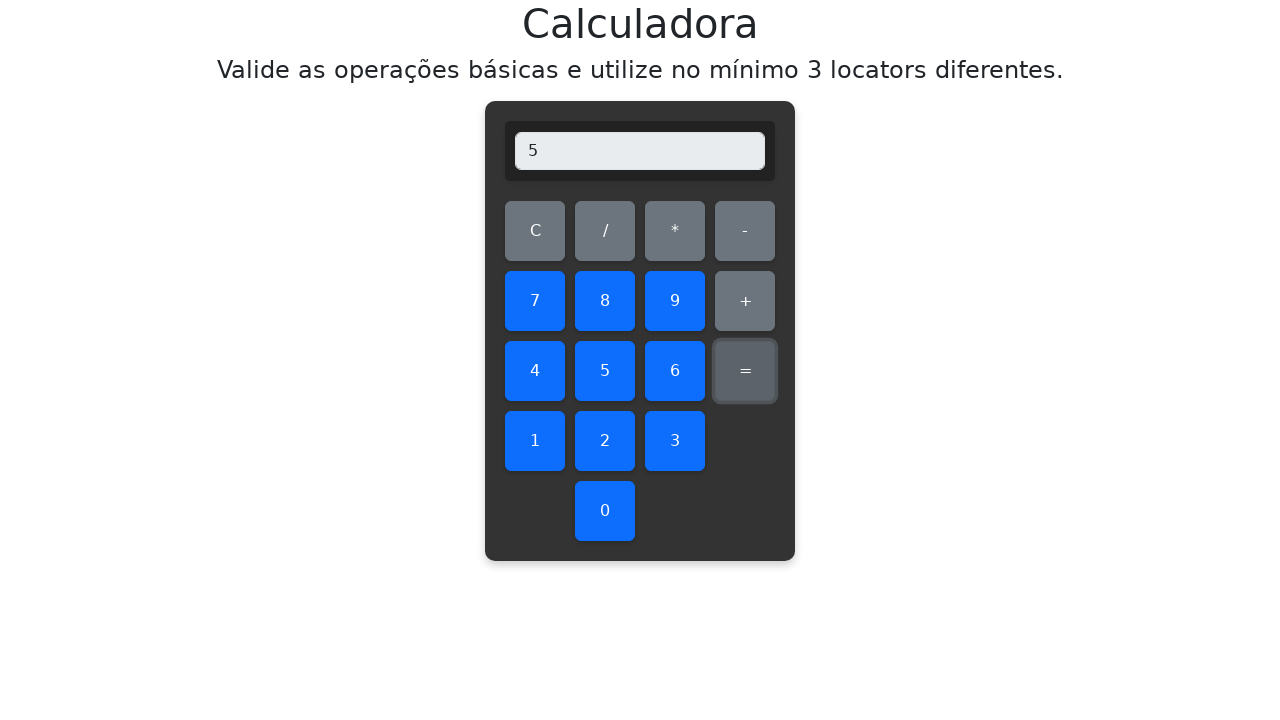

Cleared display before subtracting 8 - 4 at (535, 231) on #clear
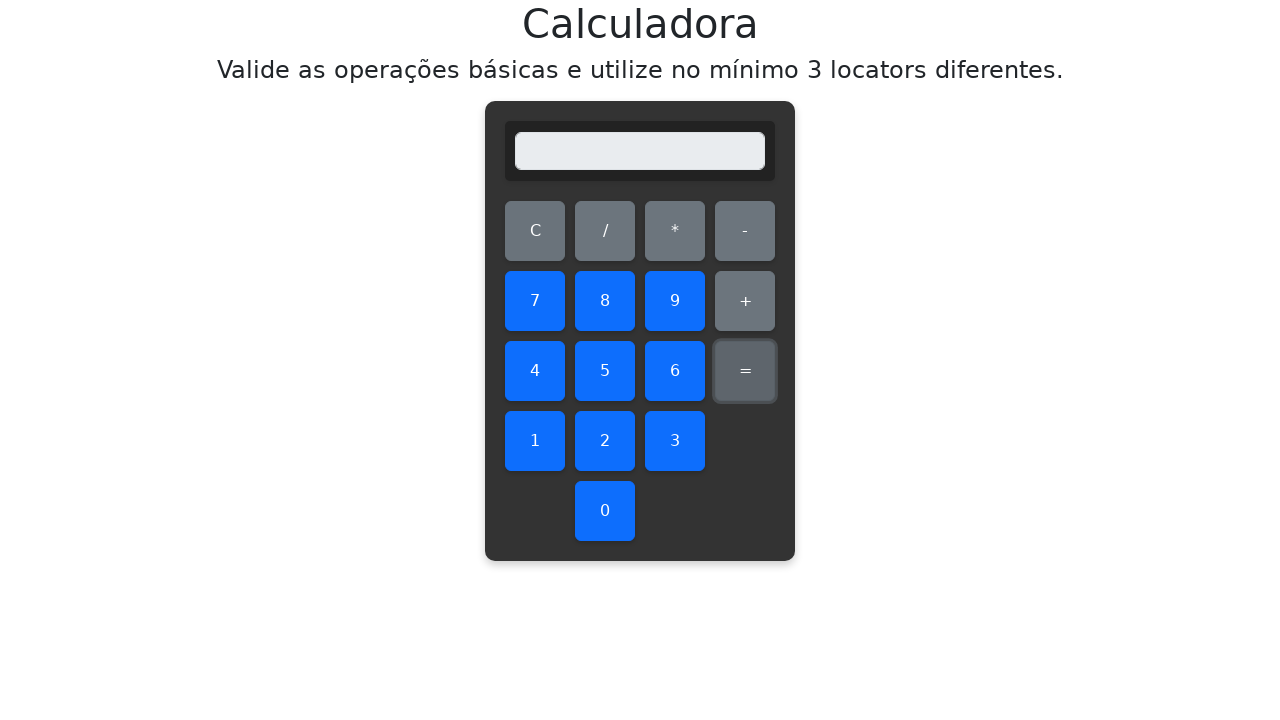

Clicked number 8 at (605, 301) on #eight
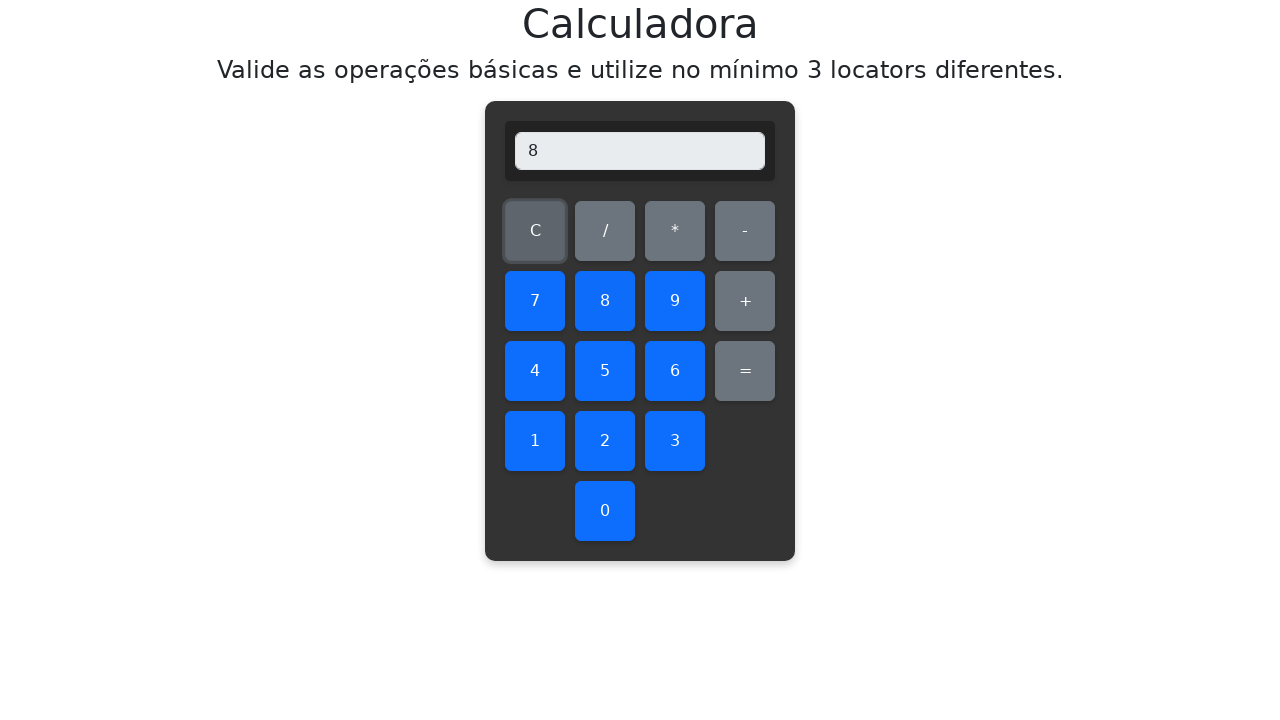

Clicked subtraction operator at (745, 231) on #subtract
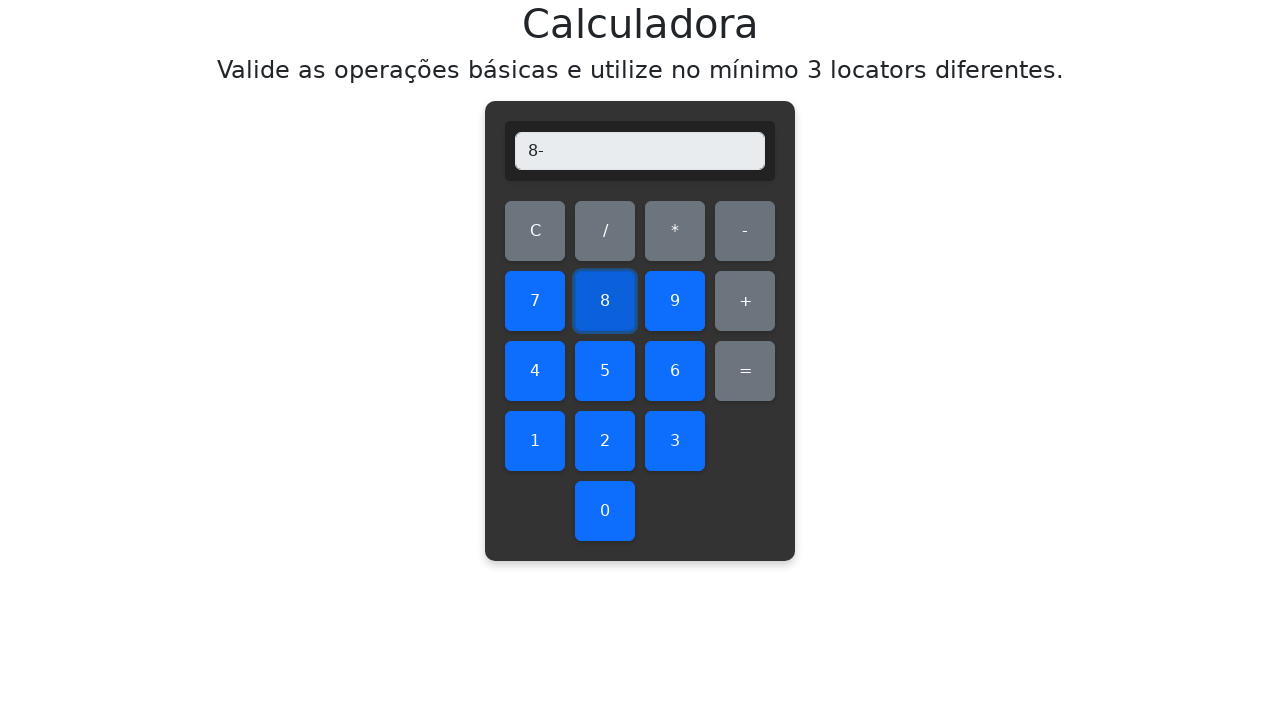

Clicked number 4 at (535, 371) on #four
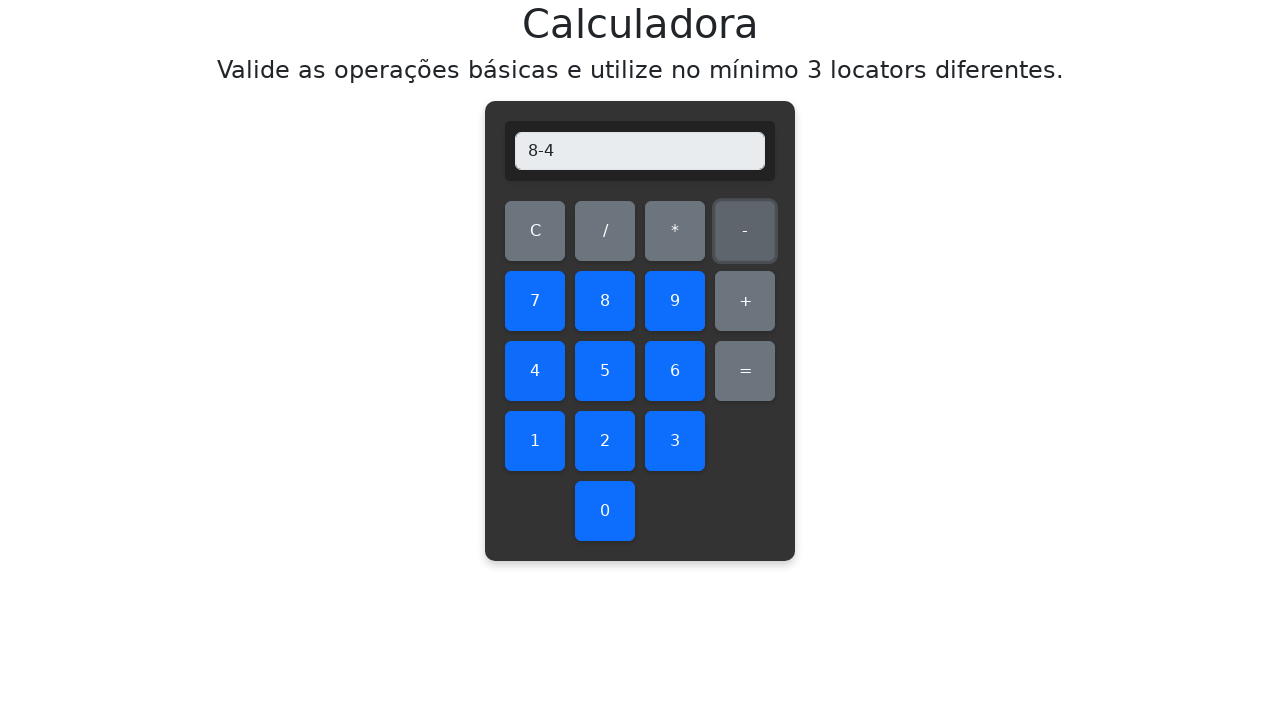

Clicked equals button at (745, 371) on #equals
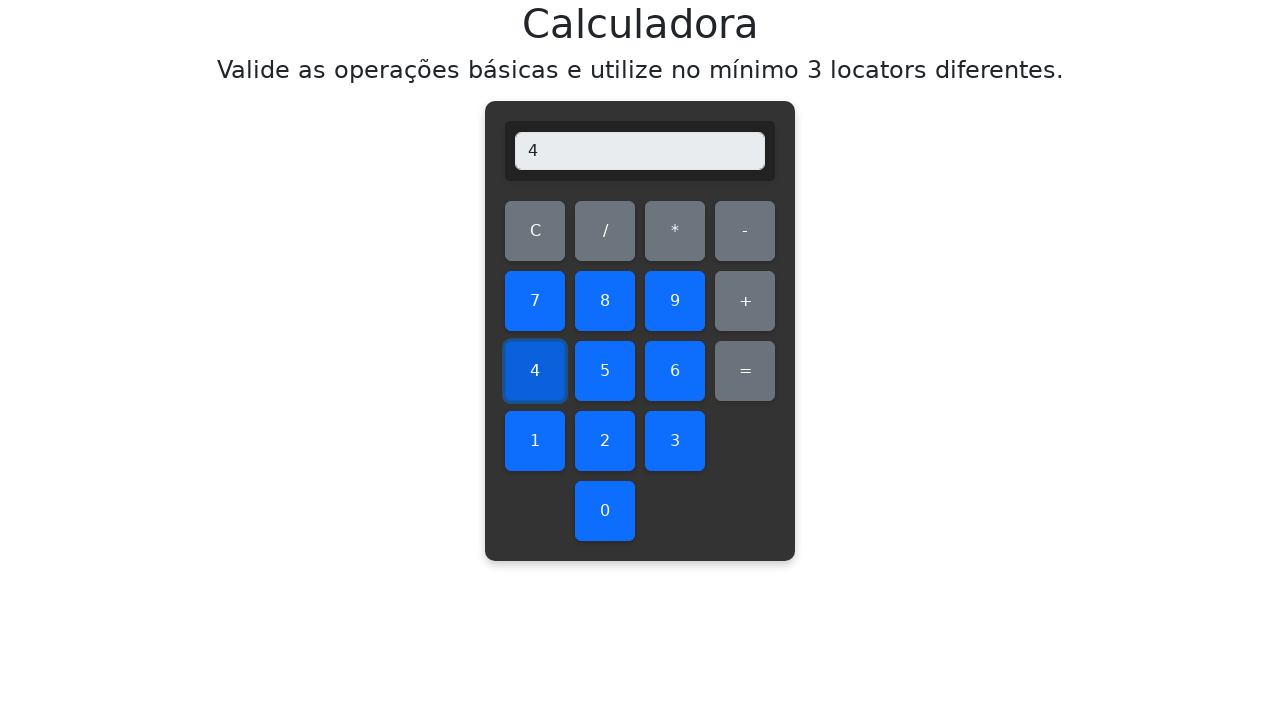

Verified subtraction result: 8 - 4 = 4
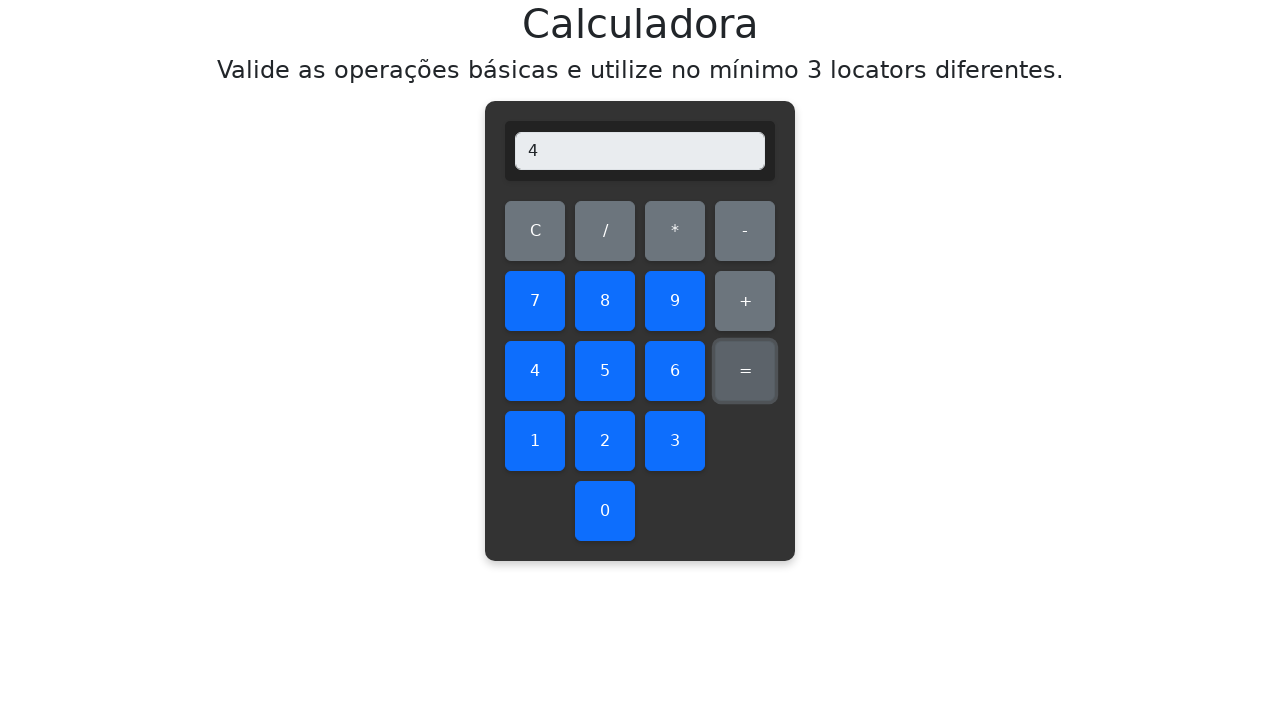

Cleared display before subtracting 8 - 5 at (535, 231) on #clear
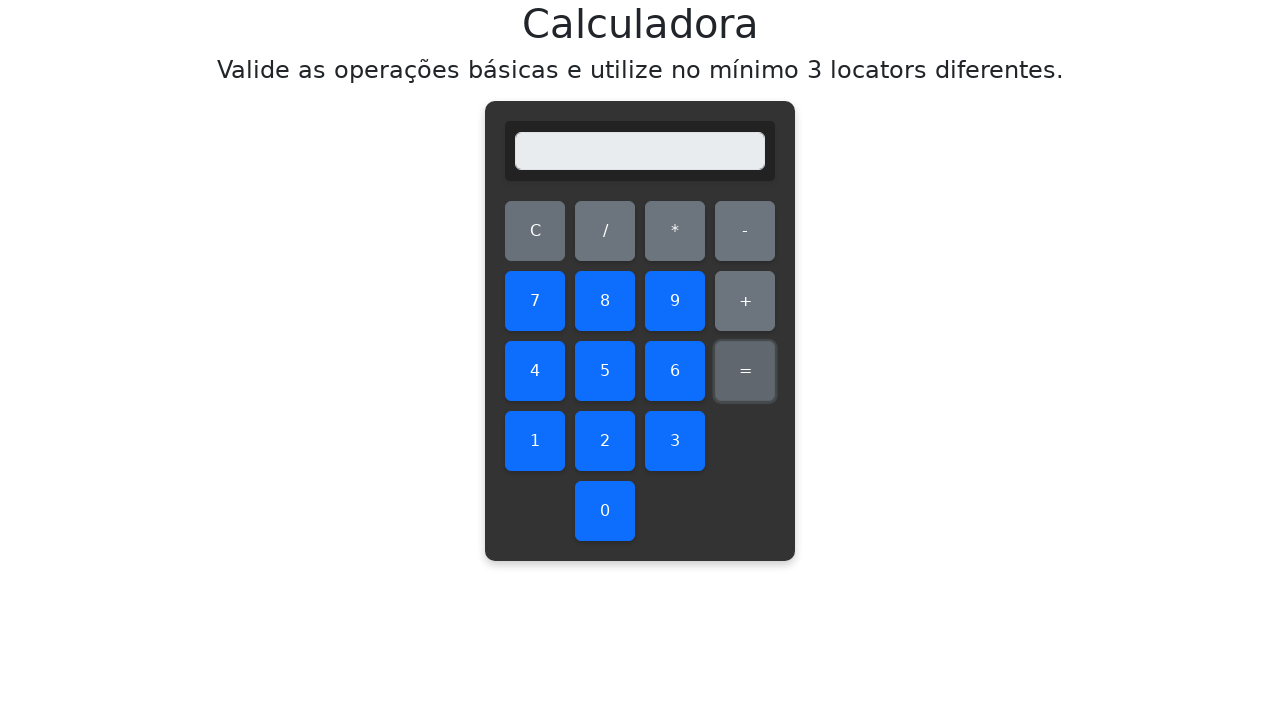

Clicked number 8 at (605, 301) on #eight
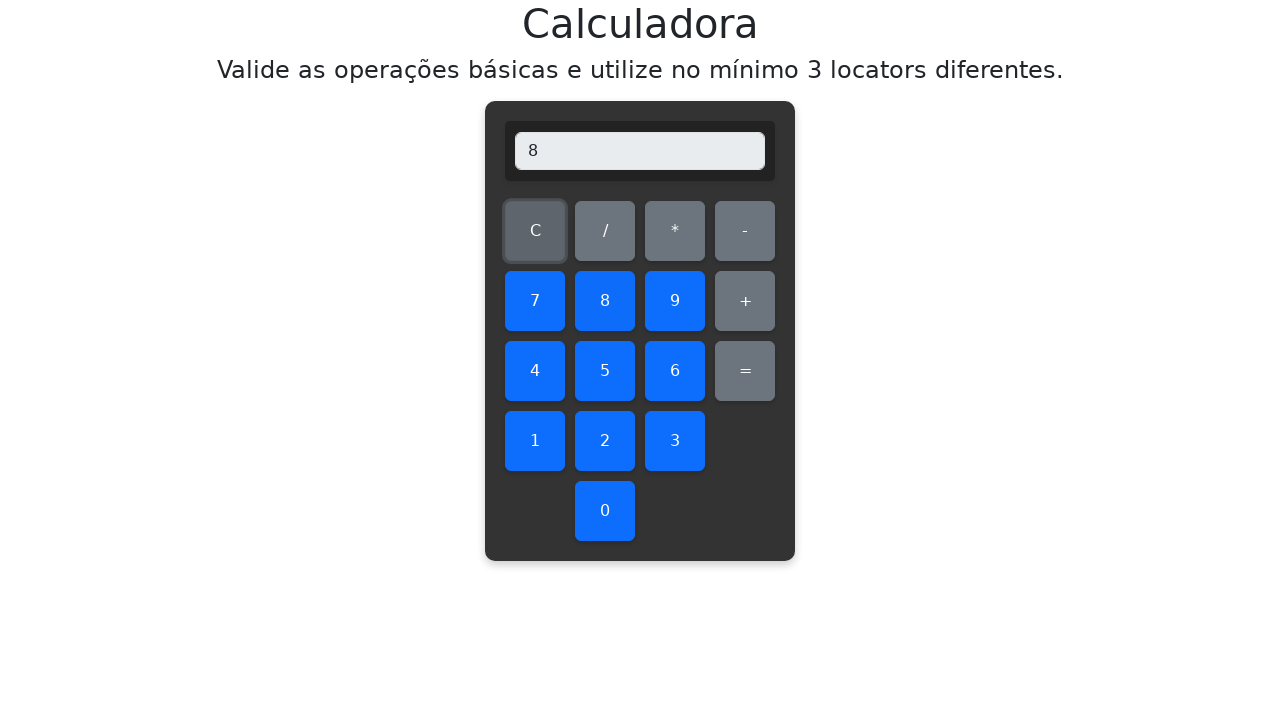

Clicked subtraction operator at (745, 231) on #subtract
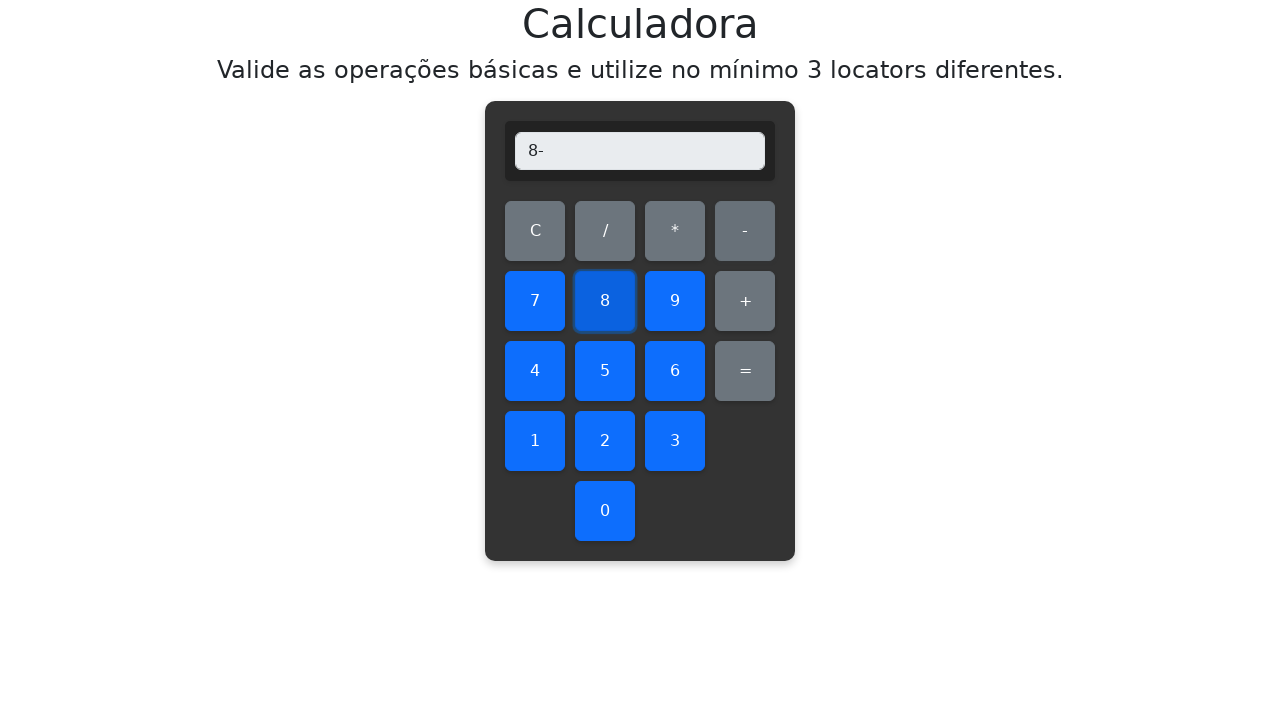

Clicked number 5 at (605, 371) on #five
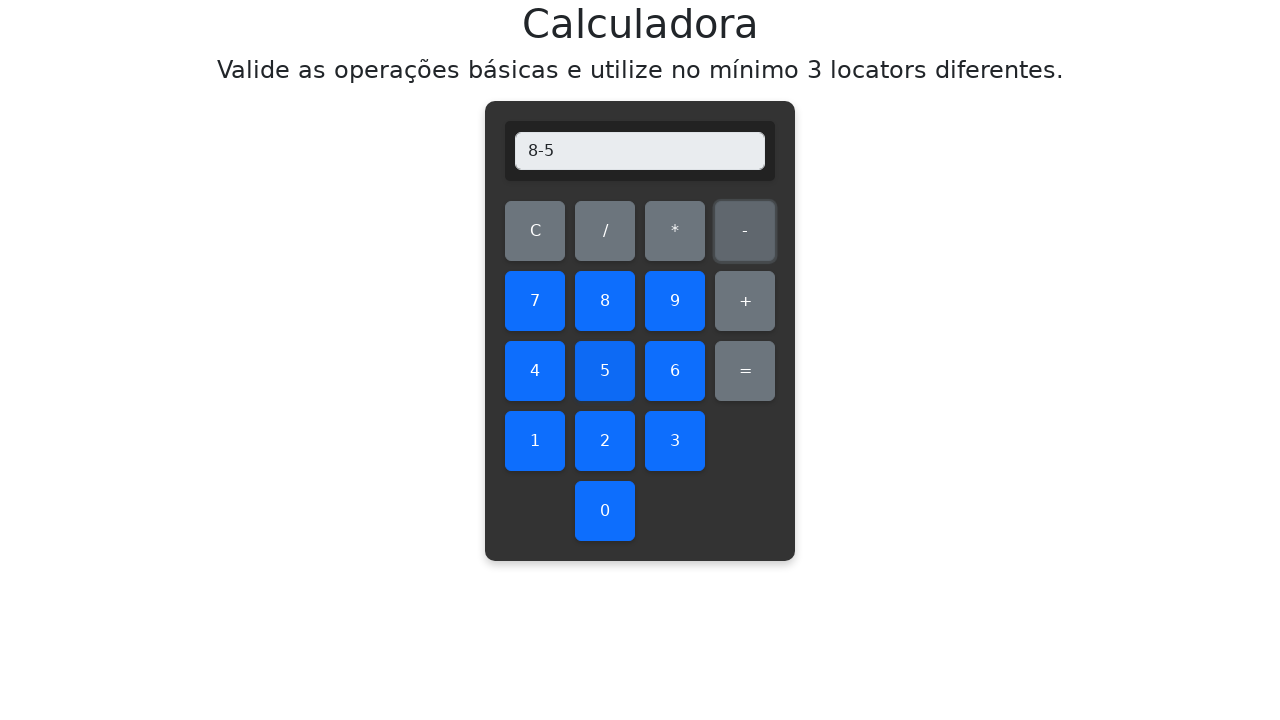

Clicked equals button at (745, 371) on #equals
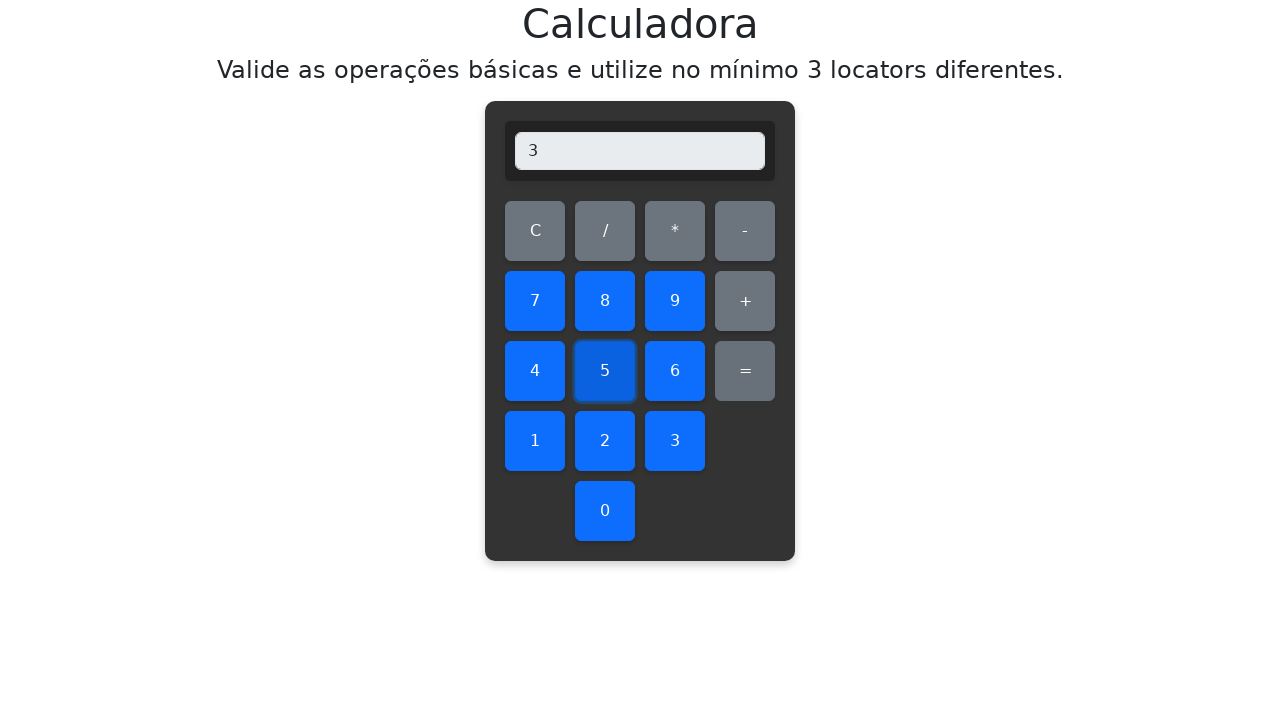

Verified subtraction result: 8 - 5 = 3
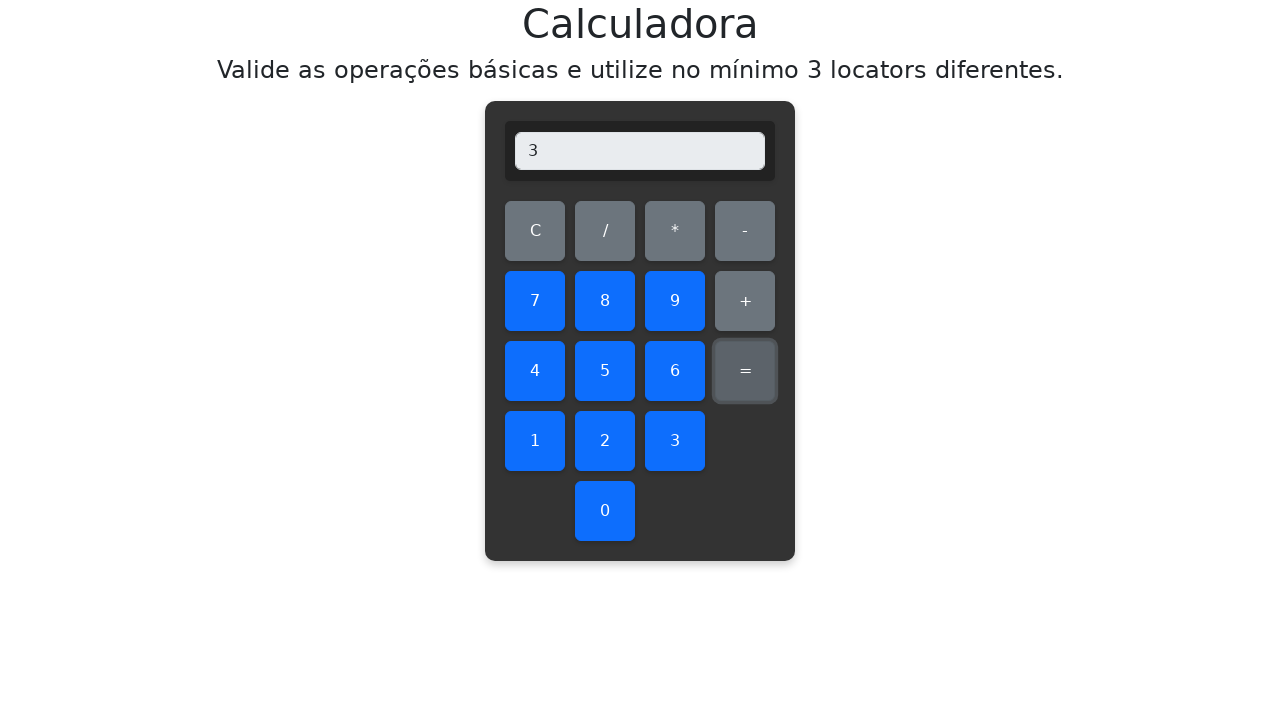

Cleared display before subtracting 8 - 6 at (535, 231) on #clear
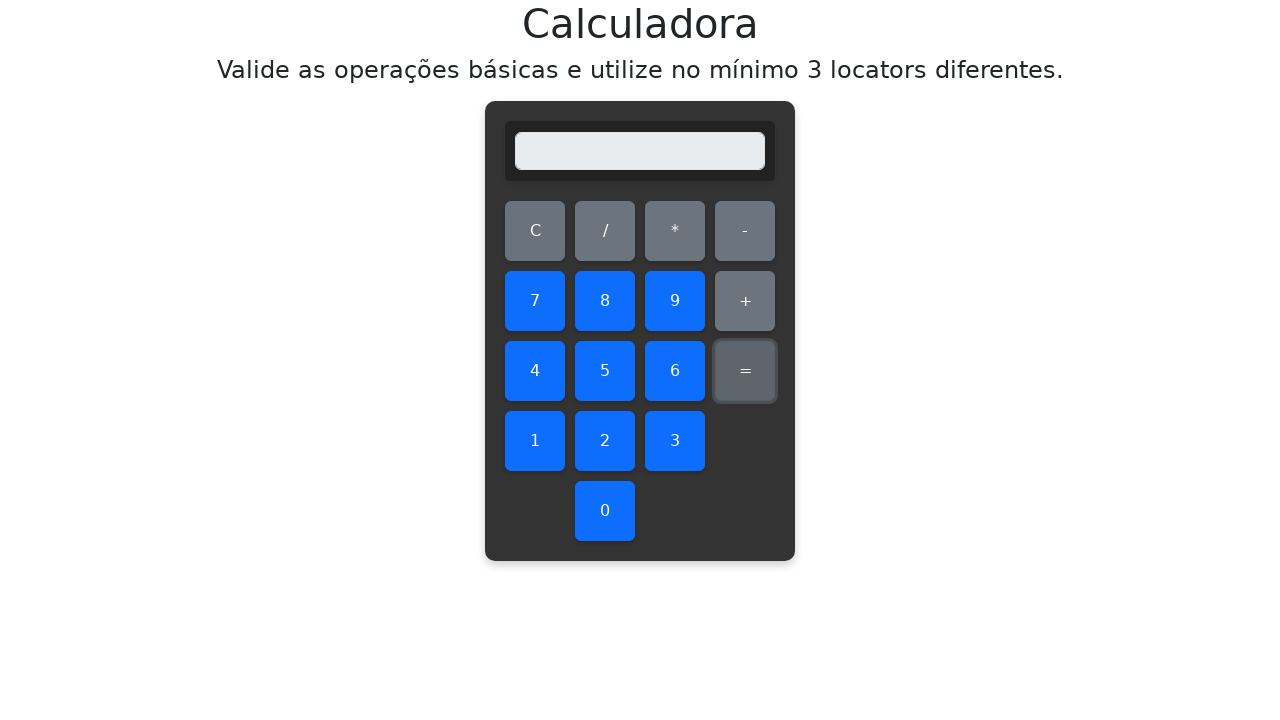

Clicked number 8 at (605, 301) on #eight
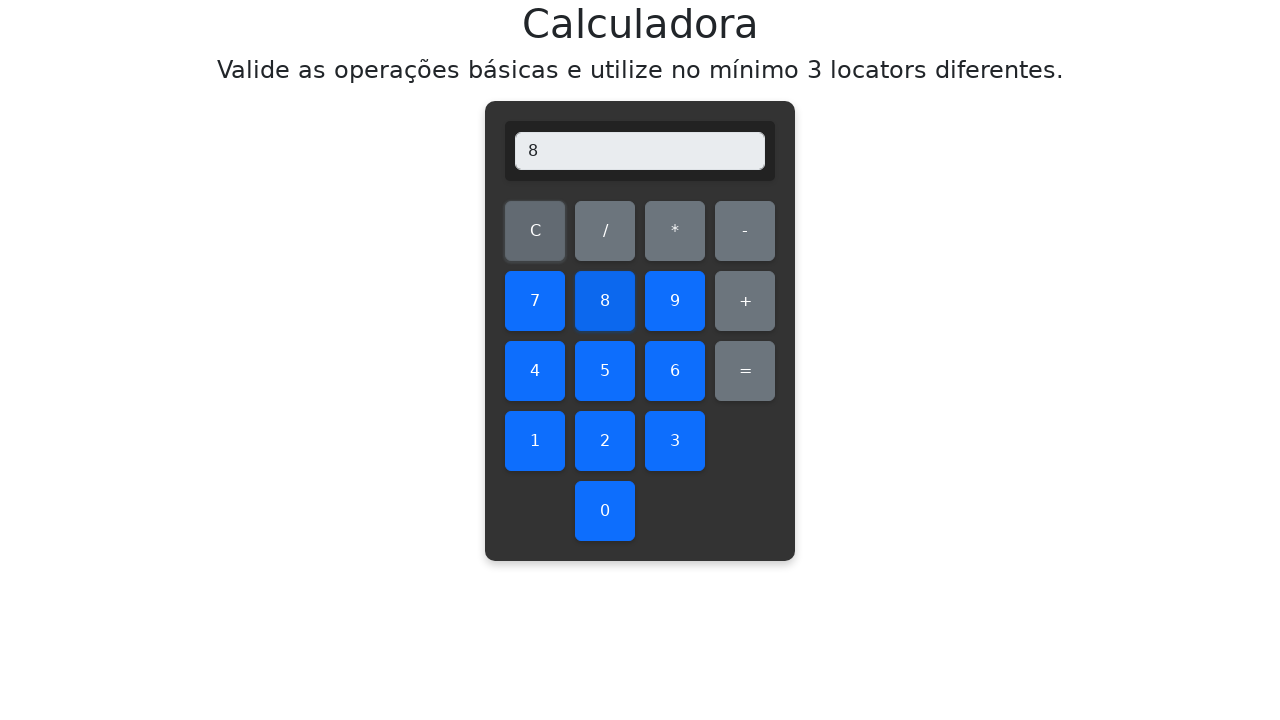

Clicked subtraction operator at (745, 231) on #subtract
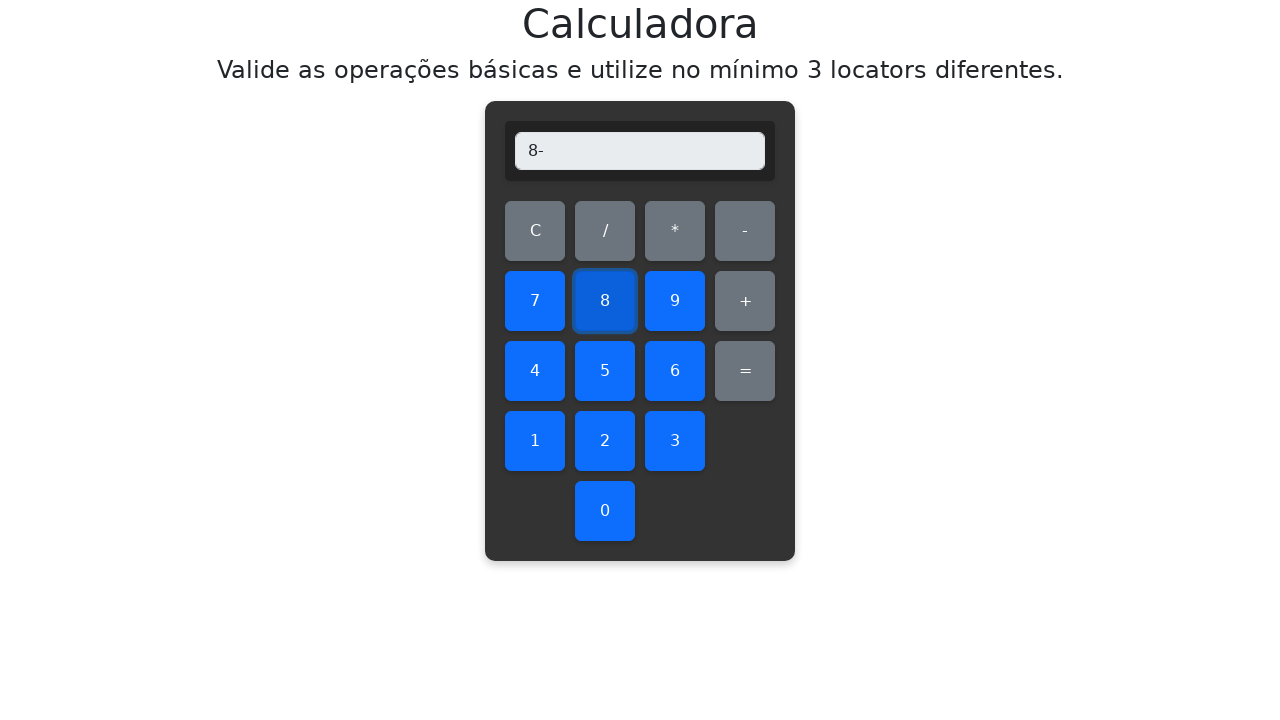

Clicked number 6 at (675, 371) on #six
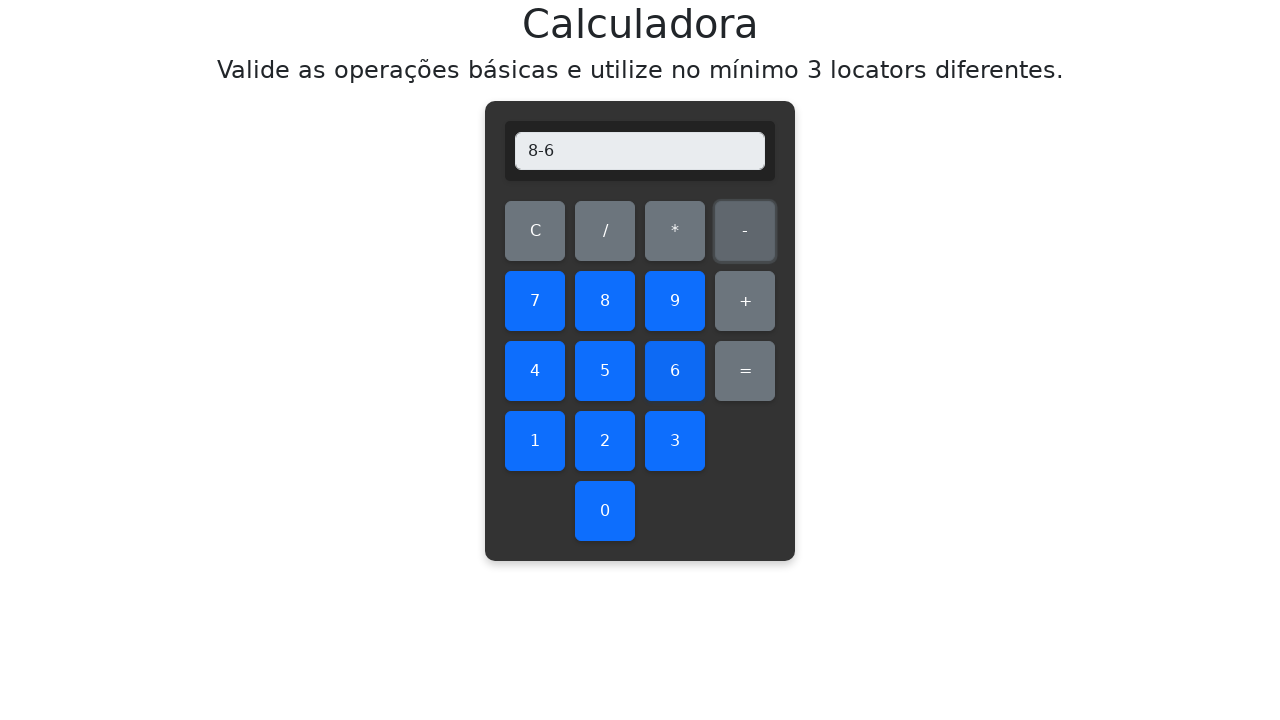

Clicked equals button at (745, 371) on #equals
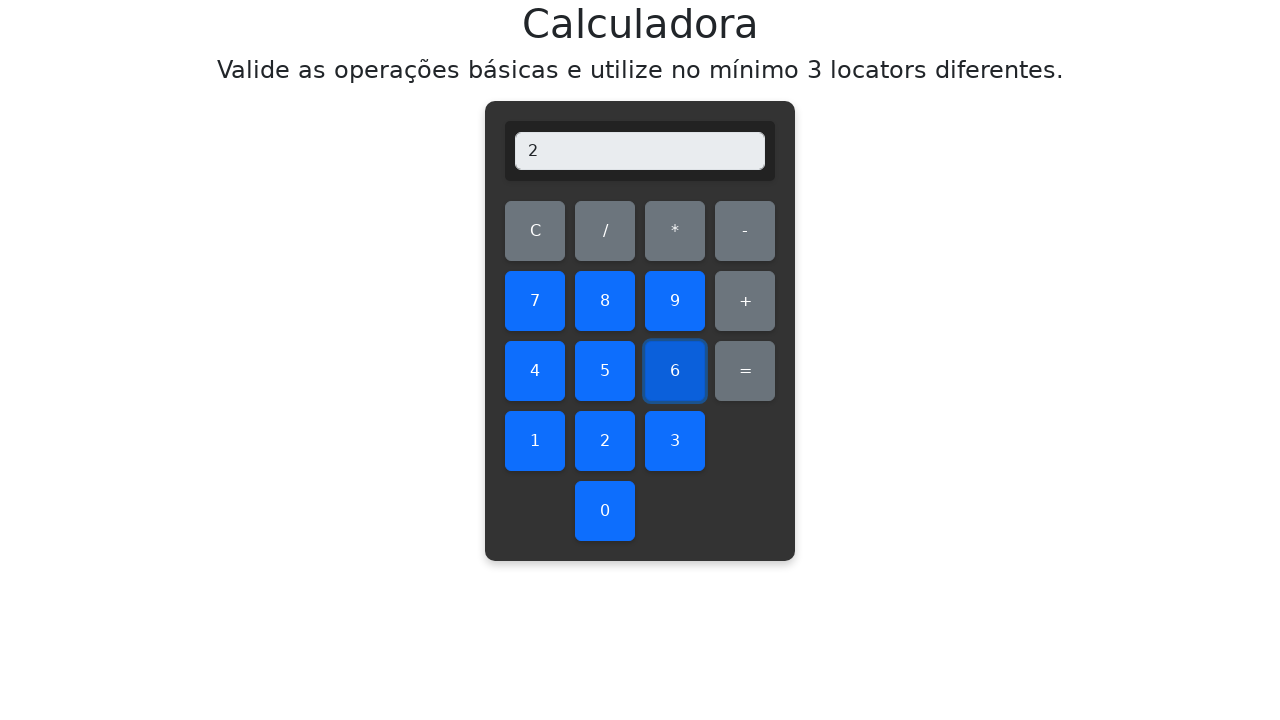

Verified subtraction result: 8 - 6 = 2
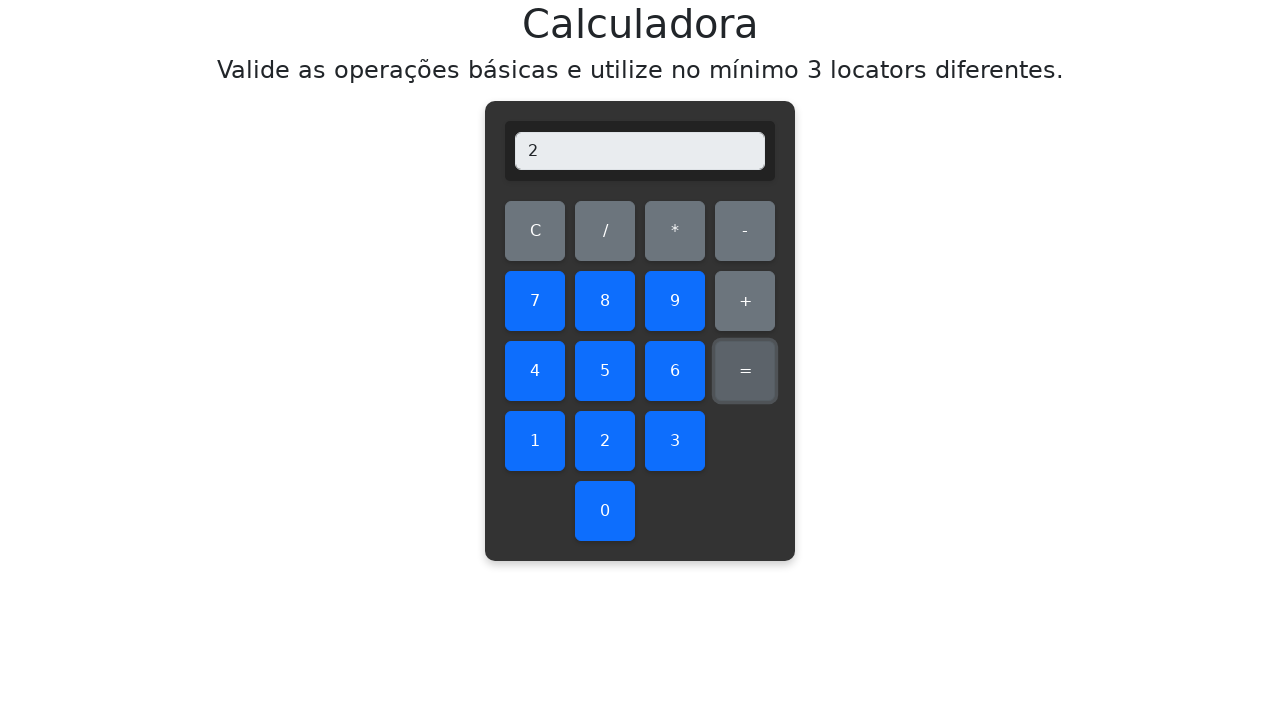

Cleared display before subtracting 8 - 7 at (535, 231) on #clear
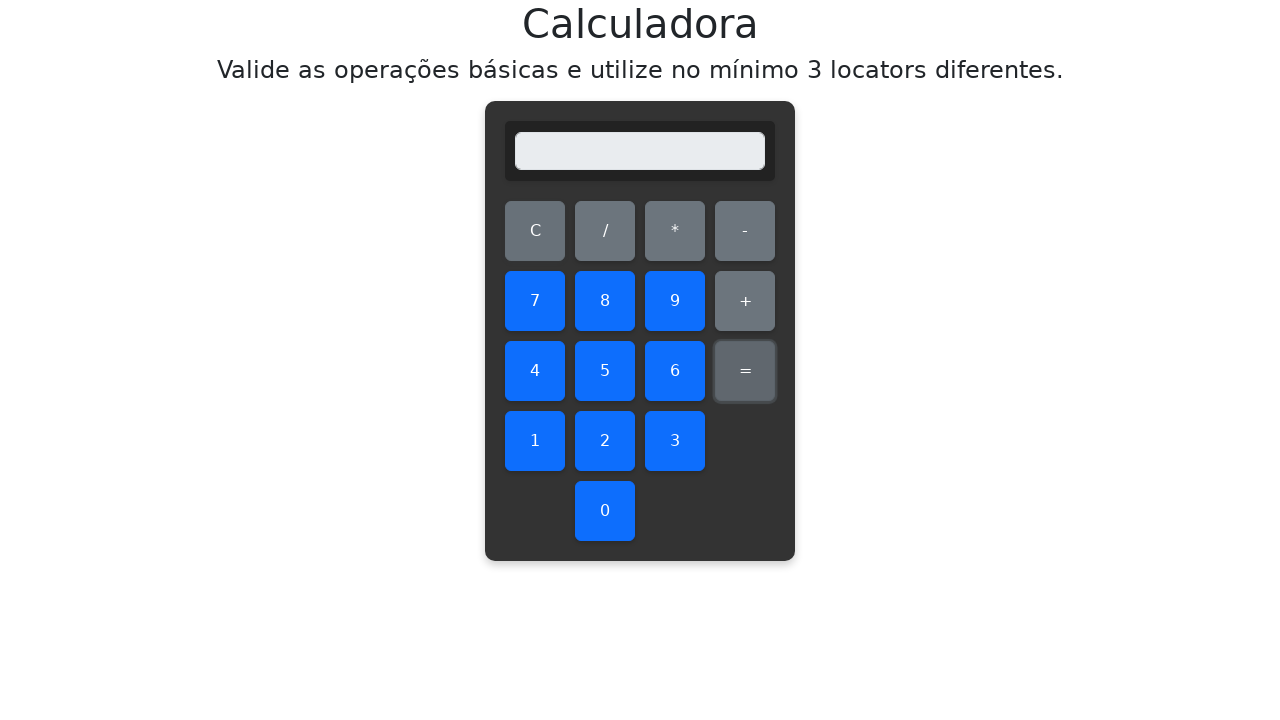

Clicked number 8 at (605, 301) on #eight
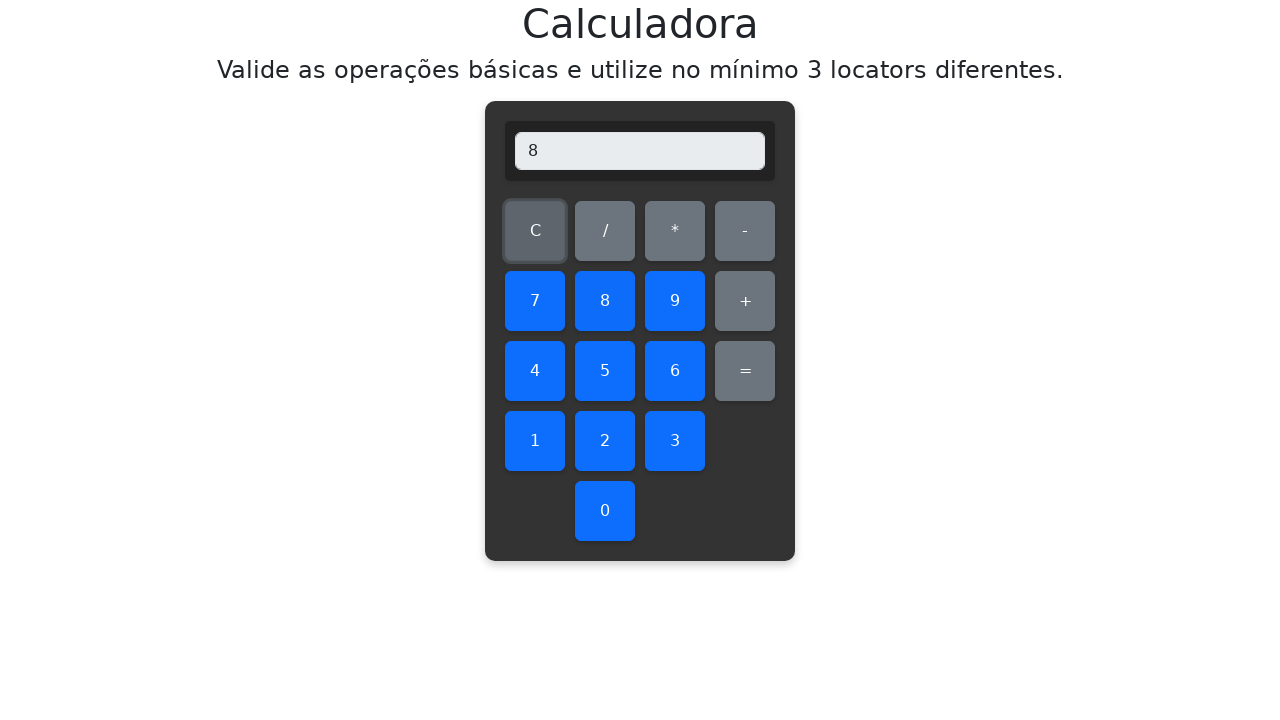

Clicked subtraction operator at (745, 231) on #subtract
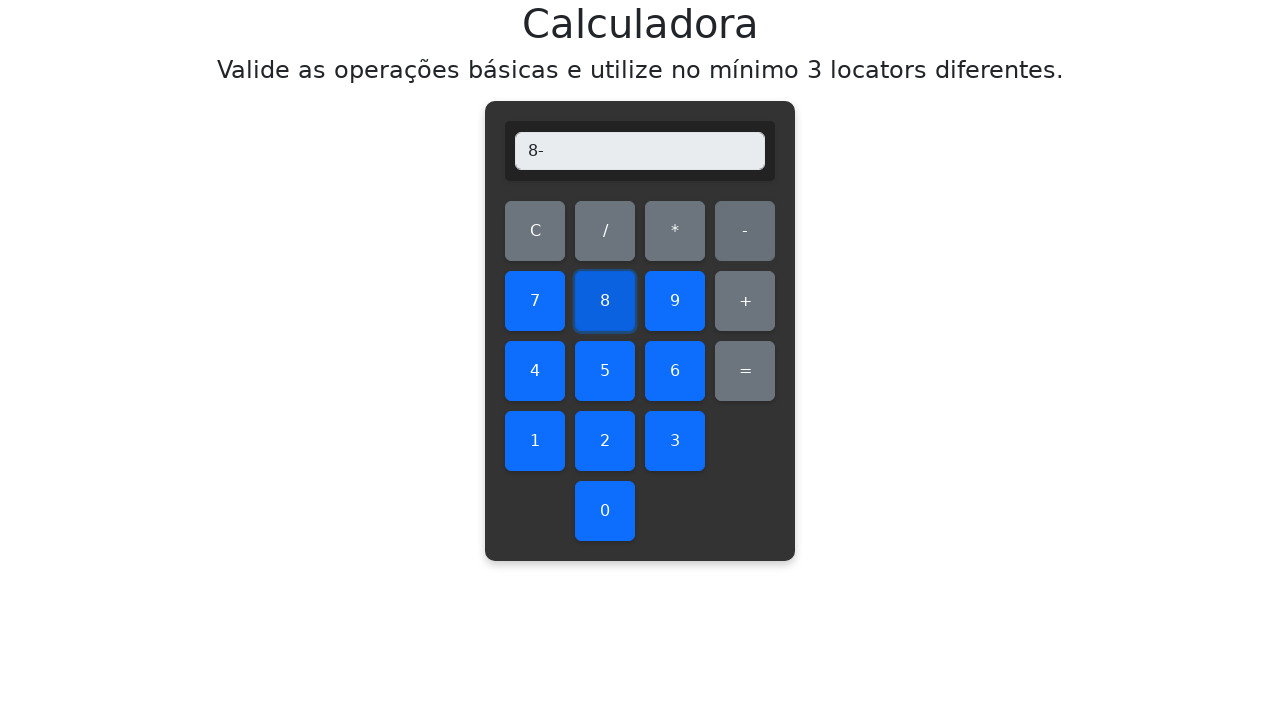

Clicked number 7 at (535, 301) on #seven
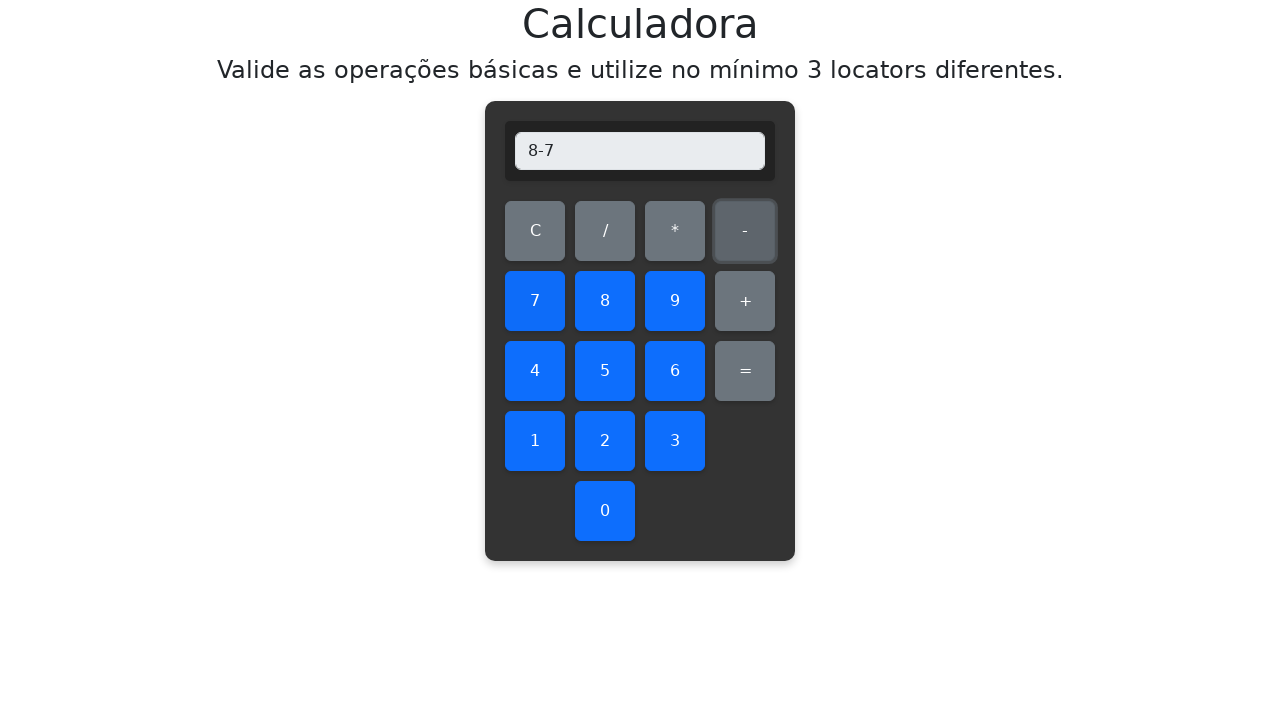

Clicked equals button at (745, 371) on #equals
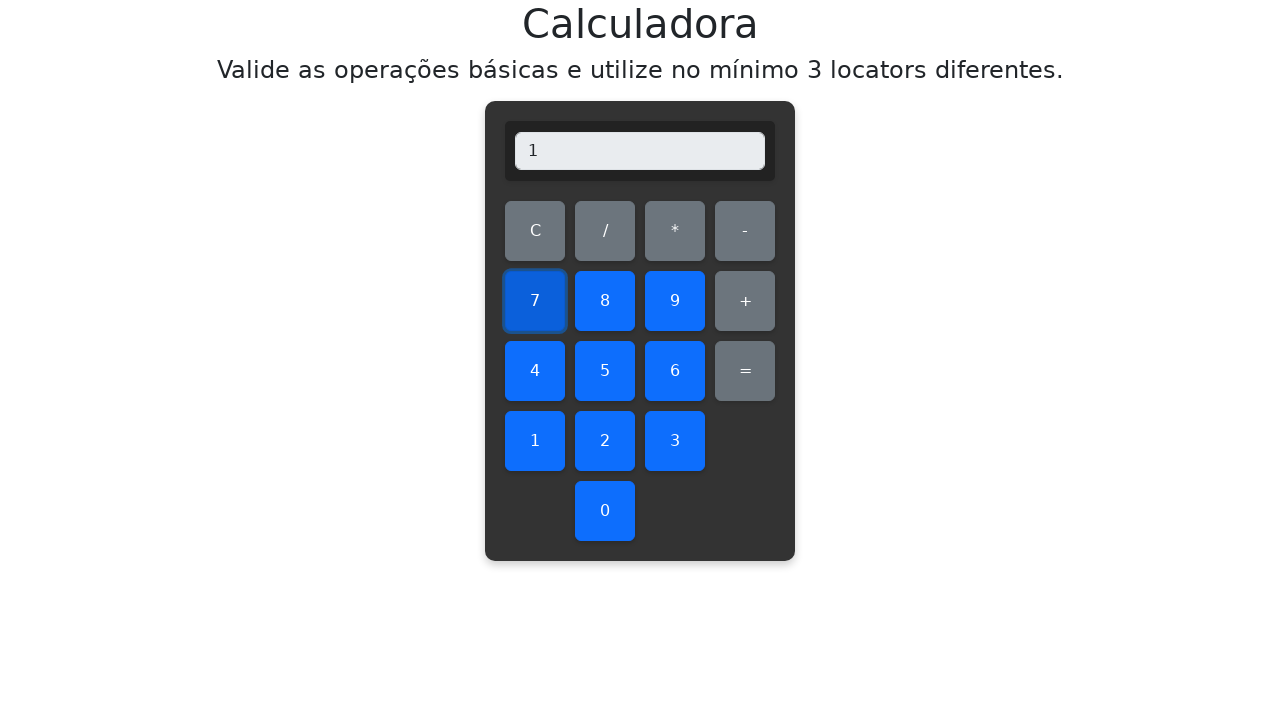

Verified subtraction result: 8 - 7 = 1
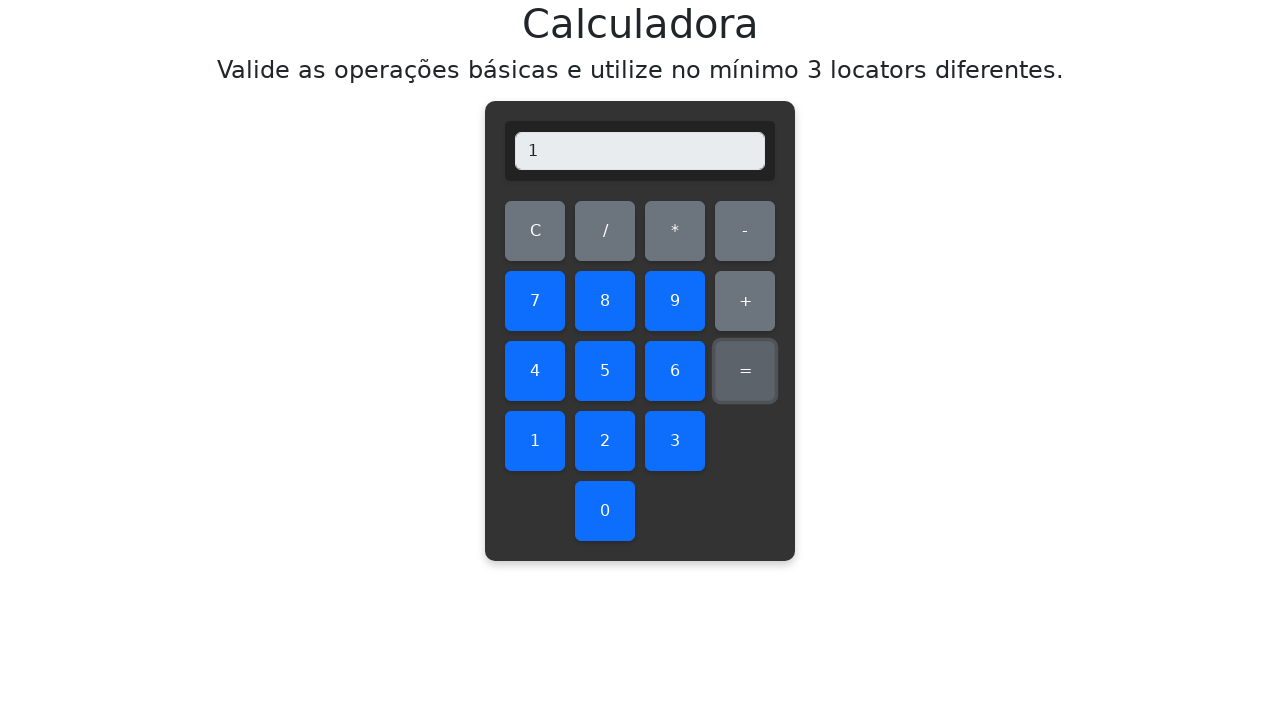

Cleared display before subtracting 8 - 8 at (535, 231) on #clear
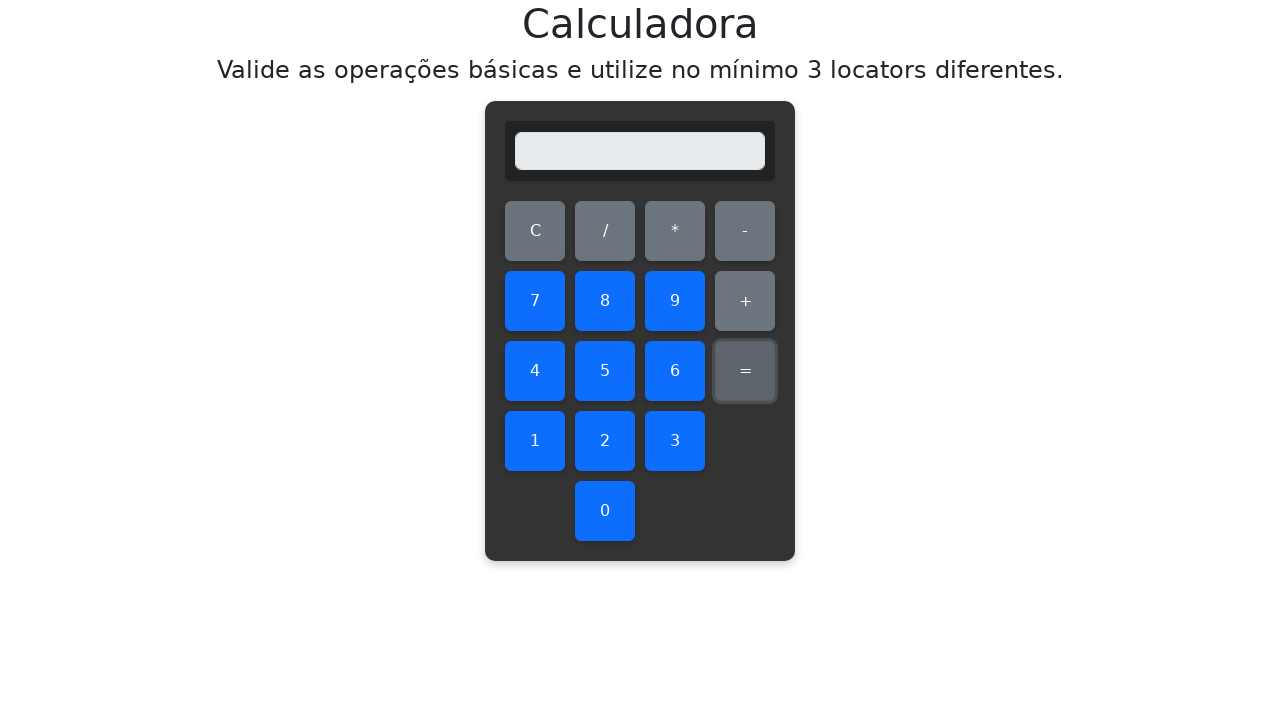

Clicked number 8 at (605, 301) on #eight
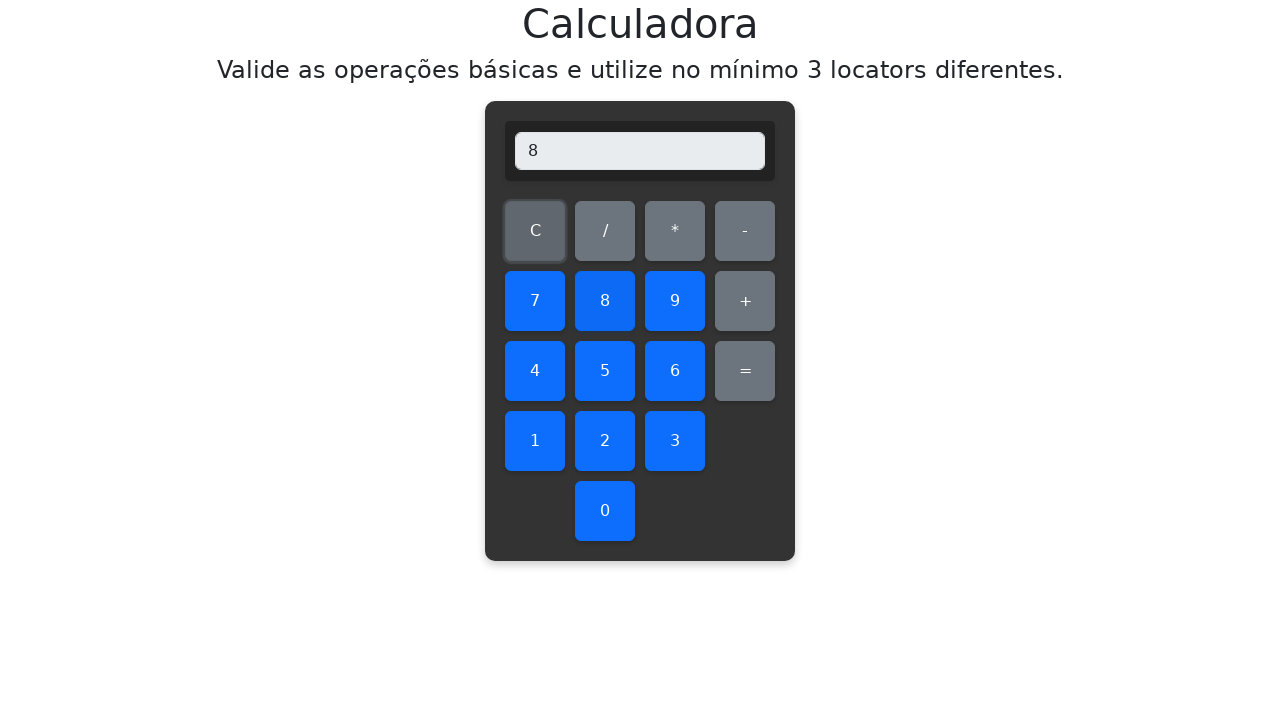

Clicked subtraction operator at (745, 231) on #subtract
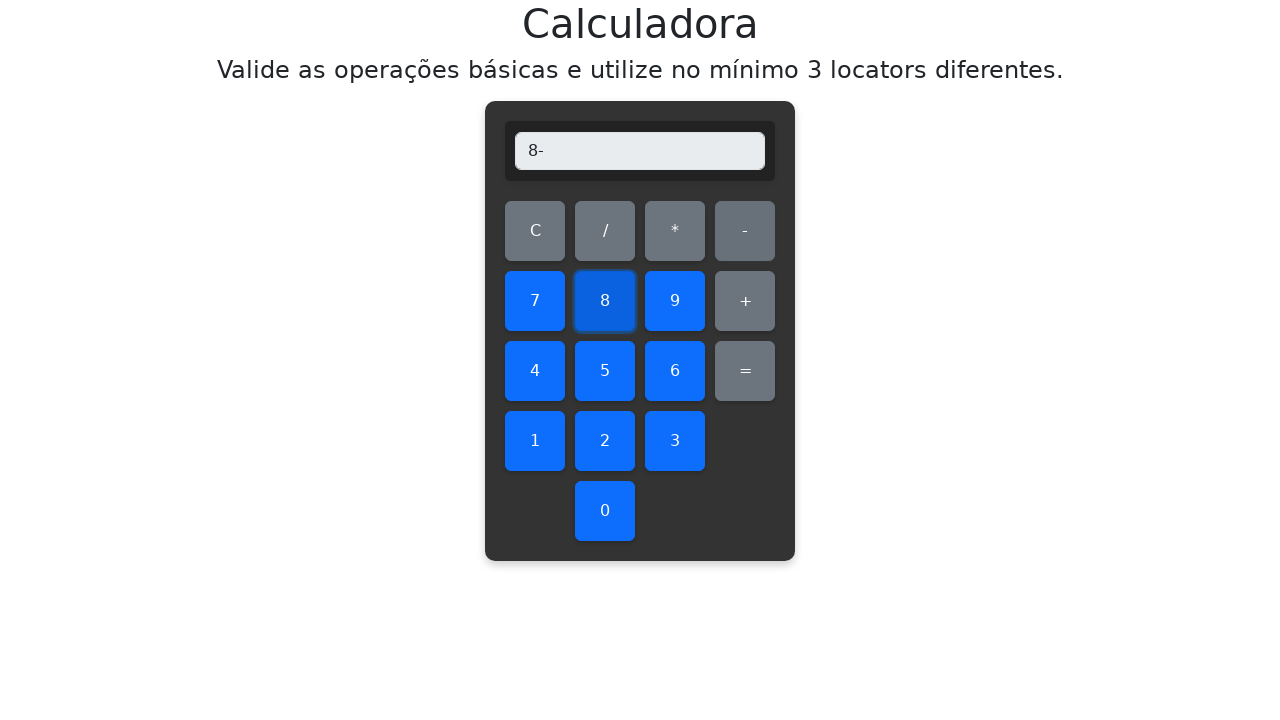

Clicked number 8 at (605, 301) on #eight
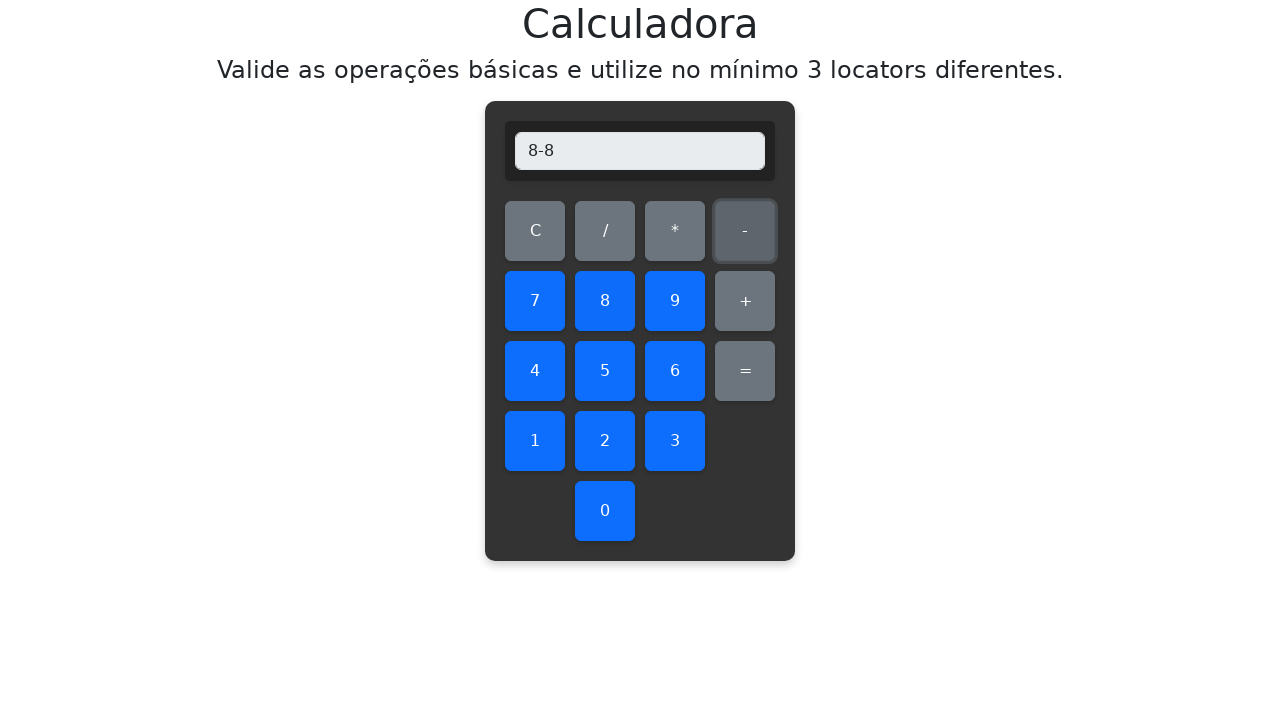

Clicked equals button at (745, 371) on #equals
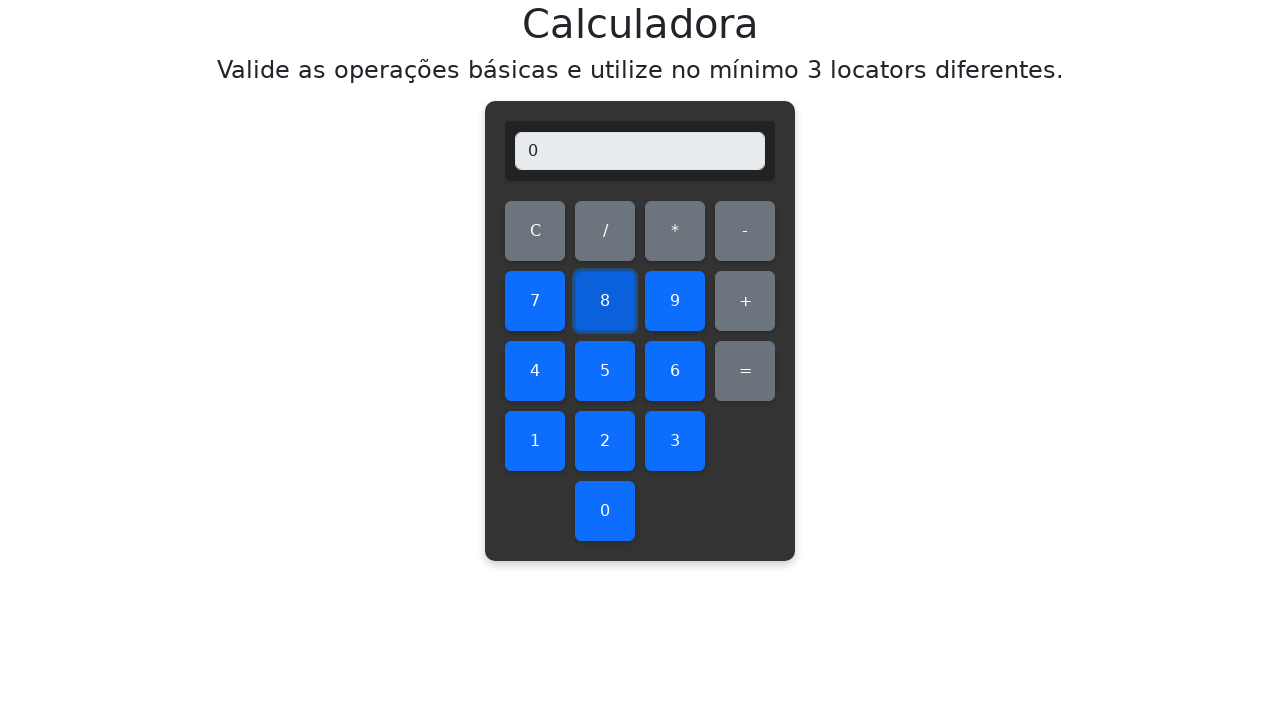

Verified subtraction result: 8 - 8 = 0
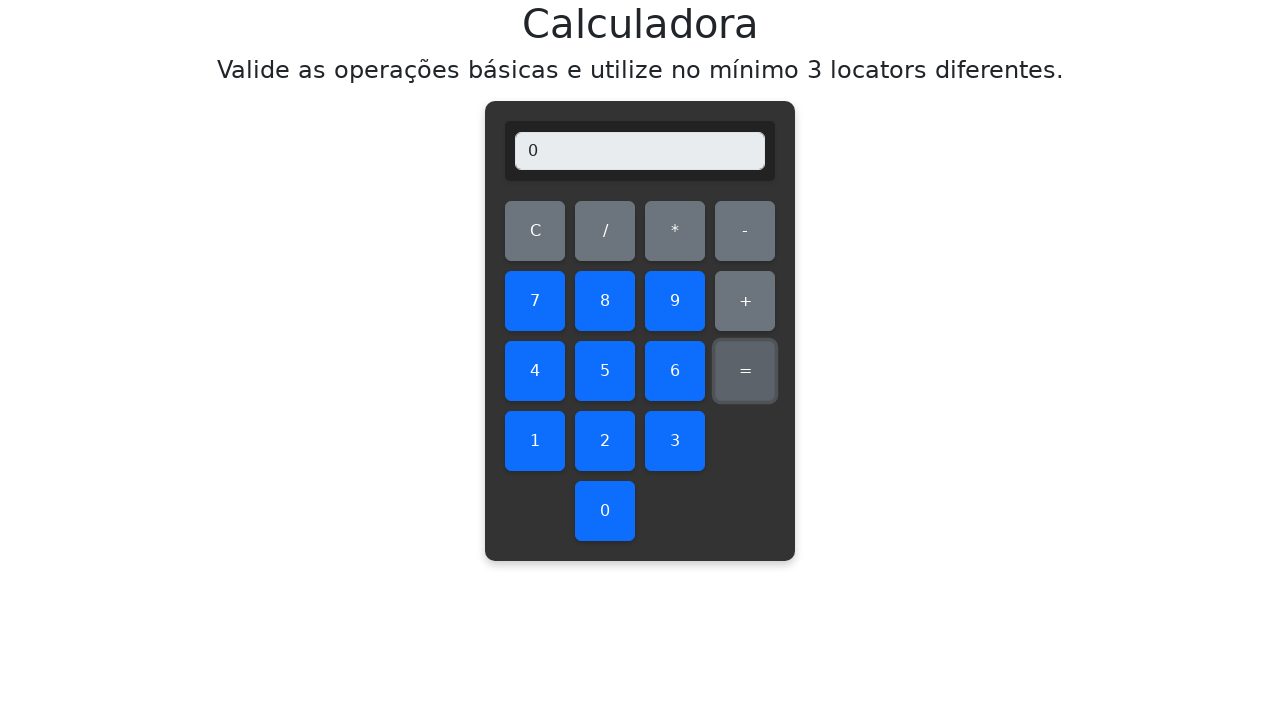

Cleared display before subtracting 8 - 9 at (535, 231) on #clear
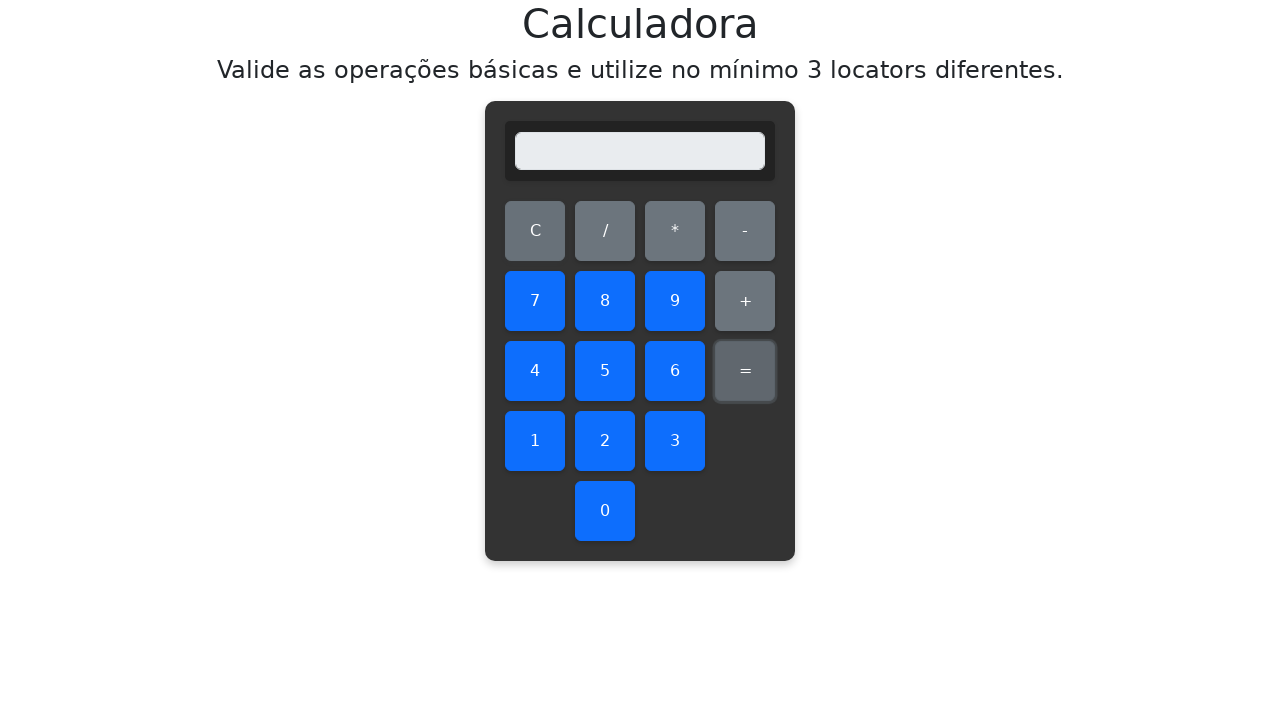

Clicked number 8 at (605, 301) on #eight
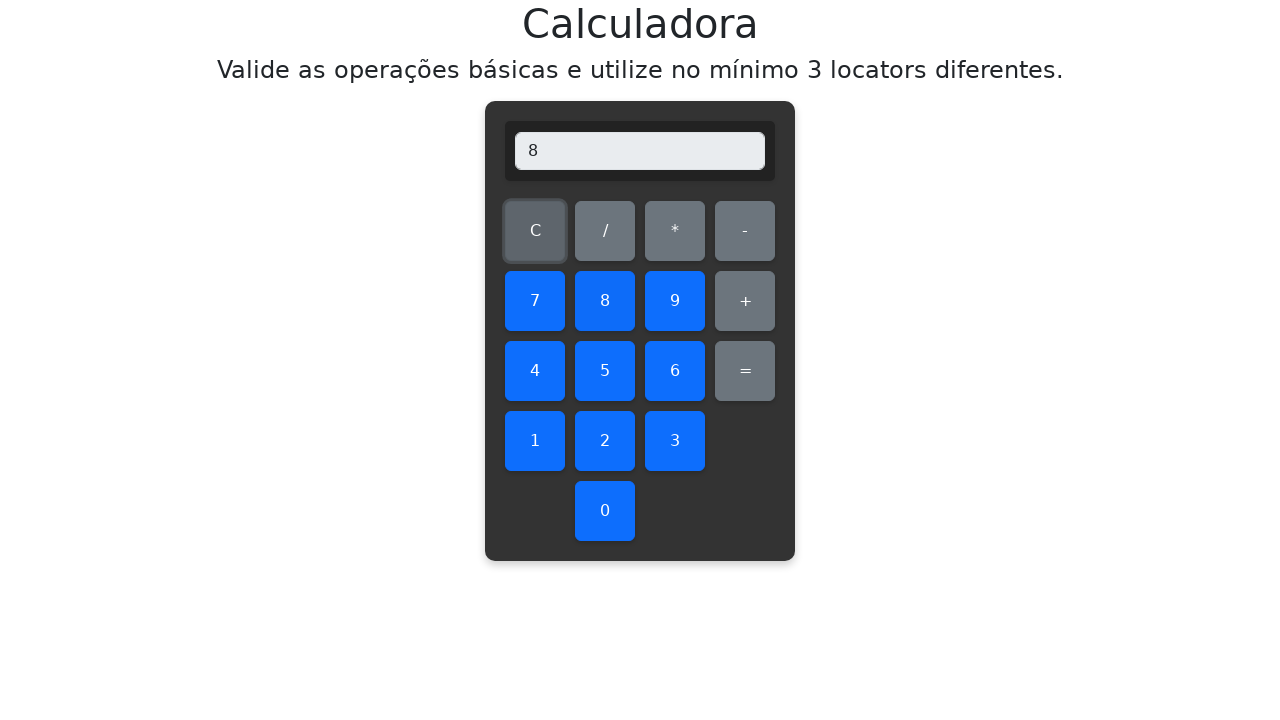

Clicked subtraction operator at (745, 231) on #subtract
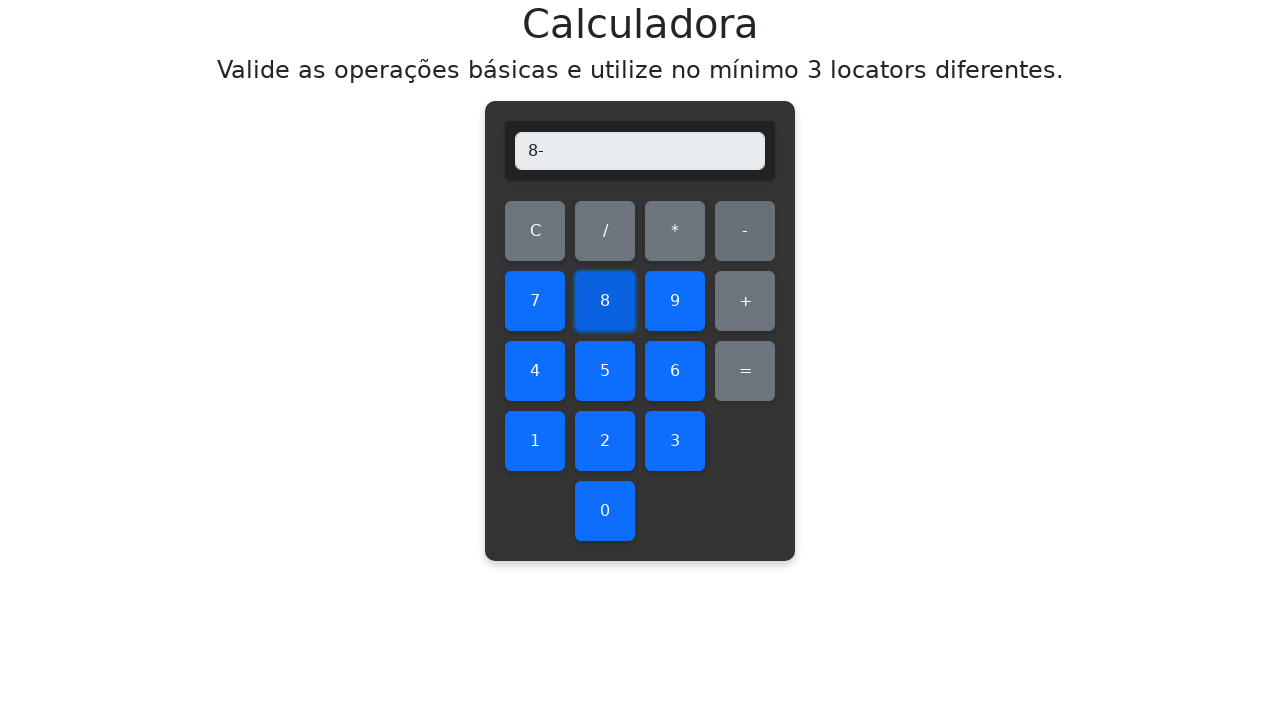

Clicked number 9 at (675, 301) on #nine
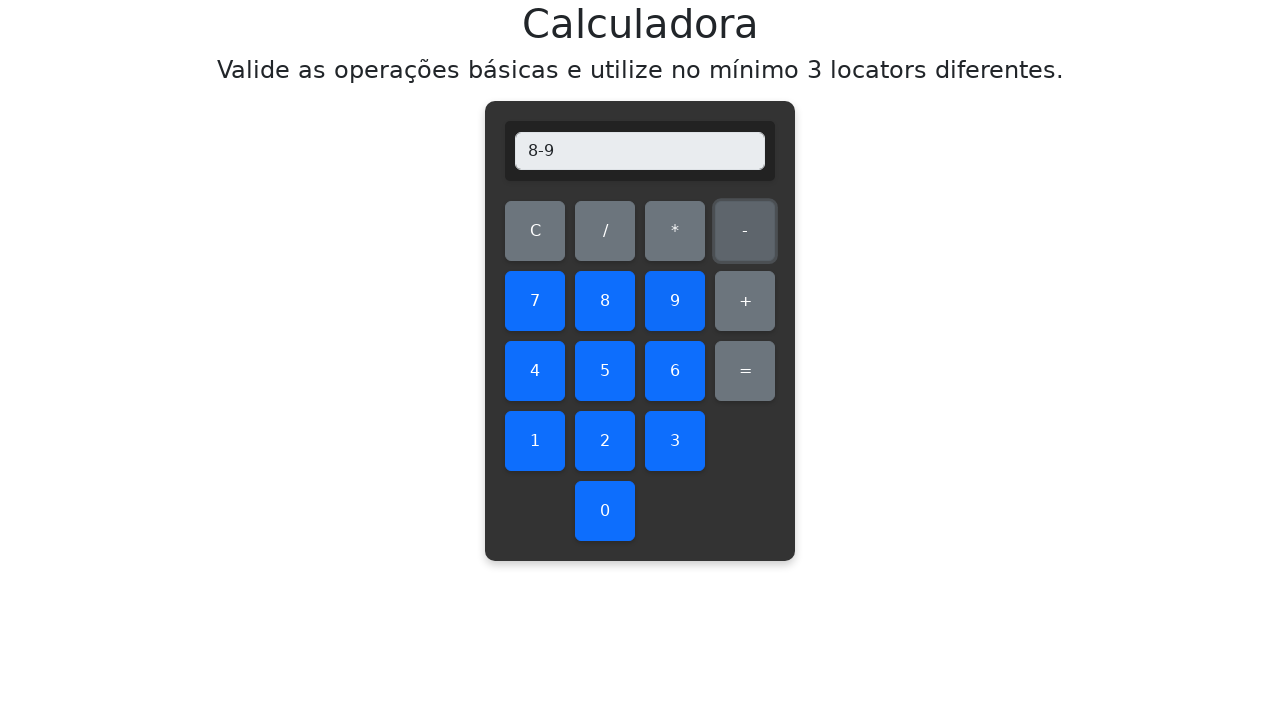

Clicked equals button at (745, 371) on #equals
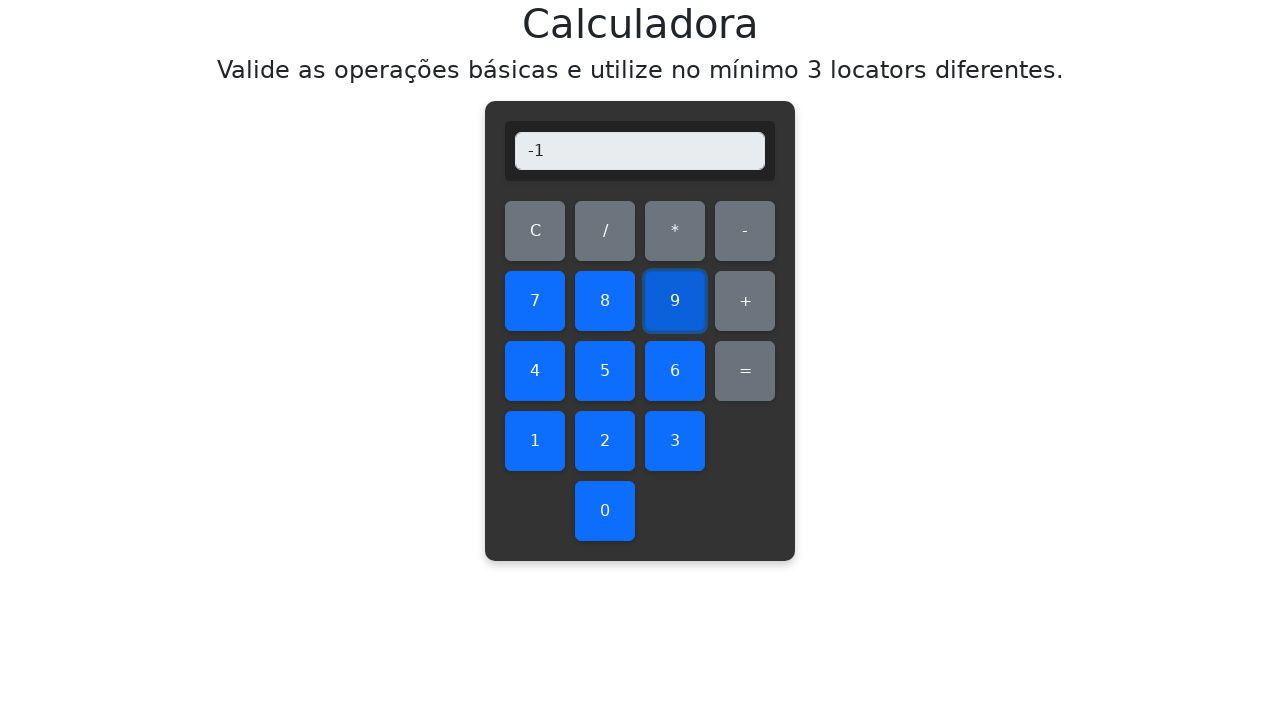

Verified subtraction result: 8 - 9 = -1
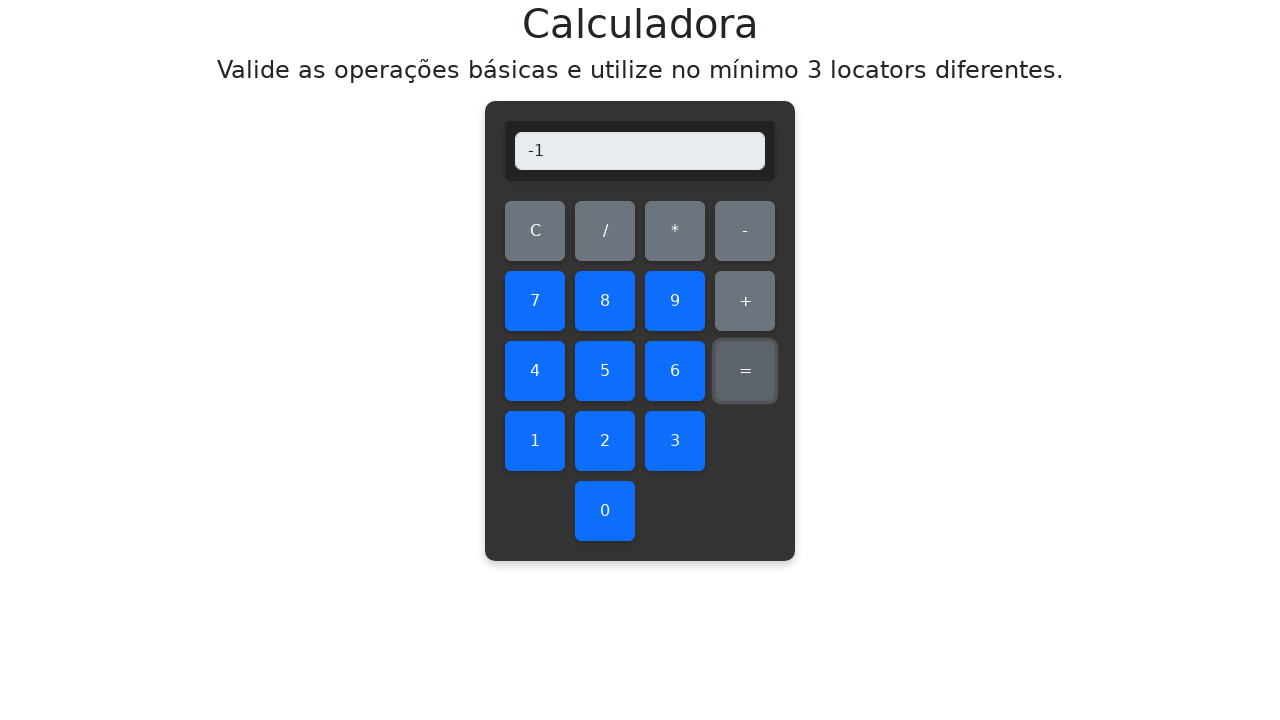

Cleared display before subtracting 9 - 0 at (535, 231) on #clear
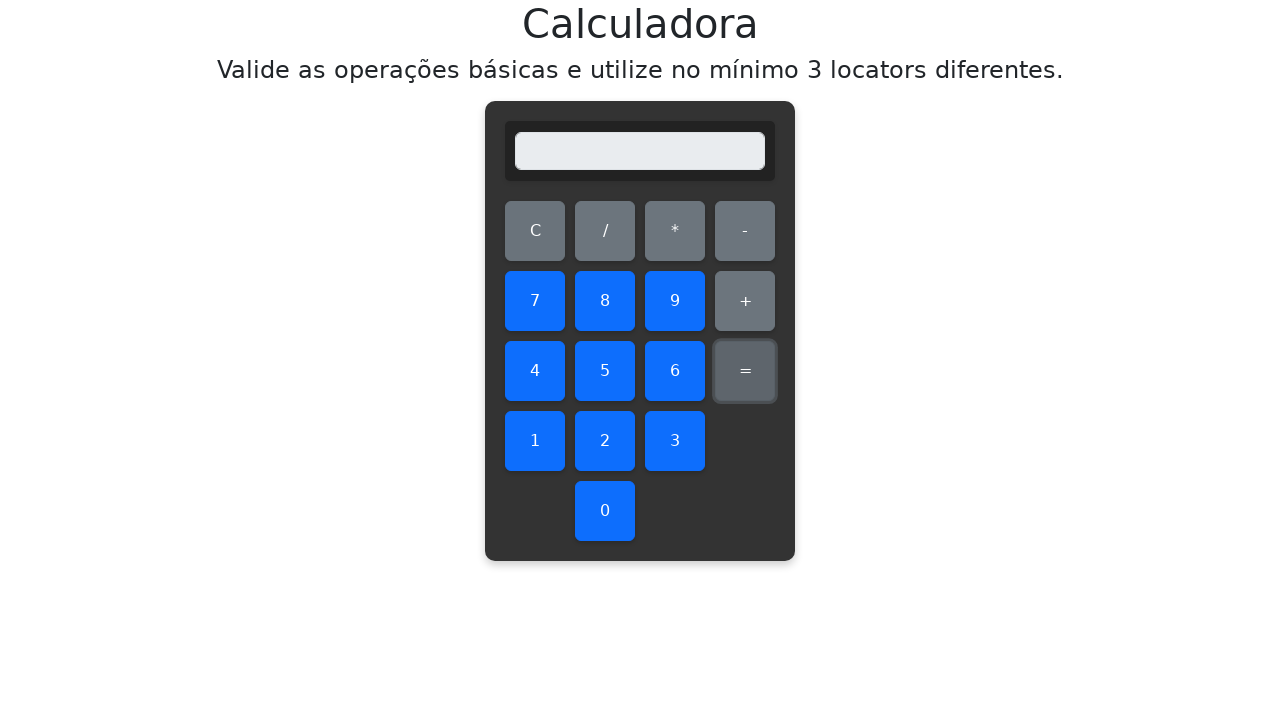

Clicked number 9 at (675, 301) on #nine
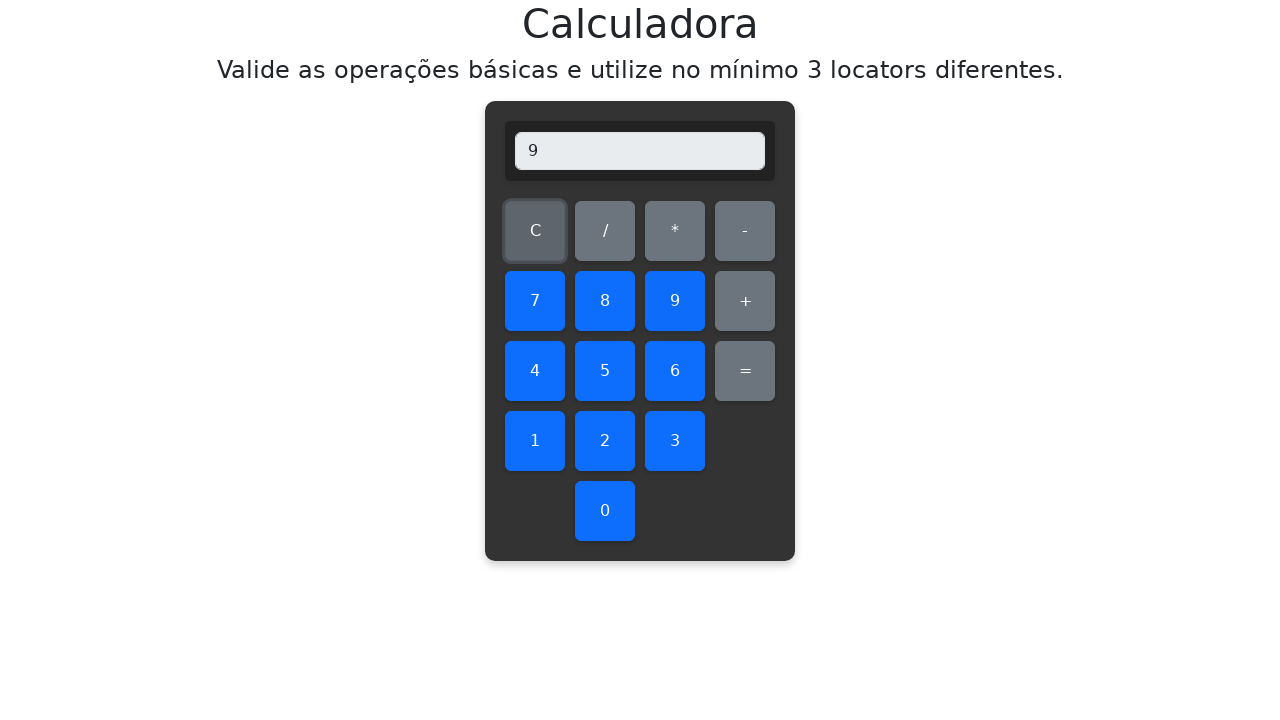

Clicked subtraction operator at (745, 231) on #subtract
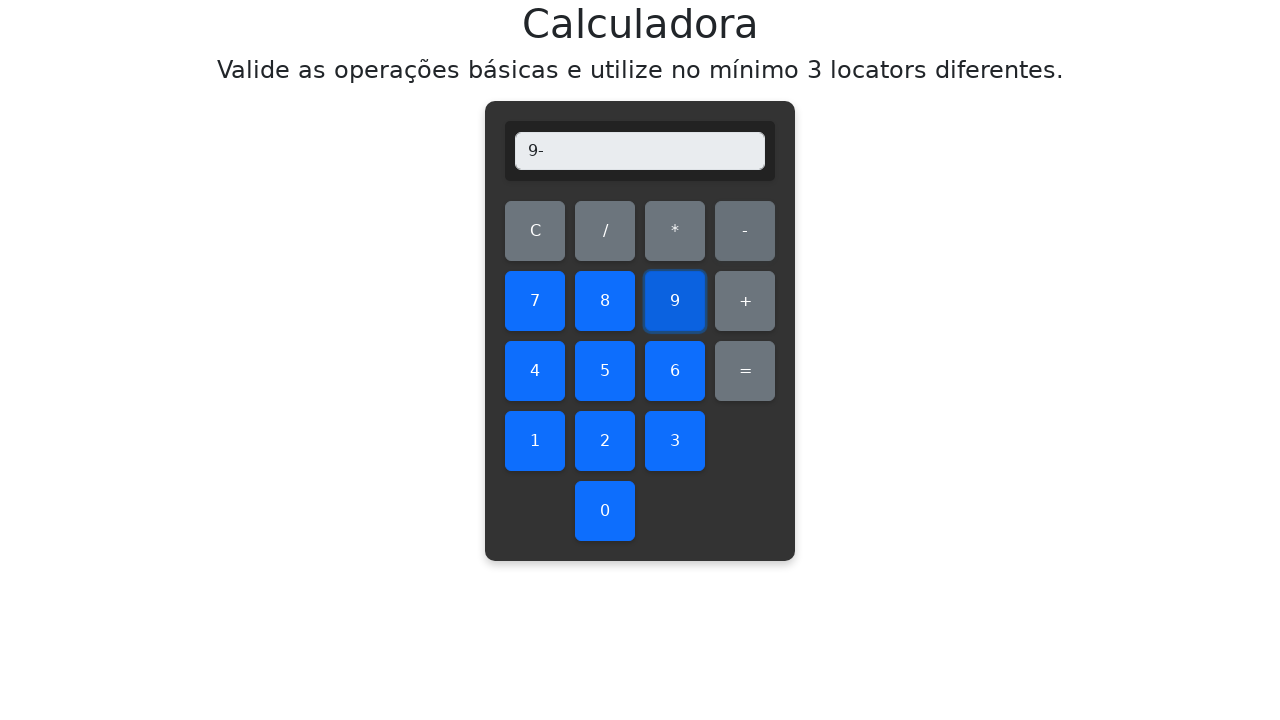

Clicked number 0 at (605, 511) on #zero
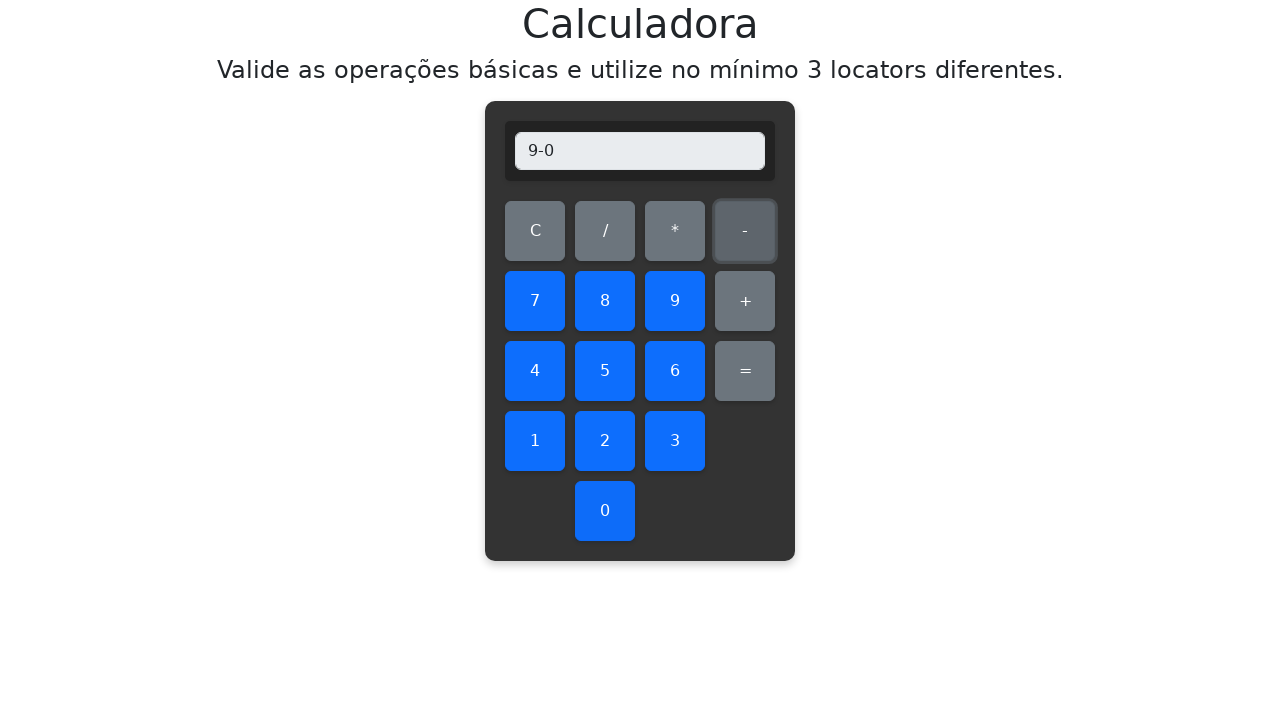

Clicked equals button at (745, 371) on #equals
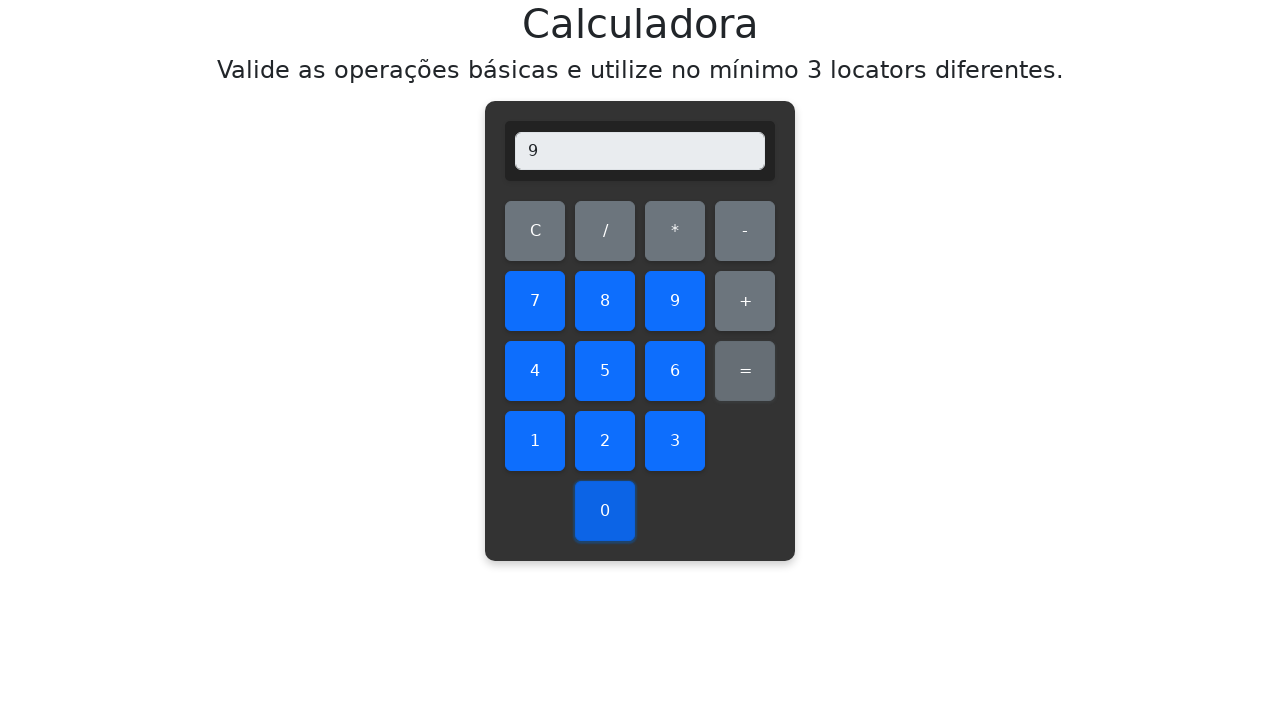

Verified subtraction result: 9 - 0 = 9
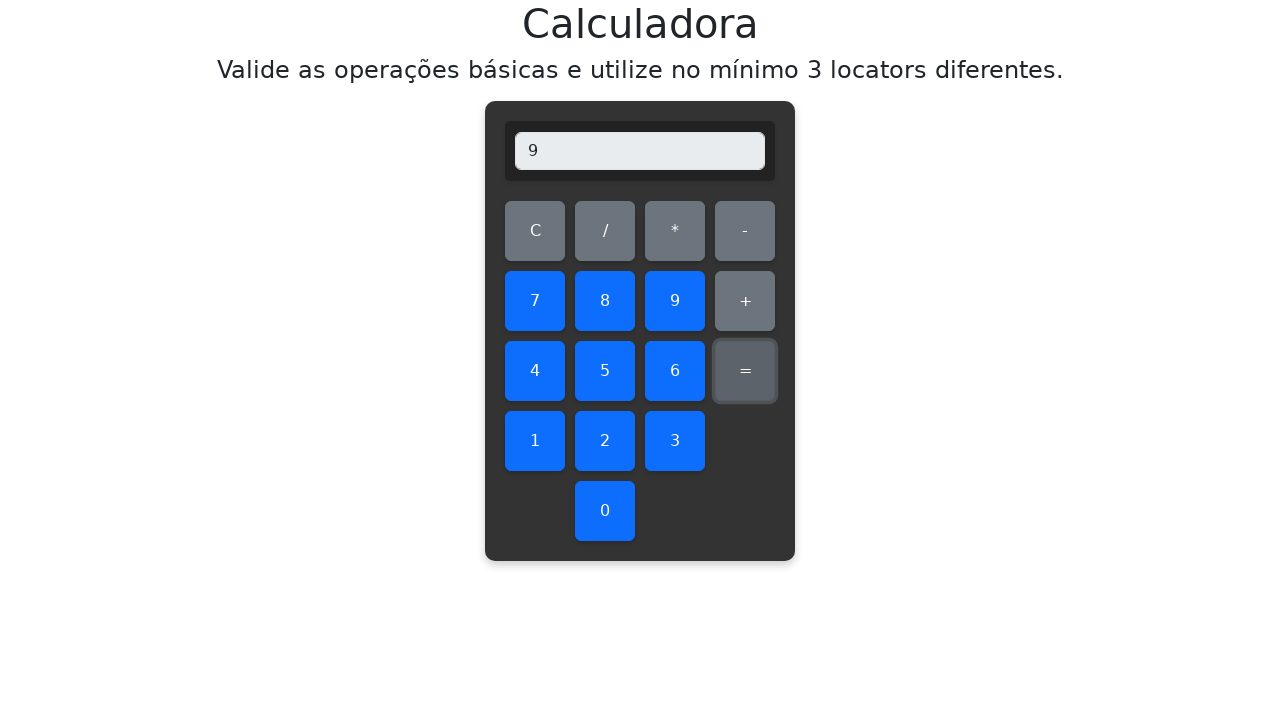

Cleared display before subtracting 9 - 1 at (535, 231) on #clear
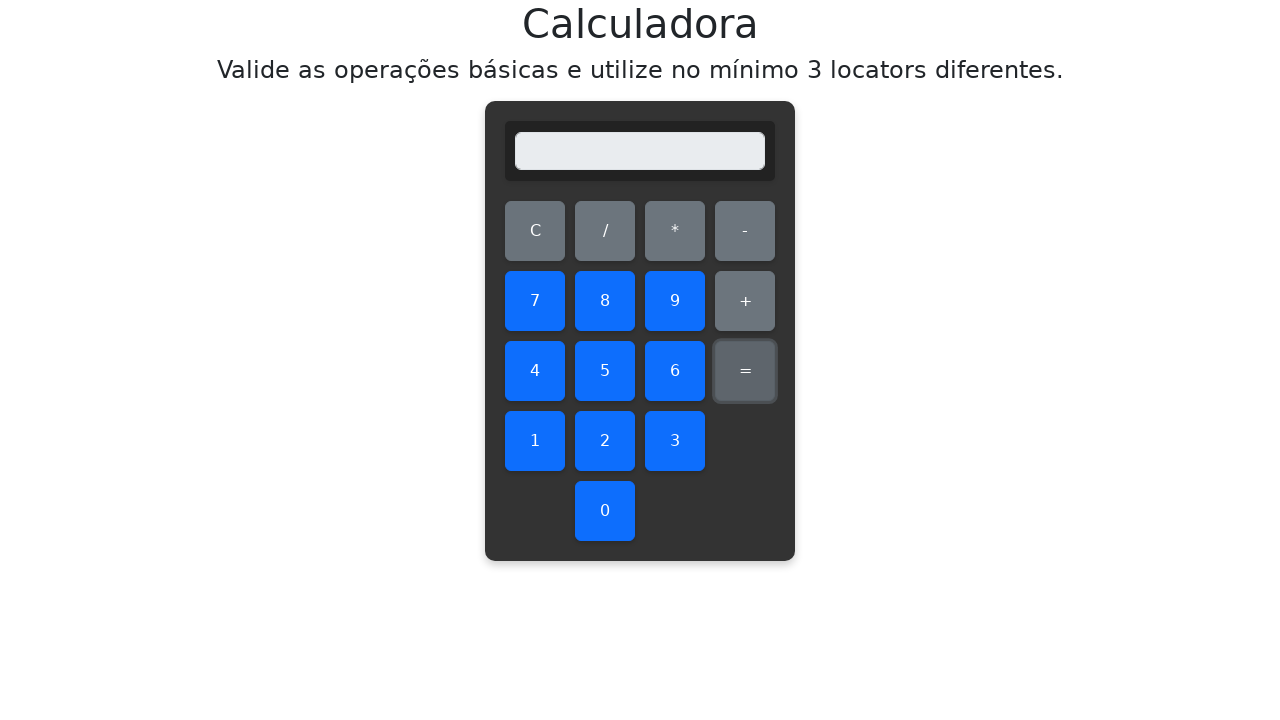

Clicked number 9 at (675, 301) on #nine
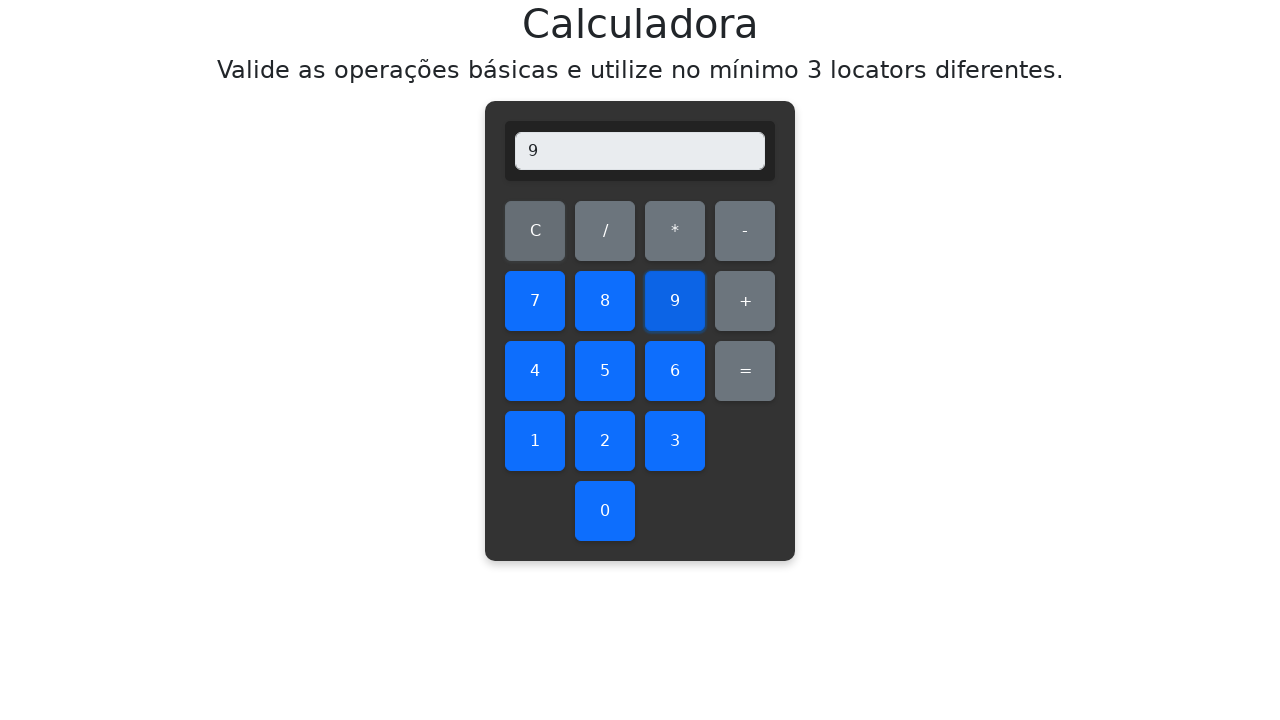

Clicked subtraction operator at (745, 231) on #subtract
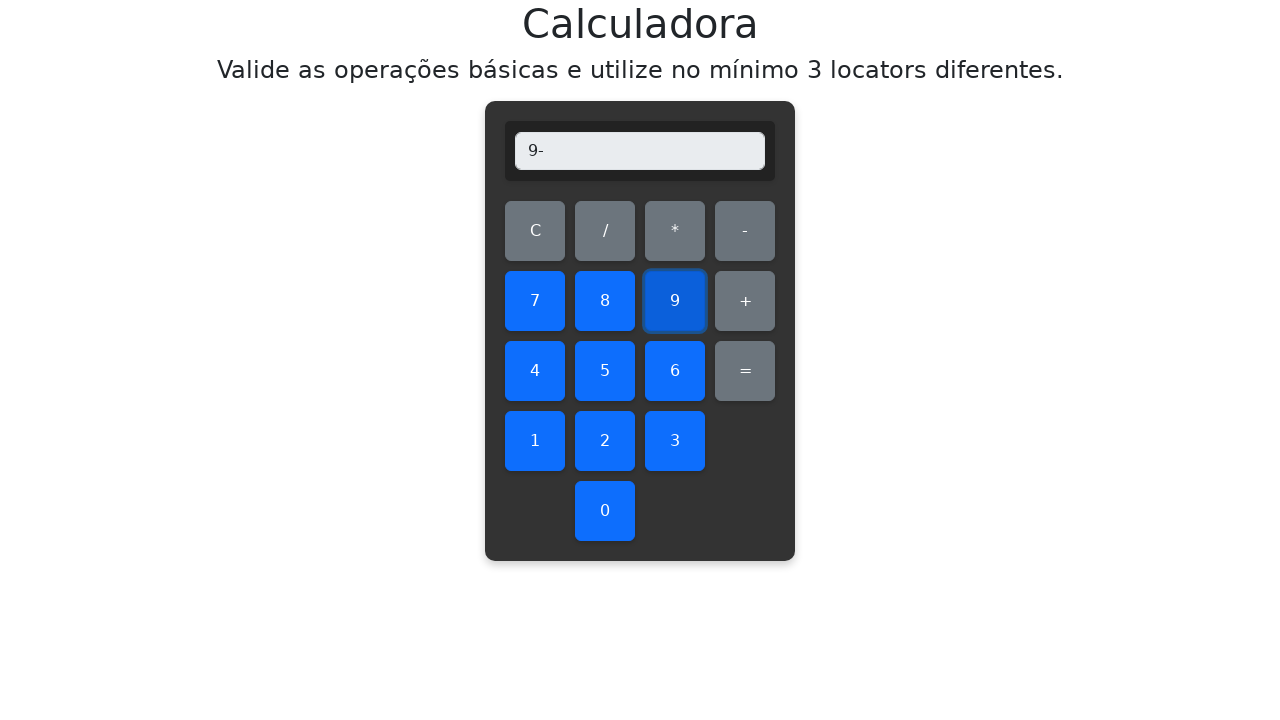

Clicked number 1 at (535, 441) on #one
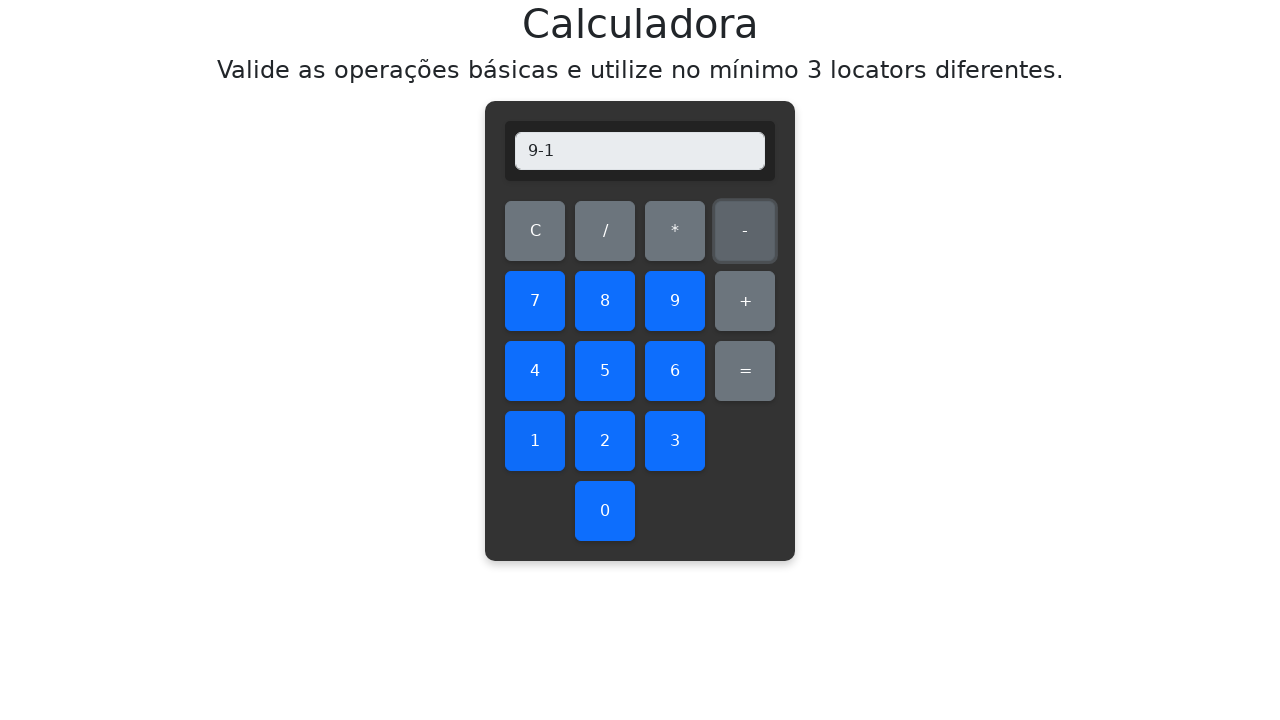

Clicked equals button at (745, 371) on #equals
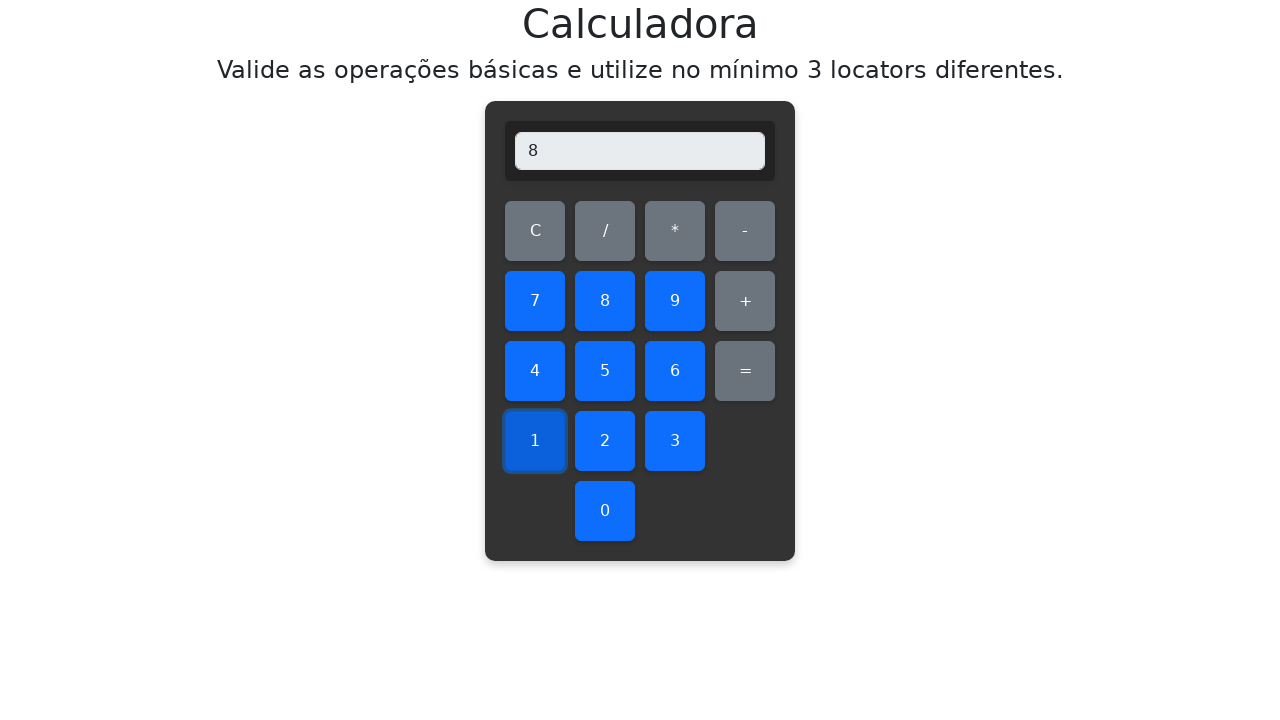

Verified subtraction result: 9 - 1 = 8
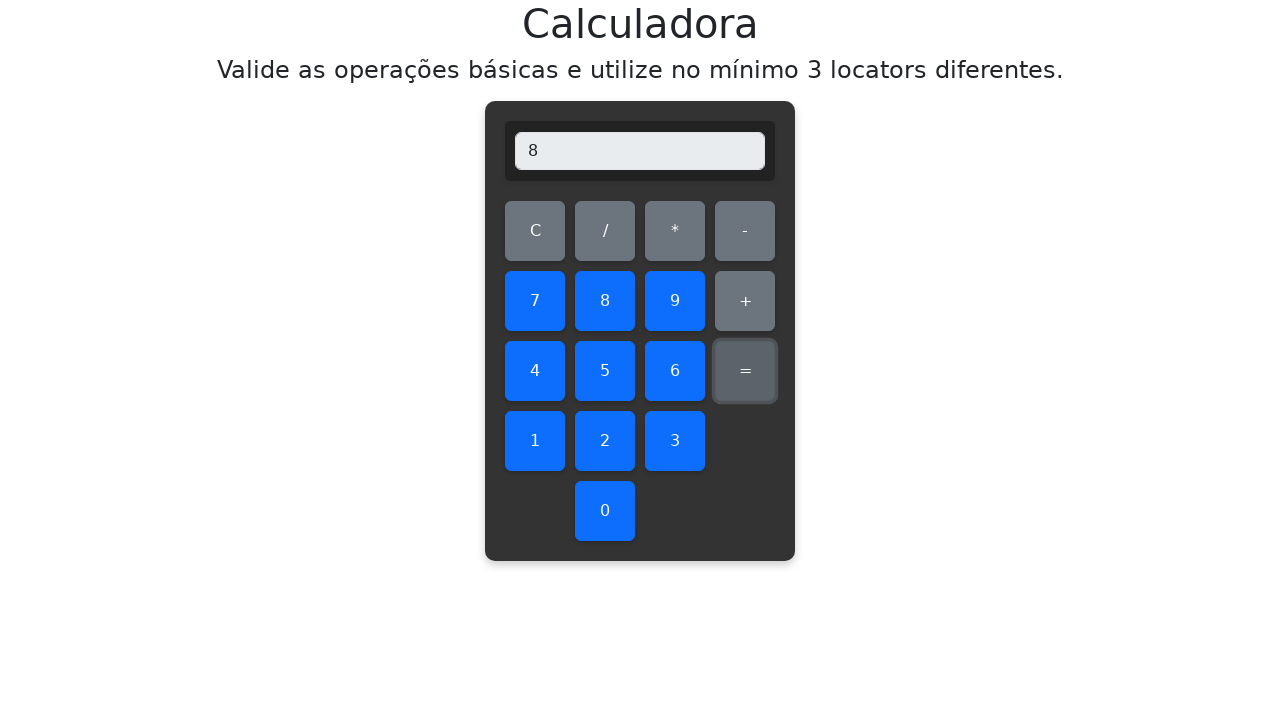

Cleared display before subtracting 9 - 2 at (535, 231) on #clear
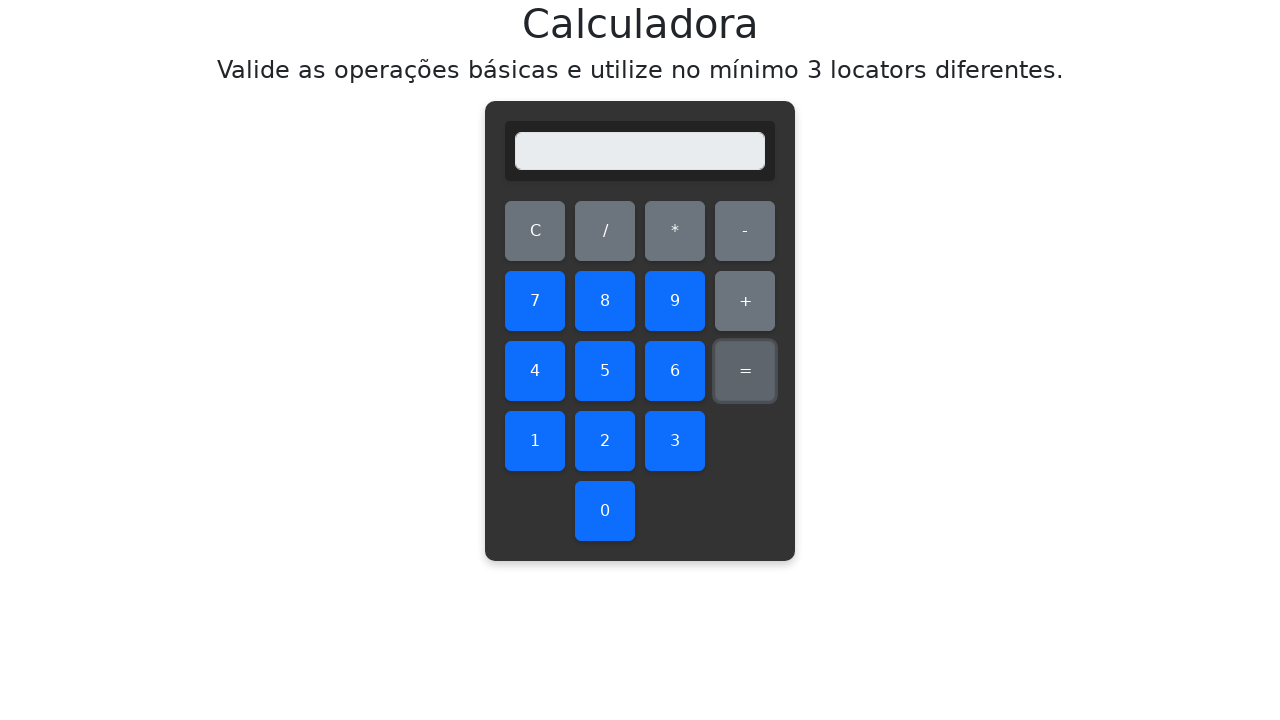

Clicked number 9 at (675, 301) on #nine
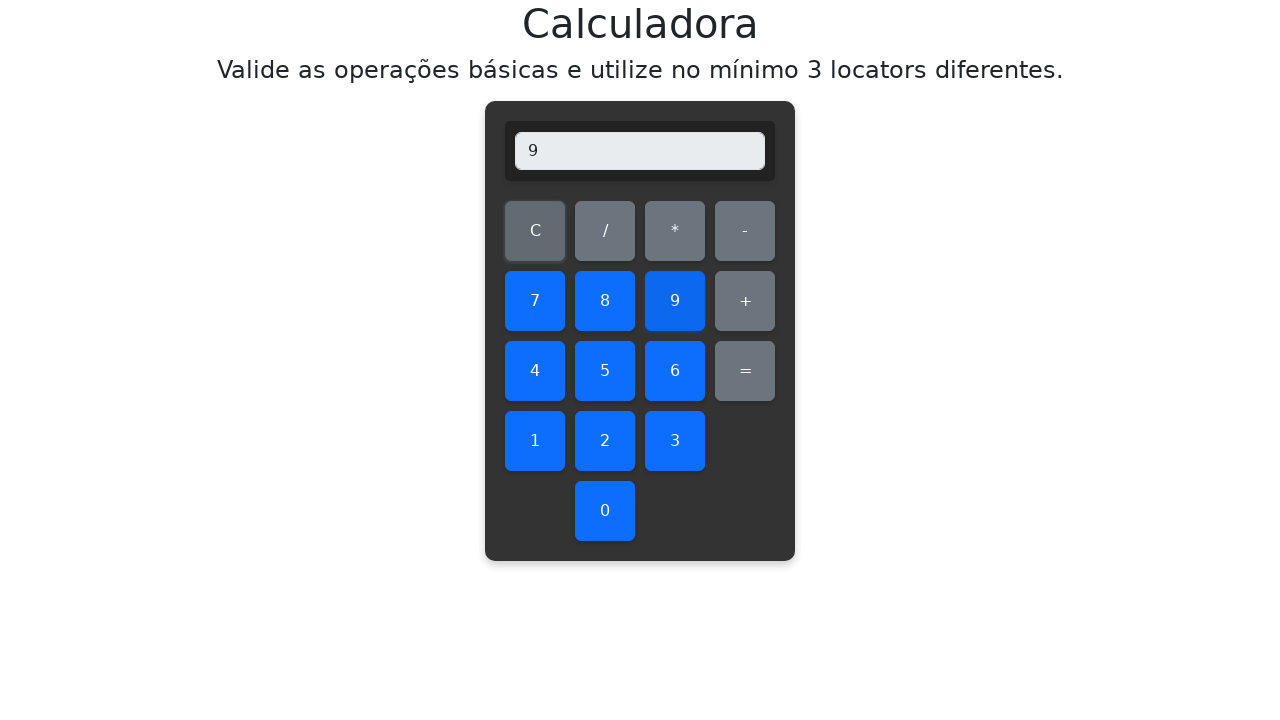

Clicked subtraction operator at (745, 231) on #subtract
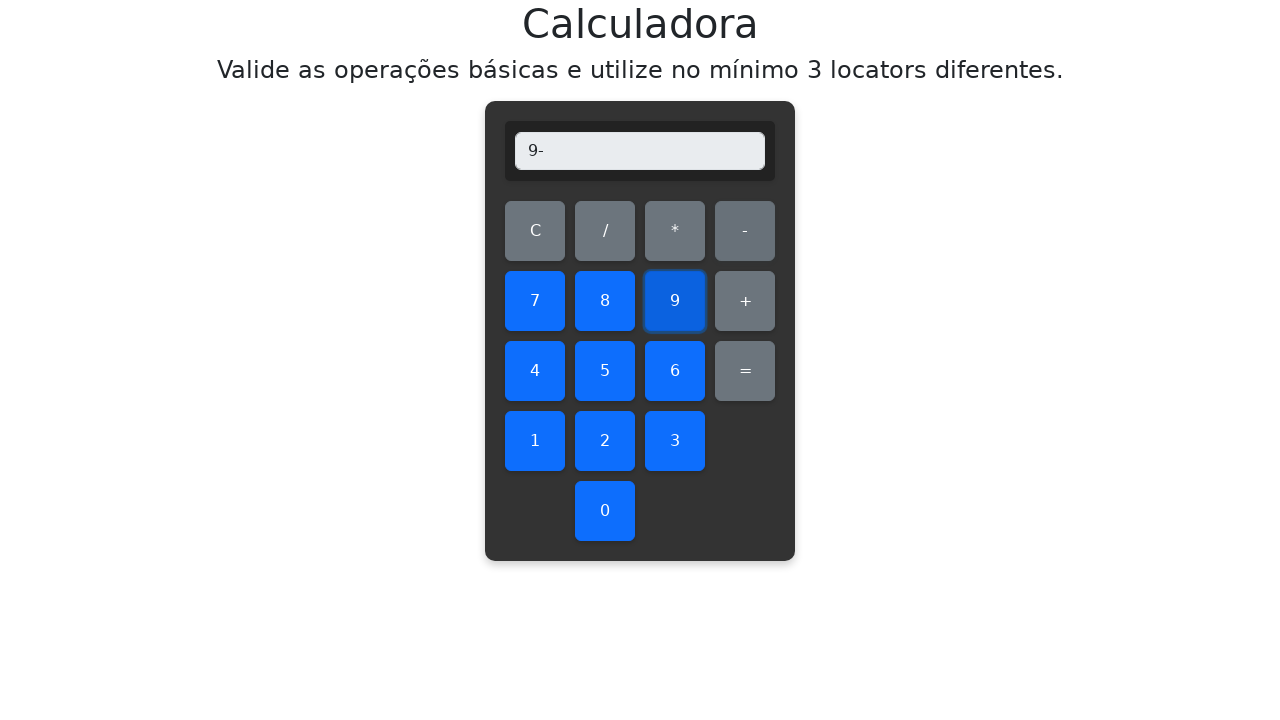

Clicked number 2 at (605, 441) on #two
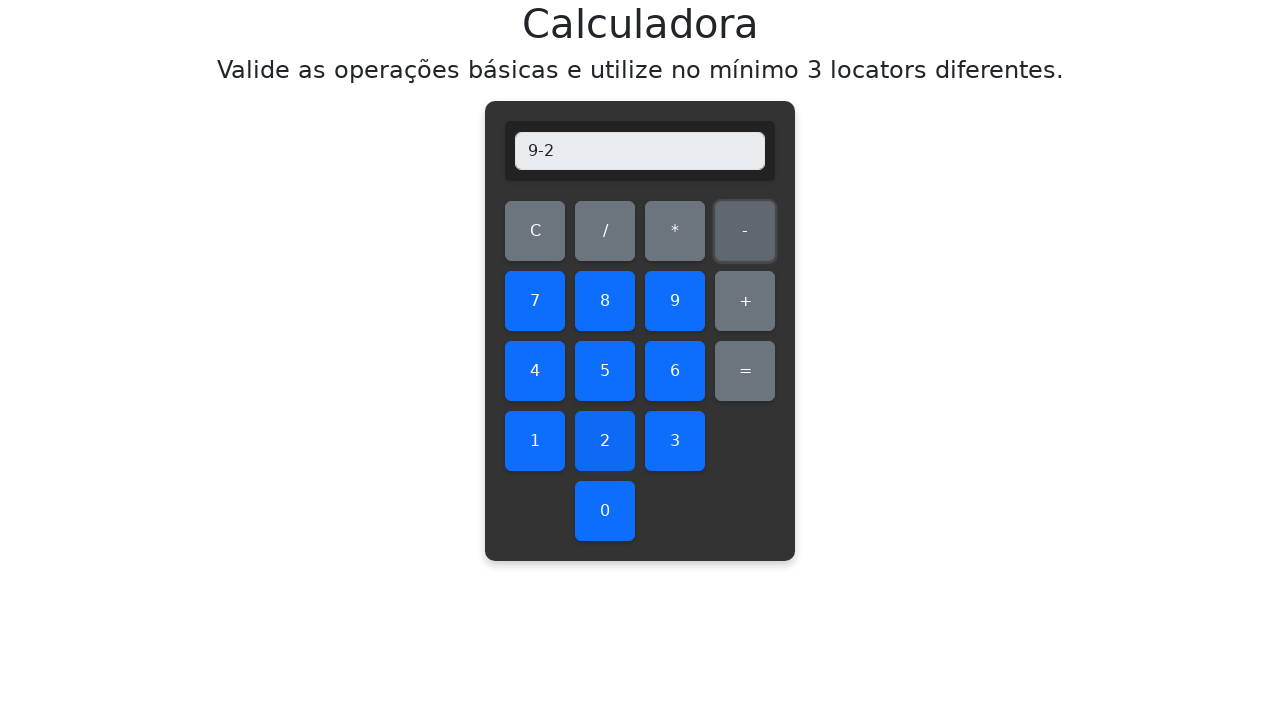

Clicked equals button at (745, 371) on #equals
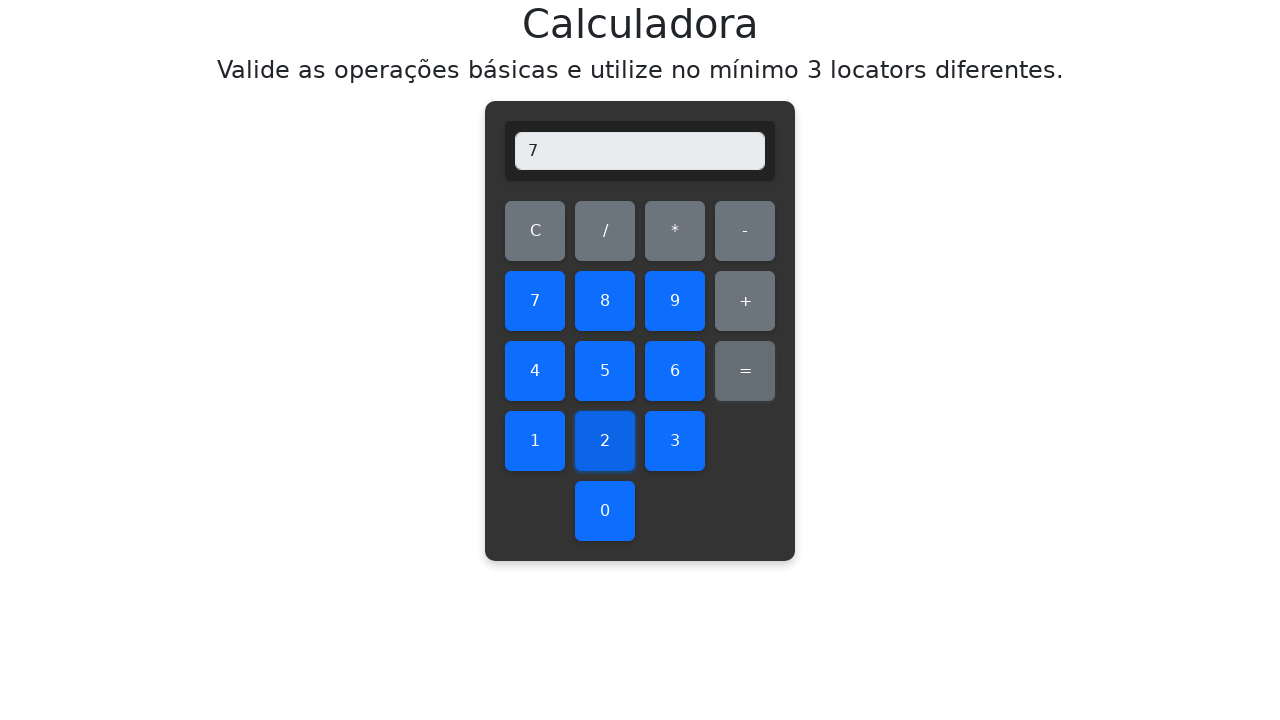

Verified subtraction result: 9 - 2 = 7
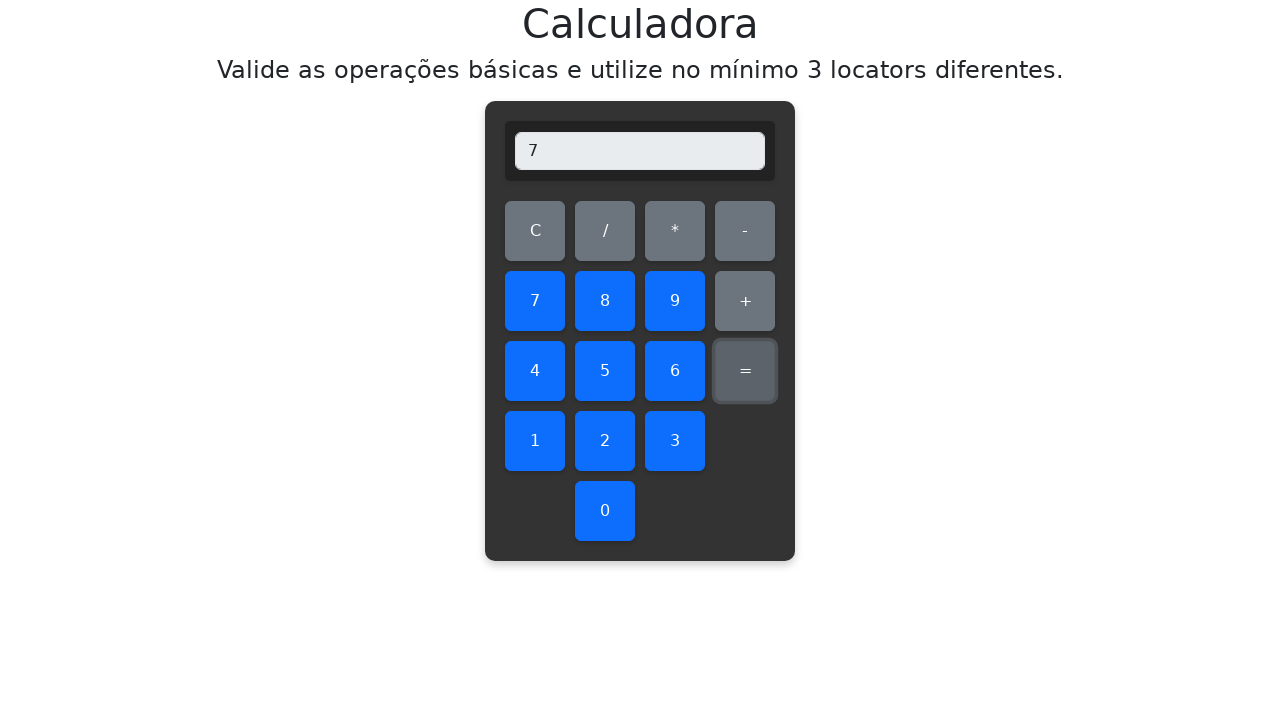

Cleared display before subtracting 9 - 3 at (535, 231) on #clear
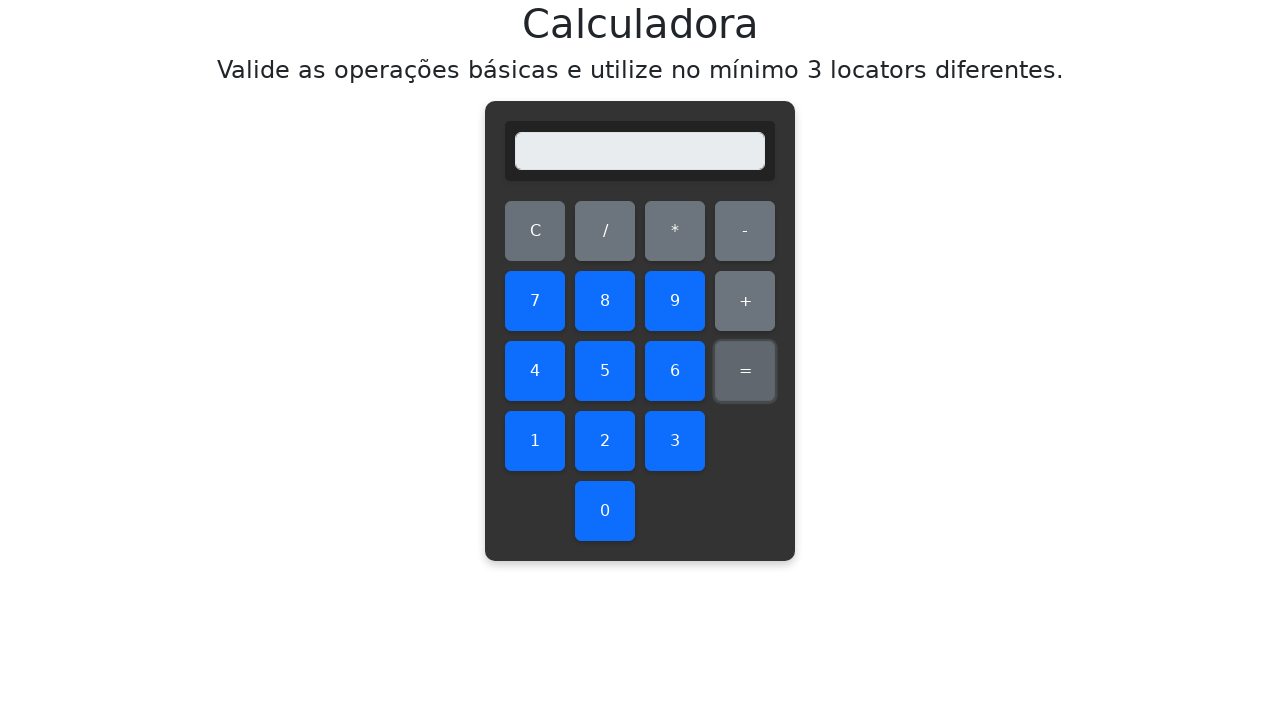

Clicked number 9 at (675, 301) on #nine
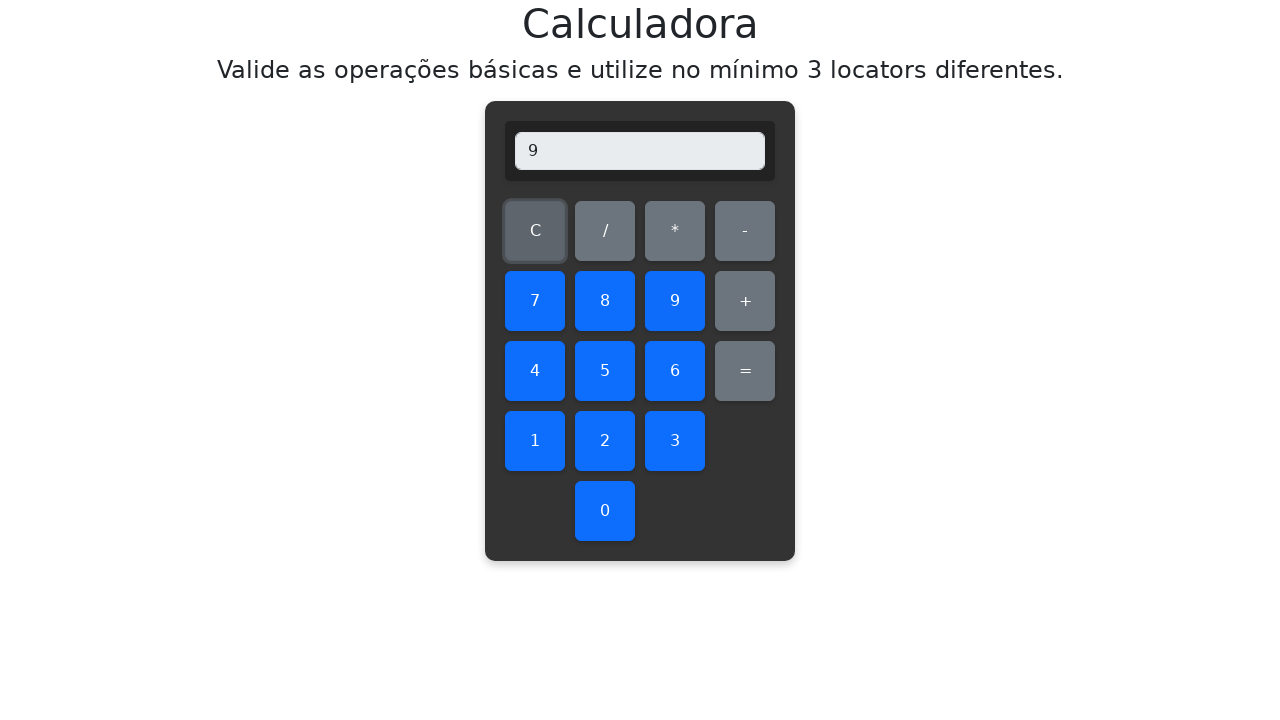

Clicked subtraction operator at (745, 231) on #subtract
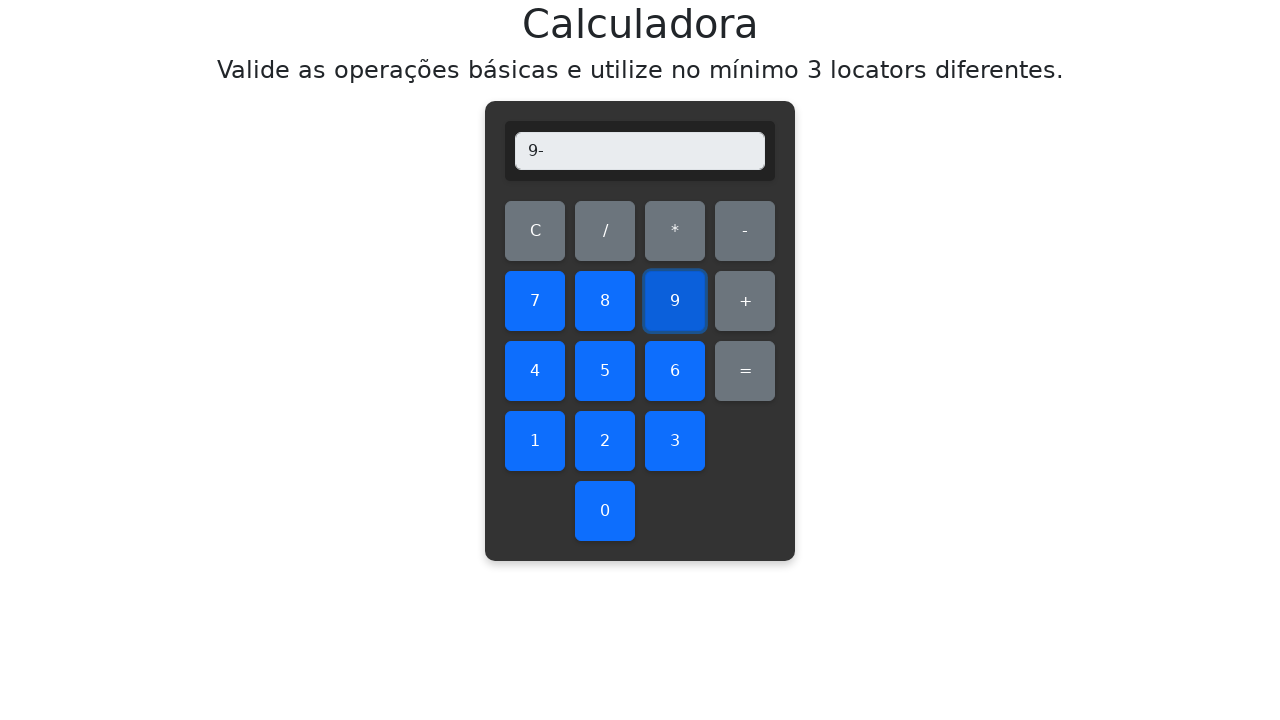

Clicked number 3 at (675, 441) on #three
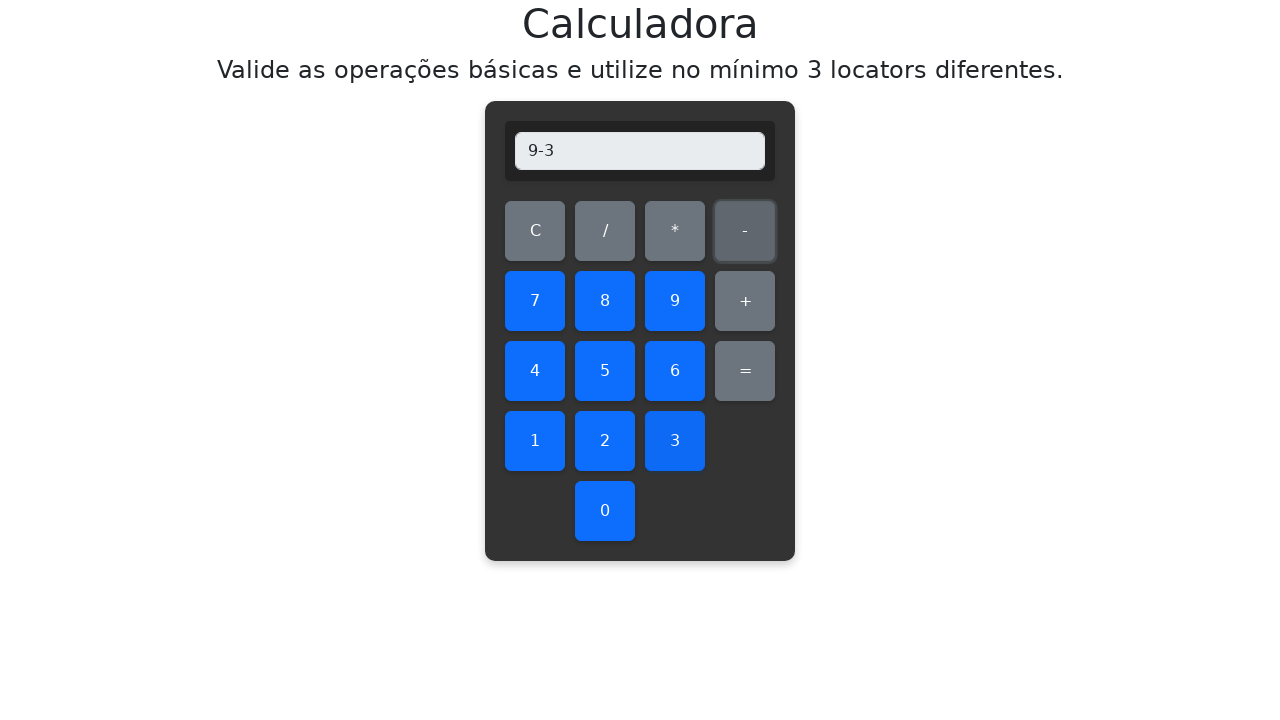

Clicked equals button at (745, 371) on #equals
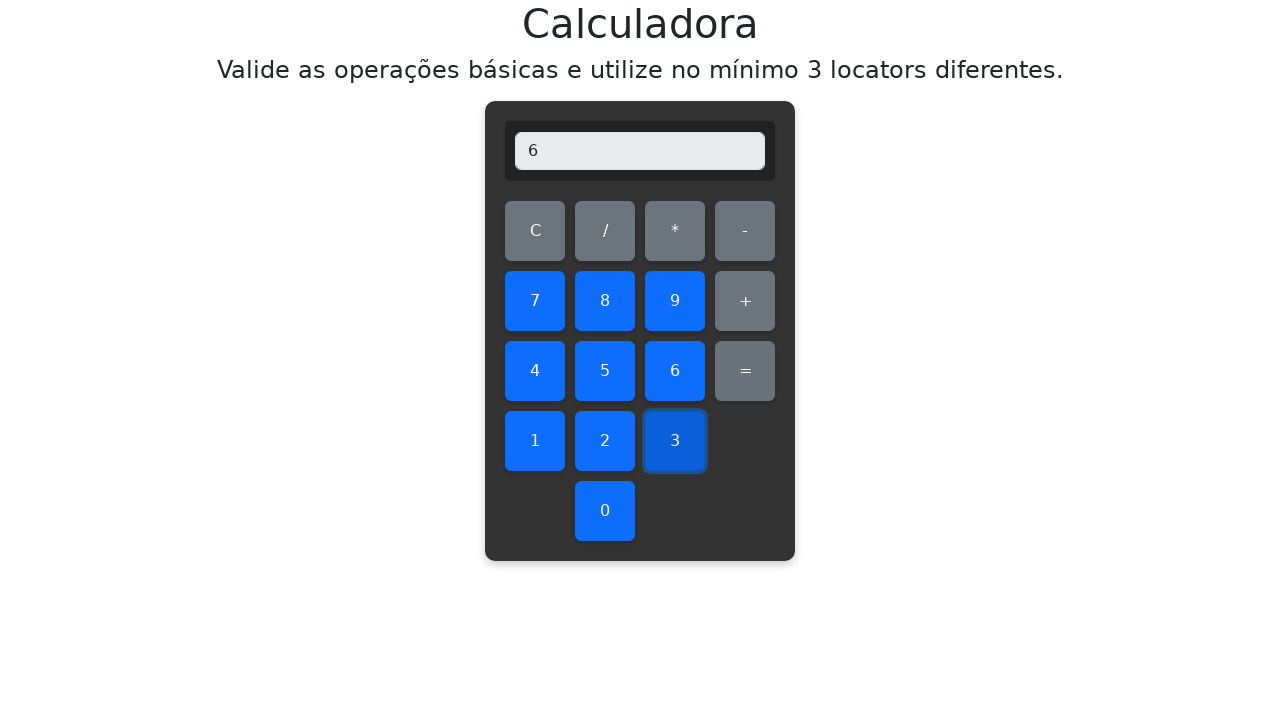

Verified subtraction result: 9 - 3 = 6
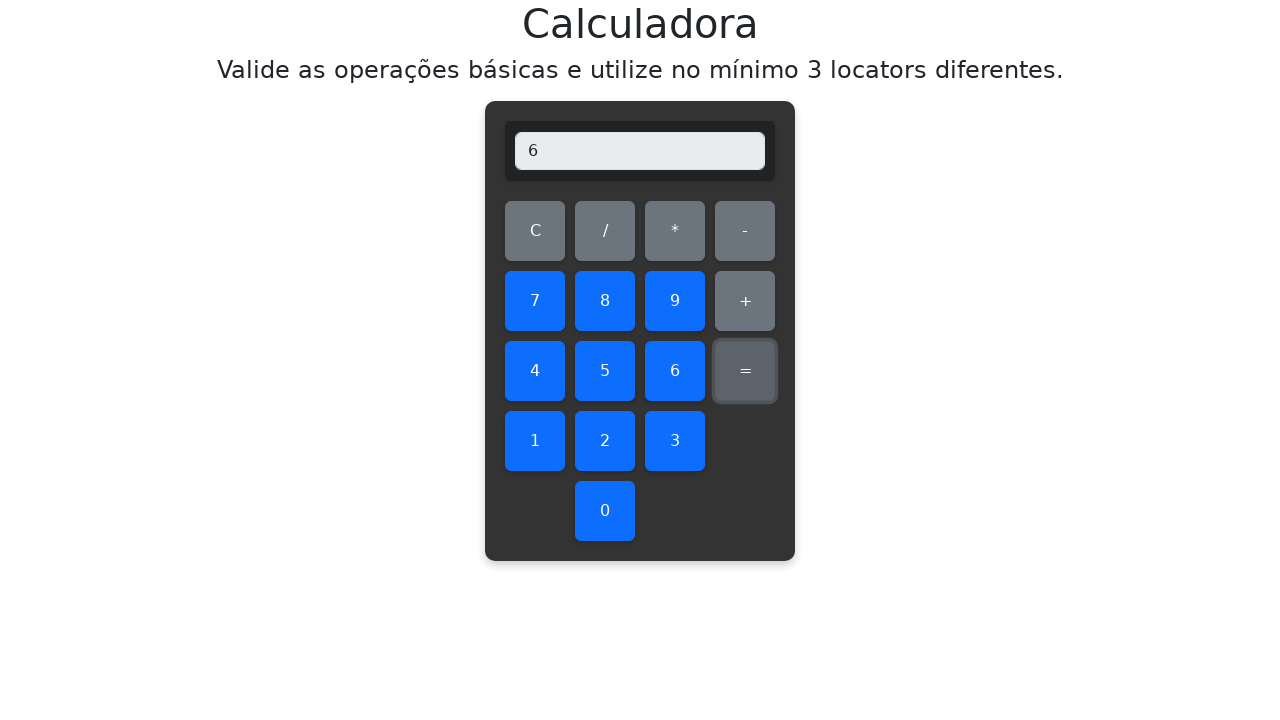

Cleared display before subtracting 9 - 4 at (535, 231) on #clear
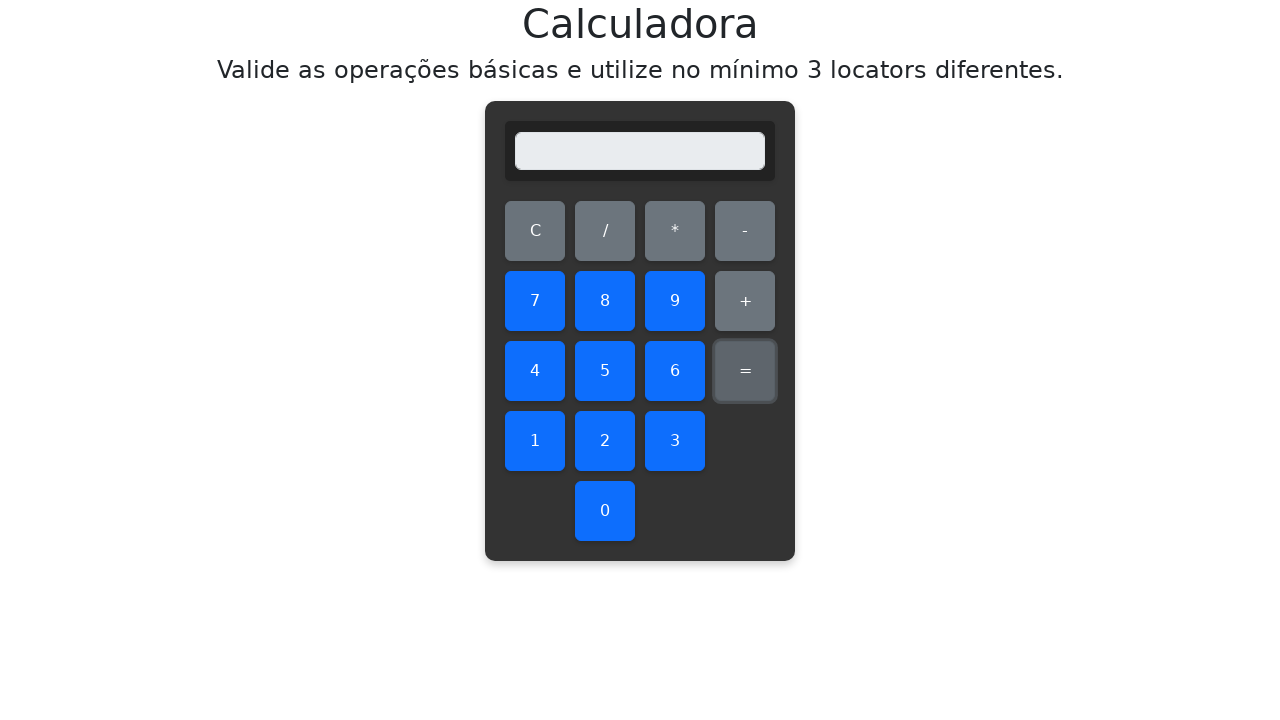

Clicked number 9 at (675, 301) on #nine
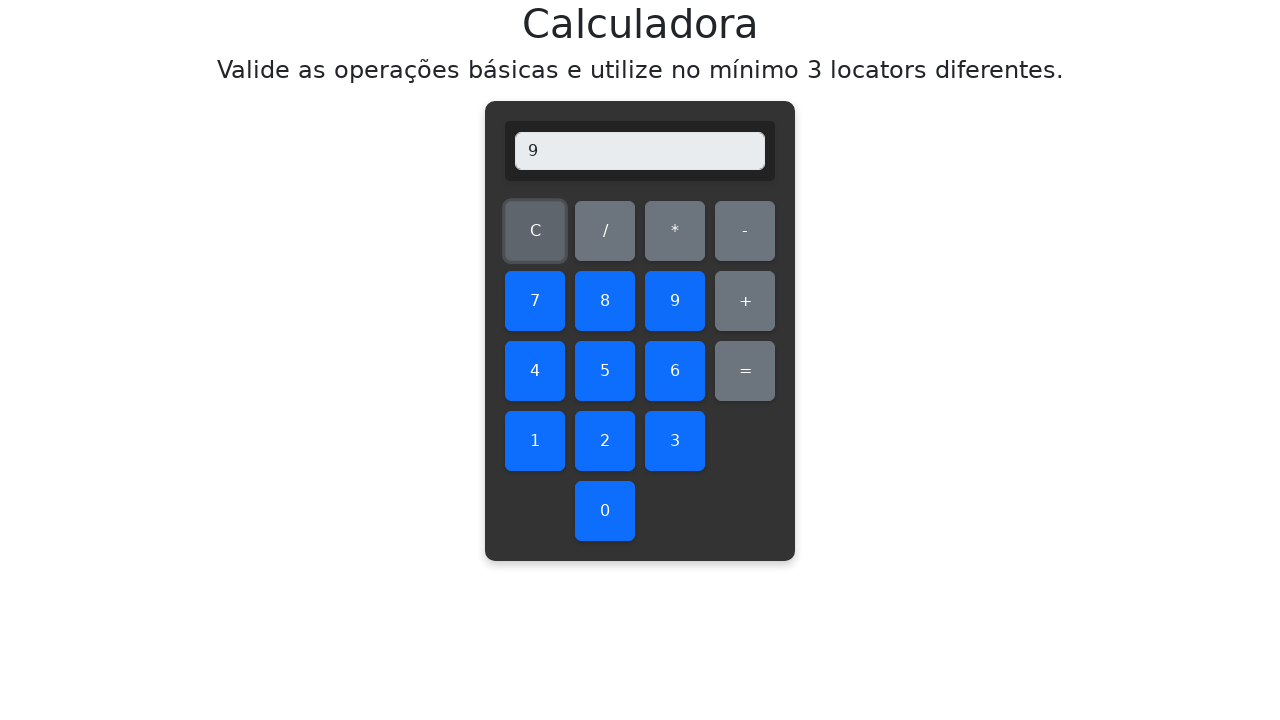

Clicked subtraction operator at (745, 231) on #subtract
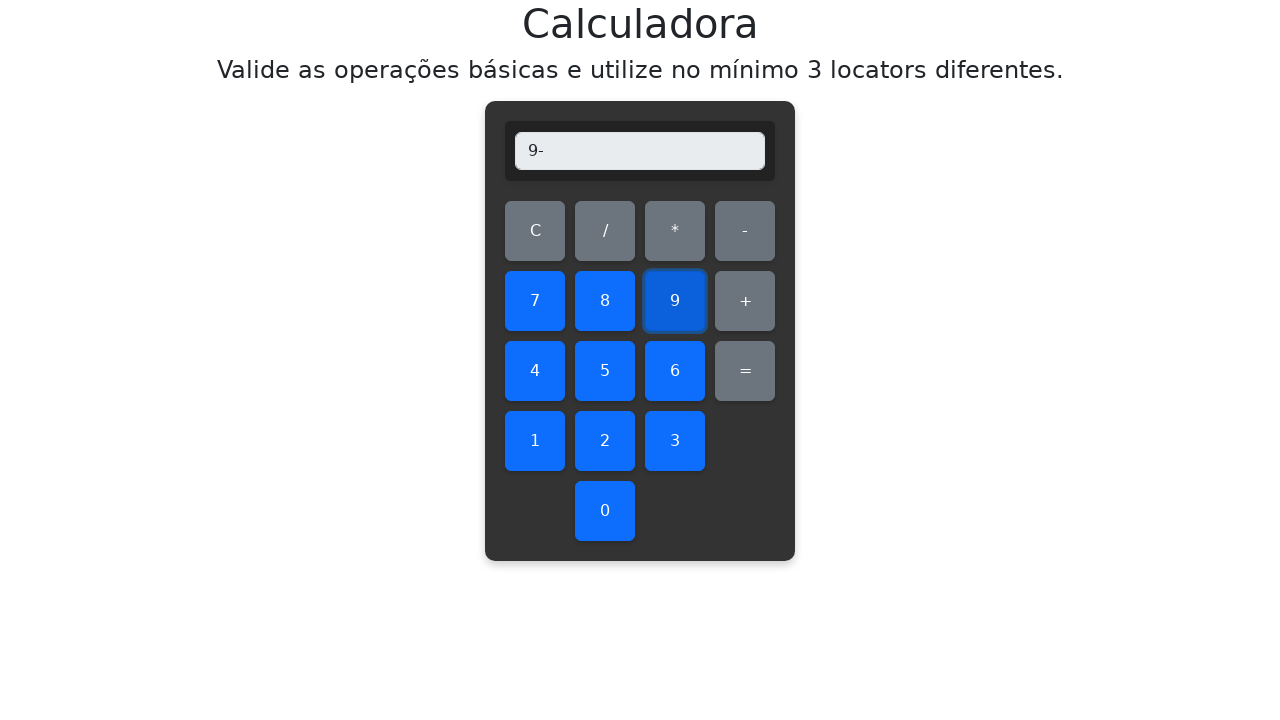

Clicked number 4 at (535, 371) on #four
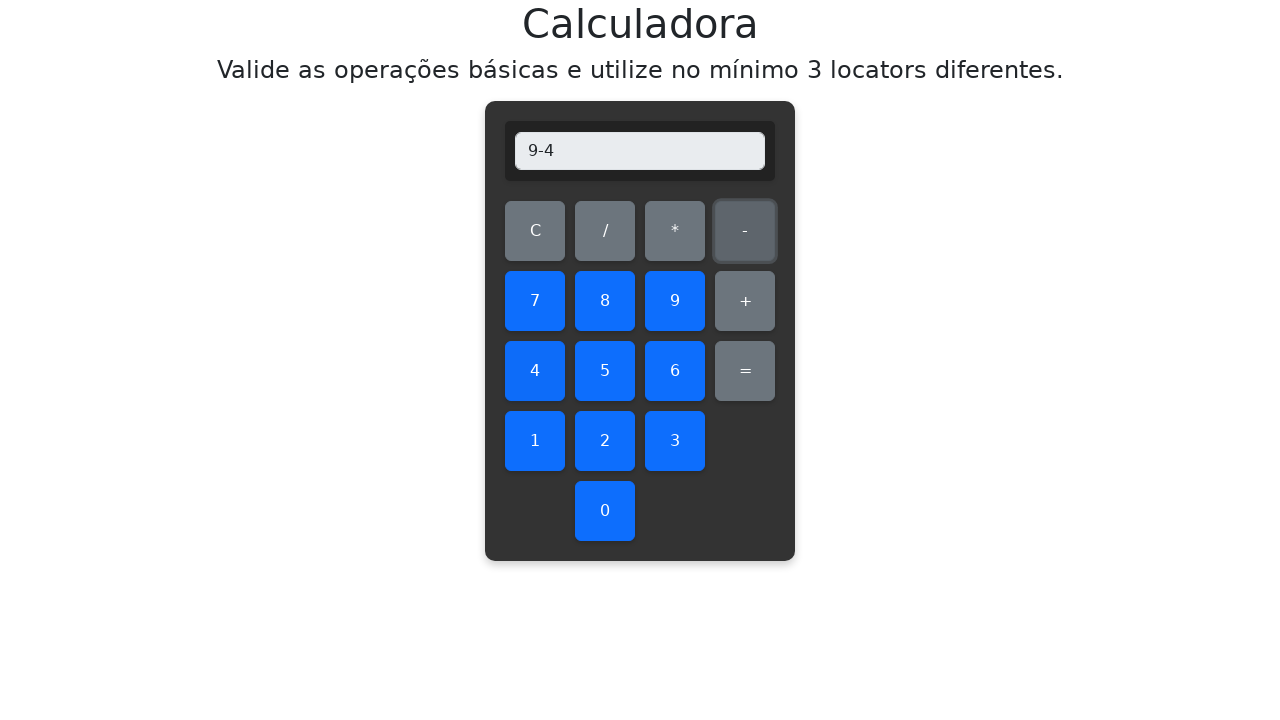

Clicked equals button at (745, 371) on #equals
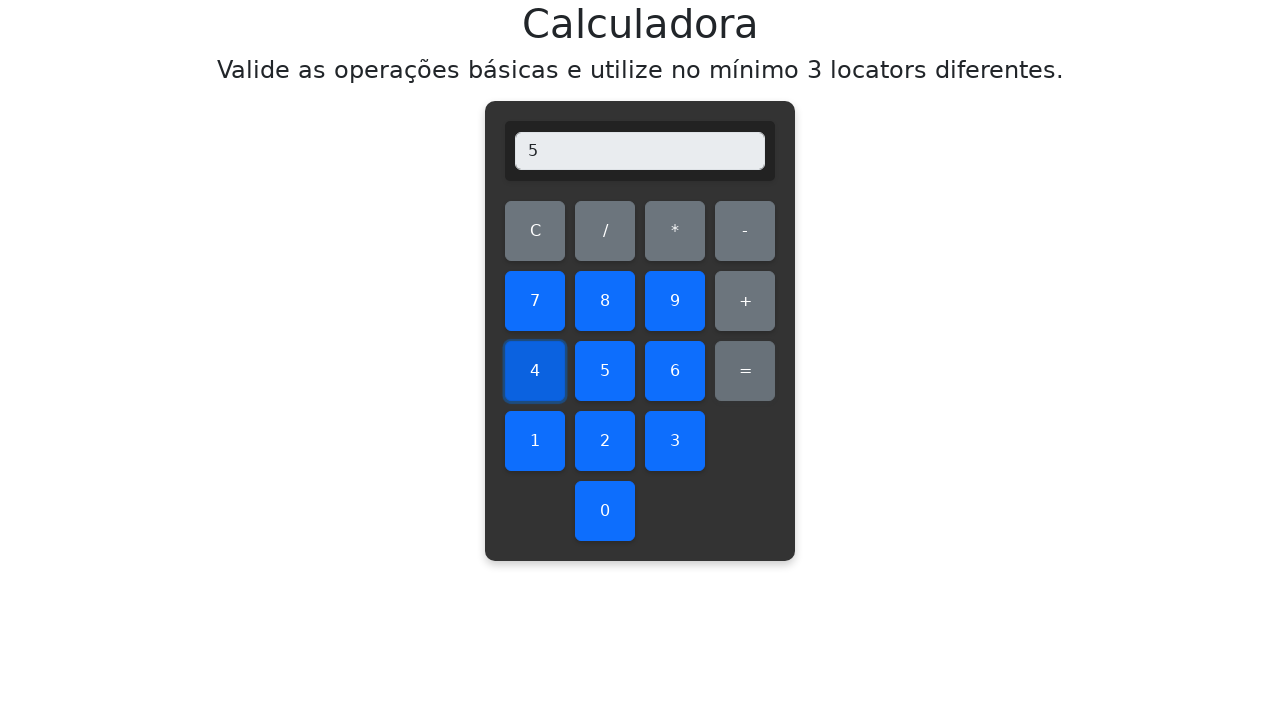

Verified subtraction result: 9 - 4 = 5
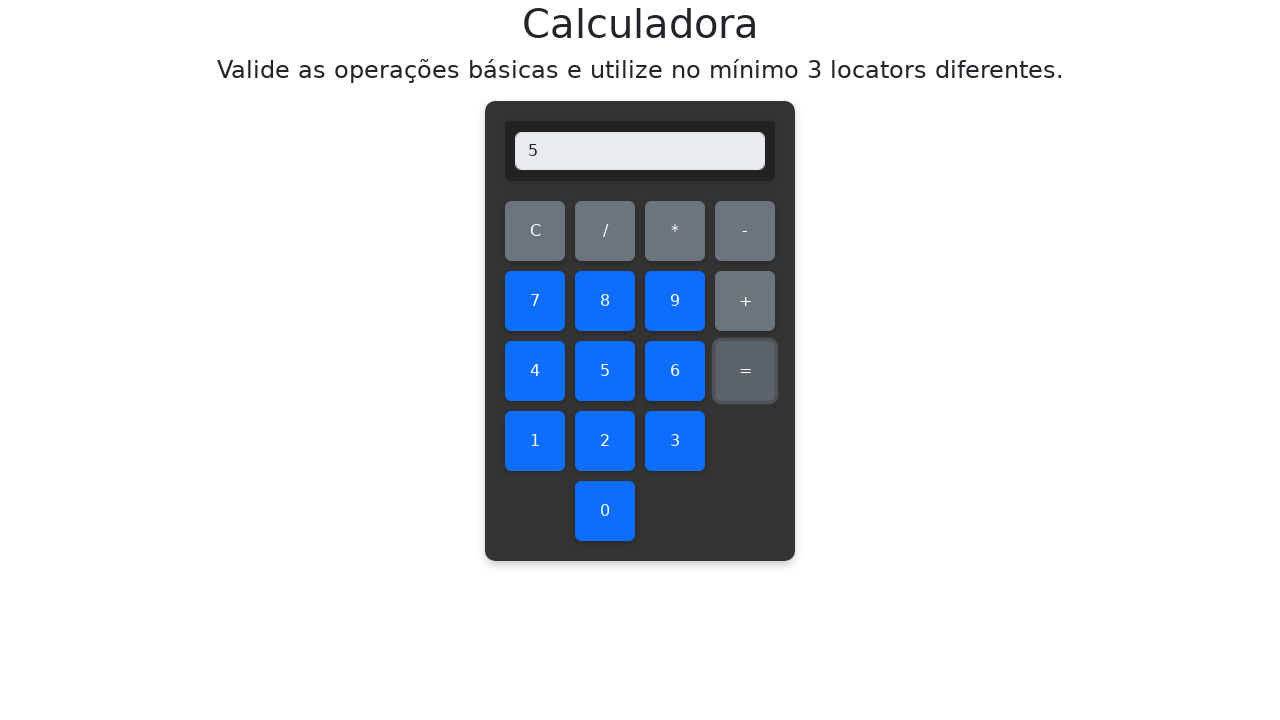

Cleared display before subtracting 9 - 5 at (535, 231) on #clear
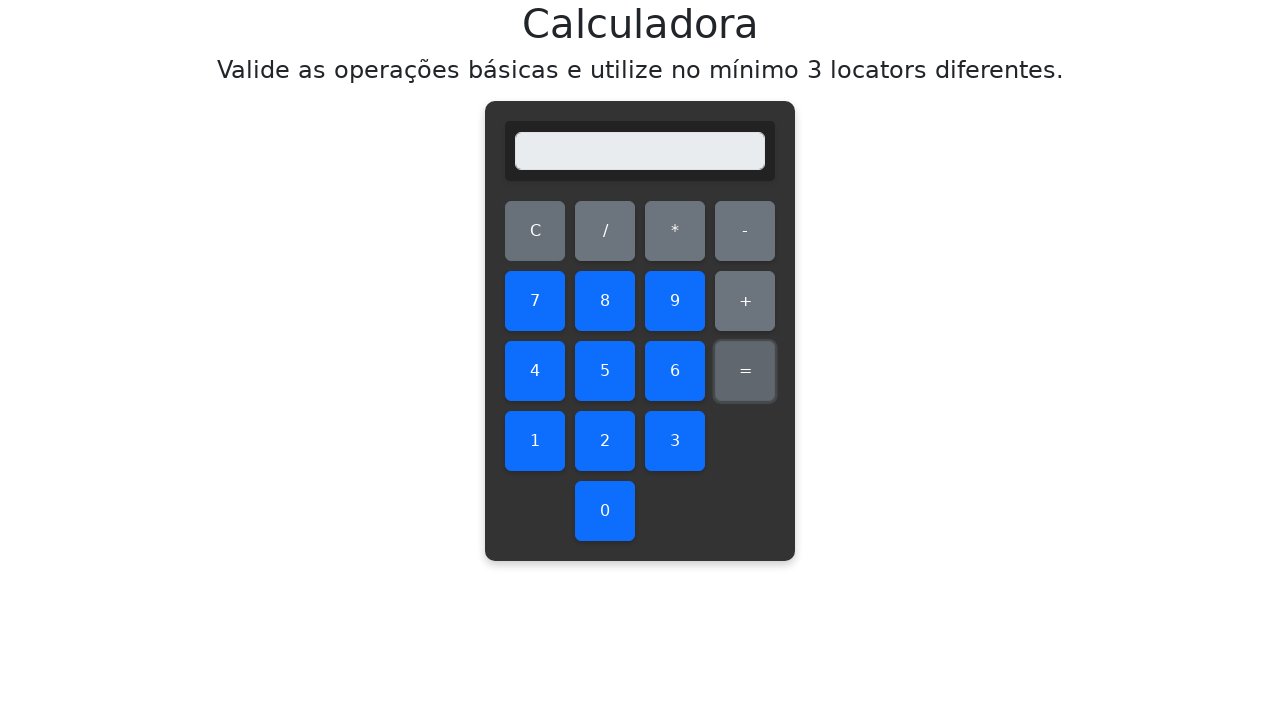

Clicked number 9 at (675, 301) on #nine
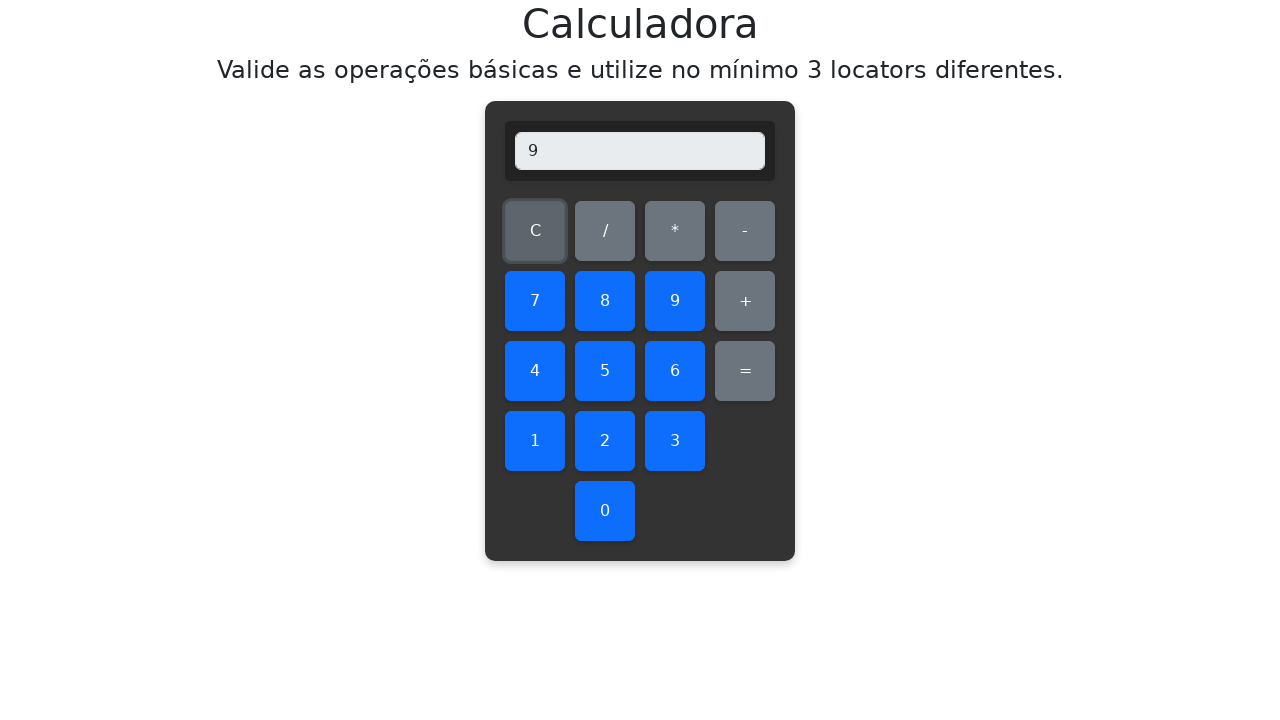

Clicked subtraction operator at (745, 231) on #subtract
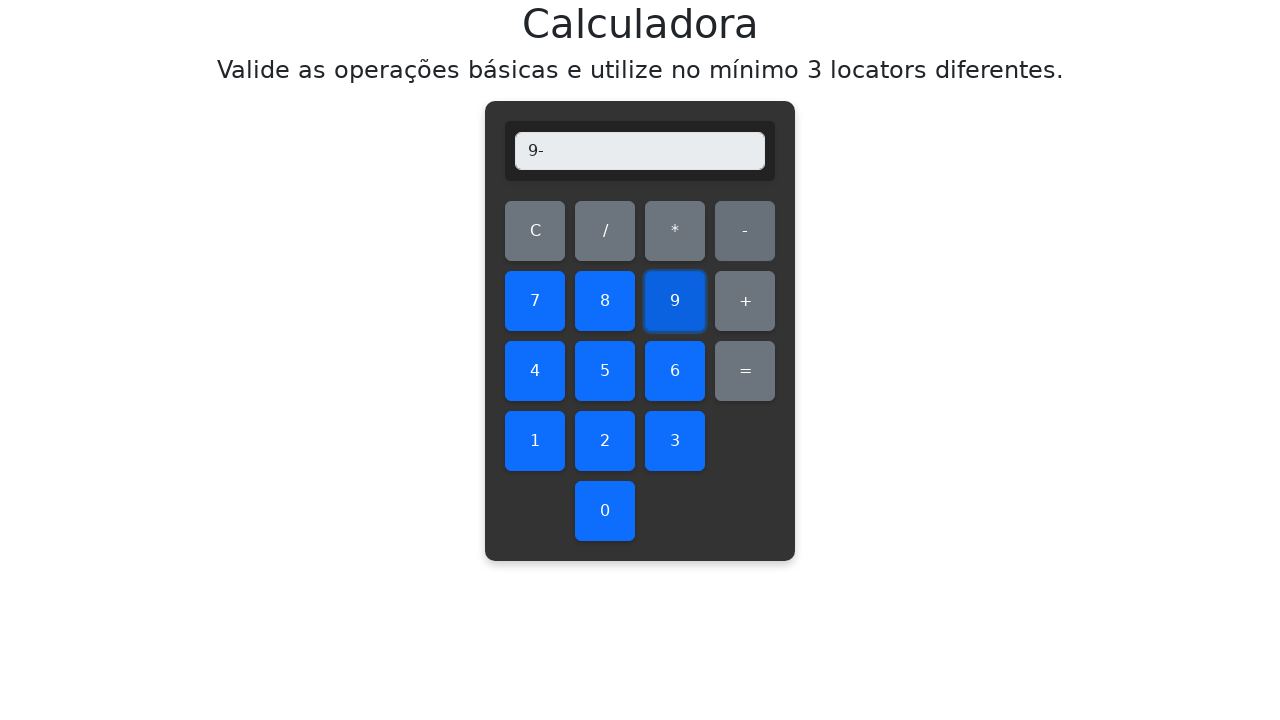

Clicked number 5 at (605, 371) on #five
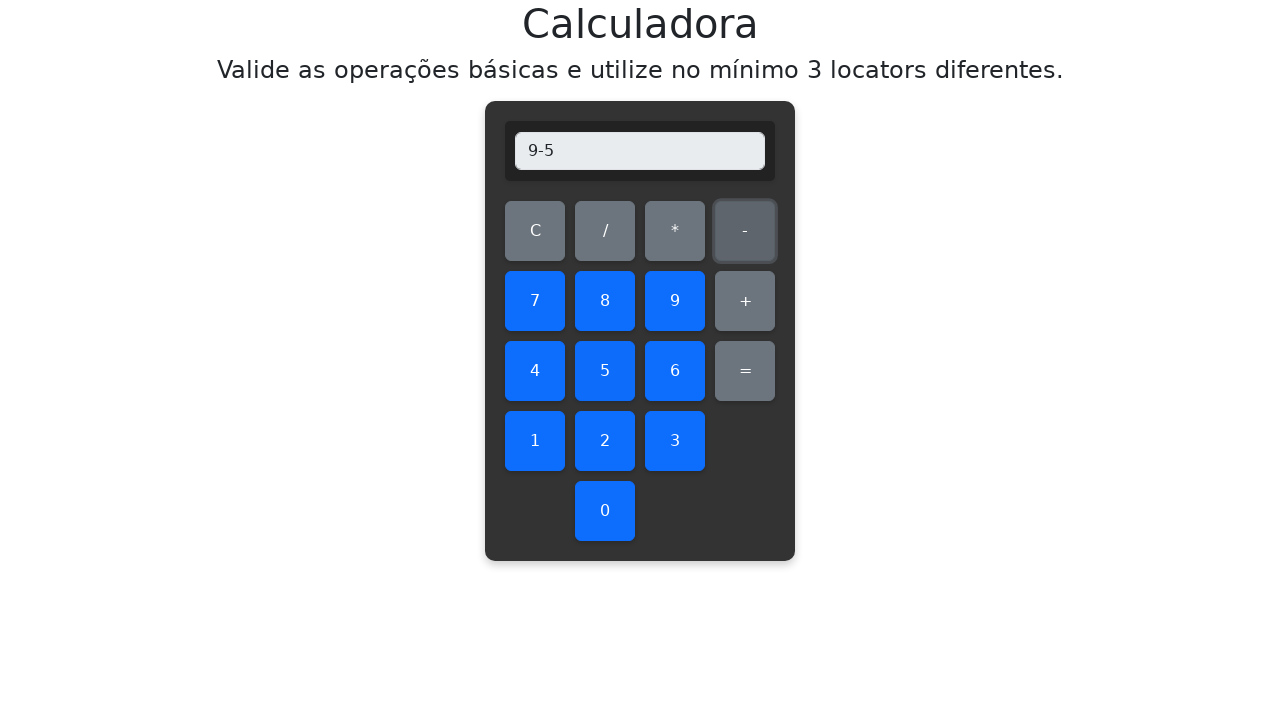

Clicked equals button at (745, 371) on #equals
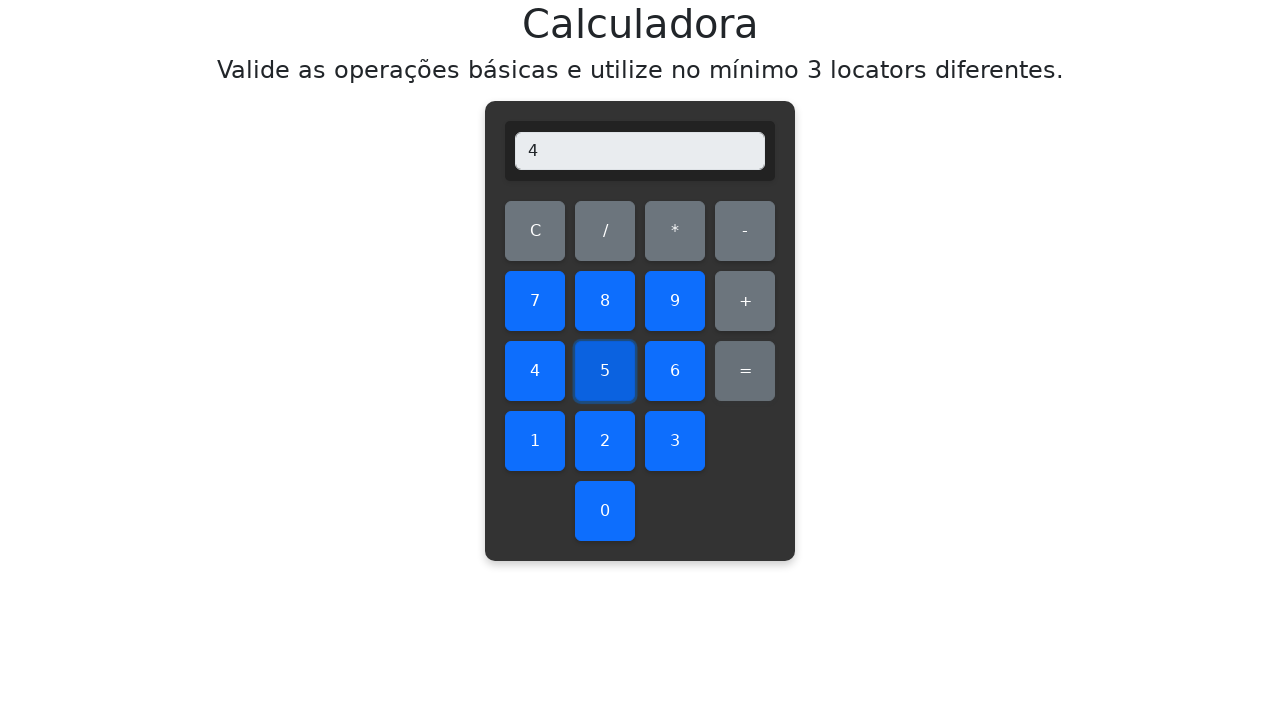

Verified subtraction result: 9 - 5 = 4
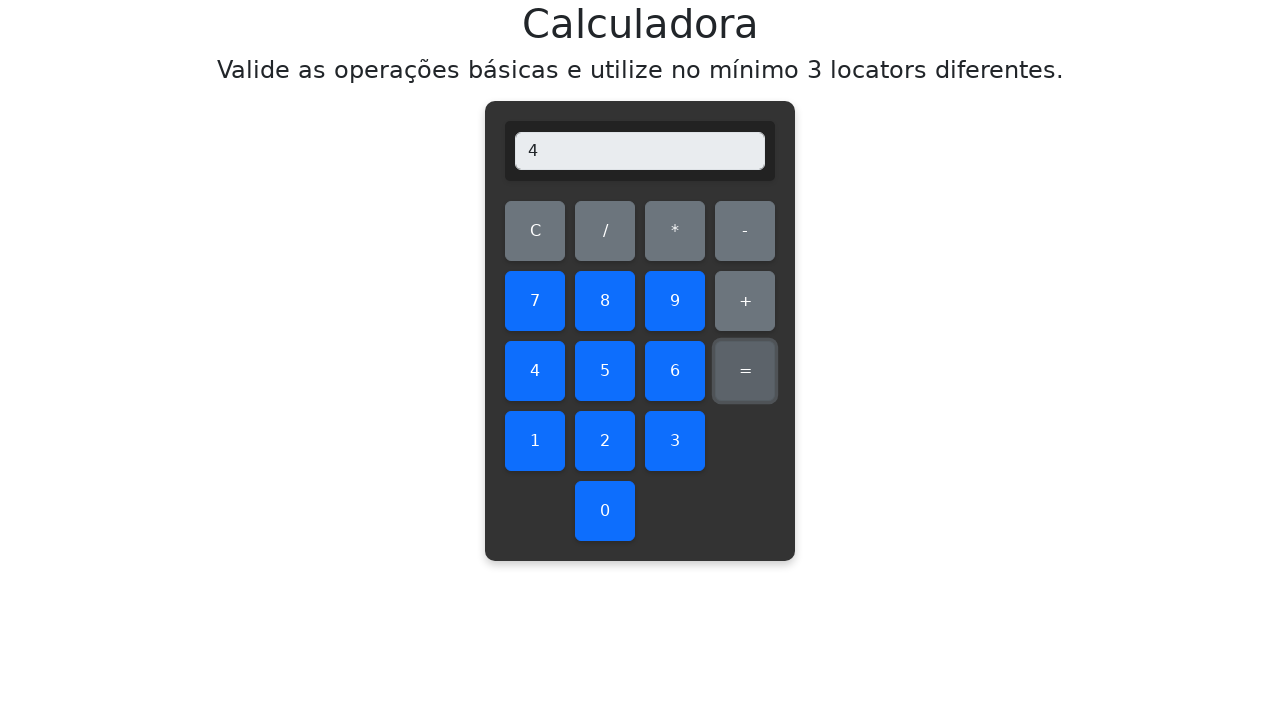

Cleared display before subtracting 9 - 6 at (535, 231) on #clear
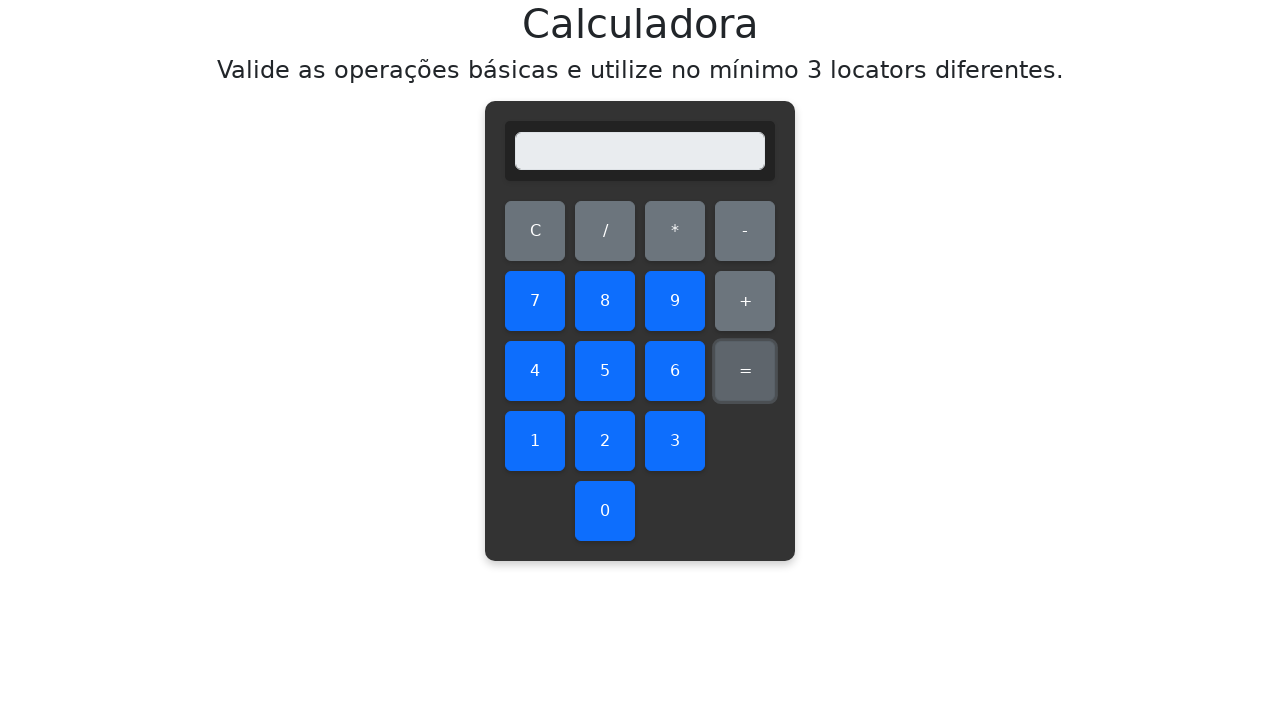

Clicked number 9 at (675, 301) on #nine
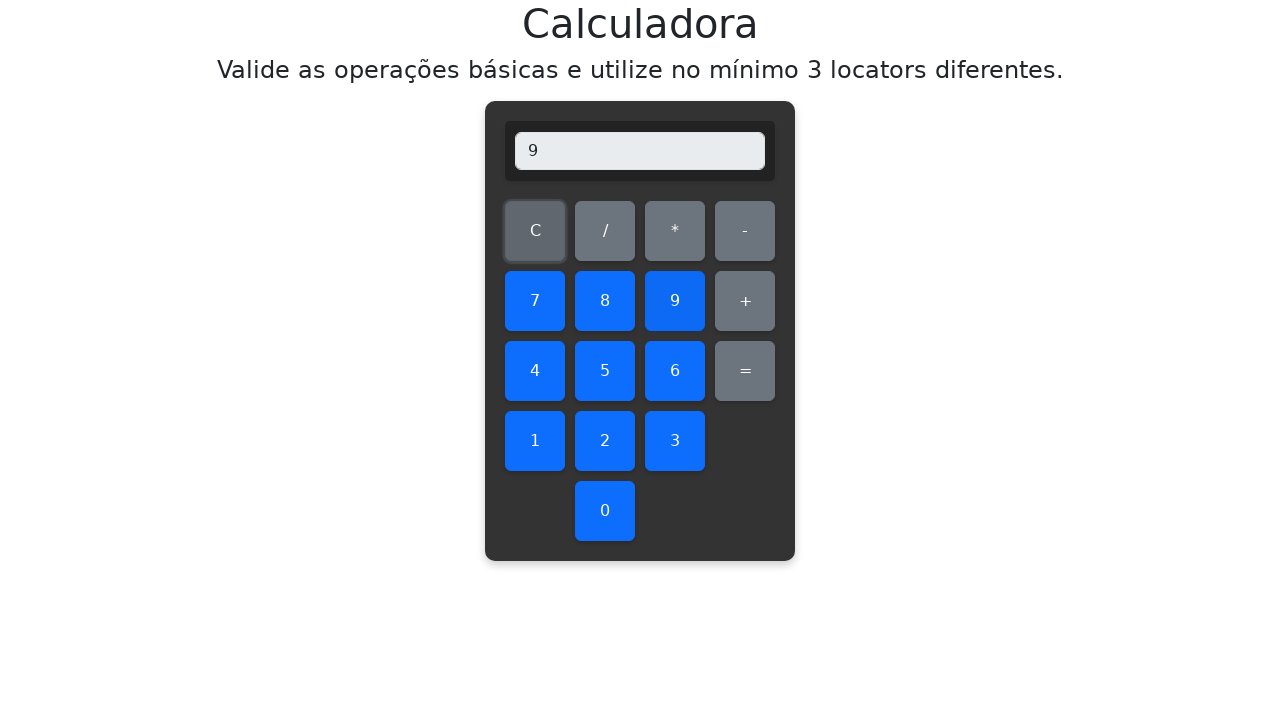

Clicked subtraction operator at (745, 231) on #subtract
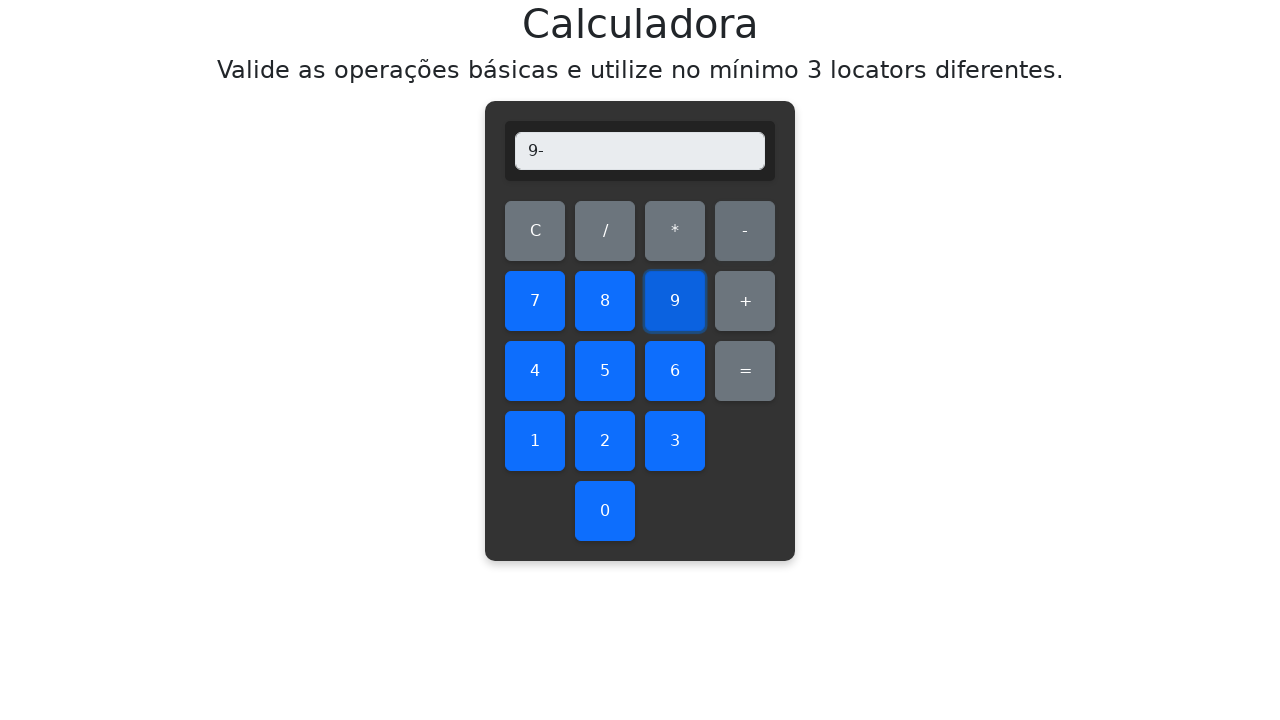

Clicked number 6 at (675, 371) on #six
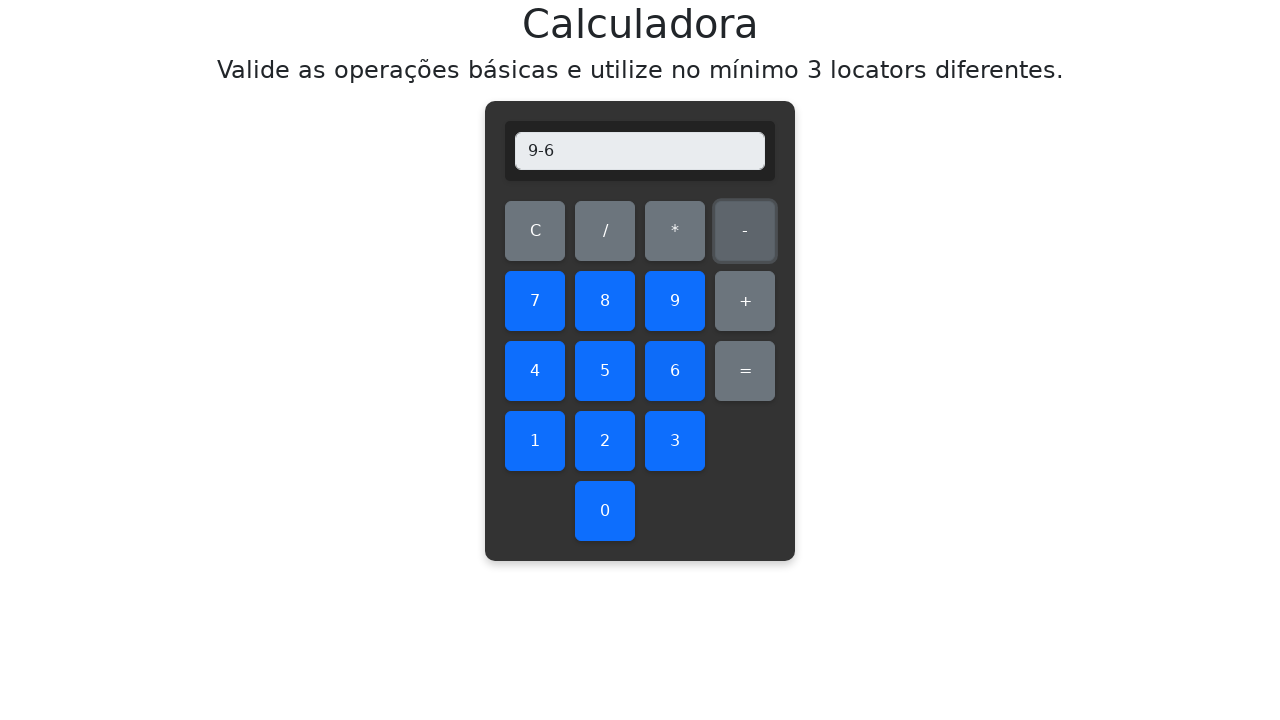

Clicked equals button at (745, 371) on #equals
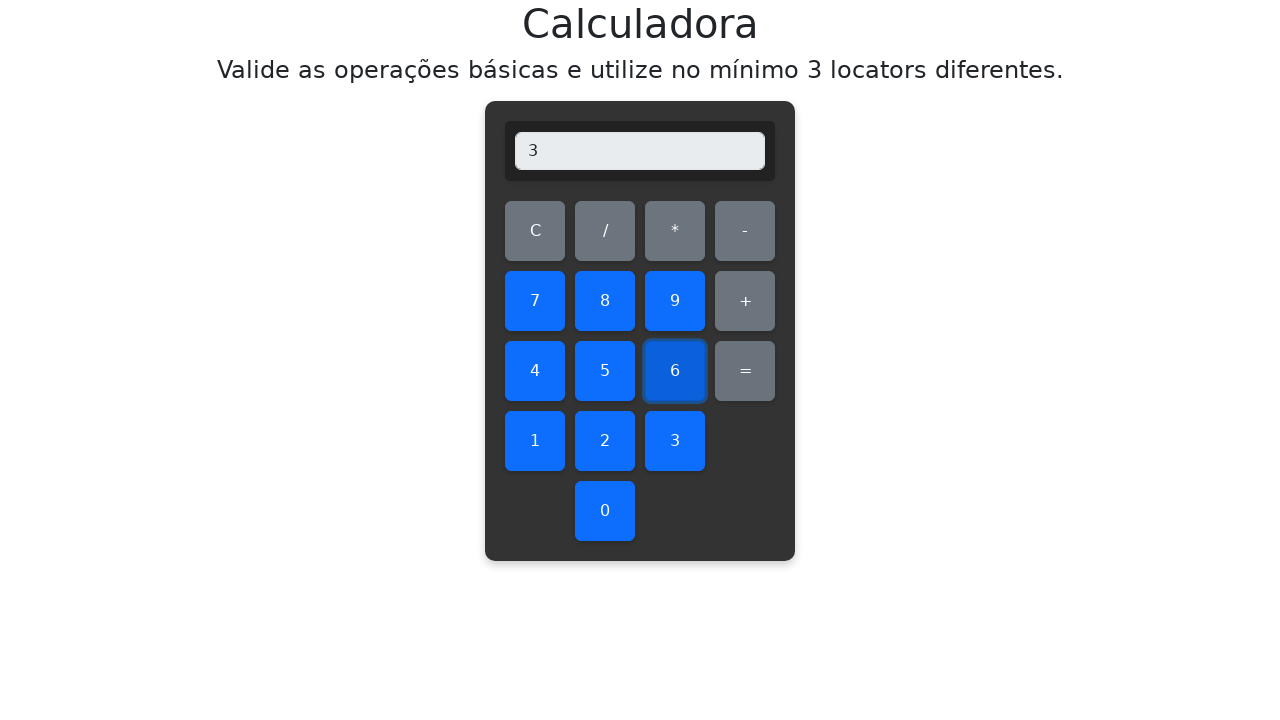

Verified subtraction result: 9 - 6 = 3
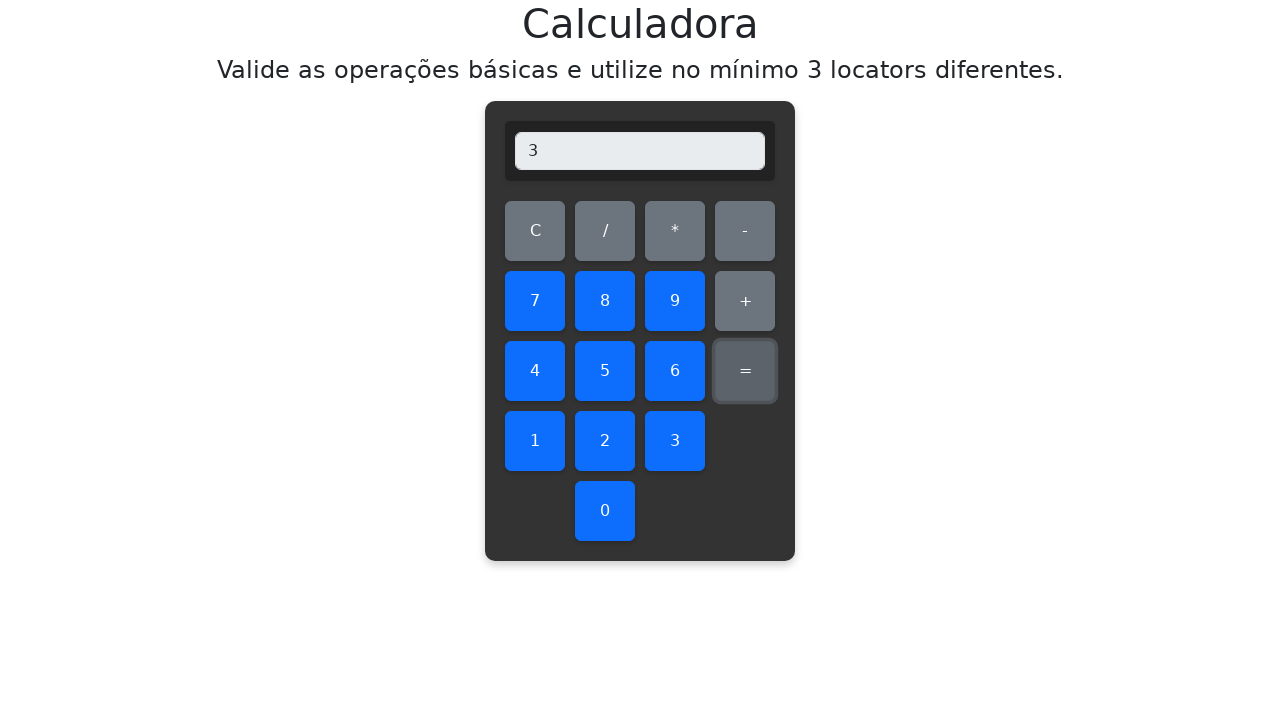

Cleared display before subtracting 9 - 7 at (535, 231) on #clear
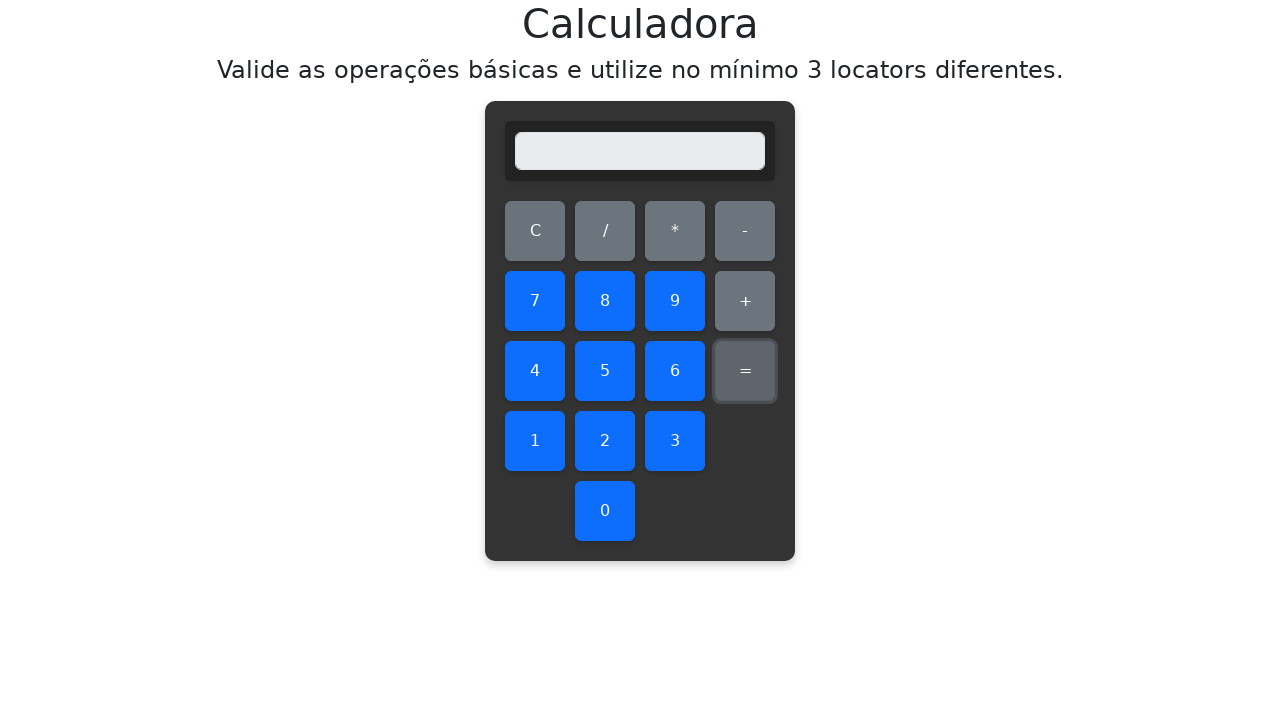

Clicked number 9 at (675, 301) on #nine
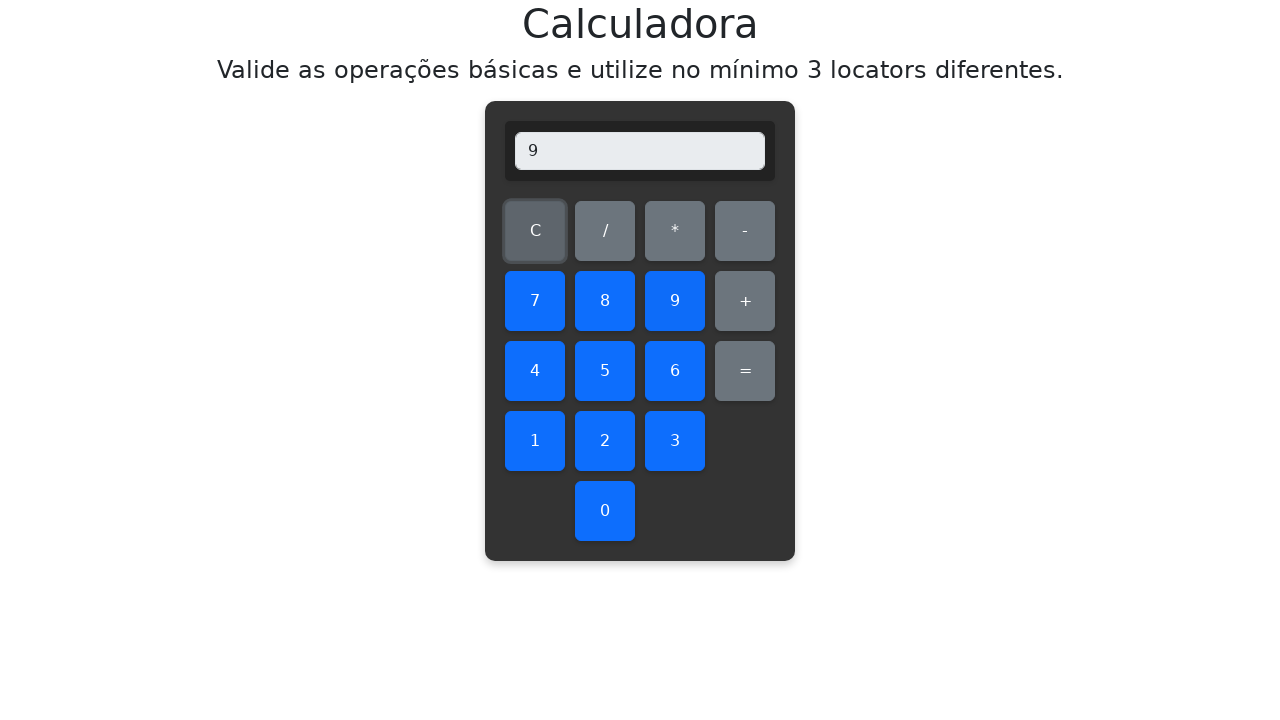

Clicked subtraction operator at (745, 231) on #subtract
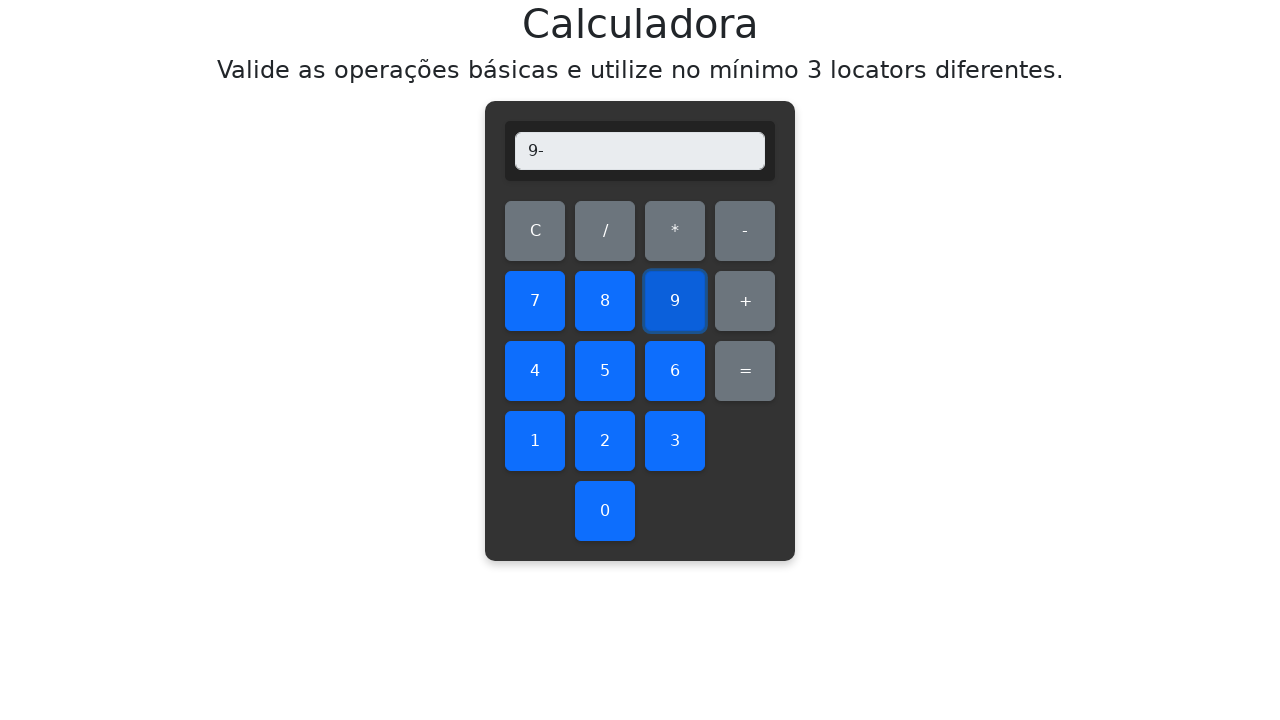

Clicked number 7 at (535, 301) on #seven
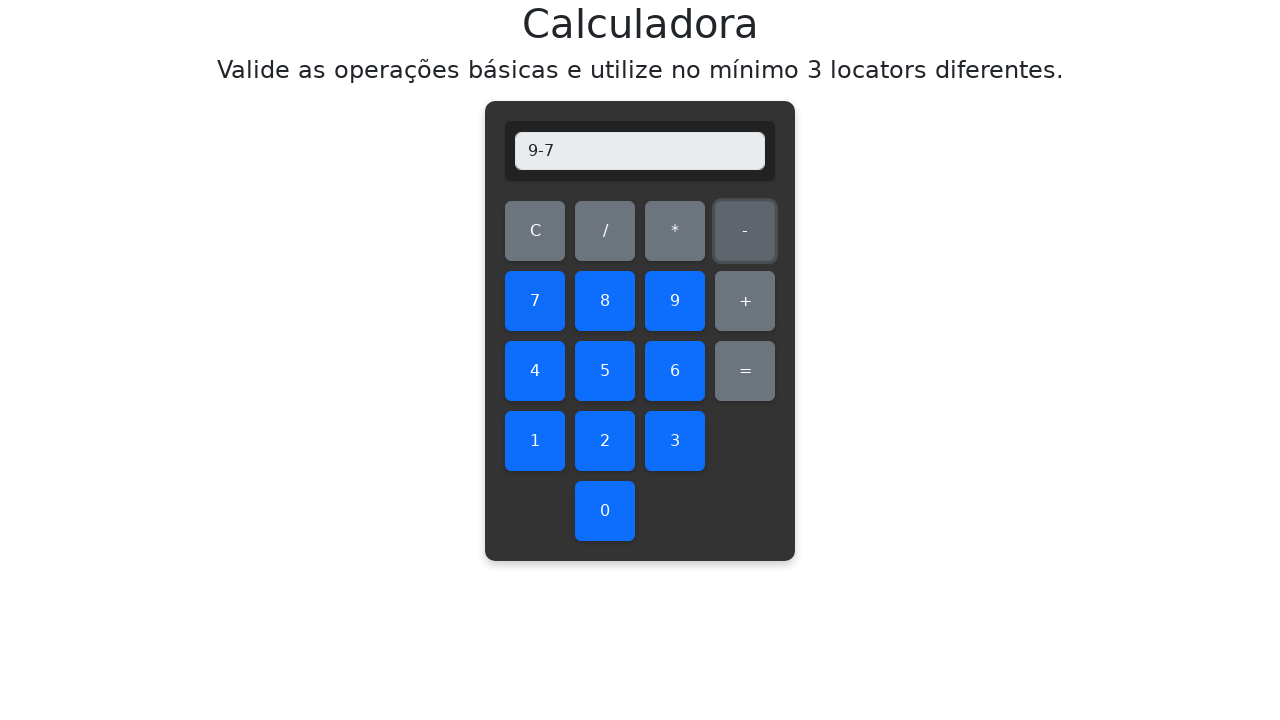

Clicked equals button at (745, 371) on #equals
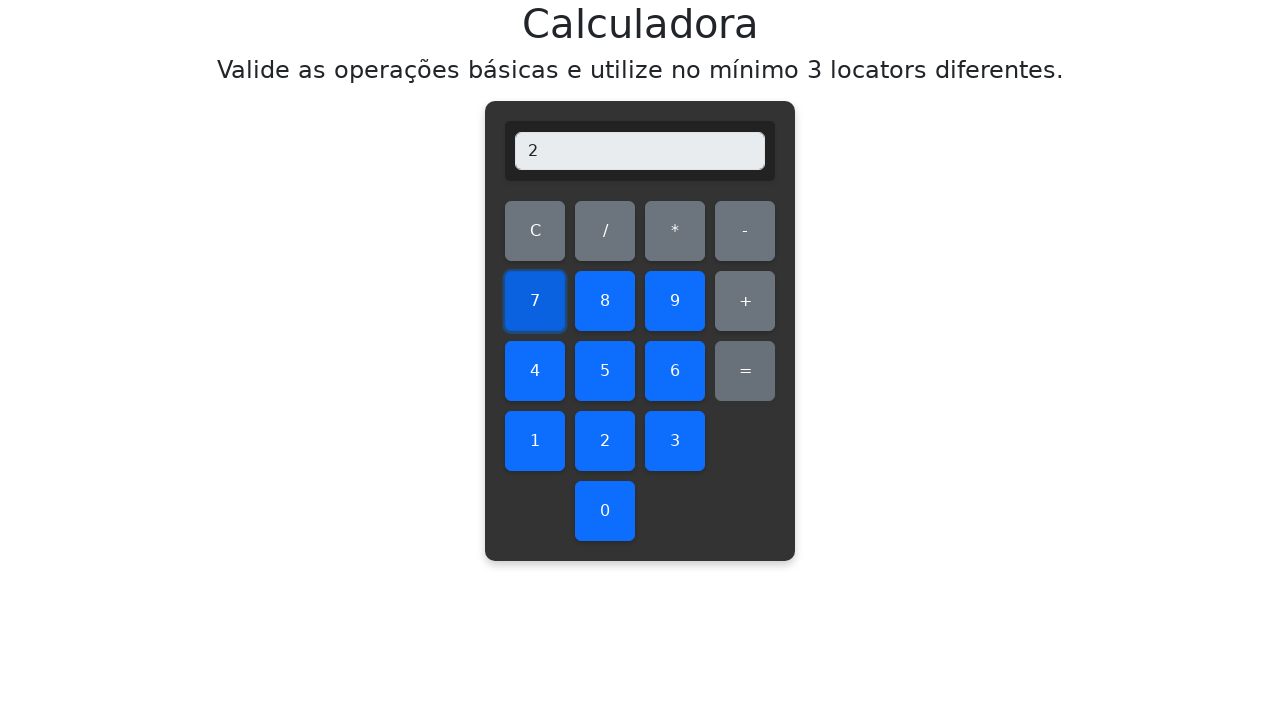

Verified subtraction result: 9 - 7 = 2
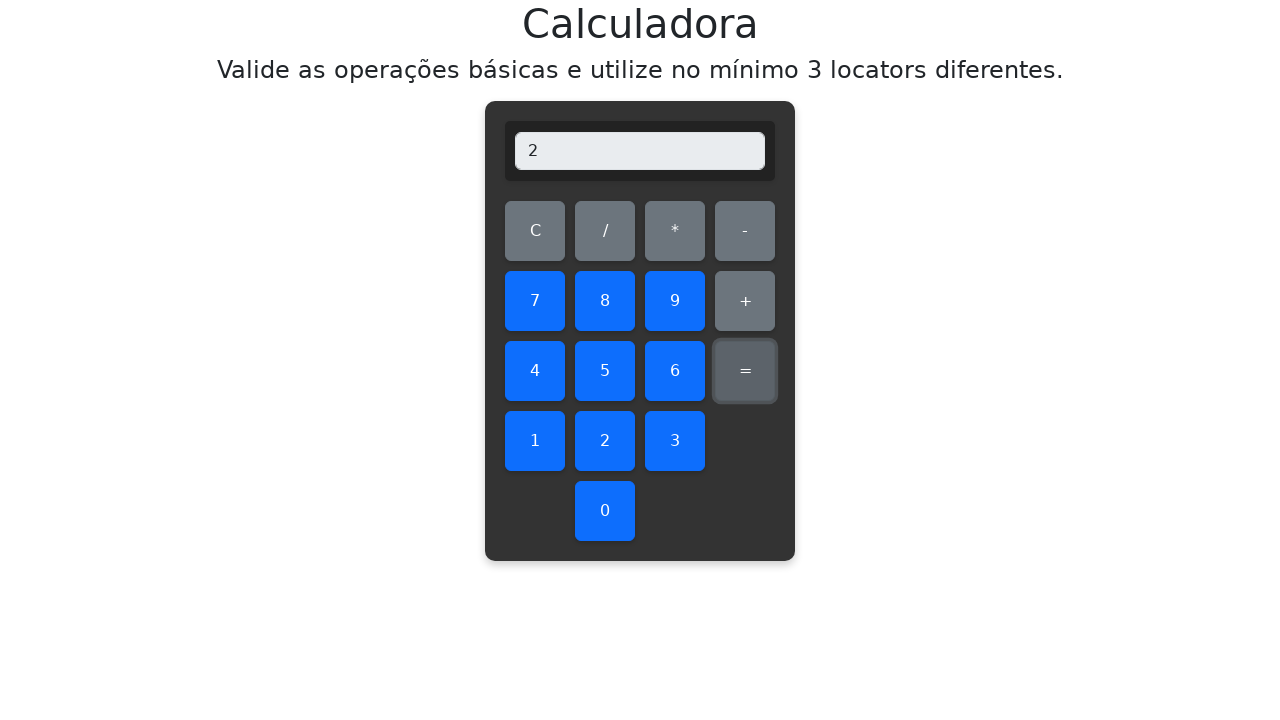

Cleared display before subtracting 9 - 8 at (535, 231) on #clear
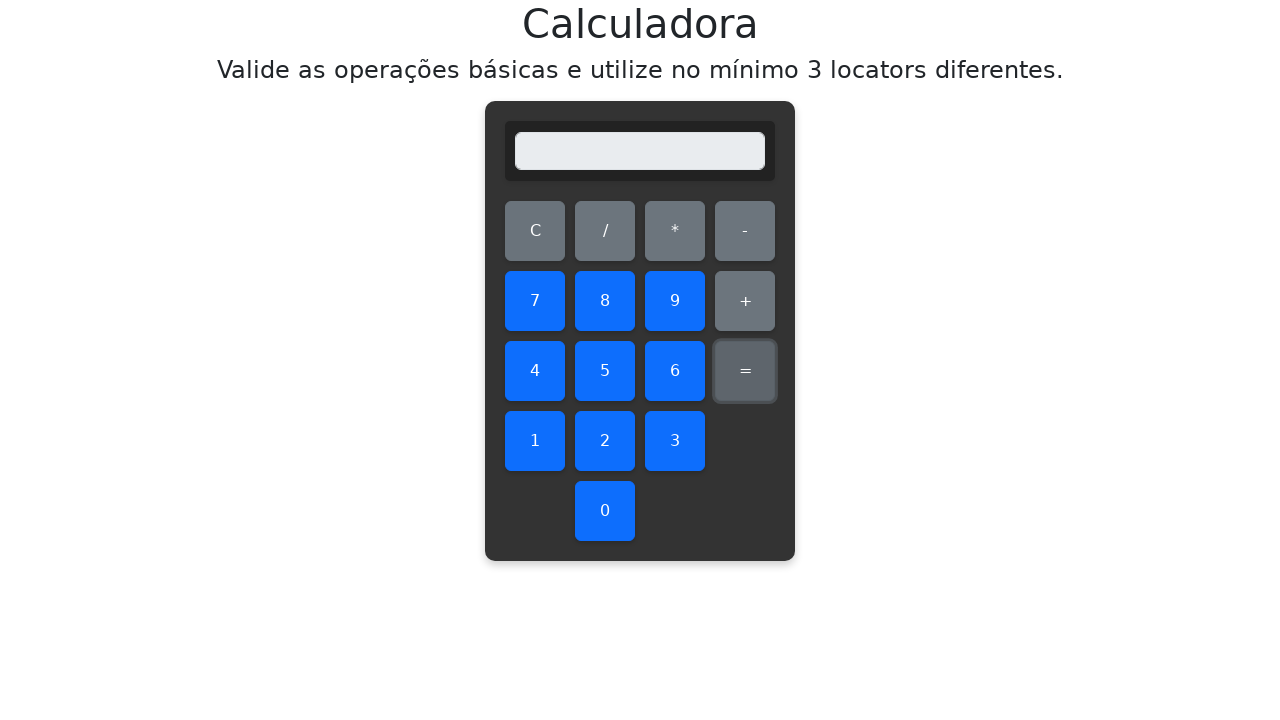

Clicked number 9 at (675, 301) on #nine
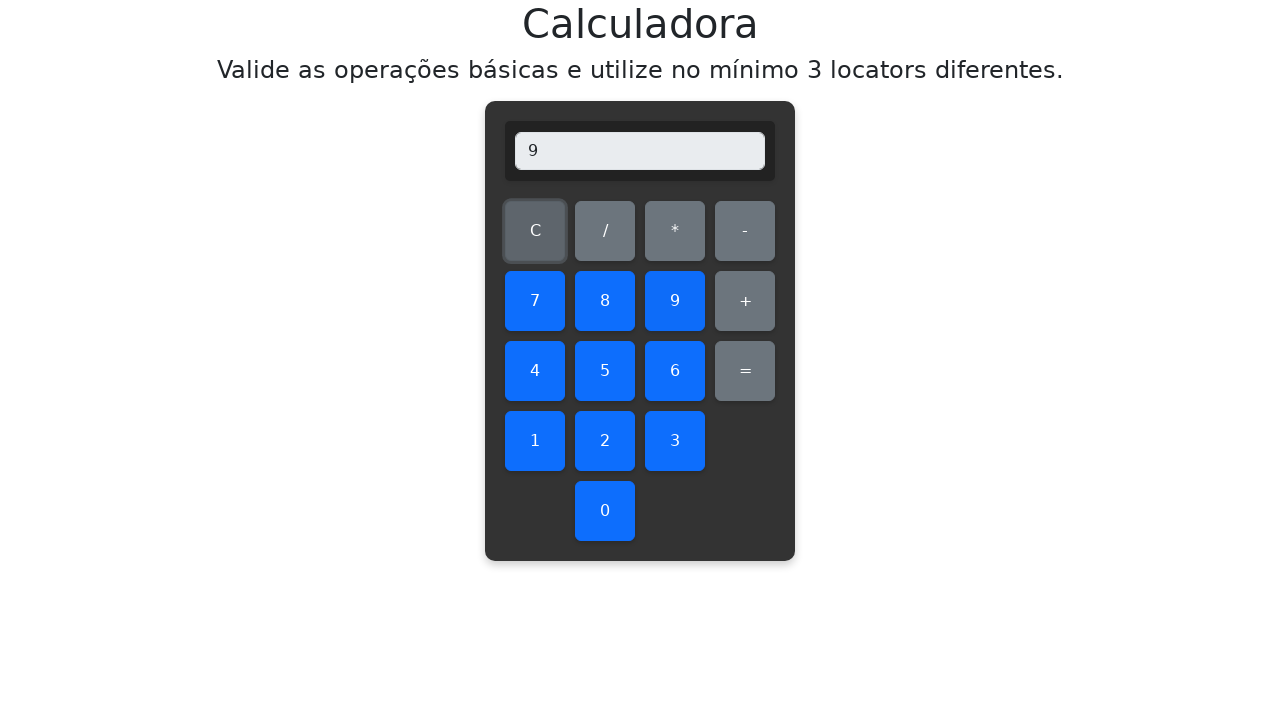

Clicked subtraction operator at (745, 231) on #subtract
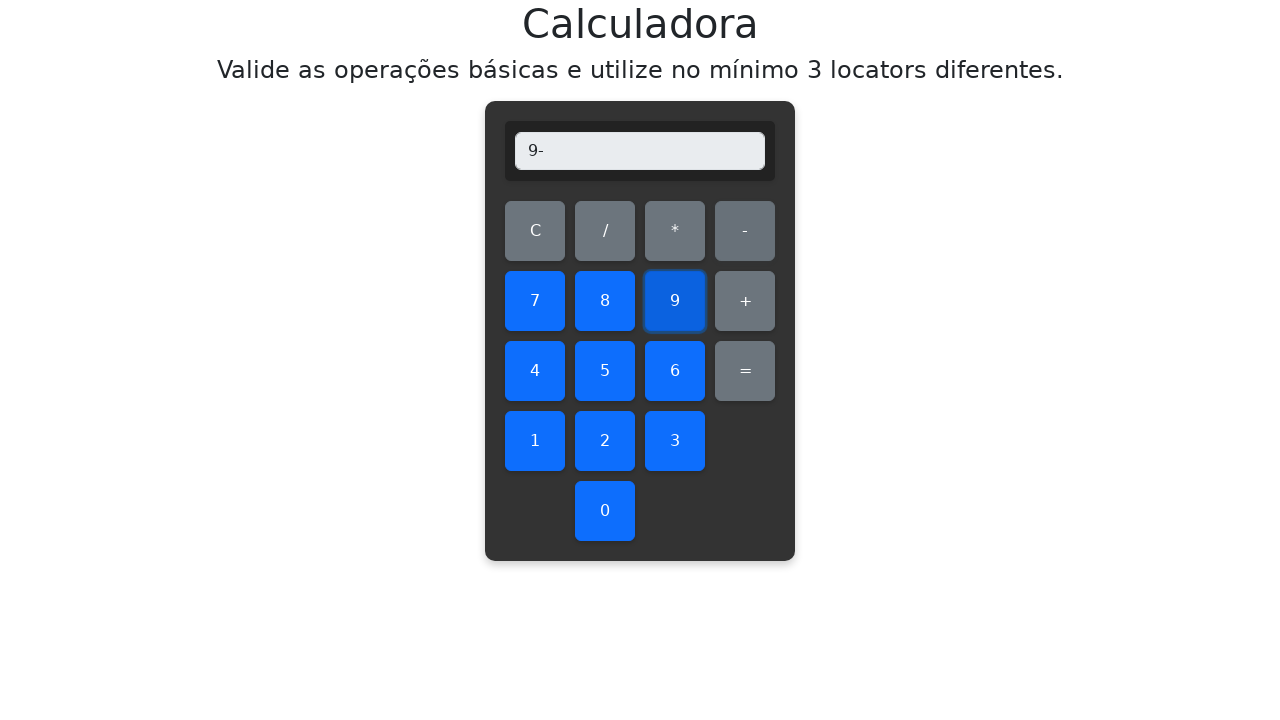

Clicked number 8 at (605, 301) on #eight
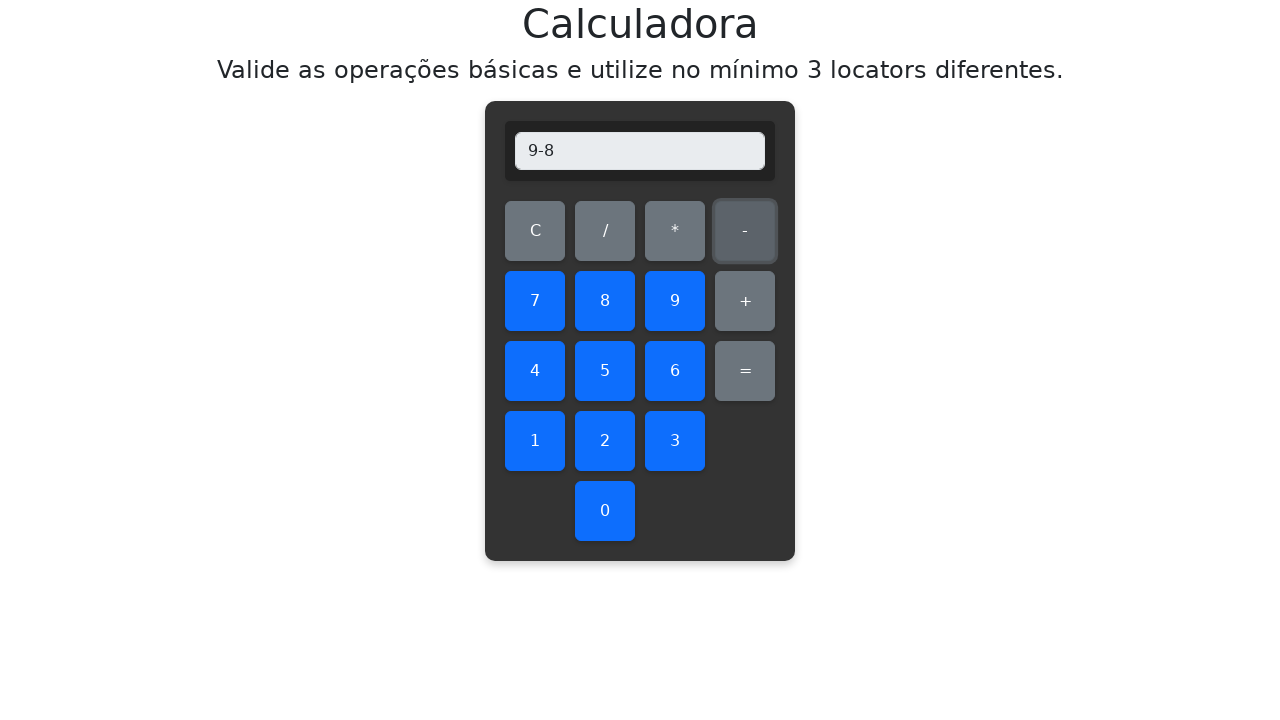

Clicked equals button at (745, 371) on #equals
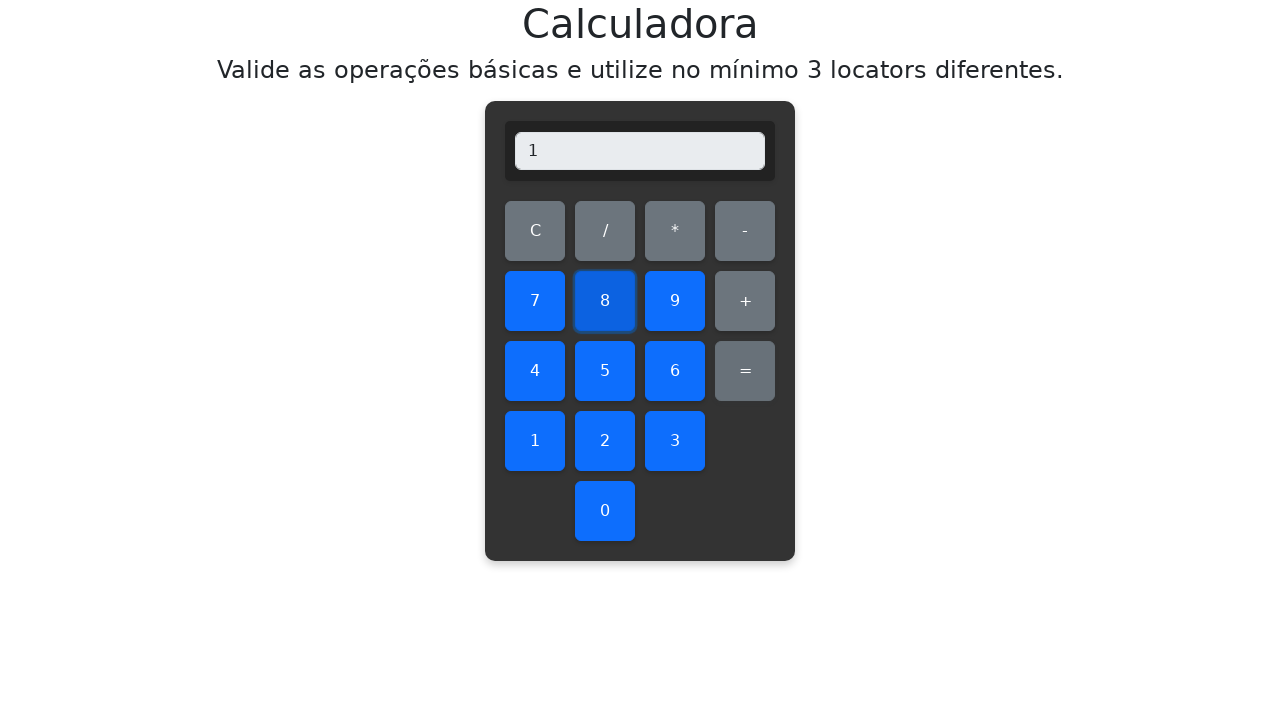

Verified subtraction result: 9 - 8 = 1
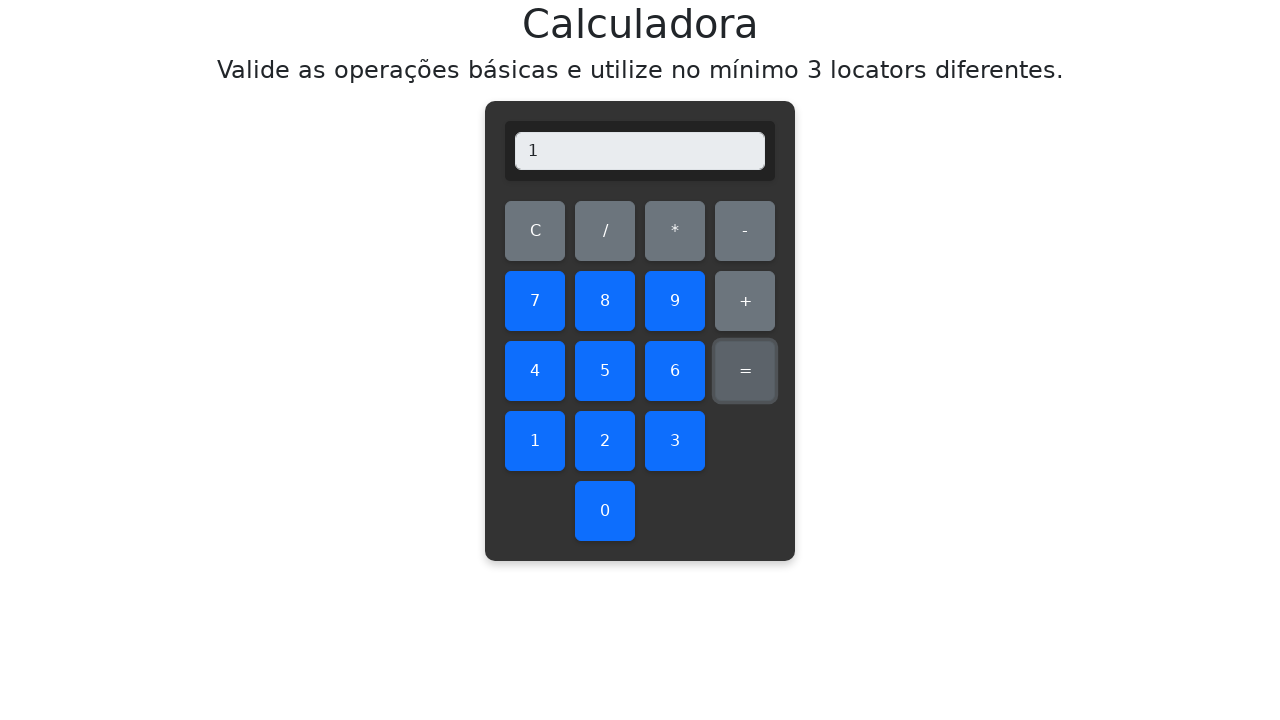

Cleared display before subtracting 9 - 9 at (535, 231) on #clear
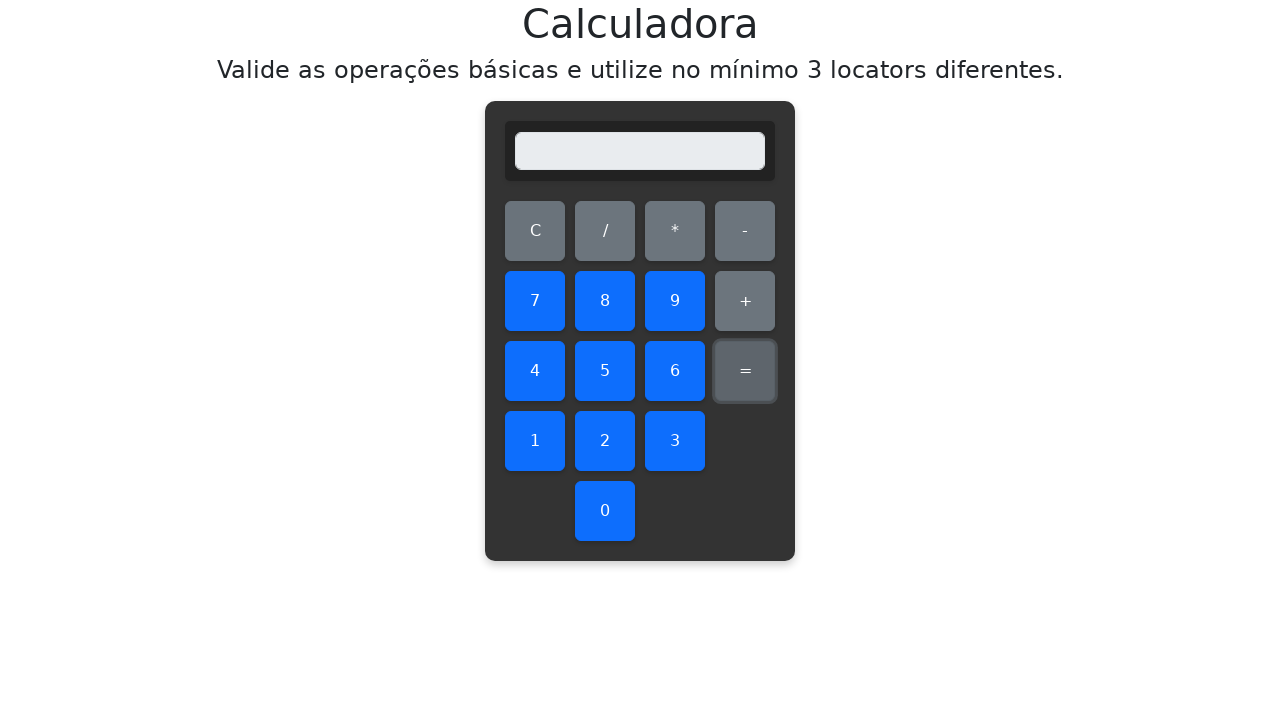

Clicked number 9 at (675, 301) on #nine
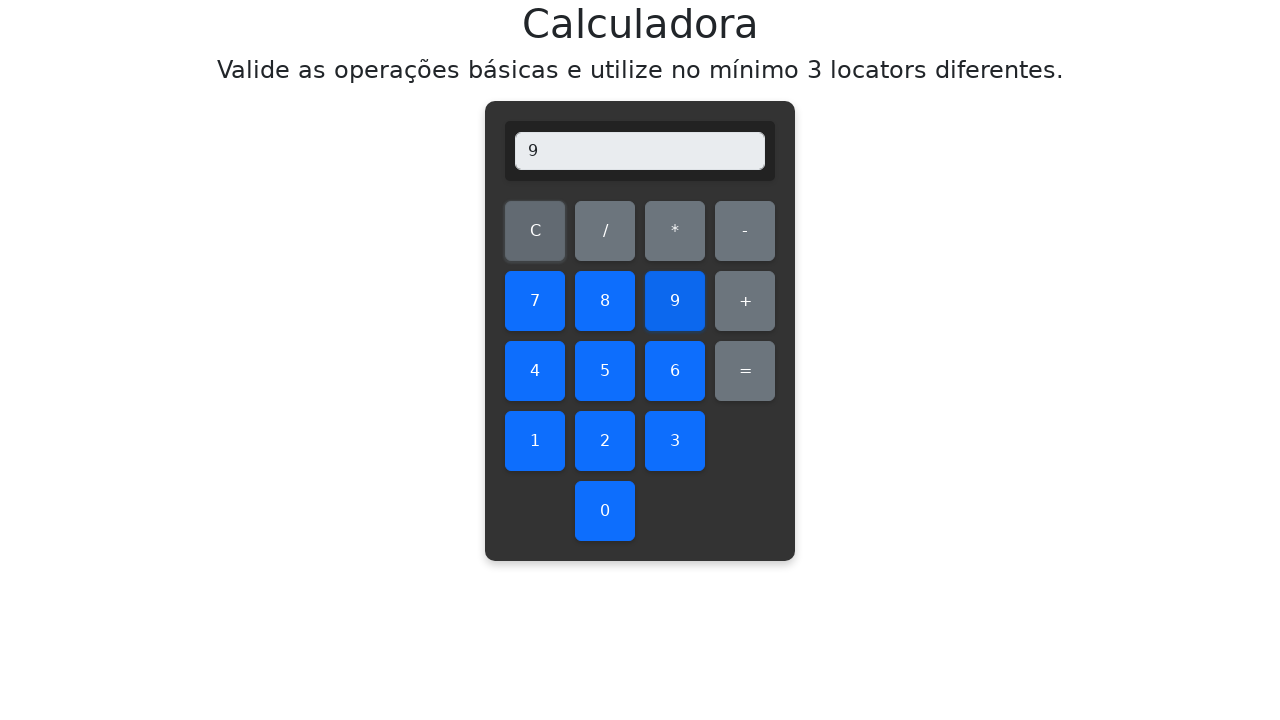

Clicked subtraction operator at (745, 231) on #subtract
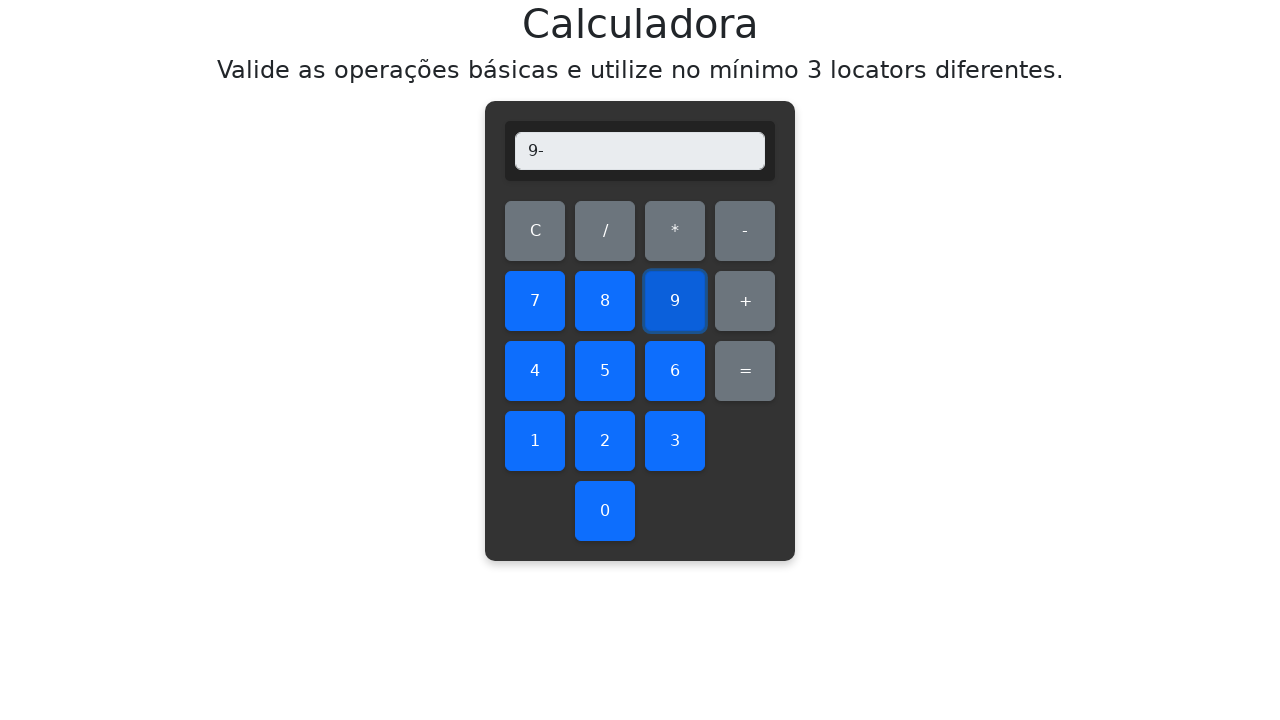

Clicked number 9 at (675, 301) on #nine
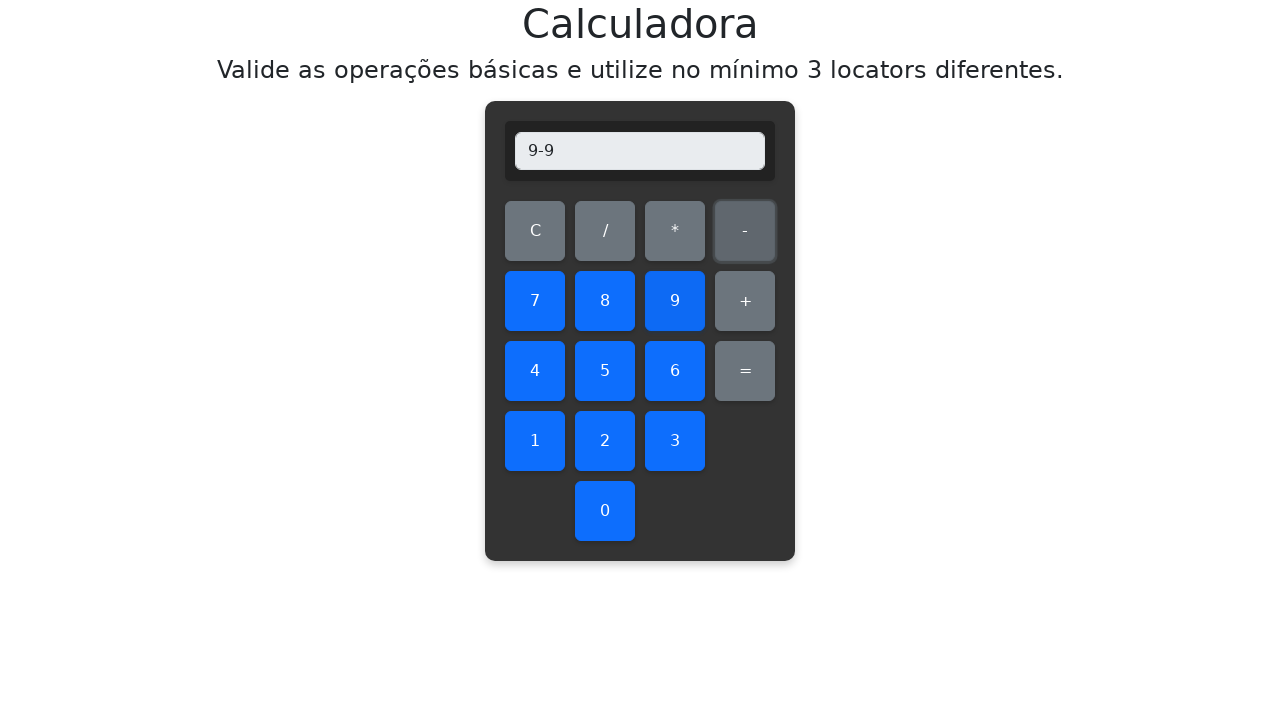

Clicked equals button at (745, 371) on #equals
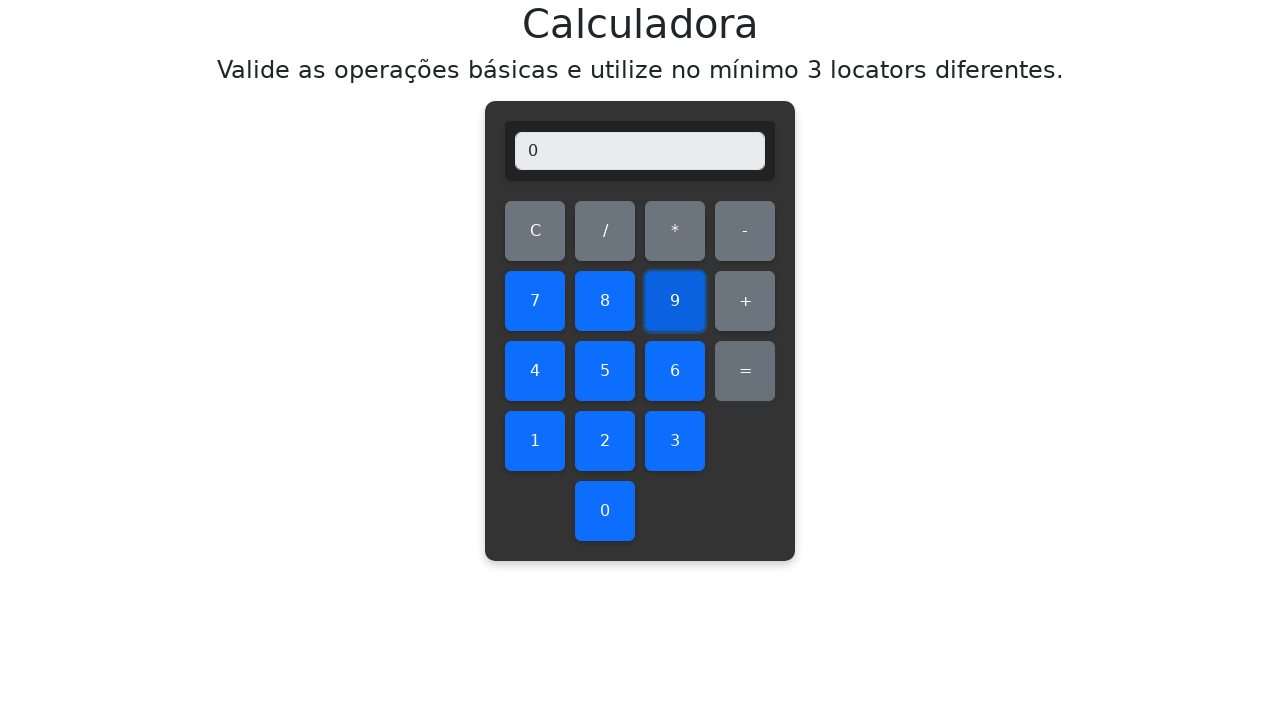

Verified subtraction result: 9 - 9 = 0
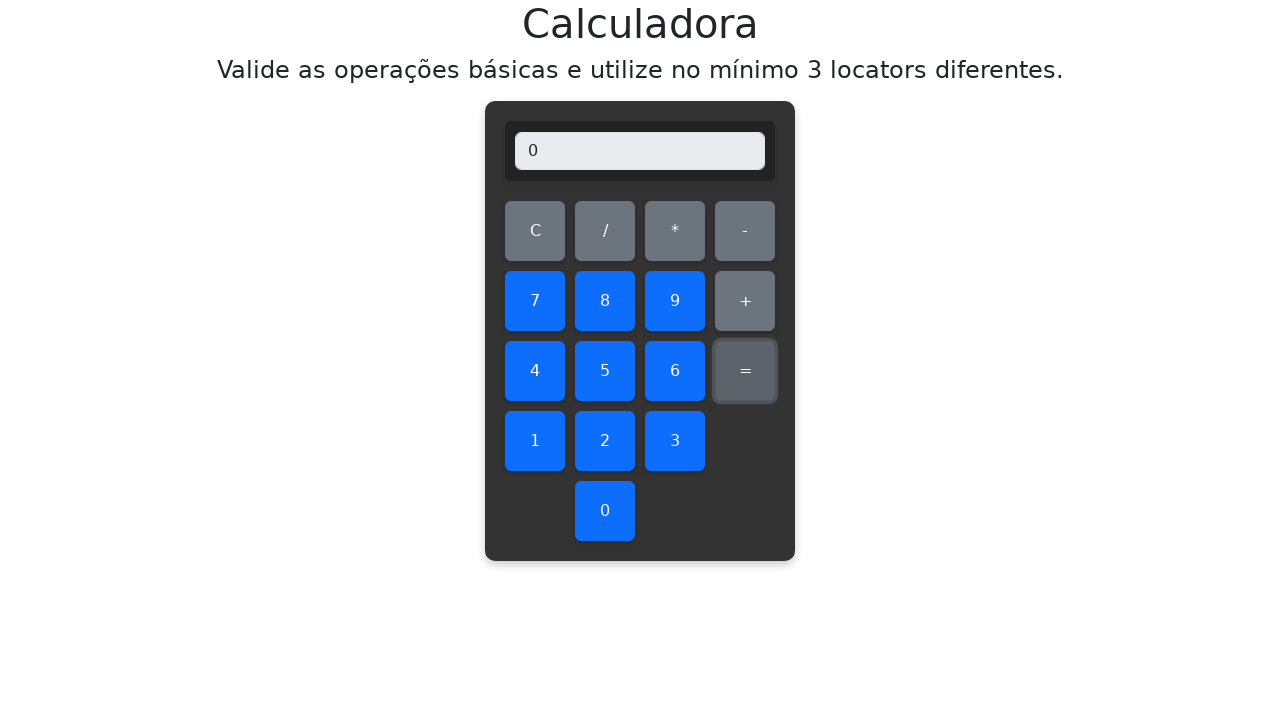

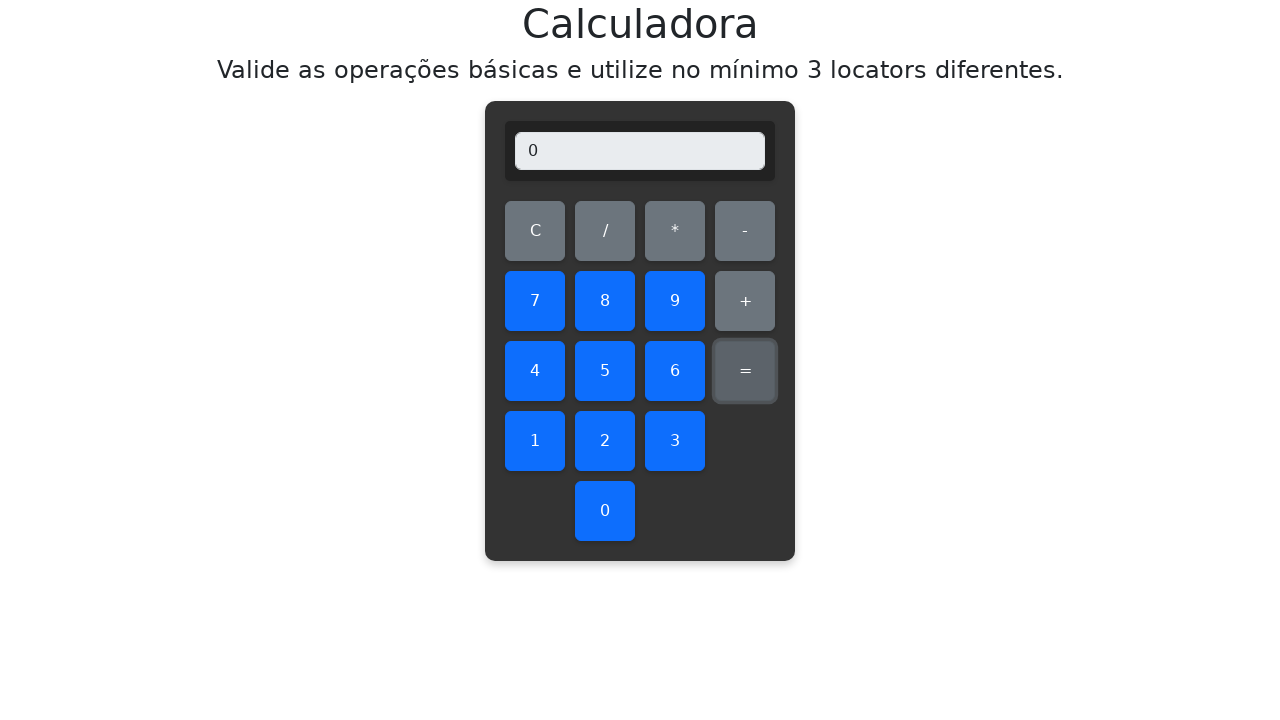